Tests multi-select dropdown functionality by iterating through all select elements on the page and selecting all available options in each dropdown.

Starting URL: https://practice.cydeo.com/dropdown

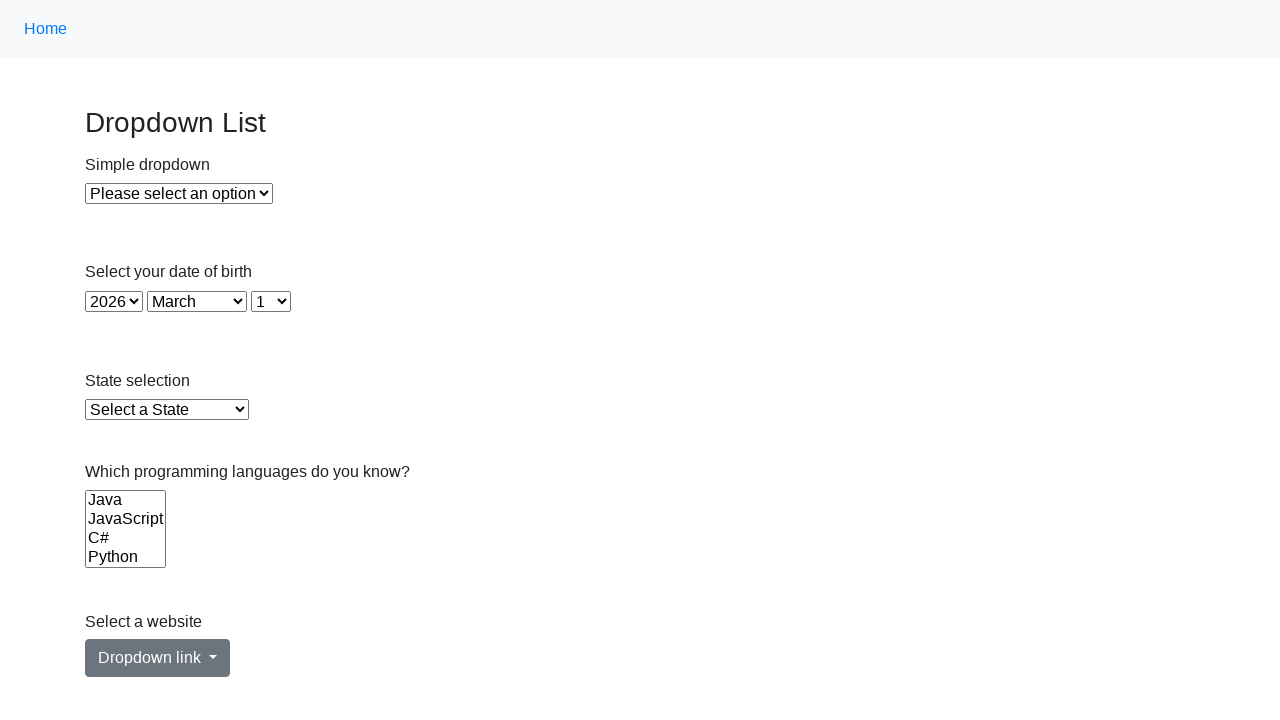

Waited for select elements to load on page
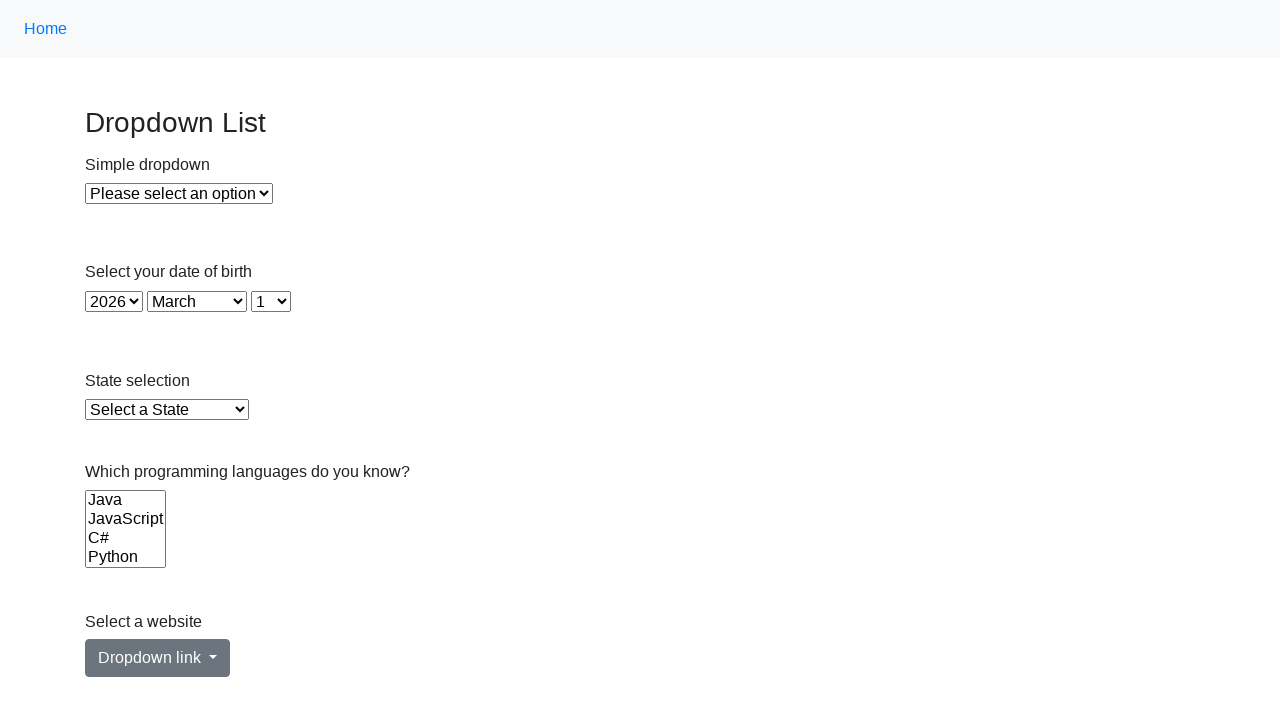

Retrieved all select elements from page
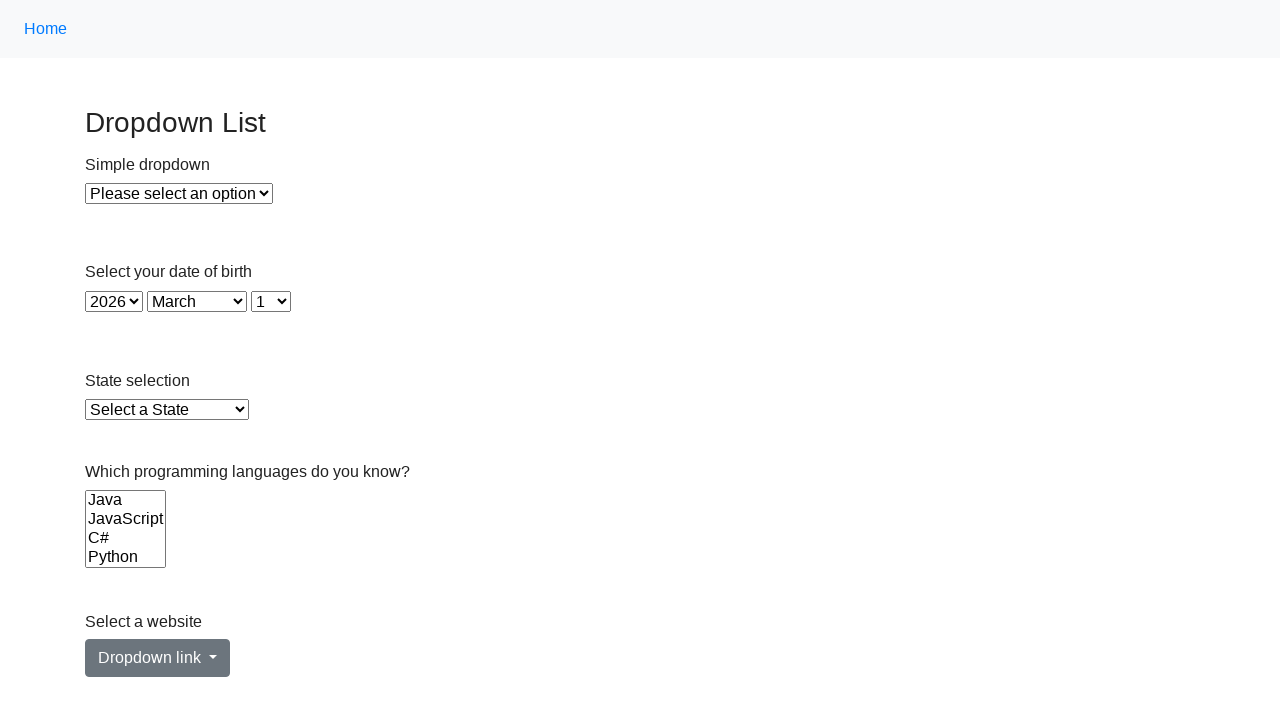

Retrieved all options from current select element
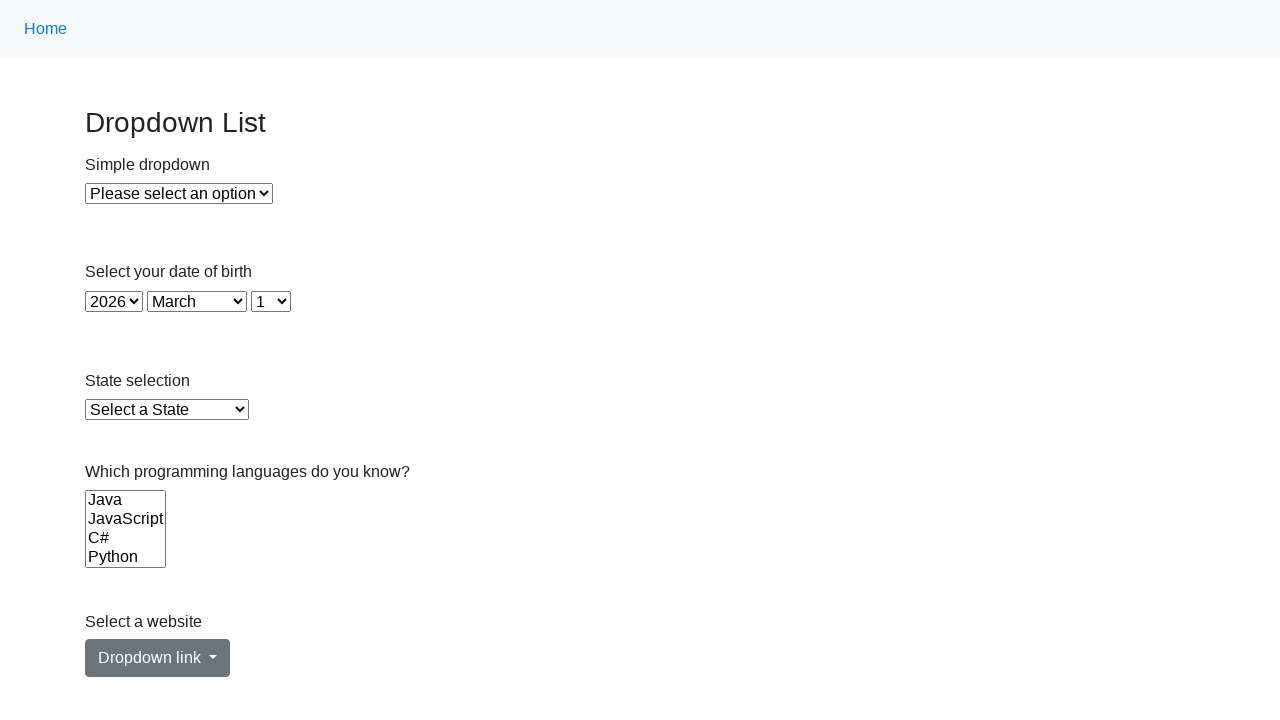

Checked if select element is multi-select: False
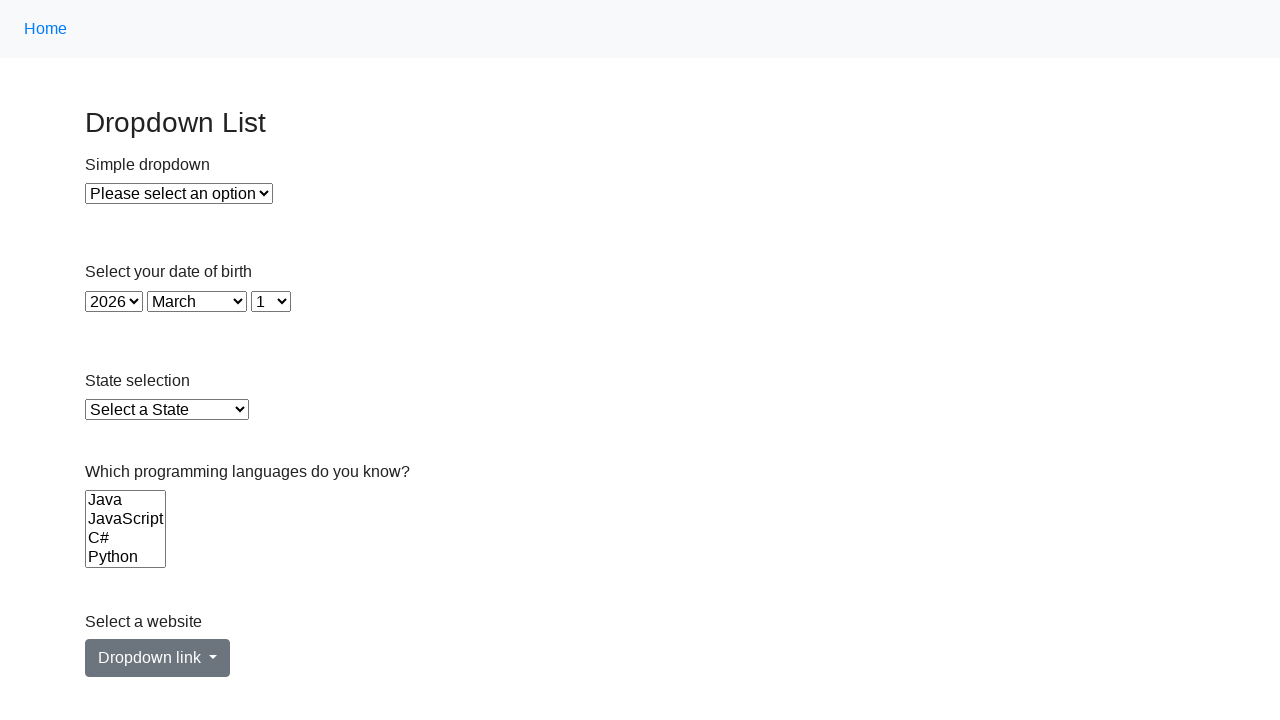

Retrieved value attribute from option at index 0: 
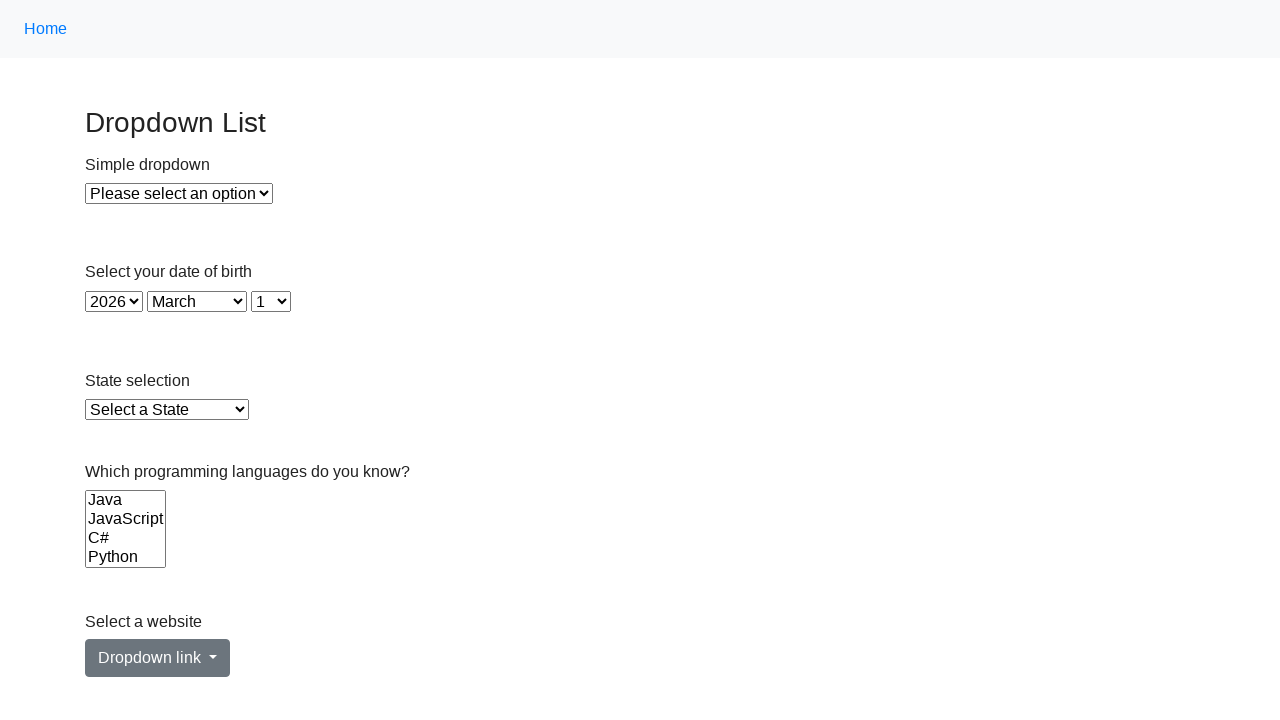

Retrieved value attribute from option at index 1: 1
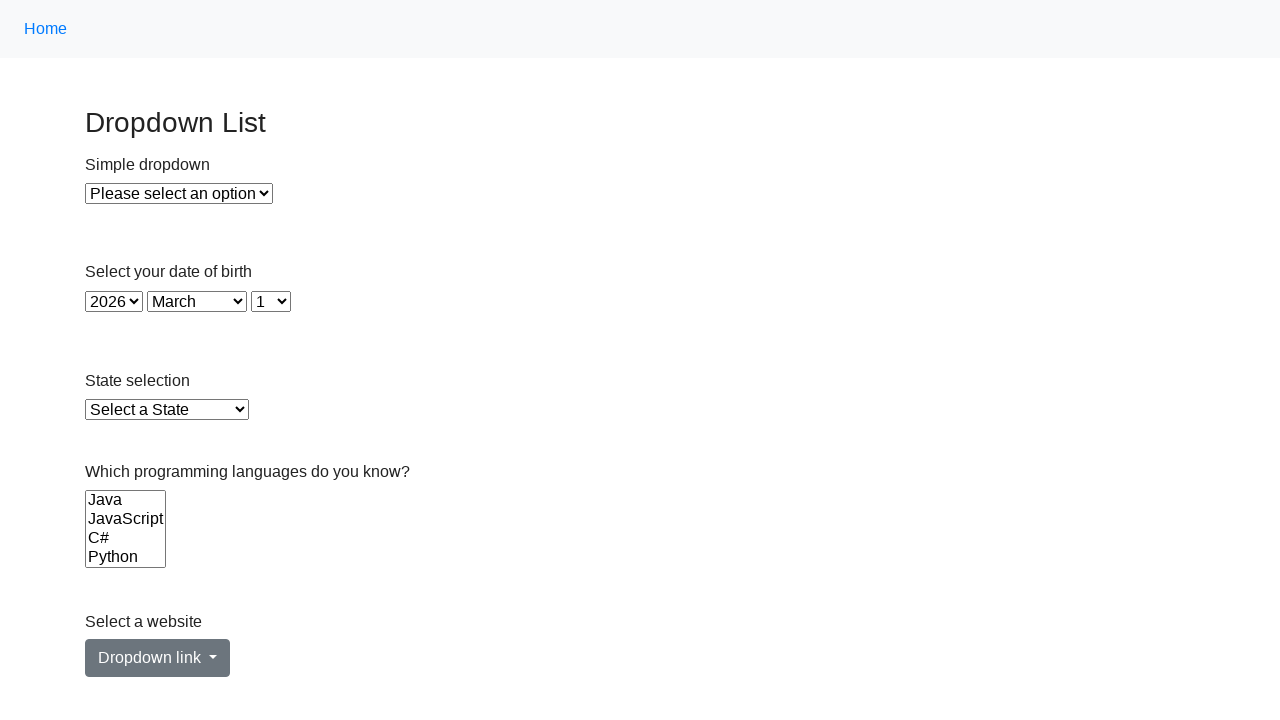

Selected option at index 1 in single-select dropdown on select >> nth=0
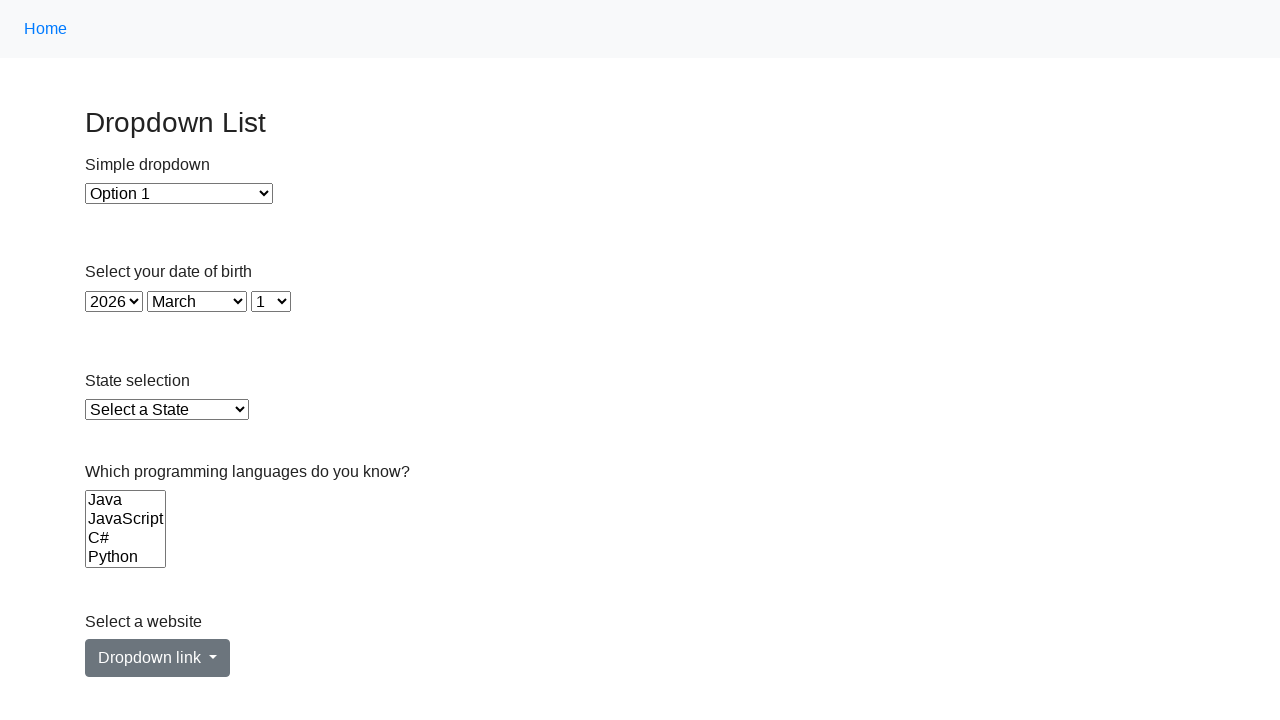

Retrieved value attribute from option at index 2: 2
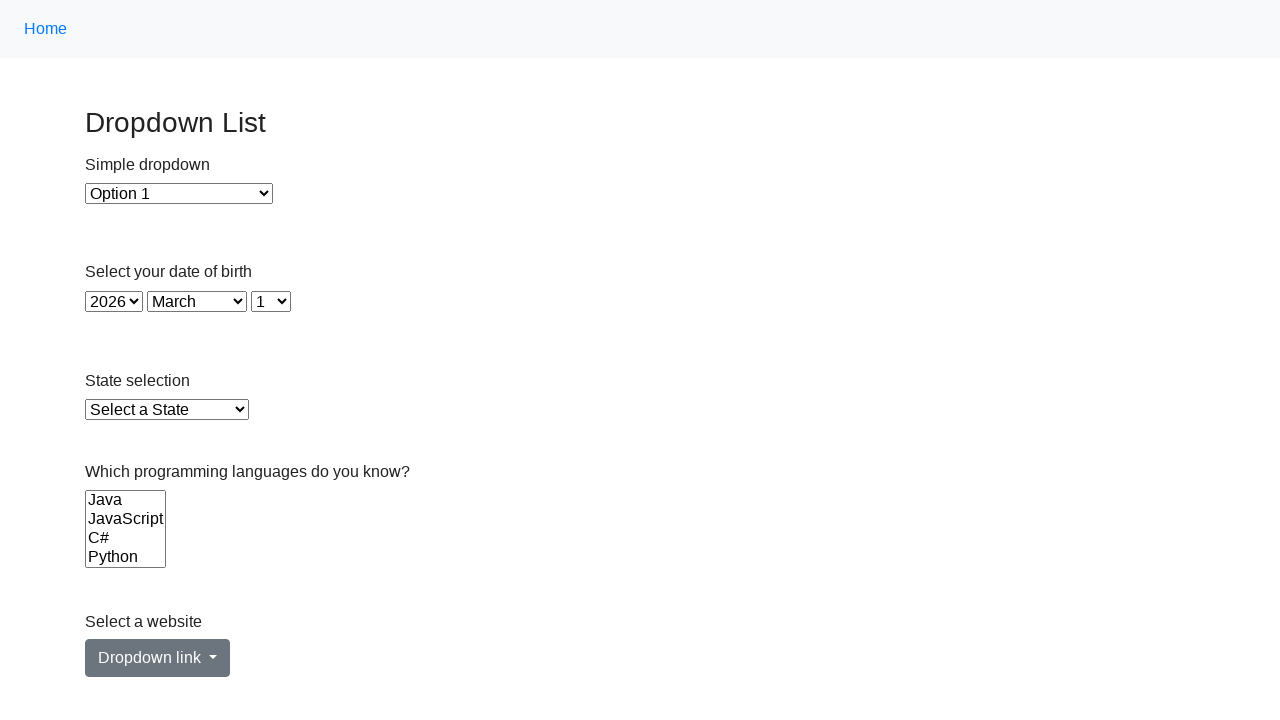

Selected option at index 2 in single-select dropdown on select >> nth=0
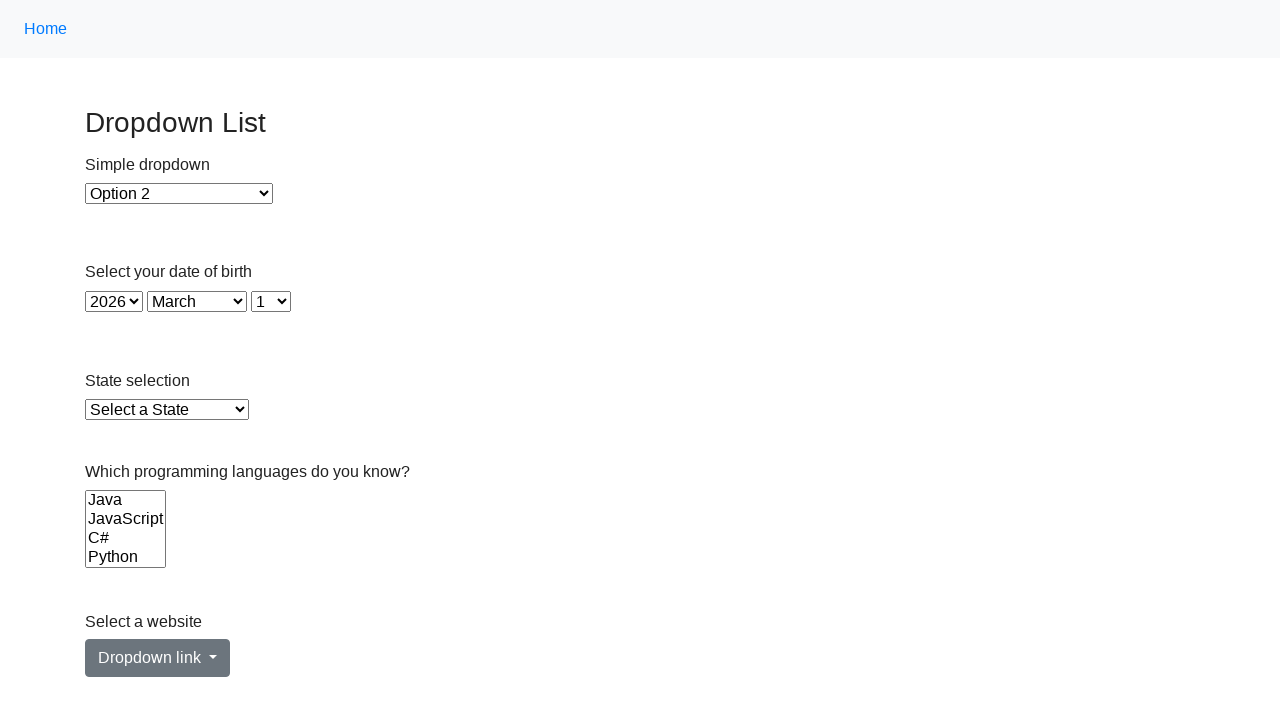

Retrieved all options from current select element
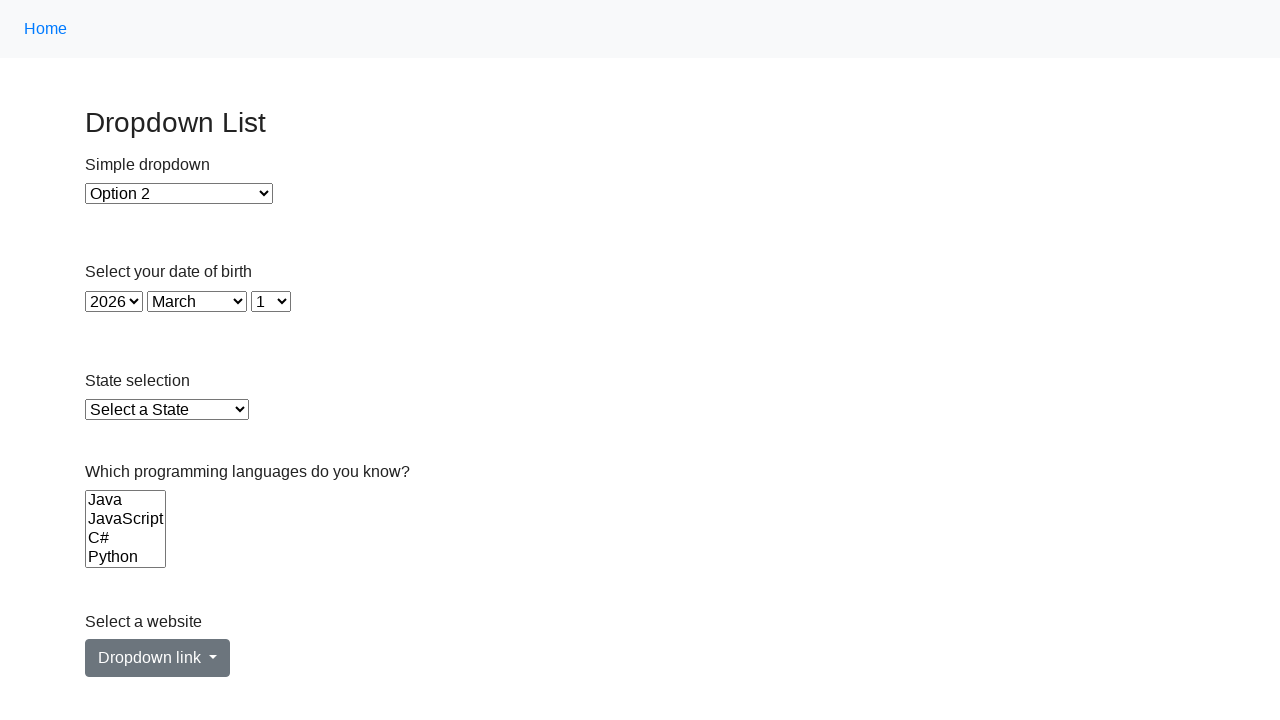

Checked if select element is multi-select: False
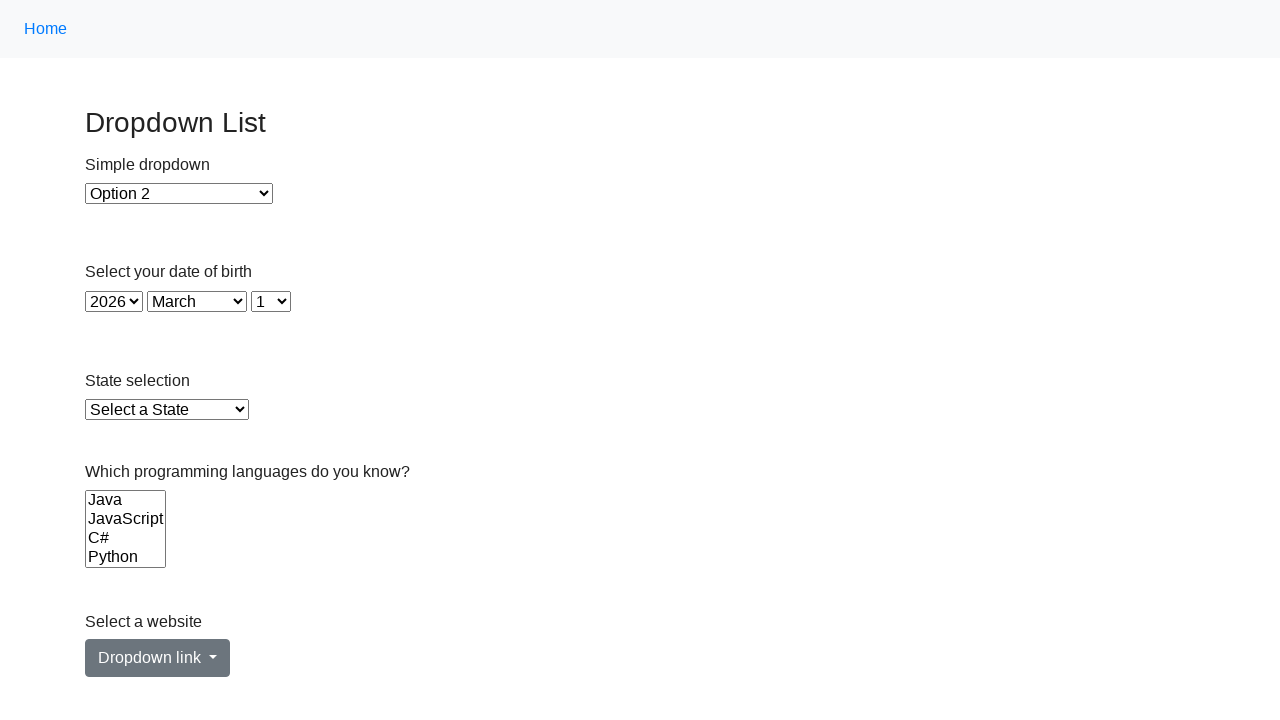

Retrieved value attribute from option at index 0: 2026
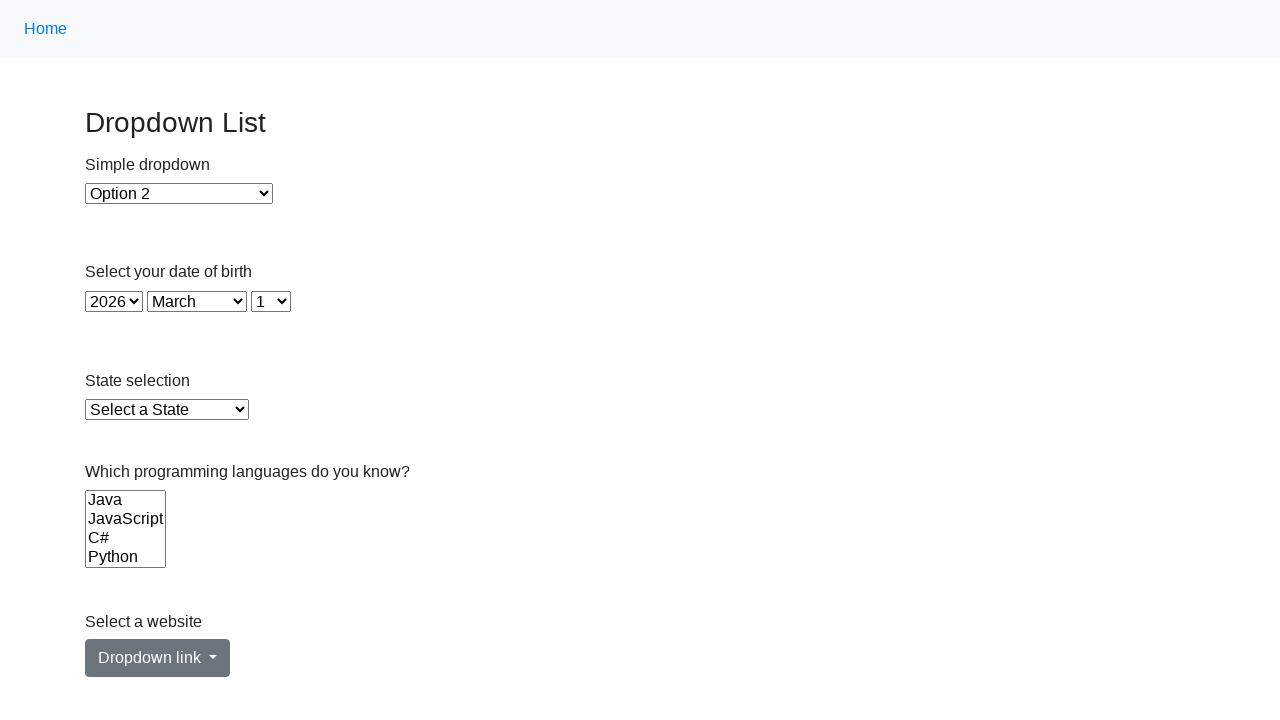

Selected option at index 0 in single-select dropdown on select >> nth=1
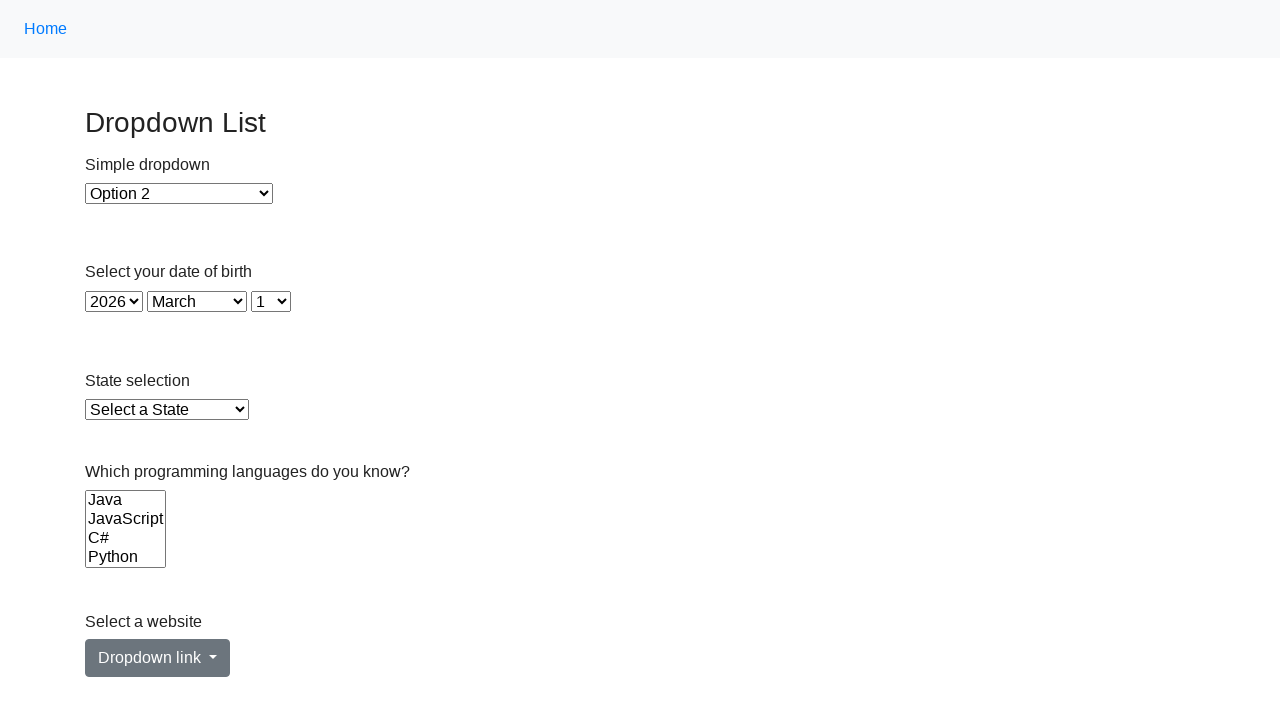

Retrieved value attribute from option at index 1: 2025
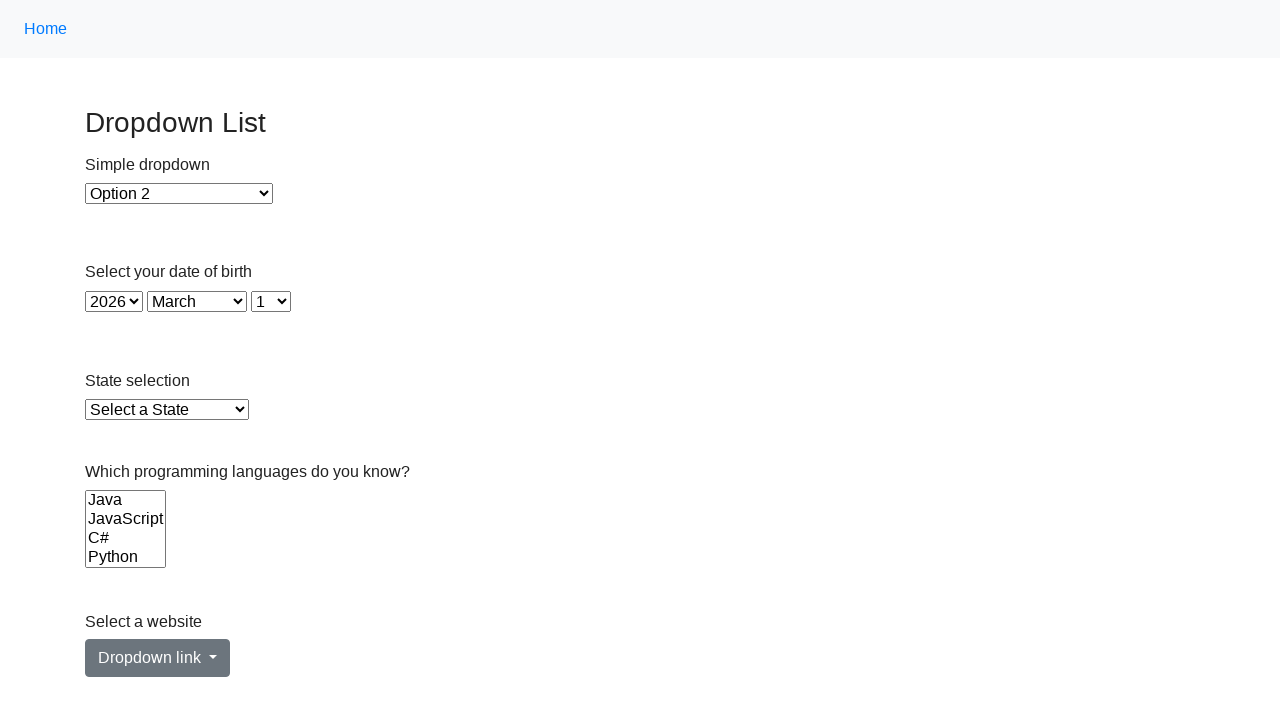

Selected option at index 1 in single-select dropdown on select >> nth=1
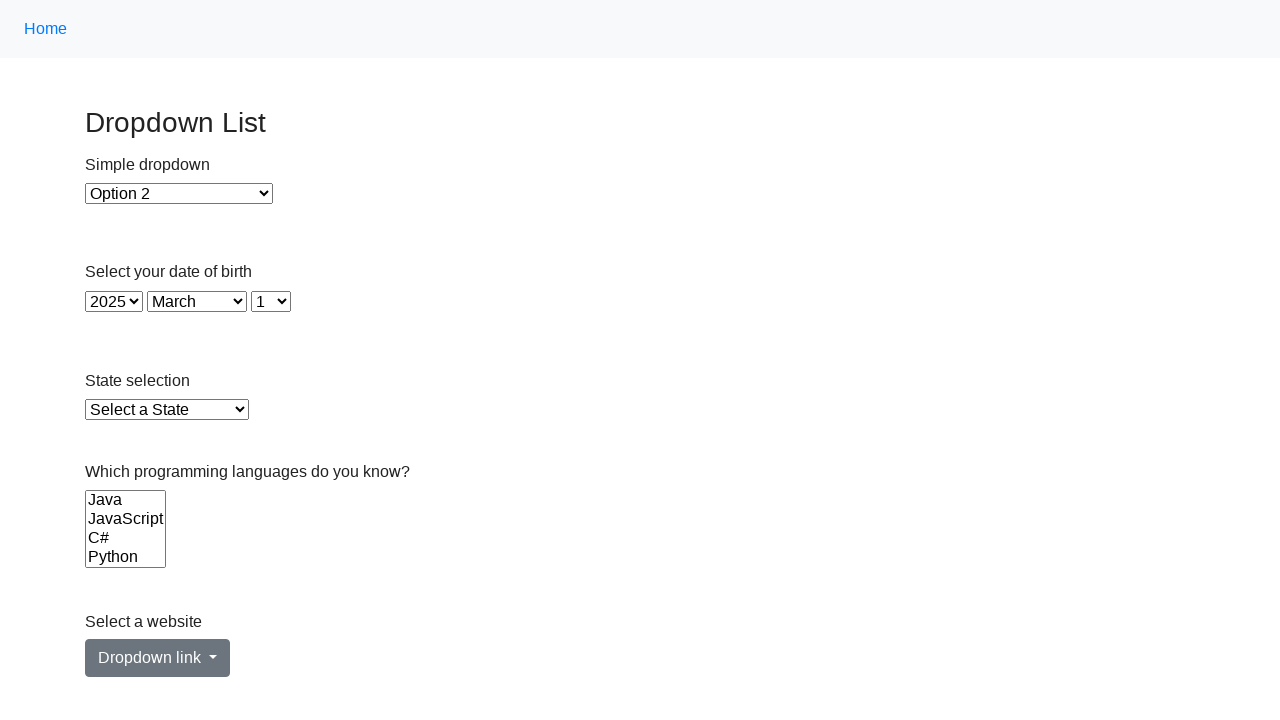

Retrieved value attribute from option at index 2: 2024
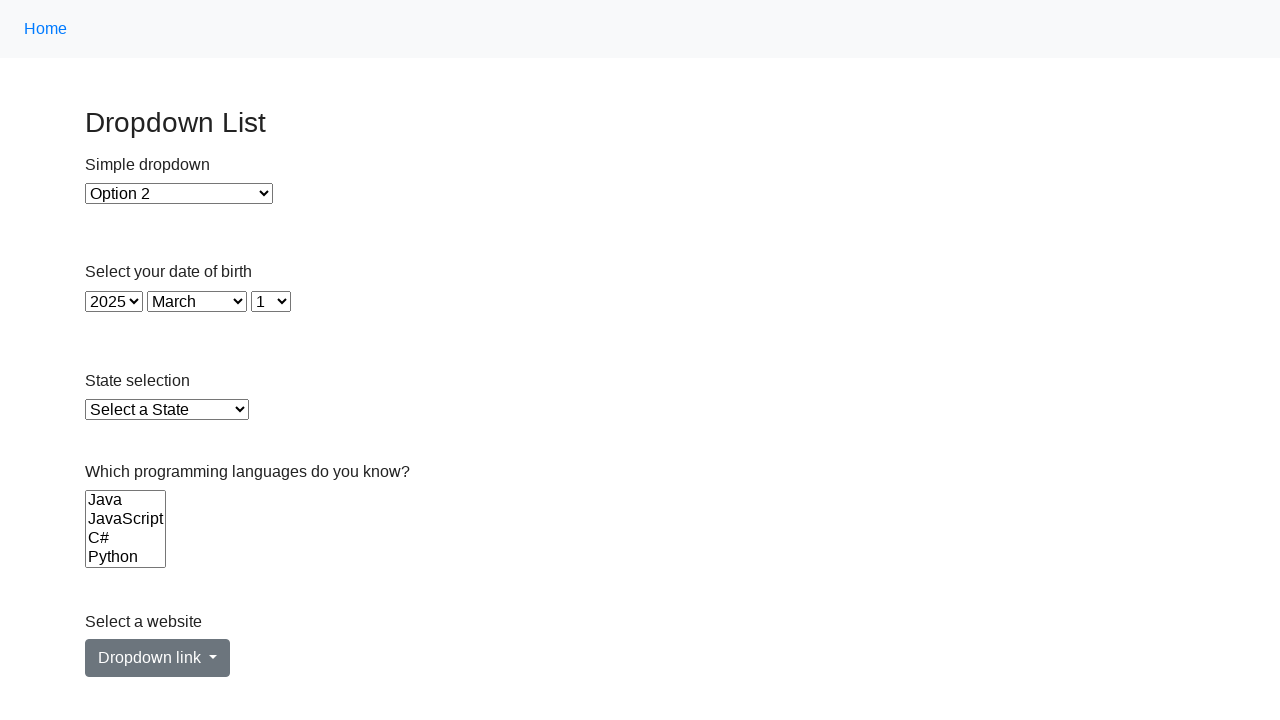

Selected option at index 2 in single-select dropdown on select >> nth=1
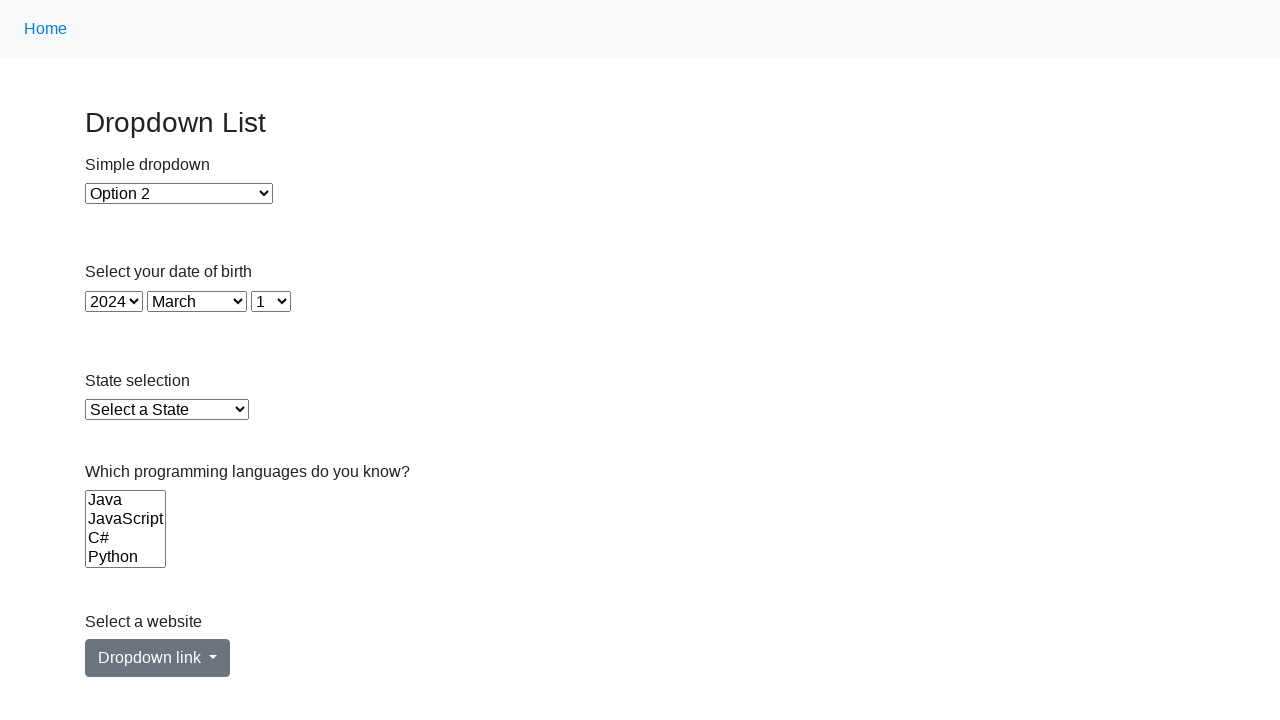

Retrieved value attribute from option at index 3: 2023
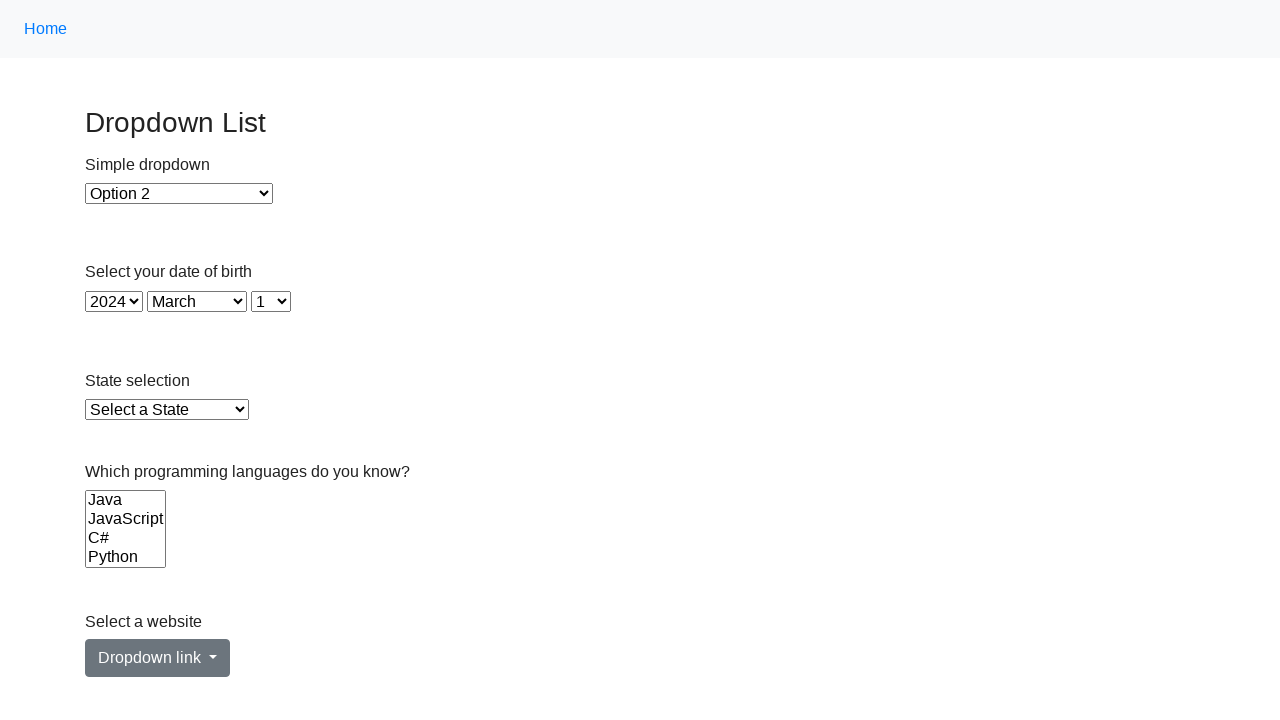

Selected option at index 3 in single-select dropdown on select >> nth=1
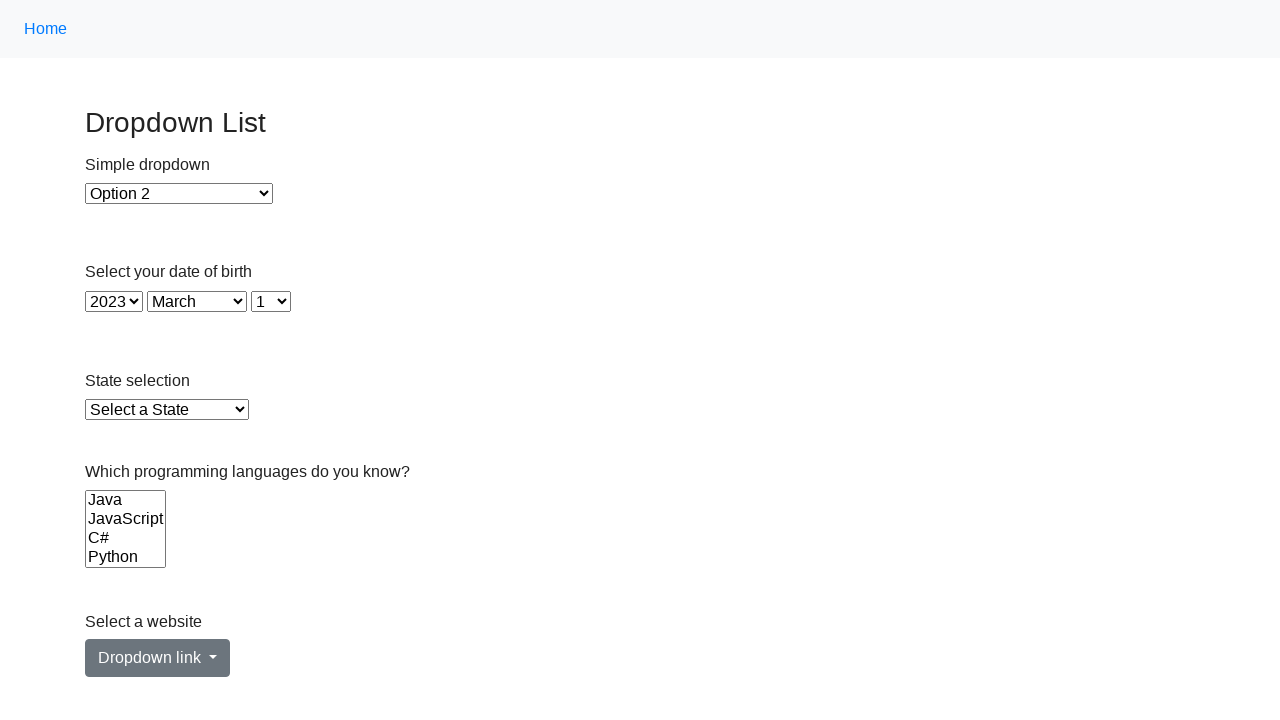

Retrieved value attribute from option at index 4: 2022
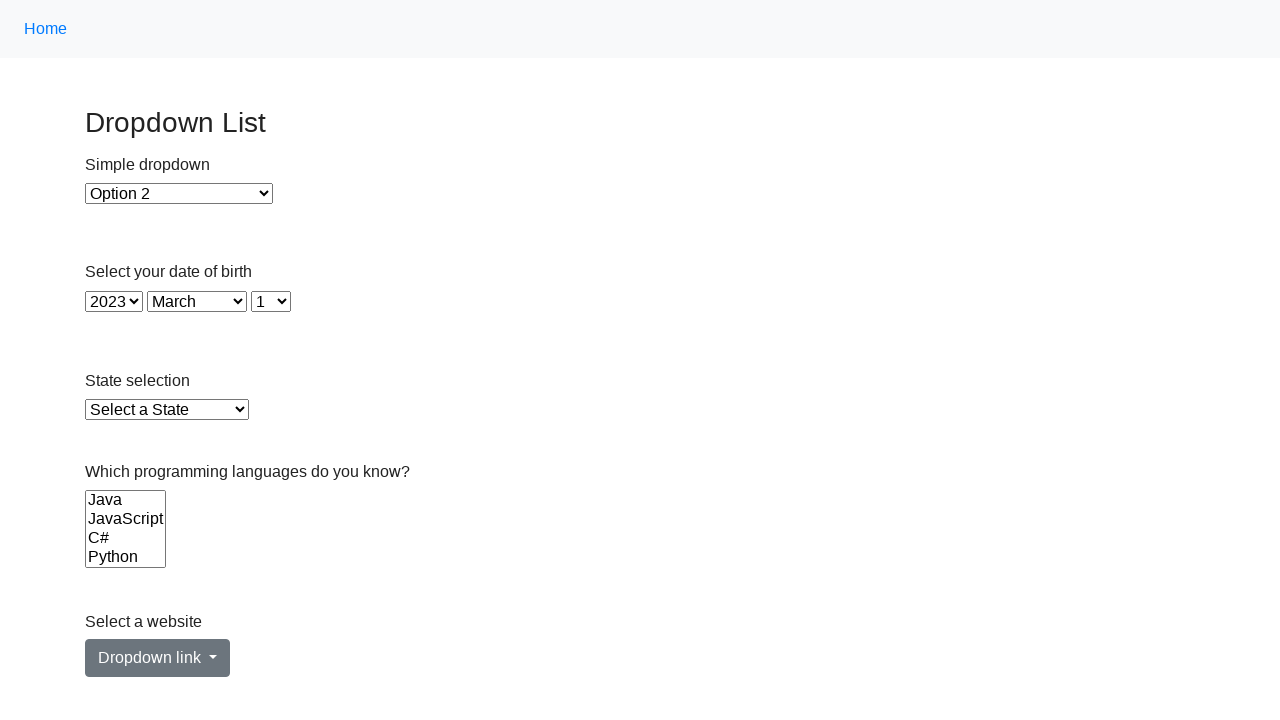

Selected option at index 4 in single-select dropdown on select >> nth=1
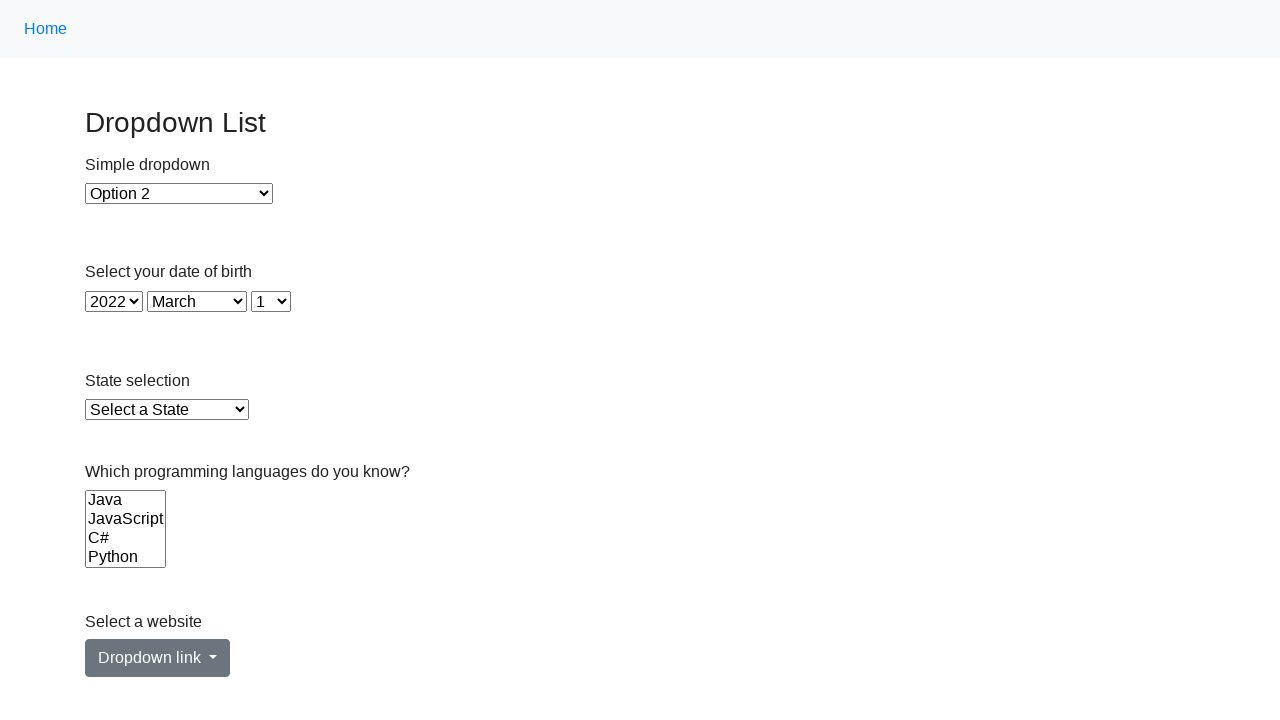

Retrieved value attribute from option at index 5: 2021
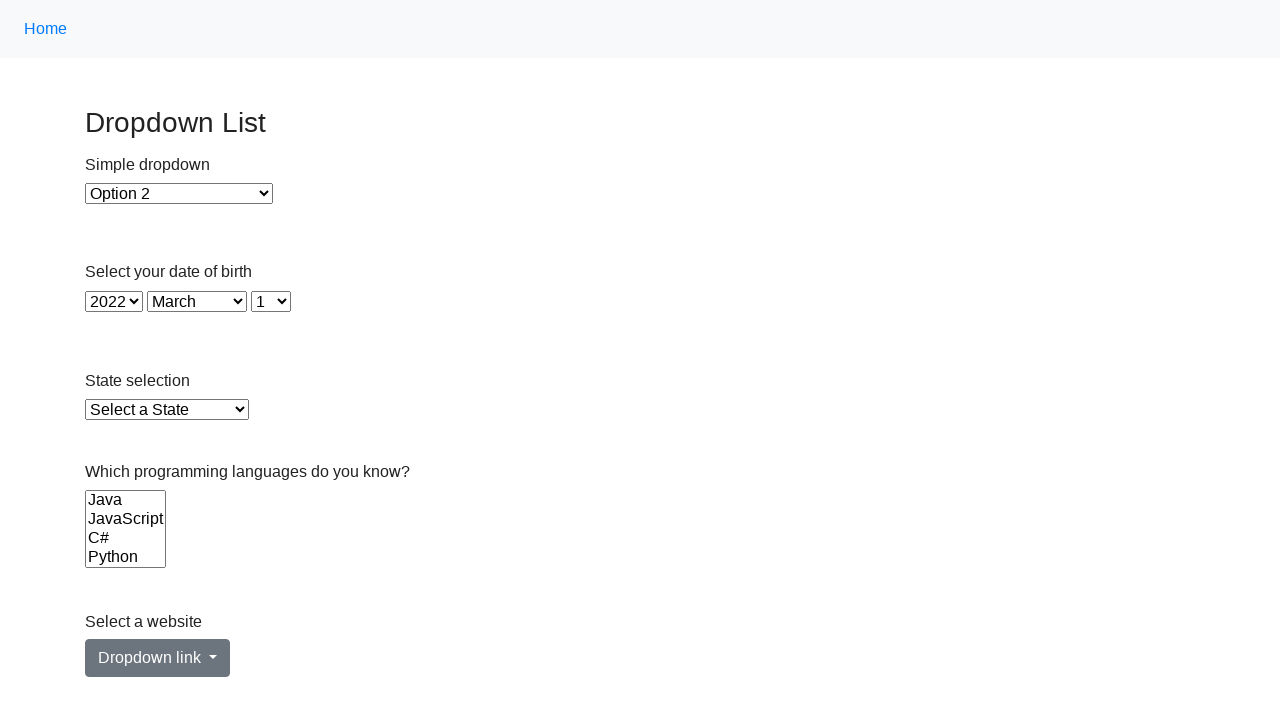

Selected option at index 5 in single-select dropdown on select >> nth=1
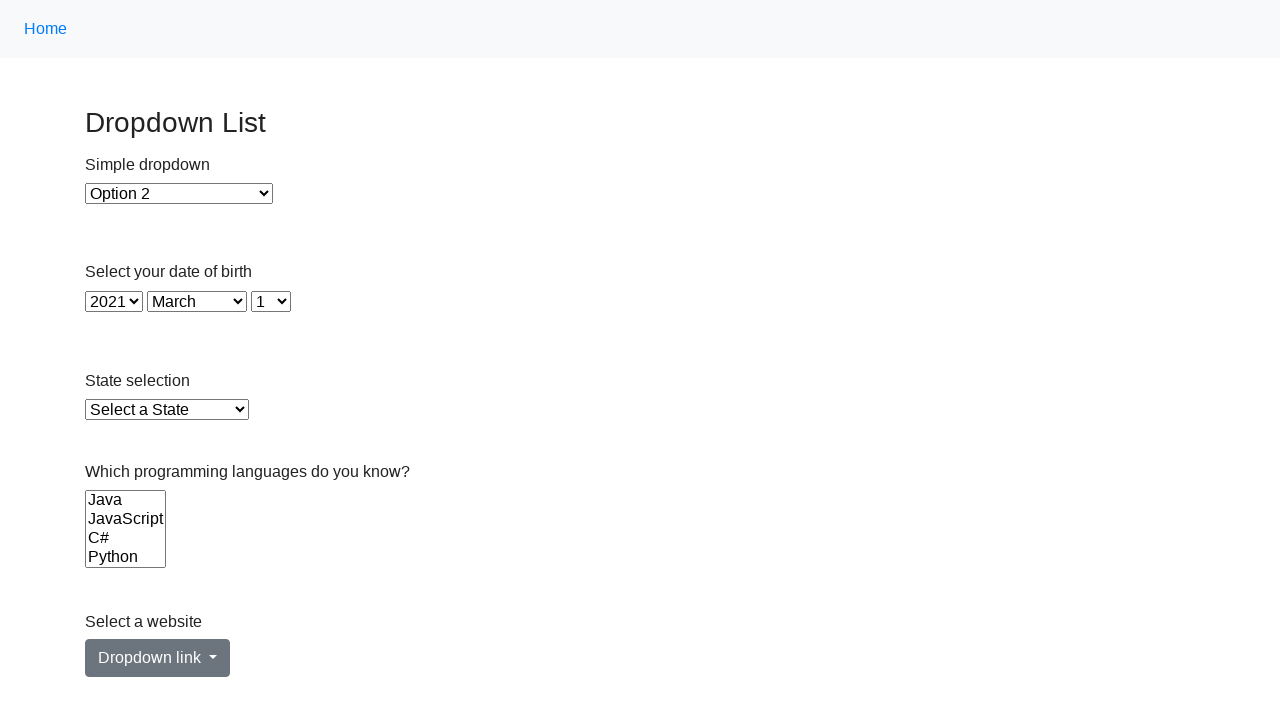

Retrieved value attribute from option at index 6: 2020
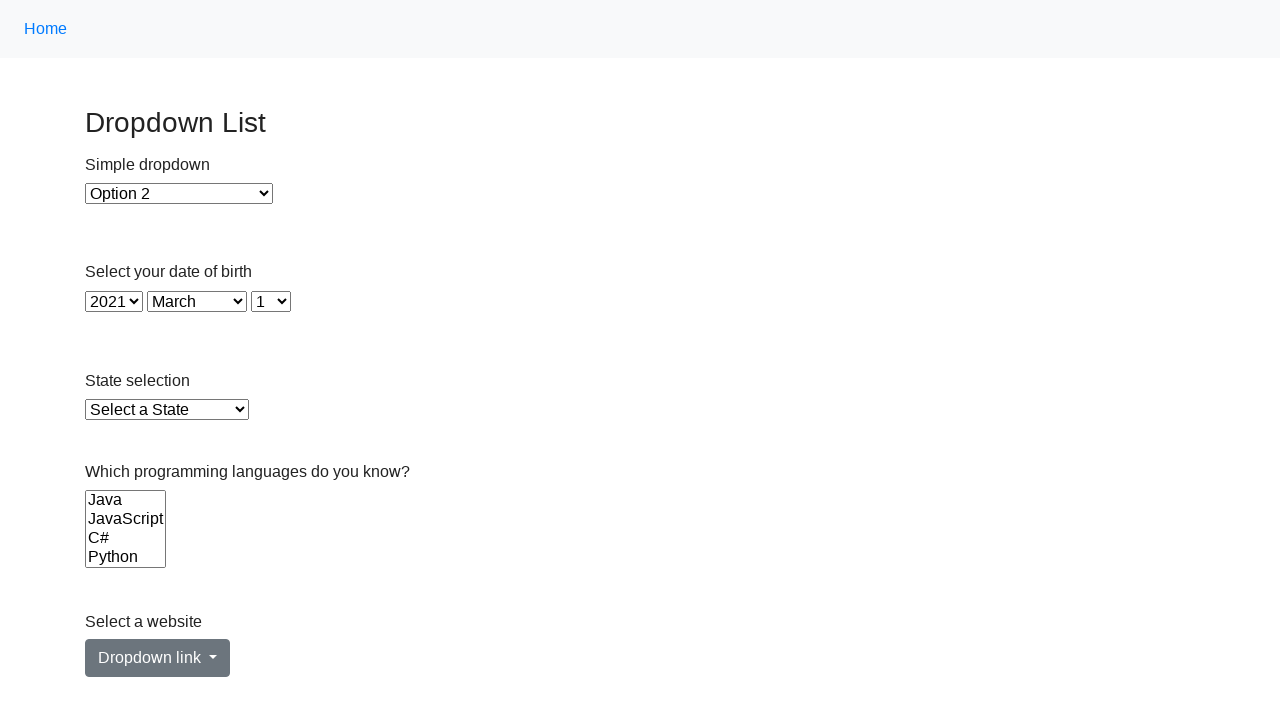

Selected option at index 6 in single-select dropdown on select >> nth=1
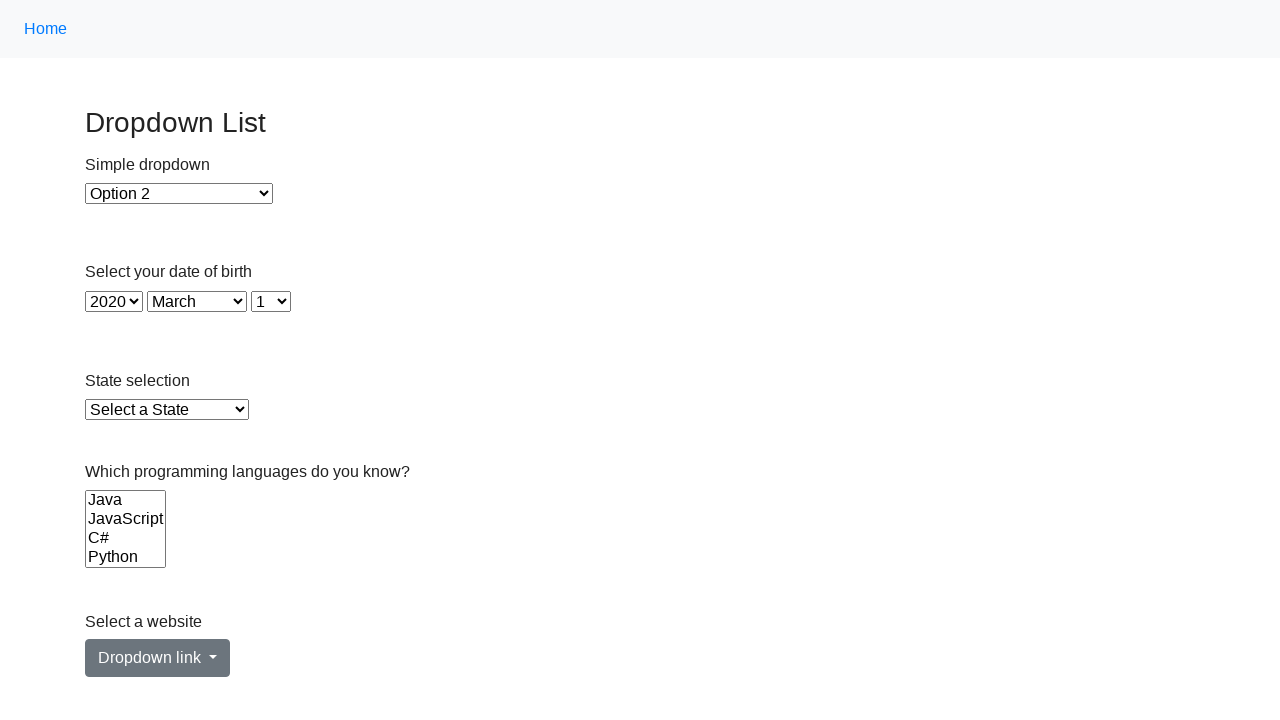

Retrieved value attribute from option at index 7: 2019
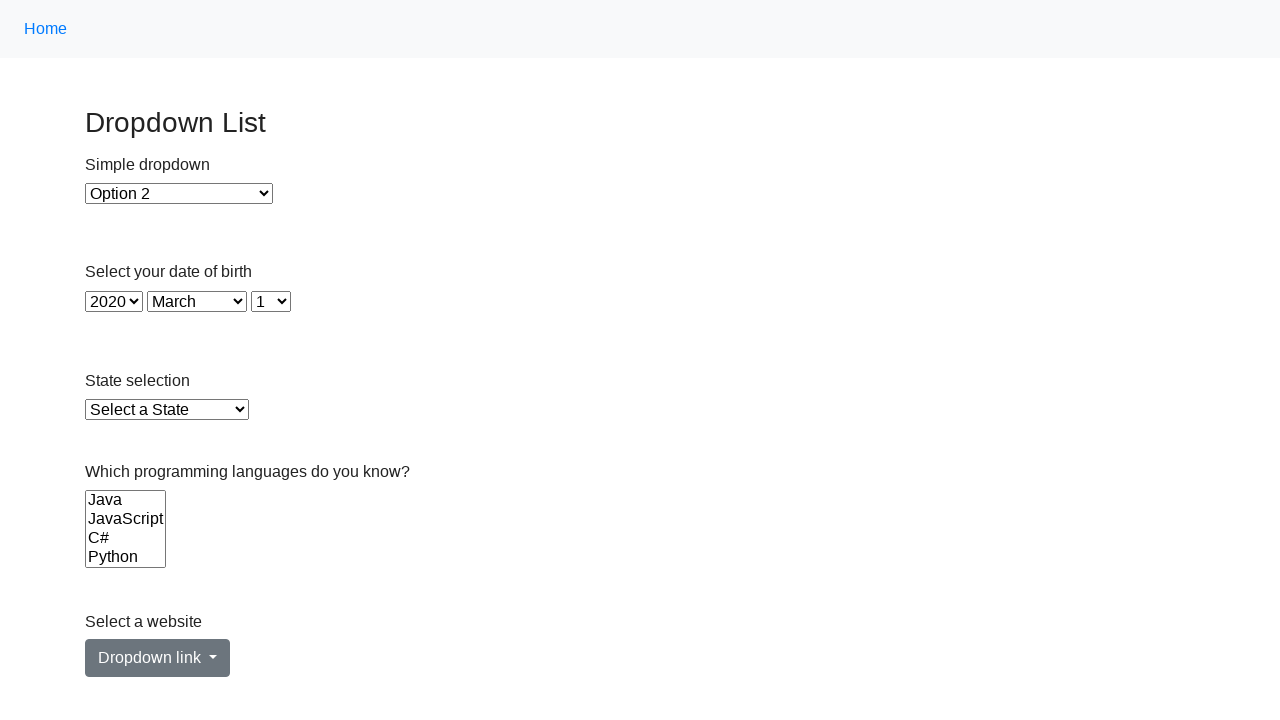

Selected option at index 7 in single-select dropdown on select >> nth=1
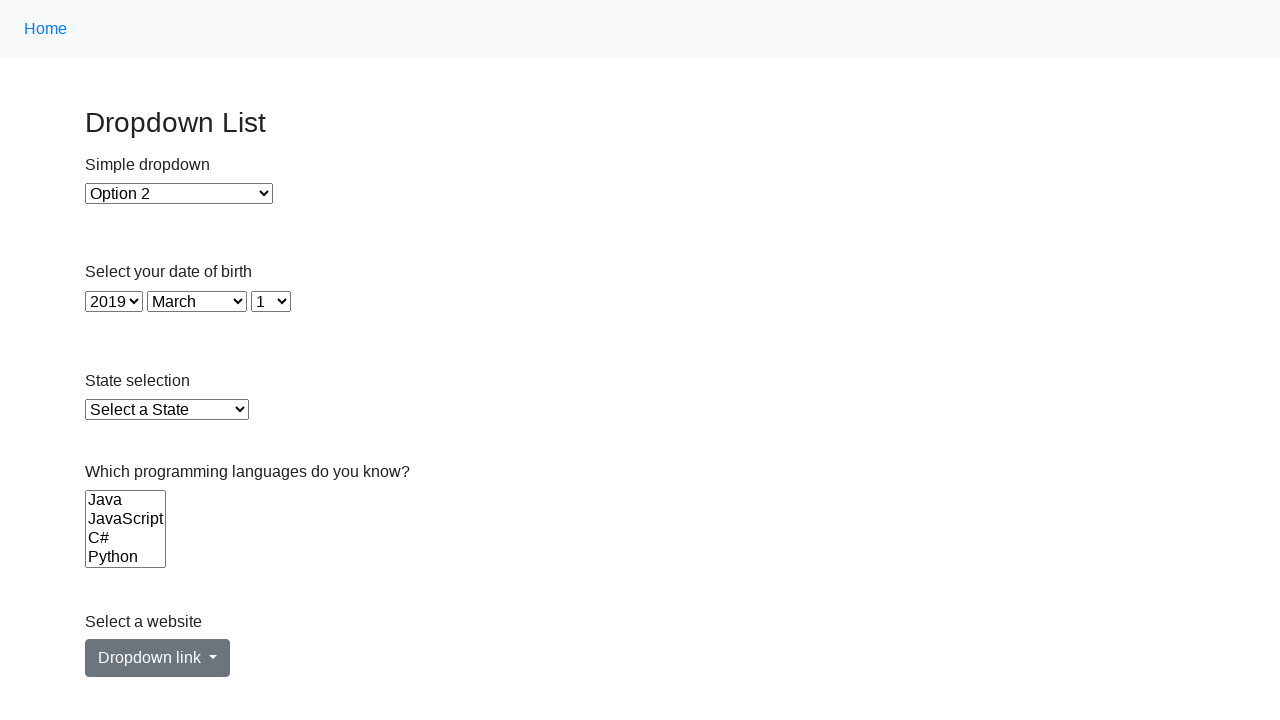

Retrieved value attribute from option at index 8: 2018
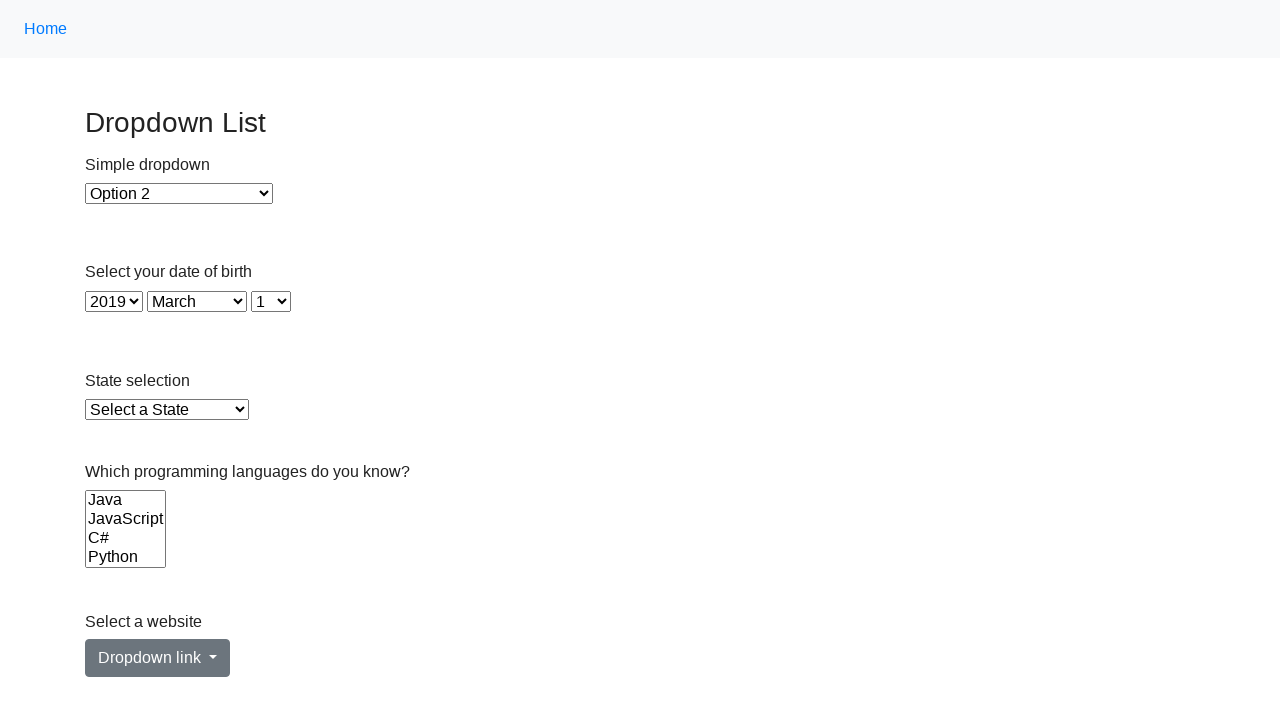

Selected option at index 8 in single-select dropdown on select >> nth=1
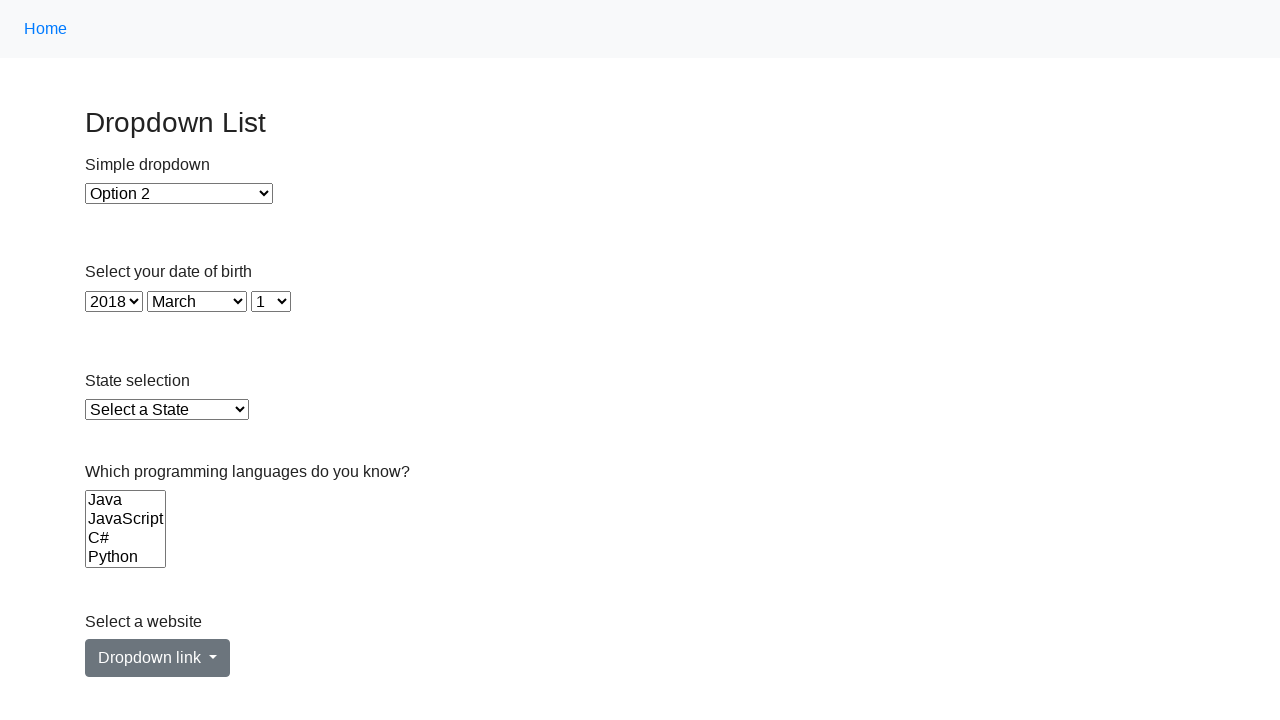

Retrieved value attribute from option at index 9: 2017
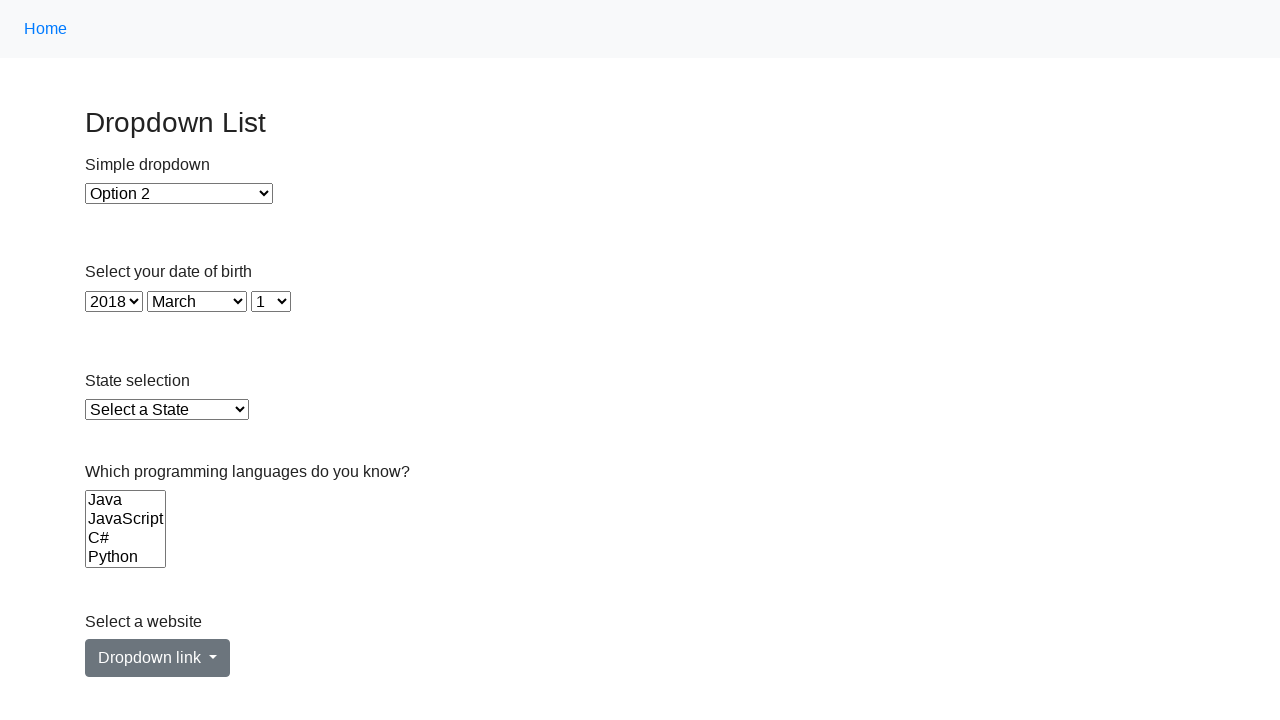

Selected option at index 9 in single-select dropdown on select >> nth=1
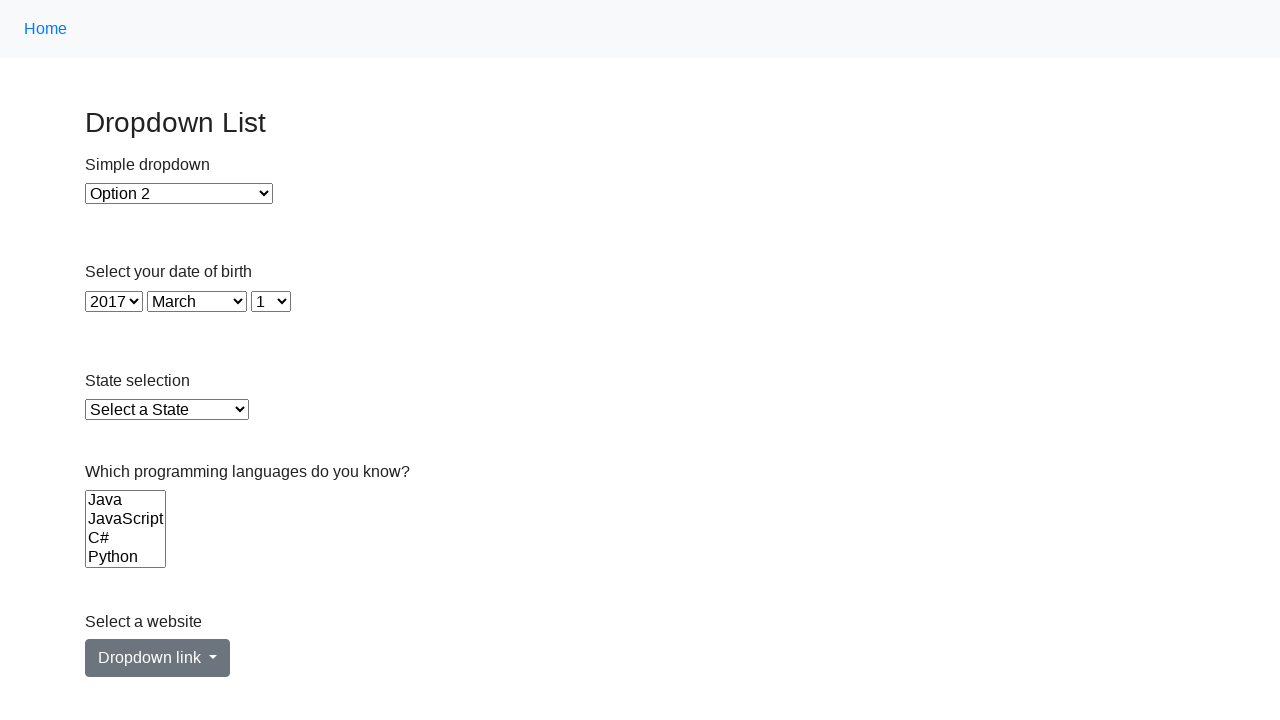

Retrieved value attribute from option at index 10: 2016
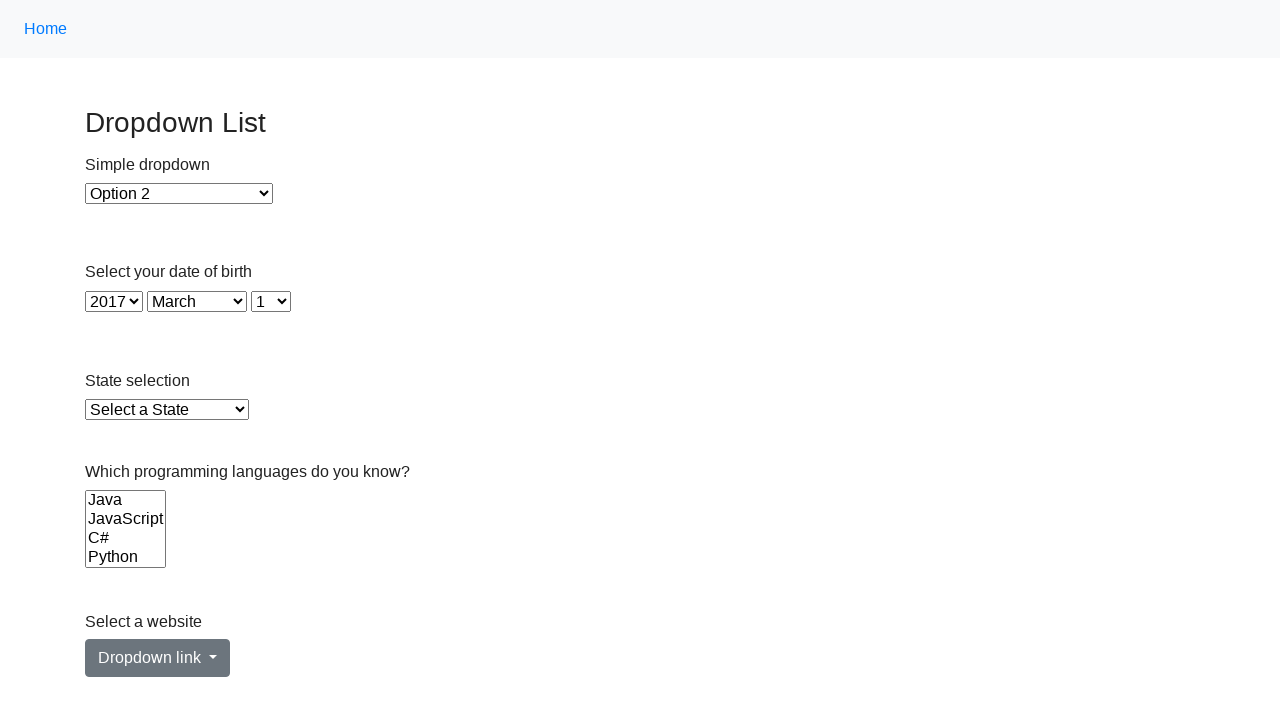

Selected option at index 10 in single-select dropdown on select >> nth=1
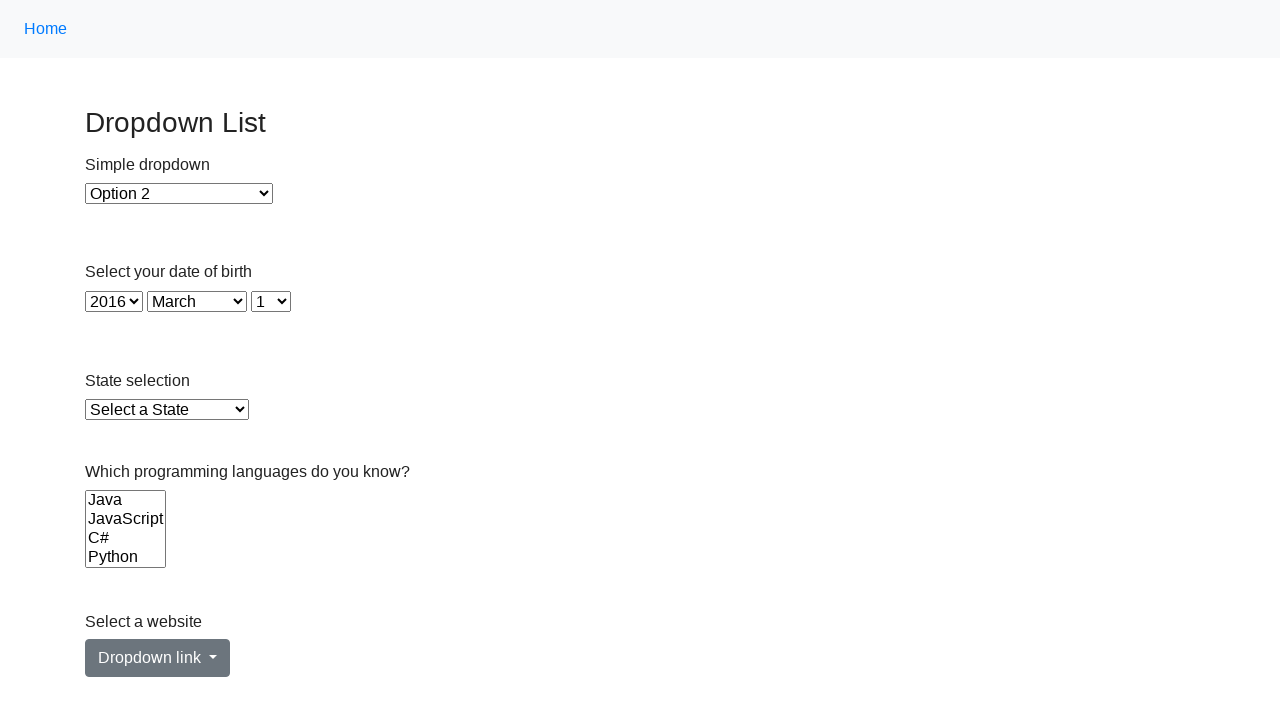

Retrieved value attribute from option at index 11: 2015
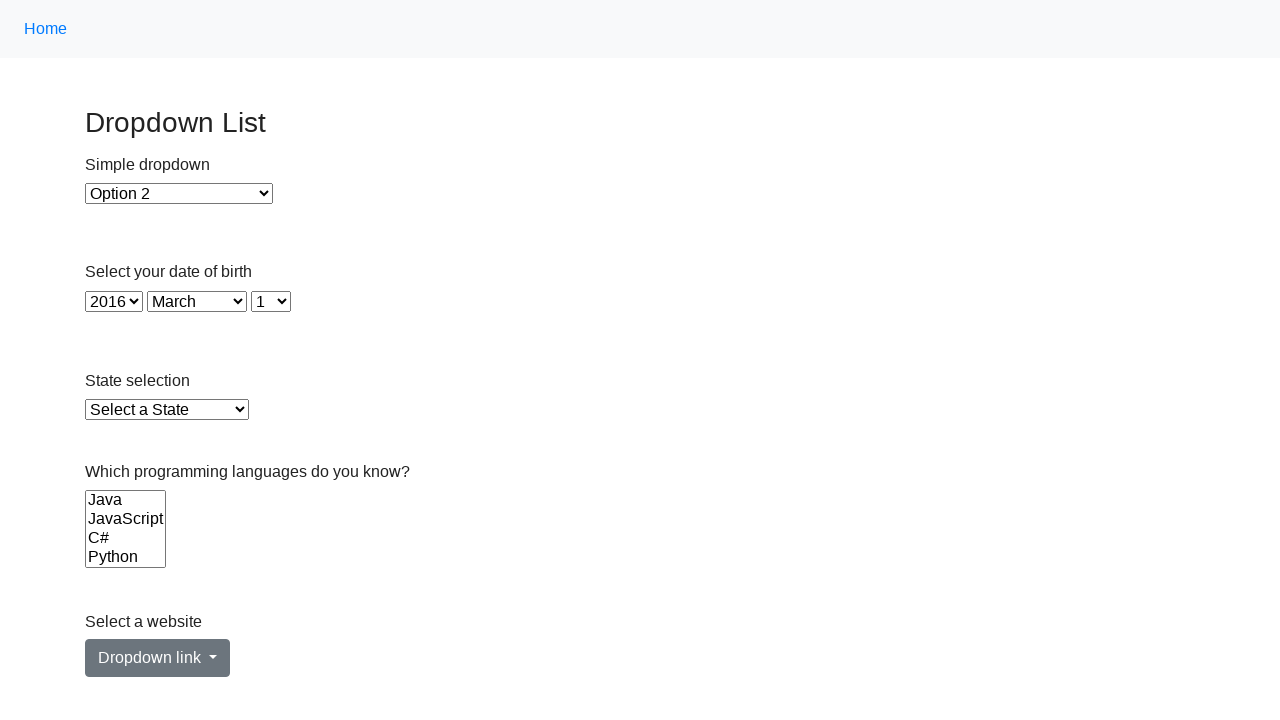

Selected option at index 11 in single-select dropdown on select >> nth=1
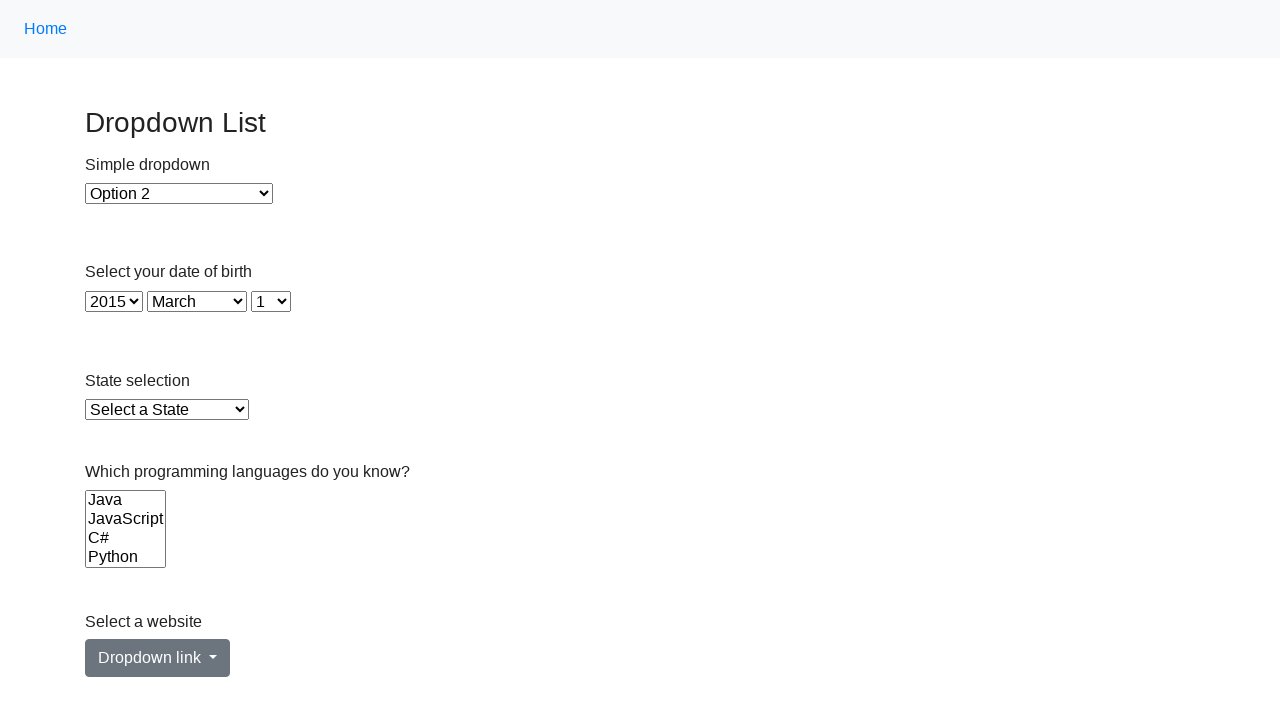

Retrieved value attribute from option at index 12: 2014
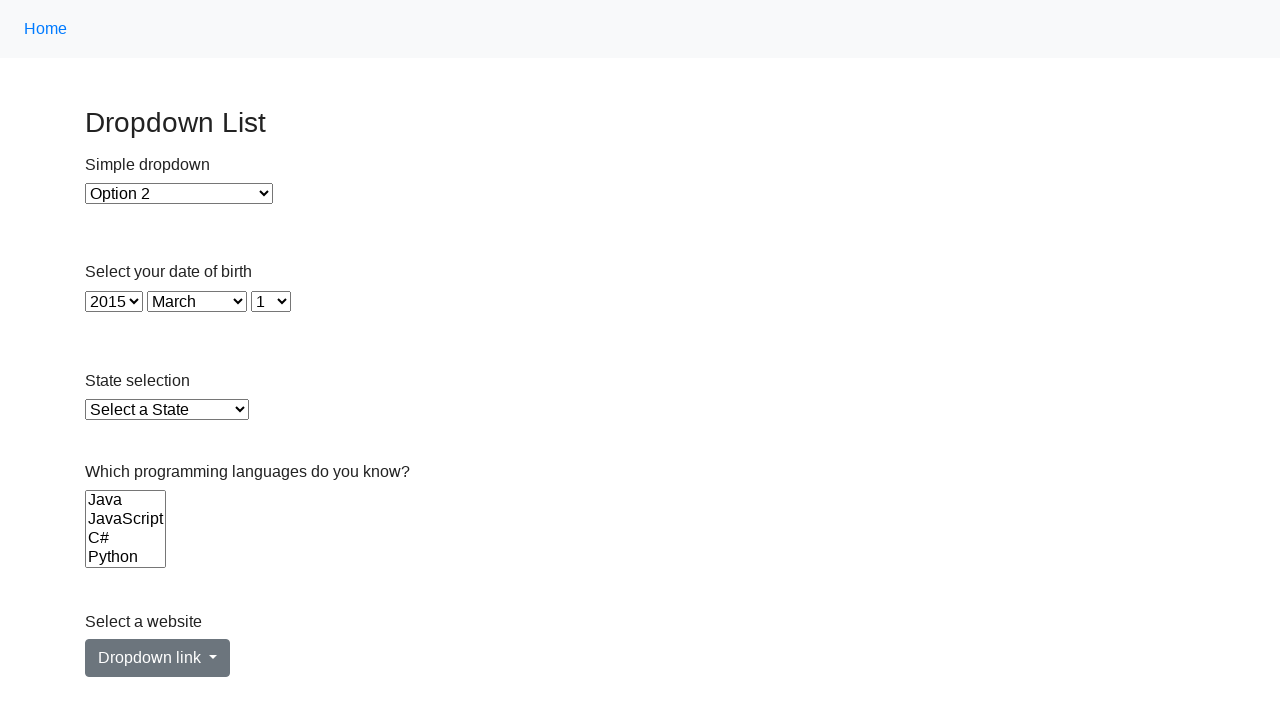

Selected option at index 12 in single-select dropdown on select >> nth=1
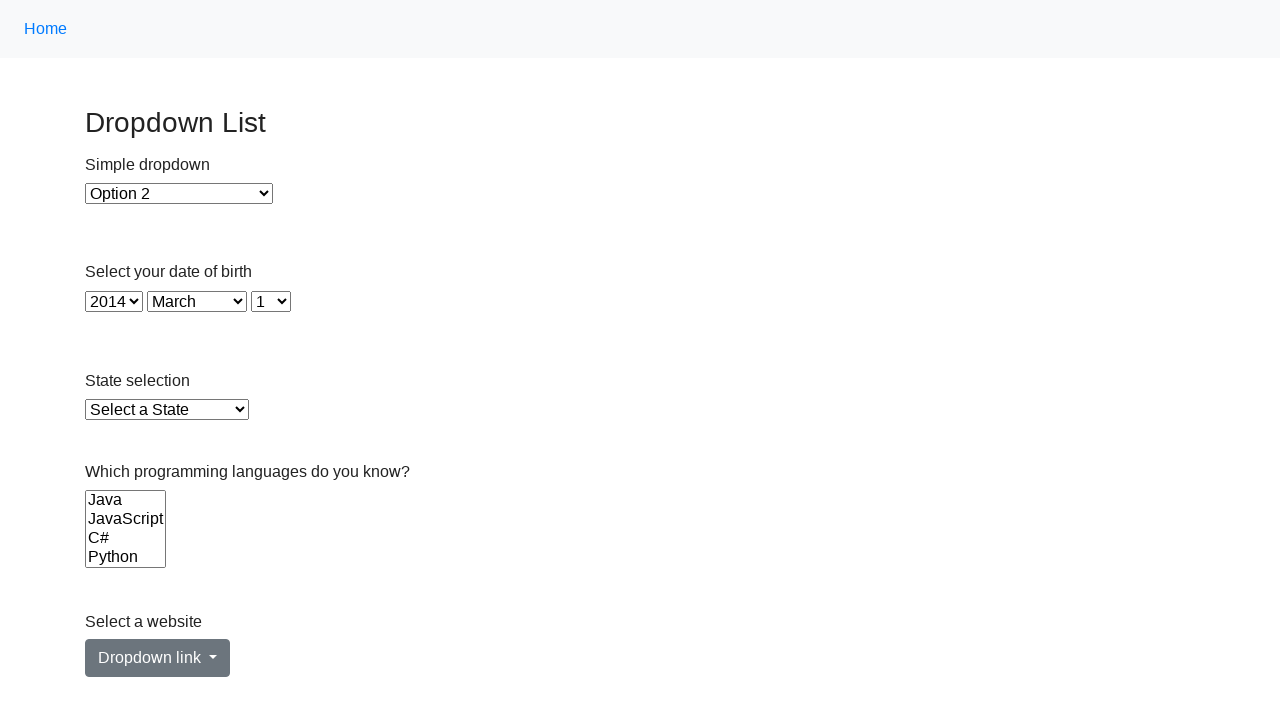

Retrieved value attribute from option at index 13: 2013
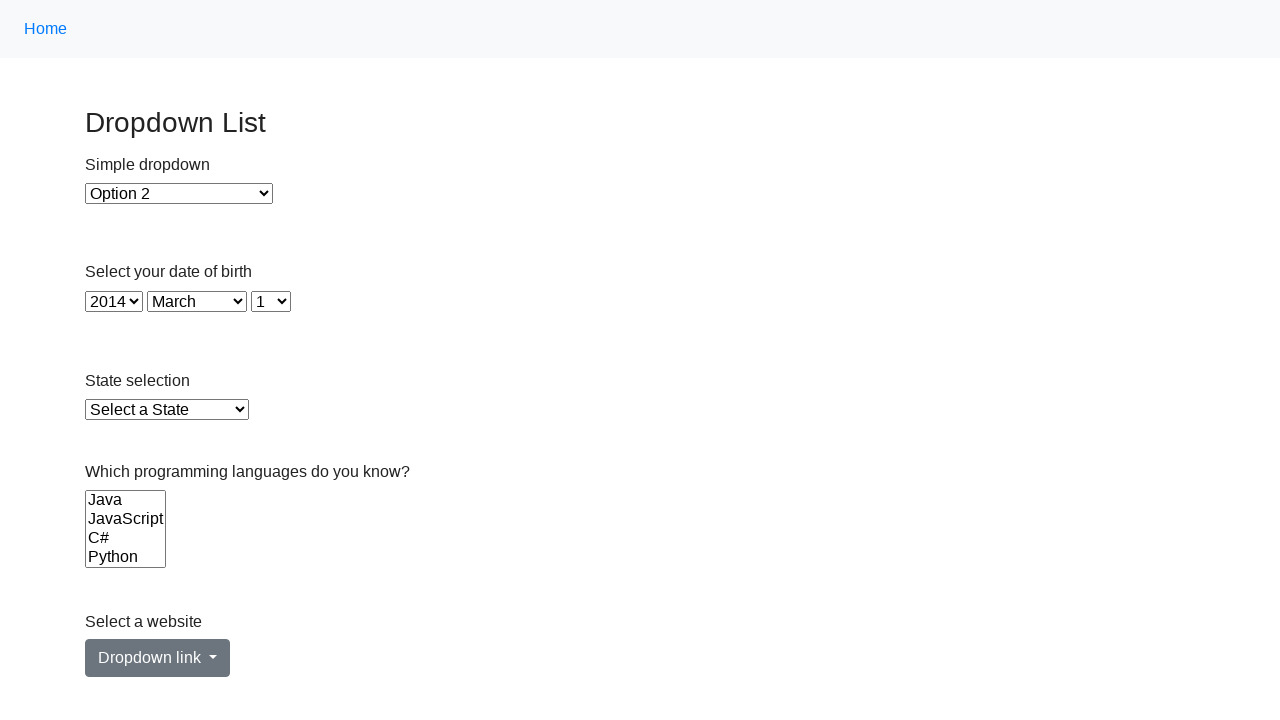

Selected option at index 13 in single-select dropdown on select >> nth=1
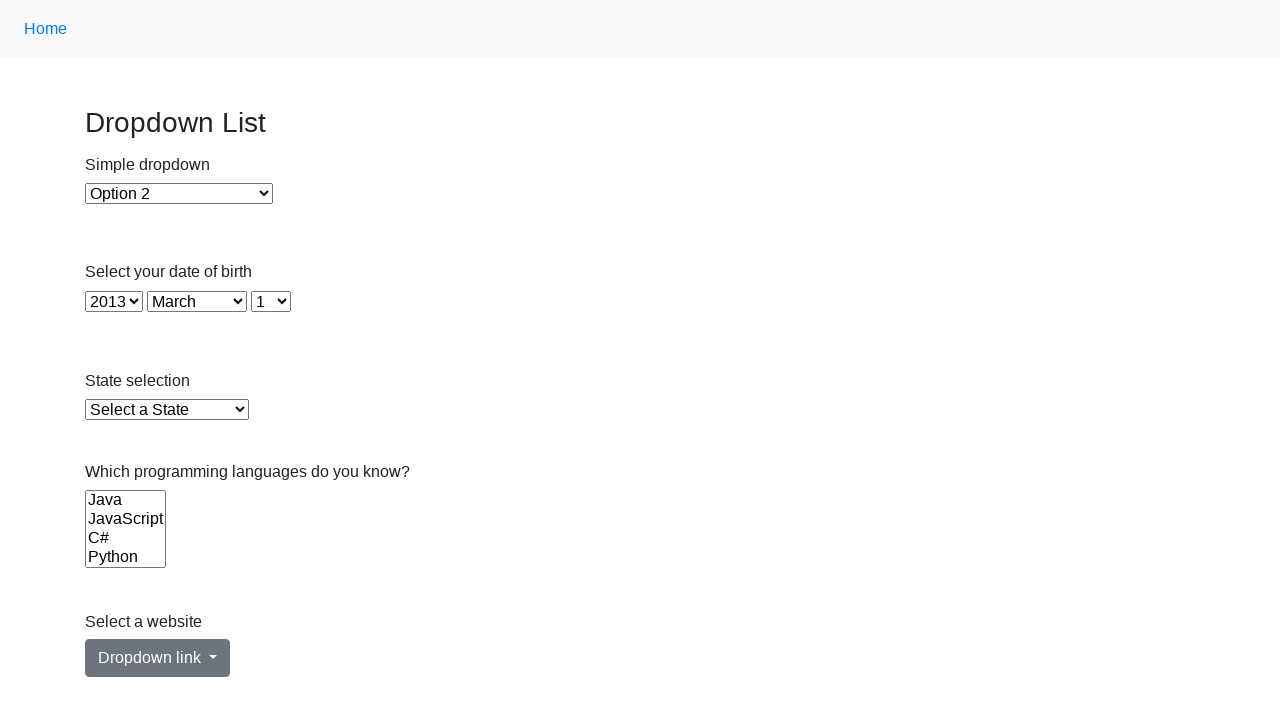

Retrieved value attribute from option at index 14: 2012
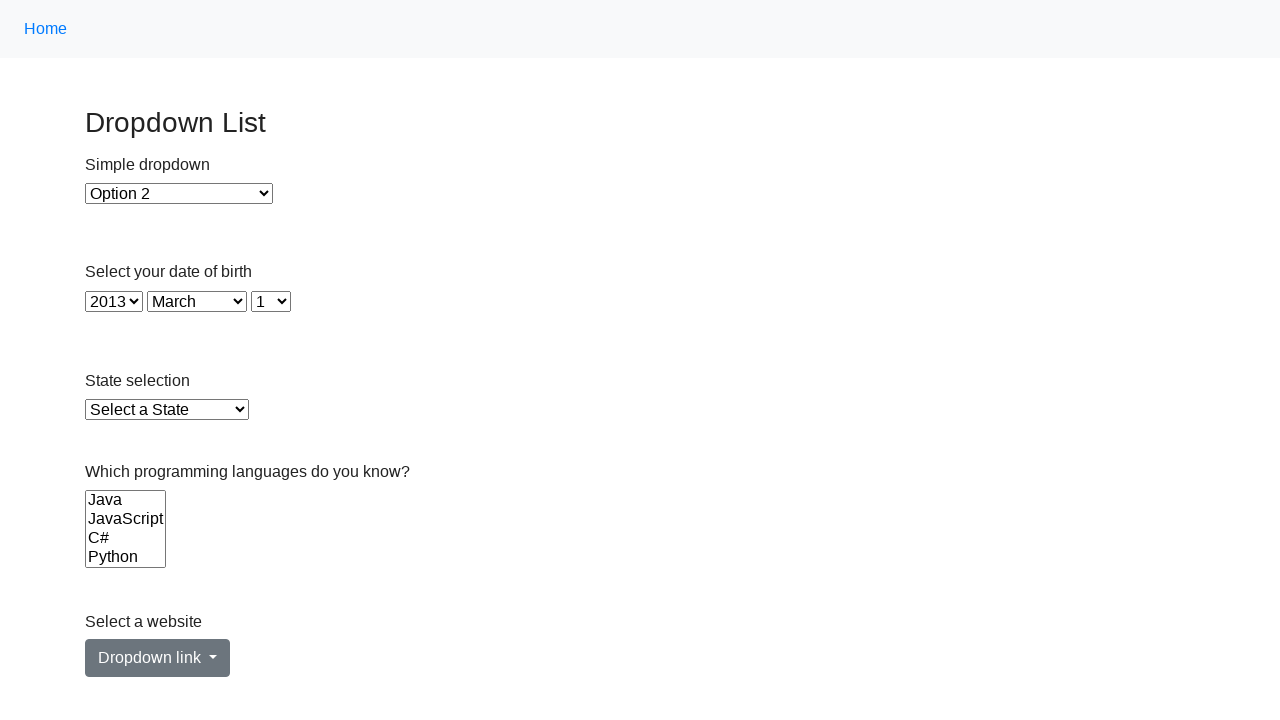

Selected option at index 14 in single-select dropdown on select >> nth=1
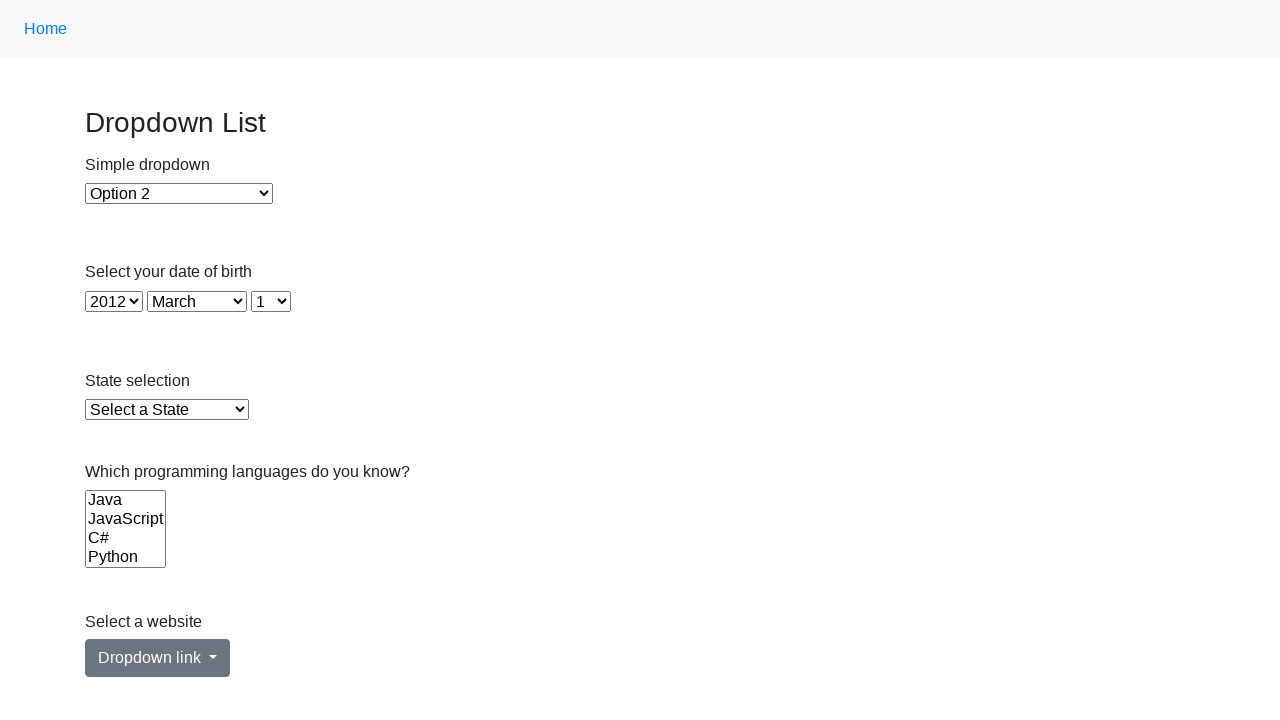

Retrieved value attribute from option at index 15: 2011
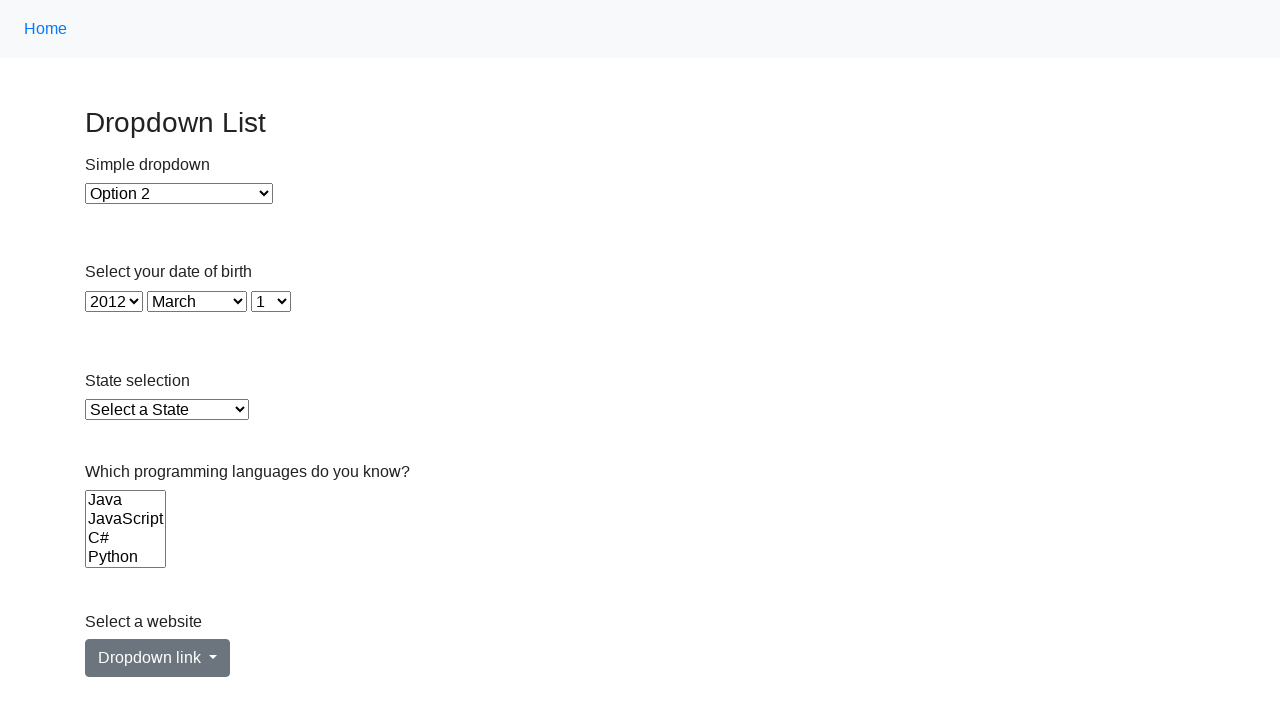

Selected option at index 15 in single-select dropdown on select >> nth=1
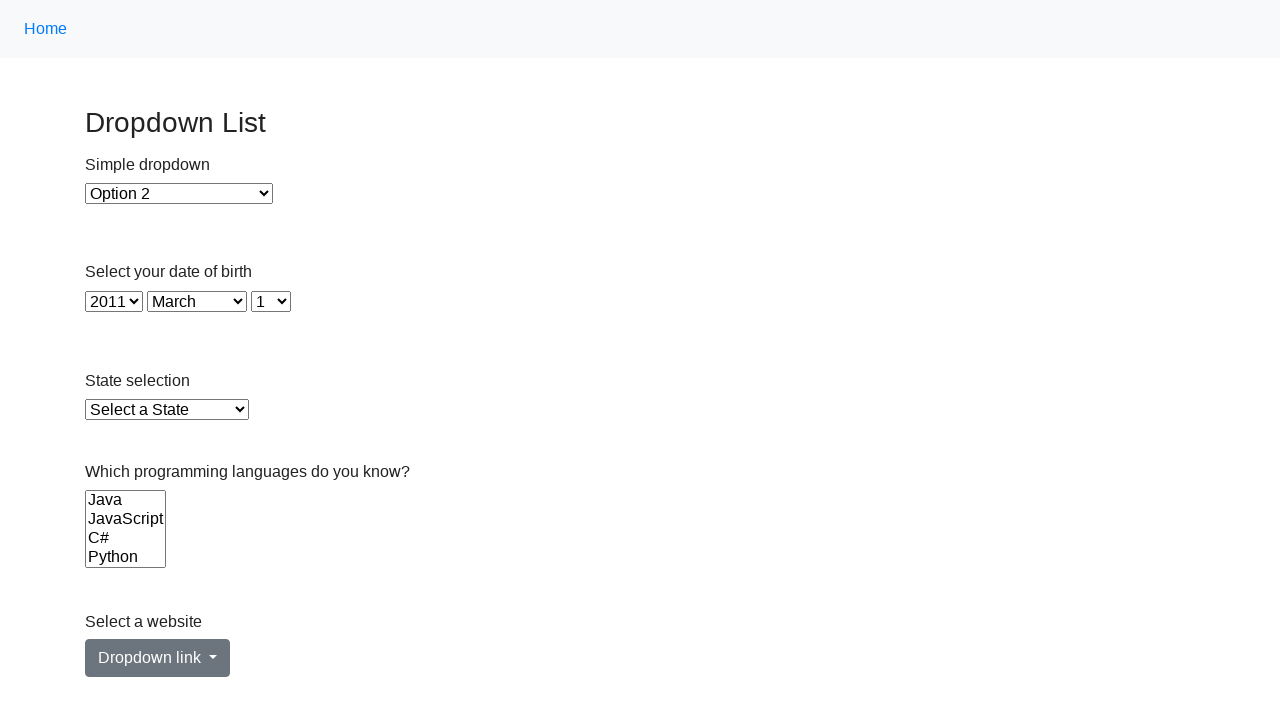

Retrieved value attribute from option at index 16: 2010
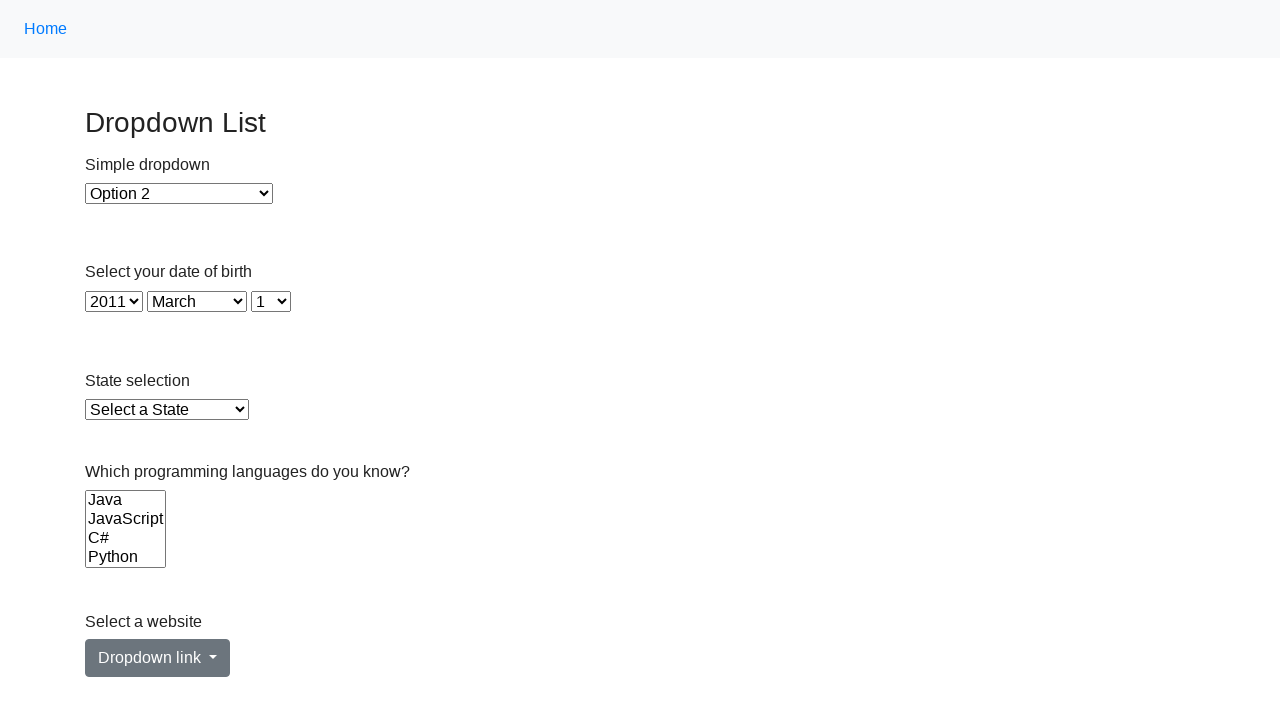

Selected option at index 16 in single-select dropdown on select >> nth=1
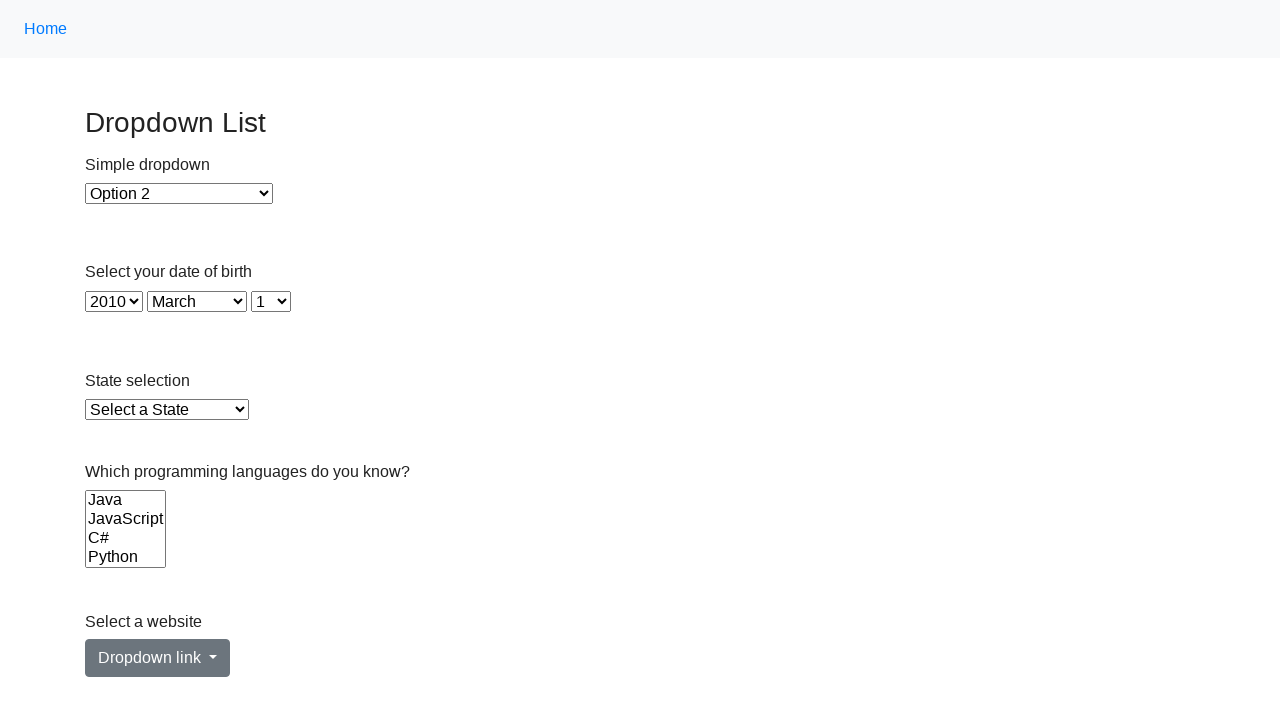

Retrieved value attribute from option at index 17: 2009
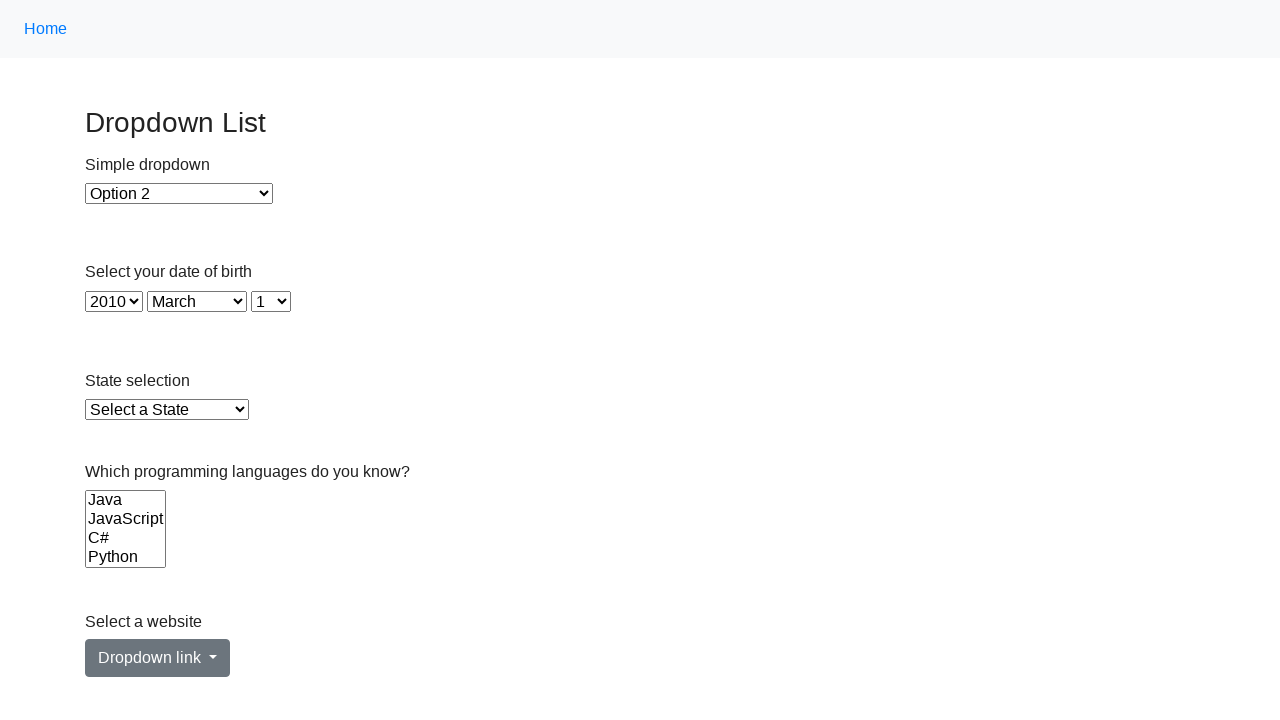

Selected option at index 17 in single-select dropdown on select >> nth=1
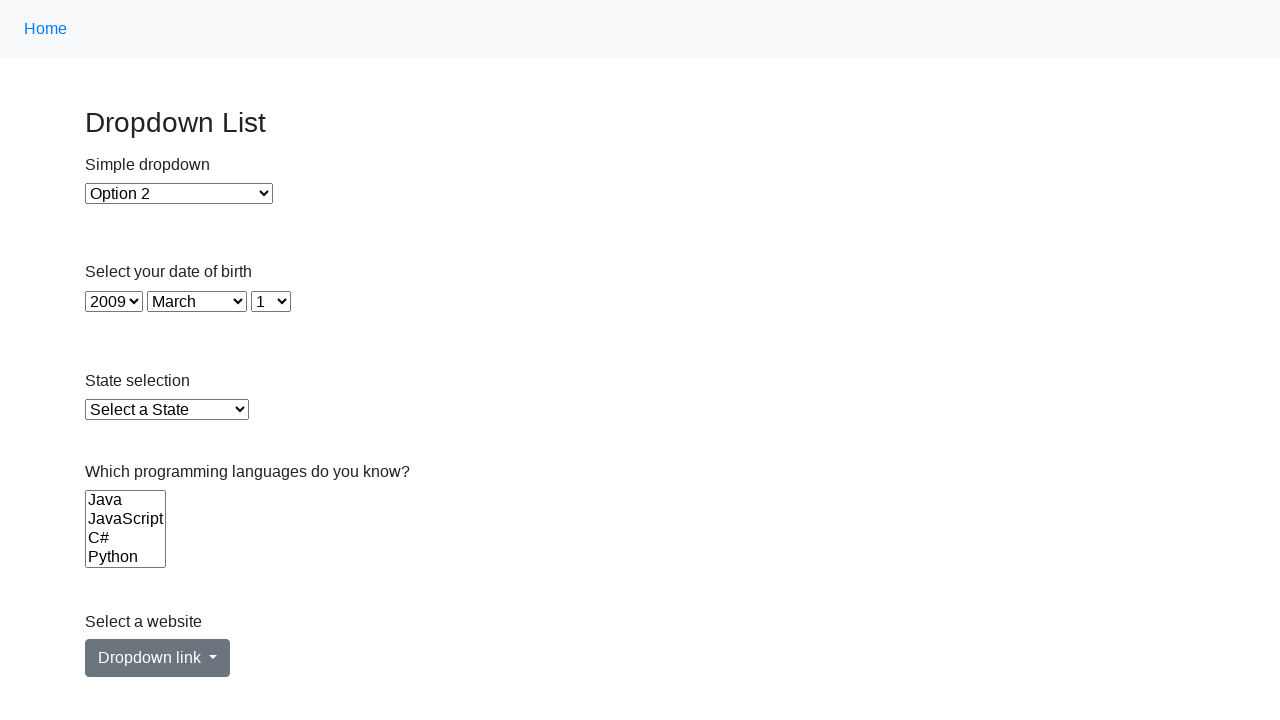

Retrieved value attribute from option at index 18: 2008
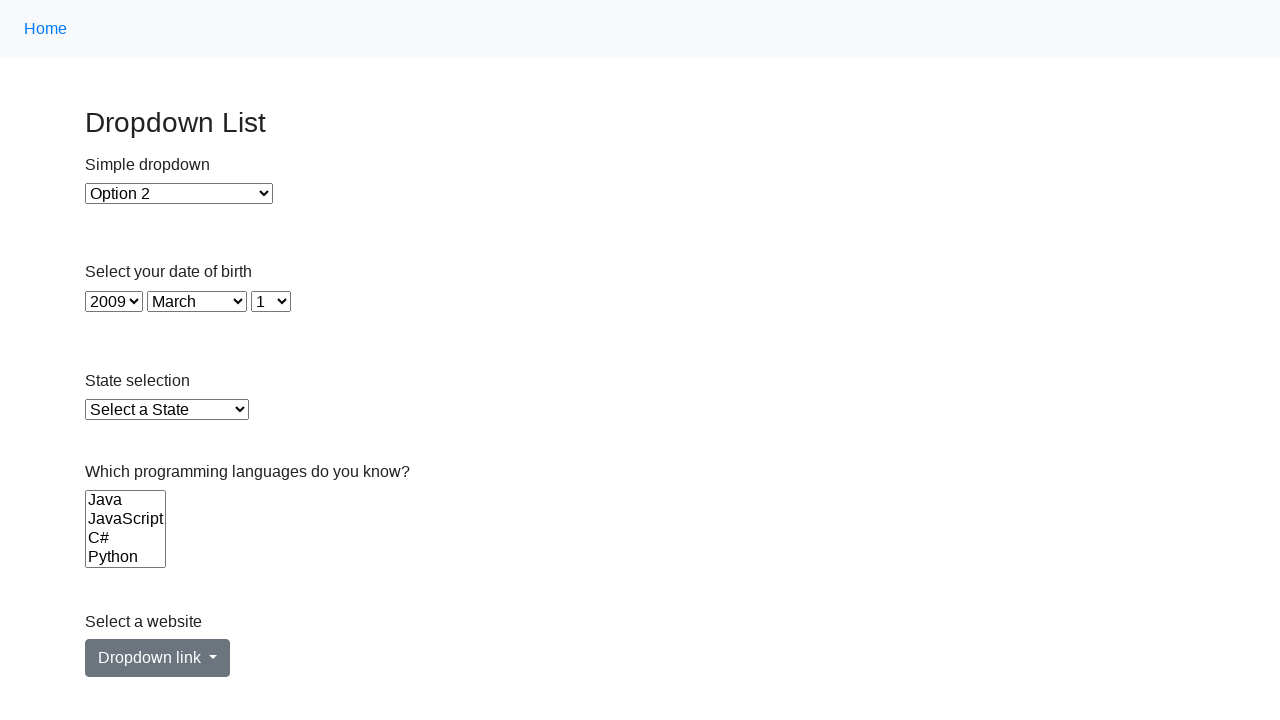

Selected option at index 18 in single-select dropdown on select >> nth=1
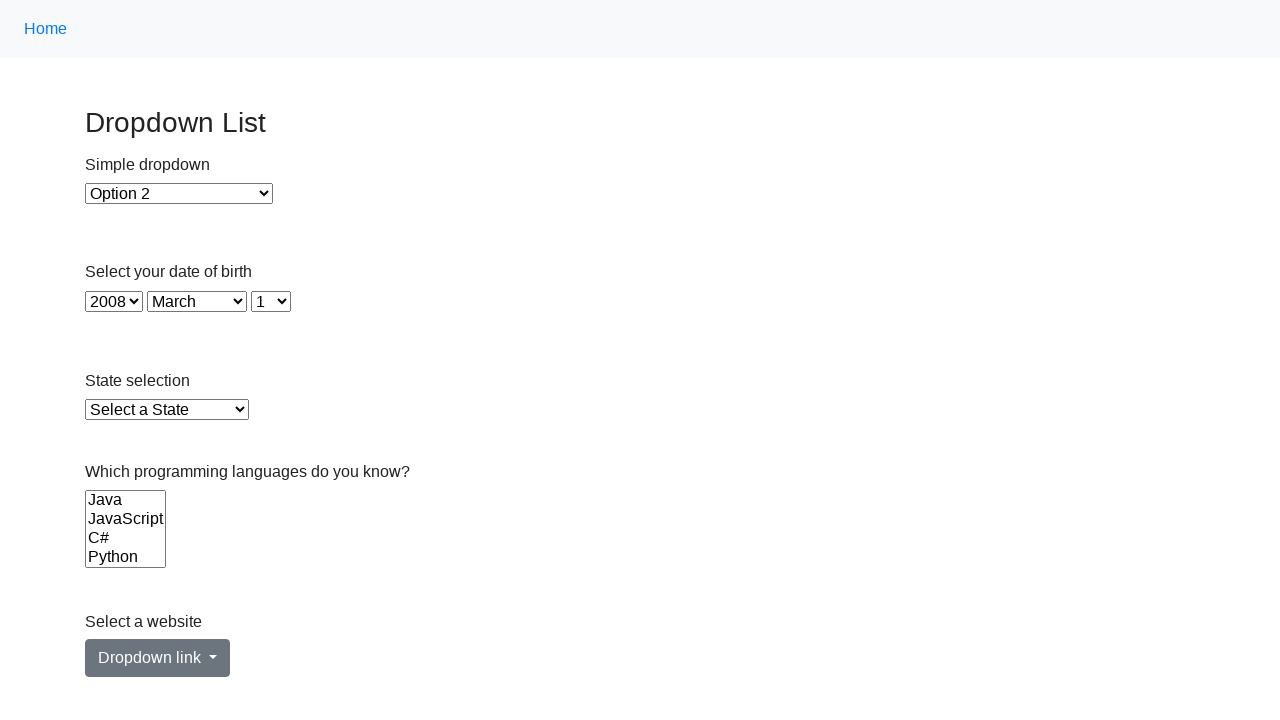

Retrieved value attribute from option at index 19: 2007
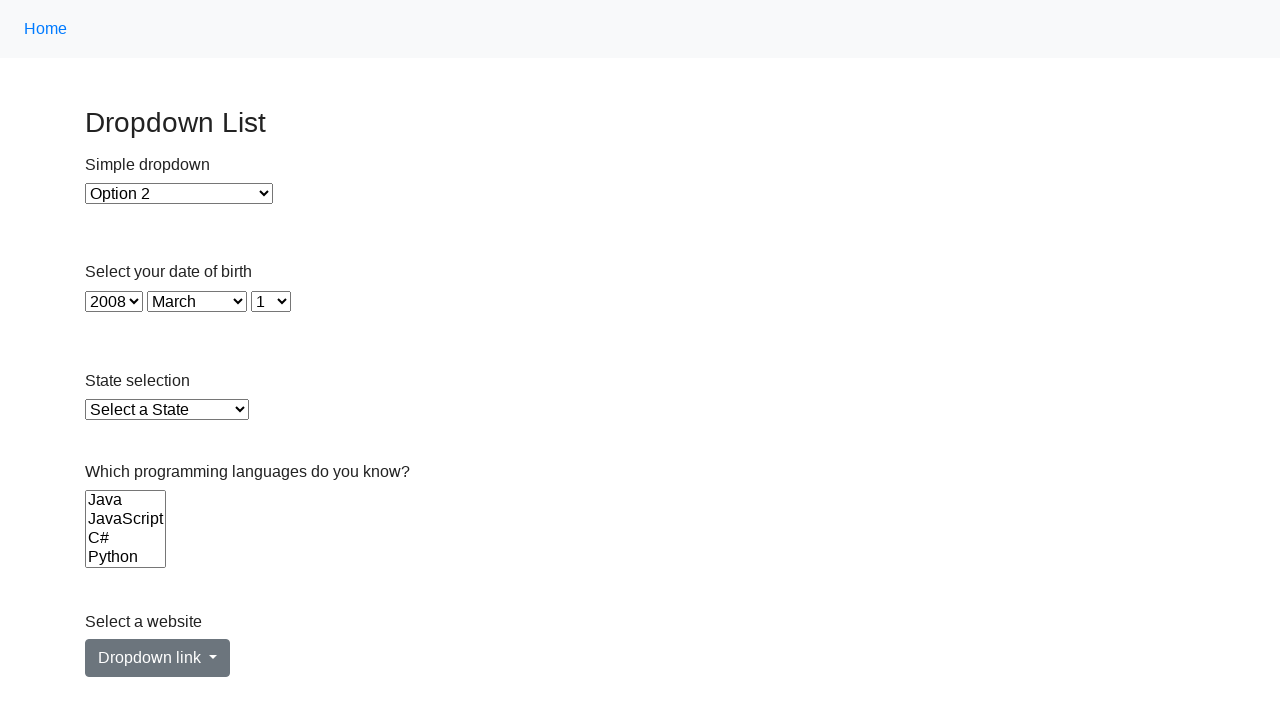

Selected option at index 19 in single-select dropdown on select >> nth=1
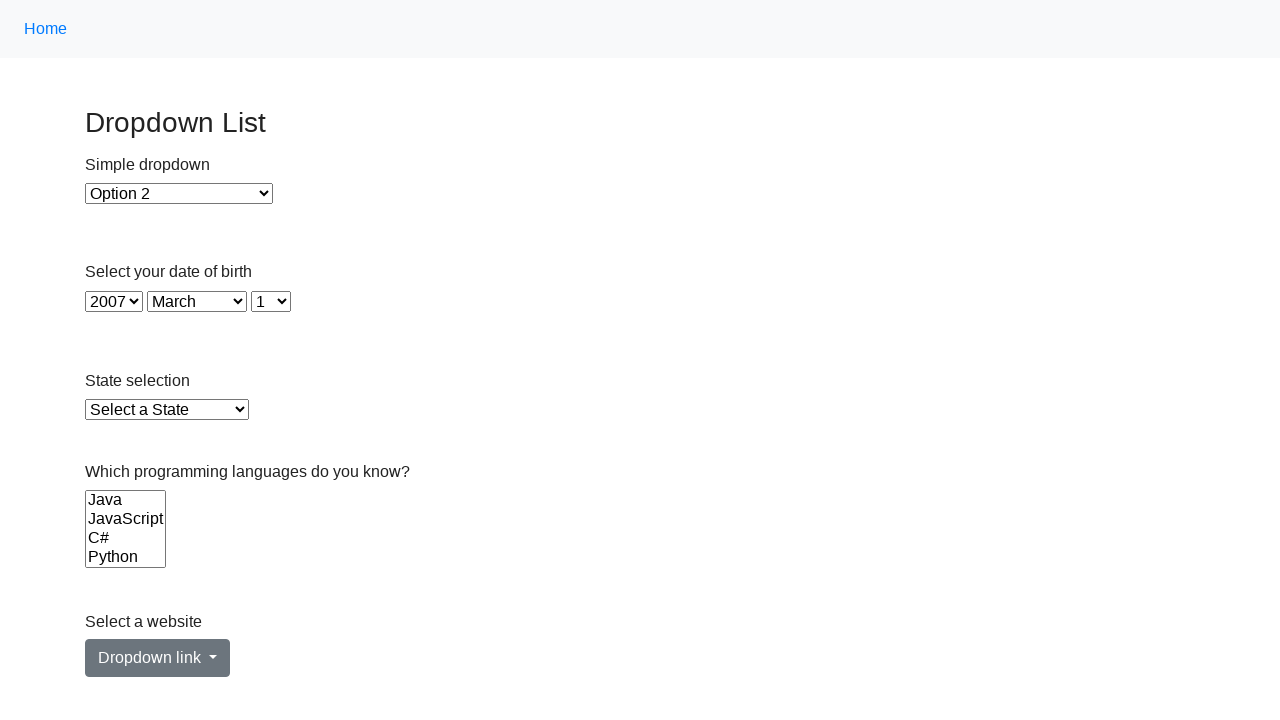

Retrieved value attribute from option at index 20: 2006
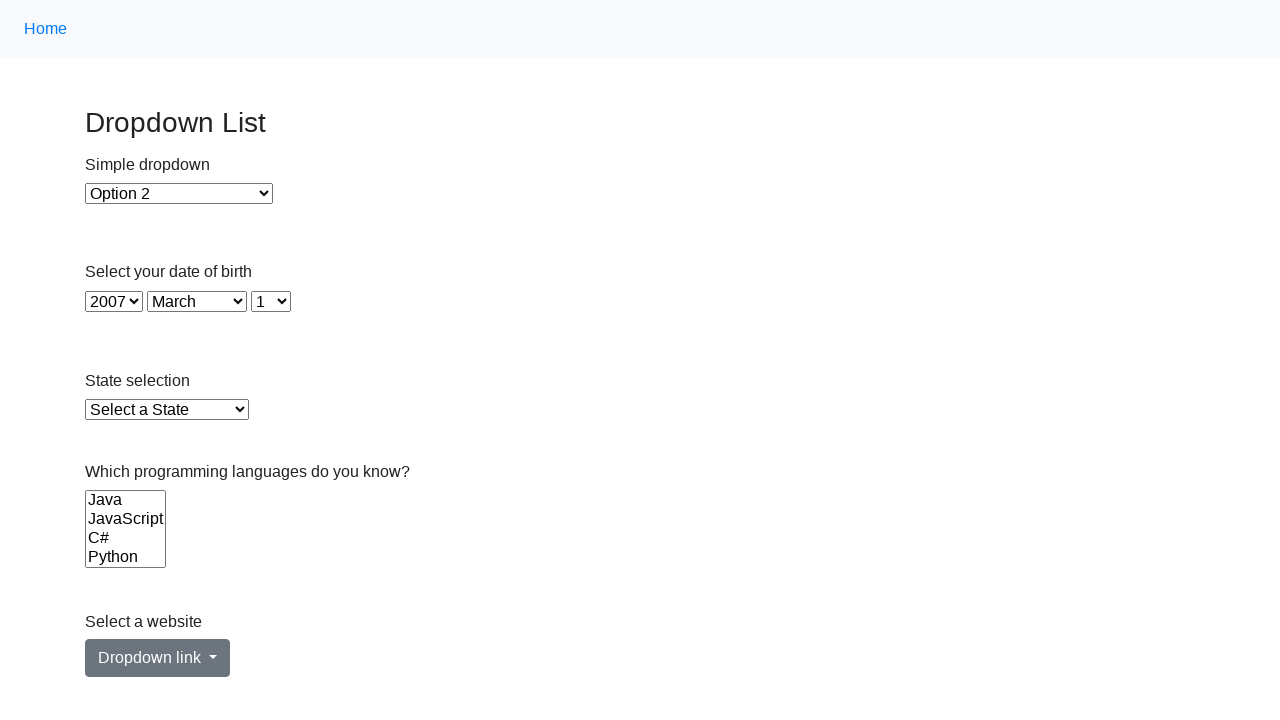

Selected option at index 20 in single-select dropdown on select >> nth=1
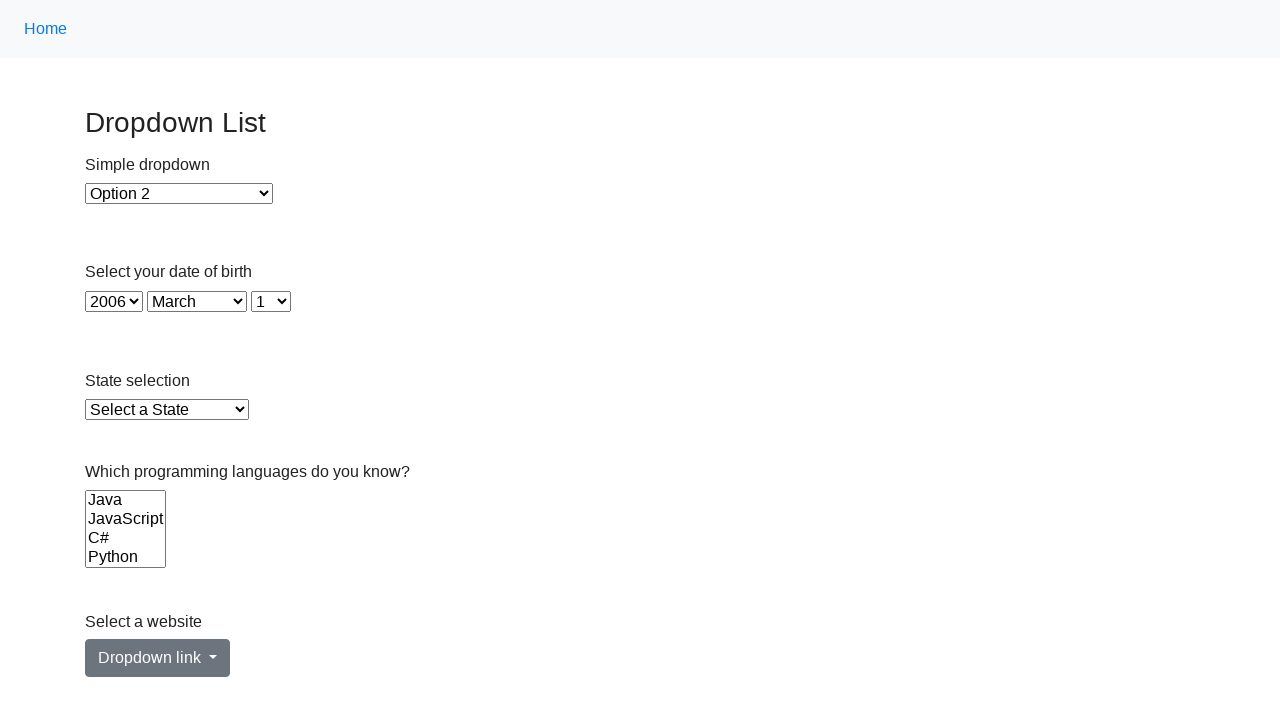

Retrieved value attribute from option at index 21: 2005
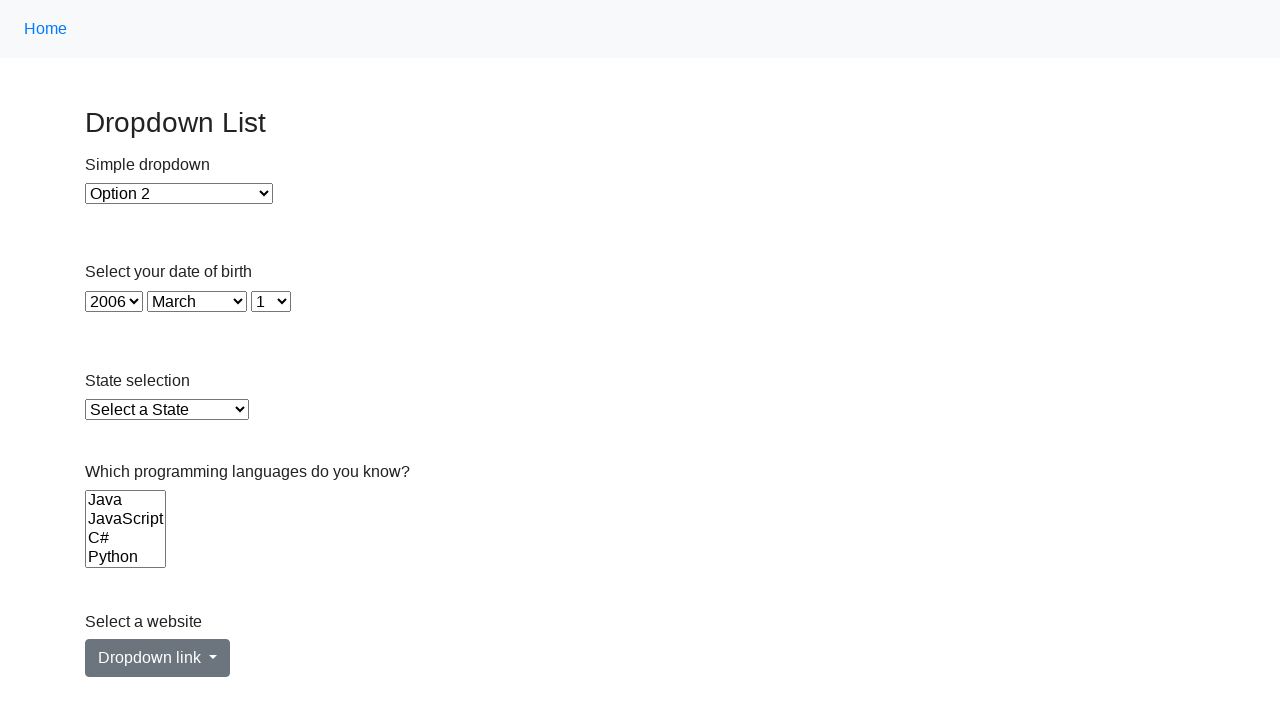

Selected option at index 21 in single-select dropdown on select >> nth=1
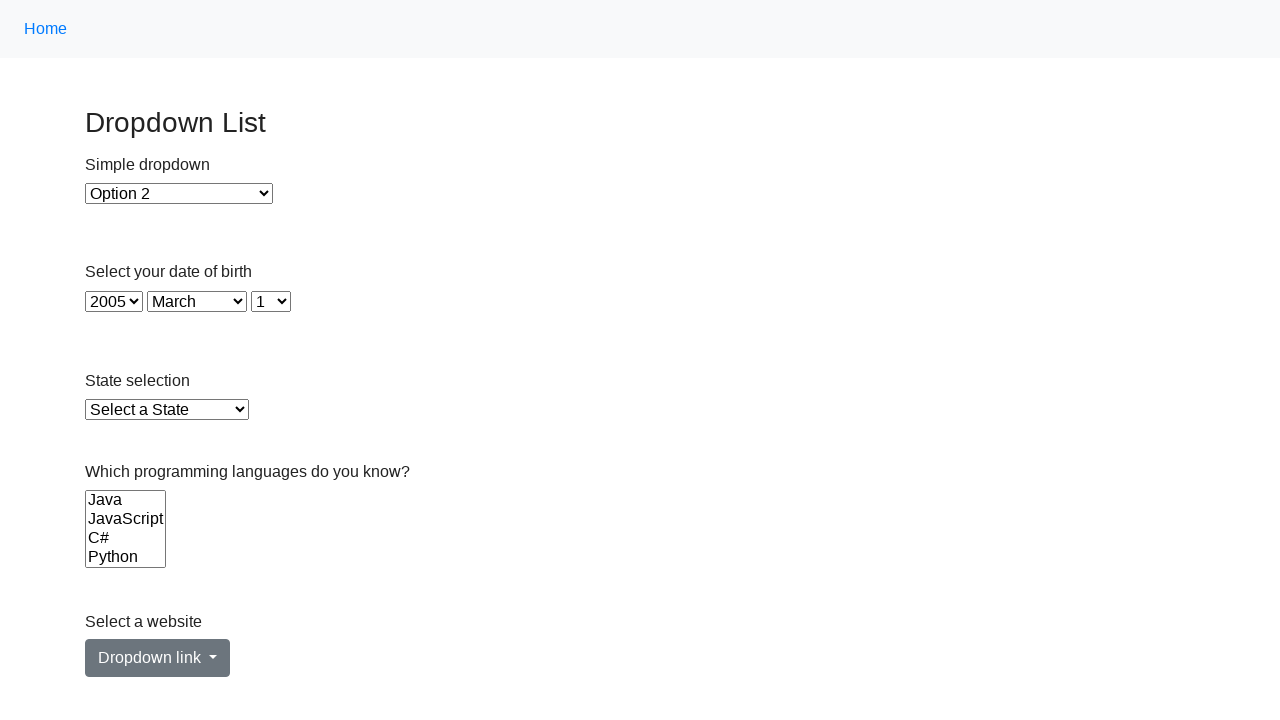

Retrieved value attribute from option at index 22: 2004
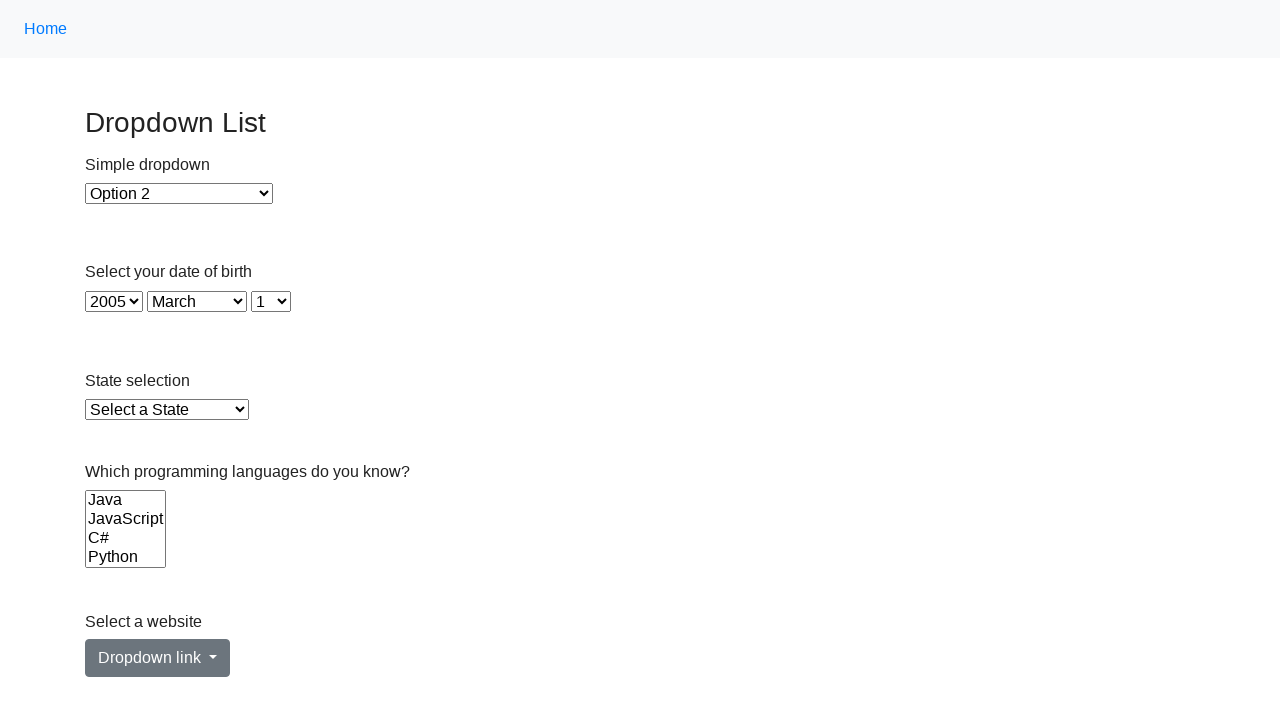

Selected option at index 22 in single-select dropdown on select >> nth=1
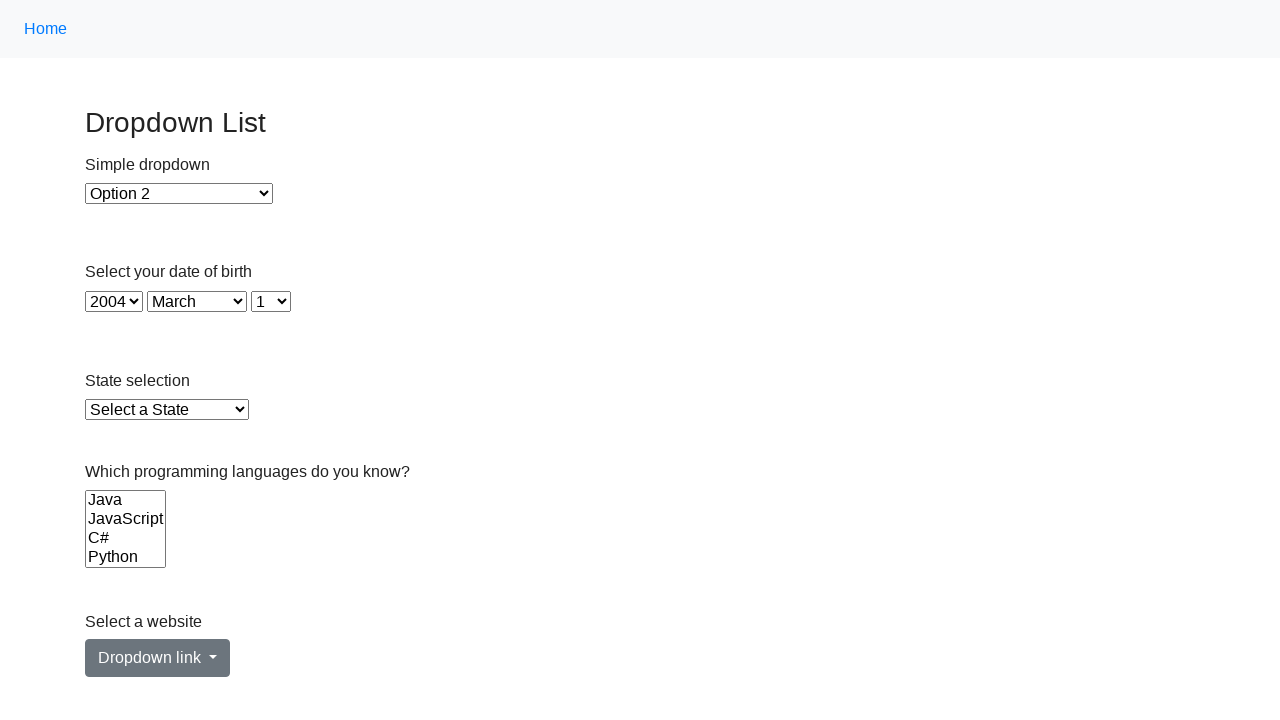

Retrieved value attribute from option at index 23: 2003
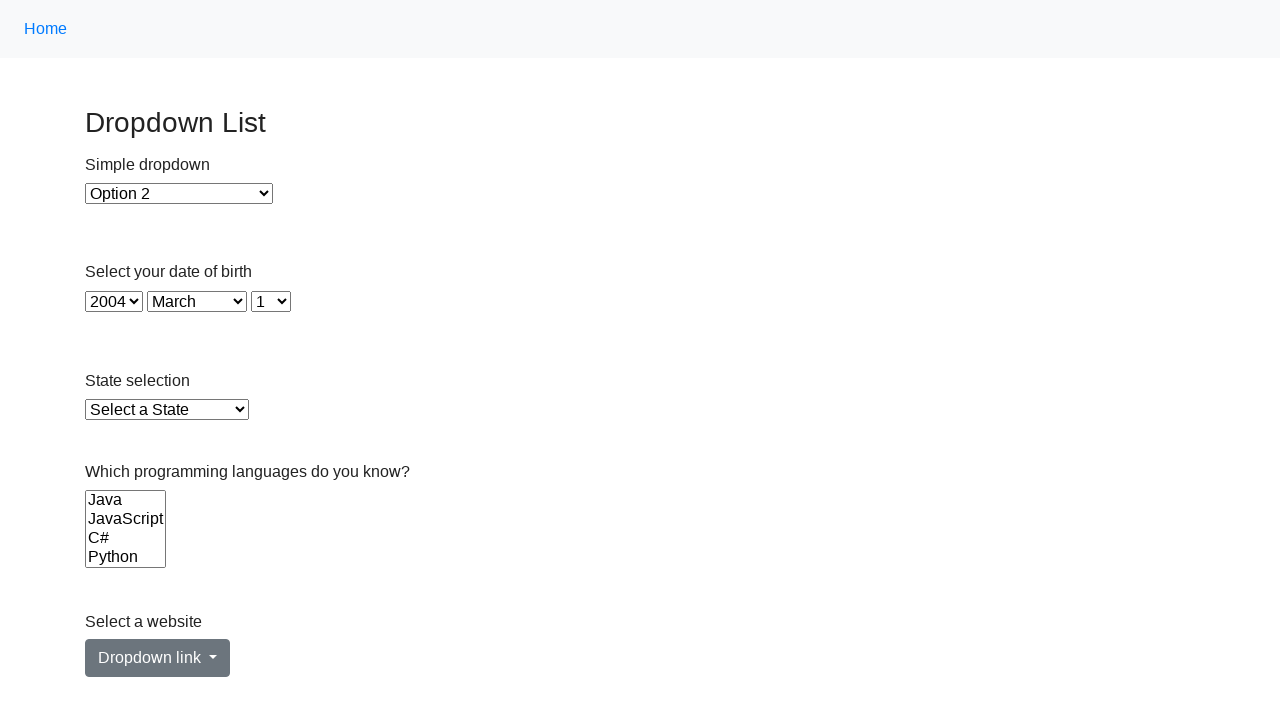

Selected option at index 23 in single-select dropdown on select >> nth=1
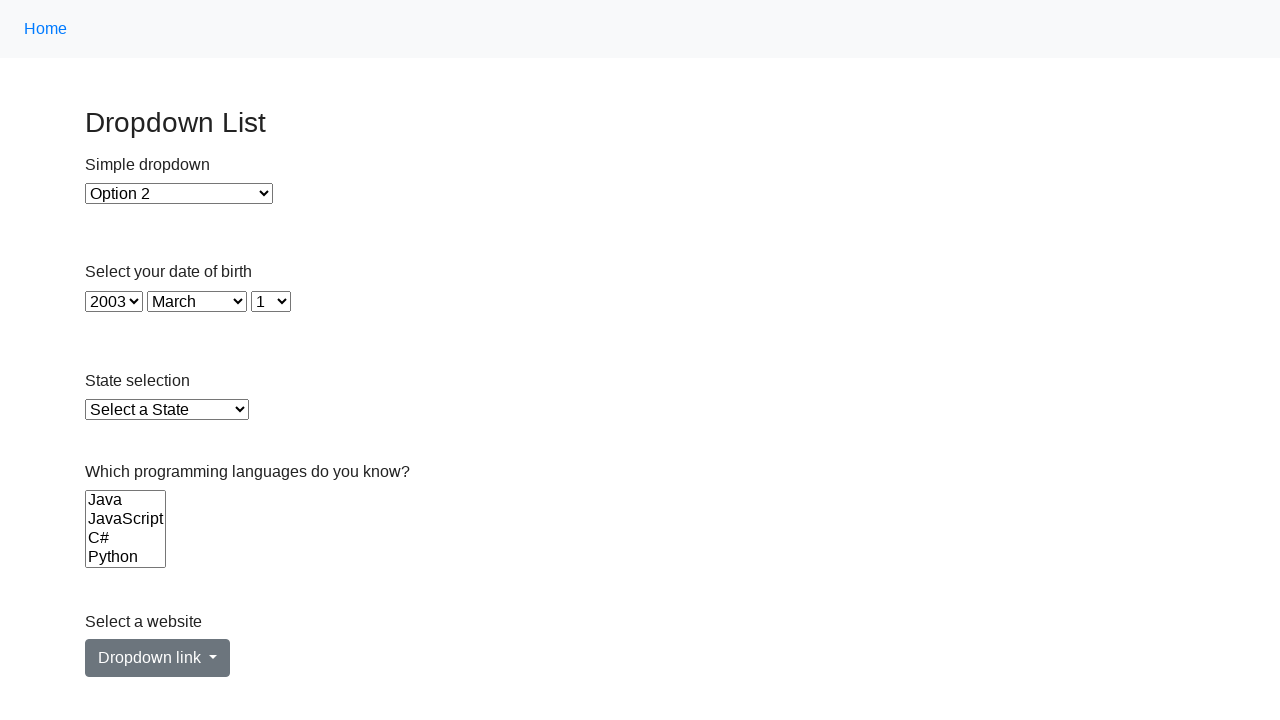

Retrieved value attribute from option at index 24: 2002
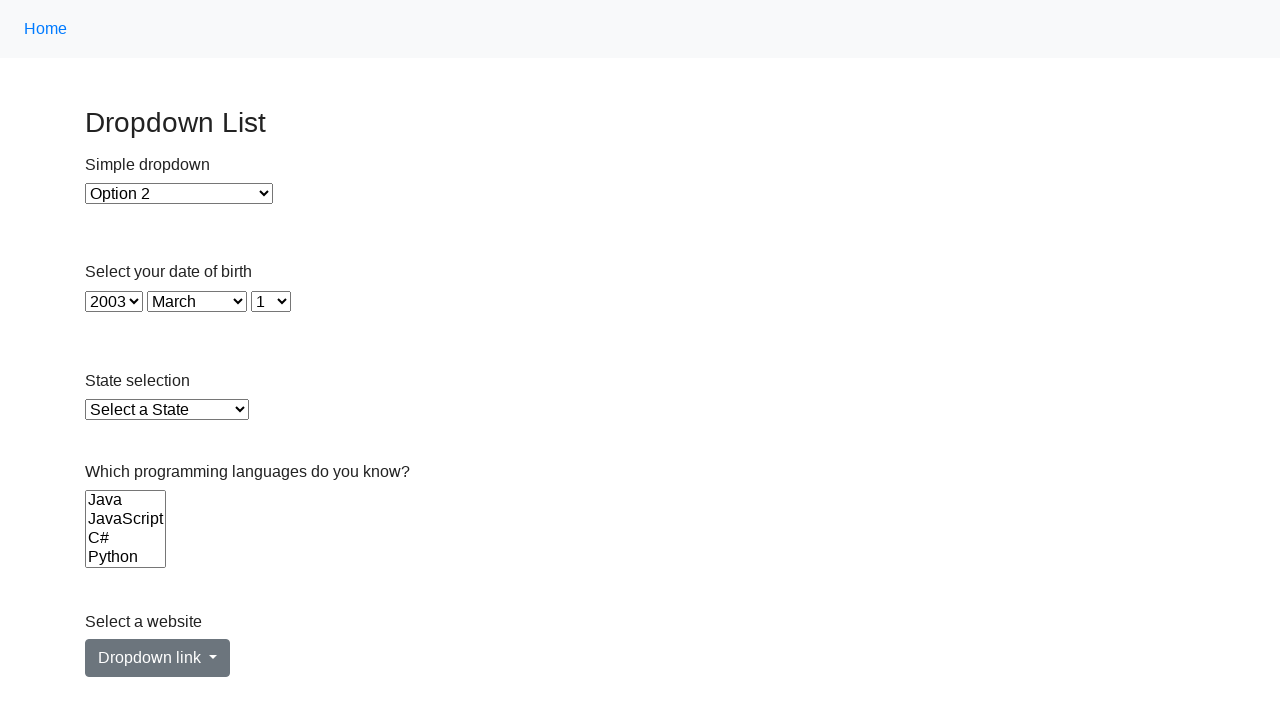

Selected option at index 24 in single-select dropdown on select >> nth=1
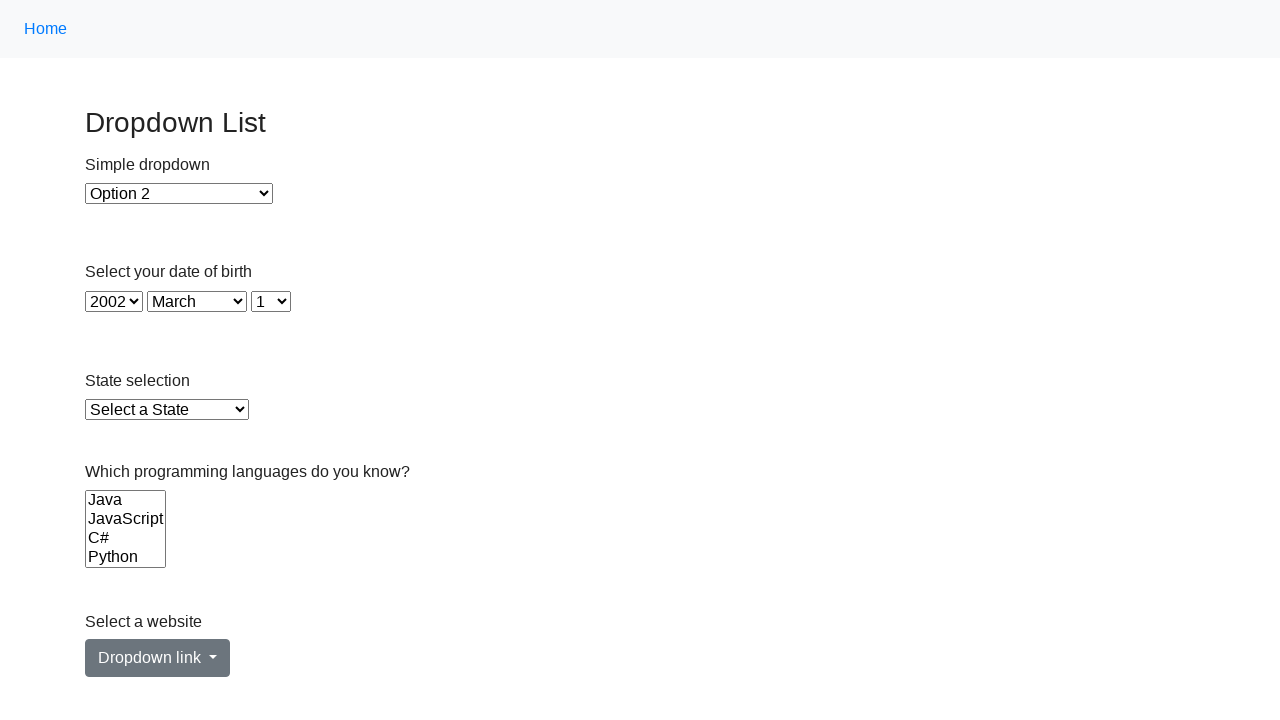

Retrieved value attribute from option at index 25: 2001
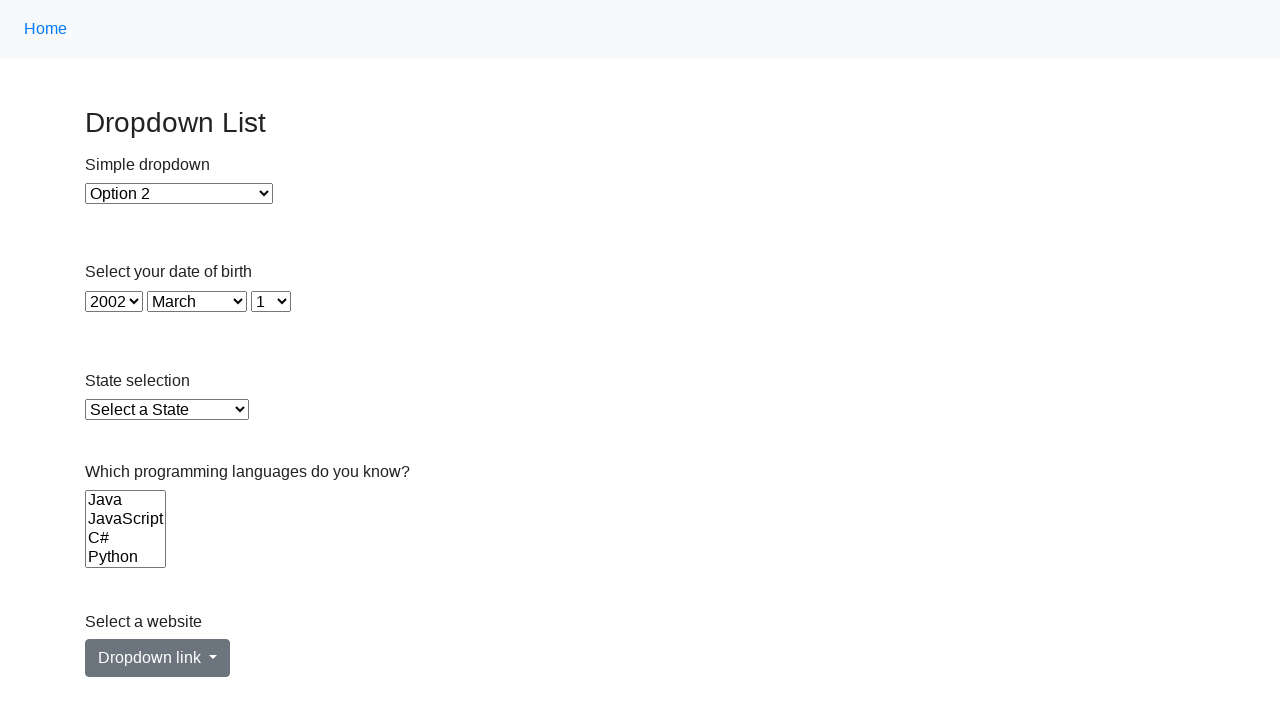

Selected option at index 25 in single-select dropdown on select >> nth=1
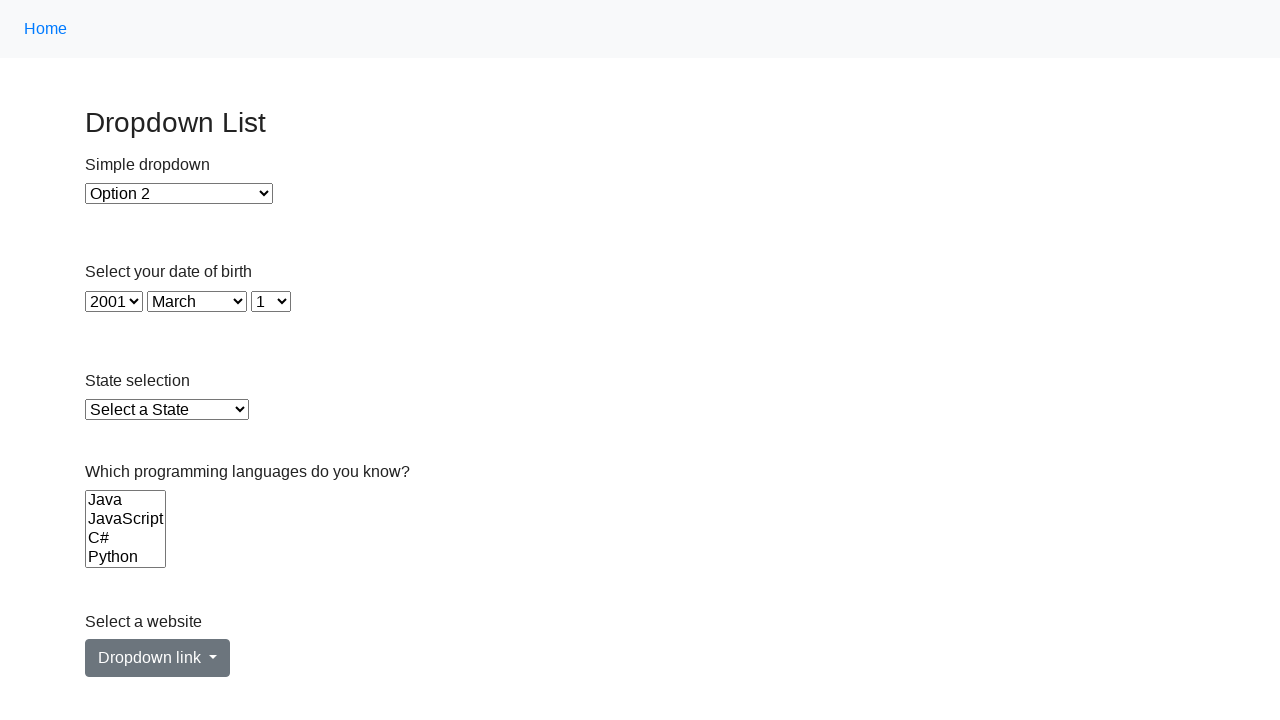

Retrieved value attribute from option at index 26: 2000
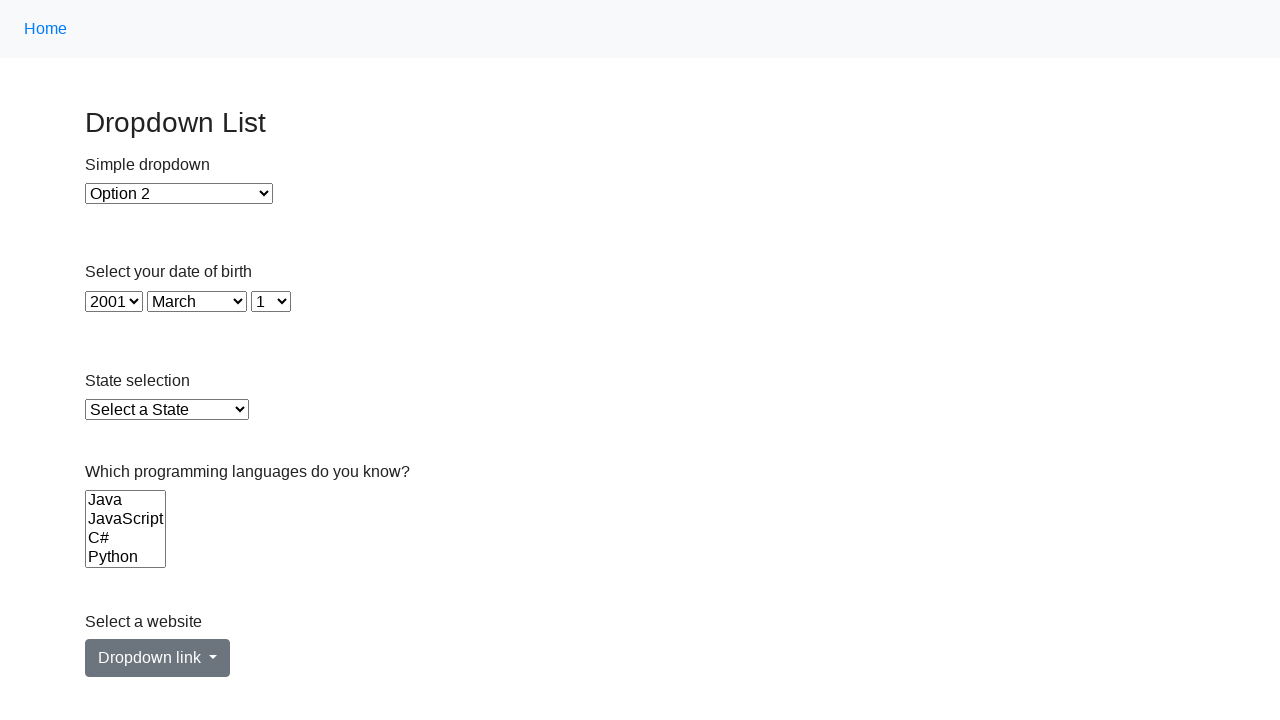

Selected option at index 26 in single-select dropdown on select >> nth=1
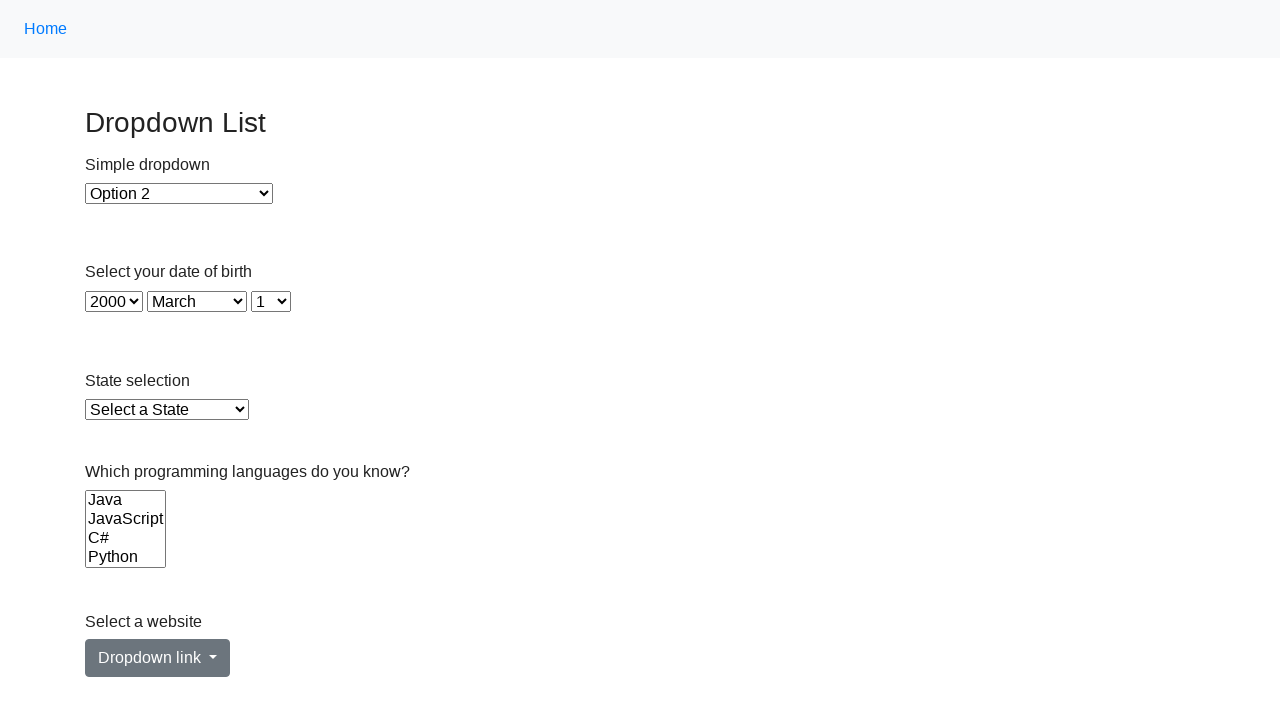

Retrieved value attribute from option at index 27: 1999
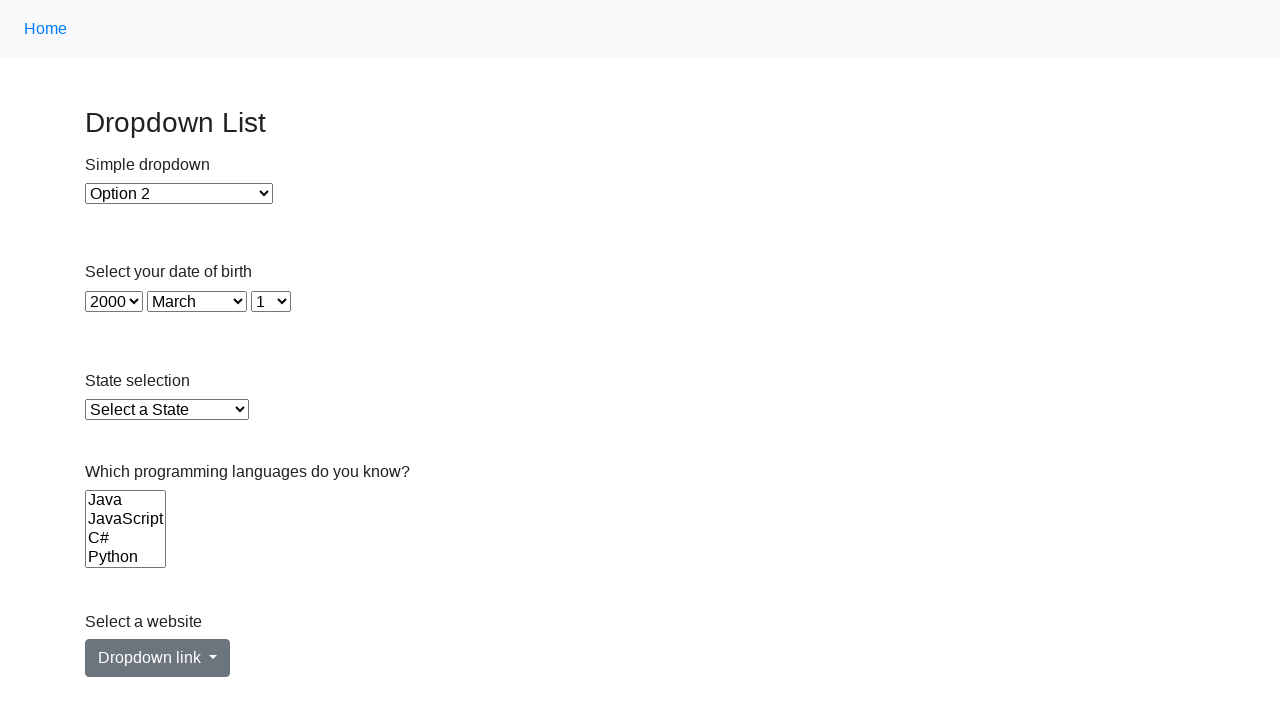

Selected option at index 27 in single-select dropdown on select >> nth=1
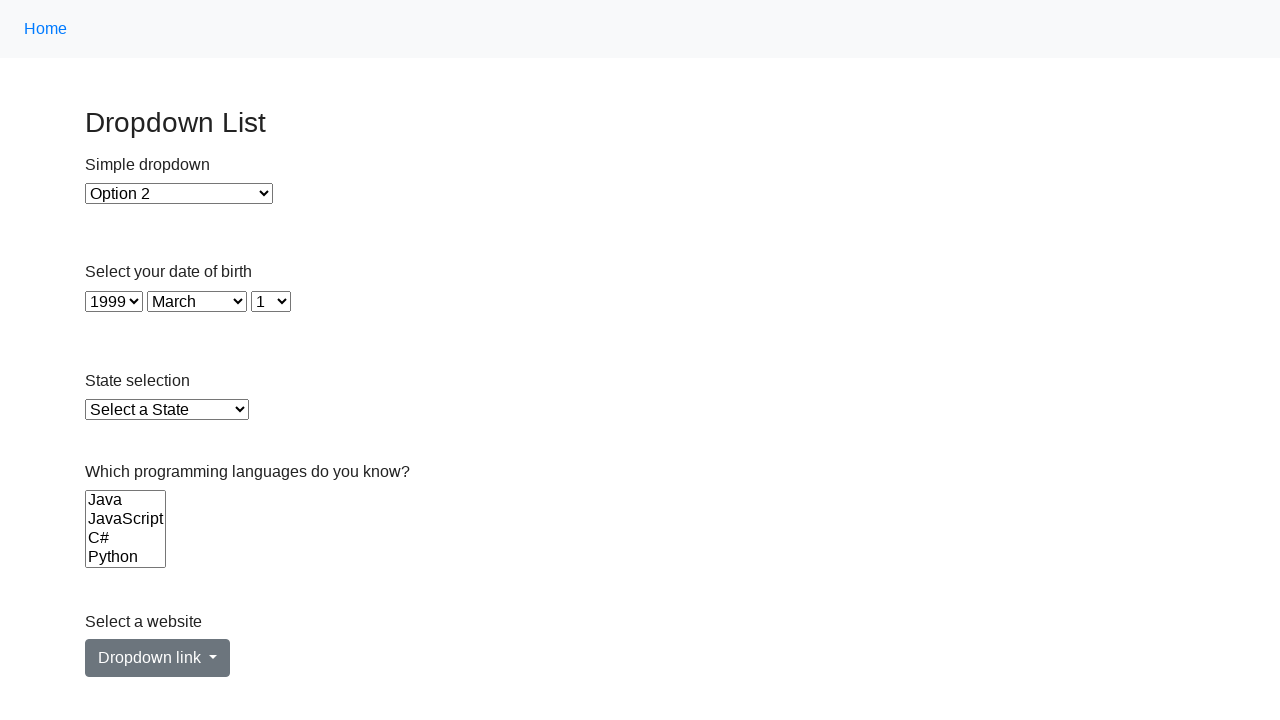

Retrieved value attribute from option at index 28: 1998
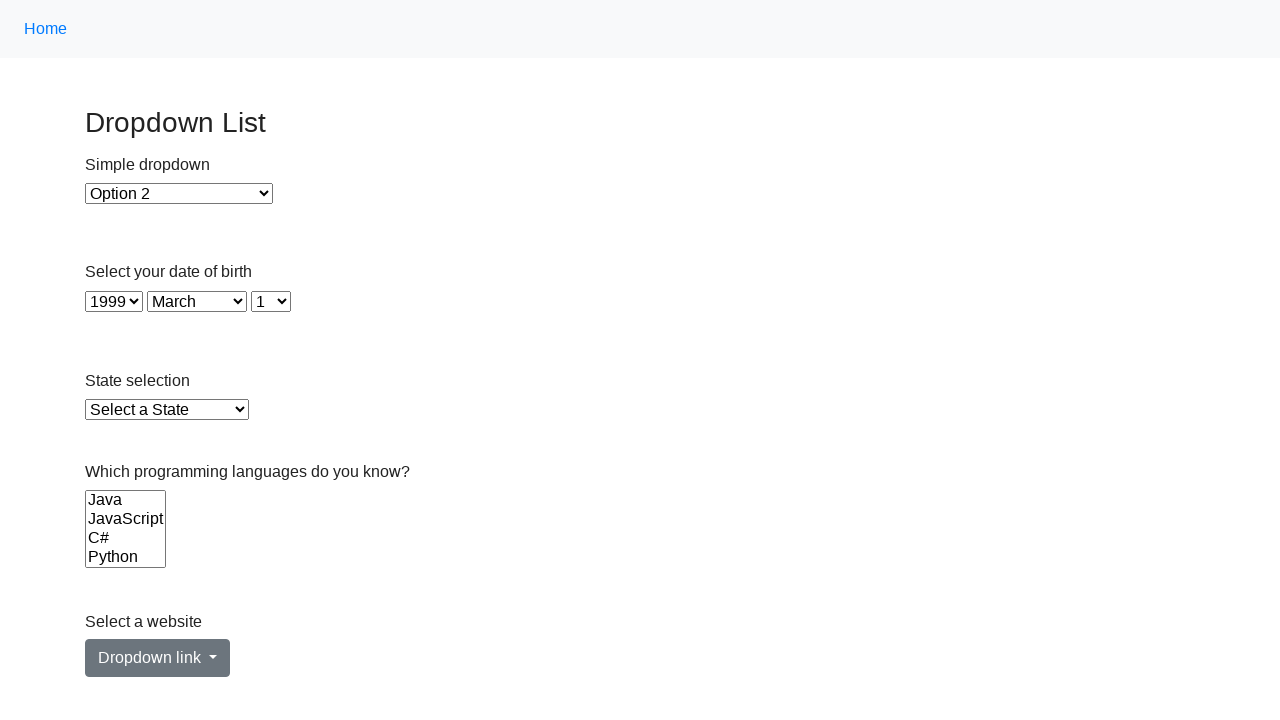

Selected option at index 28 in single-select dropdown on select >> nth=1
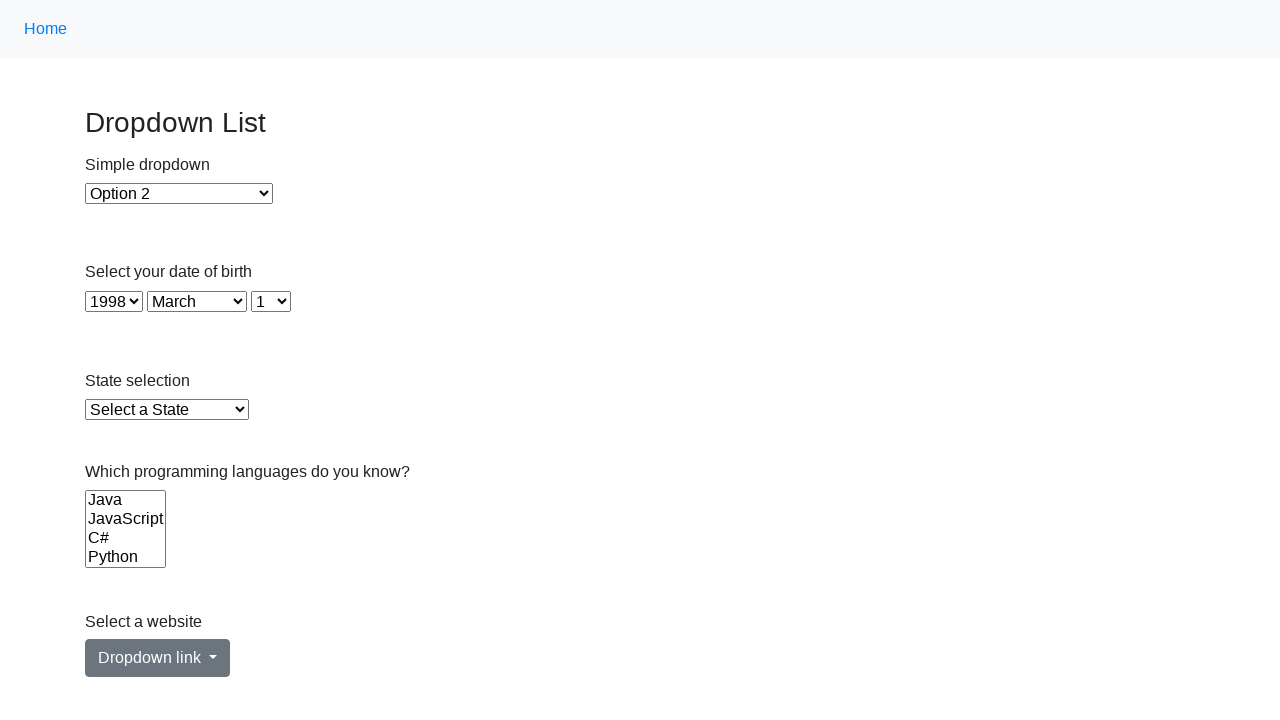

Retrieved value attribute from option at index 29: 1997
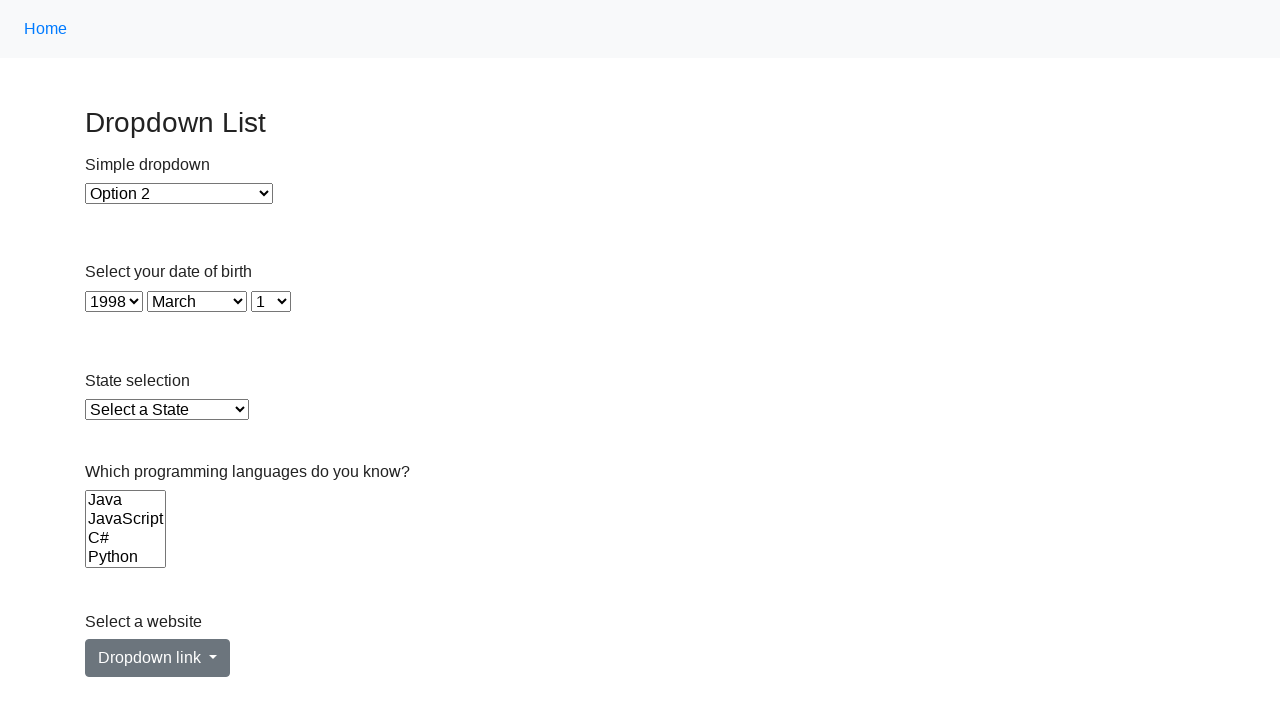

Selected option at index 29 in single-select dropdown on select >> nth=1
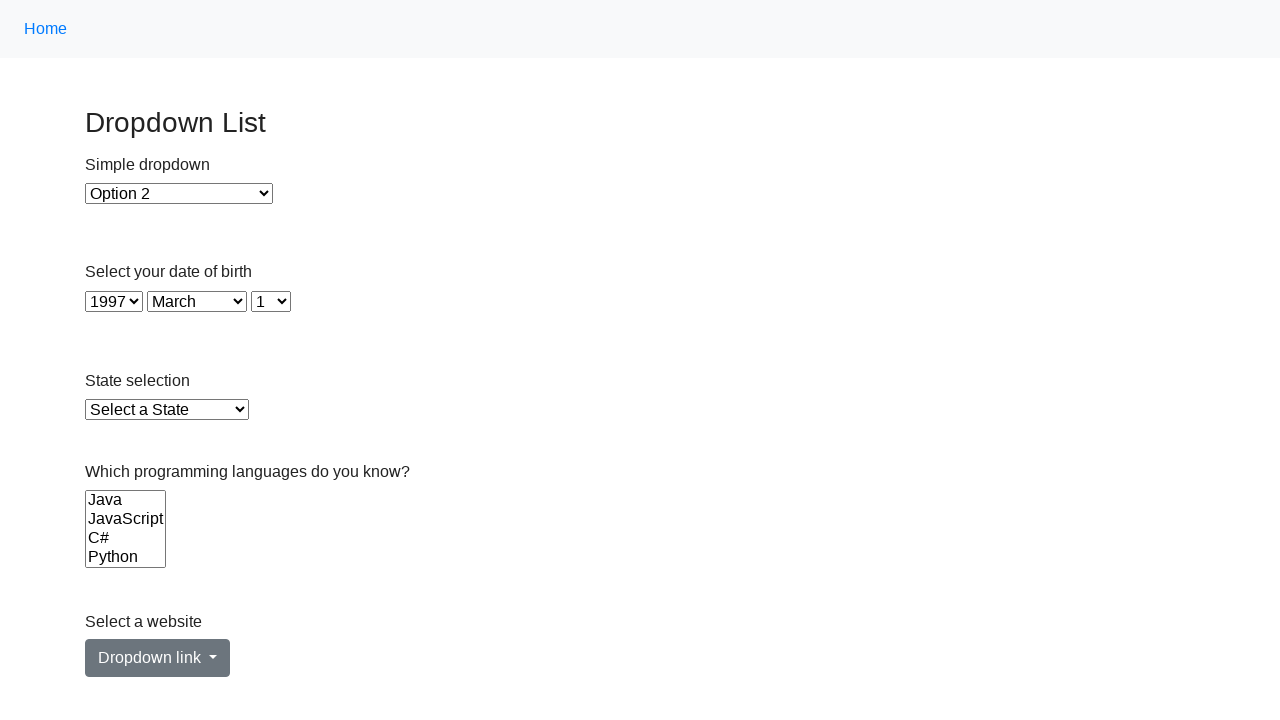

Retrieved value attribute from option at index 30: 1996
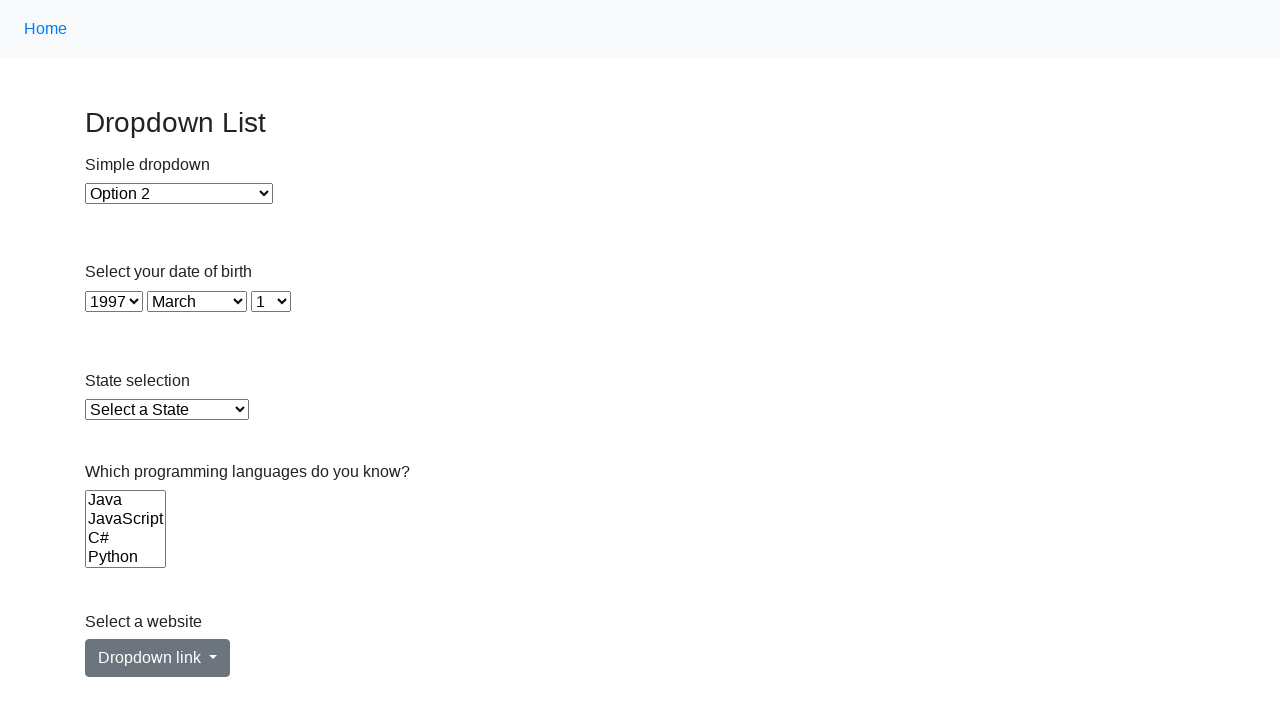

Selected option at index 30 in single-select dropdown on select >> nth=1
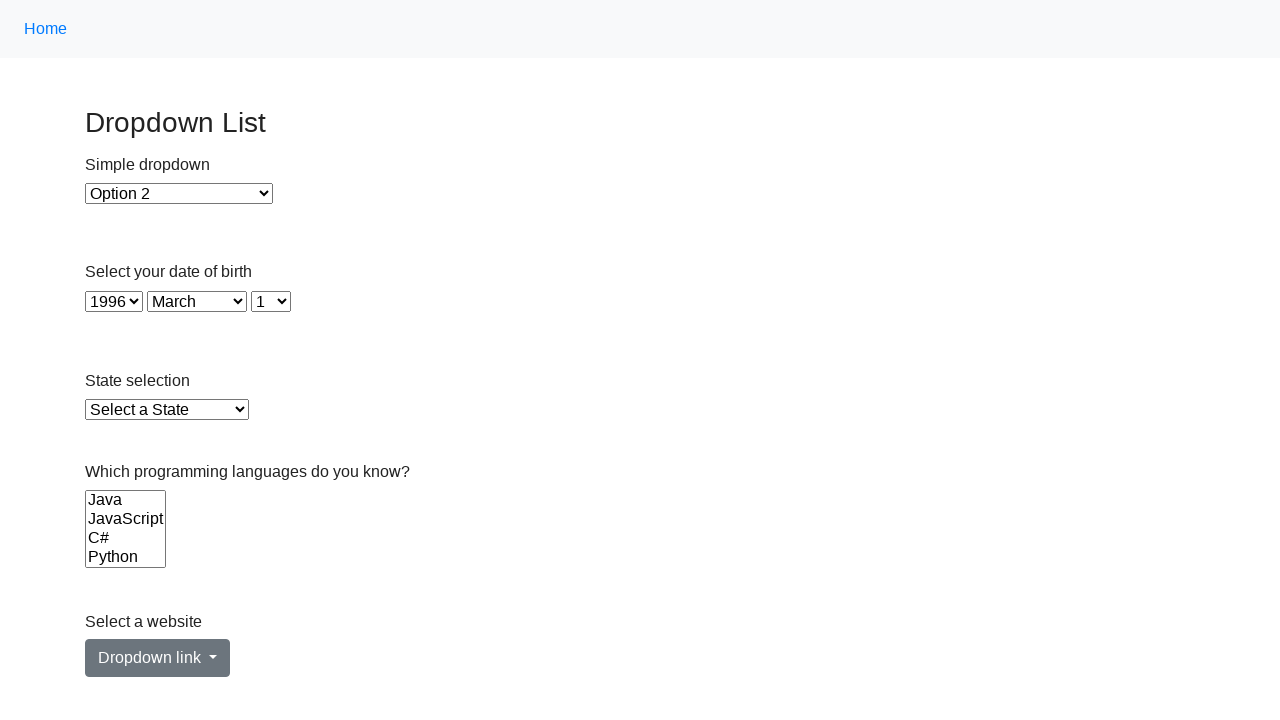

Retrieved value attribute from option at index 31: 1995
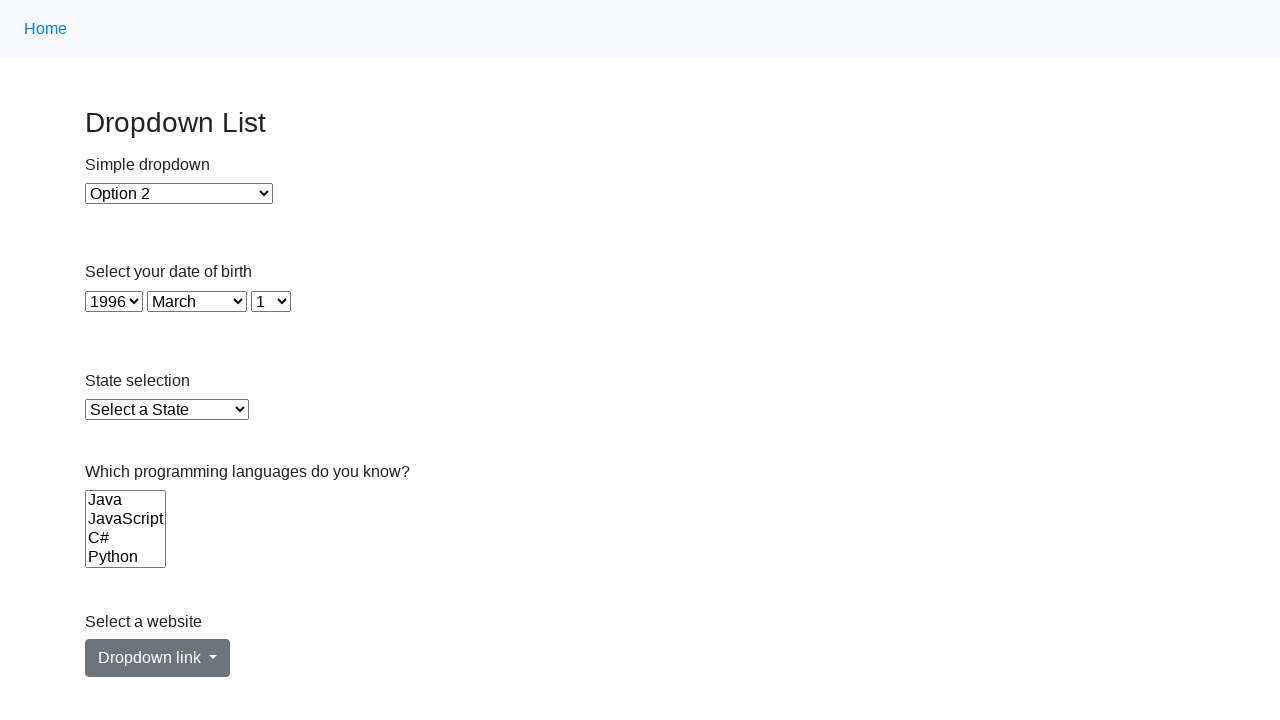

Selected option at index 31 in single-select dropdown on select >> nth=1
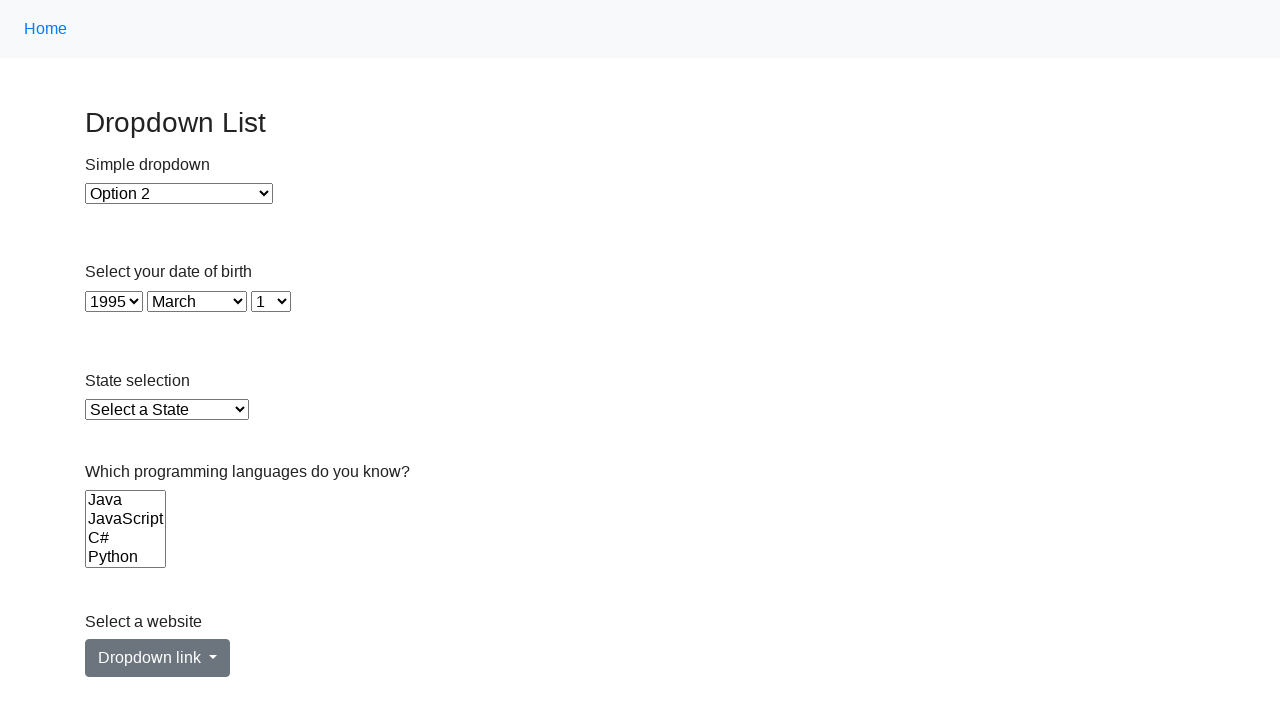

Retrieved value attribute from option at index 32: 1994
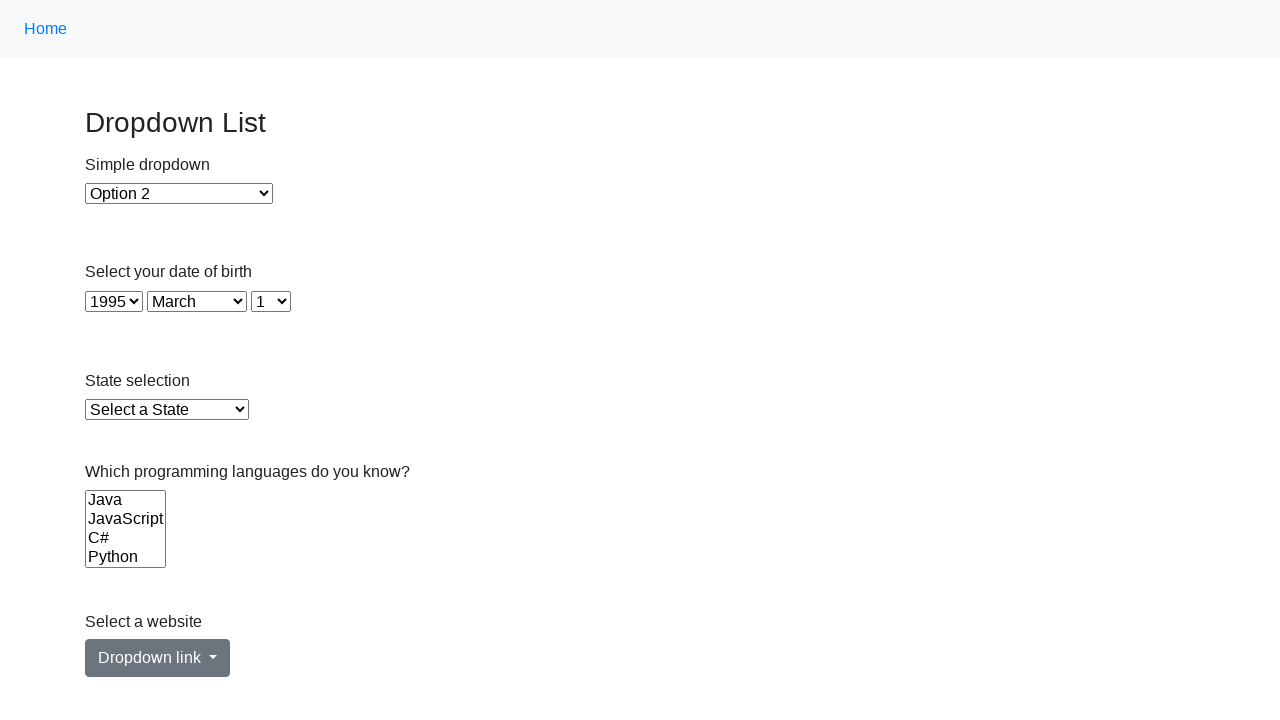

Selected option at index 32 in single-select dropdown on select >> nth=1
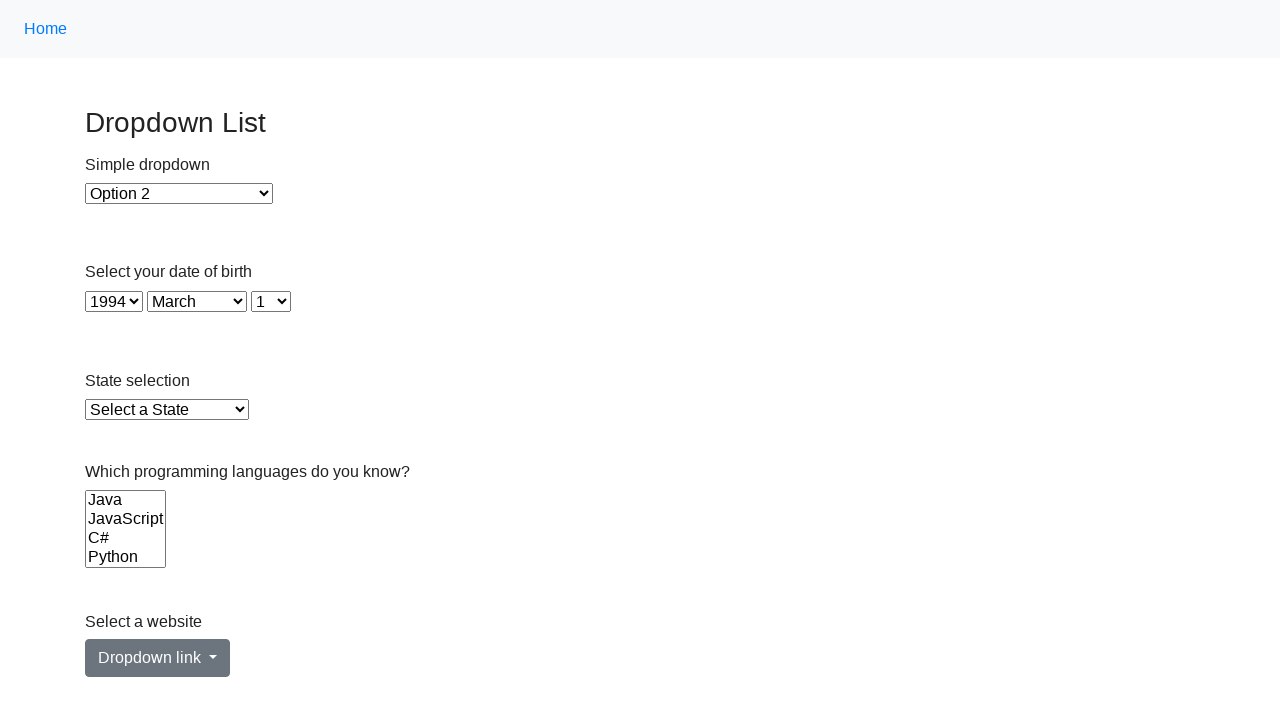

Retrieved value attribute from option at index 33: 1993
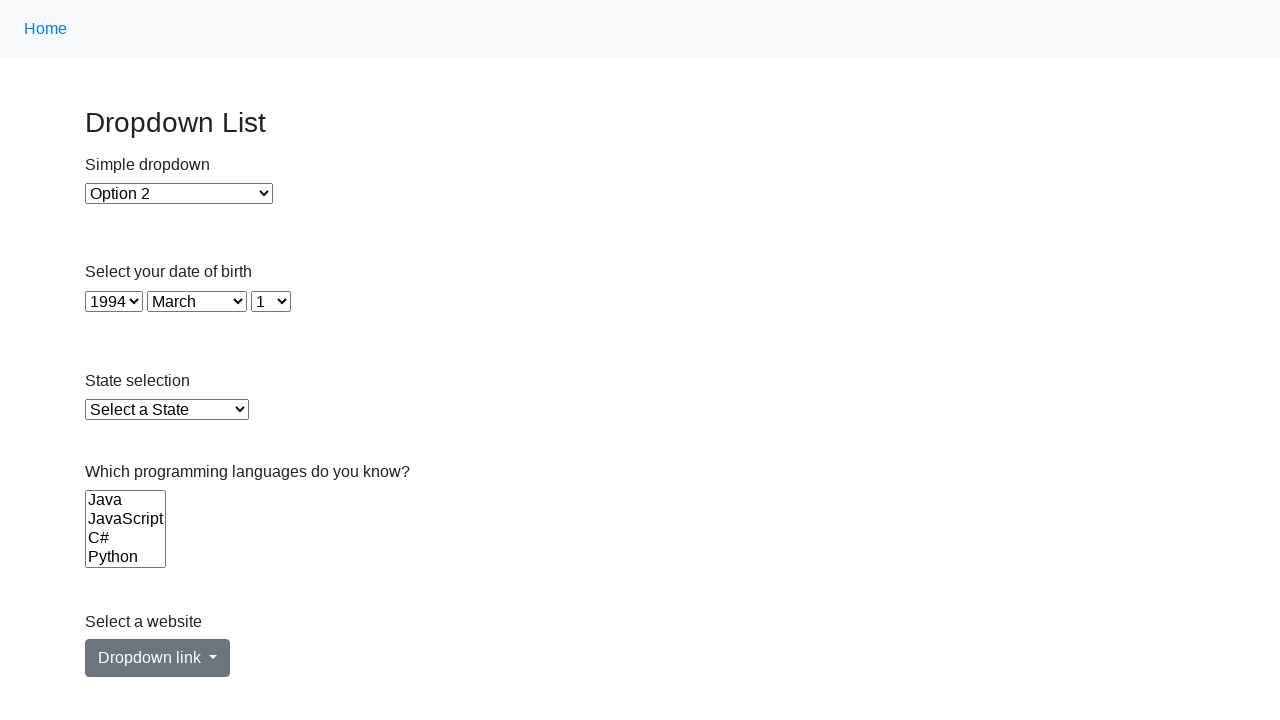

Selected option at index 33 in single-select dropdown on select >> nth=1
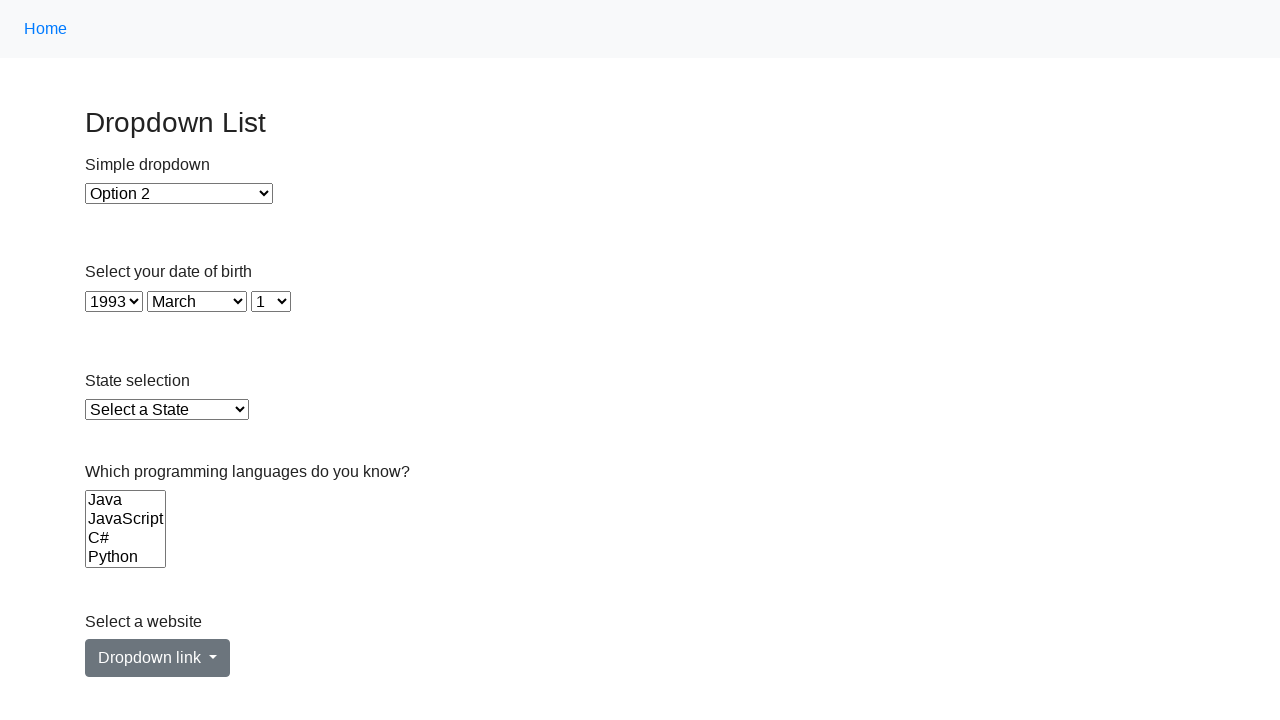

Retrieved value attribute from option at index 34: 1992
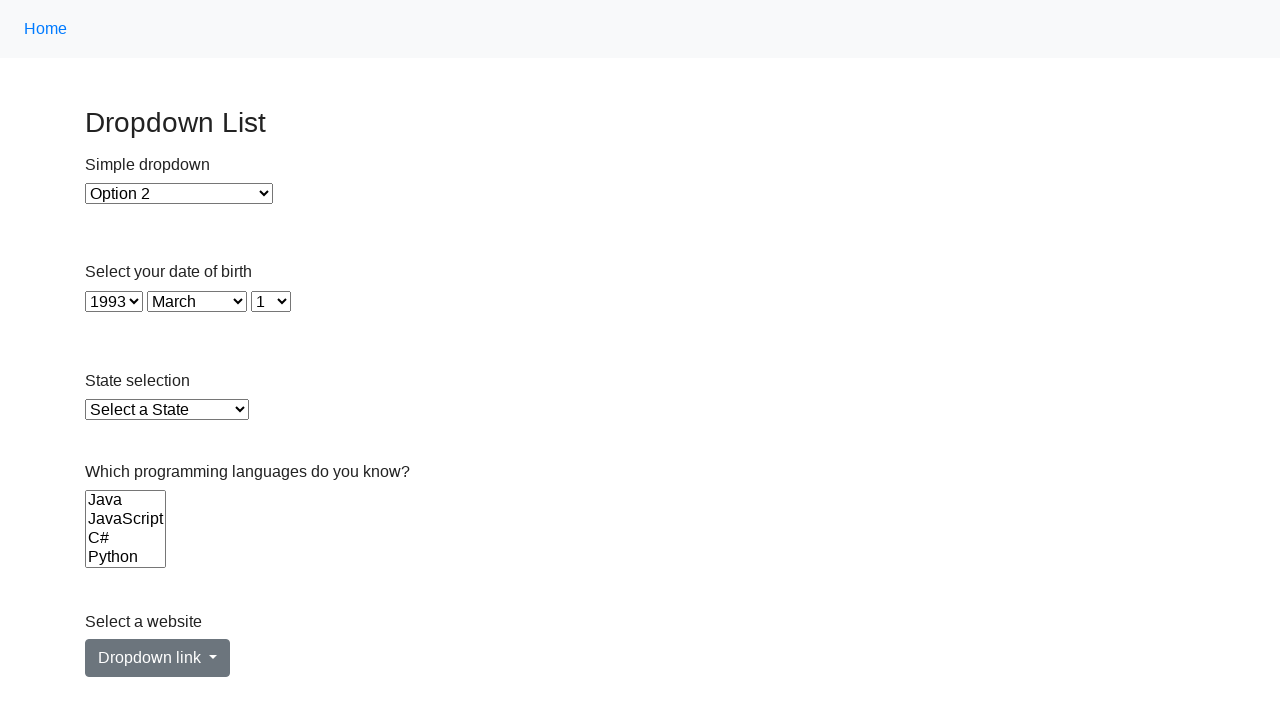

Selected option at index 34 in single-select dropdown on select >> nth=1
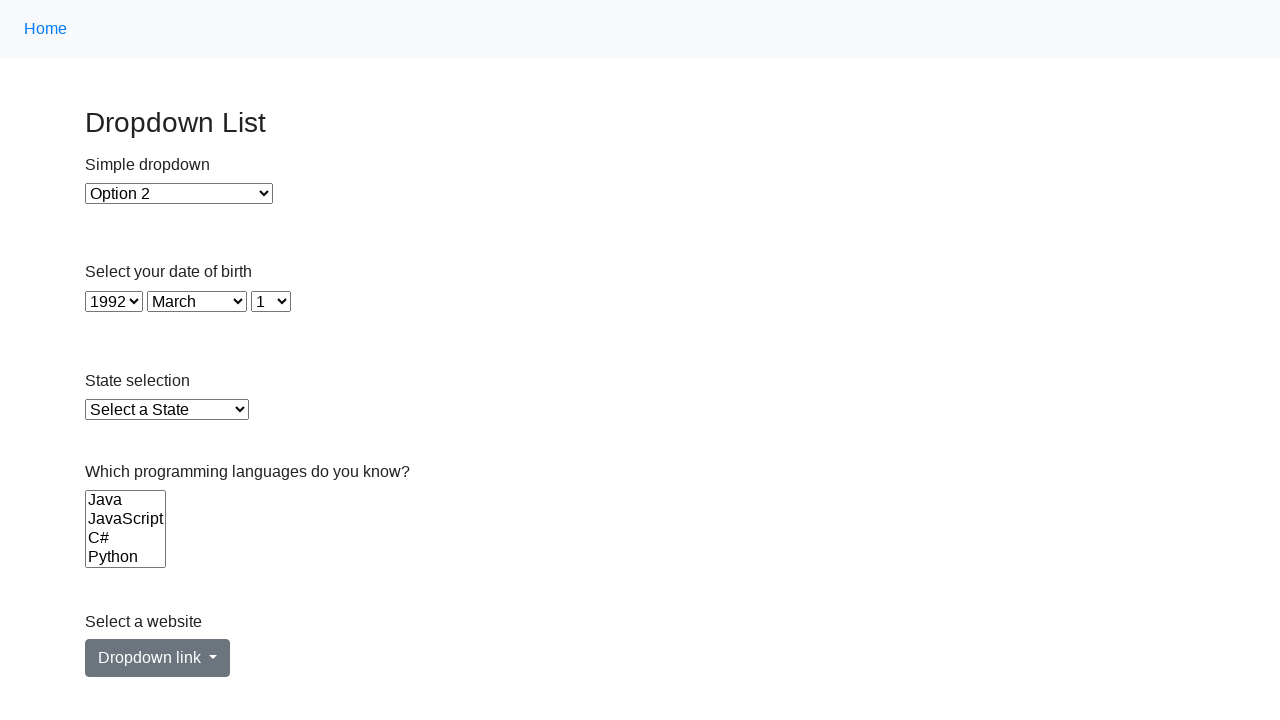

Retrieved value attribute from option at index 35: 1991
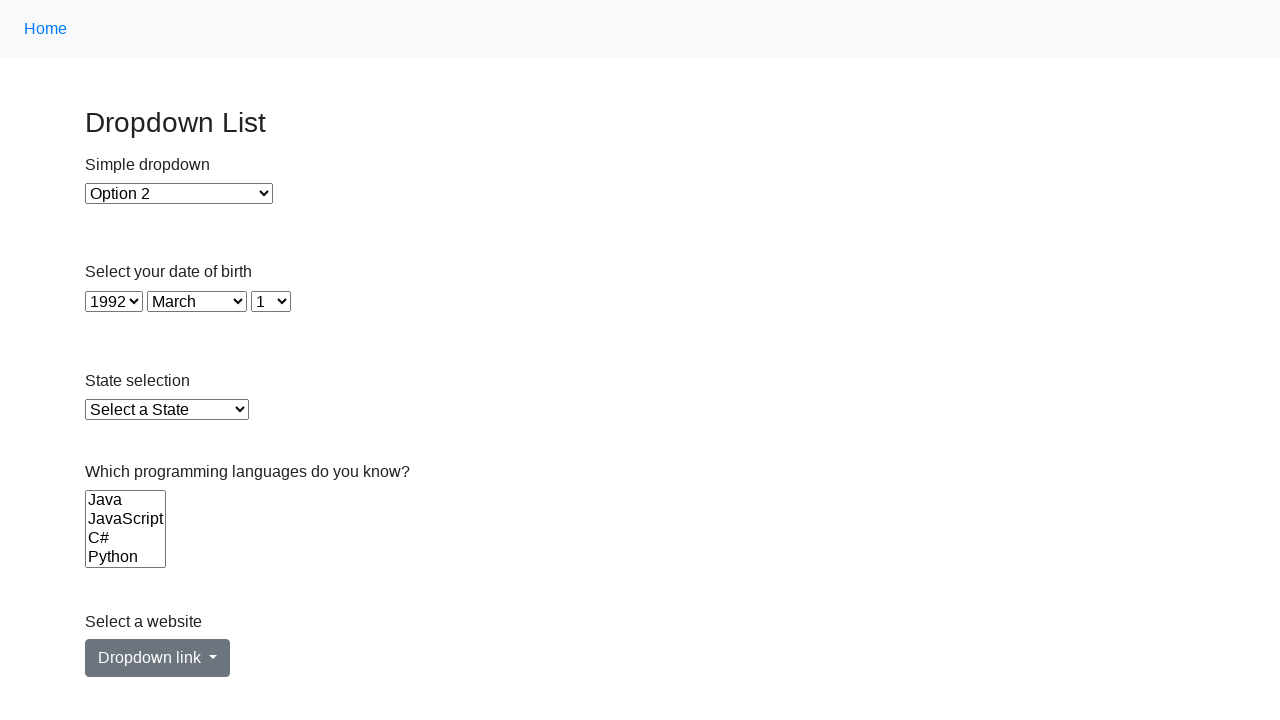

Selected option at index 35 in single-select dropdown on select >> nth=1
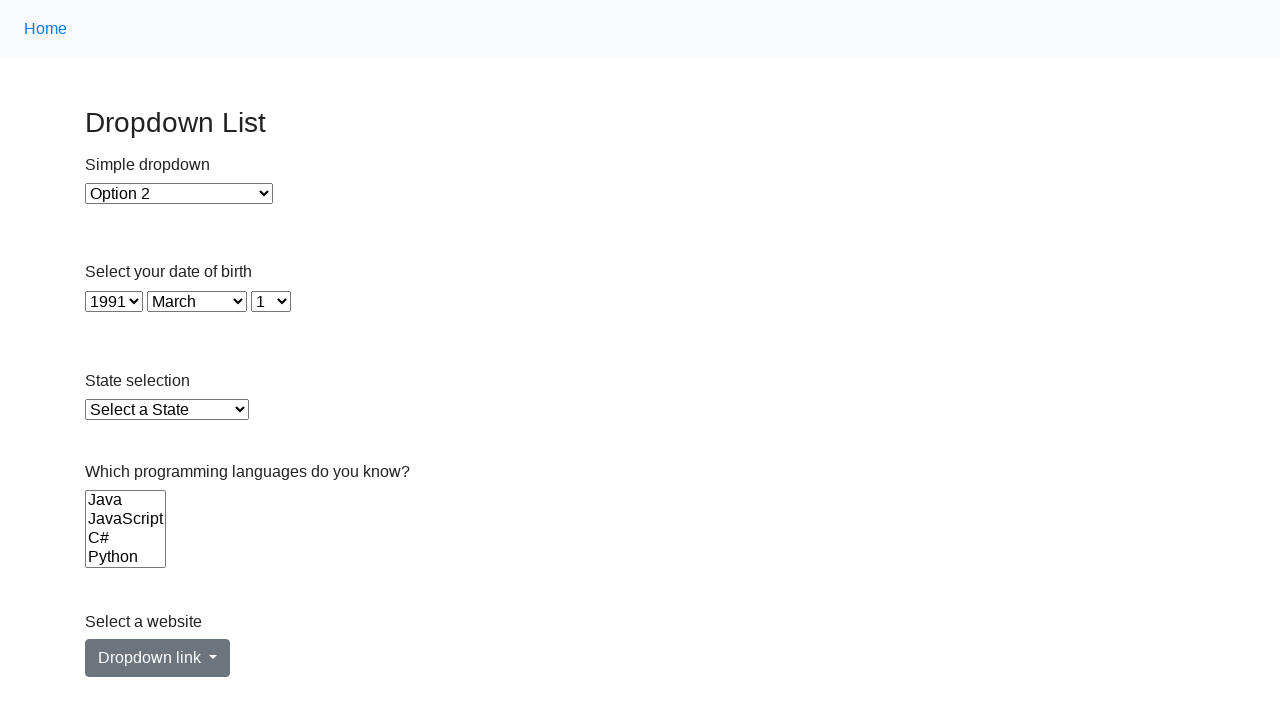

Retrieved value attribute from option at index 36: 1990
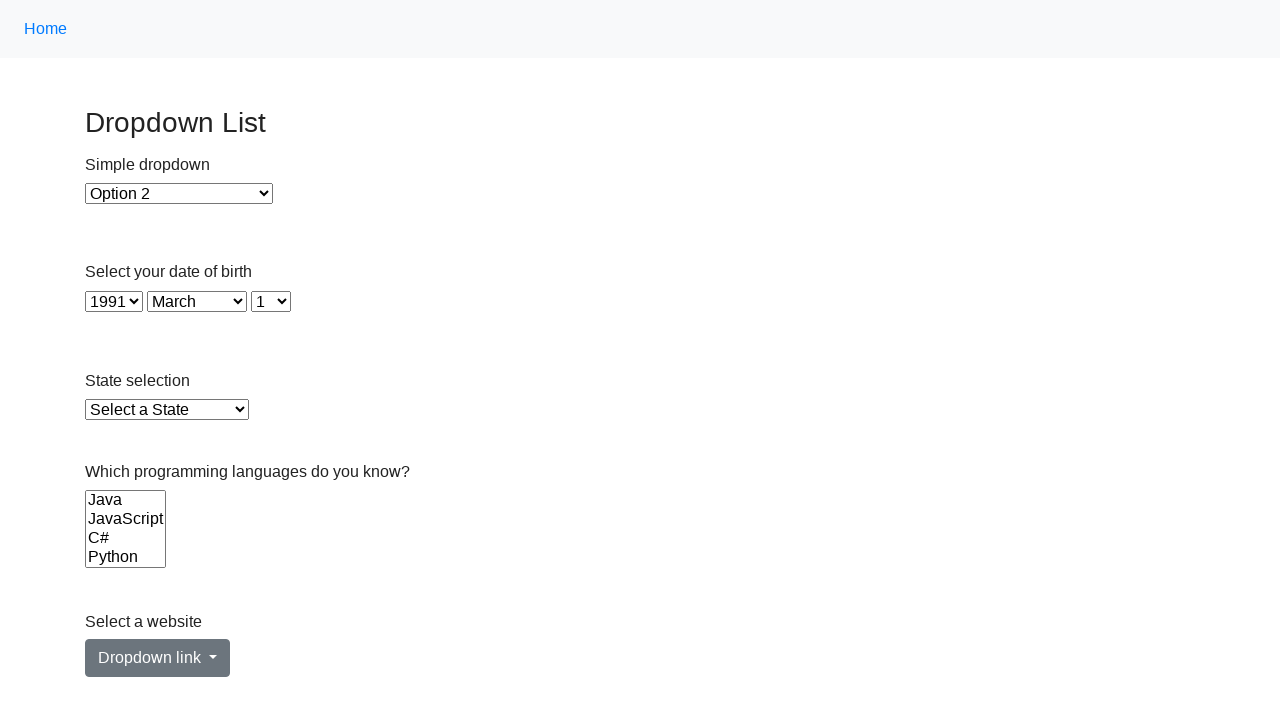

Selected option at index 36 in single-select dropdown on select >> nth=1
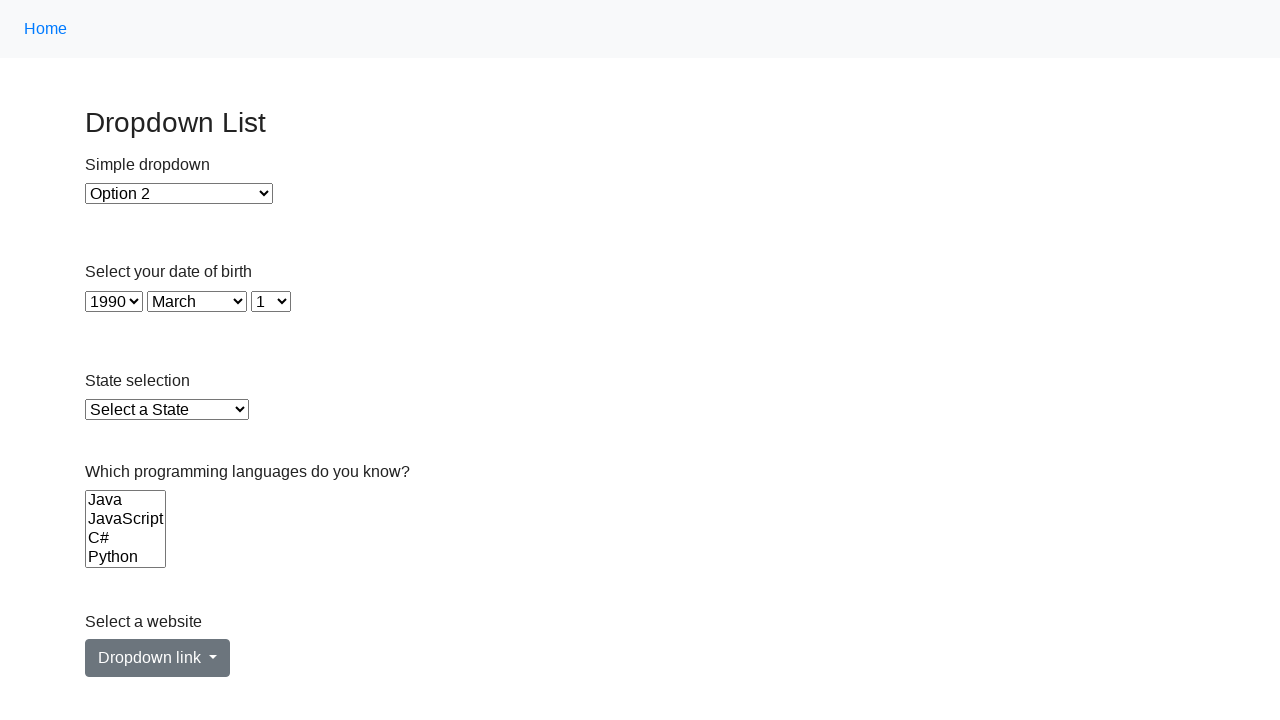

Retrieved value attribute from option at index 37: 1989
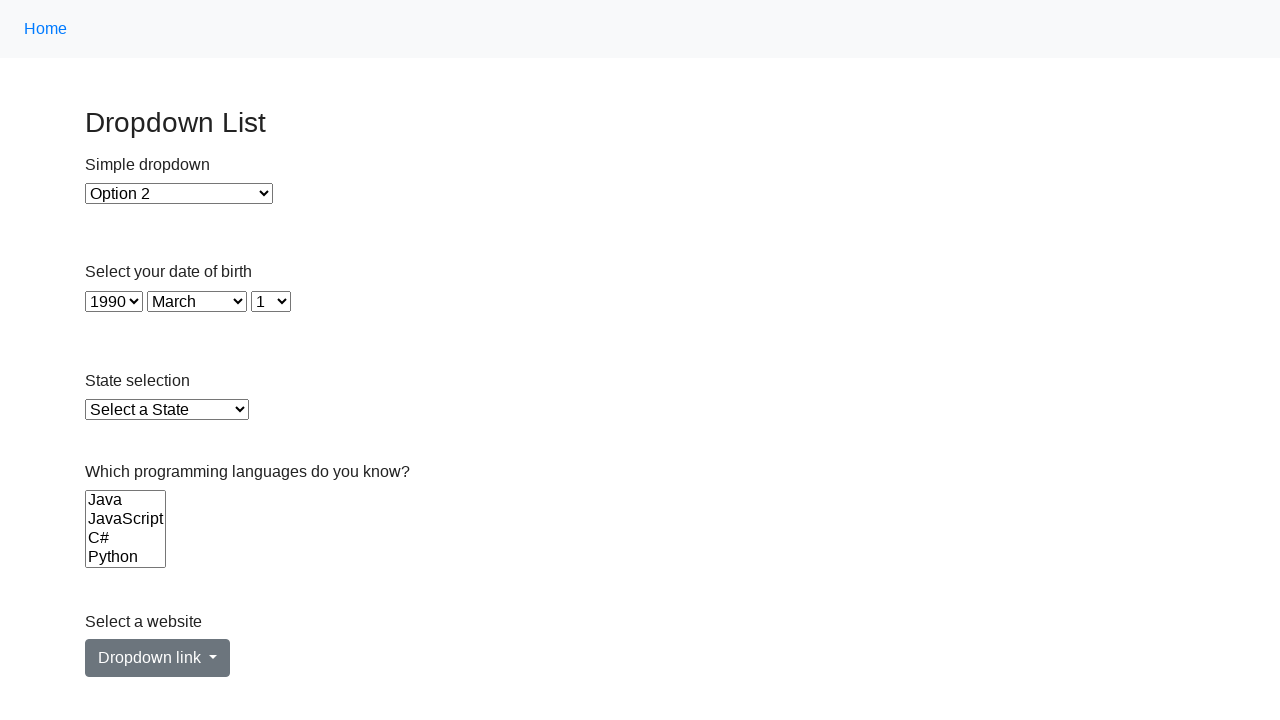

Selected option at index 37 in single-select dropdown on select >> nth=1
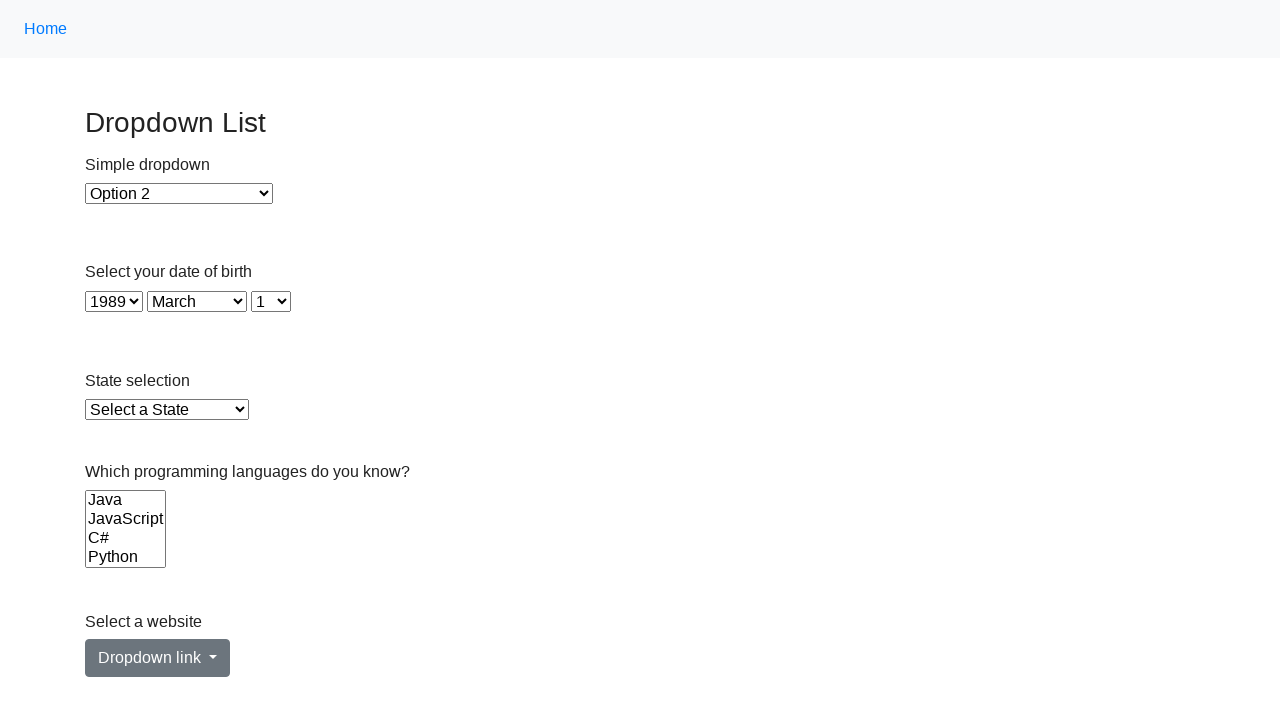

Retrieved value attribute from option at index 38: 1988
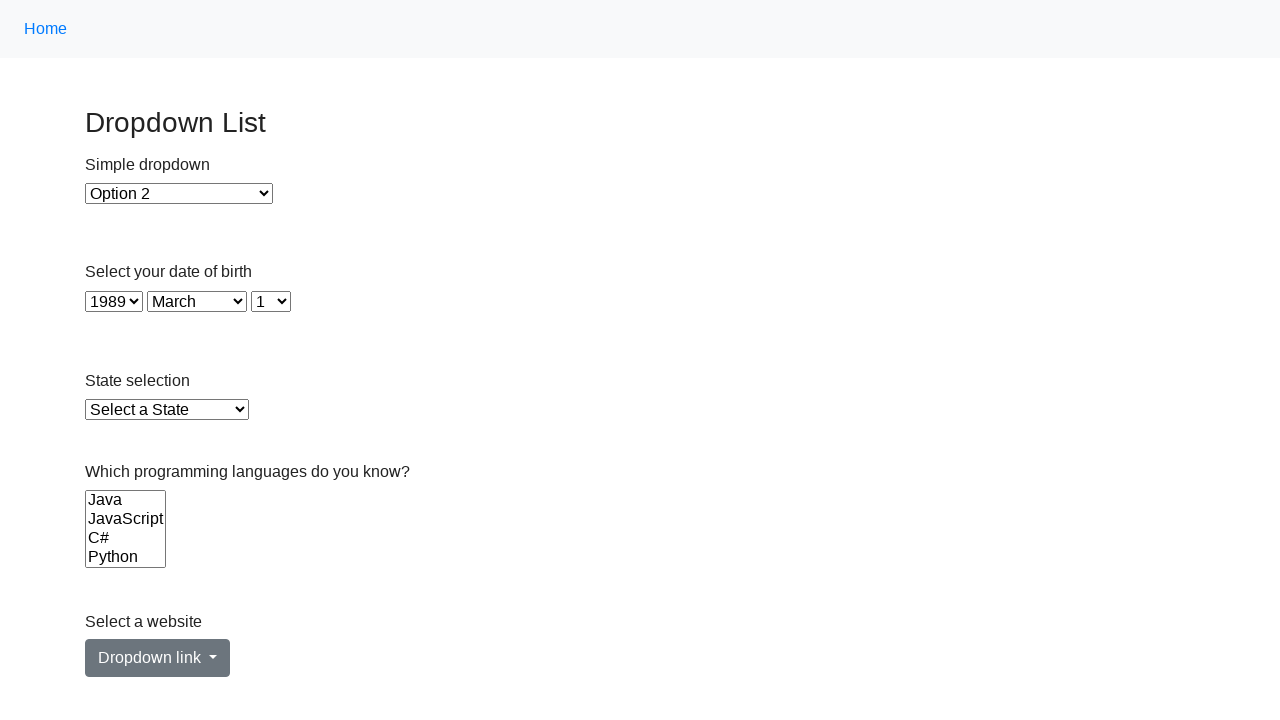

Selected option at index 38 in single-select dropdown on select >> nth=1
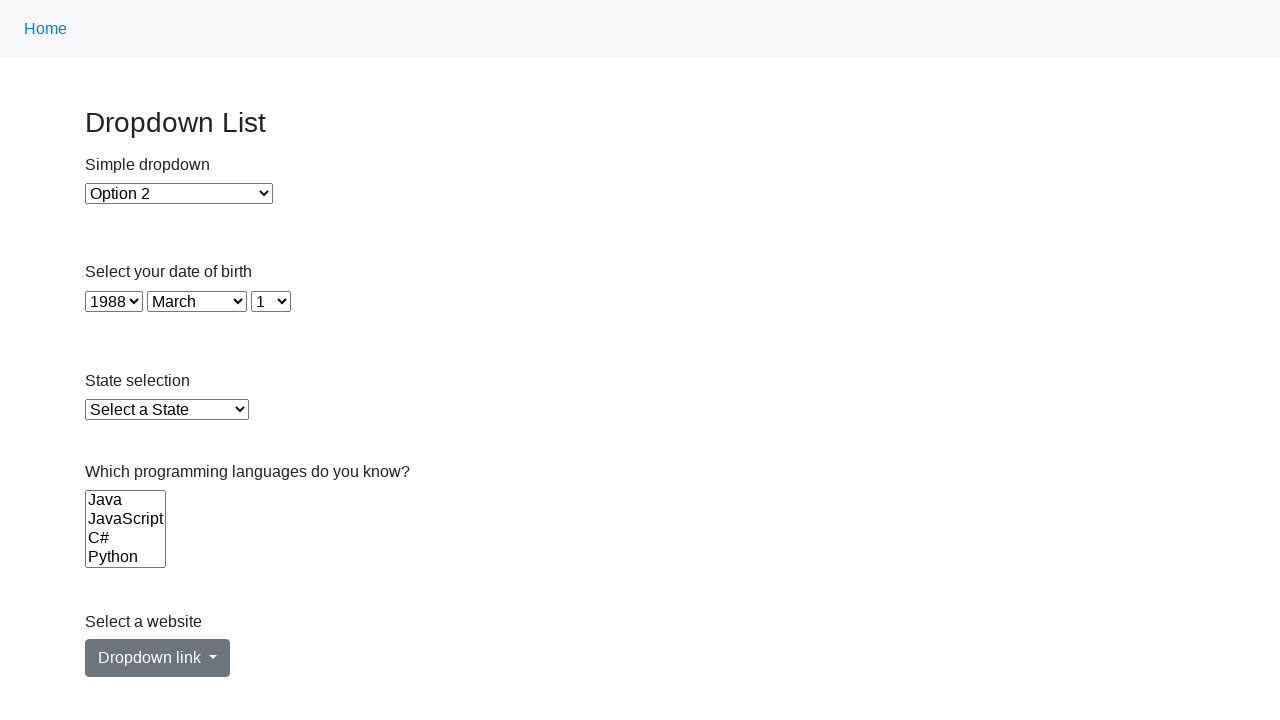

Retrieved value attribute from option at index 39: 1987
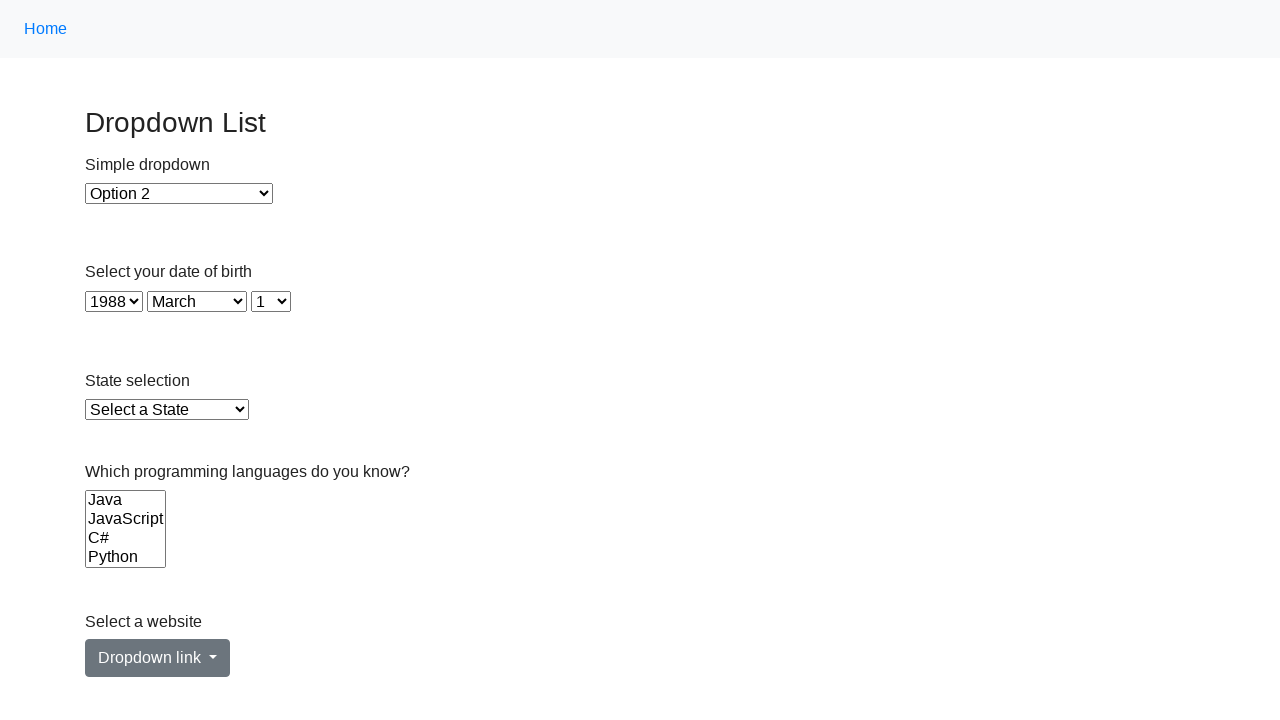

Selected option at index 39 in single-select dropdown on select >> nth=1
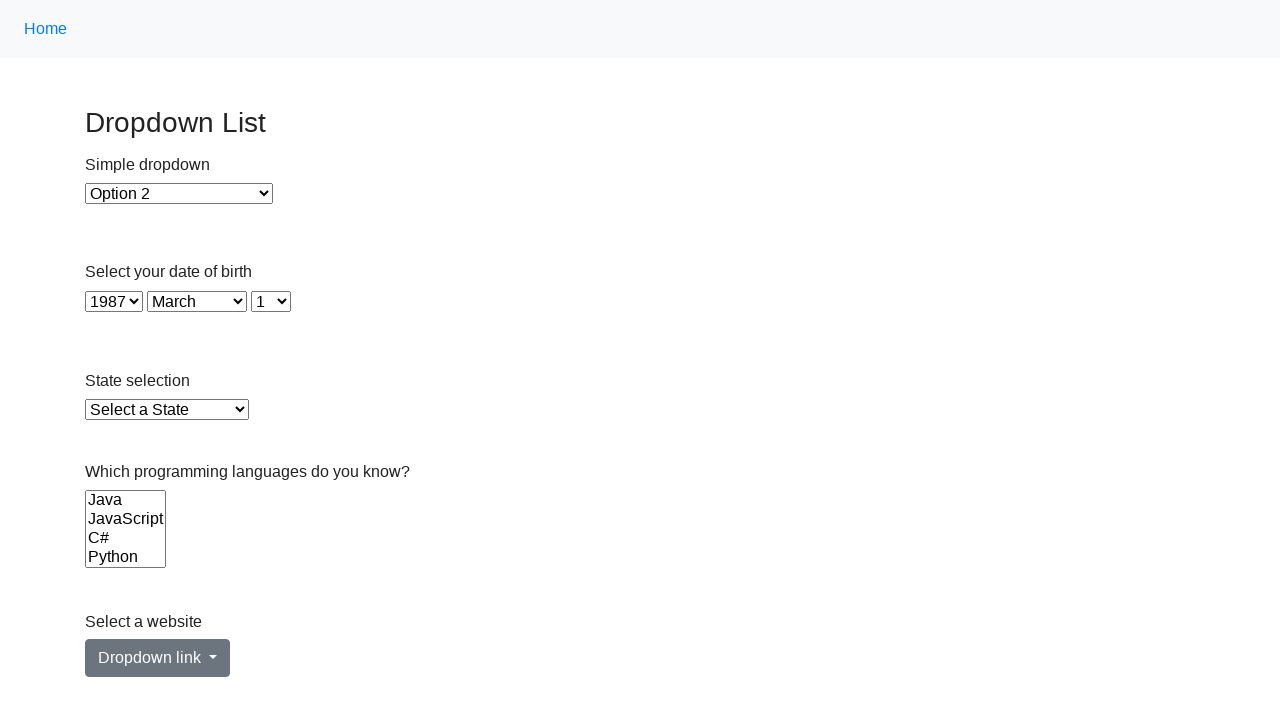

Retrieved value attribute from option at index 40: 1986
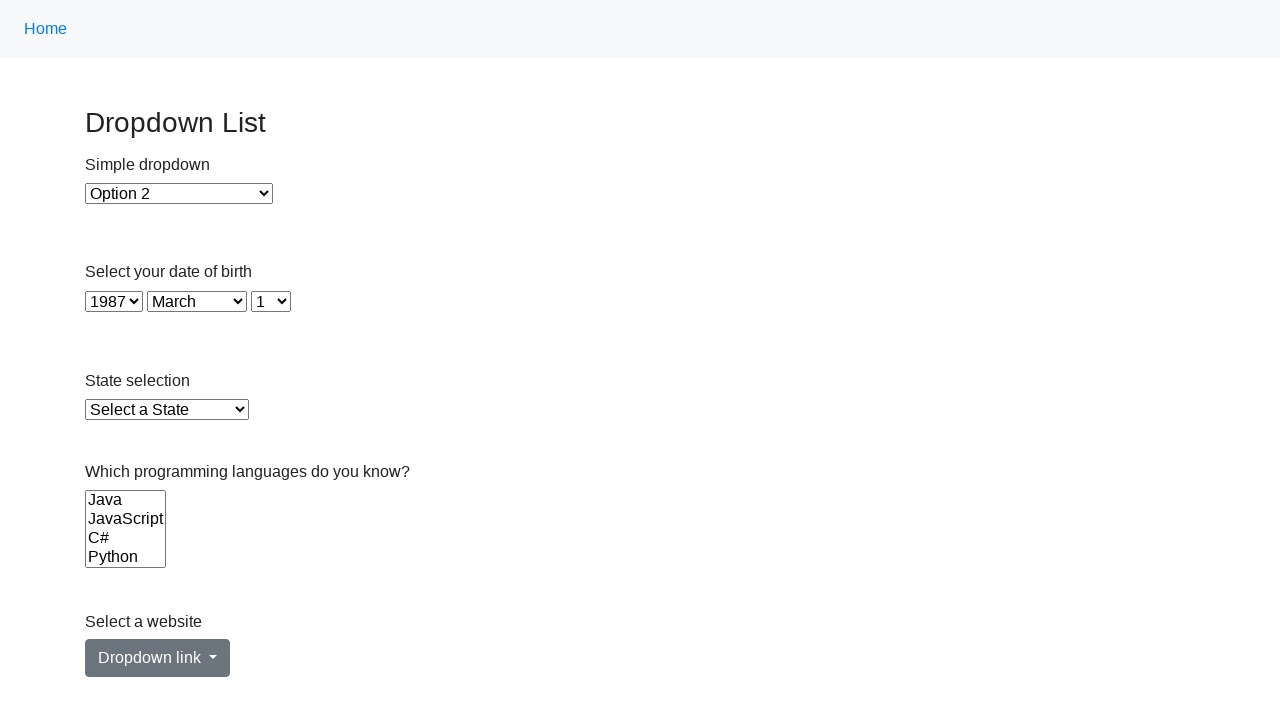

Selected option at index 40 in single-select dropdown on select >> nth=1
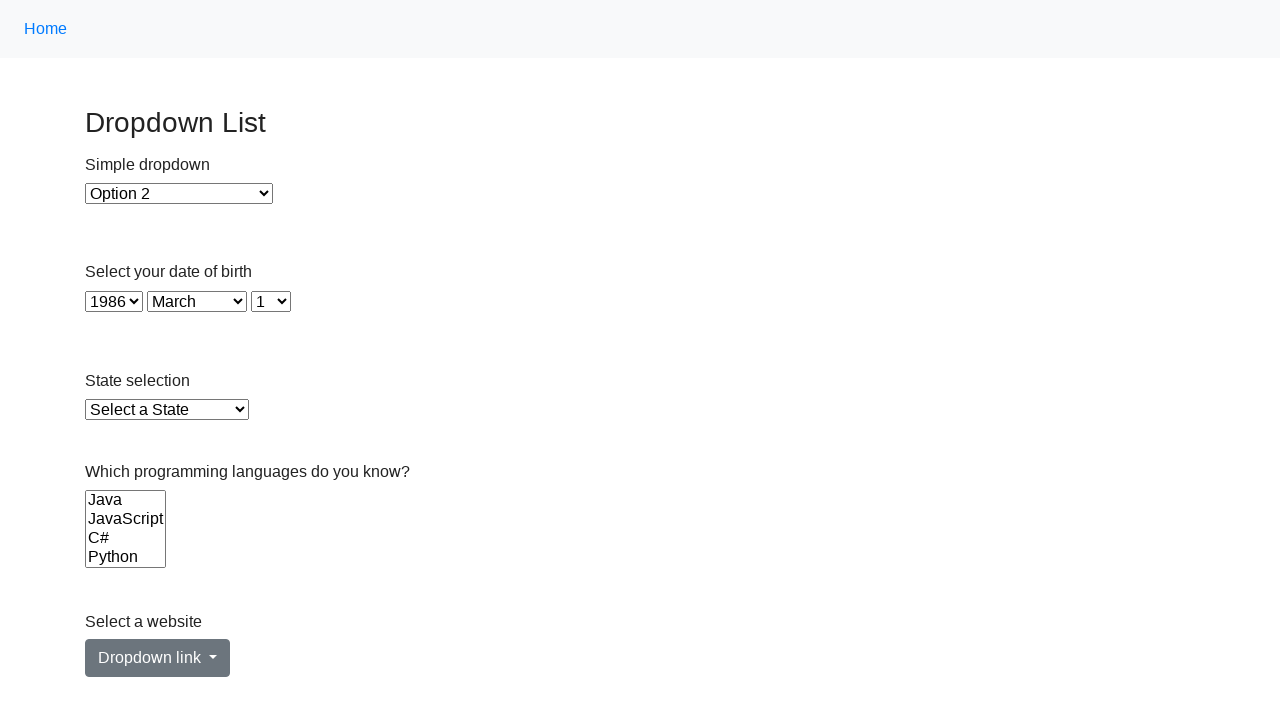

Retrieved value attribute from option at index 41: 1985
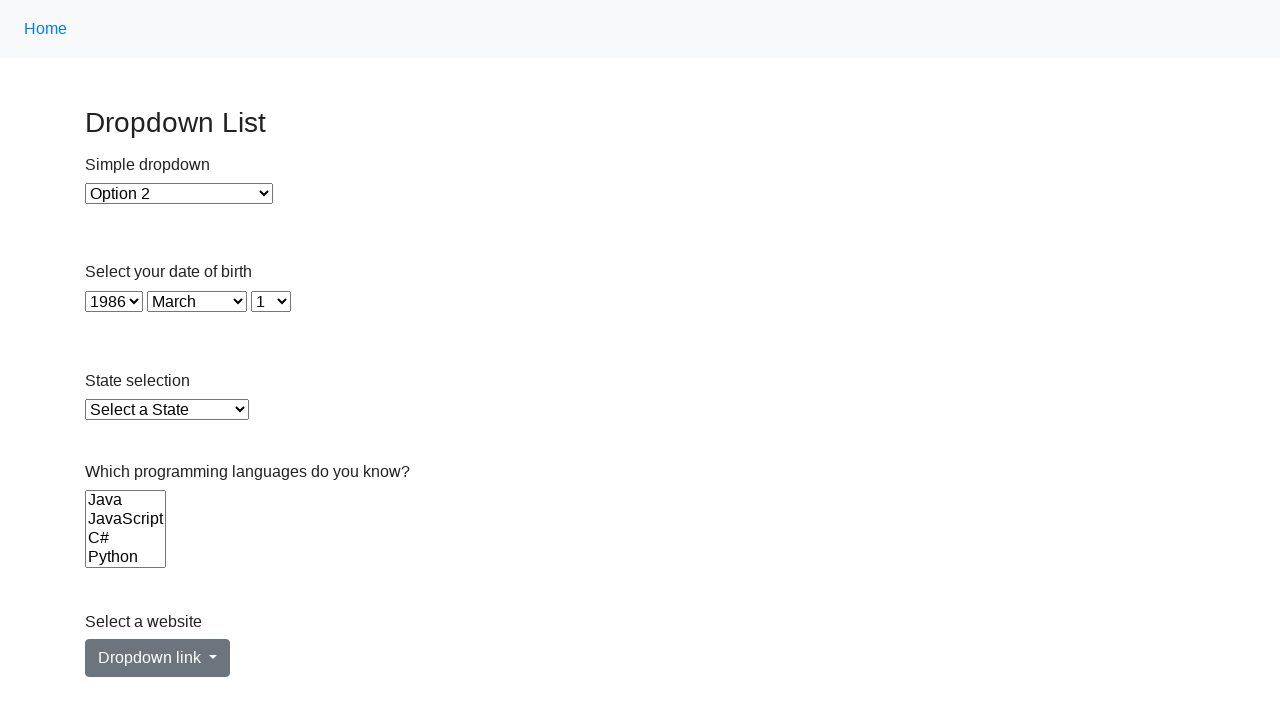

Selected option at index 41 in single-select dropdown on select >> nth=1
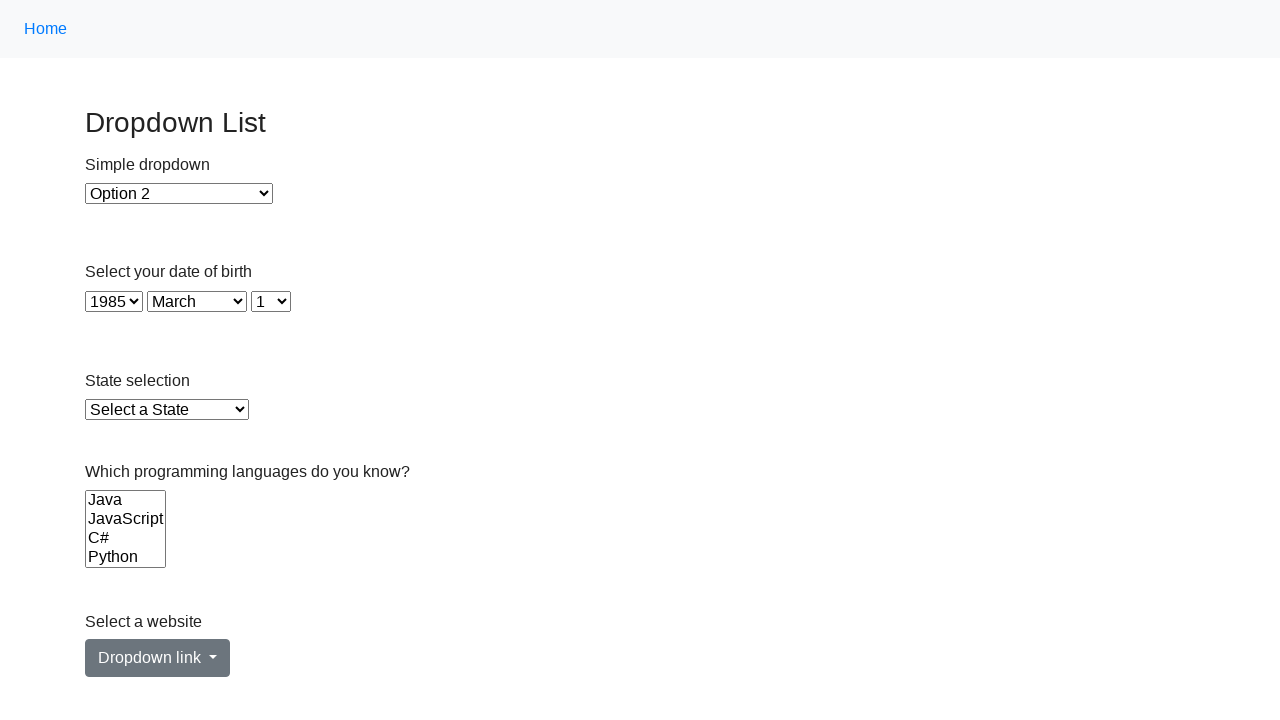

Retrieved value attribute from option at index 42: 1984
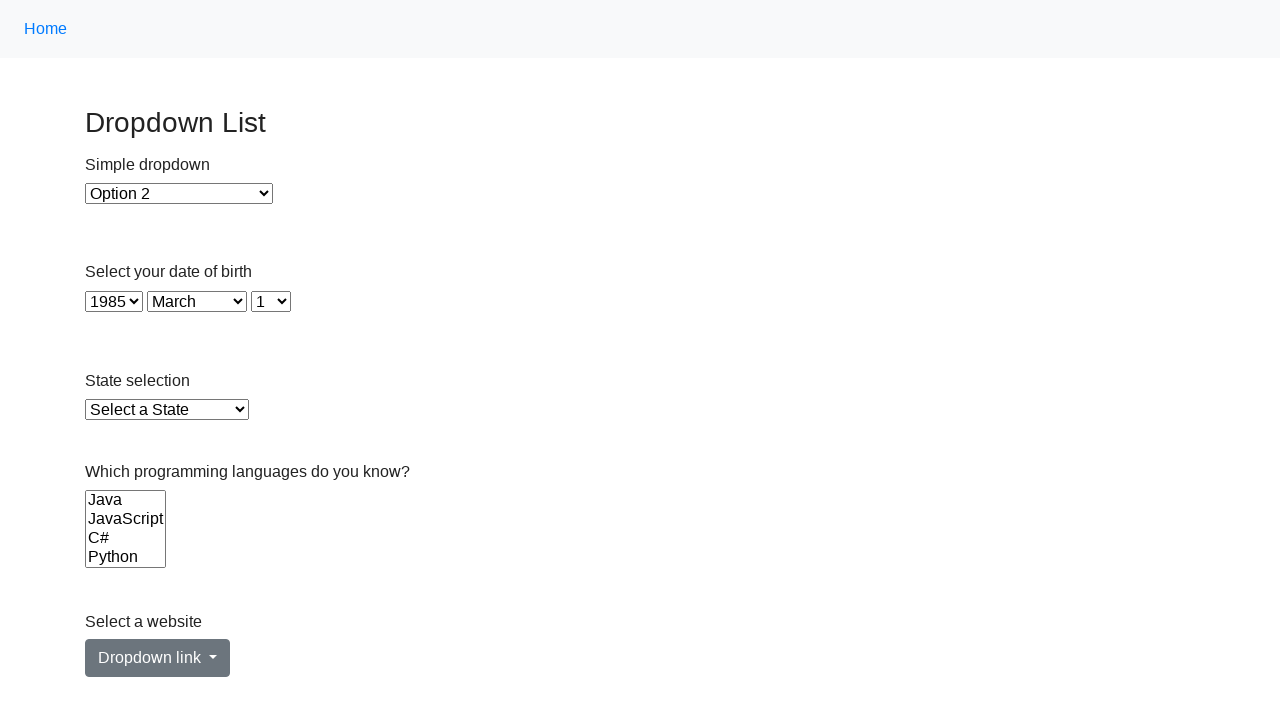

Selected option at index 42 in single-select dropdown on select >> nth=1
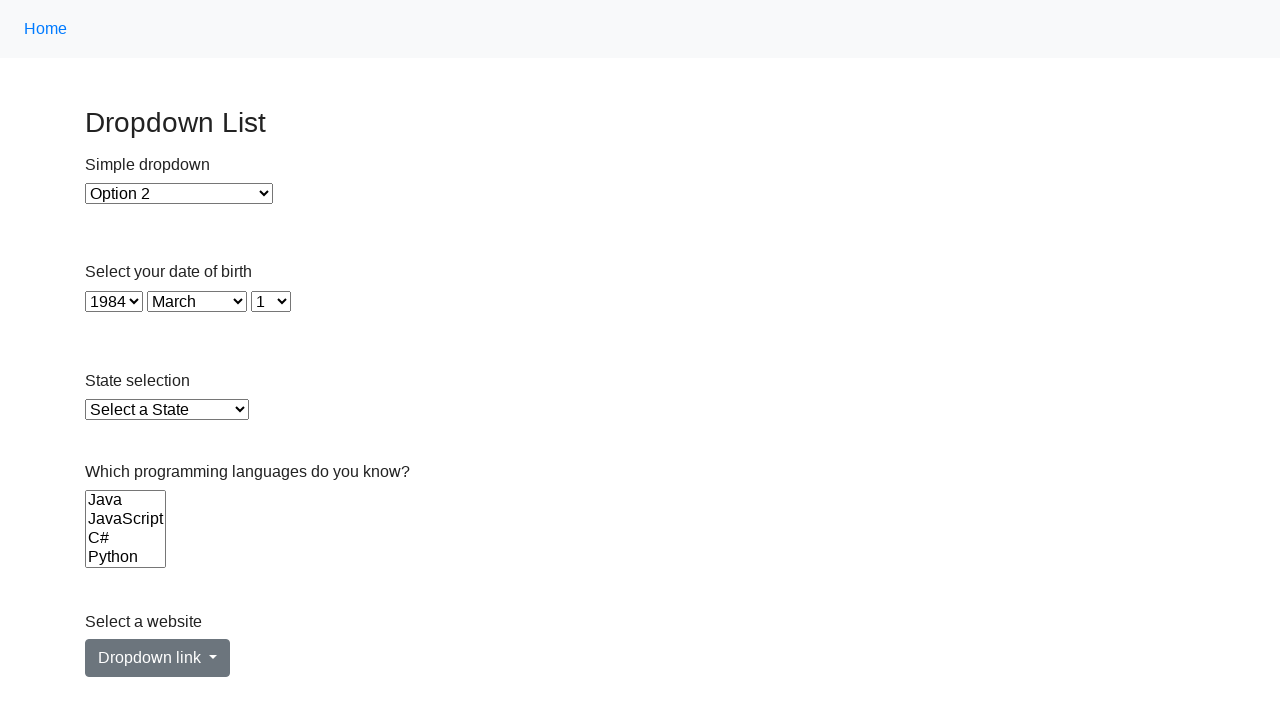

Retrieved value attribute from option at index 43: 1983
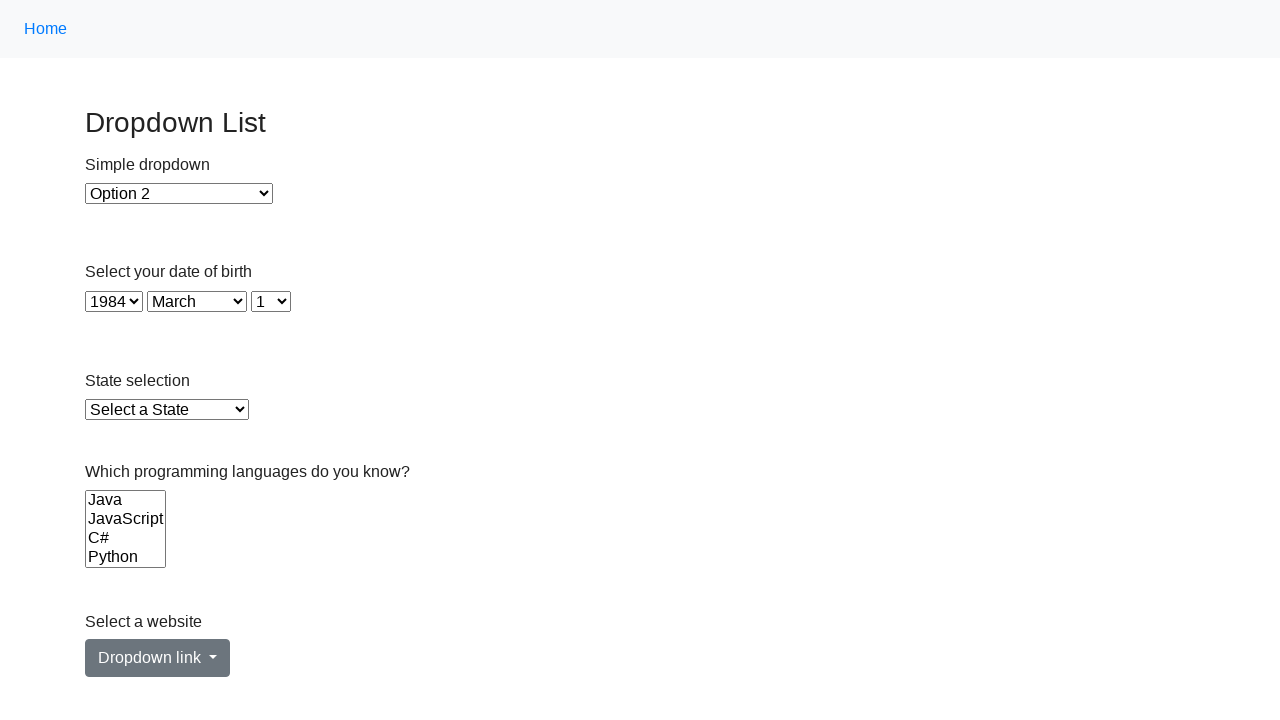

Selected option at index 43 in single-select dropdown on select >> nth=1
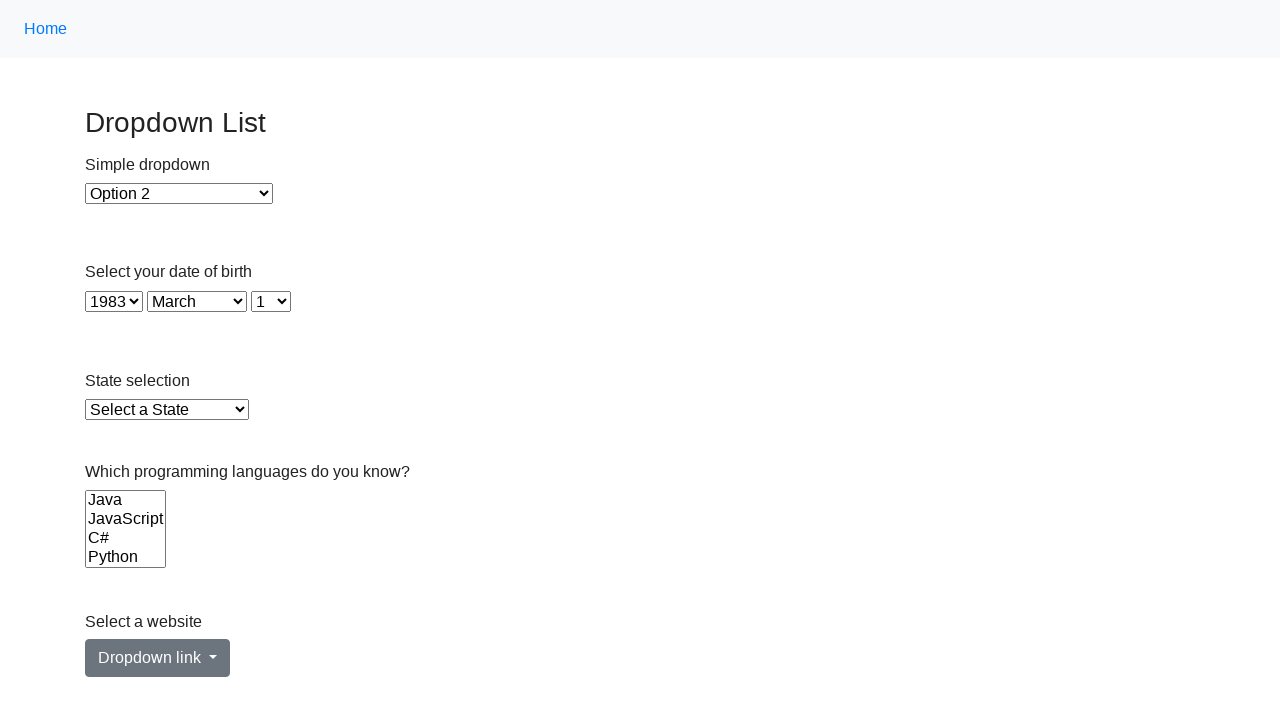

Retrieved value attribute from option at index 44: 1982
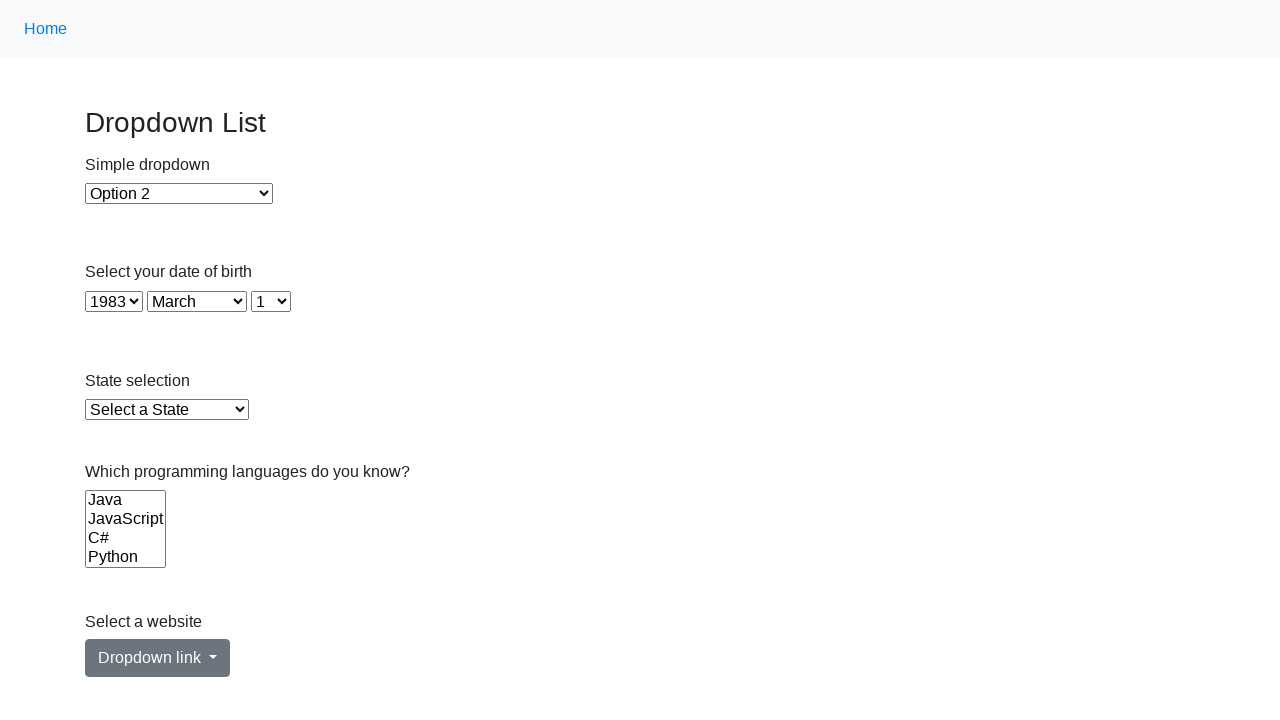

Selected option at index 44 in single-select dropdown on select >> nth=1
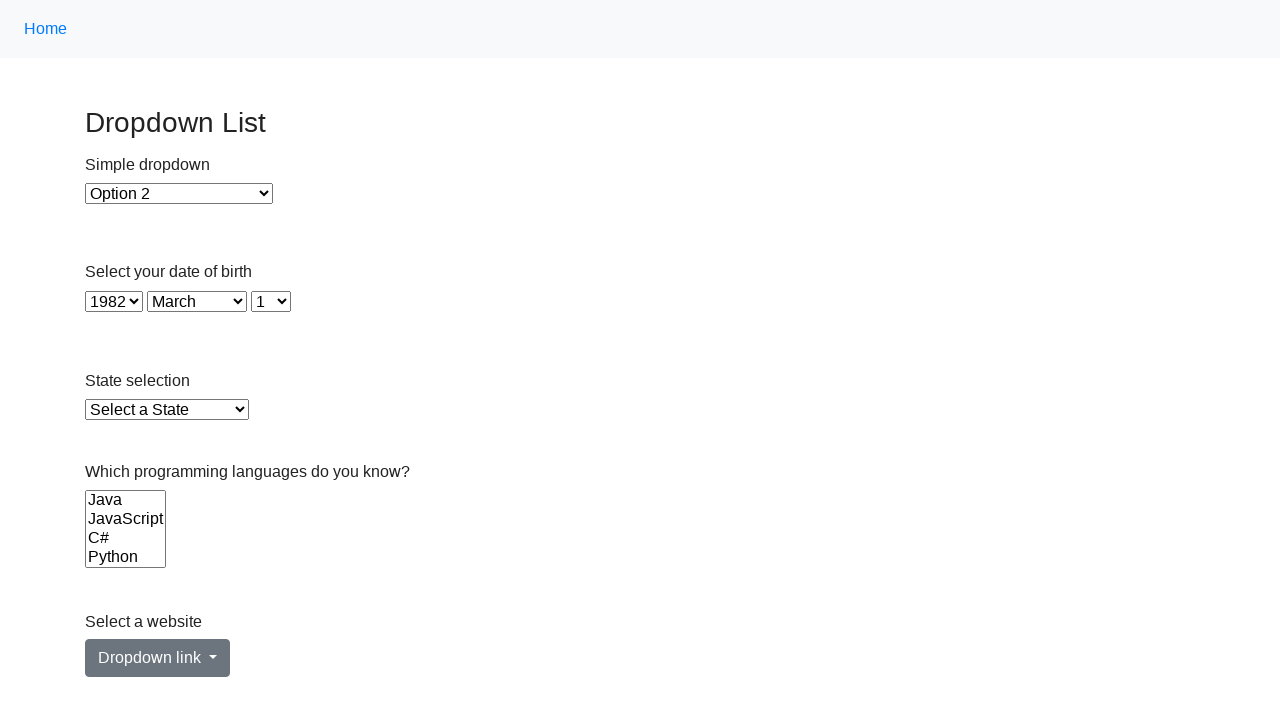

Retrieved value attribute from option at index 45: 1981
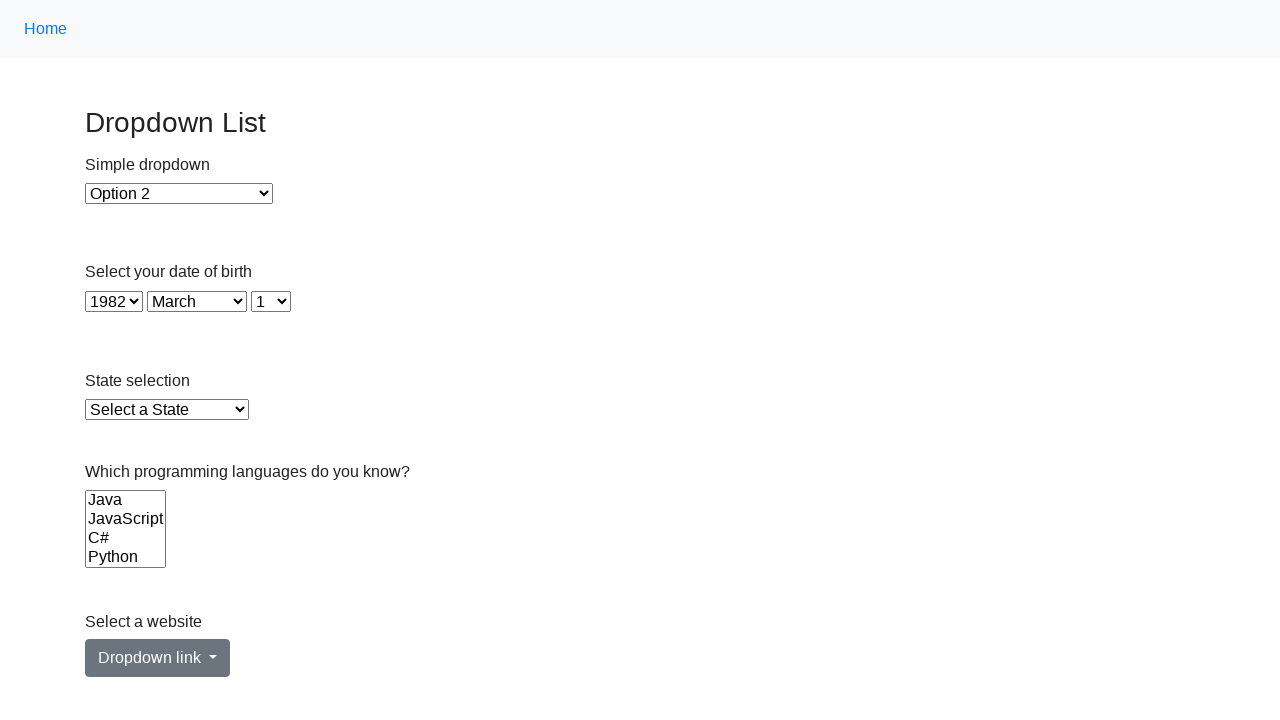

Selected option at index 45 in single-select dropdown on select >> nth=1
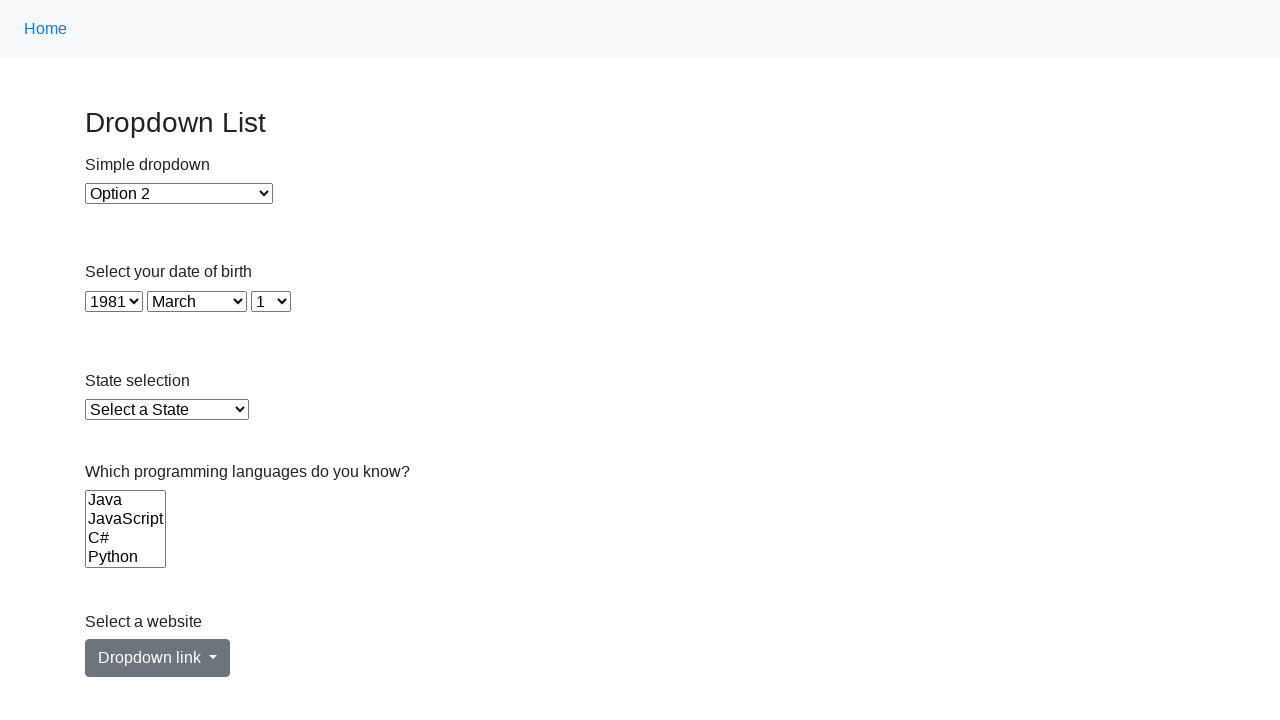

Retrieved value attribute from option at index 46: 1980
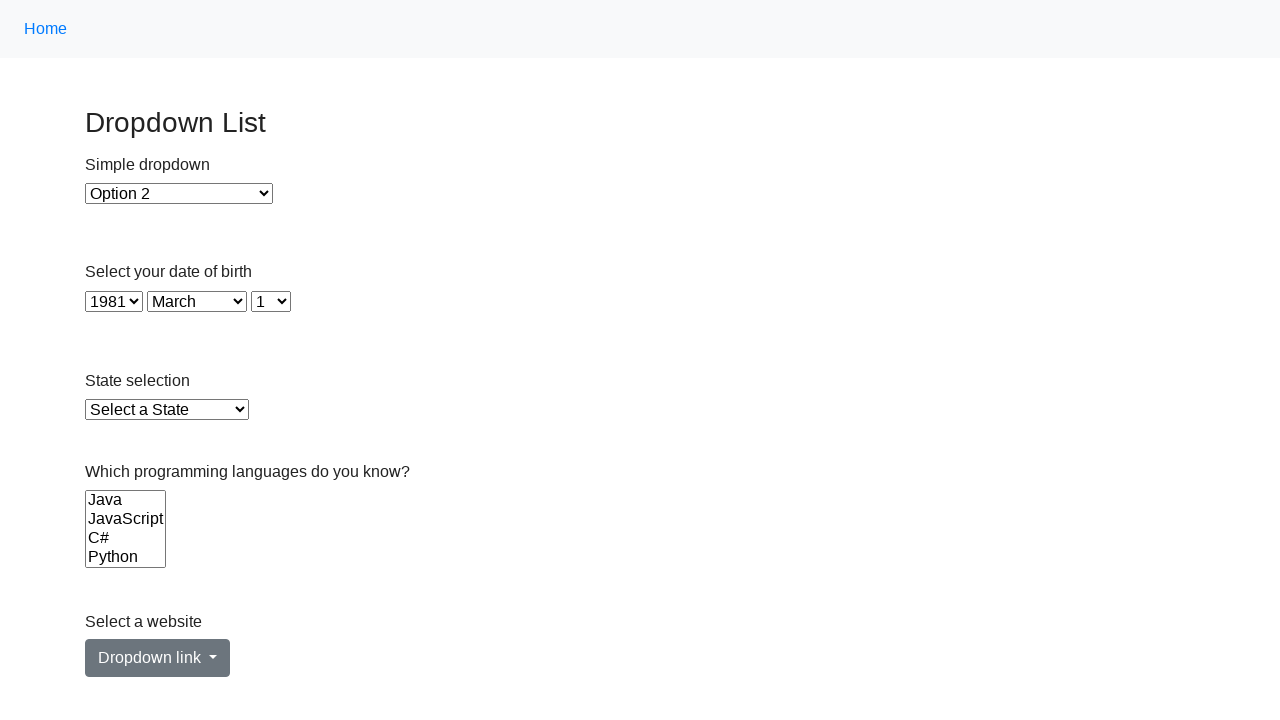

Selected option at index 46 in single-select dropdown on select >> nth=1
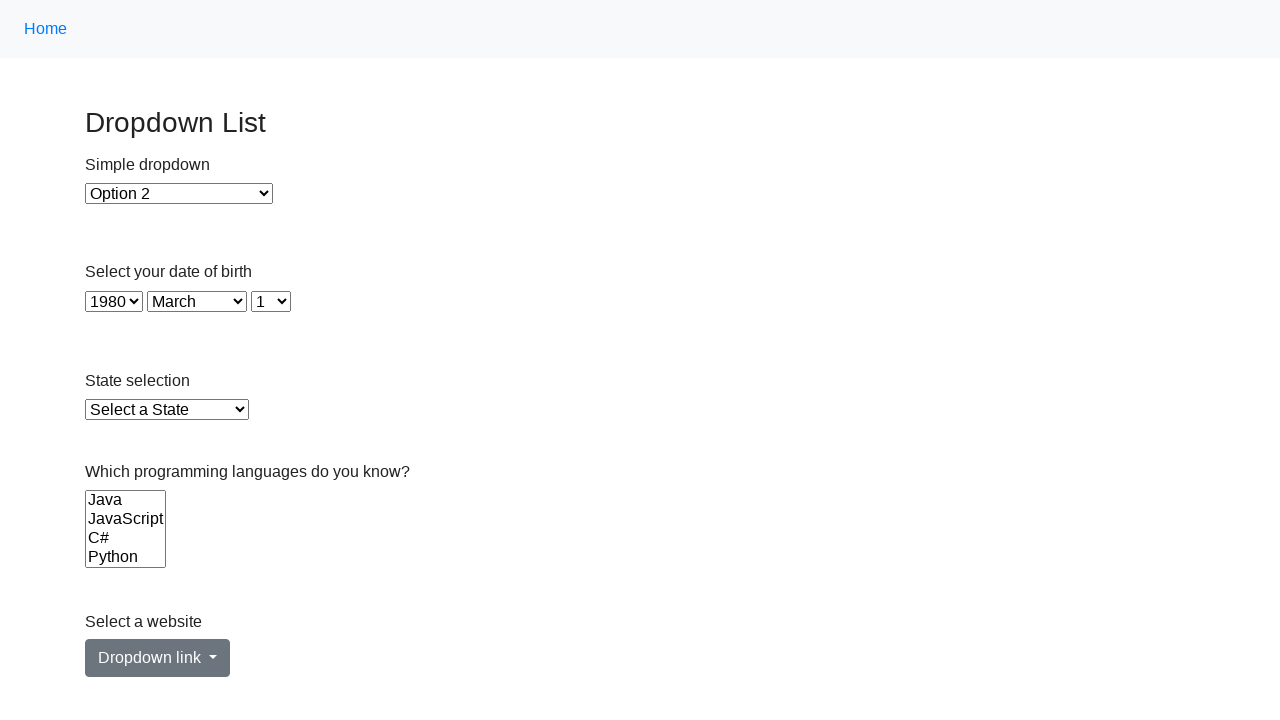

Retrieved value attribute from option at index 47: 1979
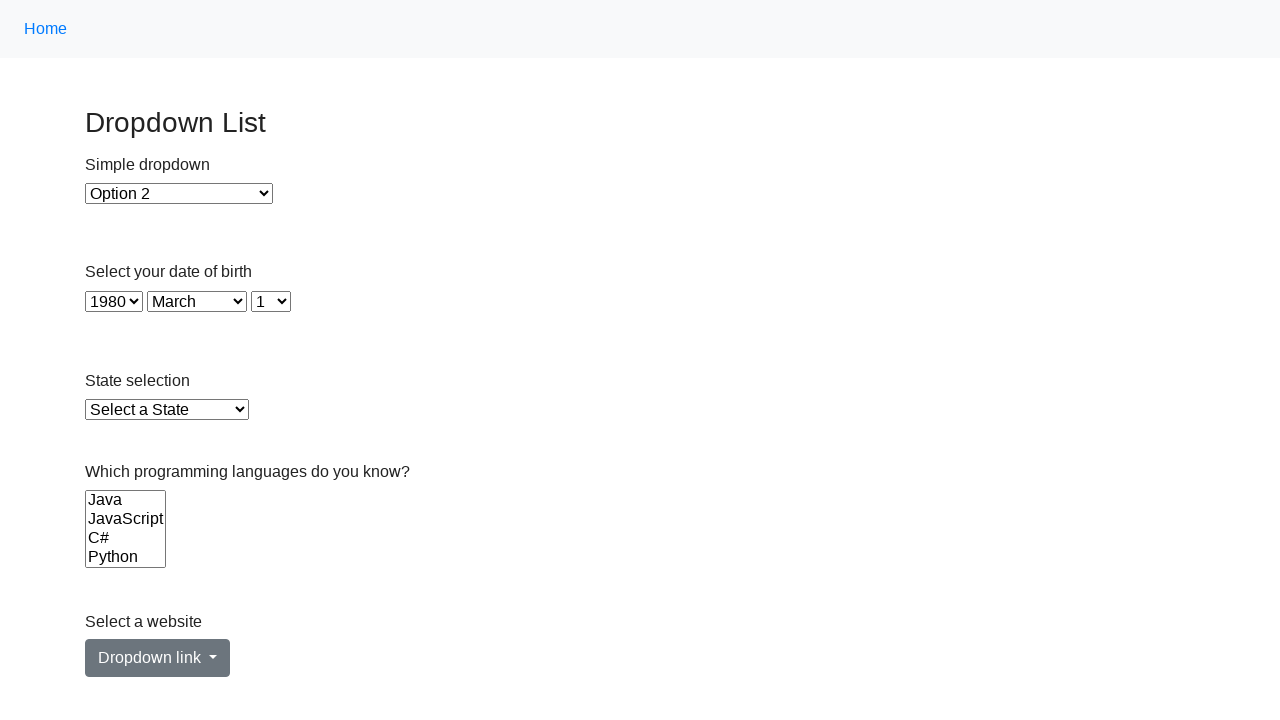

Selected option at index 47 in single-select dropdown on select >> nth=1
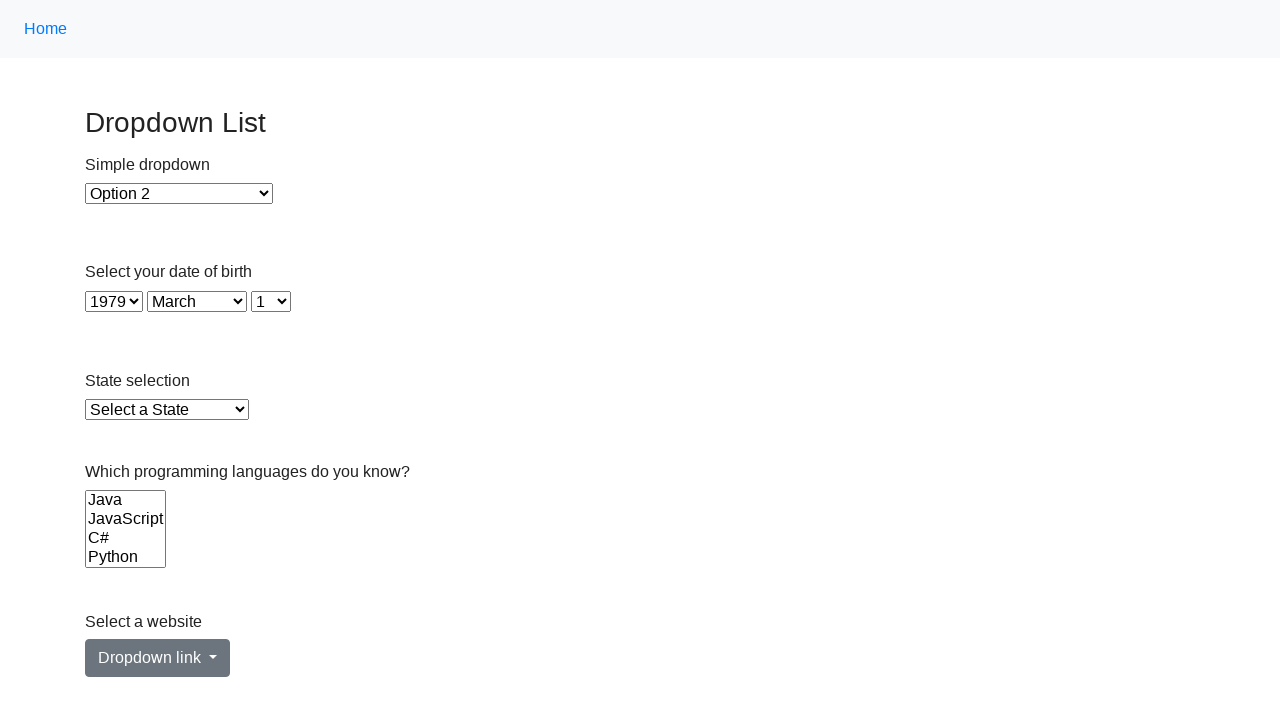

Retrieved value attribute from option at index 48: 1978
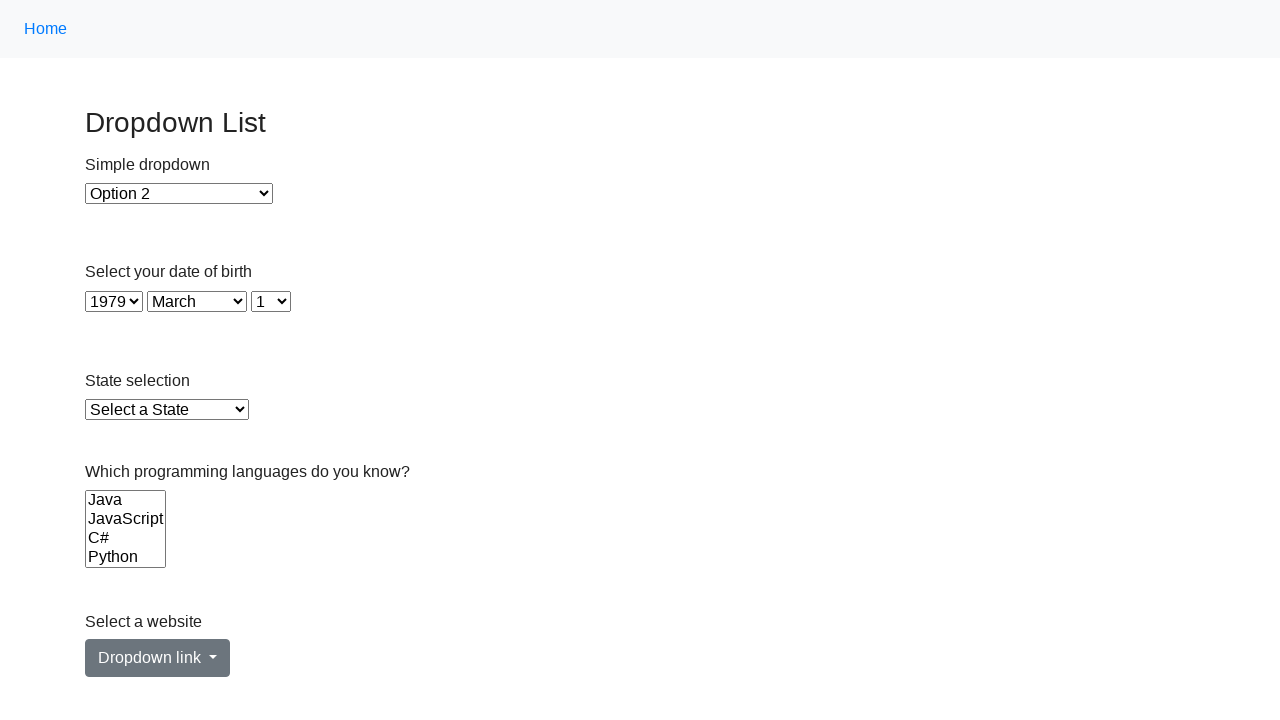

Selected option at index 48 in single-select dropdown on select >> nth=1
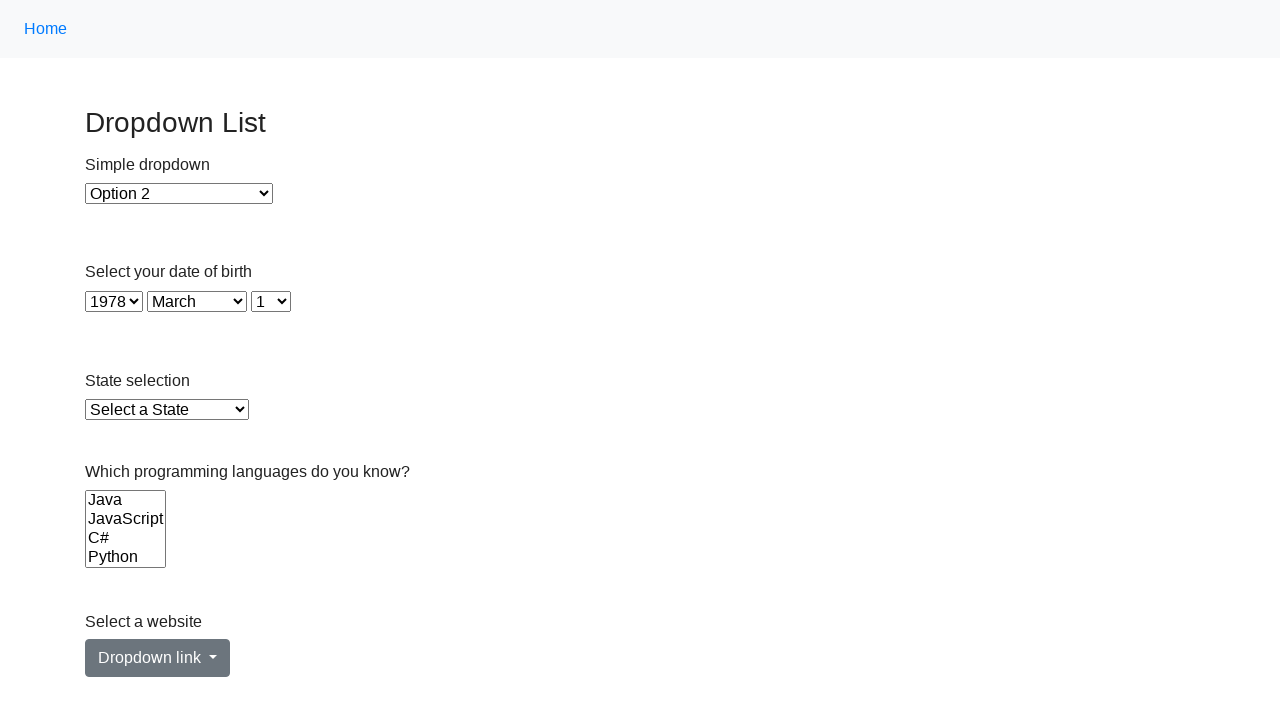

Retrieved value attribute from option at index 49: 1977
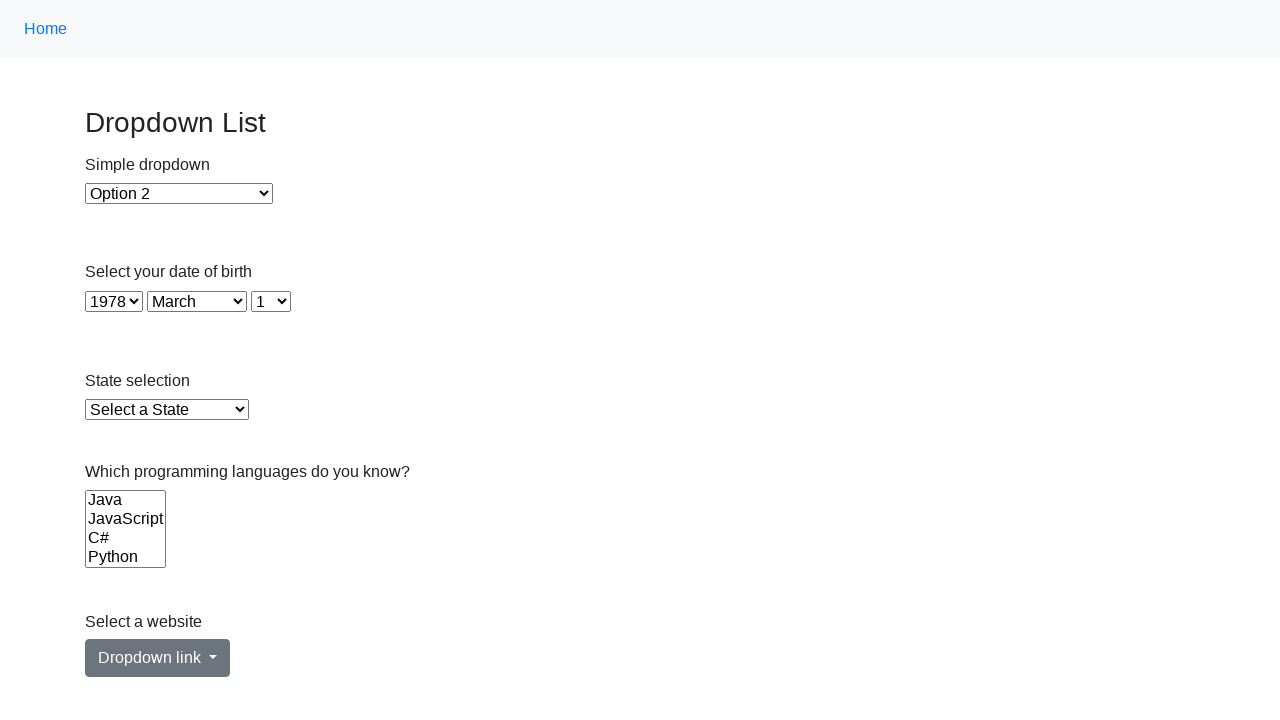

Selected option at index 49 in single-select dropdown on select >> nth=1
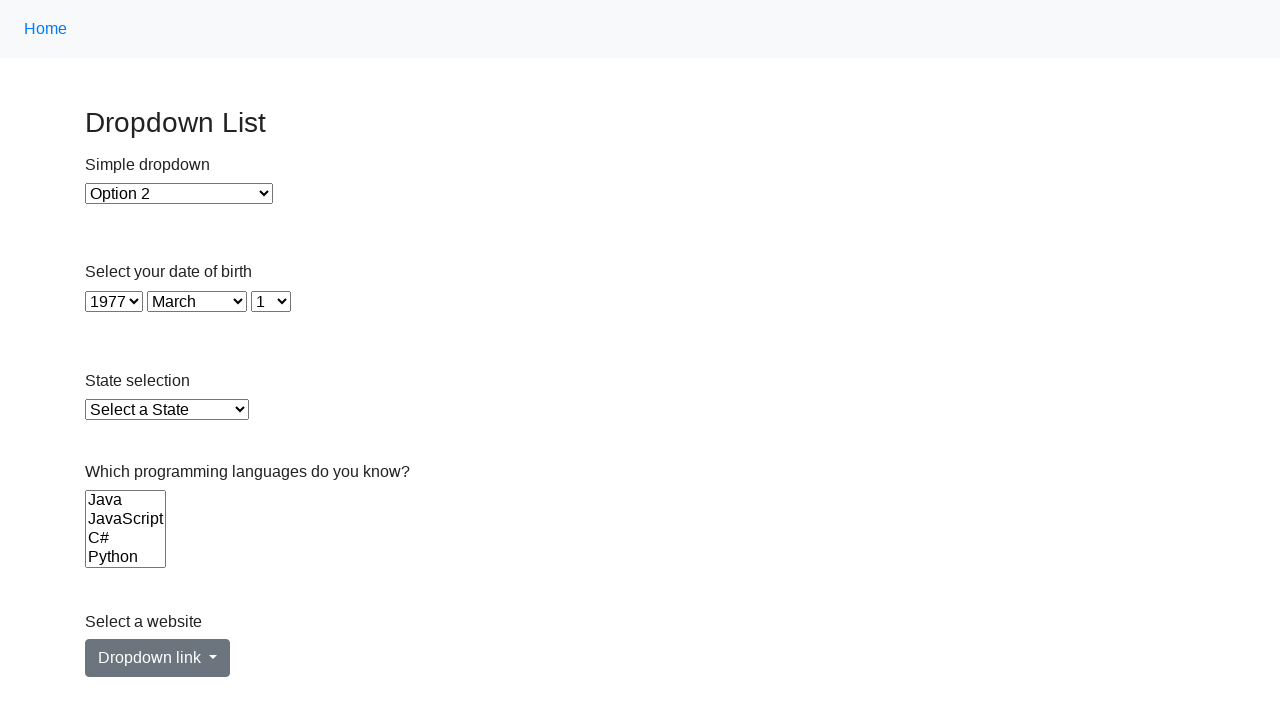

Retrieved value attribute from option at index 50: 1976
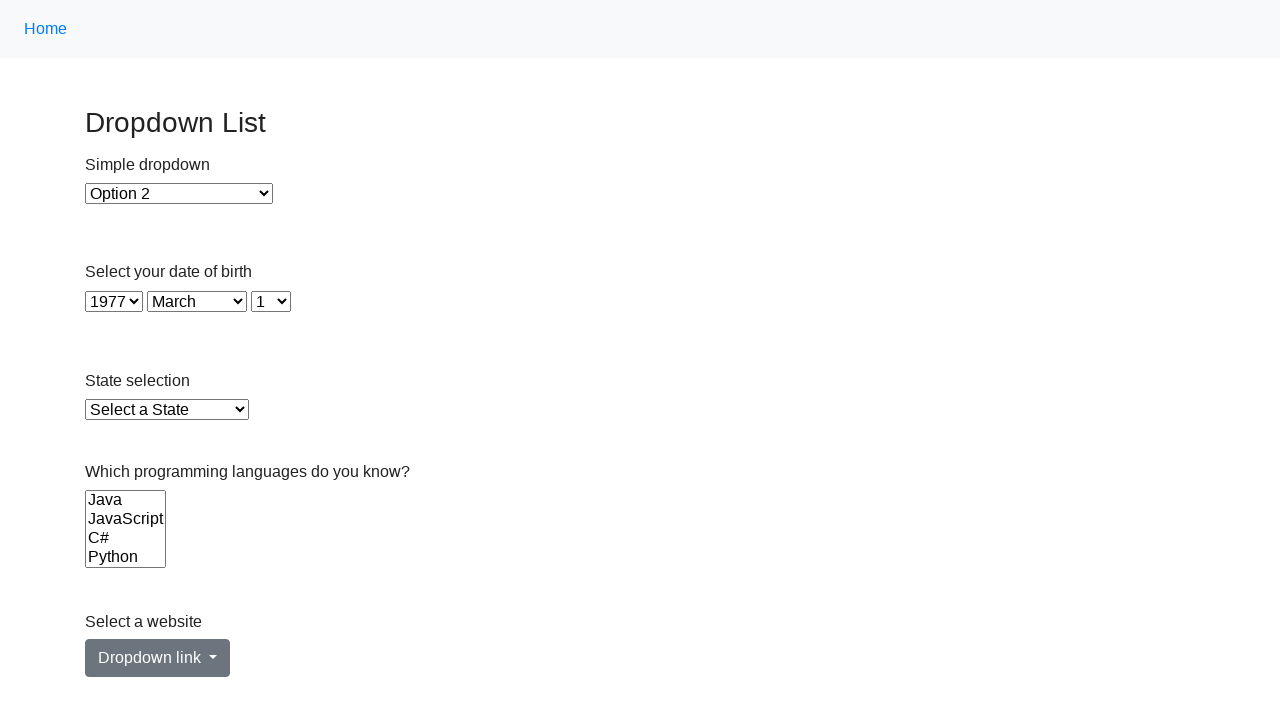

Selected option at index 50 in single-select dropdown on select >> nth=1
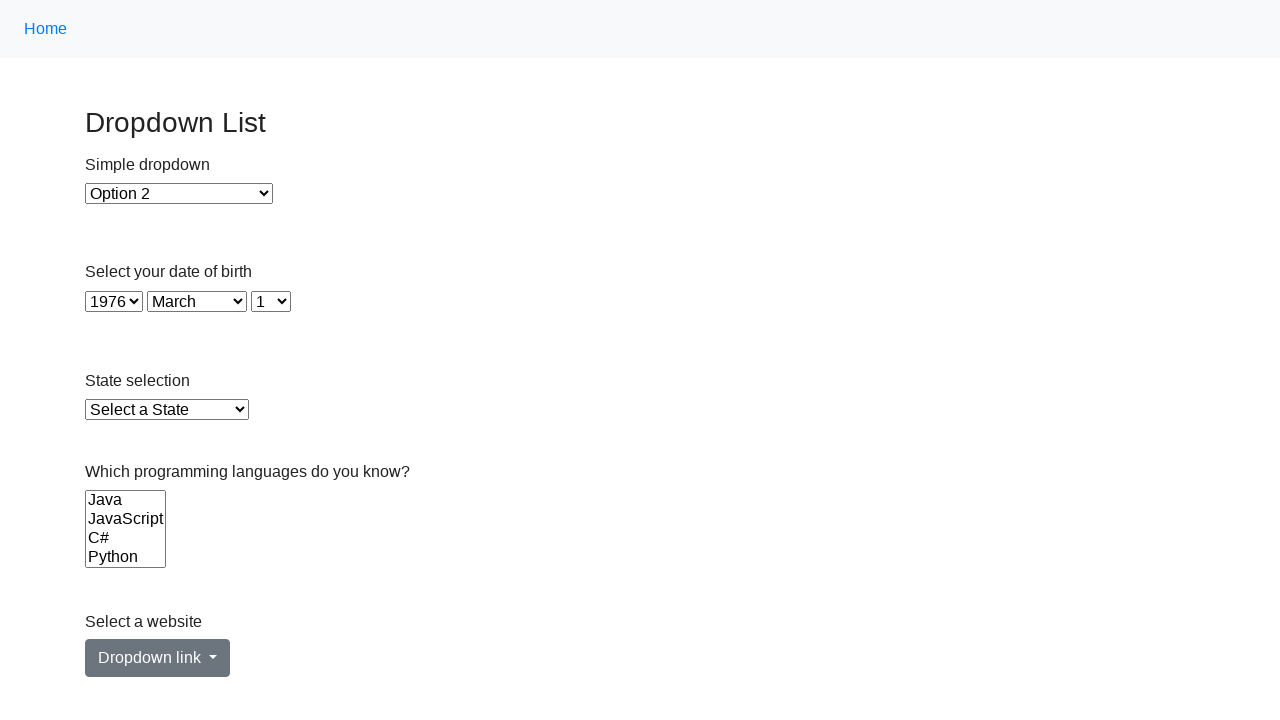

Retrieved value attribute from option at index 51: 1975
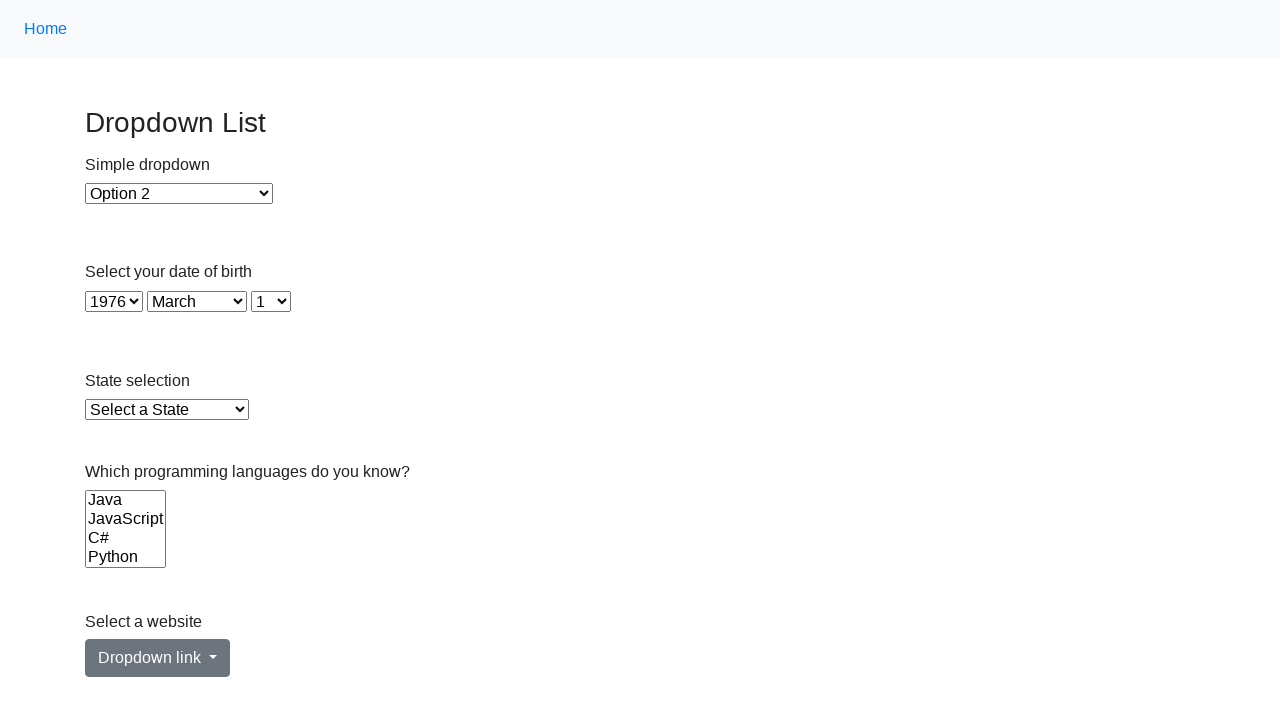

Selected option at index 51 in single-select dropdown on select >> nth=1
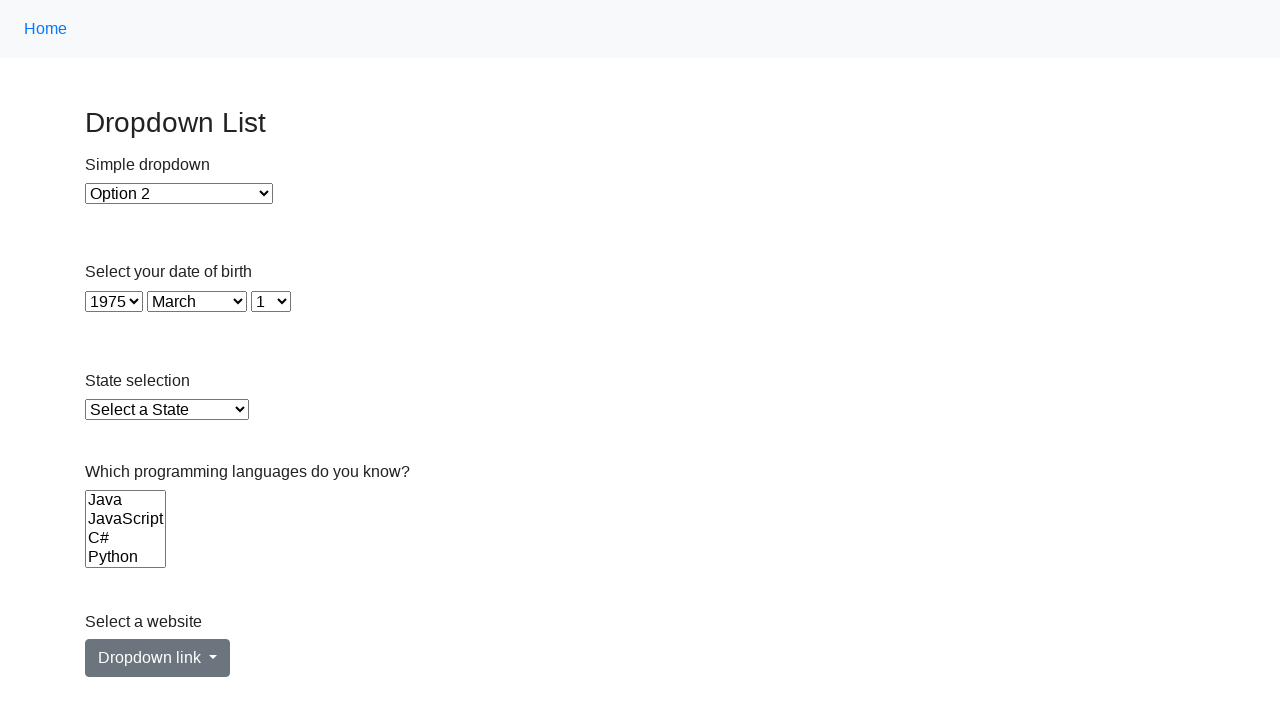

Retrieved value attribute from option at index 52: 1974
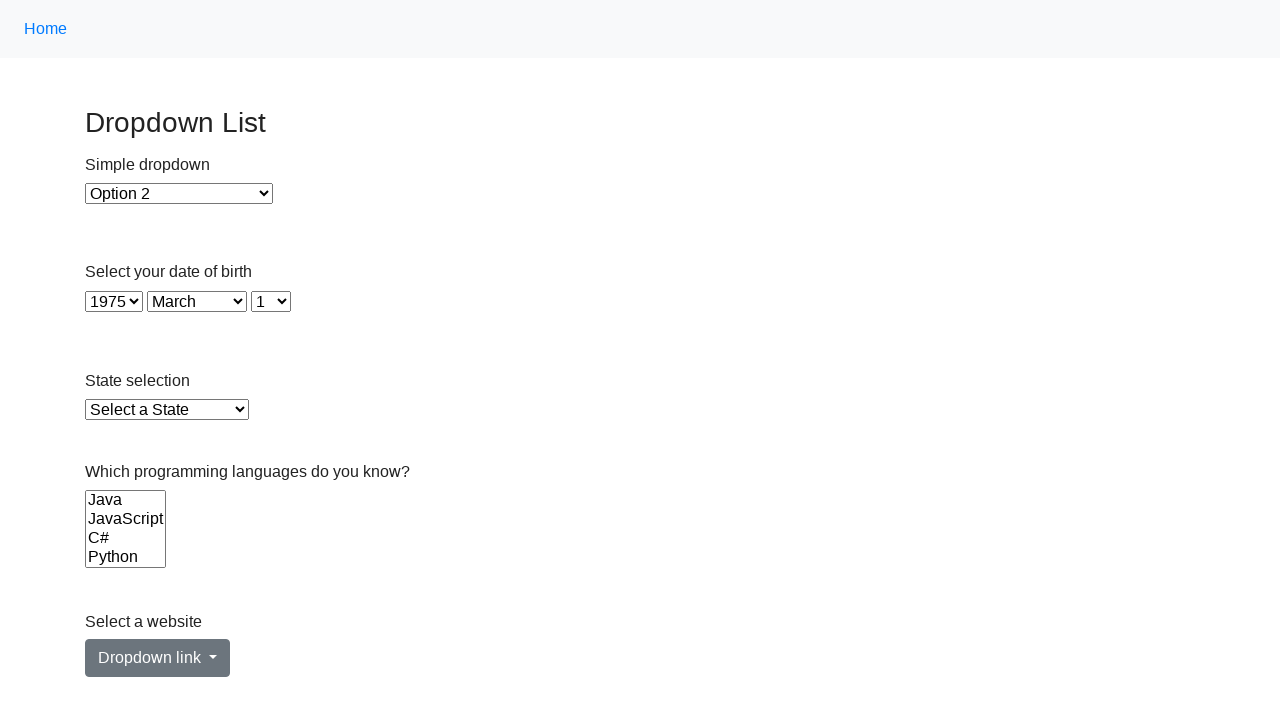

Selected option at index 52 in single-select dropdown on select >> nth=1
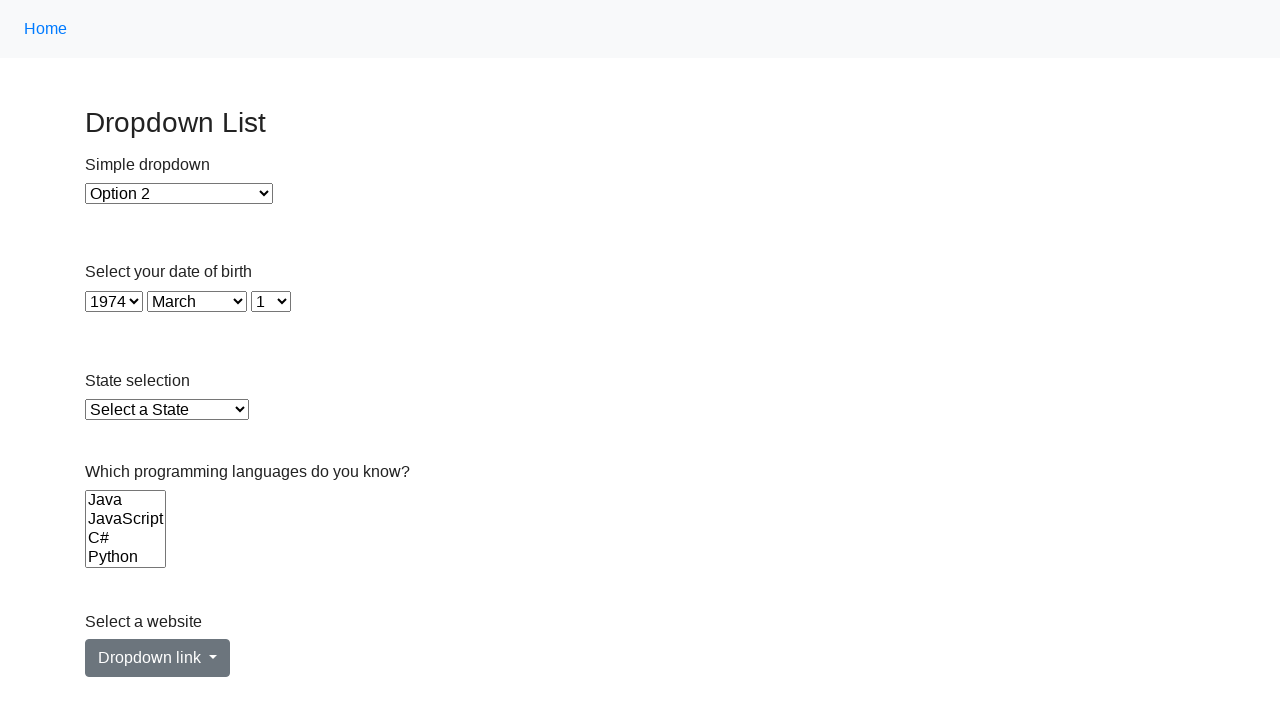

Retrieved value attribute from option at index 53: 1973
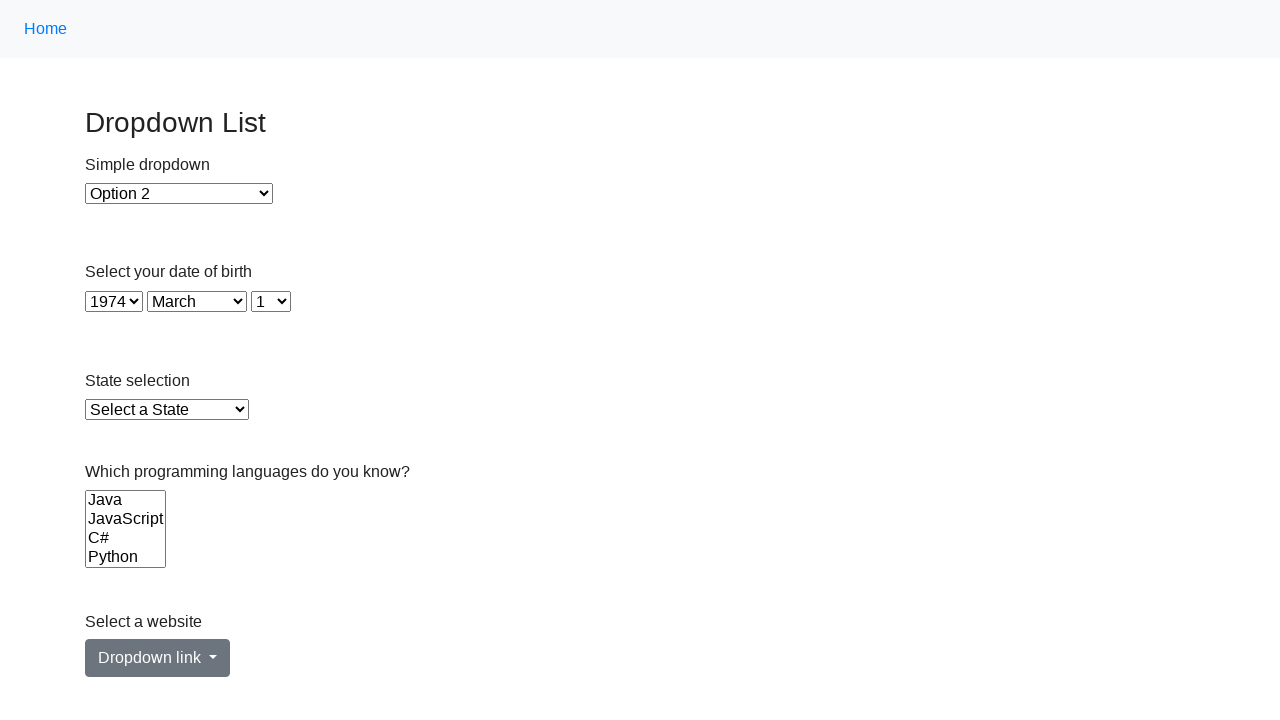

Selected option at index 53 in single-select dropdown on select >> nth=1
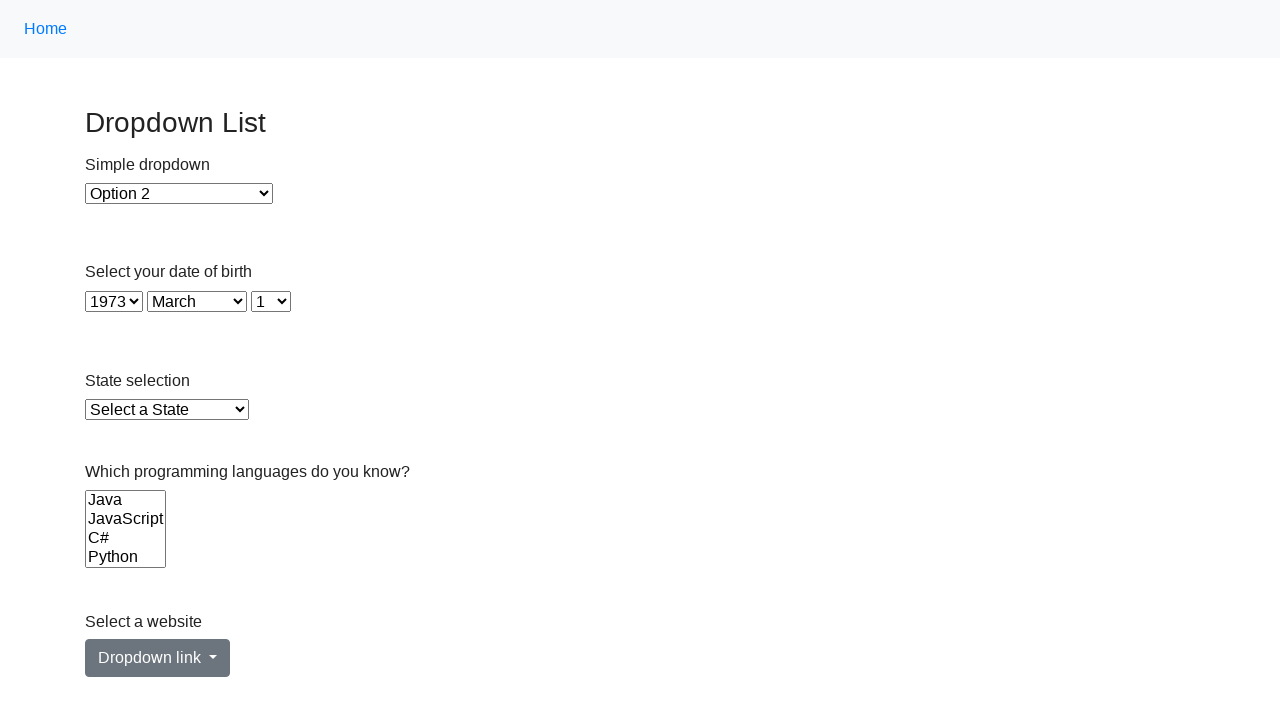

Retrieved value attribute from option at index 54: 1972
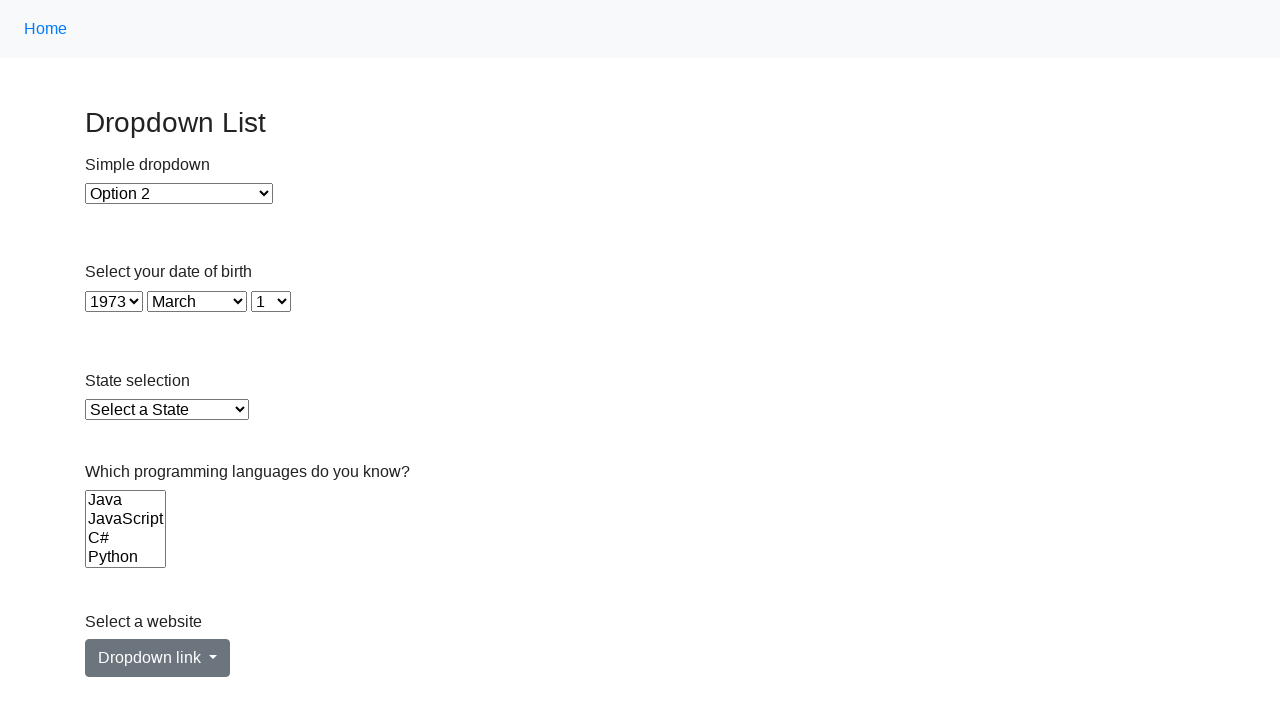

Selected option at index 54 in single-select dropdown on select >> nth=1
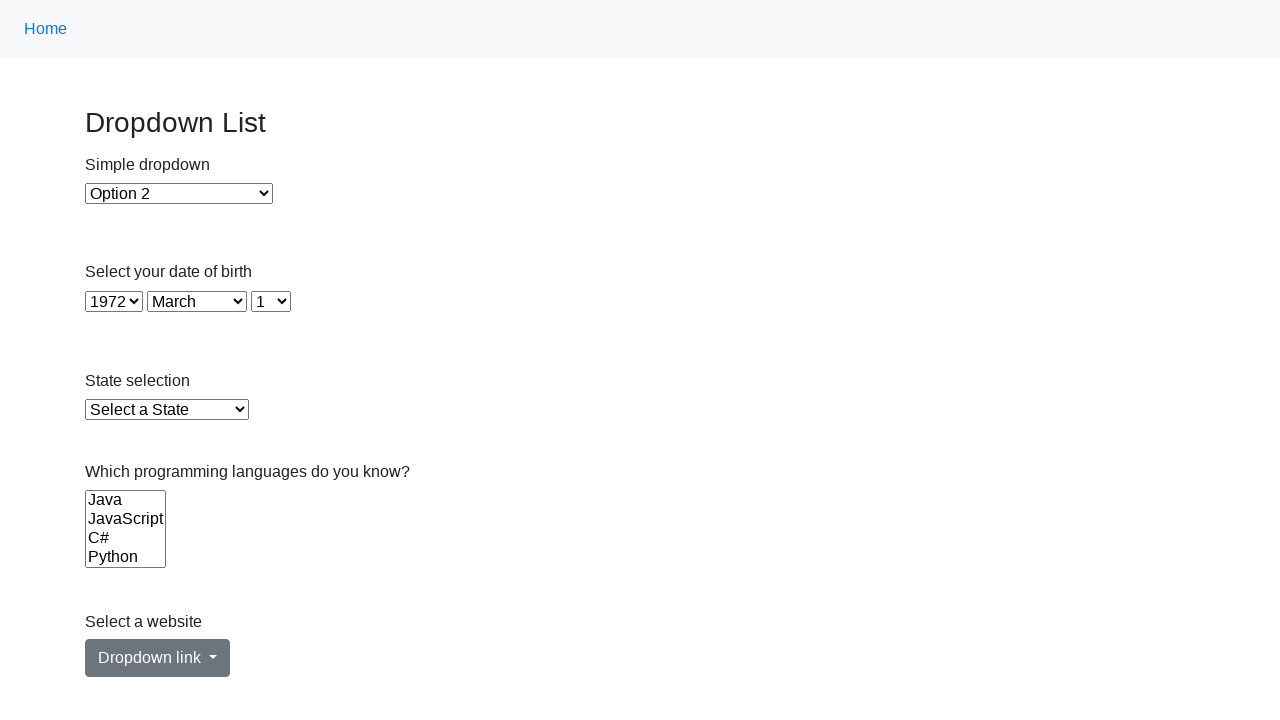

Retrieved value attribute from option at index 55: 1971
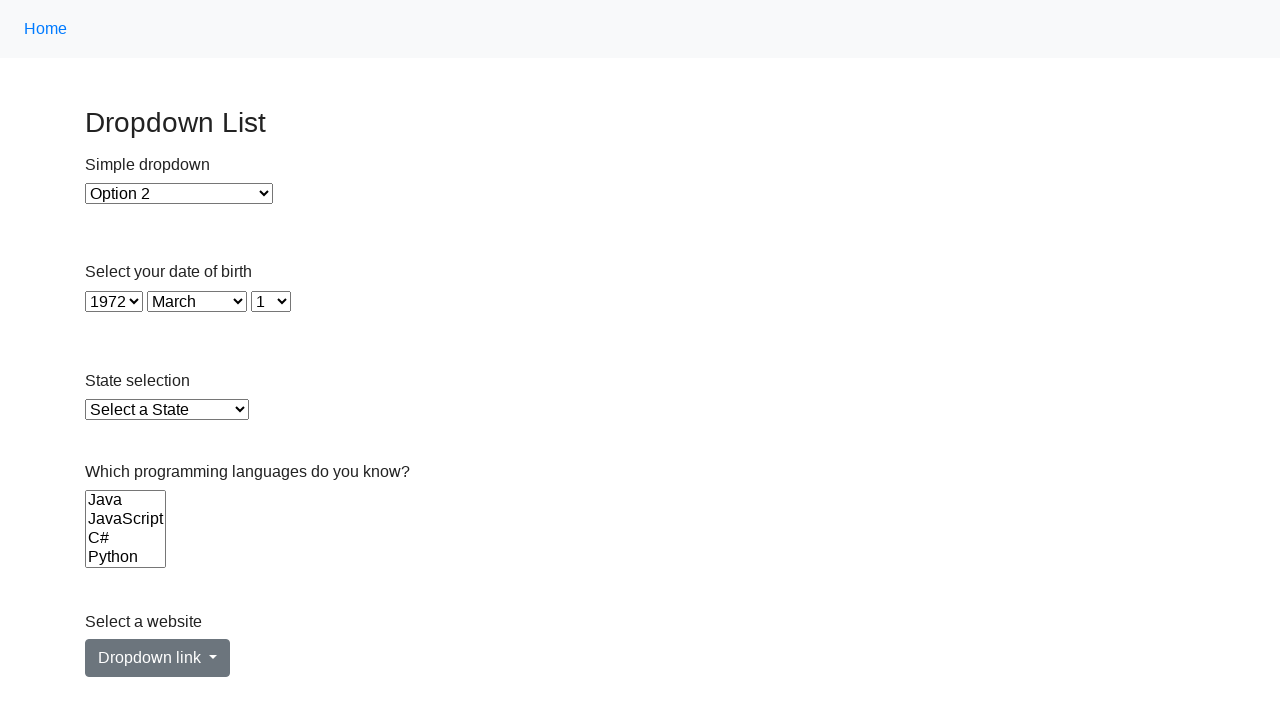

Selected option at index 55 in single-select dropdown on select >> nth=1
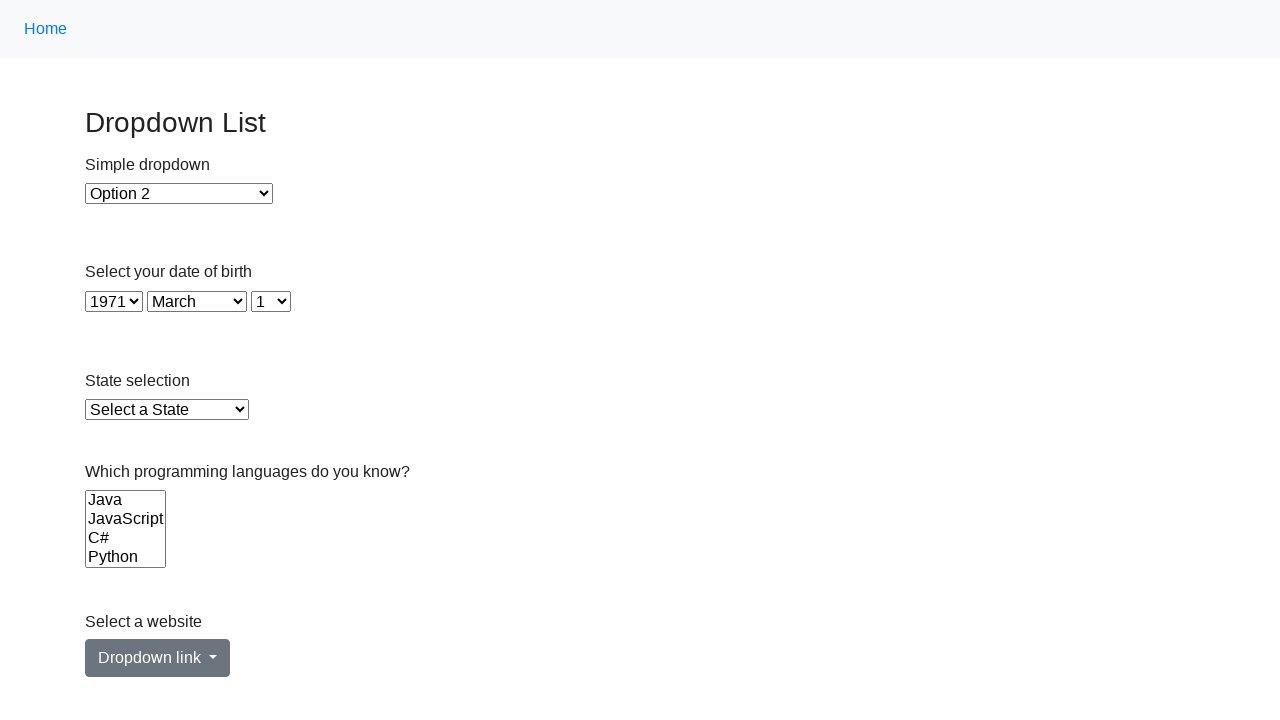

Retrieved value attribute from option at index 56: 1970
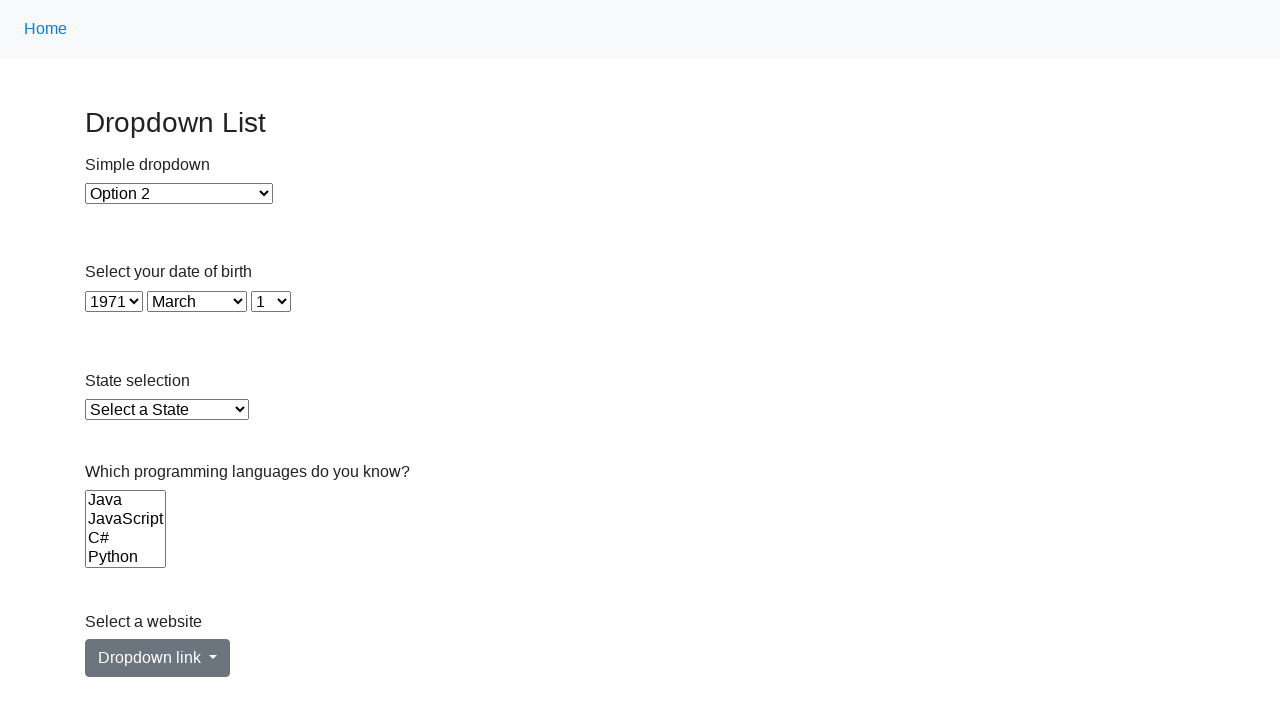

Selected option at index 56 in single-select dropdown on select >> nth=1
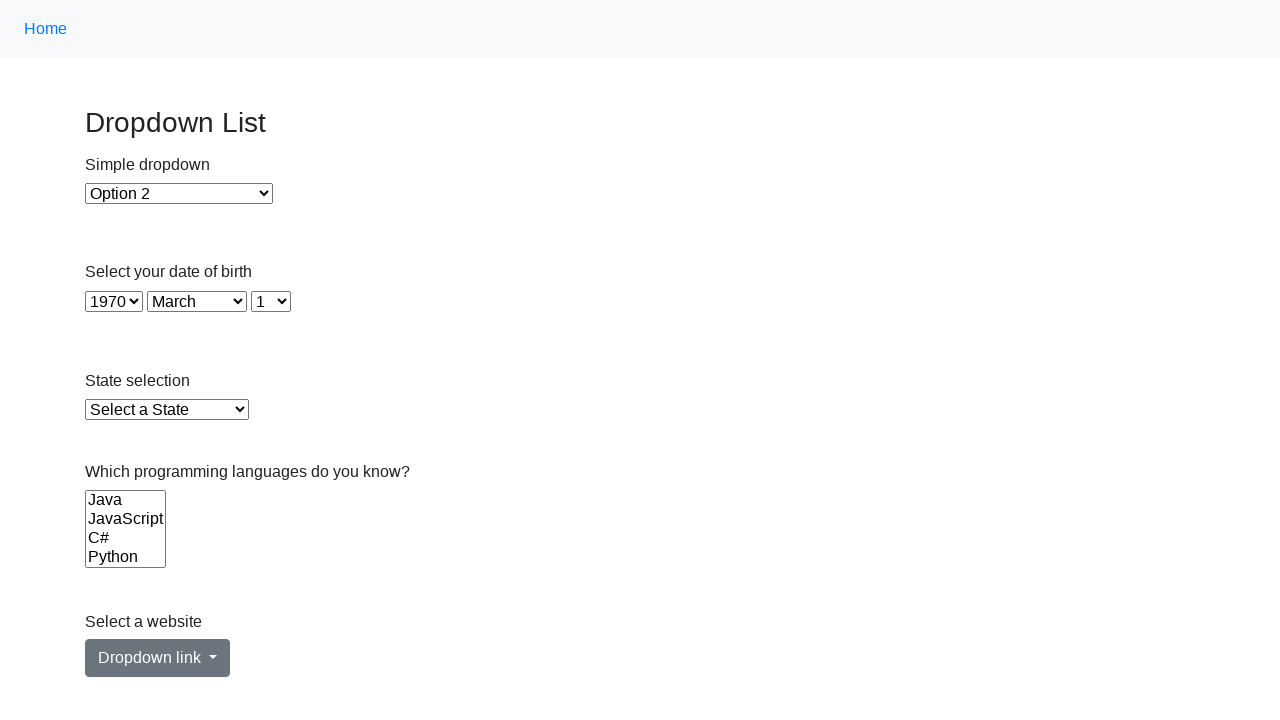

Retrieved value attribute from option at index 57: 1969
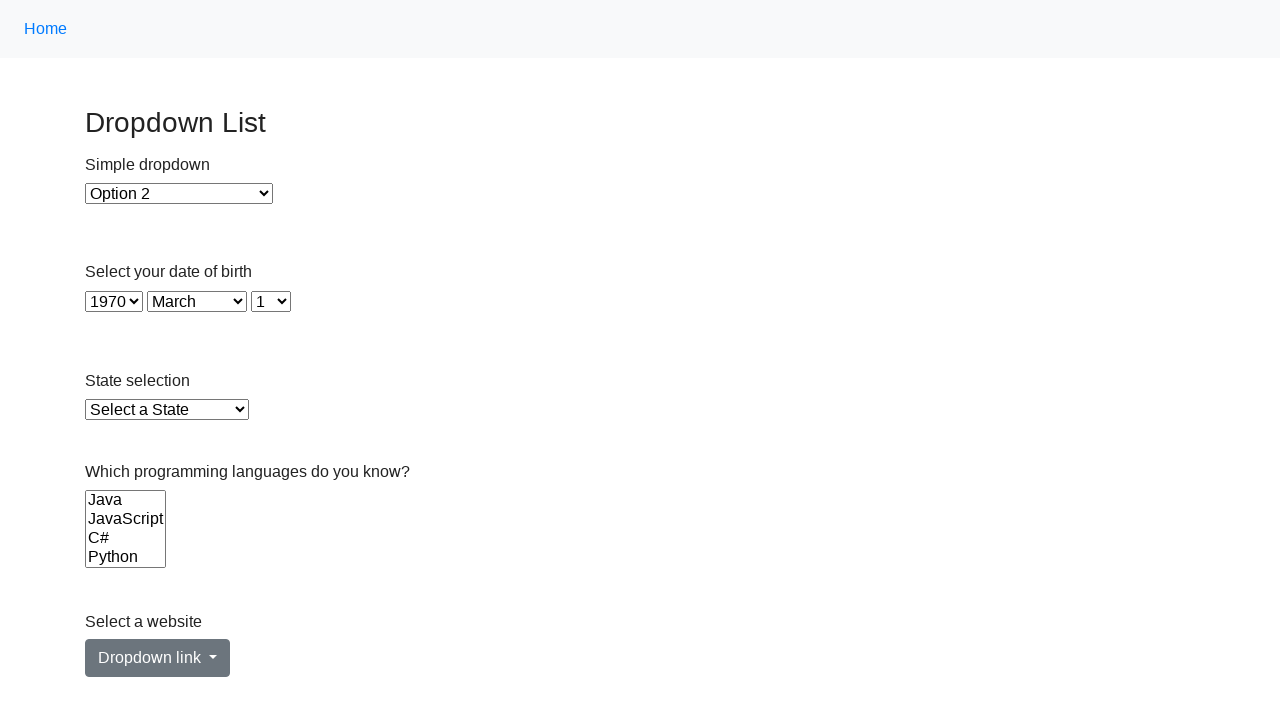

Selected option at index 57 in single-select dropdown on select >> nth=1
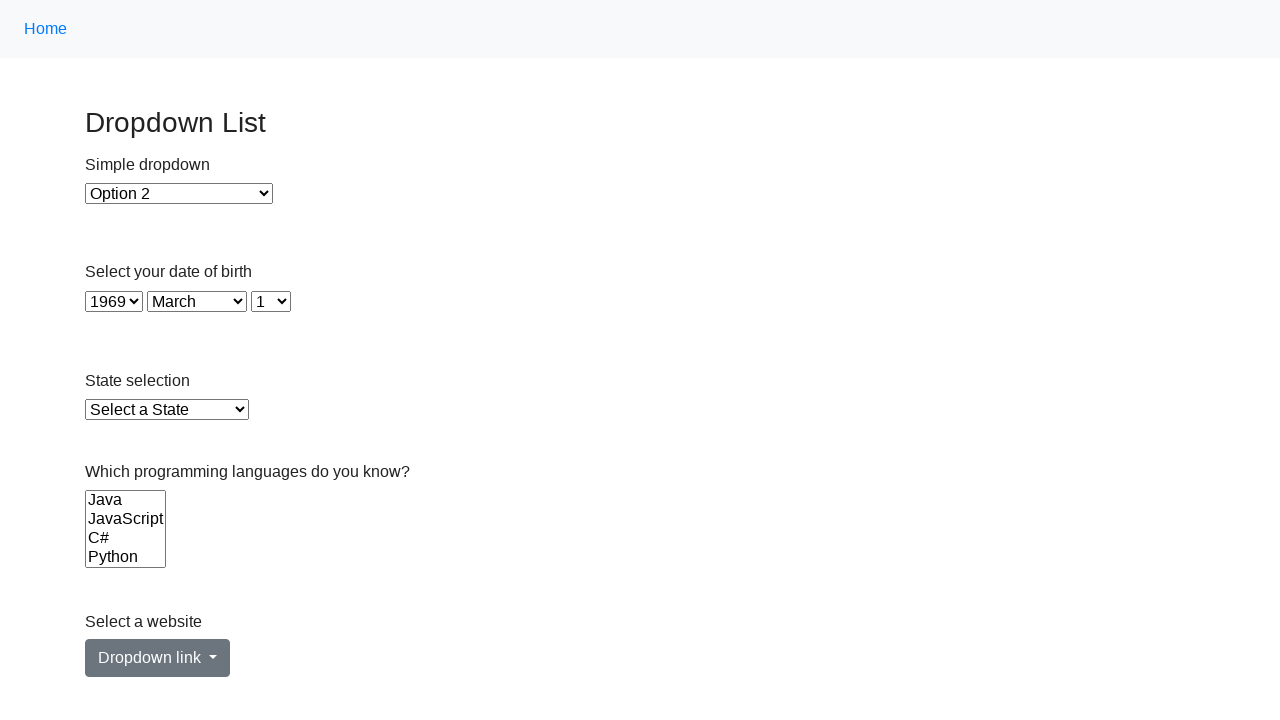

Retrieved value attribute from option at index 58: 1968
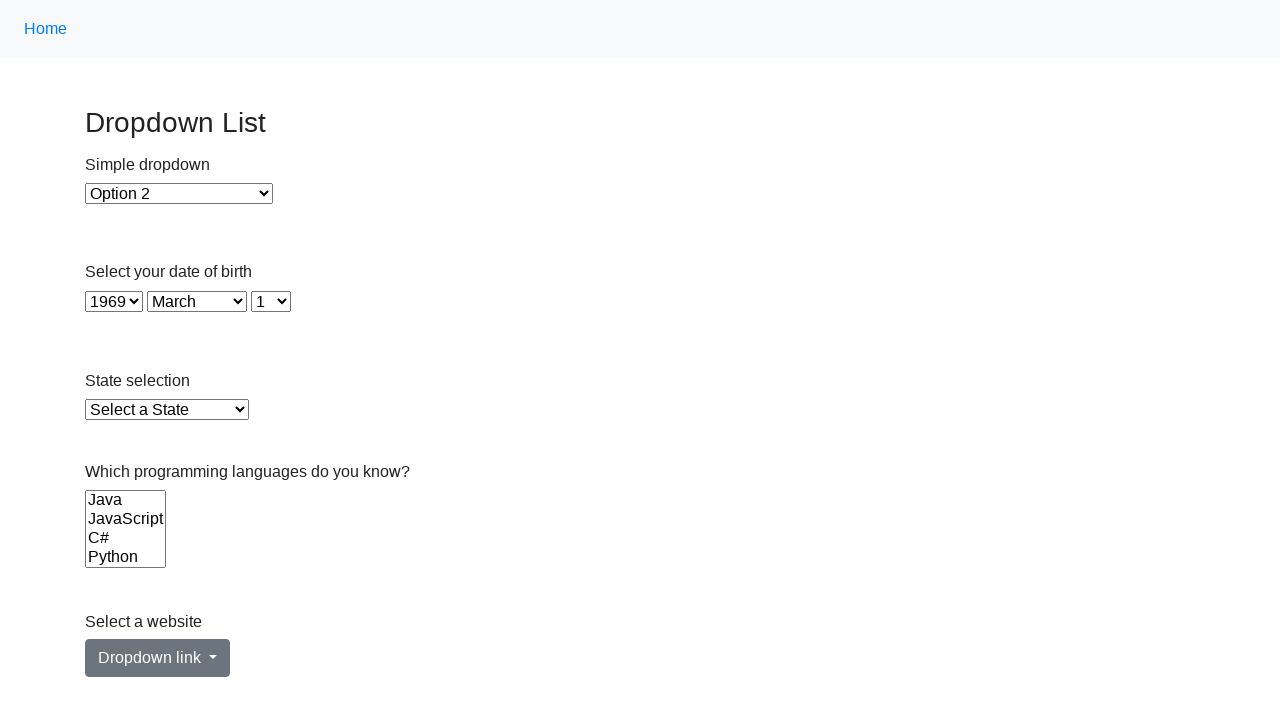

Selected option at index 58 in single-select dropdown on select >> nth=1
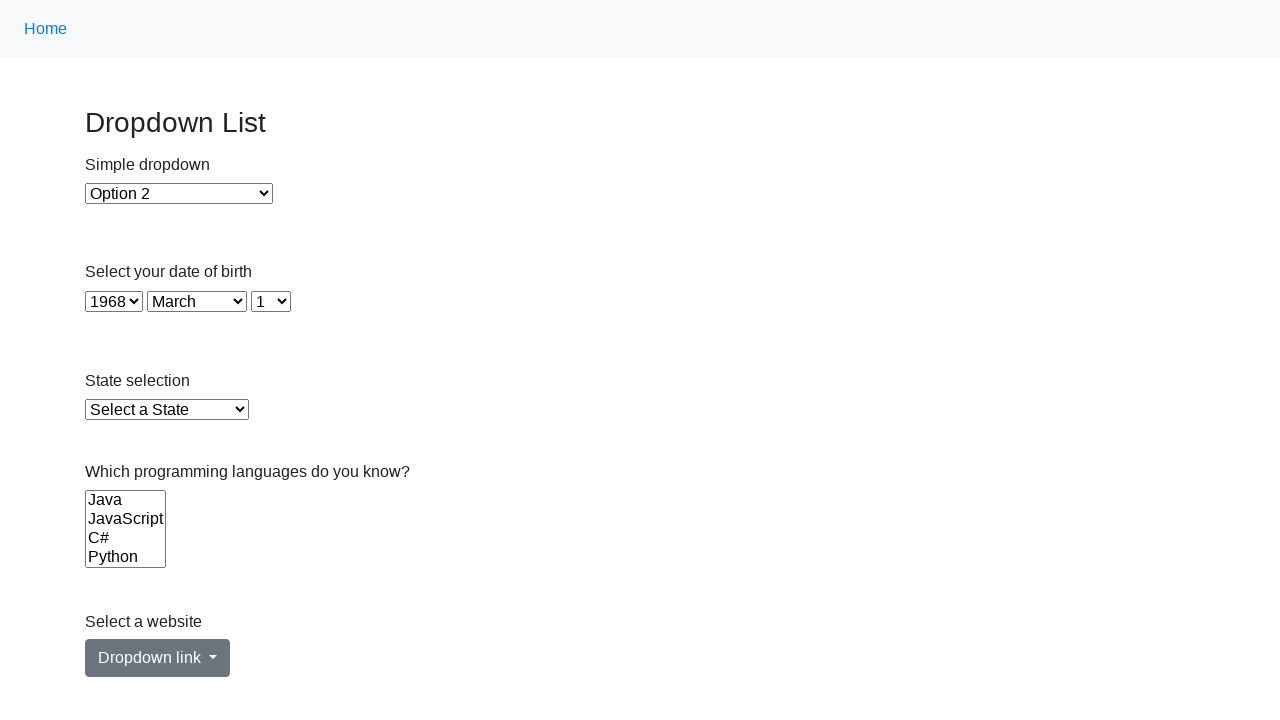

Retrieved value attribute from option at index 59: 1967
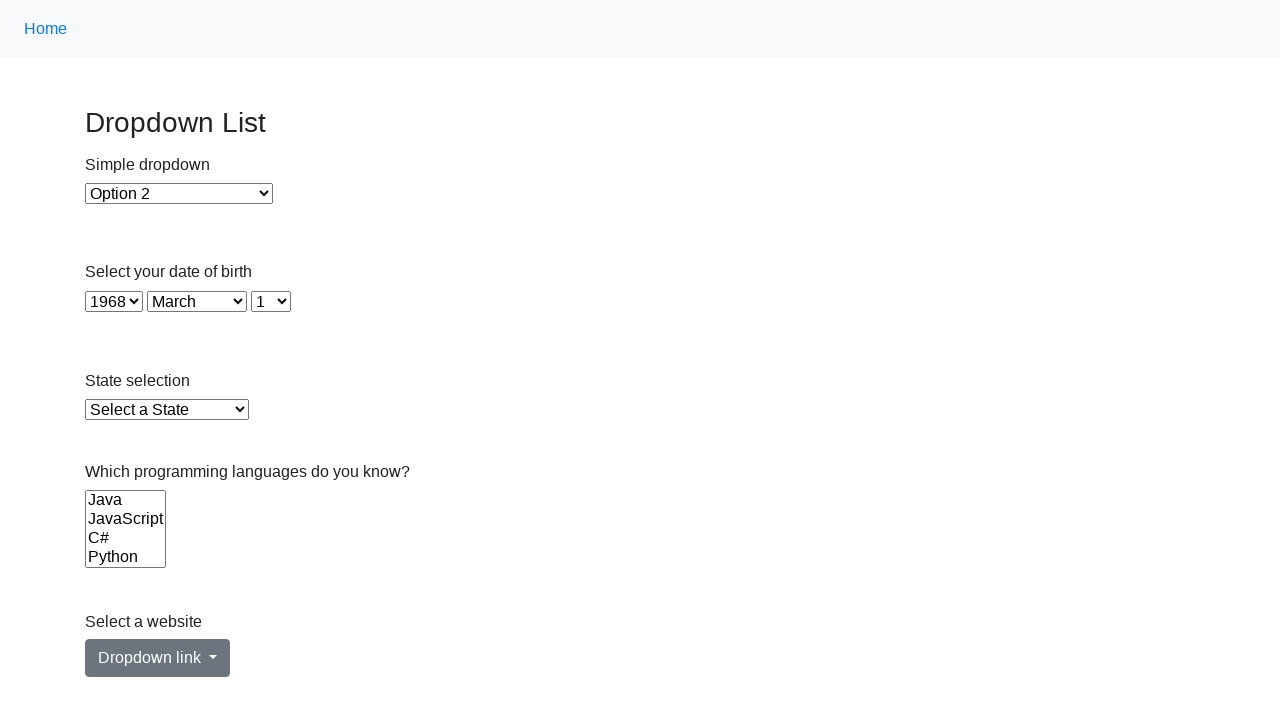

Selected option at index 59 in single-select dropdown on select >> nth=1
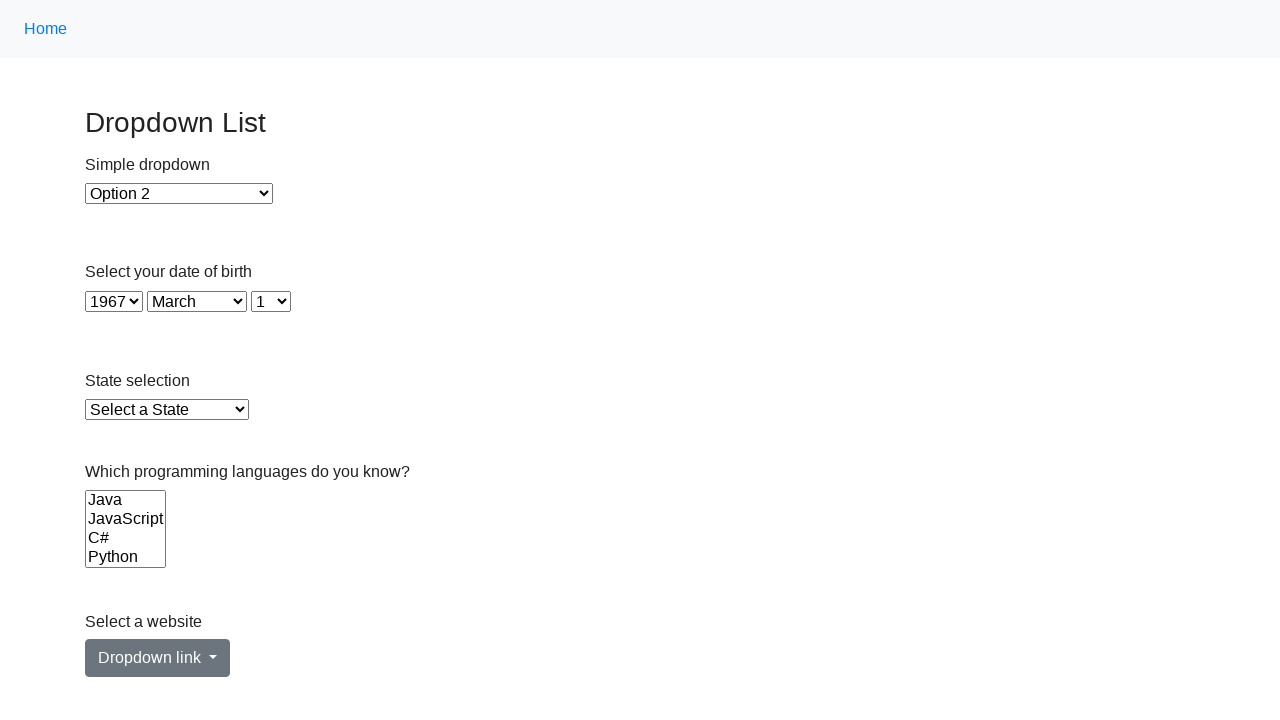

Retrieved value attribute from option at index 60: 1966
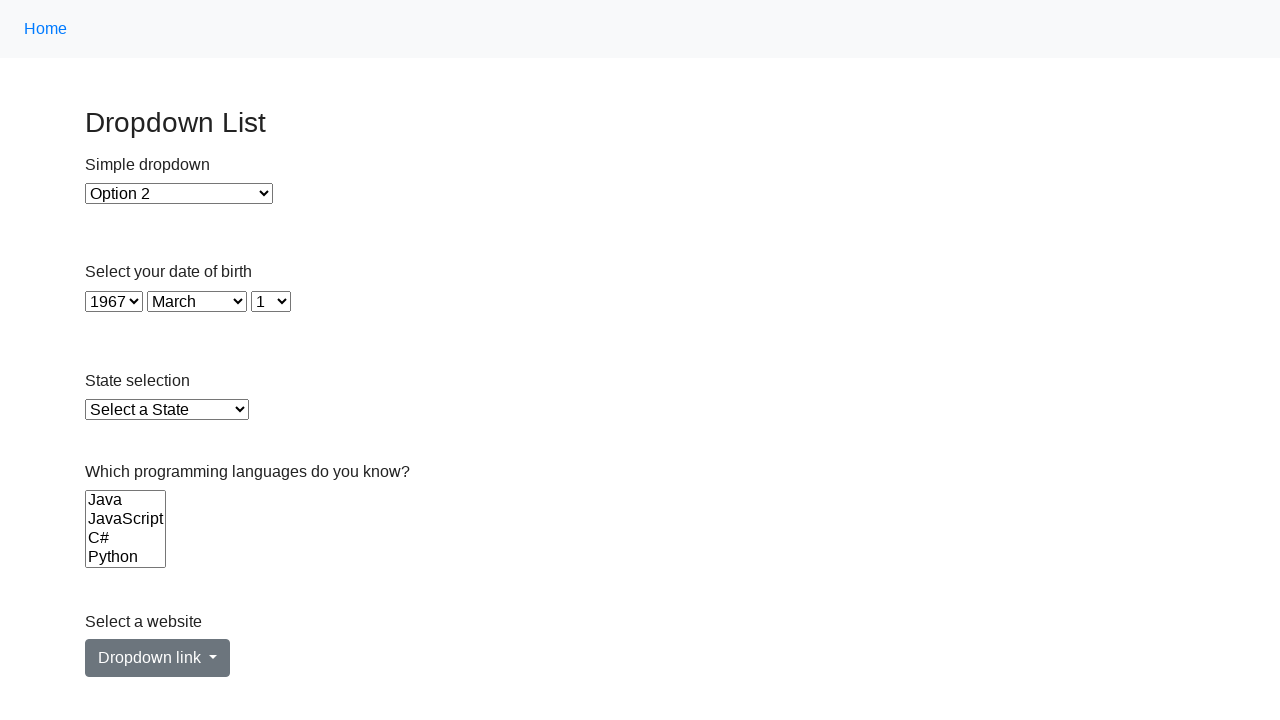

Selected option at index 60 in single-select dropdown on select >> nth=1
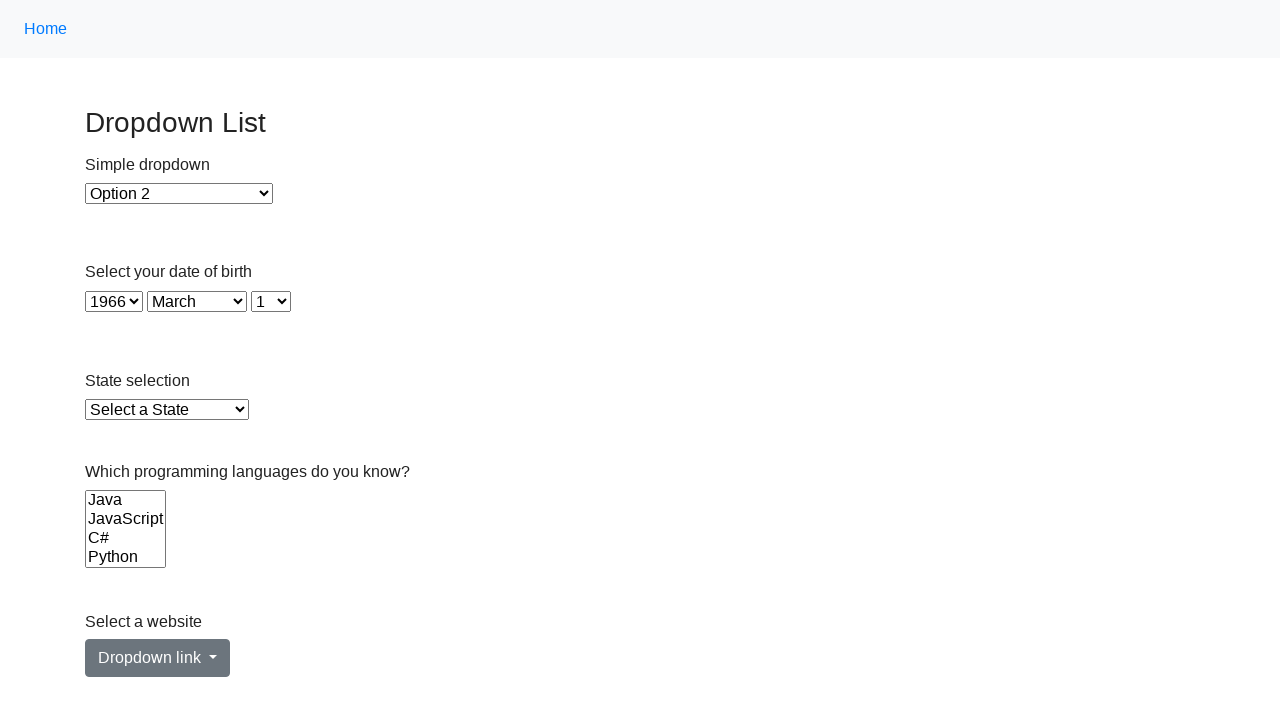

Retrieved value attribute from option at index 61: 1965
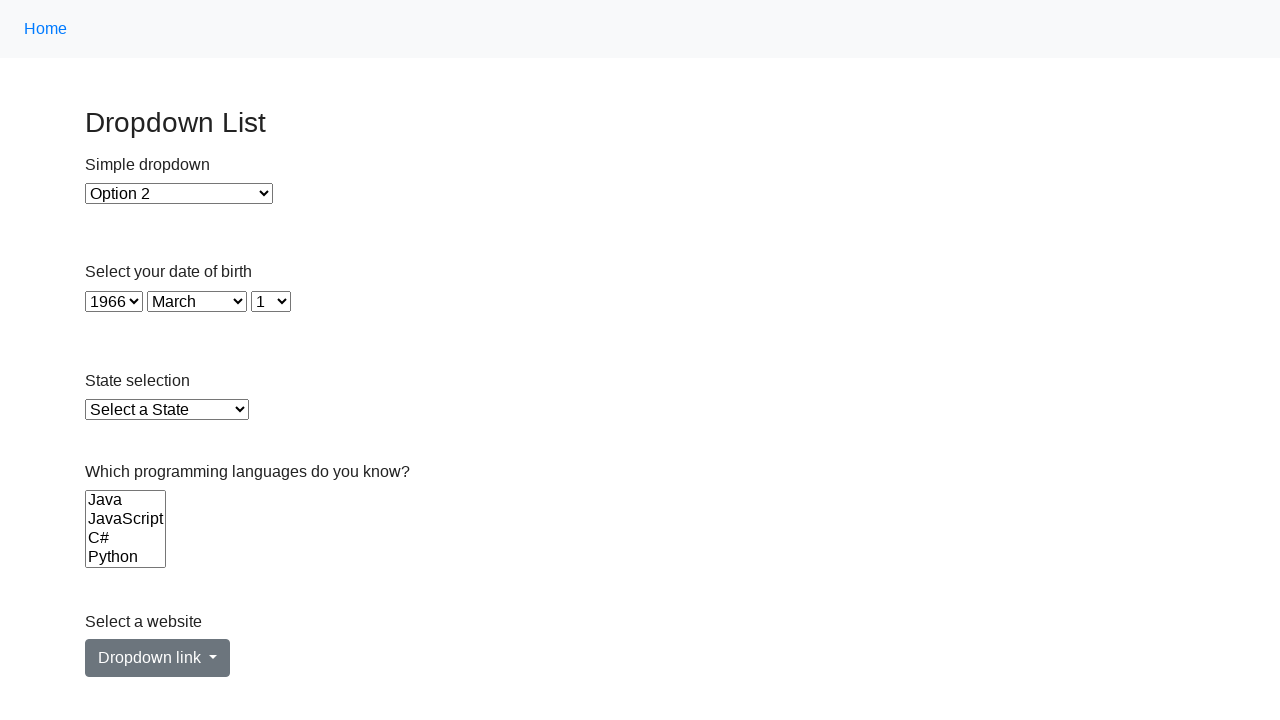

Selected option at index 61 in single-select dropdown on select >> nth=1
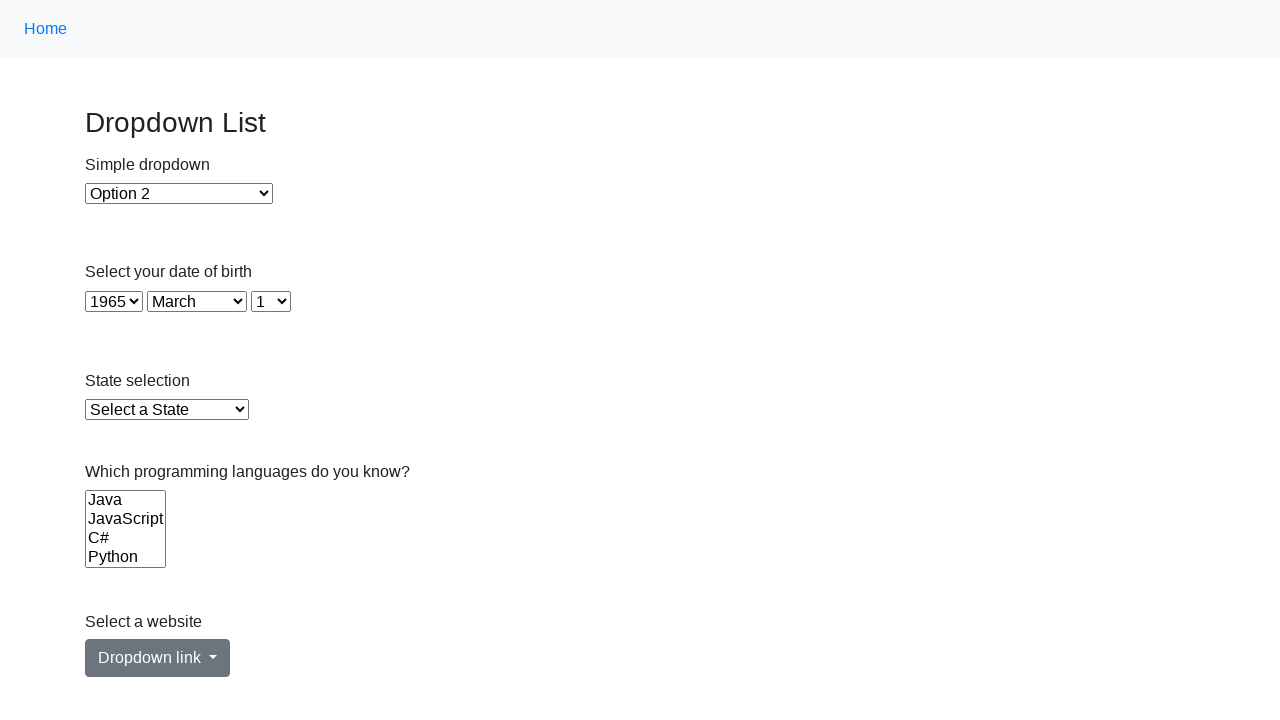

Retrieved value attribute from option at index 62: 1964
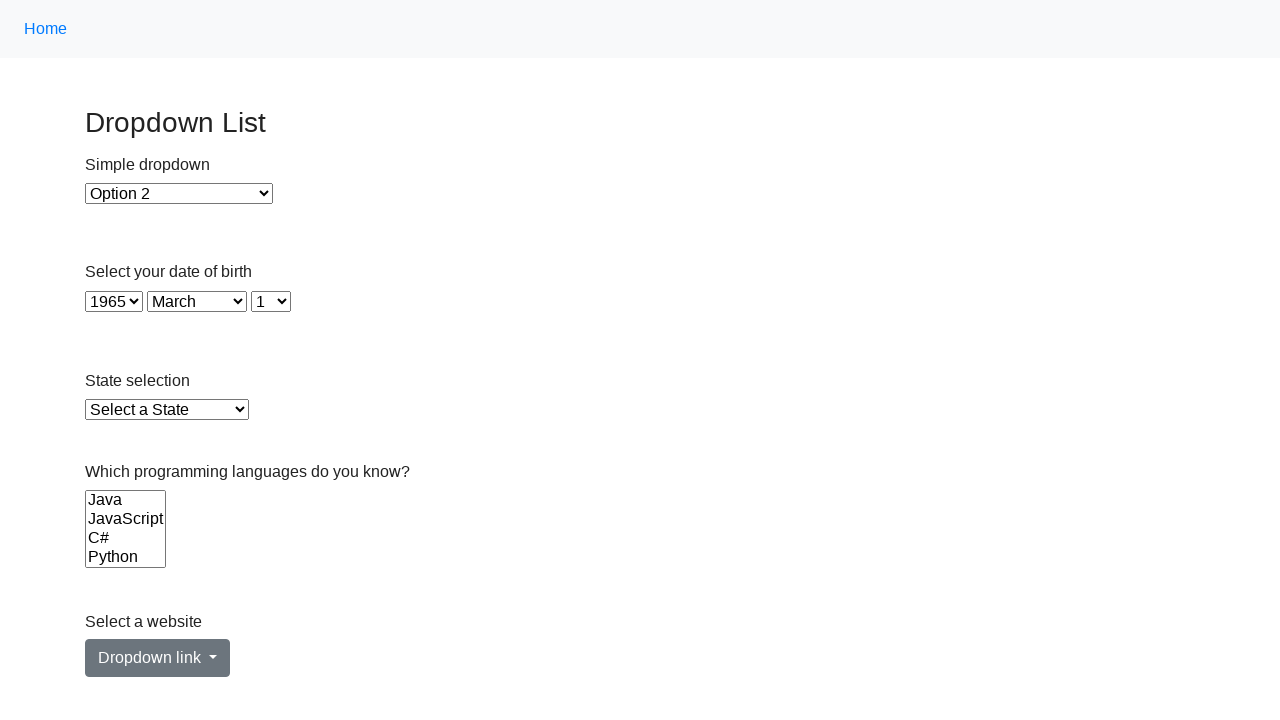

Selected option at index 62 in single-select dropdown on select >> nth=1
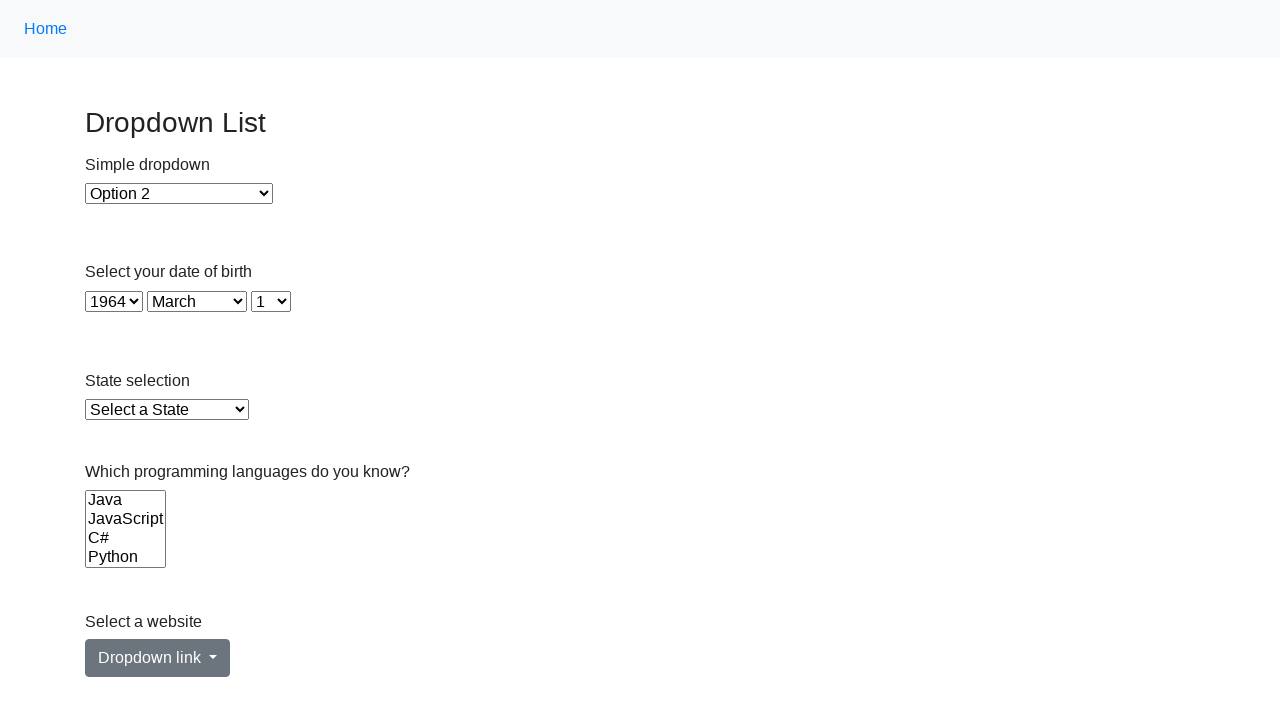

Retrieved value attribute from option at index 63: 1963
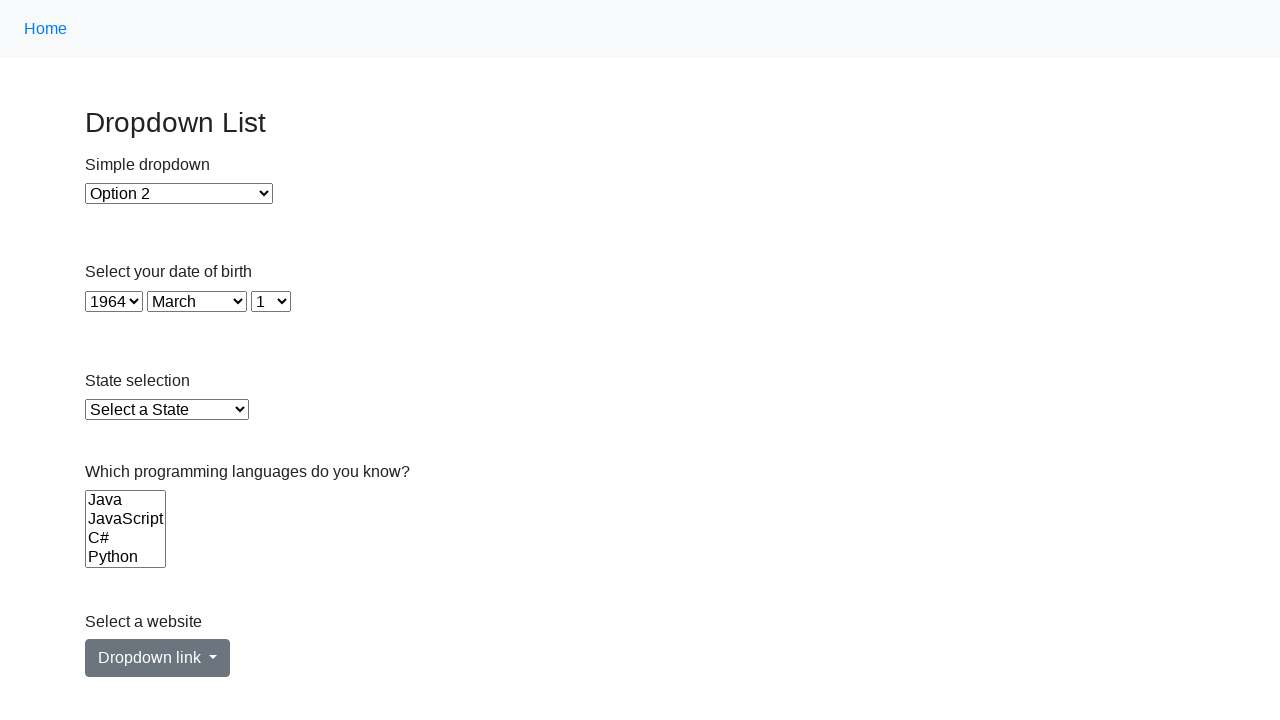

Selected option at index 63 in single-select dropdown on select >> nth=1
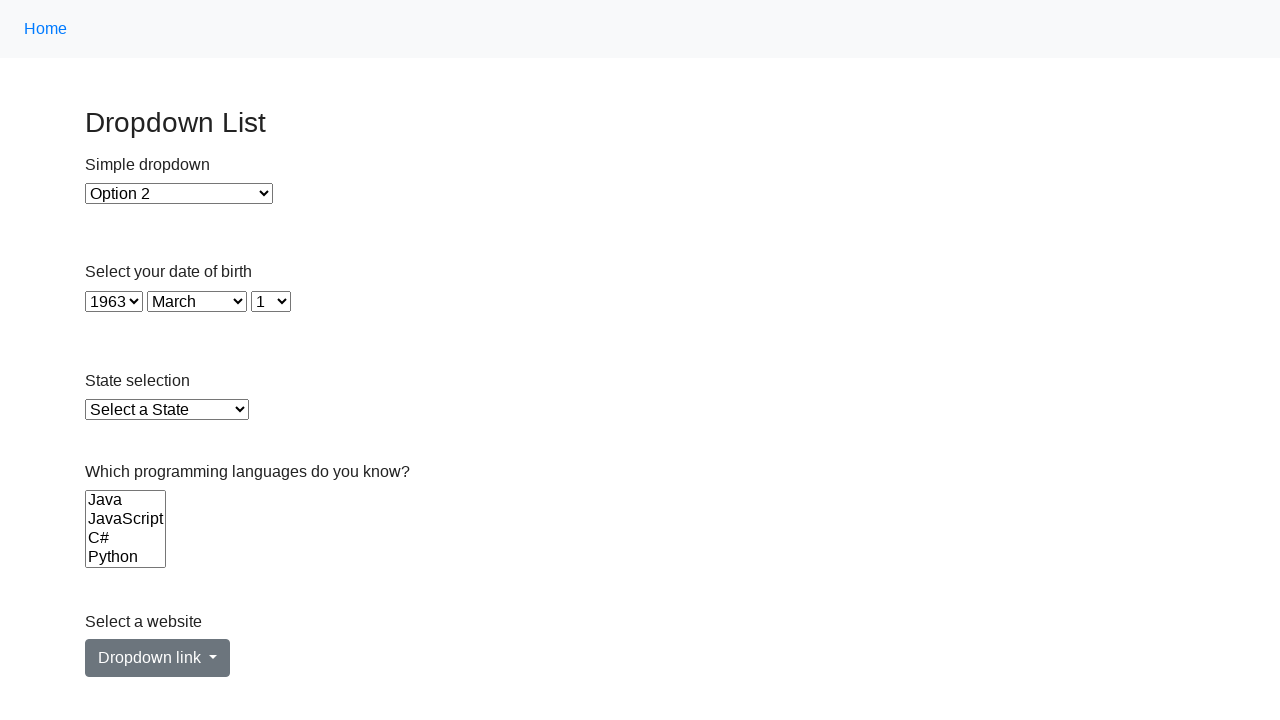

Retrieved value attribute from option at index 64: 1962
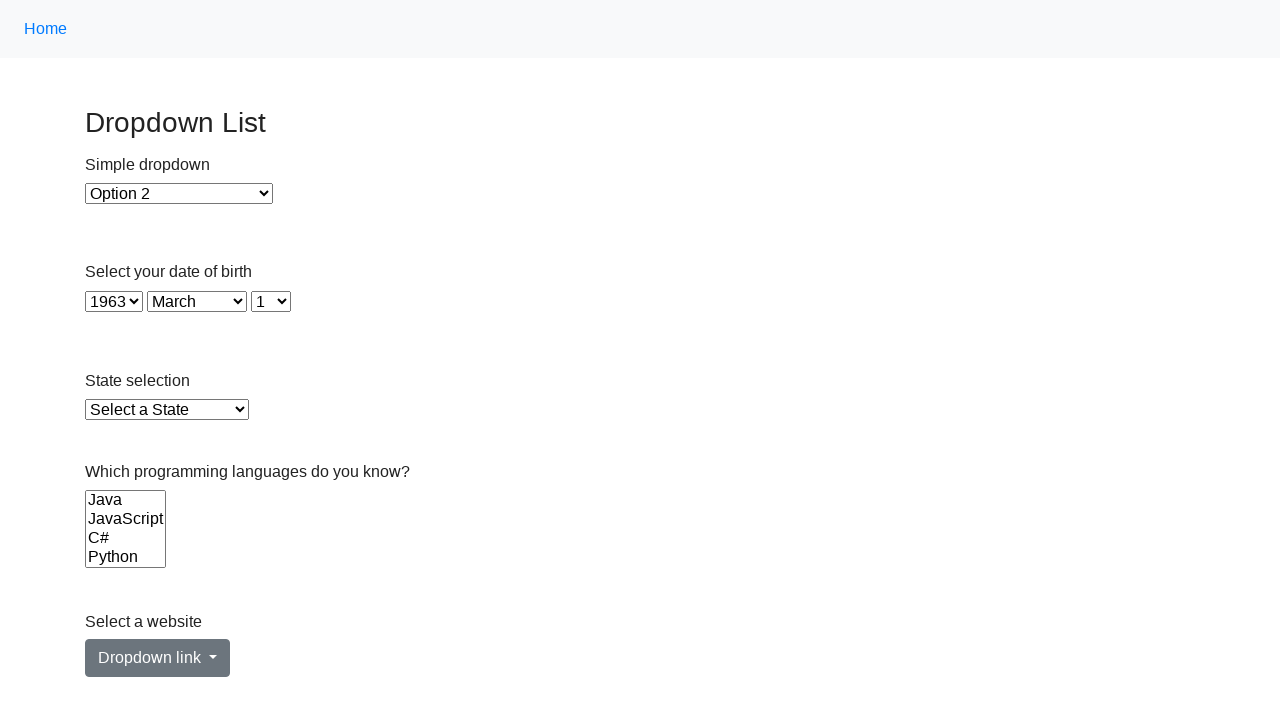

Selected option at index 64 in single-select dropdown on select >> nth=1
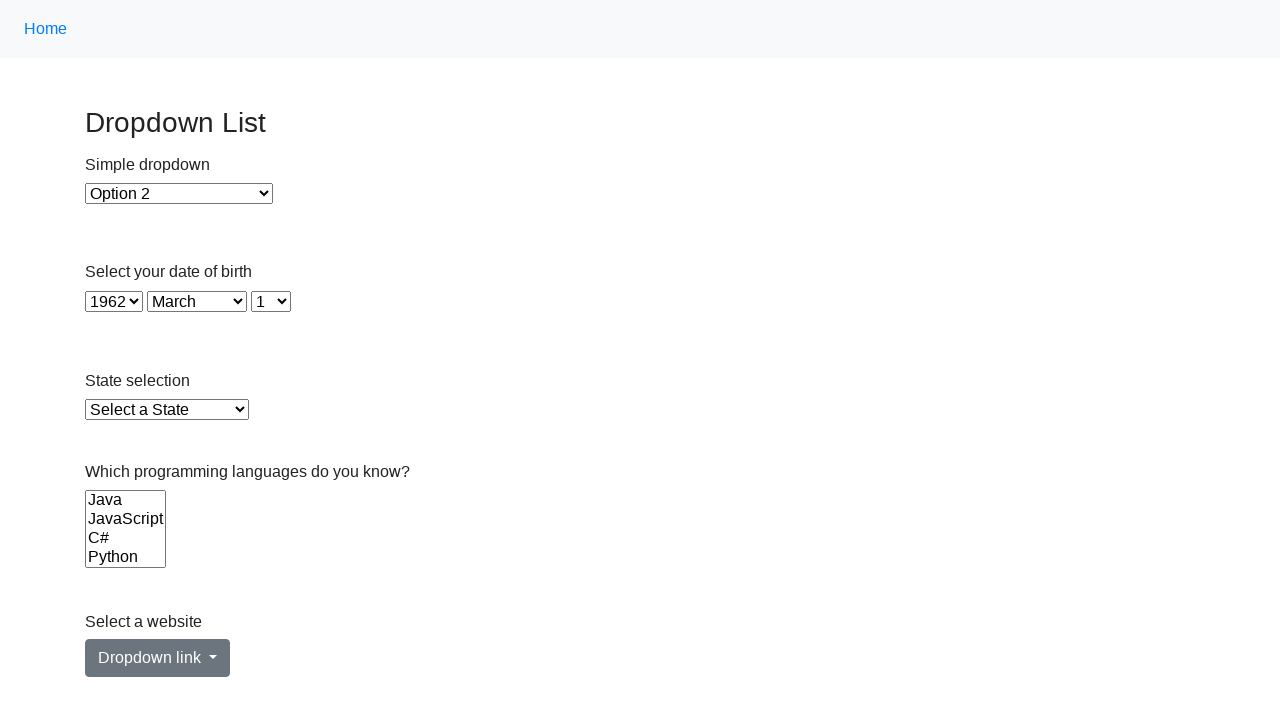

Retrieved value attribute from option at index 65: 1961
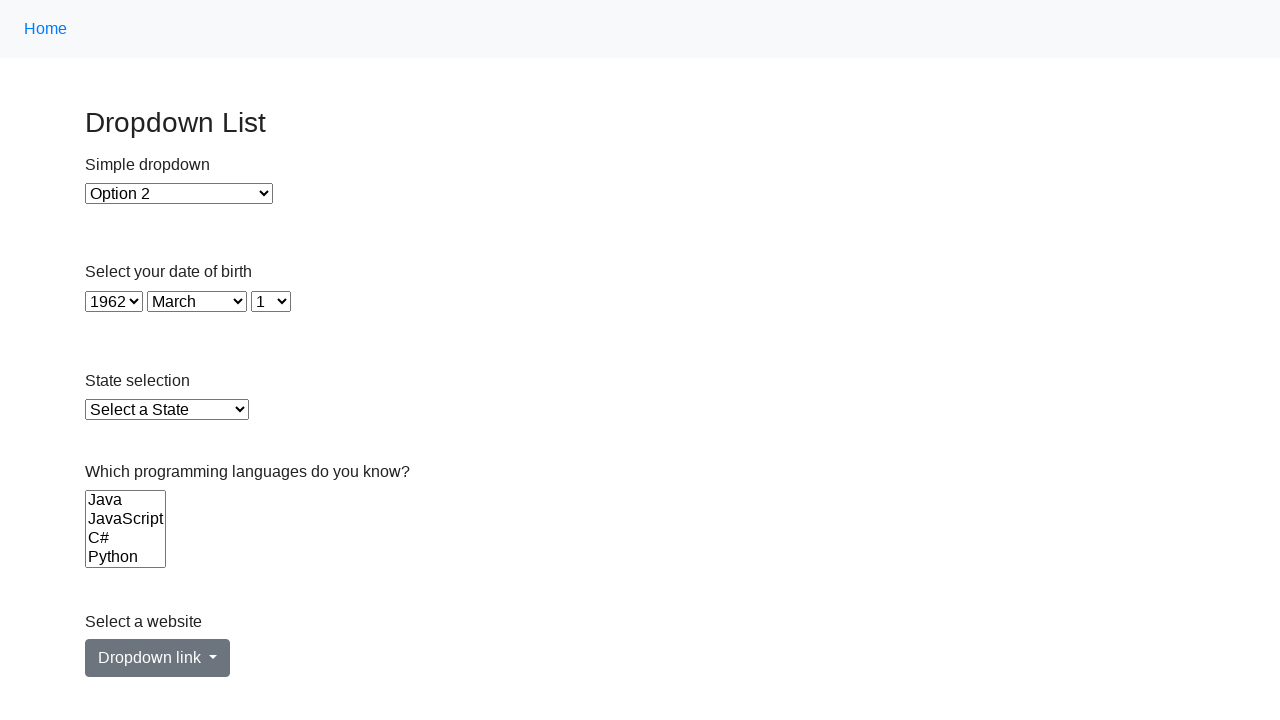

Selected option at index 65 in single-select dropdown on select >> nth=1
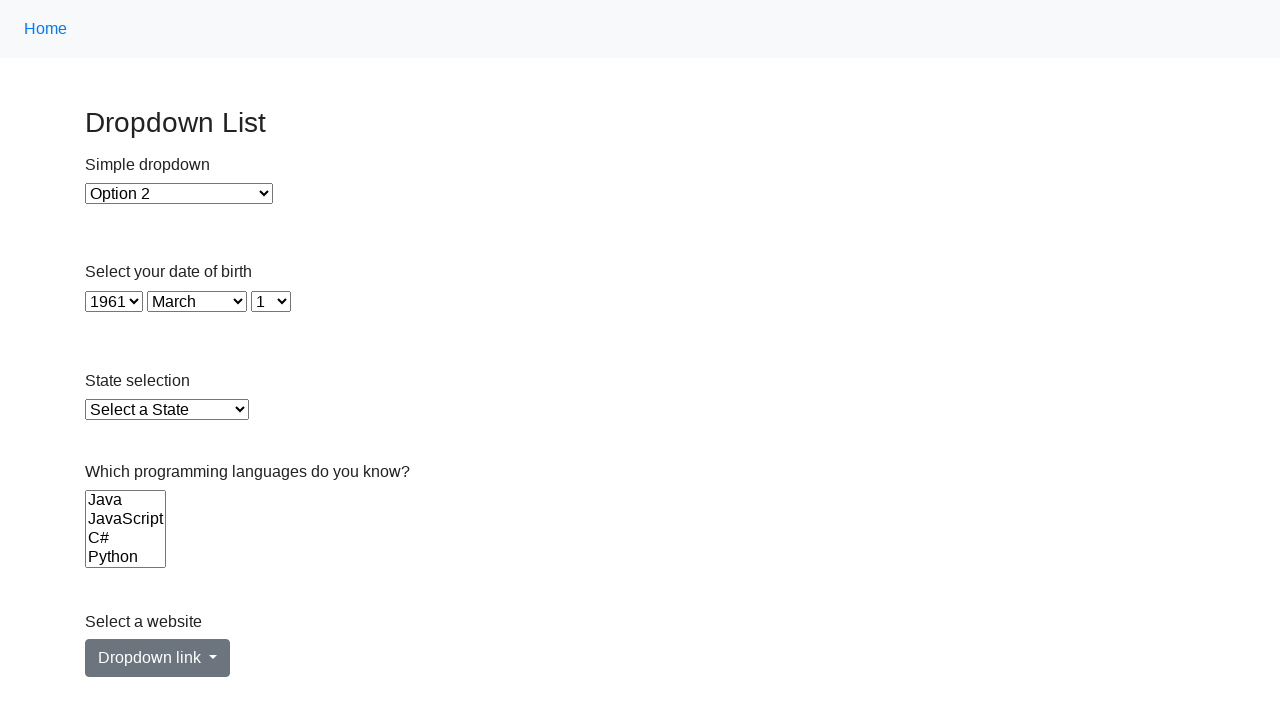

Retrieved value attribute from option at index 66: 1960
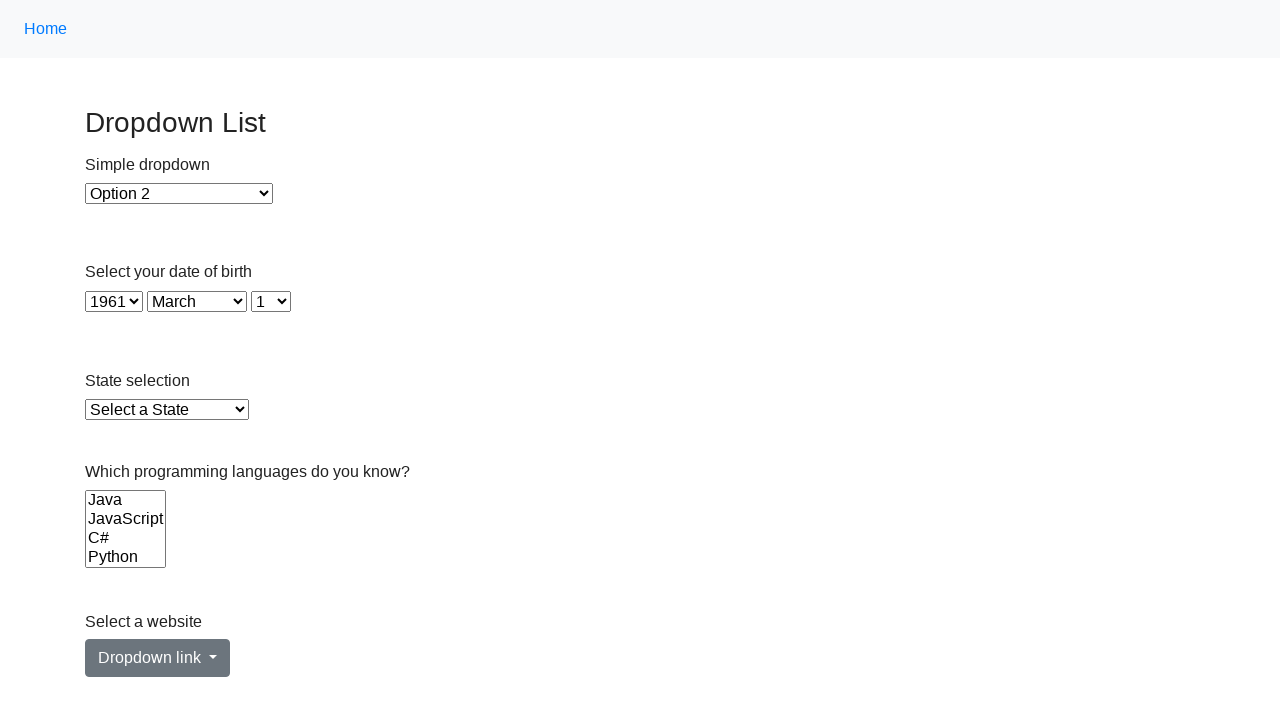

Selected option at index 66 in single-select dropdown on select >> nth=1
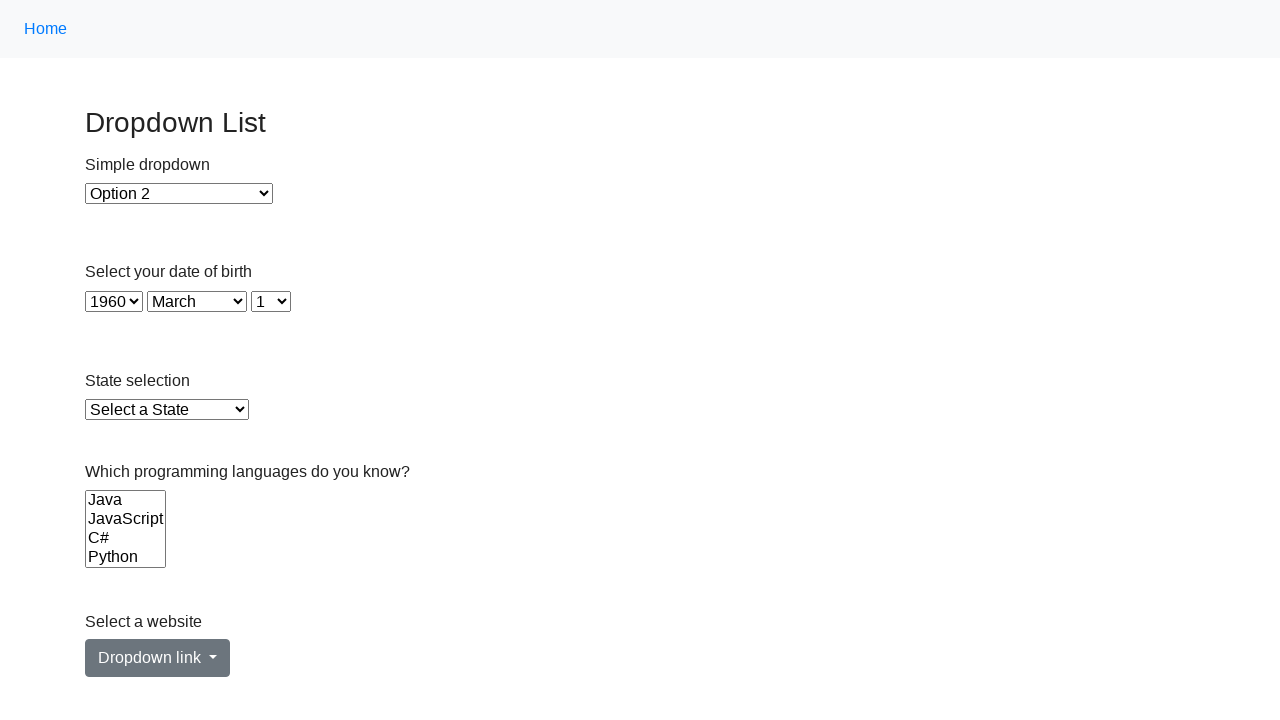

Retrieved value attribute from option at index 67: 1959
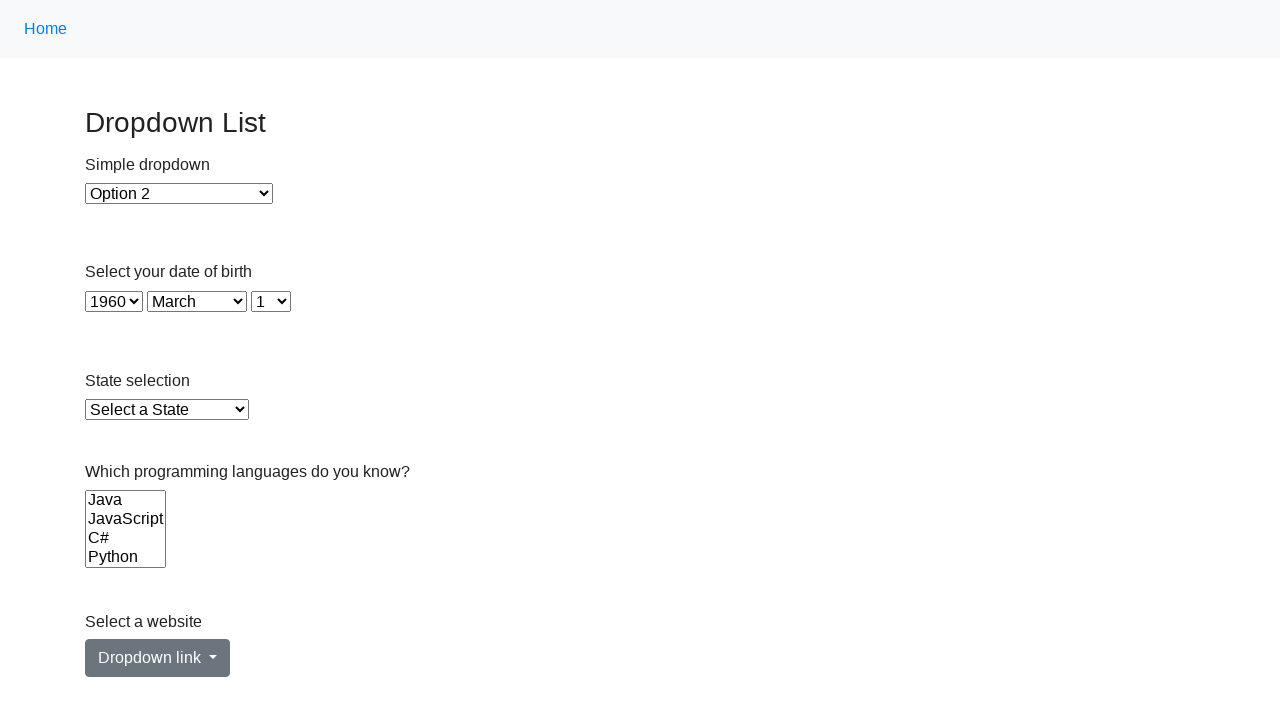

Selected option at index 67 in single-select dropdown on select >> nth=1
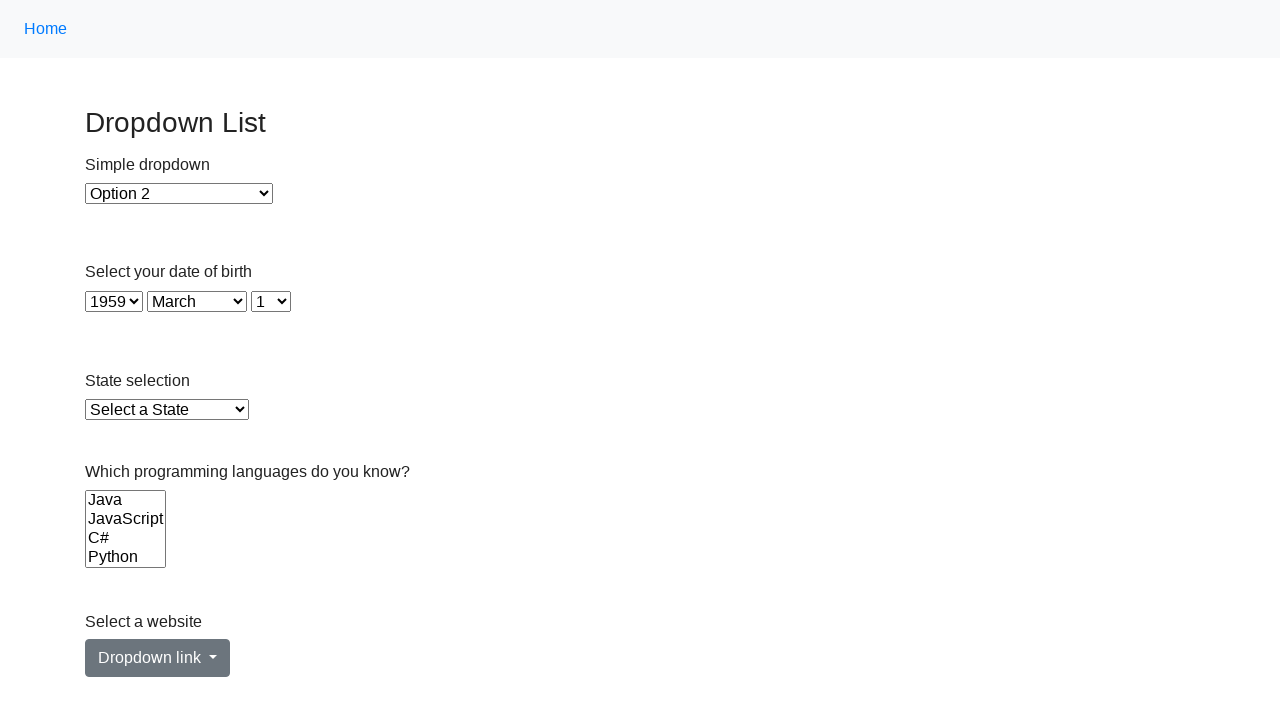

Retrieved value attribute from option at index 68: 1958
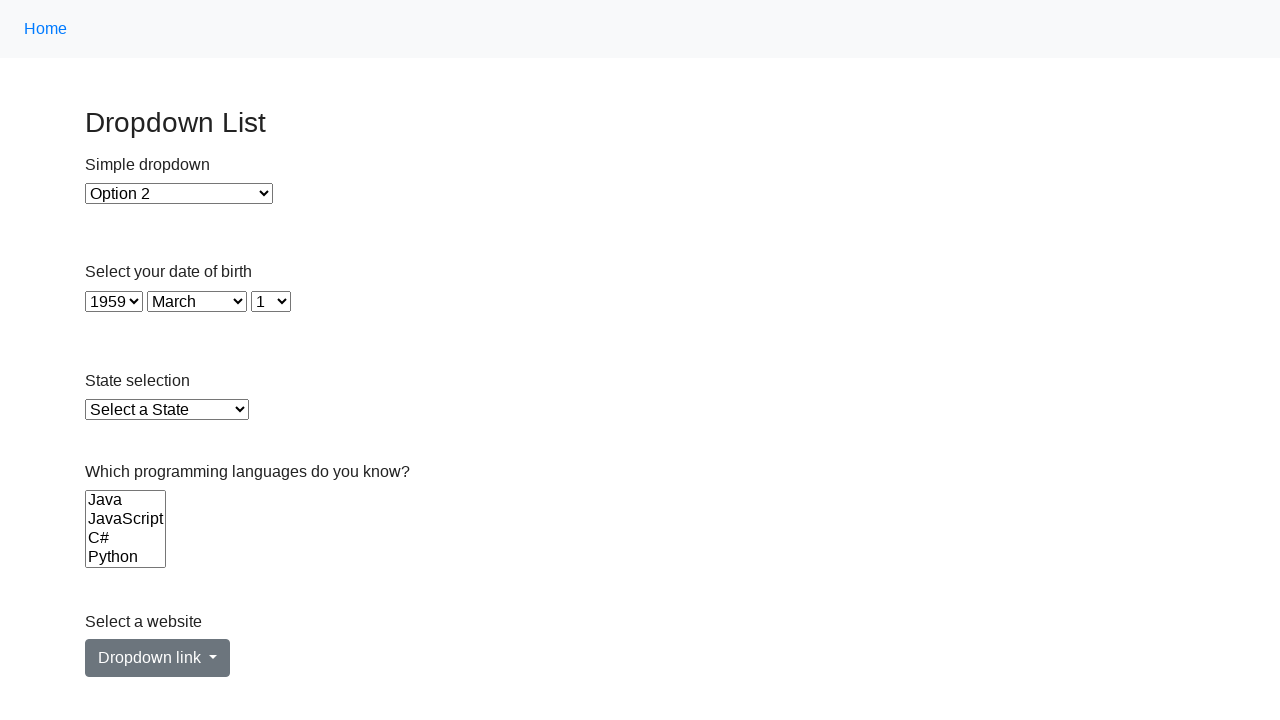

Selected option at index 68 in single-select dropdown on select >> nth=1
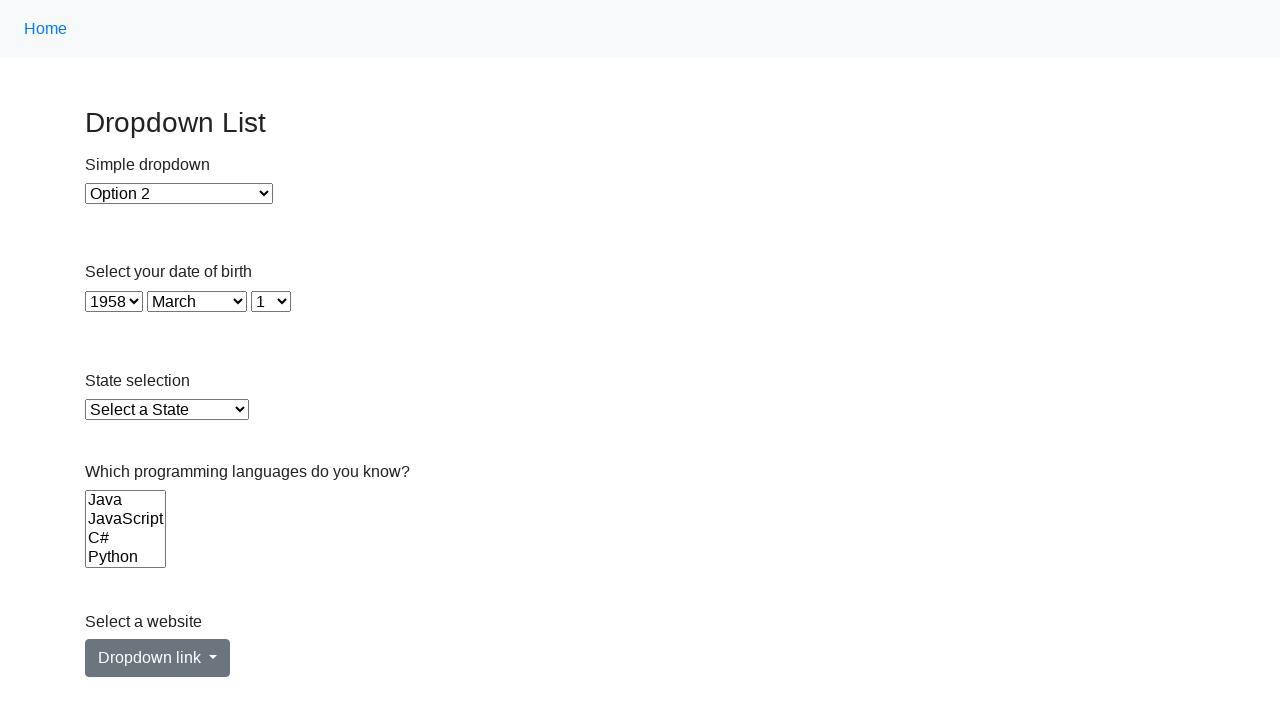

Retrieved value attribute from option at index 69: 1957
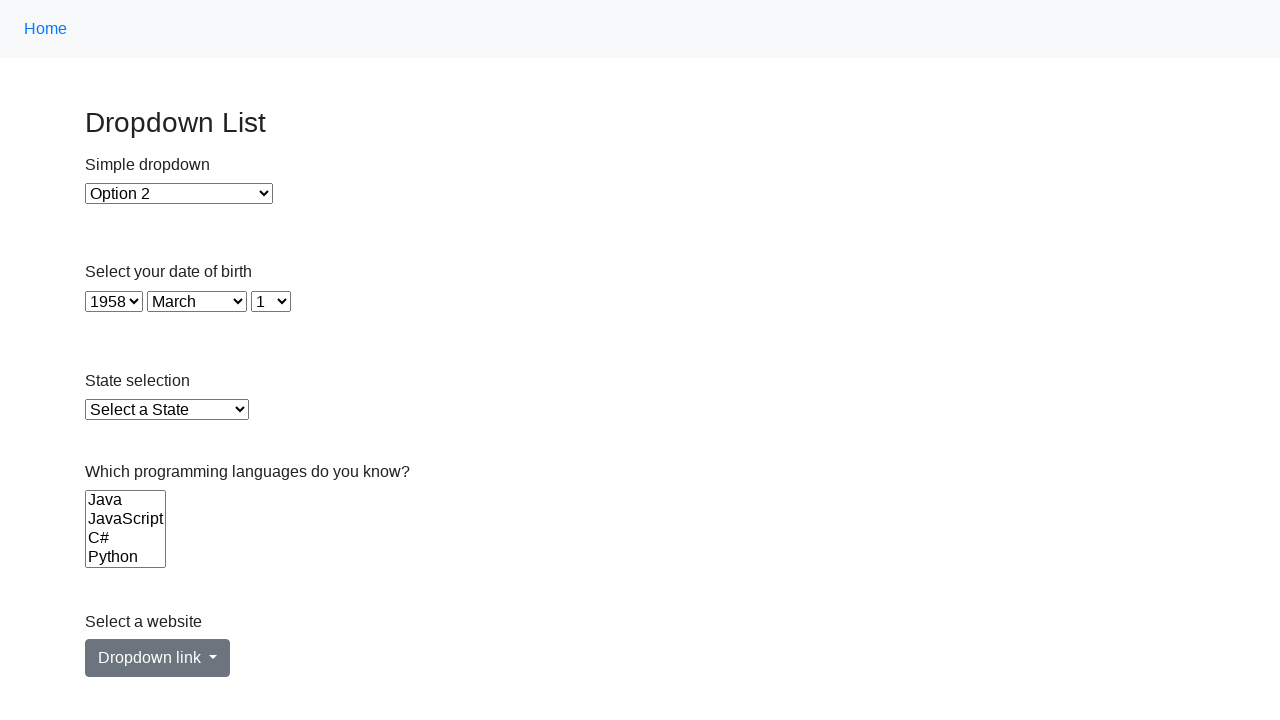

Selected option at index 69 in single-select dropdown on select >> nth=1
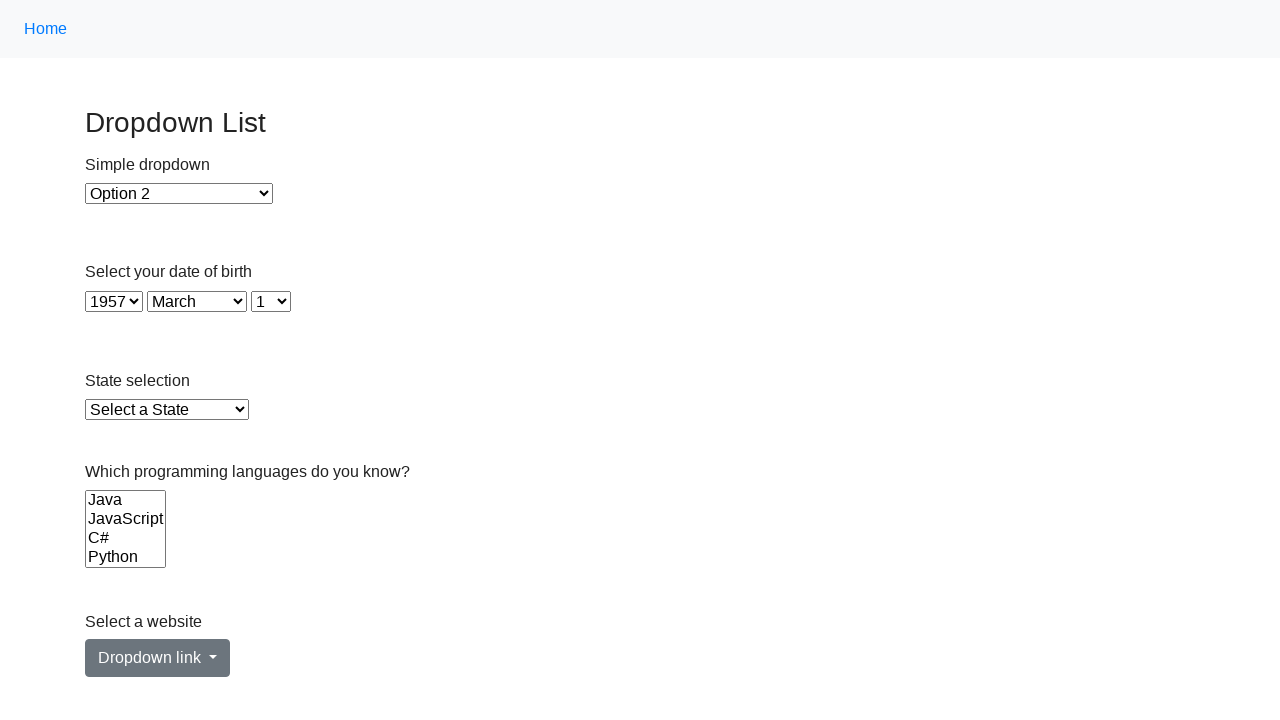

Retrieved value attribute from option at index 70: 1956
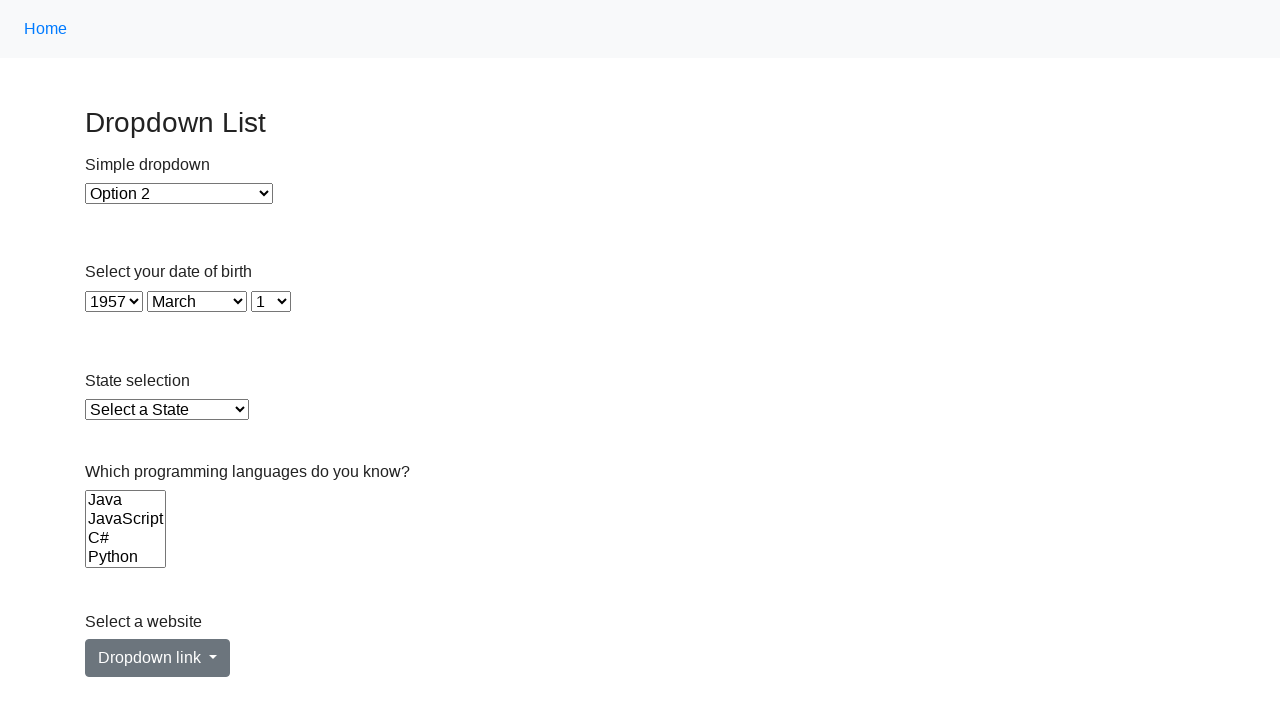

Selected option at index 70 in single-select dropdown on select >> nth=1
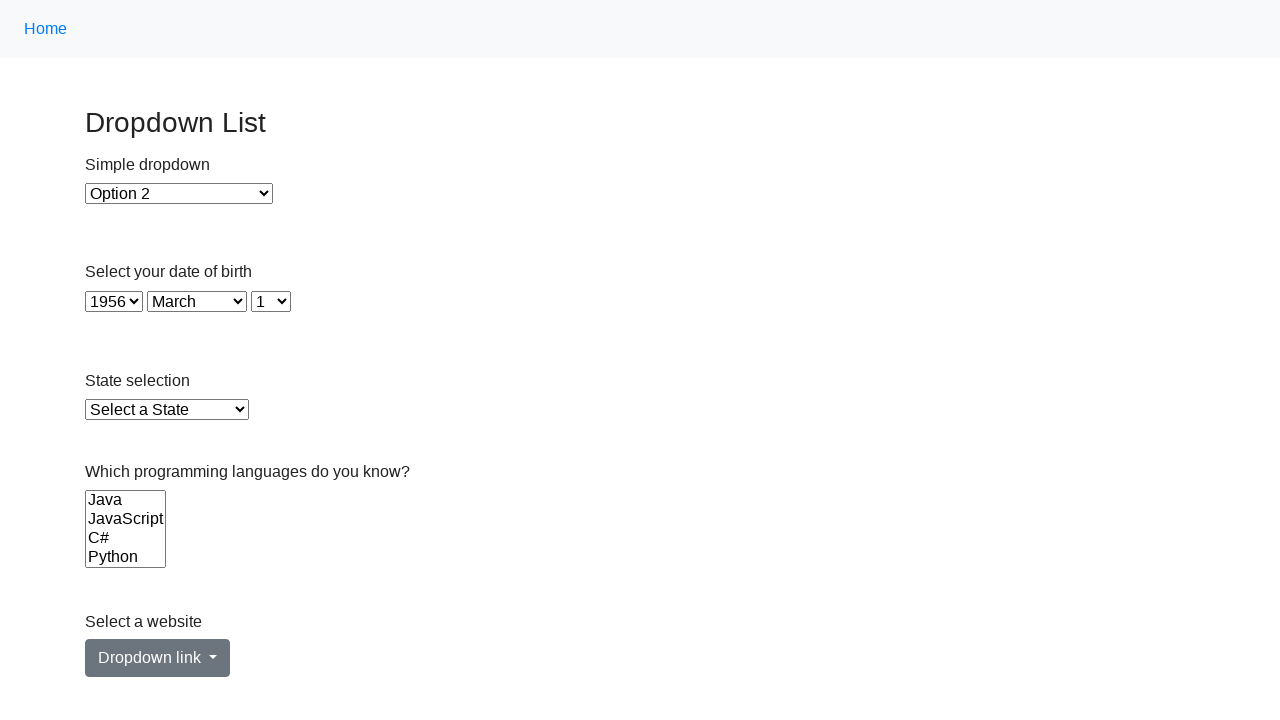

Retrieved value attribute from option at index 71: 1955
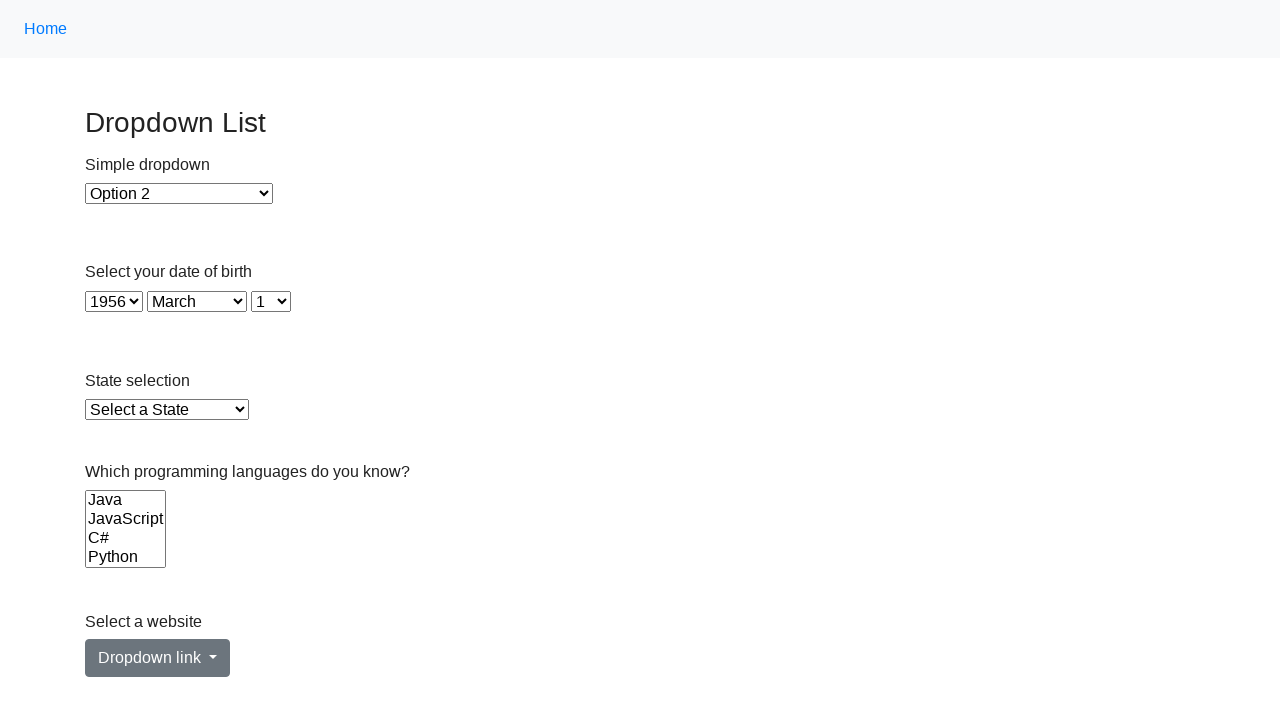

Selected option at index 71 in single-select dropdown on select >> nth=1
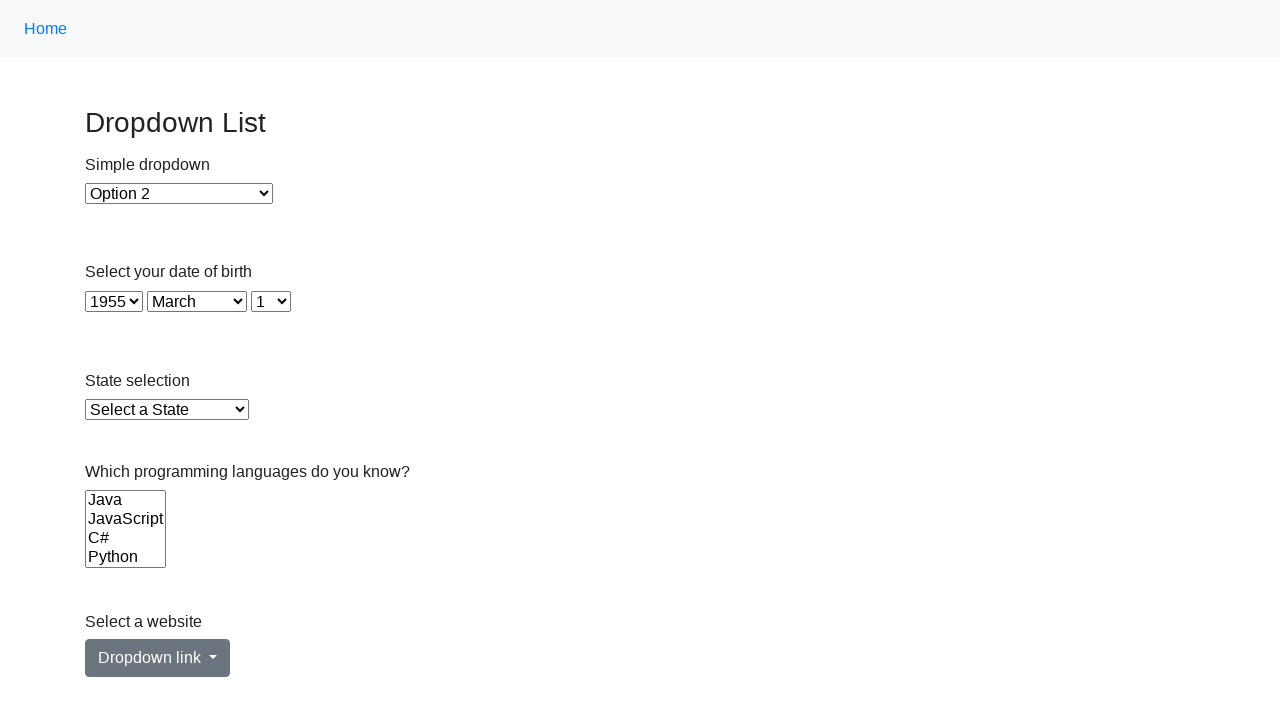

Retrieved value attribute from option at index 72: 1954
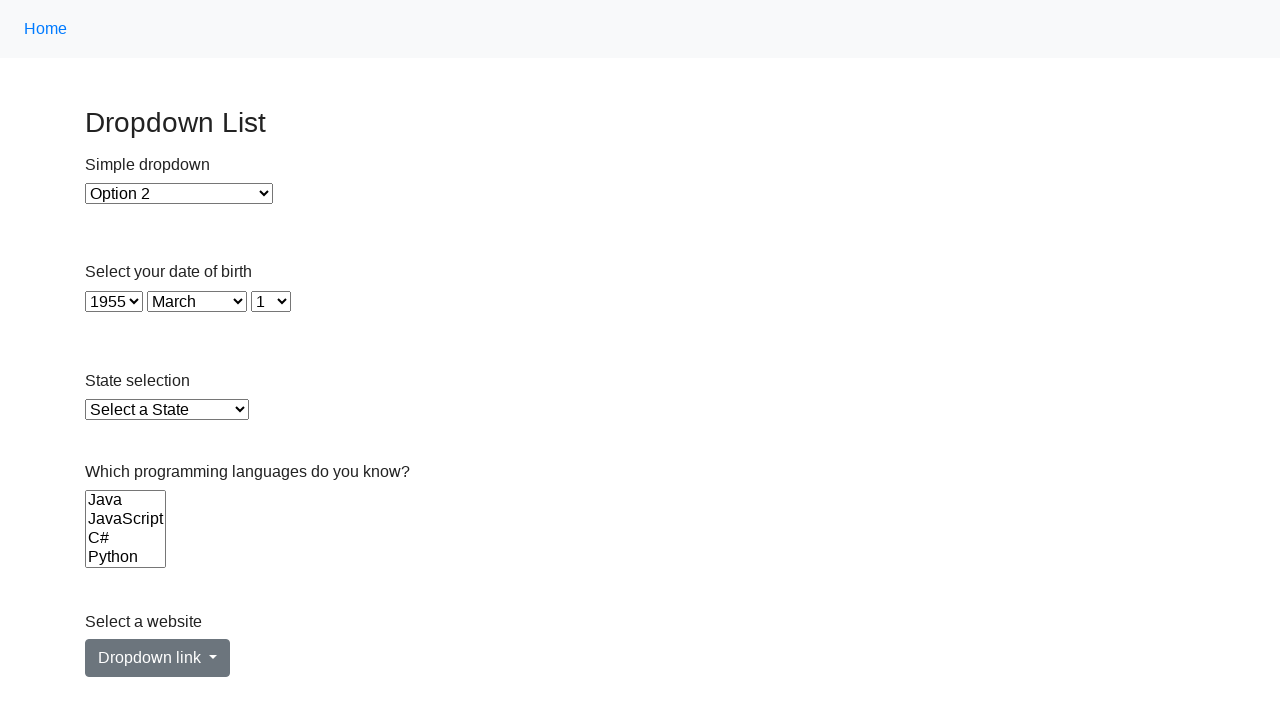

Selected option at index 72 in single-select dropdown on select >> nth=1
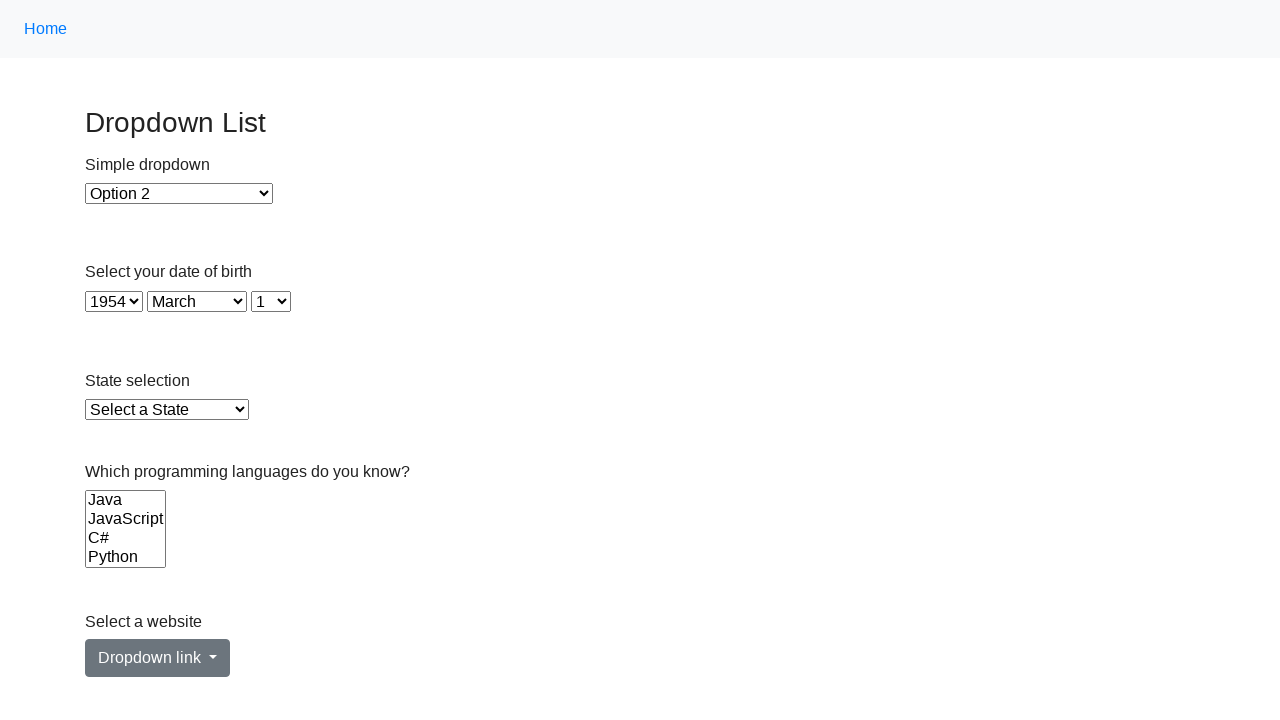

Retrieved value attribute from option at index 73: 1953
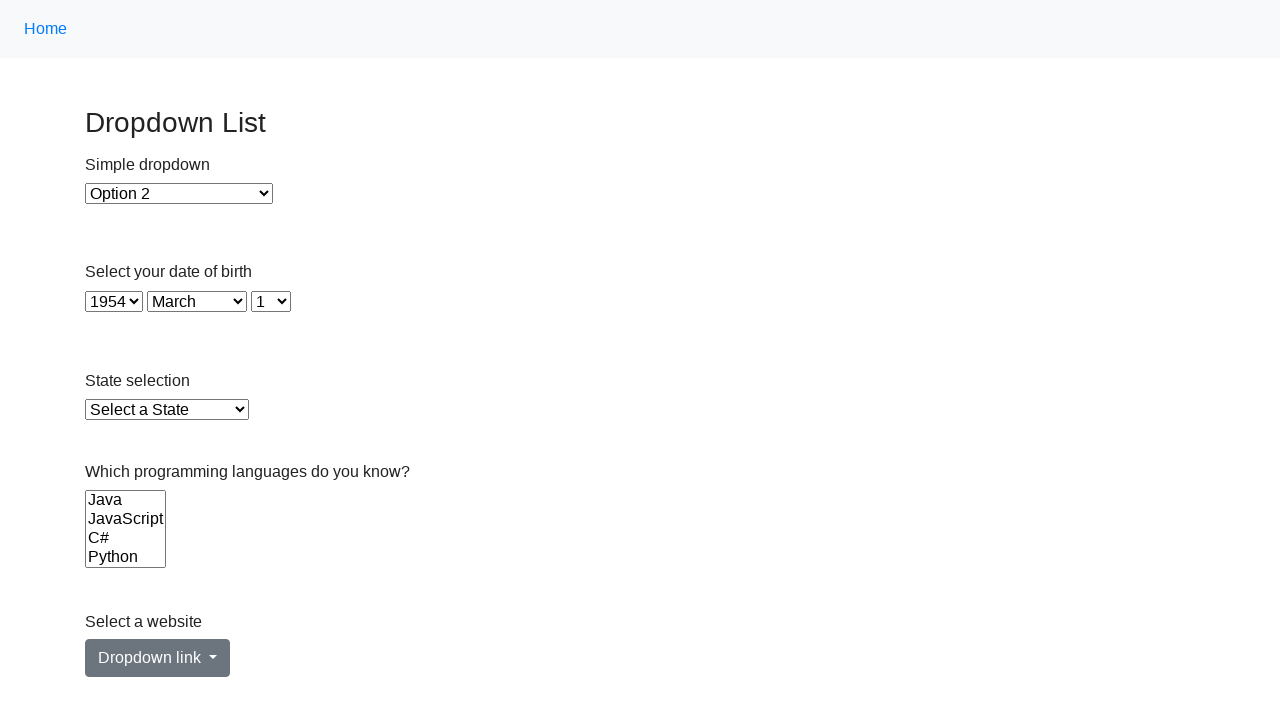

Selected option at index 73 in single-select dropdown on select >> nth=1
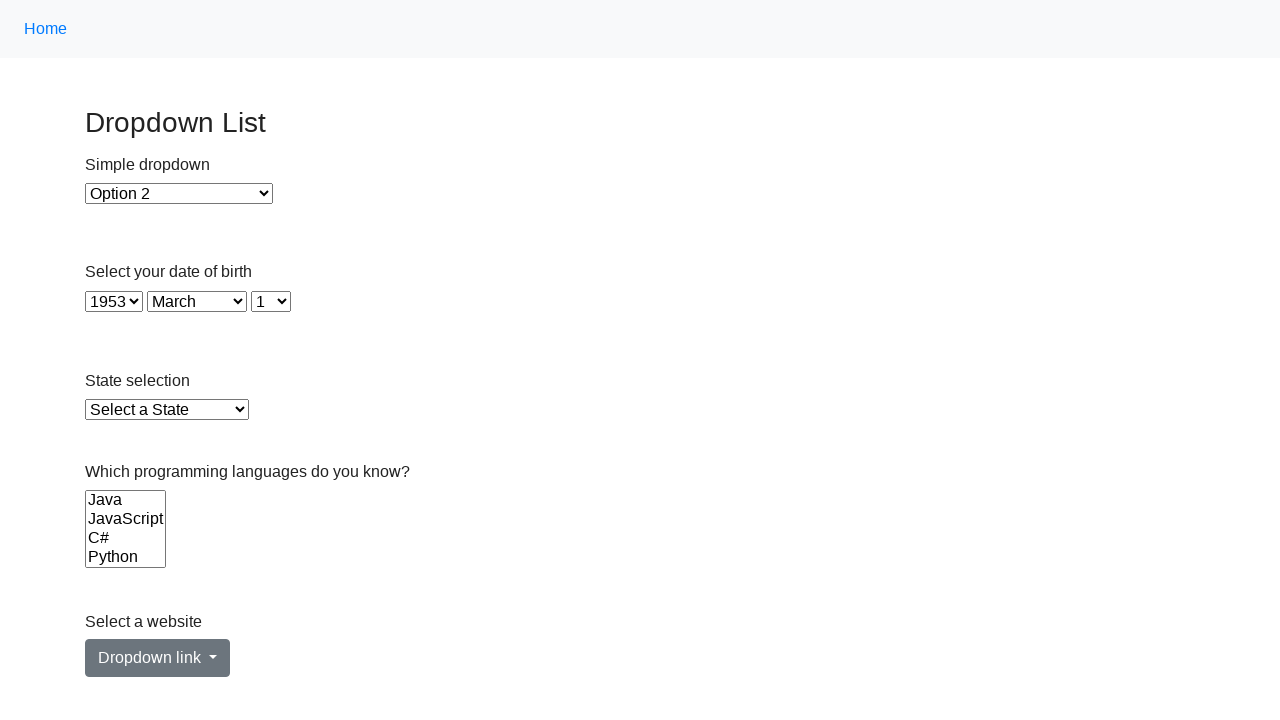

Retrieved value attribute from option at index 74: 1952
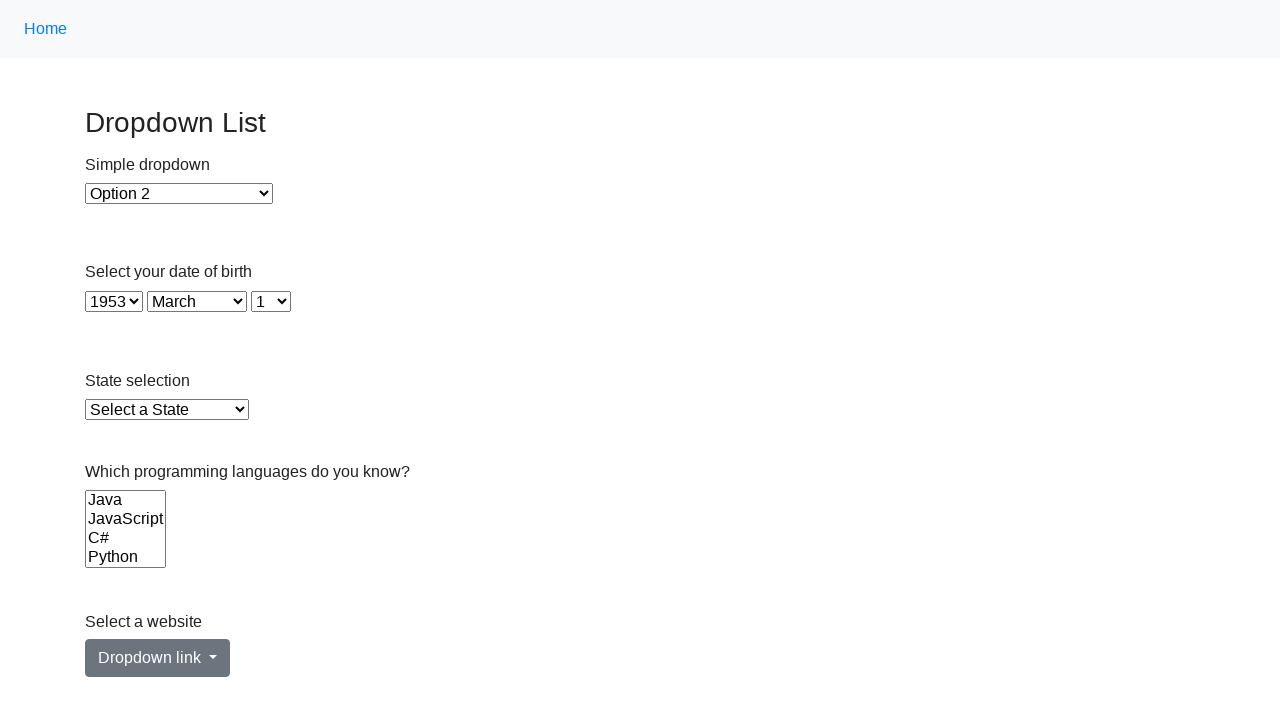

Selected option at index 74 in single-select dropdown on select >> nth=1
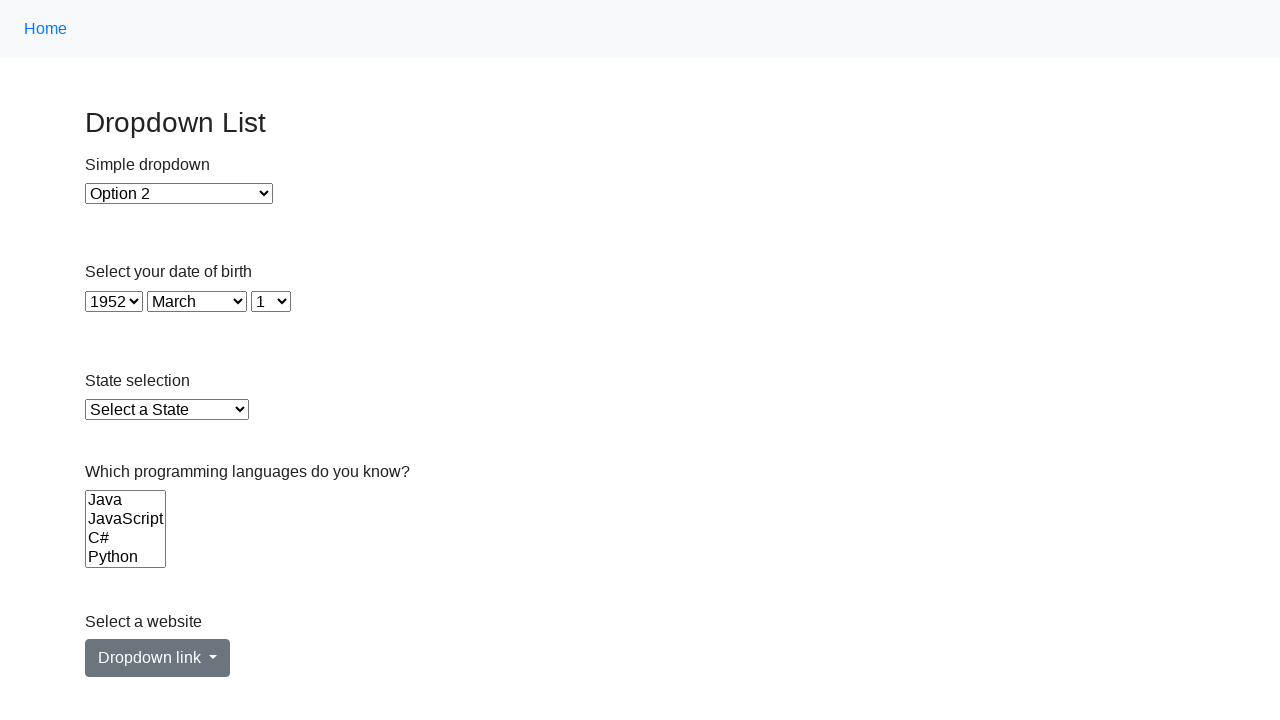

Retrieved value attribute from option at index 75: 1951
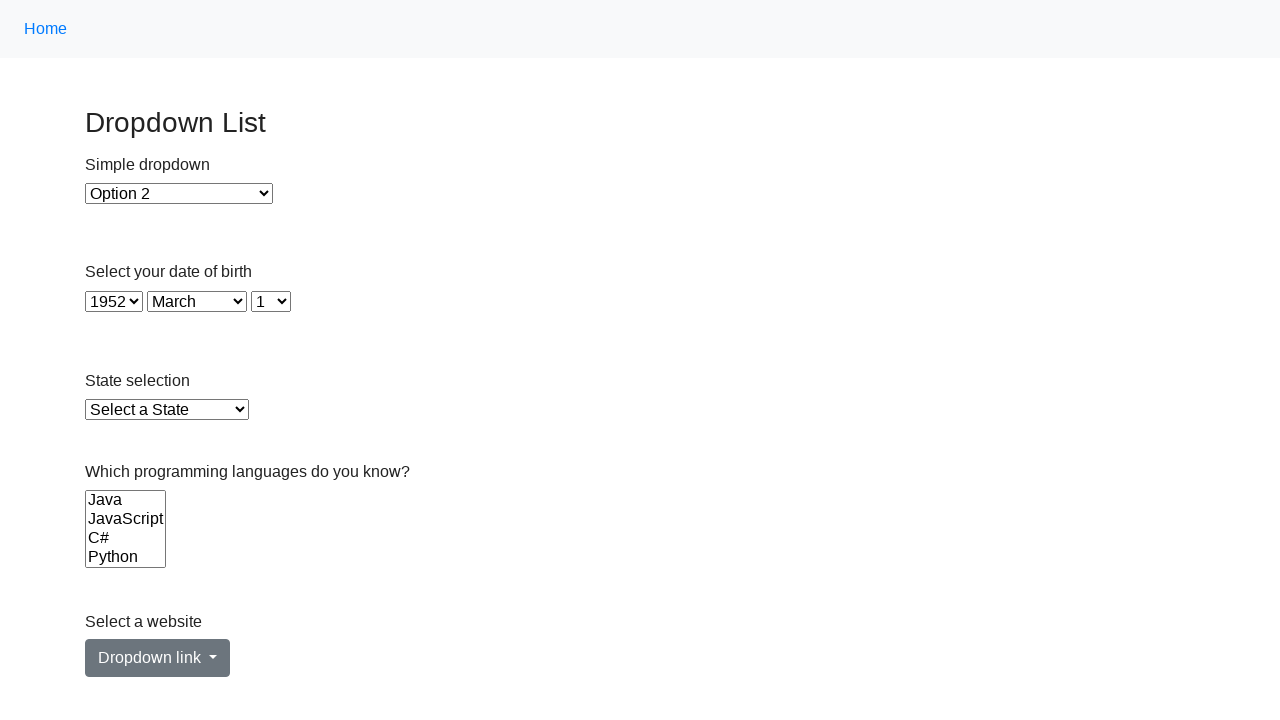

Selected option at index 75 in single-select dropdown on select >> nth=1
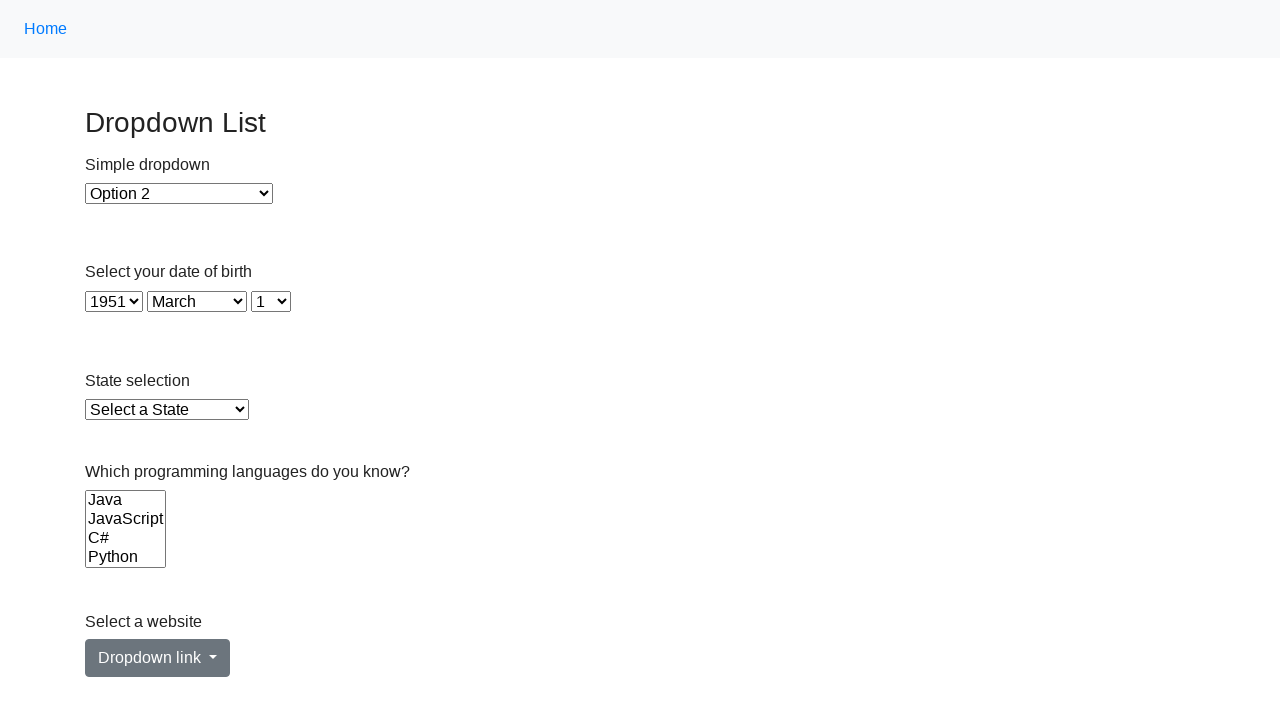

Retrieved value attribute from option at index 76: 1950
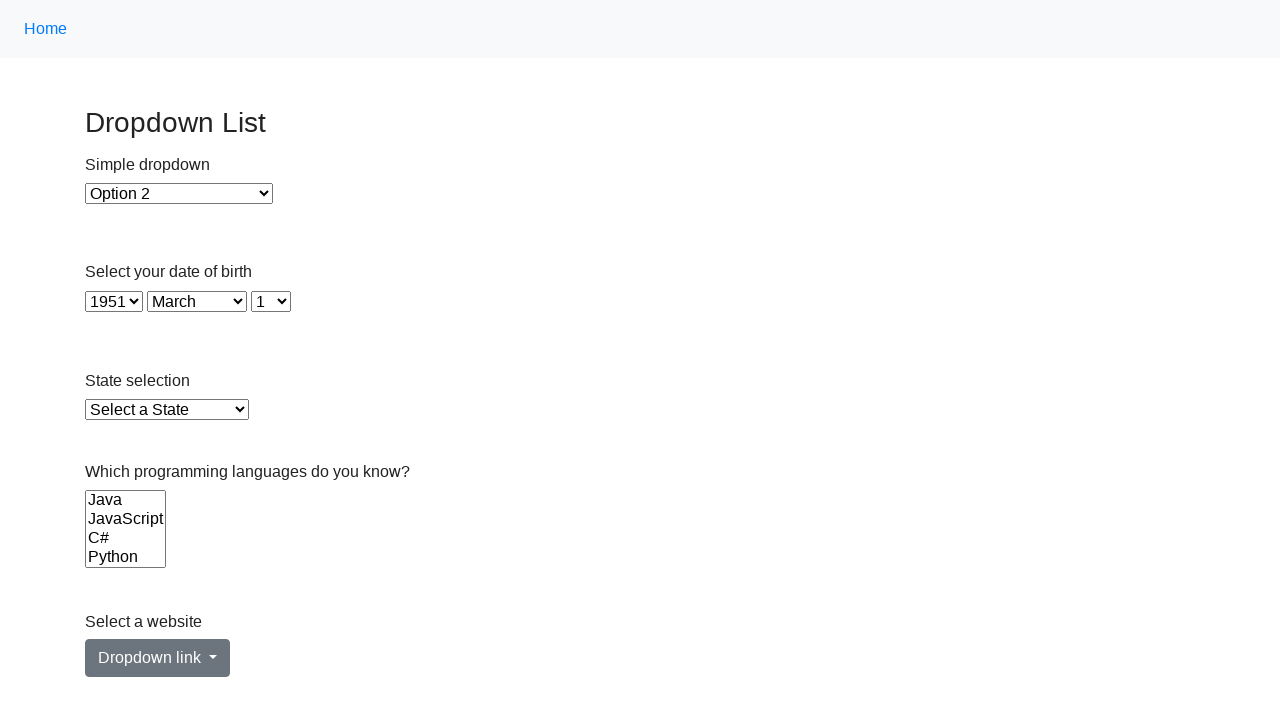

Selected option at index 76 in single-select dropdown on select >> nth=1
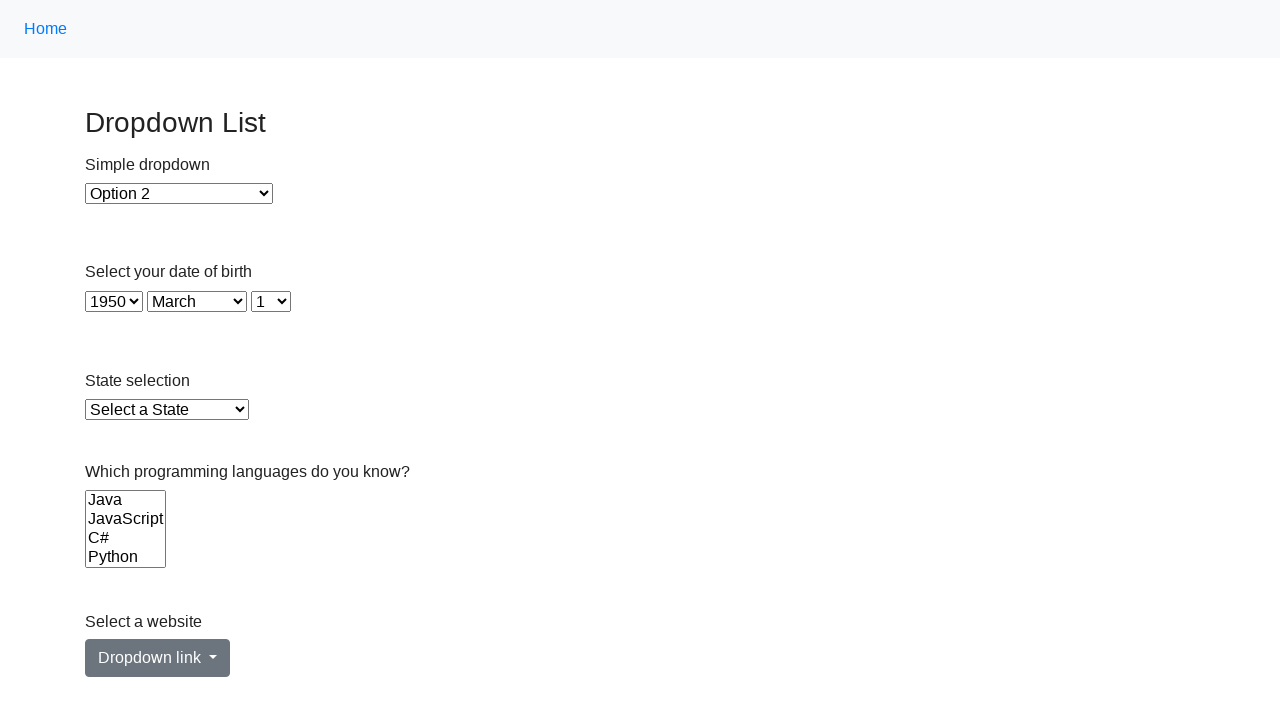

Retrieved value attribute from option at index 77: 1949
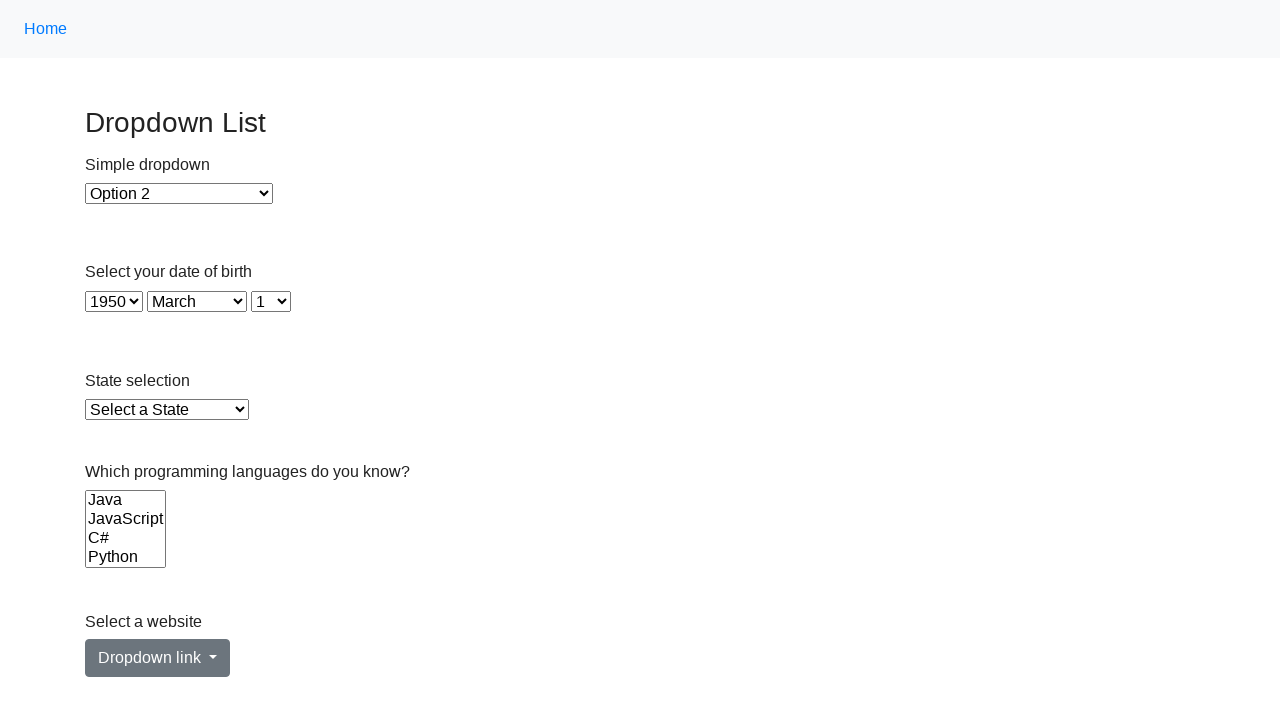

Selected option at index 77 in single-select dropdown on select >> nth=1
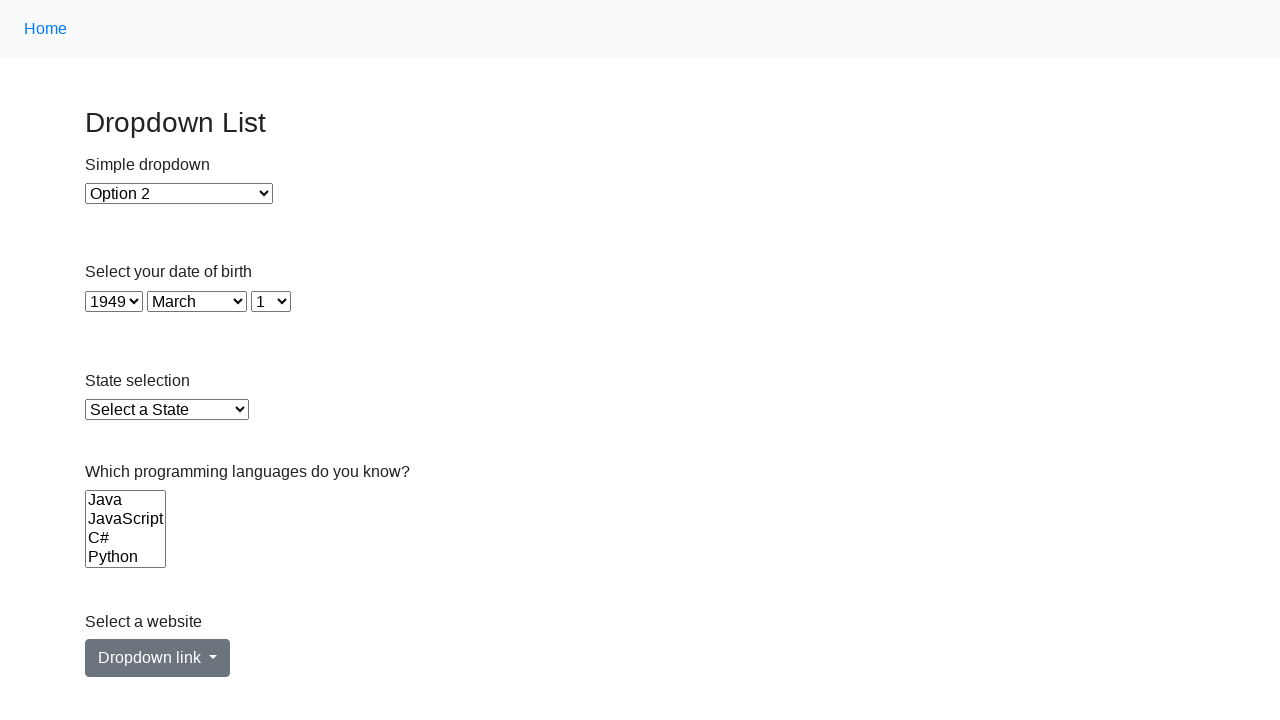

Retrieved value attribute from option at index 78: 1948
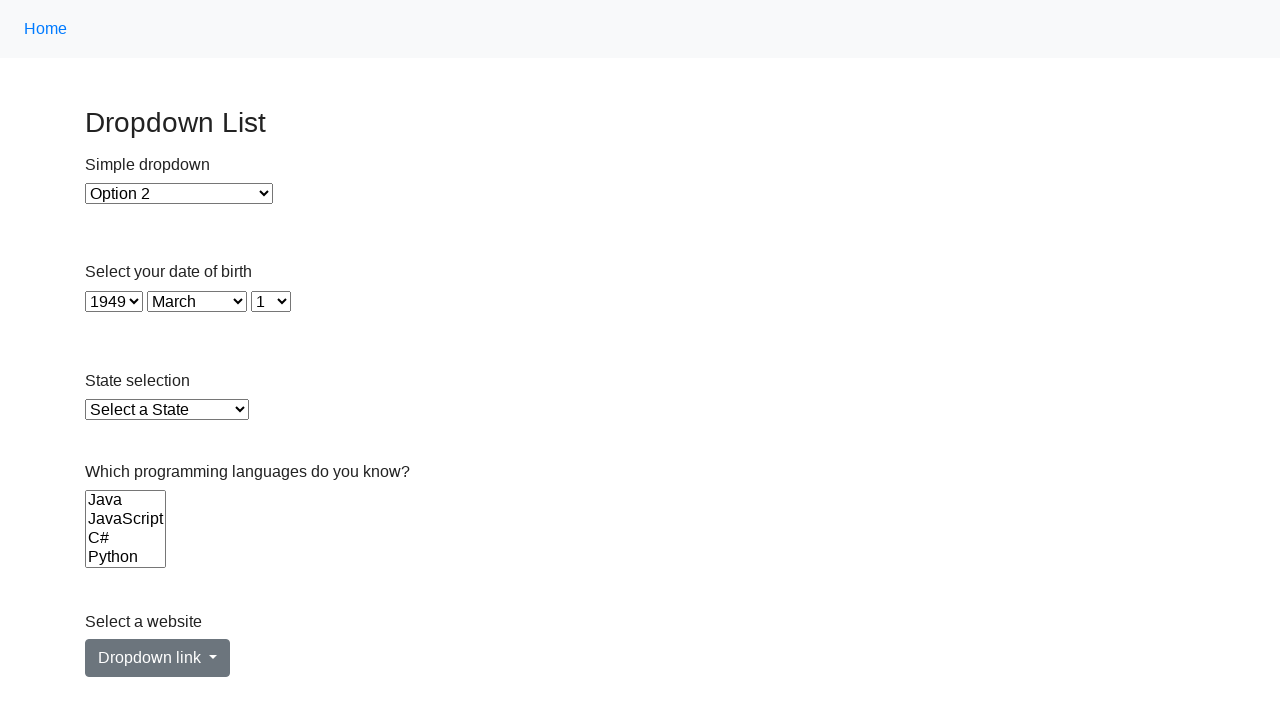

Selected option at index 78 in single-select dropdown on select >> nth=1
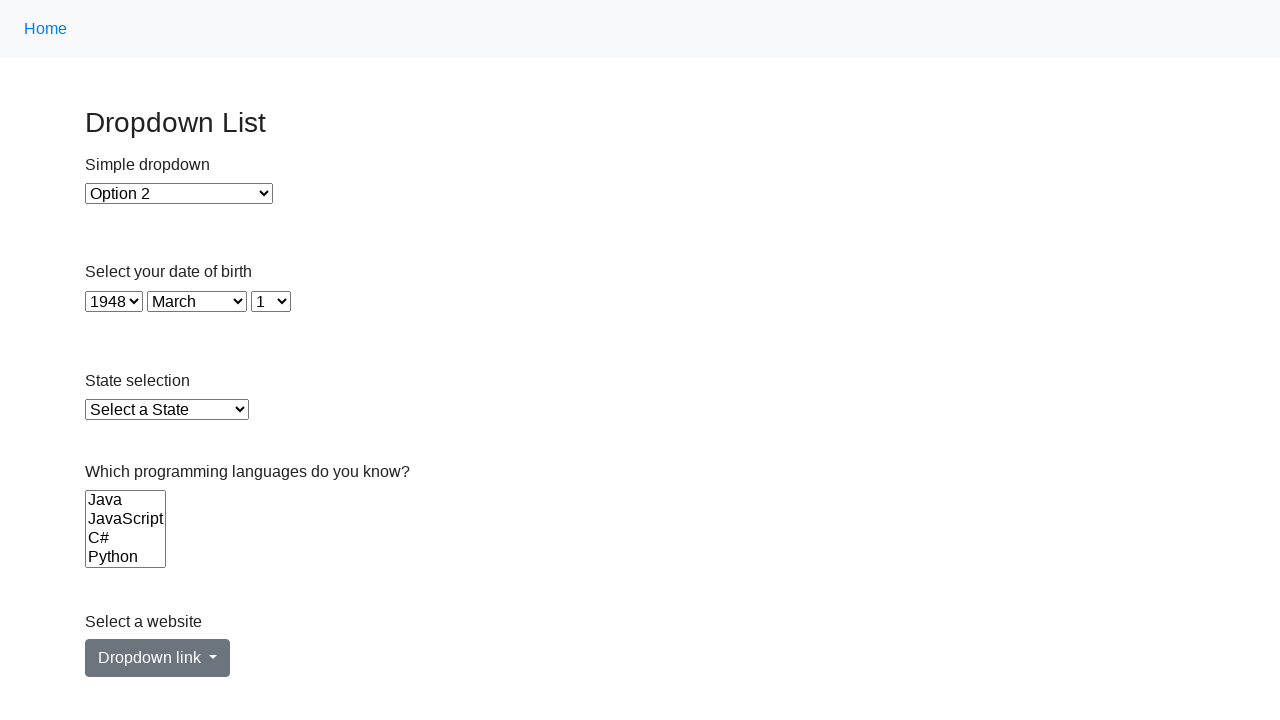

Retrieved value attribute from option at index 79: 1947
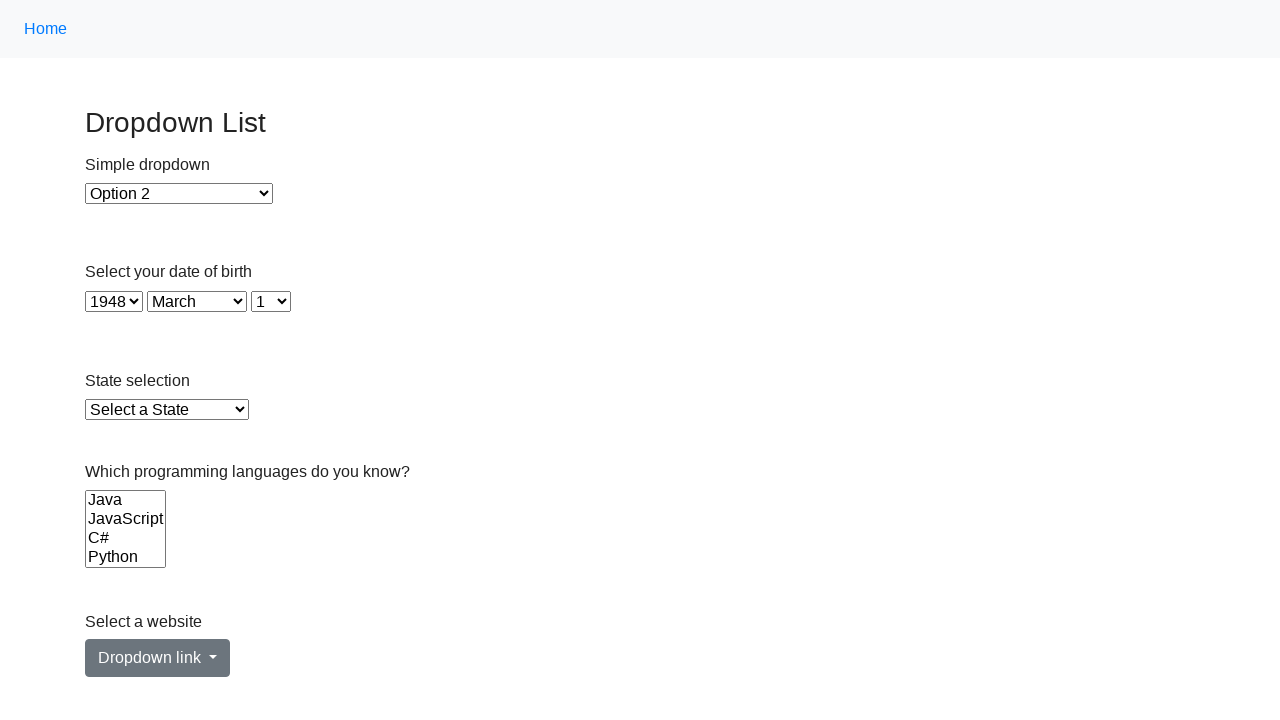

Selected option at index 79 in single-select dropdown on select >> nth=1
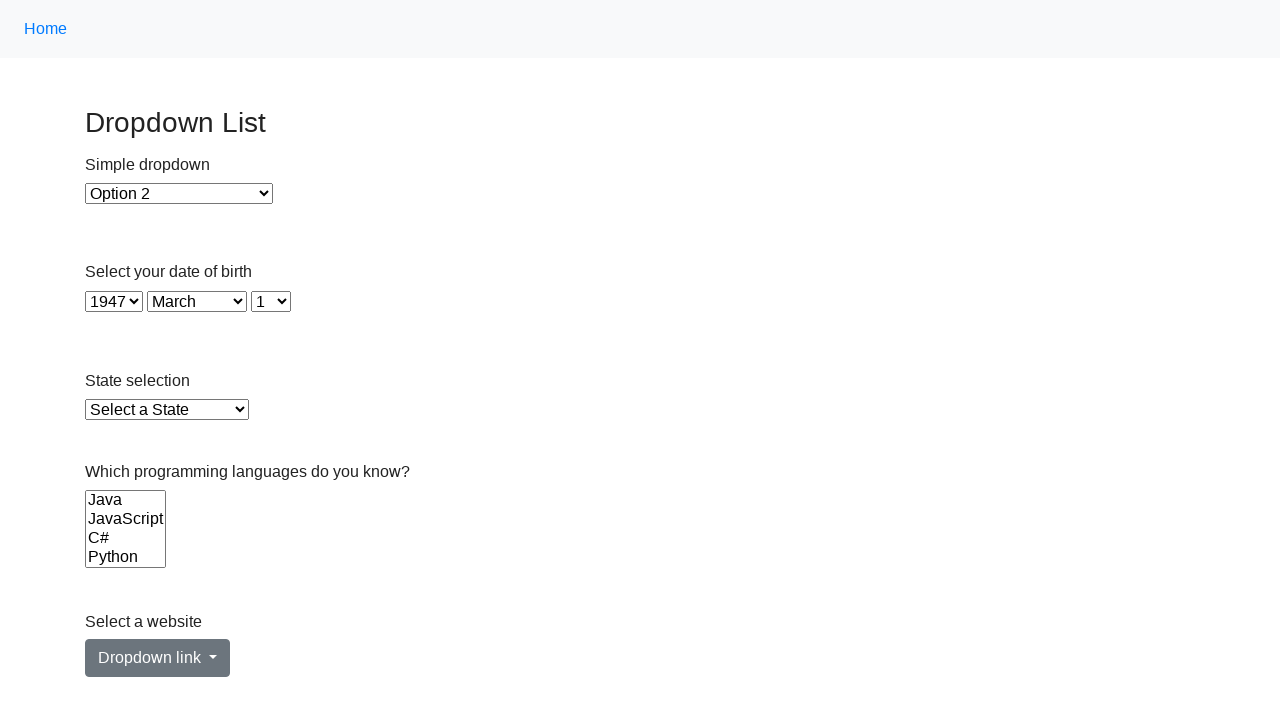

Retrieved value attribute from option at index 80: 1946
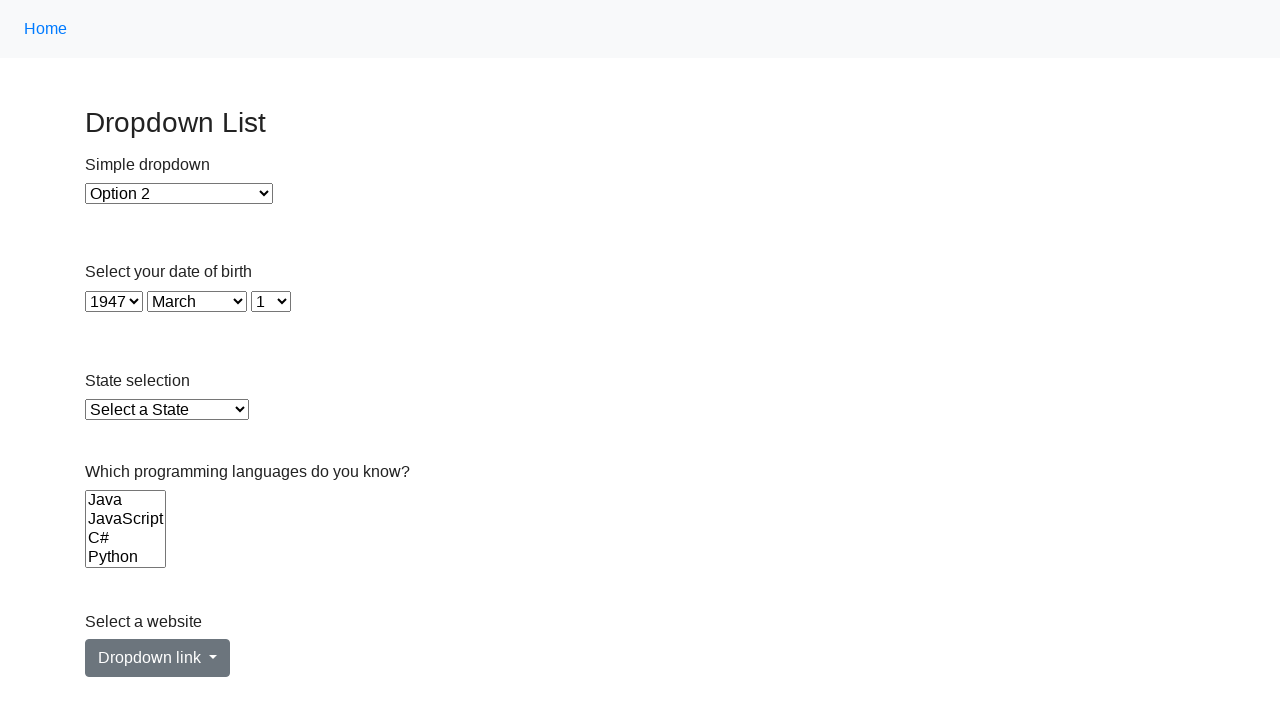

Selected option at index 80 in single-select dropdown on select >> nth=1
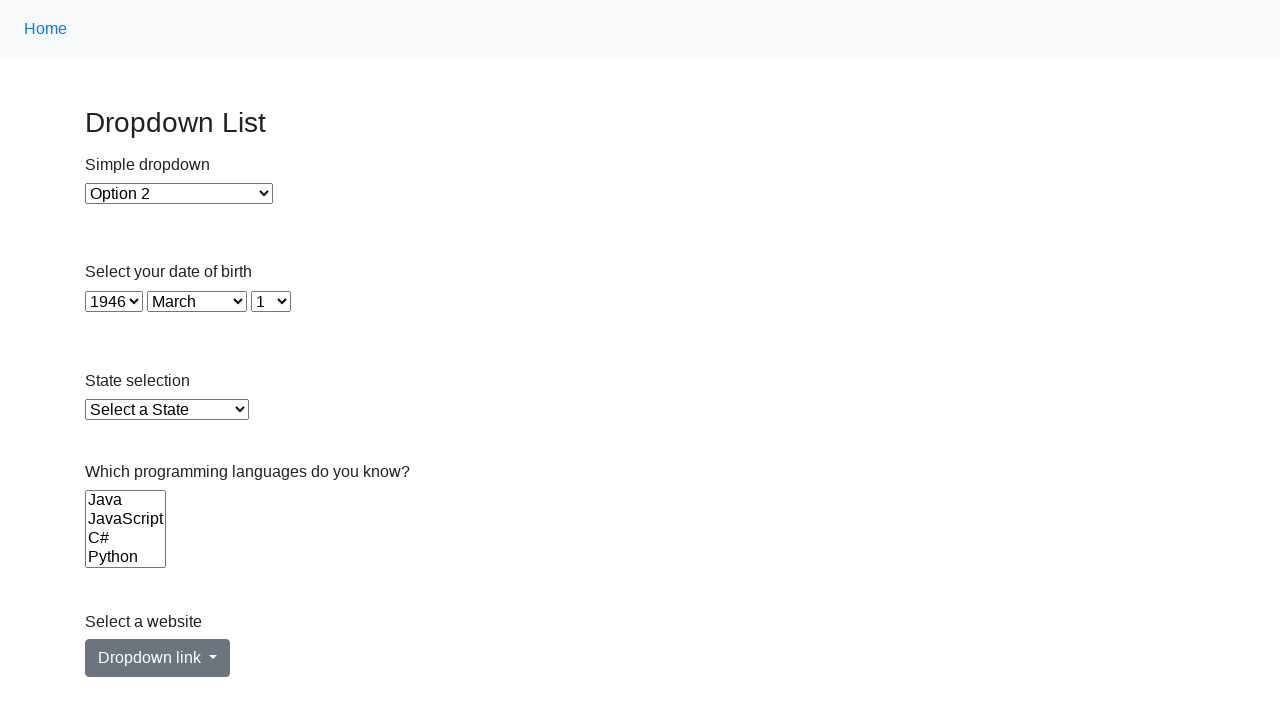

Retrieved value attribute from option at index 81: 1945
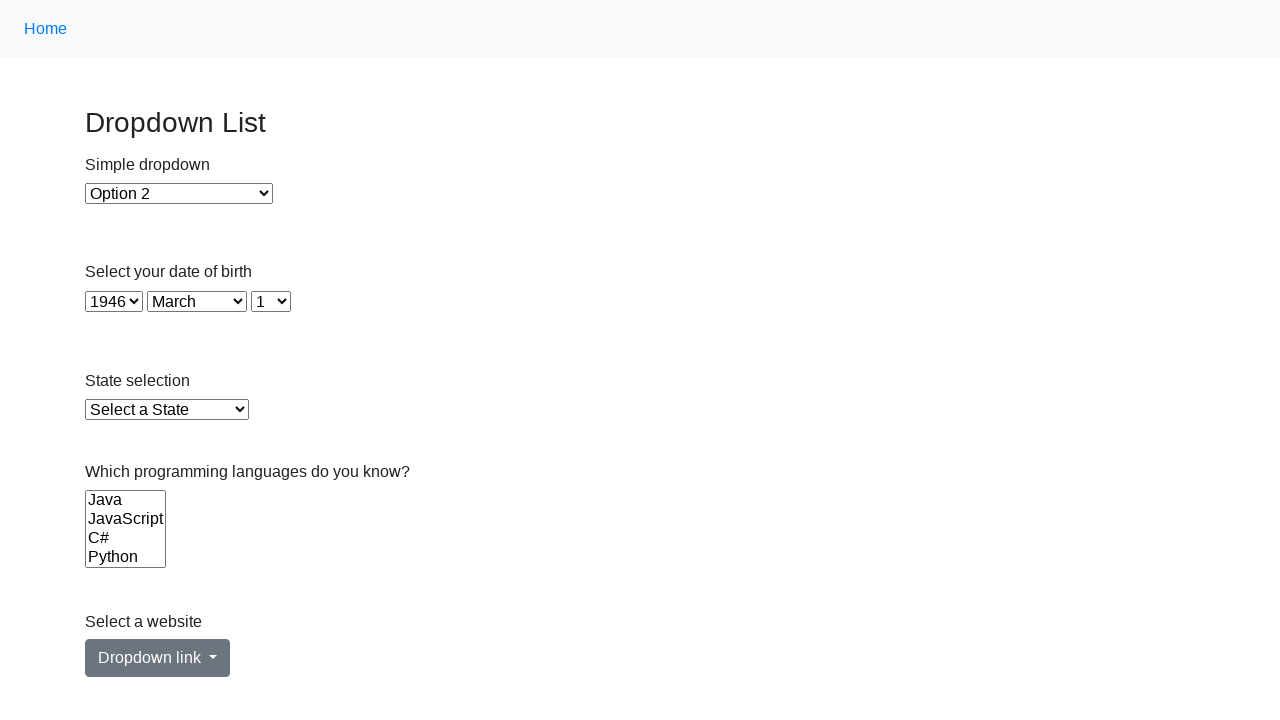

Selected option at index 81 in single-select dropdown on select >> nth=1
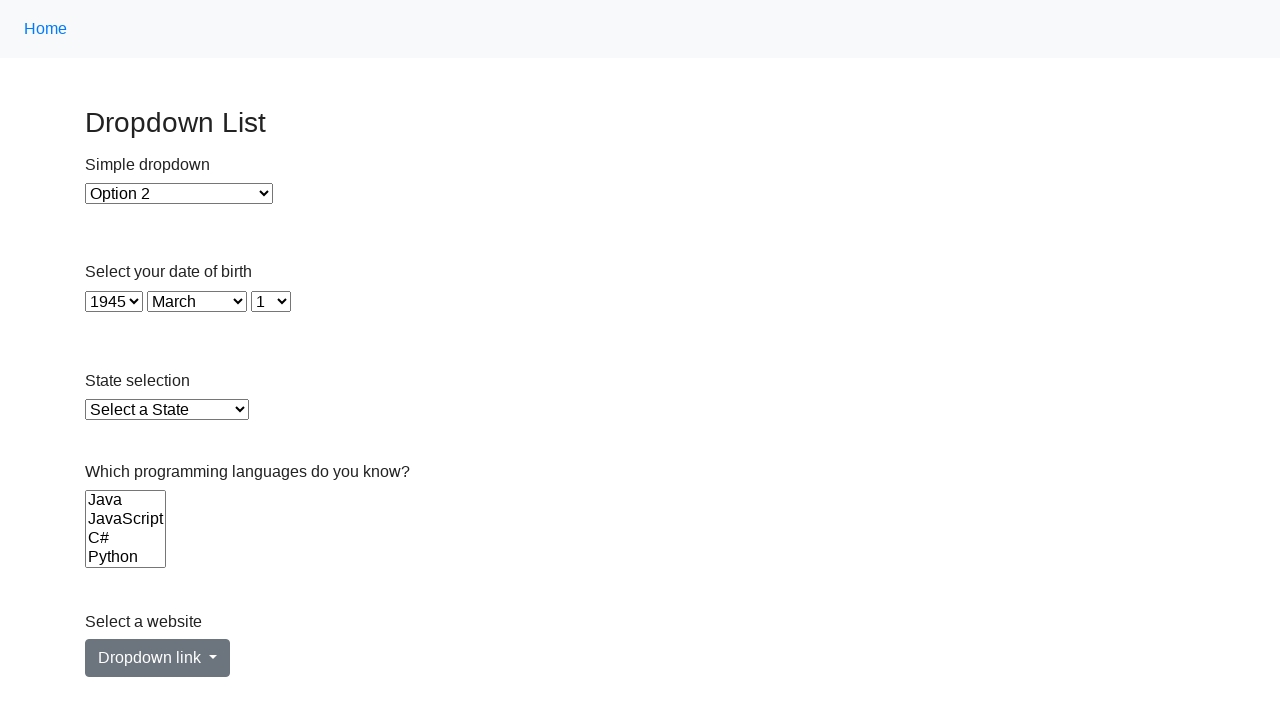

Retrieved value attribute from option at index 82: 1944
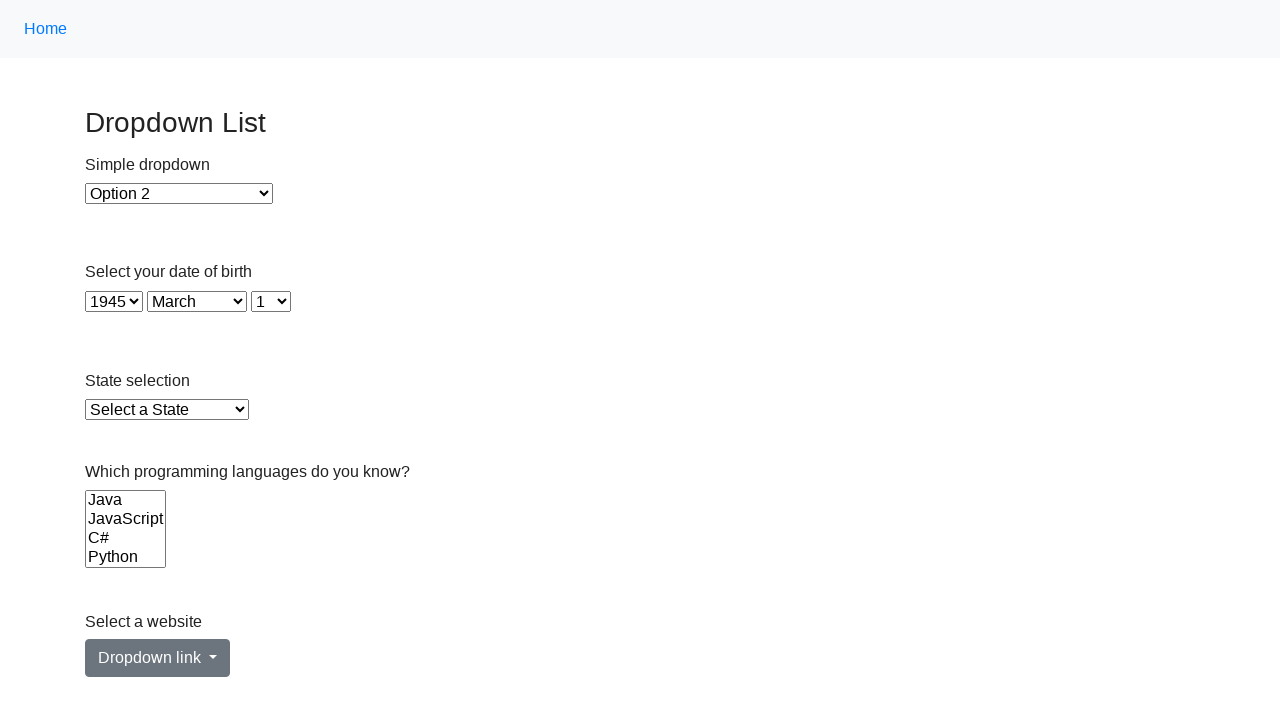

Selected option at index 82 in single-select dropdown on select >> nth=1
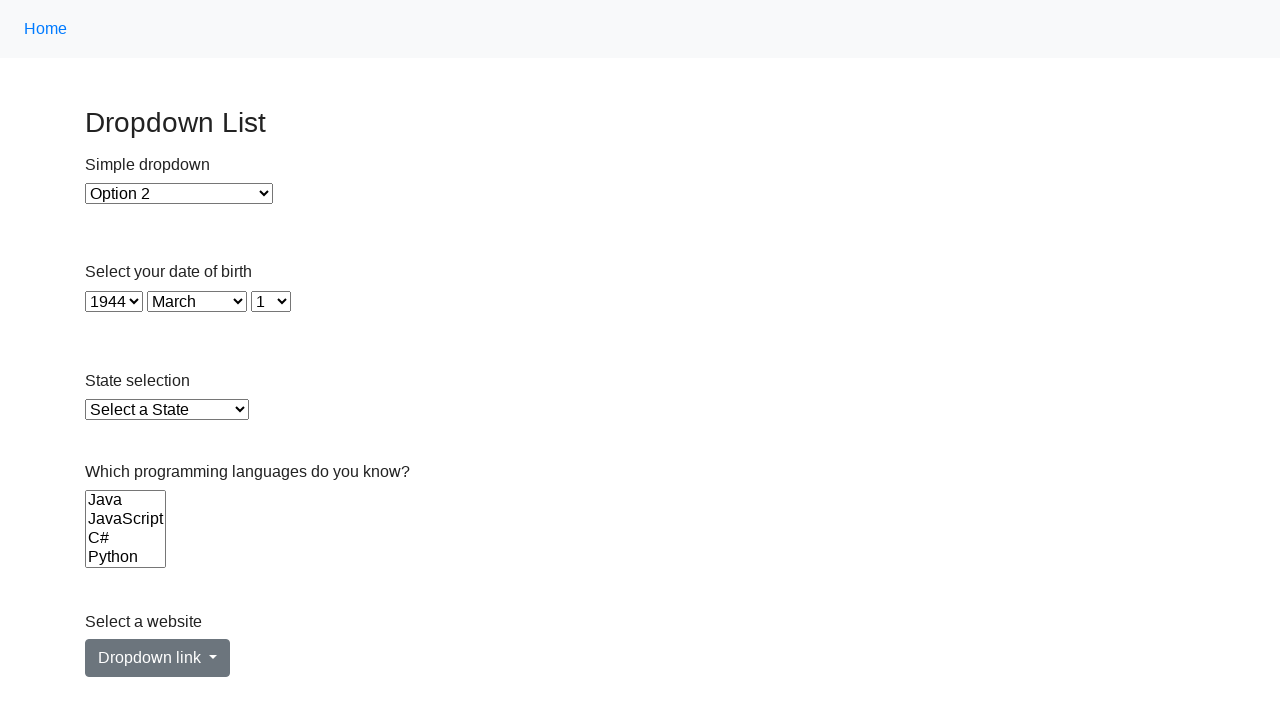

Retrieved value attribute from option at index 83: 1943
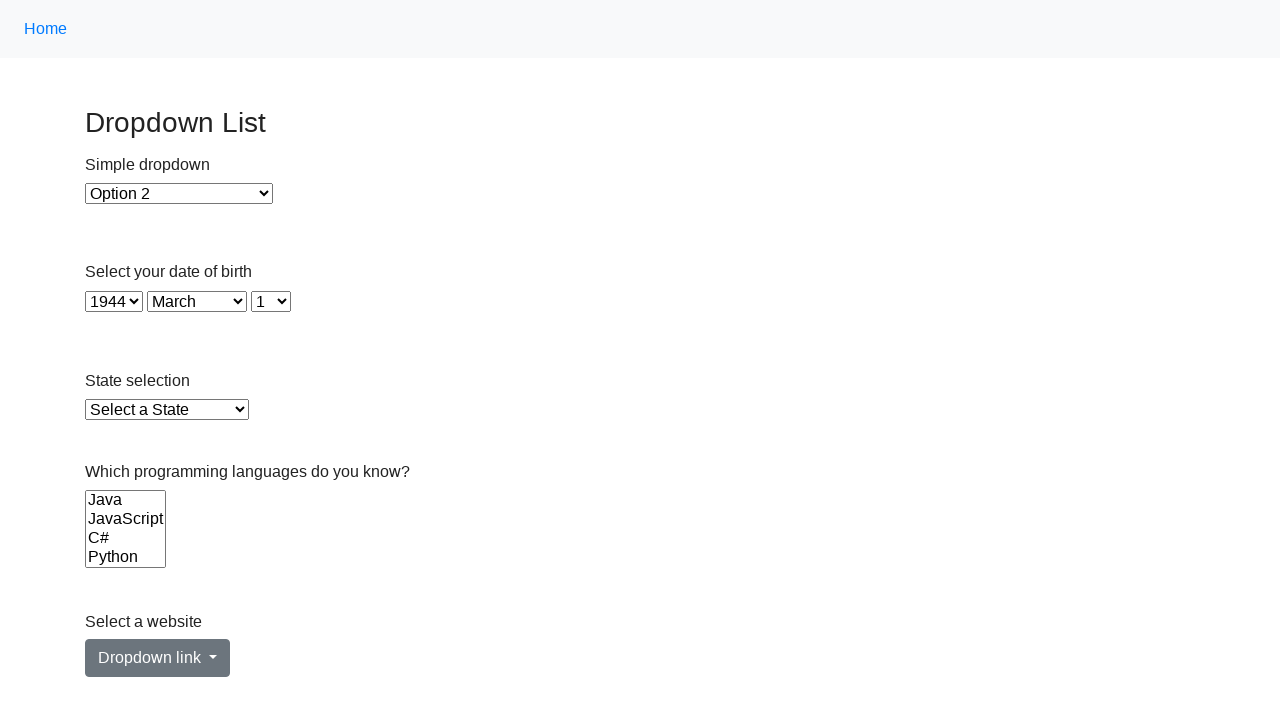

Selected option at index 83 in single-select dropdown on select >> nth=1
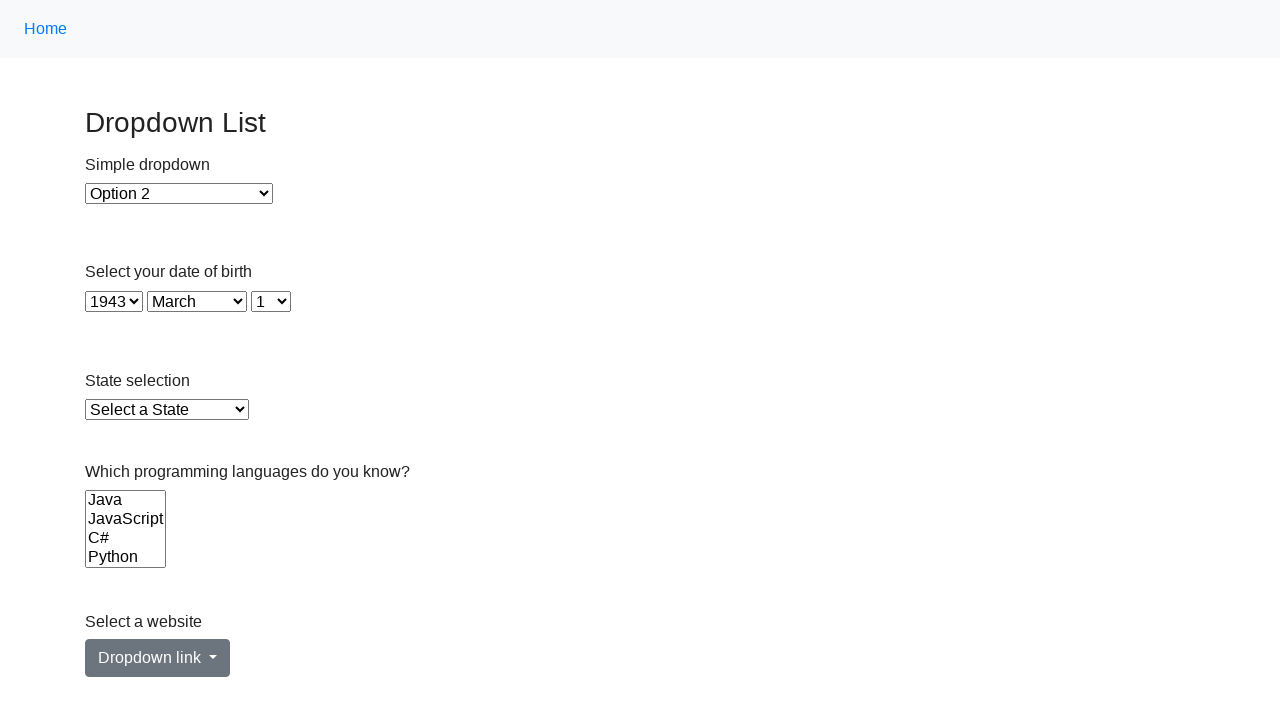

Retrieved value attribute from option at index 84: 1942
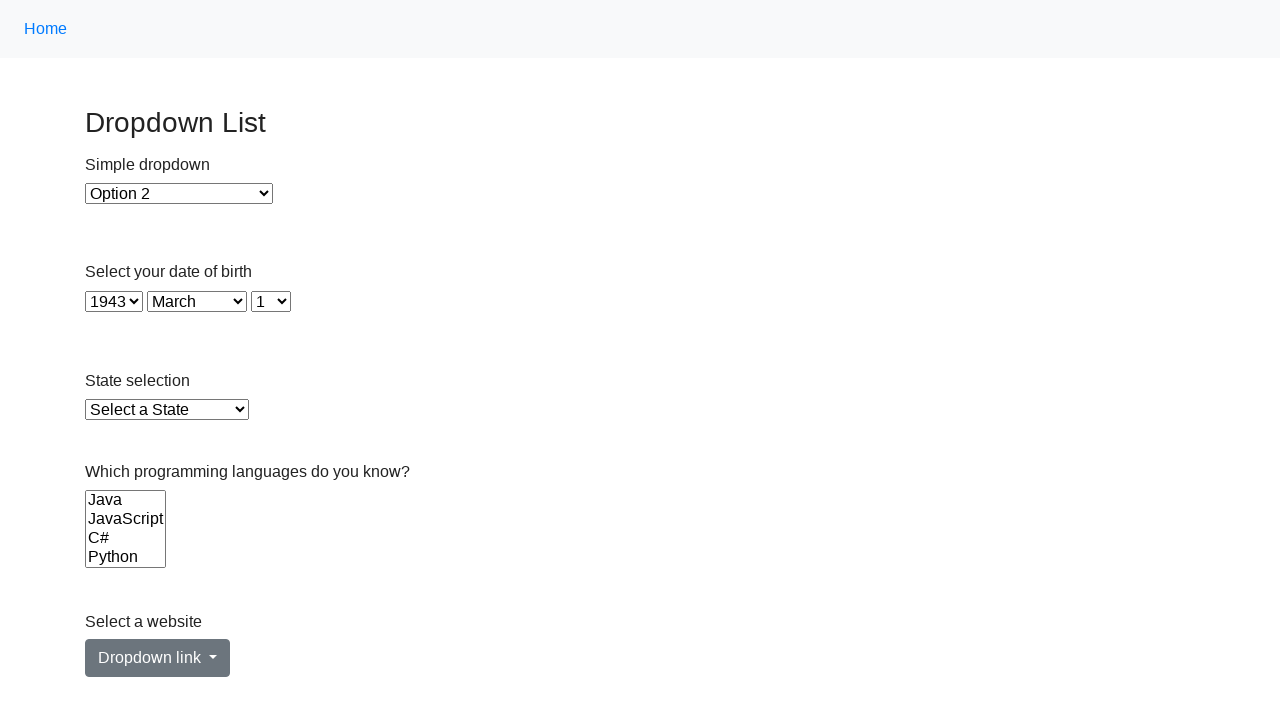

Selected option at index 84 in single-select dropdown on select >> nth=1
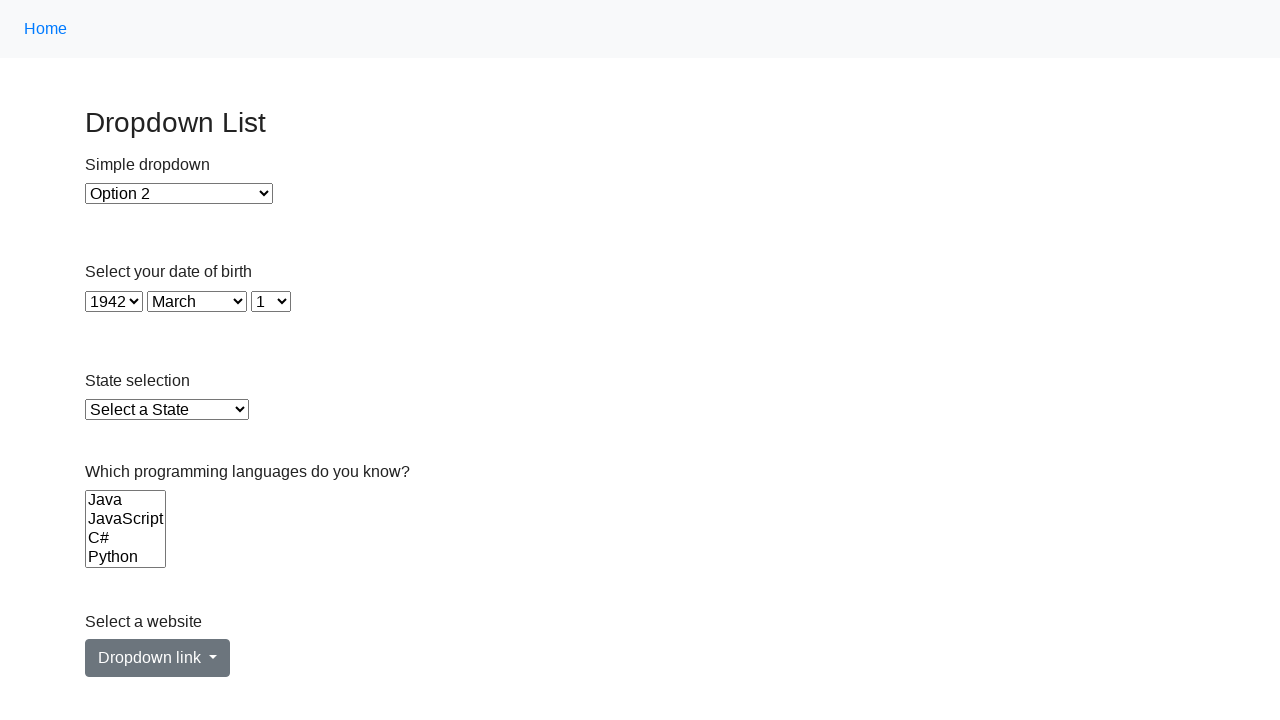

Retrieved value attribute from option at index 85: 1941
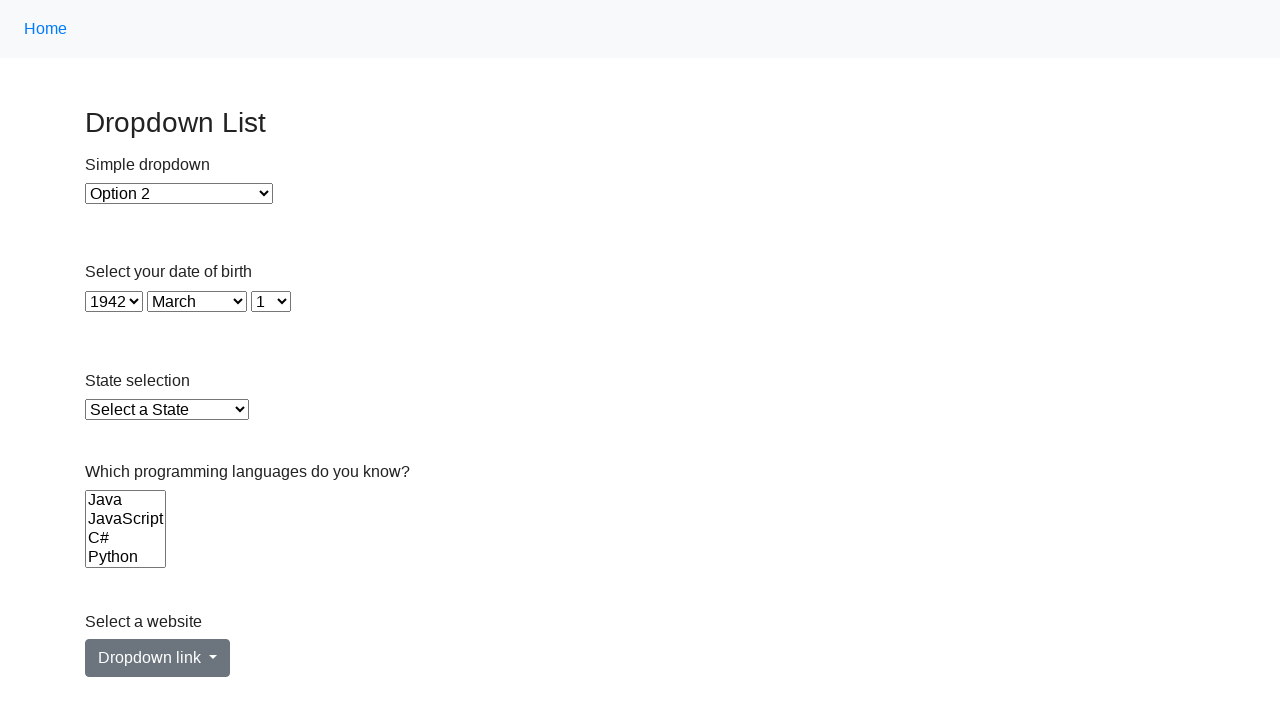

Selected option at index 85 in single-select dropdown on select >> nth=1
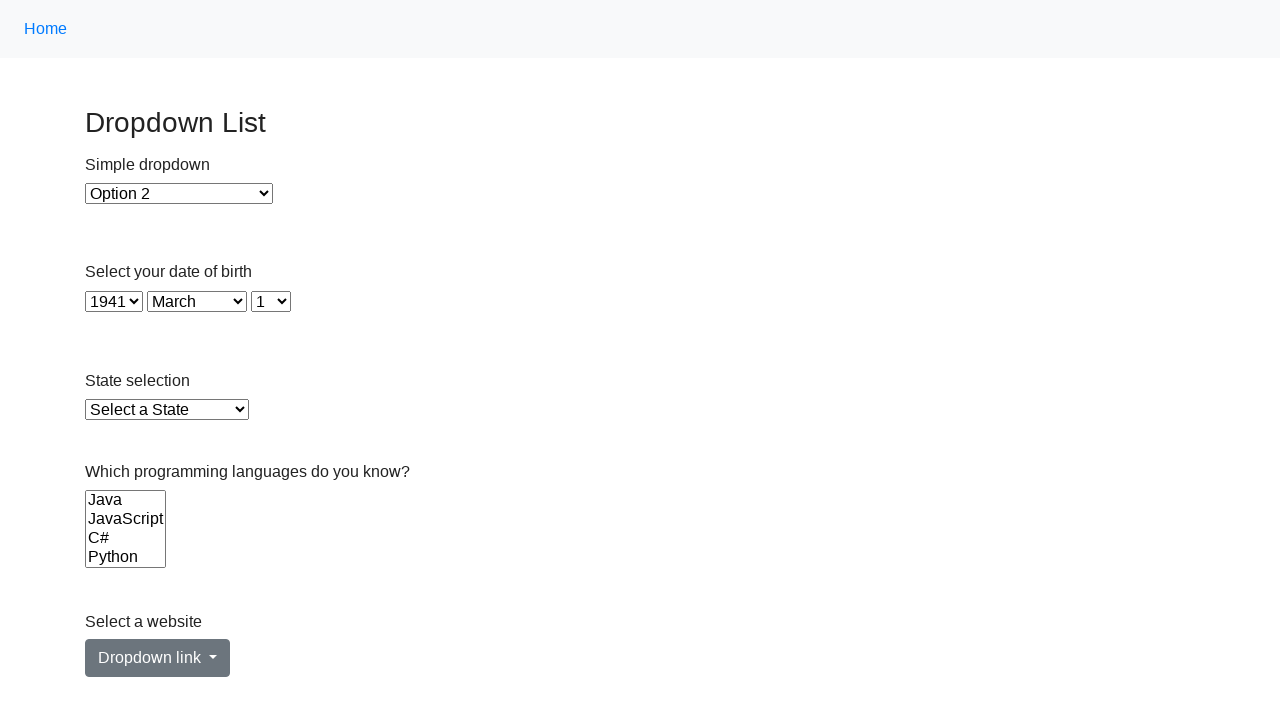

Retrieved value attribute from option at index 86: 1940
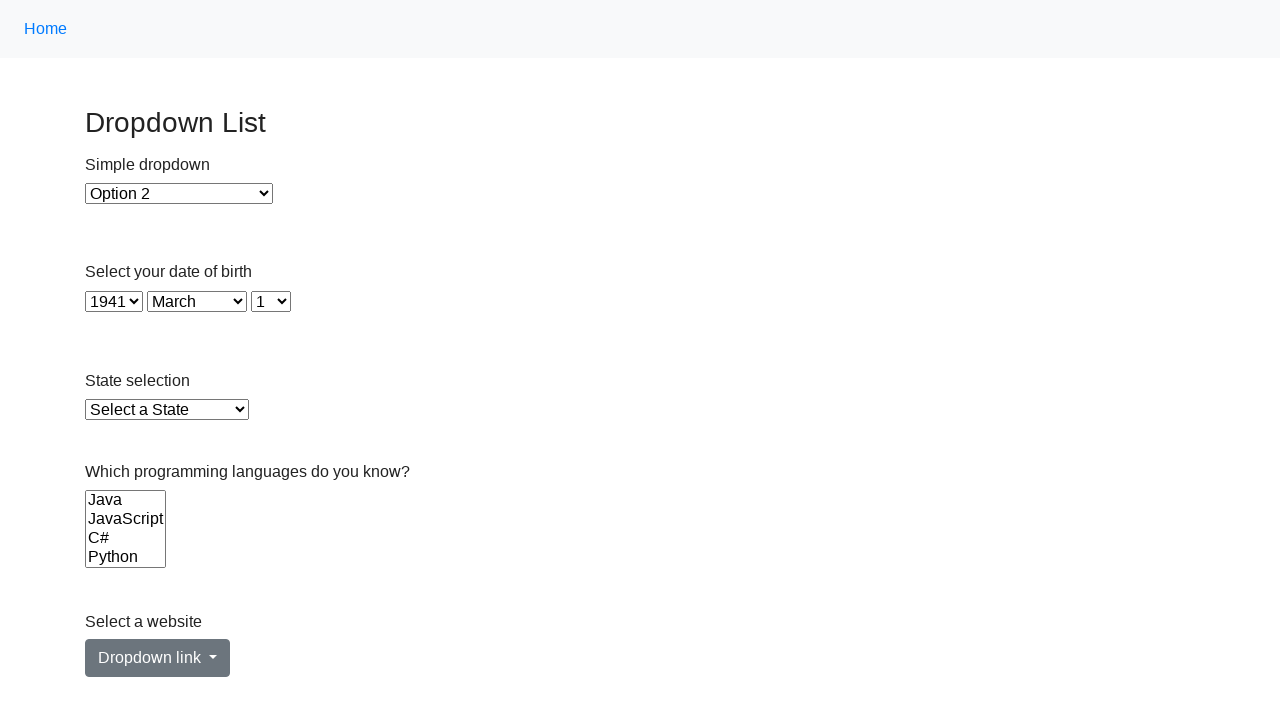

Selected option at index 86 in single-select dropdown on select >> nth=1
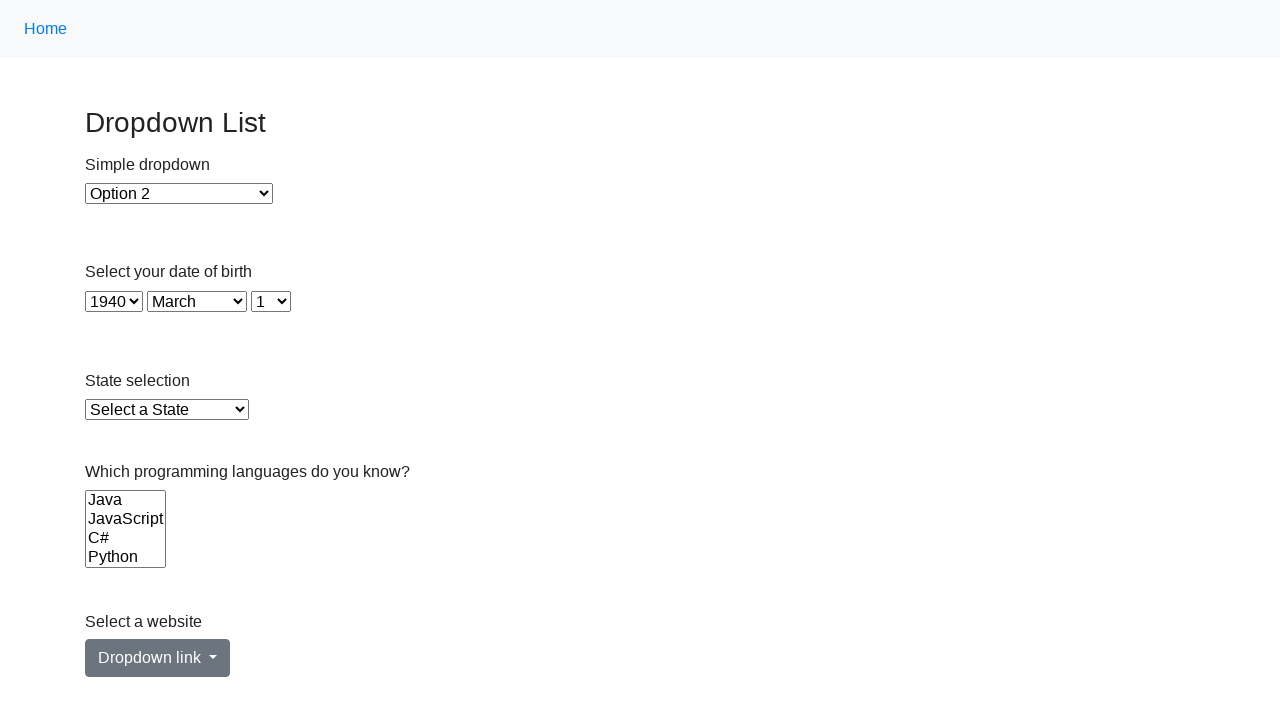

Retrieved value attribute from option at index 87: 1939
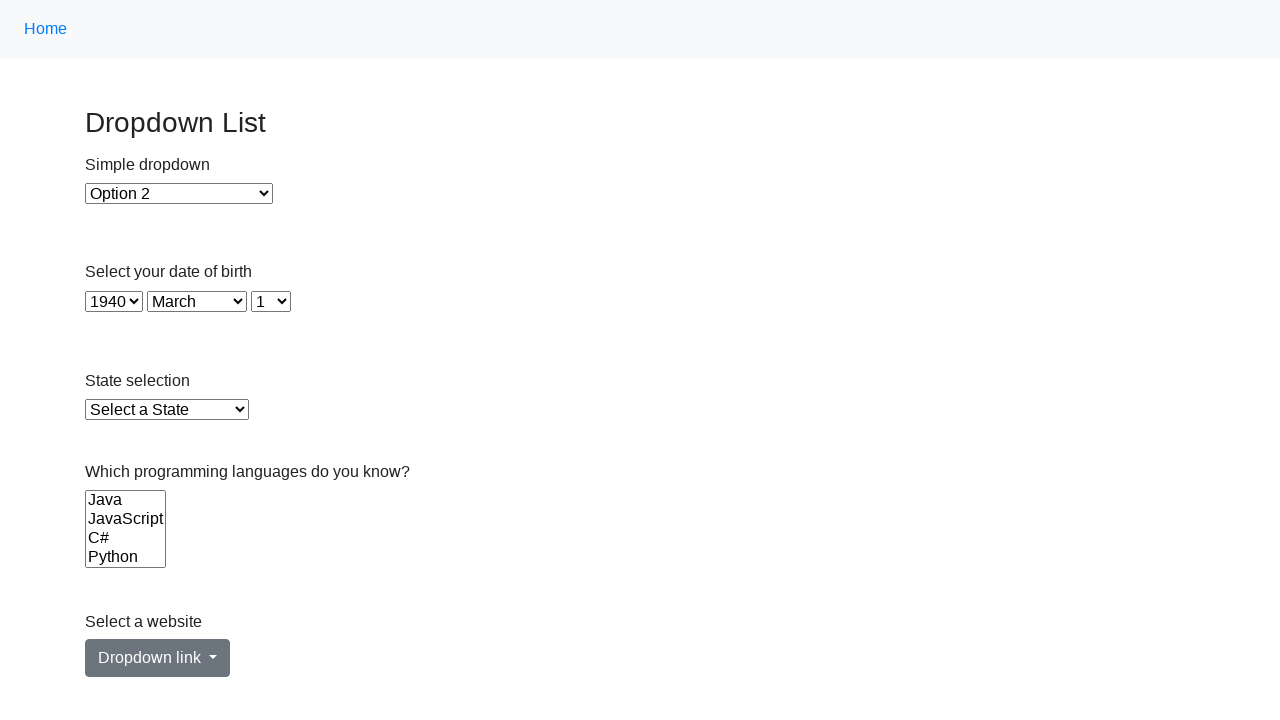

Selected option at index 87 in single-select dropdown on select >> nth=1
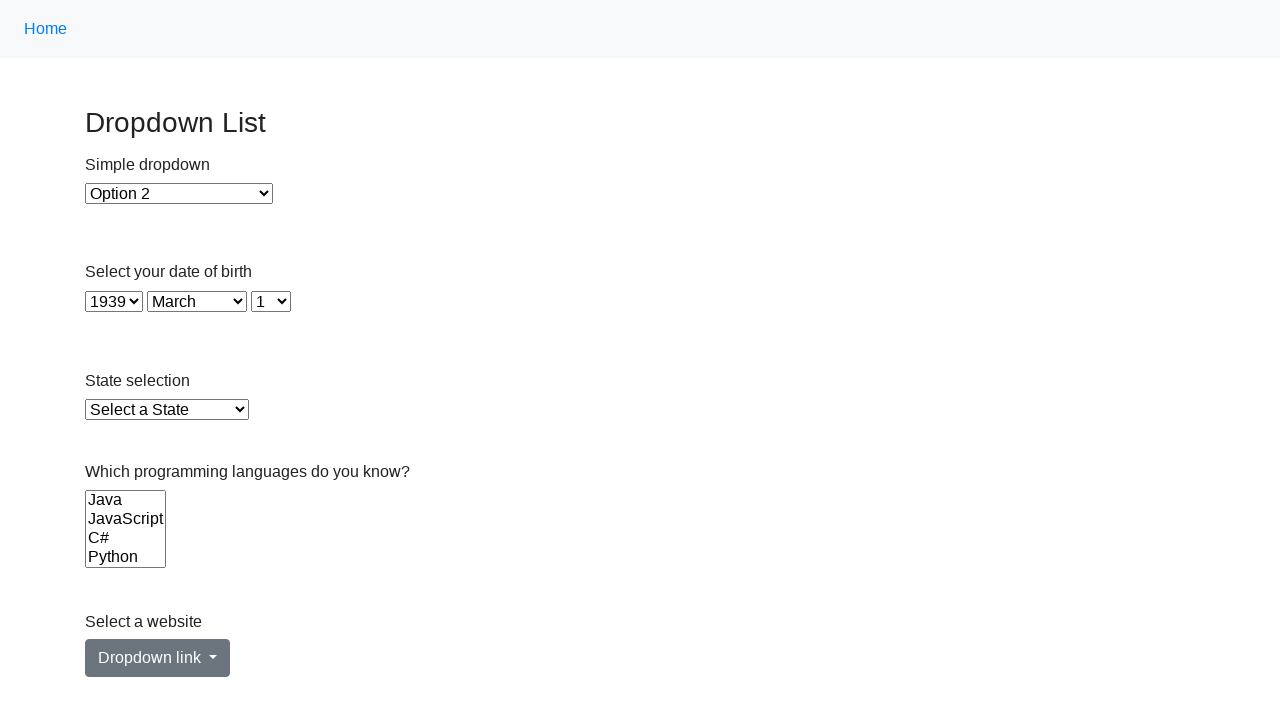

Retrieved value attribute from option at index 88: 1938
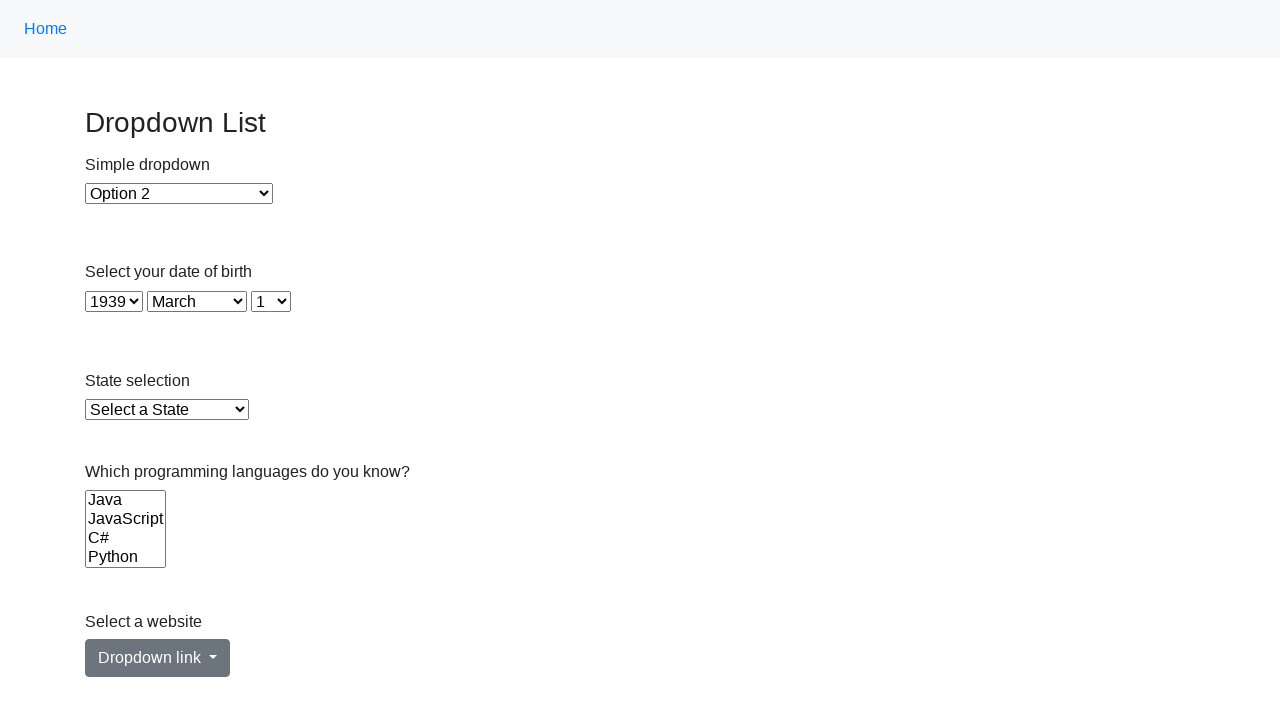

Selected option at index 88 in single-select dropdown on select >> nth=1
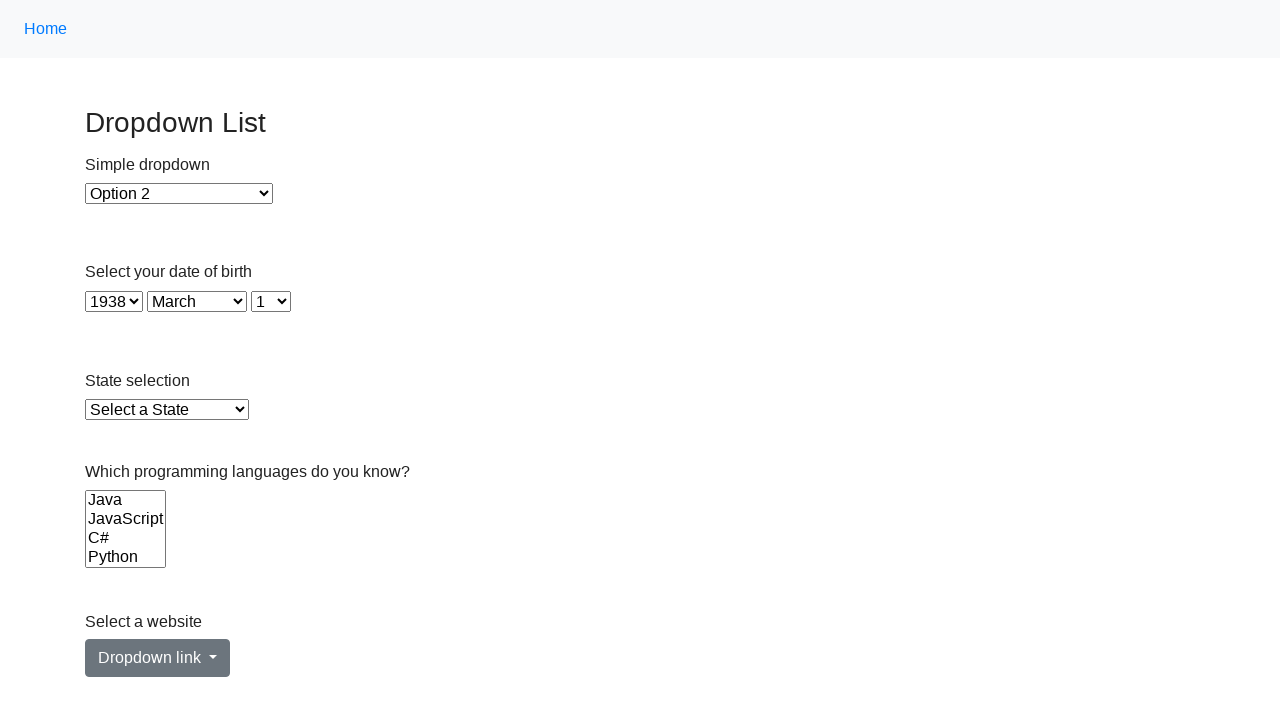

Retrieved value attribute from option at index 89: 1937
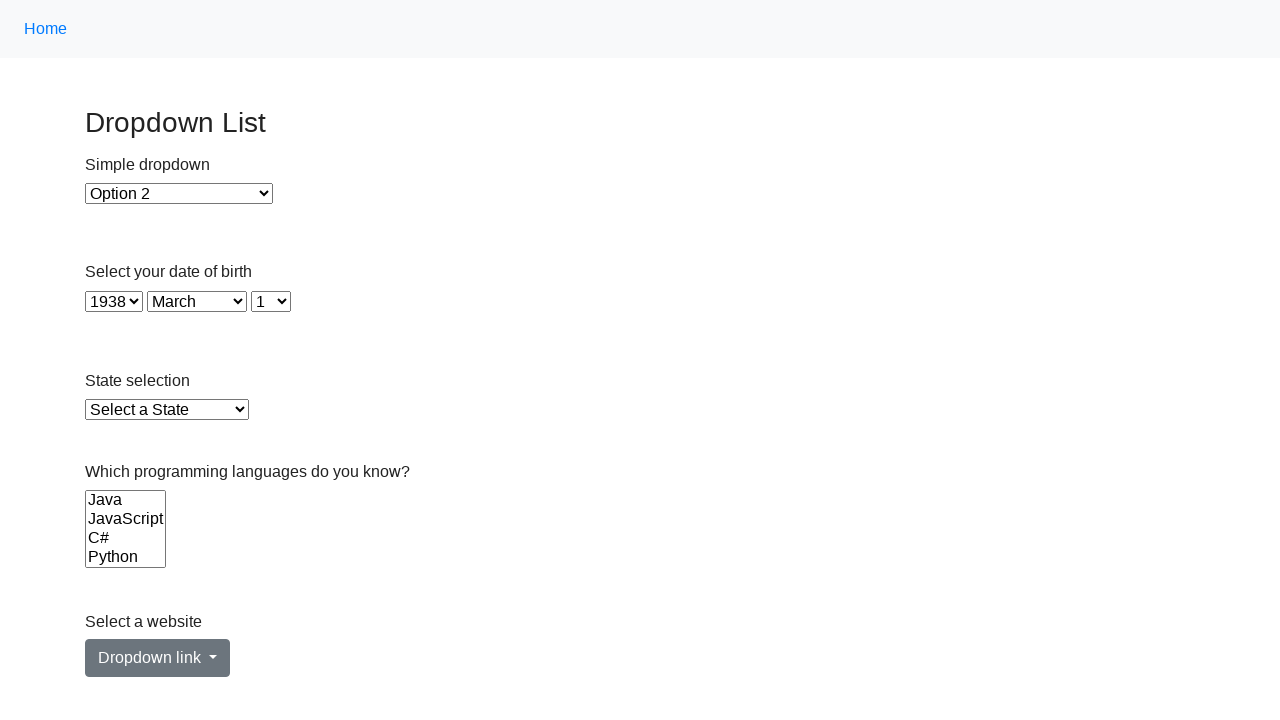

Selected option at index 89 in single-select dropdown on select >> nth=1
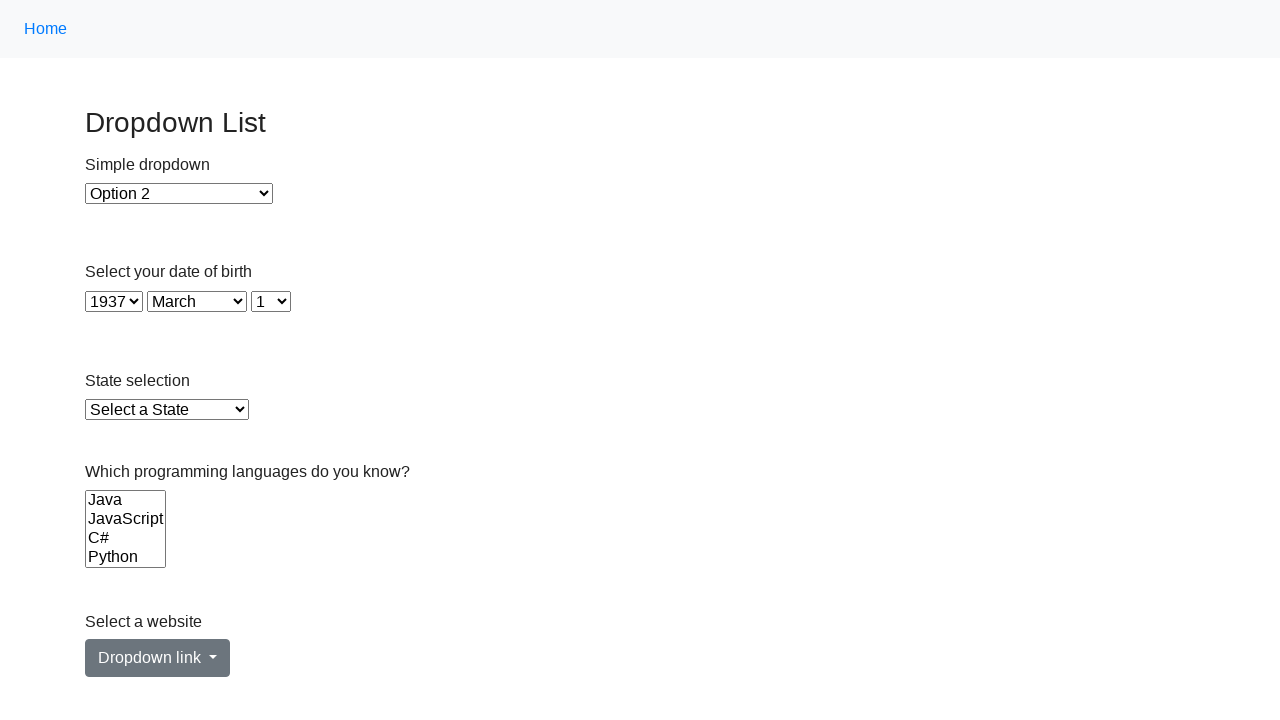

Retrieved value attribute from option at index 90: 1936
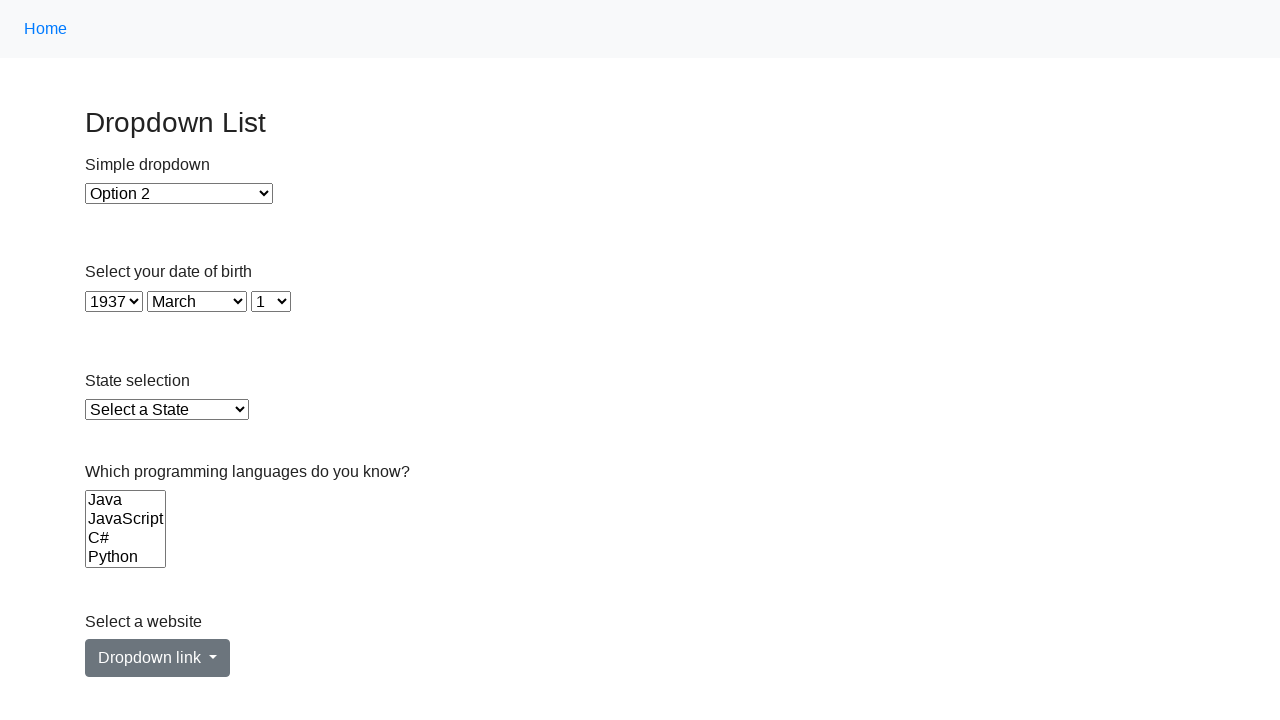

Selected option at index 90 in single-select dropdown on select >> nth=1
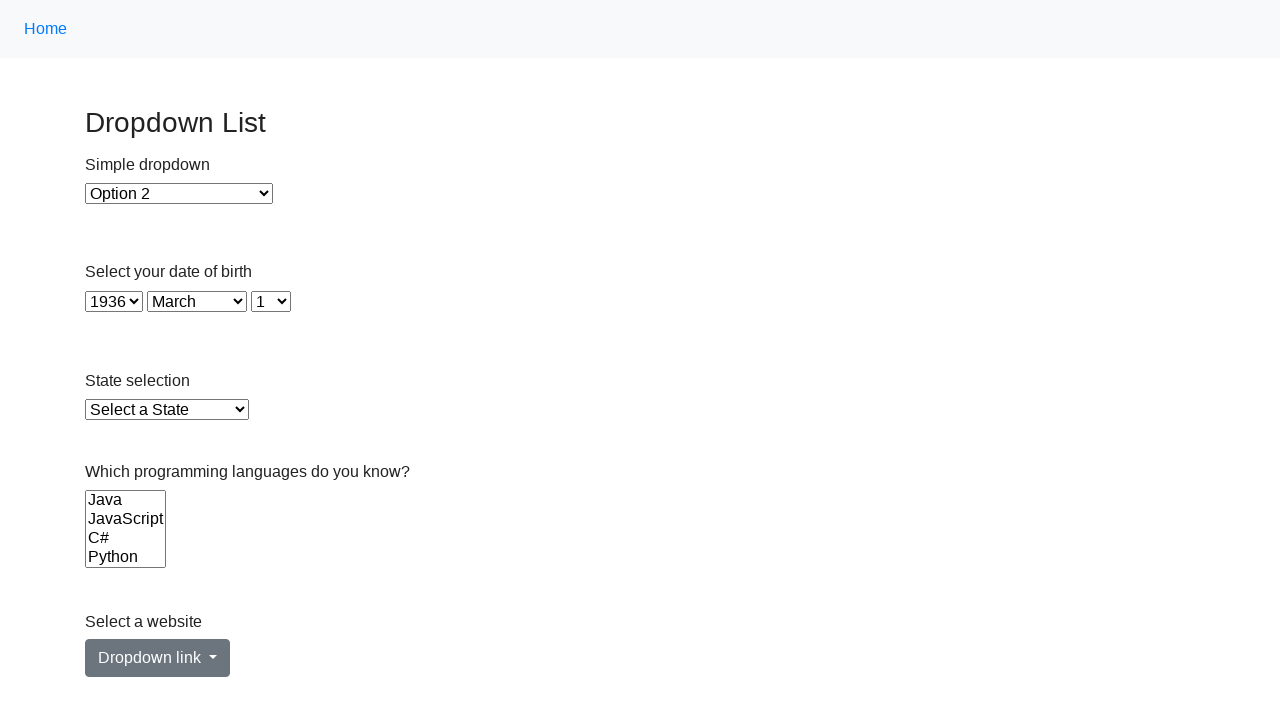

Retrieved value attribute from option at index 91: 1935
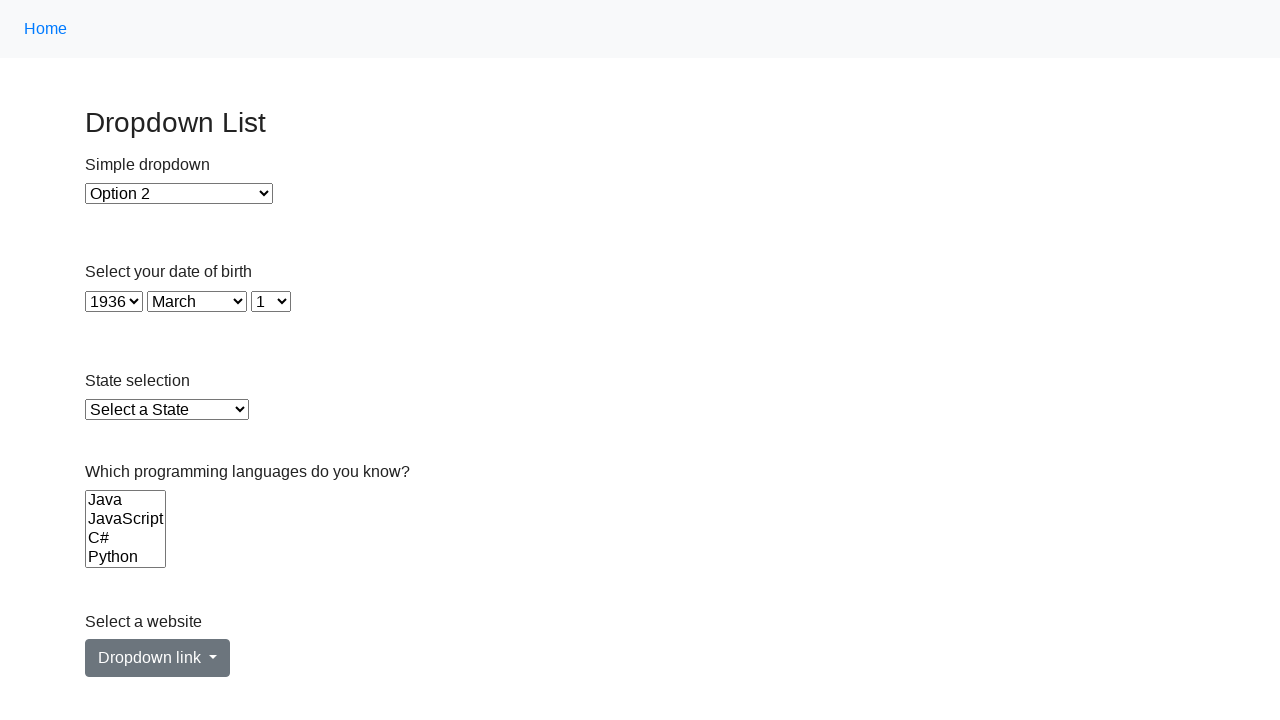

Selected option at index 91 in single-select dropdown on select >> nth=1
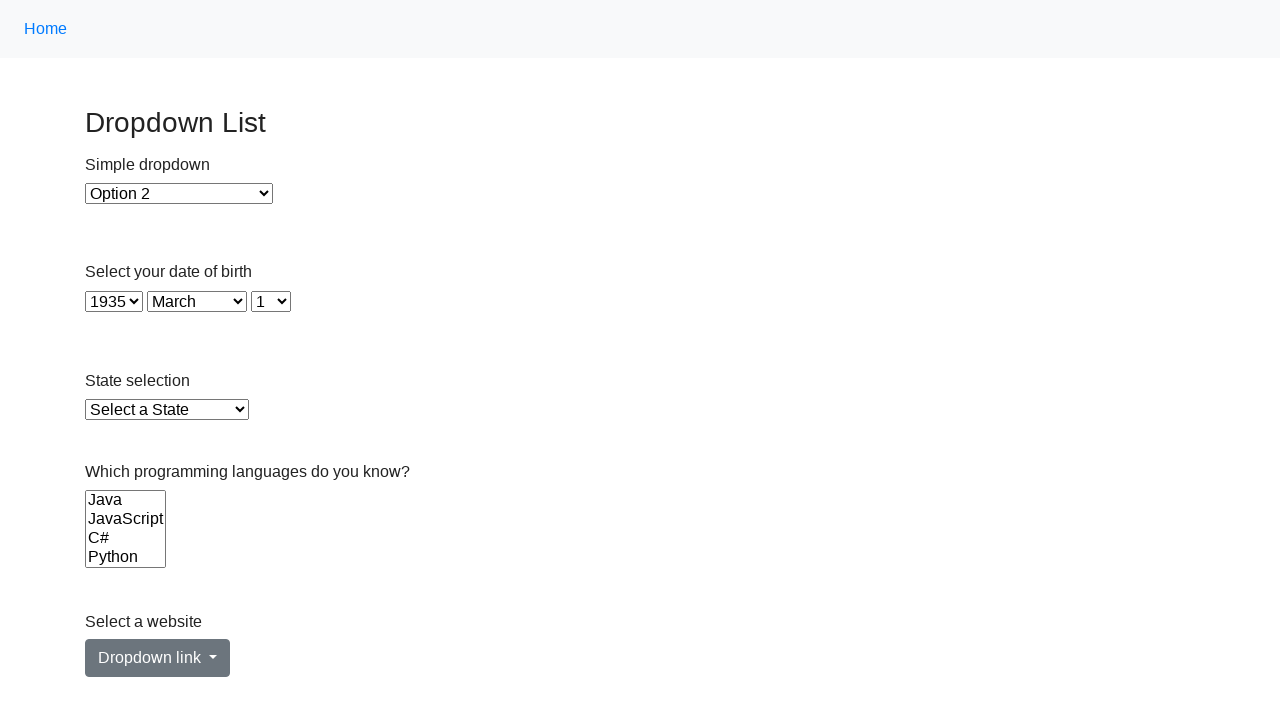

Retrieved value attribute from option at index 92: 1934
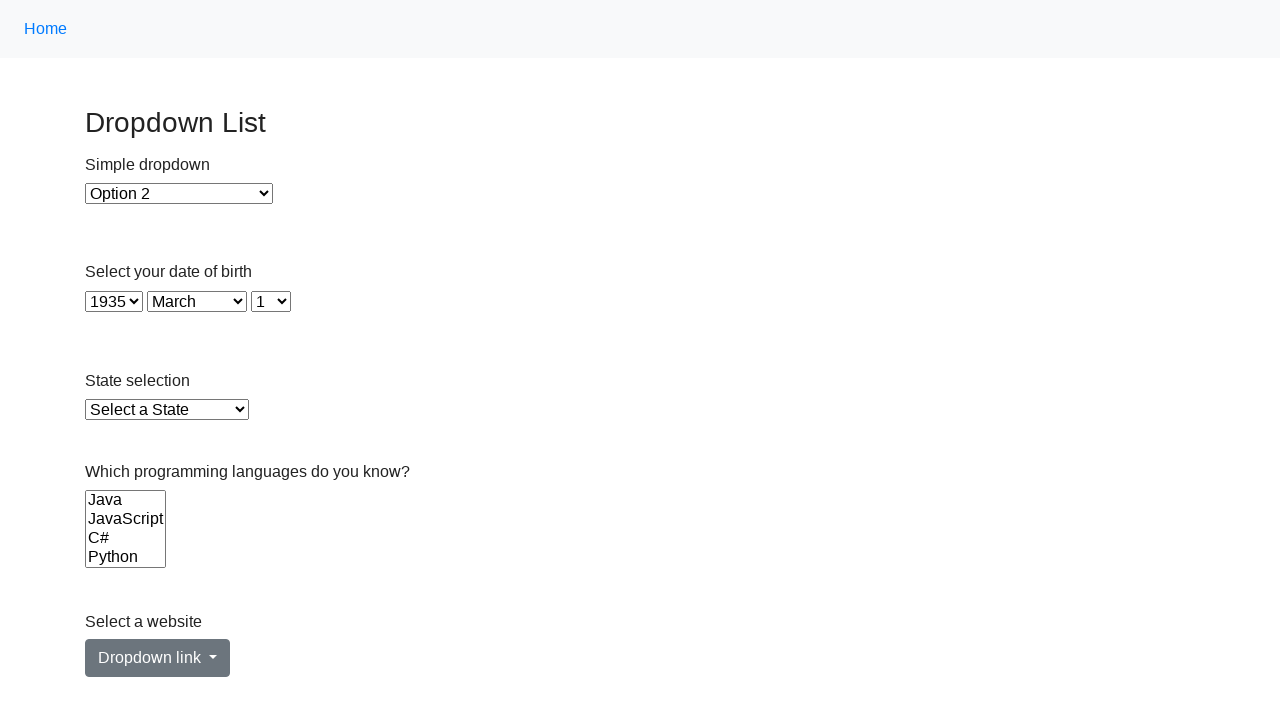

Selected option at index 92 in single-select dropdown on select >> nth=1
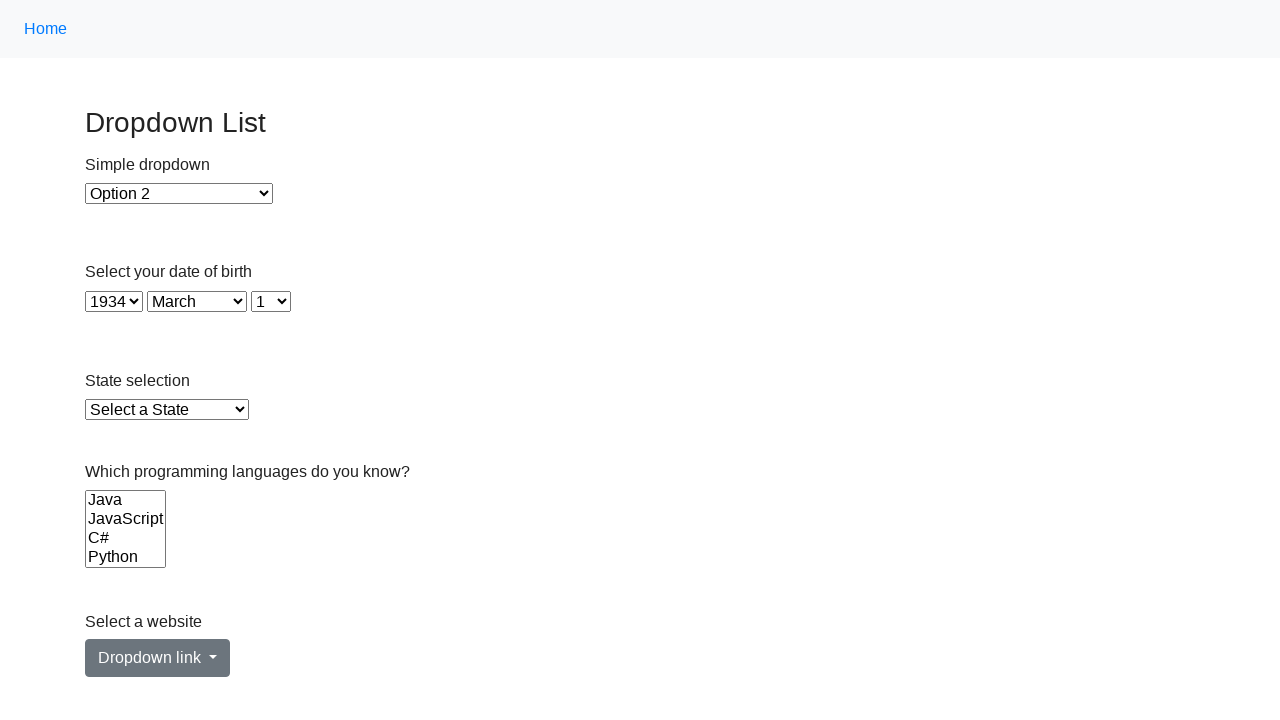

Retrieved value attribute from option at index 93: 1933
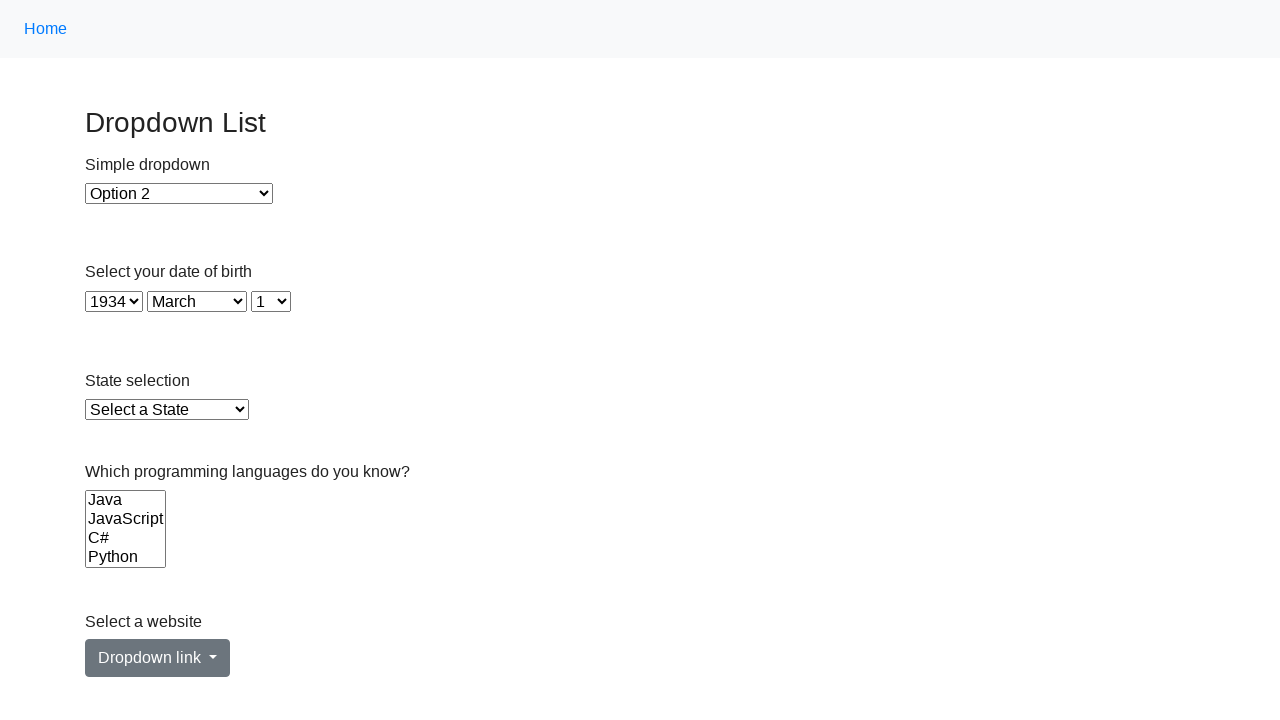

Selected option at index 93 in single-select dropdown on select >> nth=1
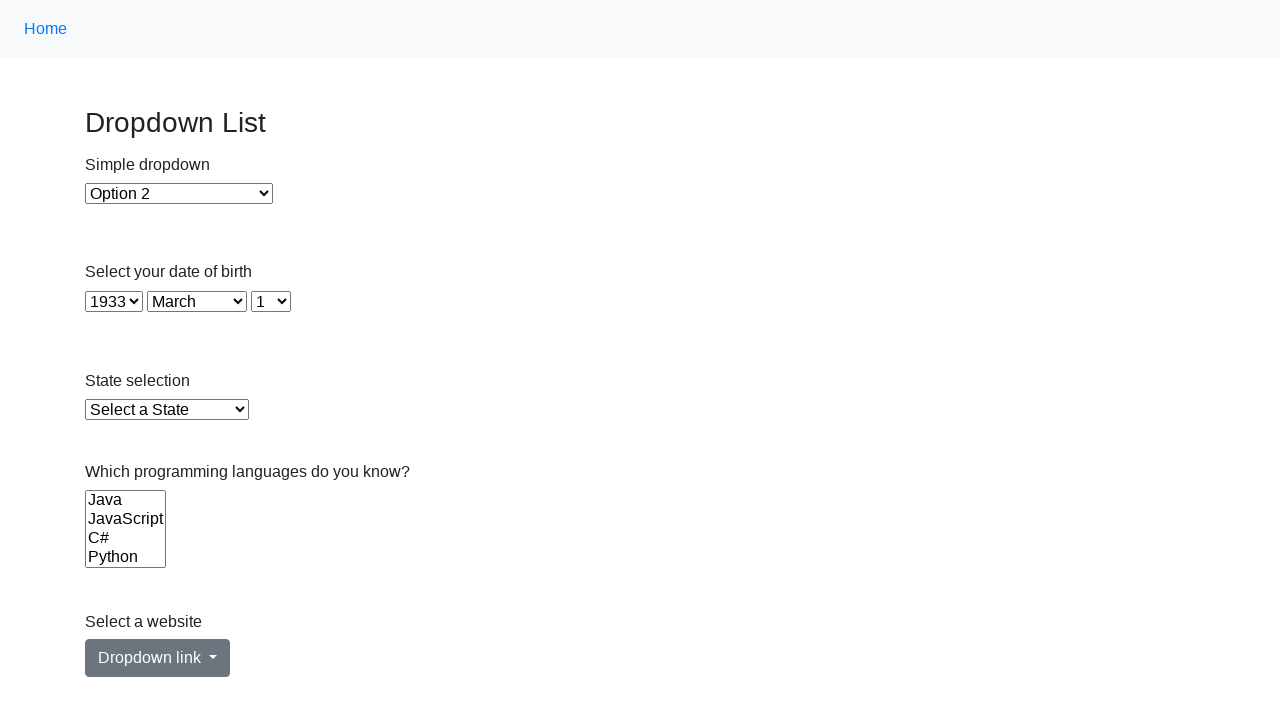

Retrieved value attribute from option at index 94: 1932
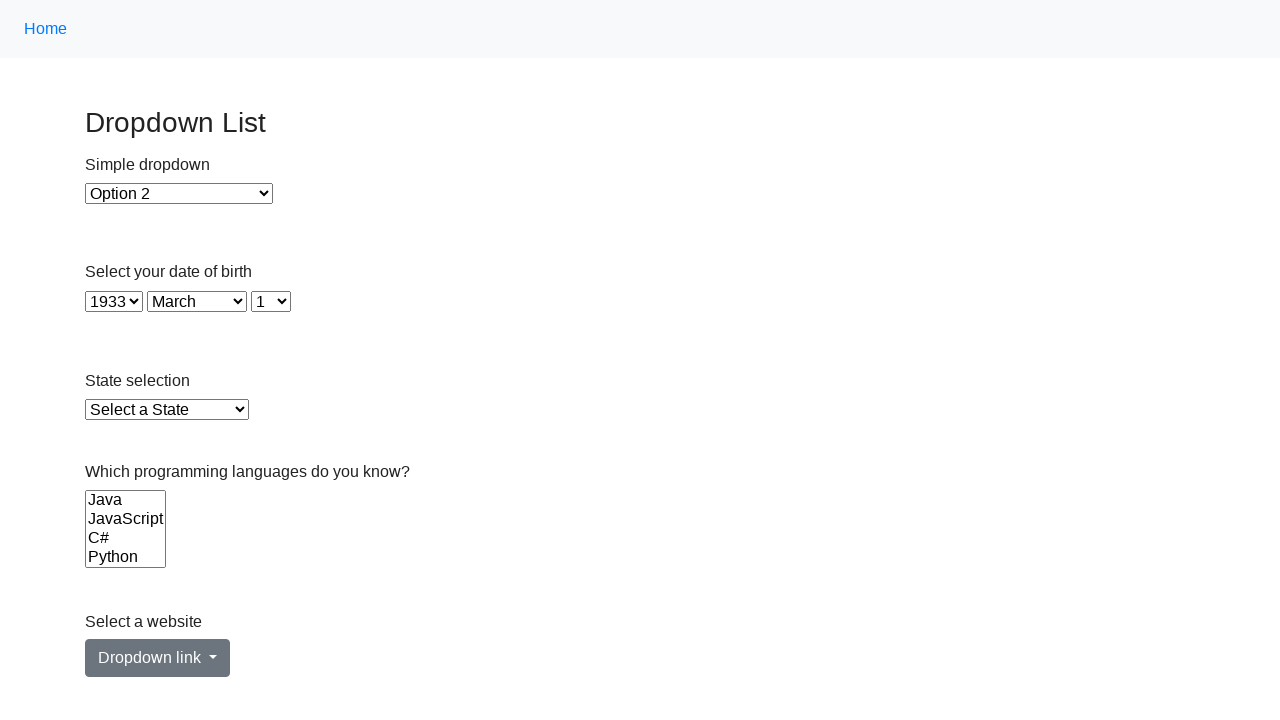

Selected option at index 94 in single-select dropdown on select >> nth=1
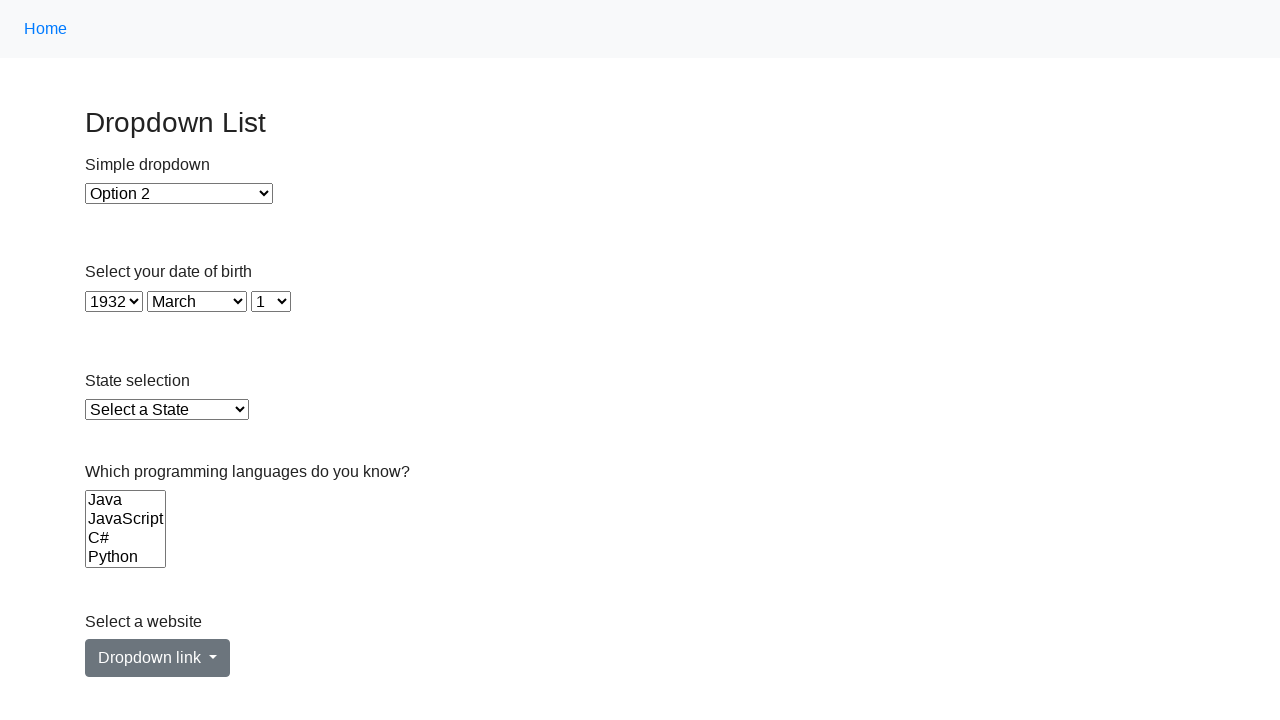

Retrieved value attribute from option at index 95: 1931
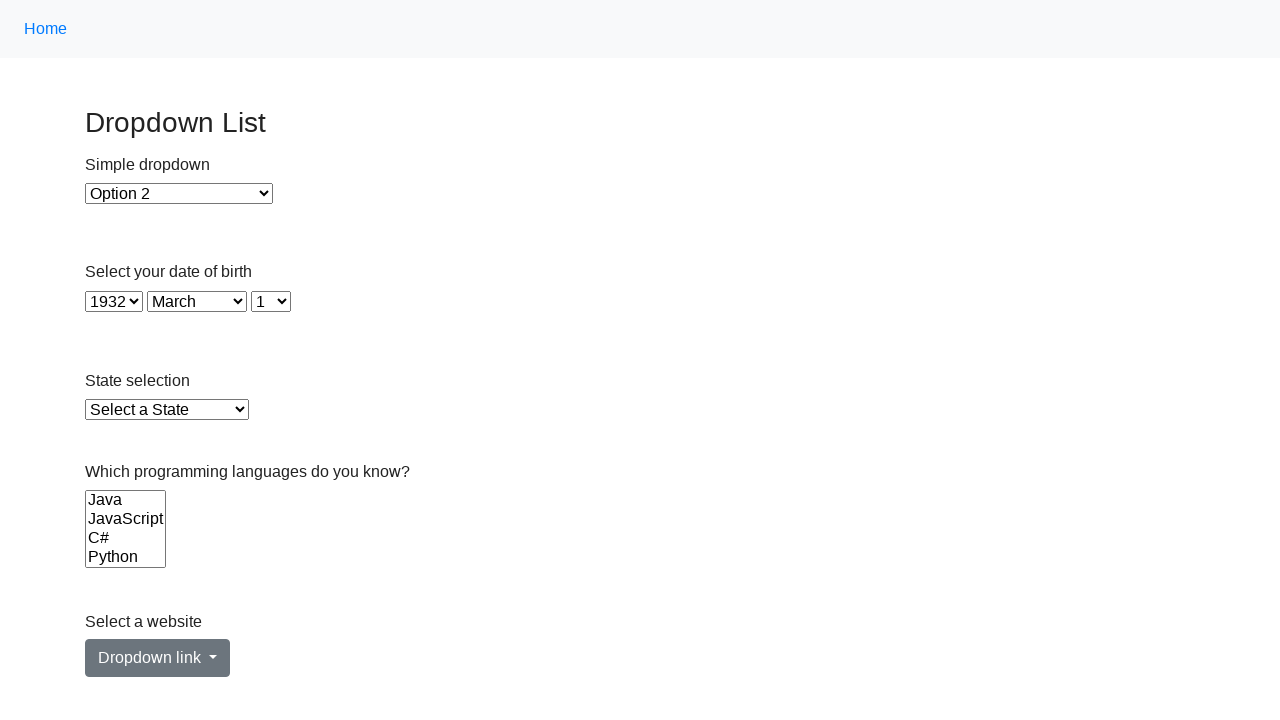

Selected option at index 95 in single-select dropdown on select >> nth=1
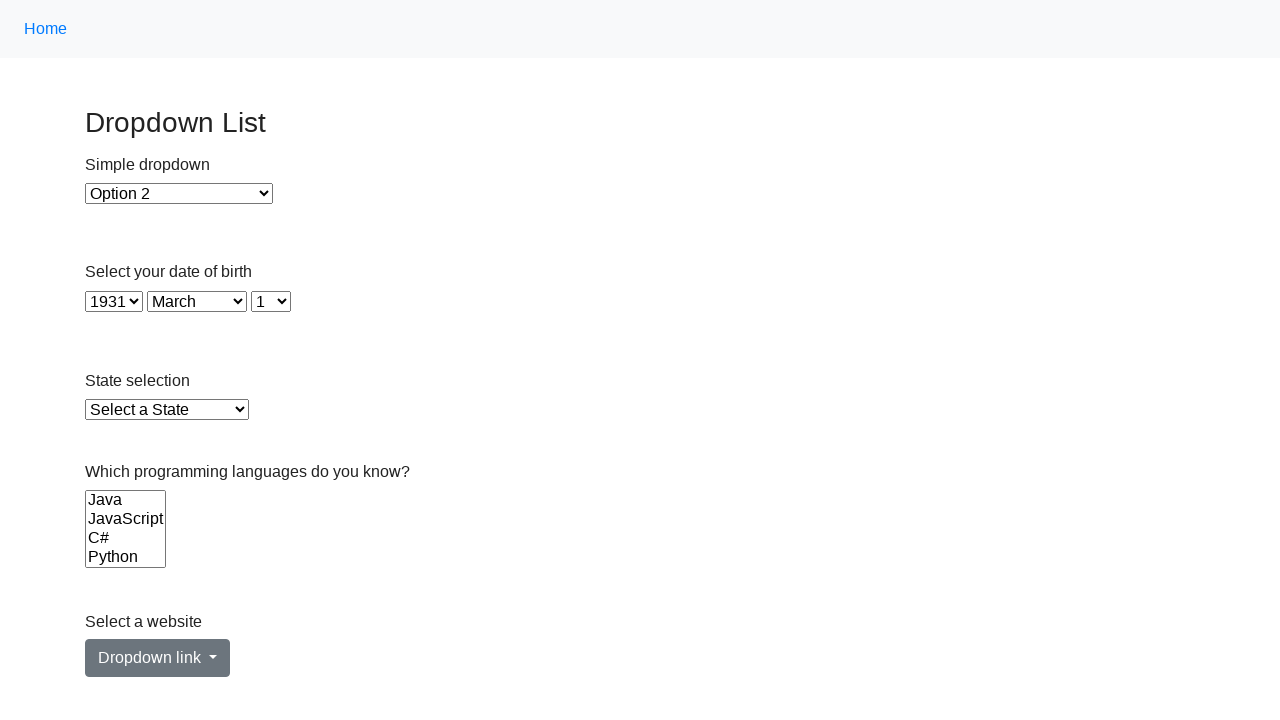

Retrieved value attribute from option at index 96: 1930
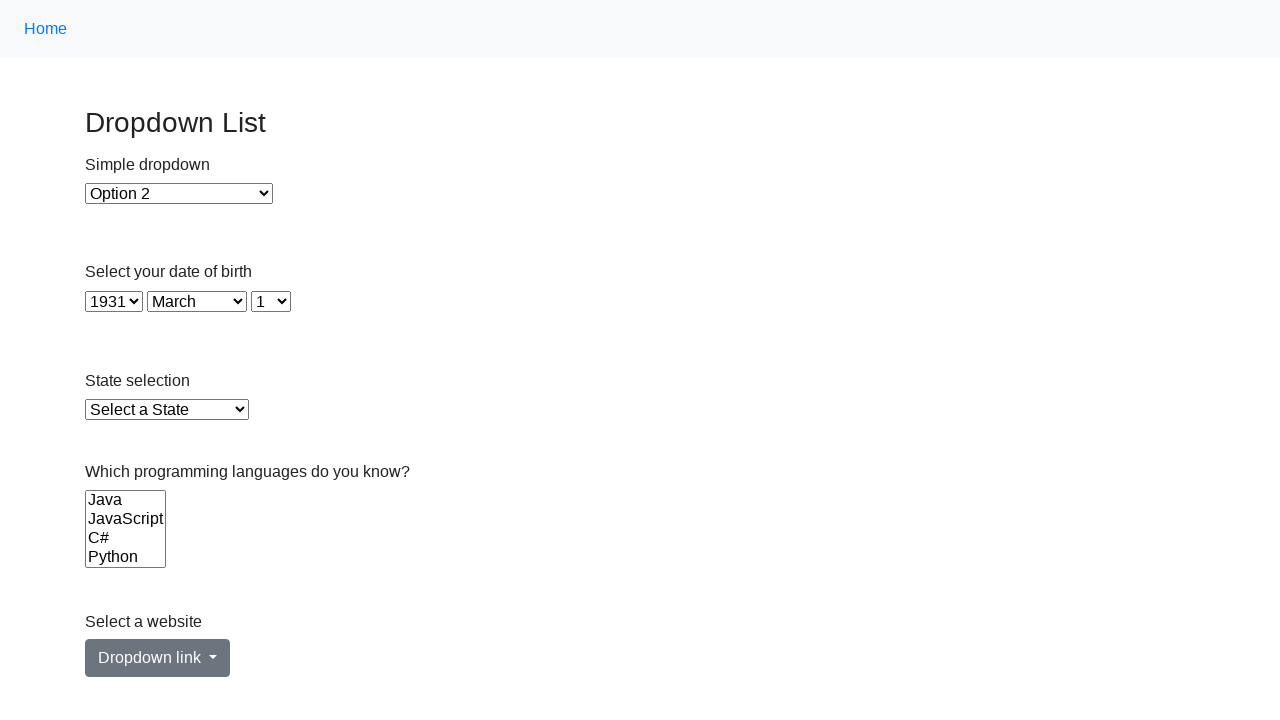

Selected option at index 96 in single-select dropdown on select >> nth=1
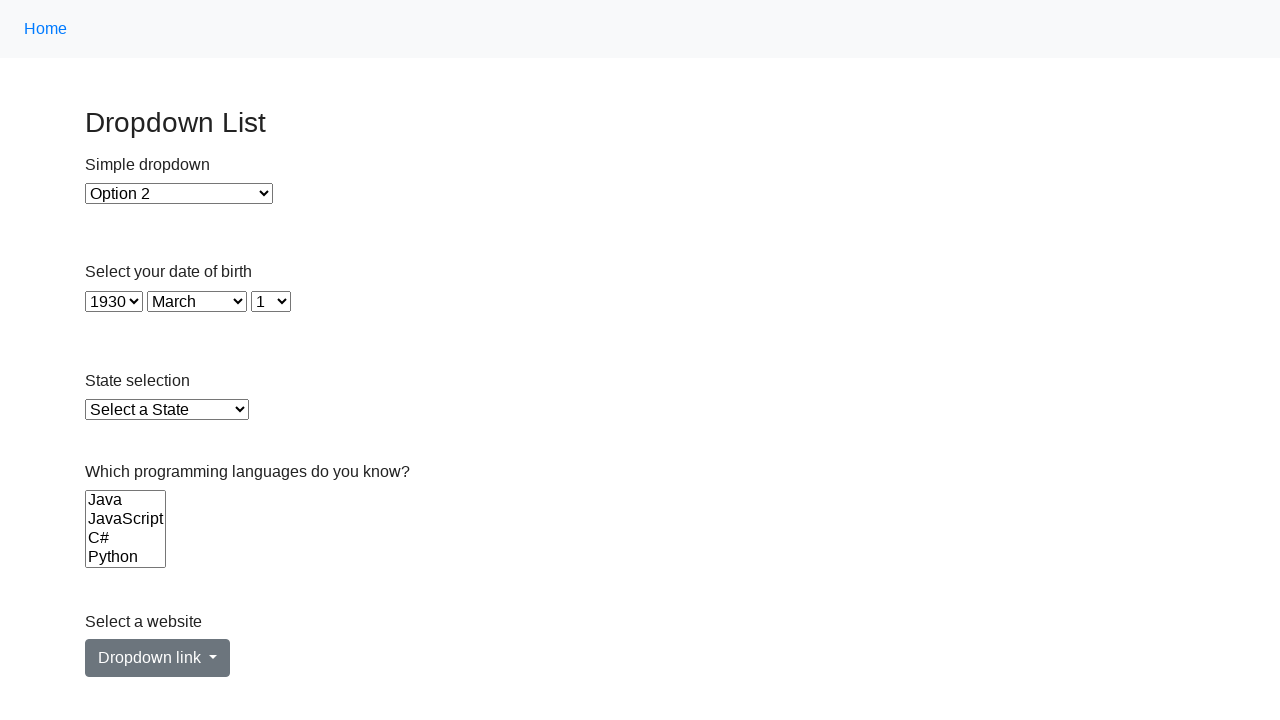

Retrieved value attribute from option at index 97: 1929
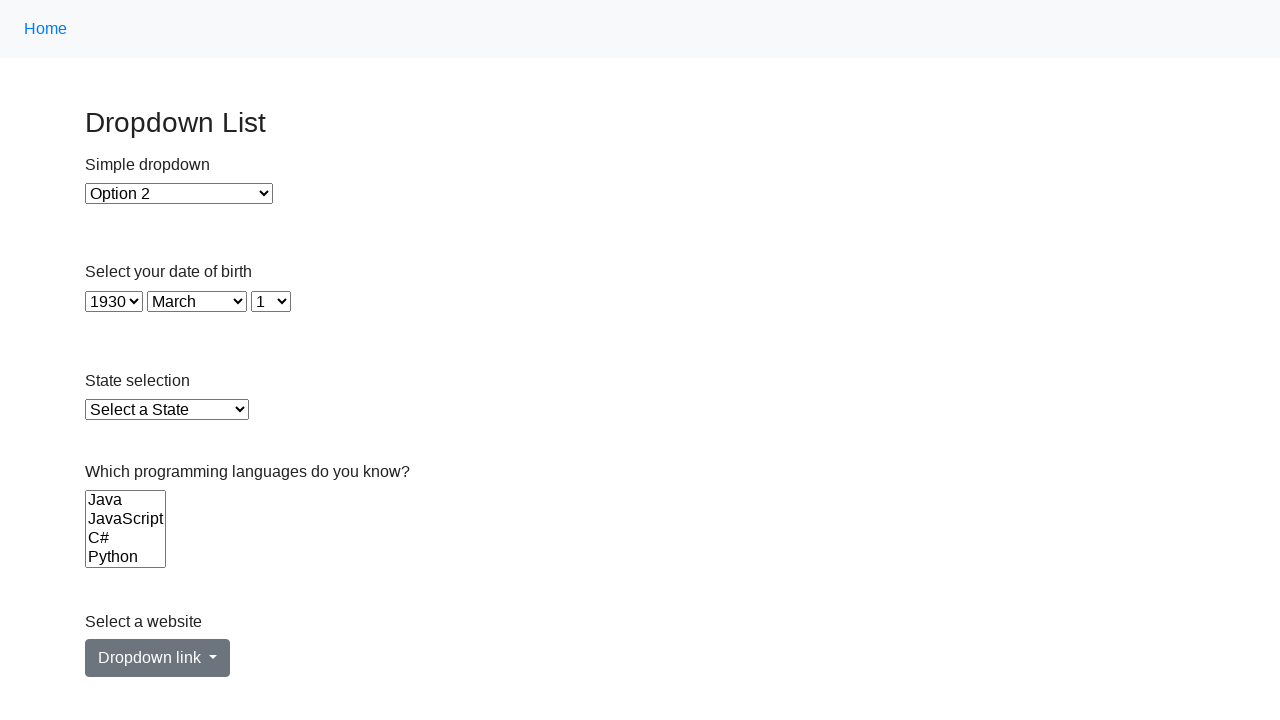

Selected option at index 97 in single-select dropdown on select >> nth=1
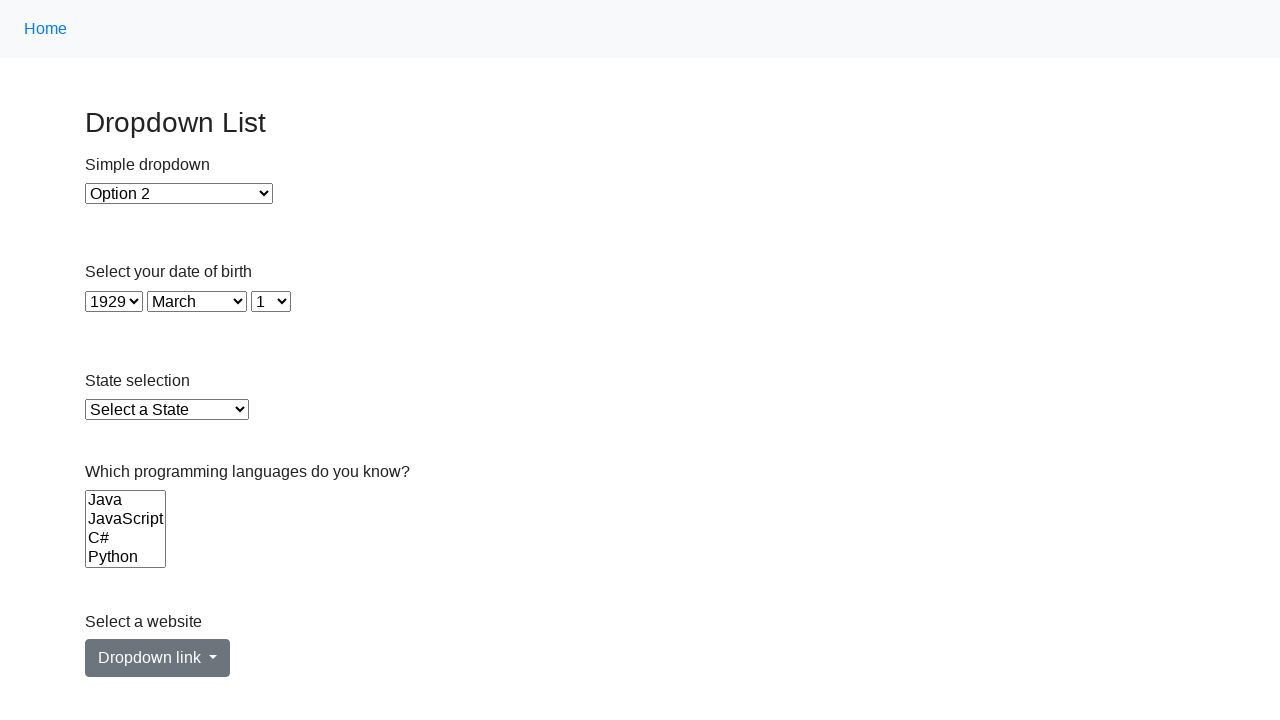

Retrieved value attribute from option at index 98: 1928
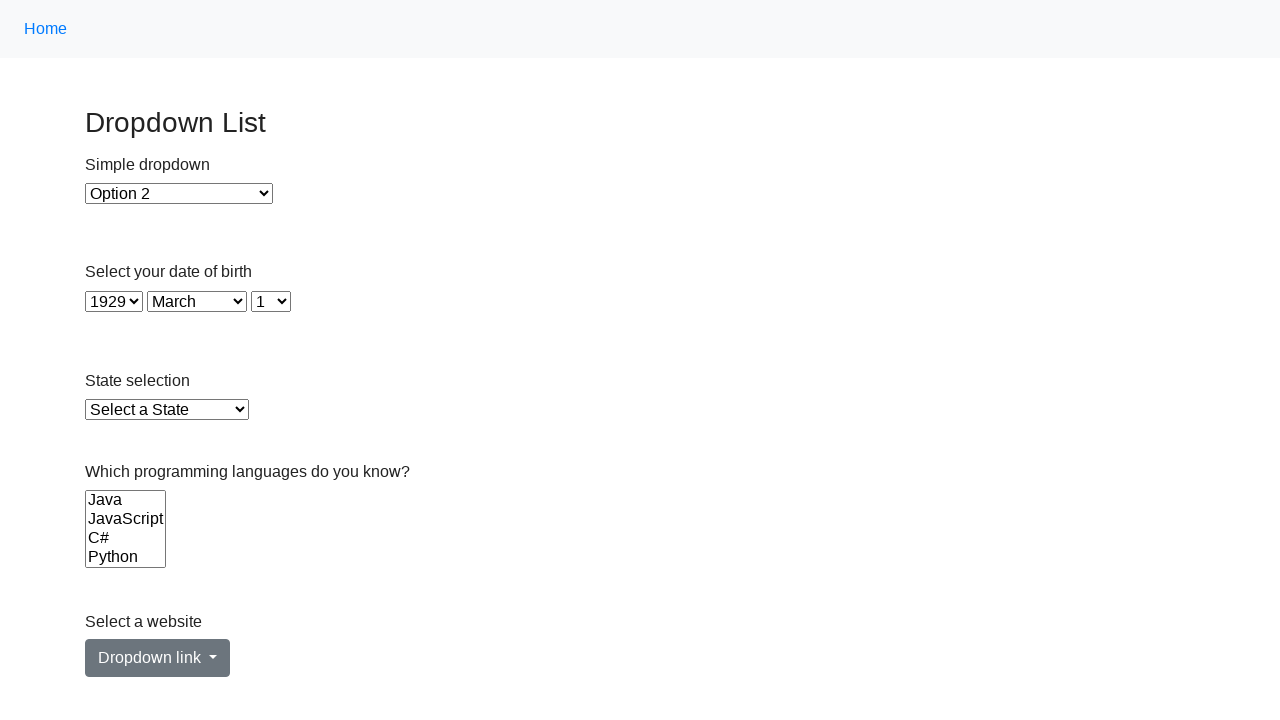

Selected option at index 98 in single-select dropdown on select >> nth=1
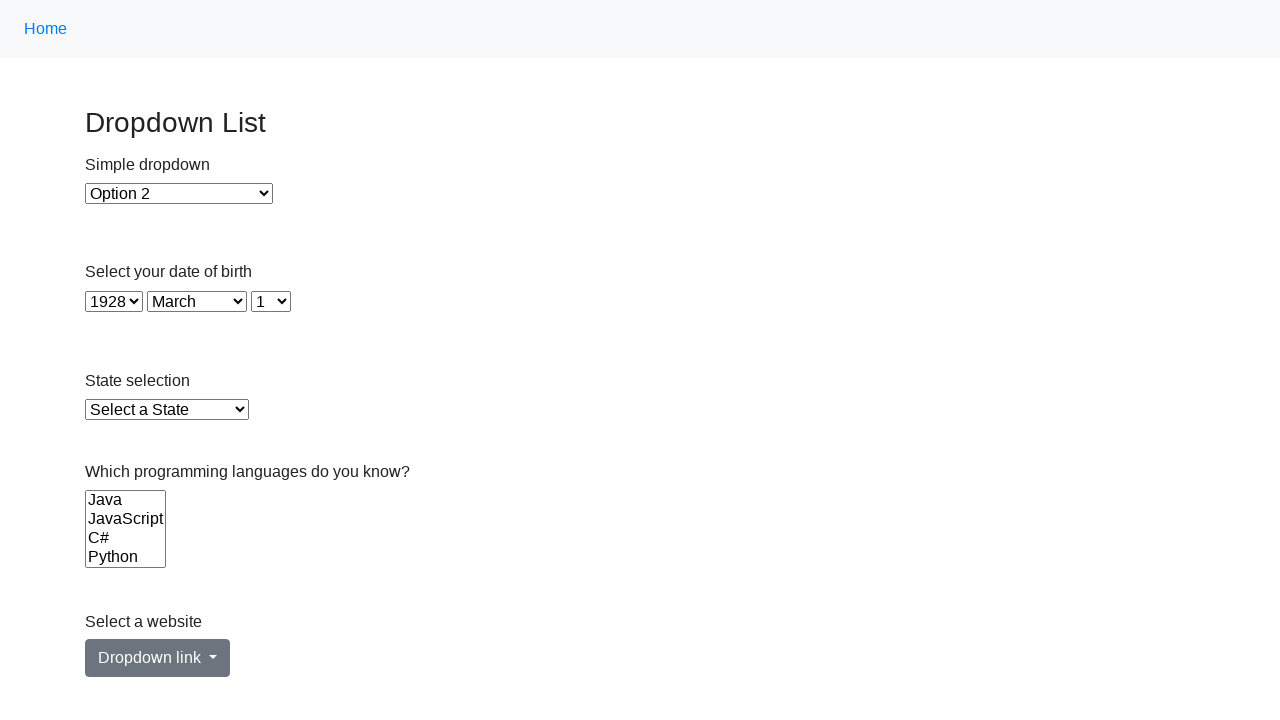

Retrieved value attribute from option at index 99: 1927
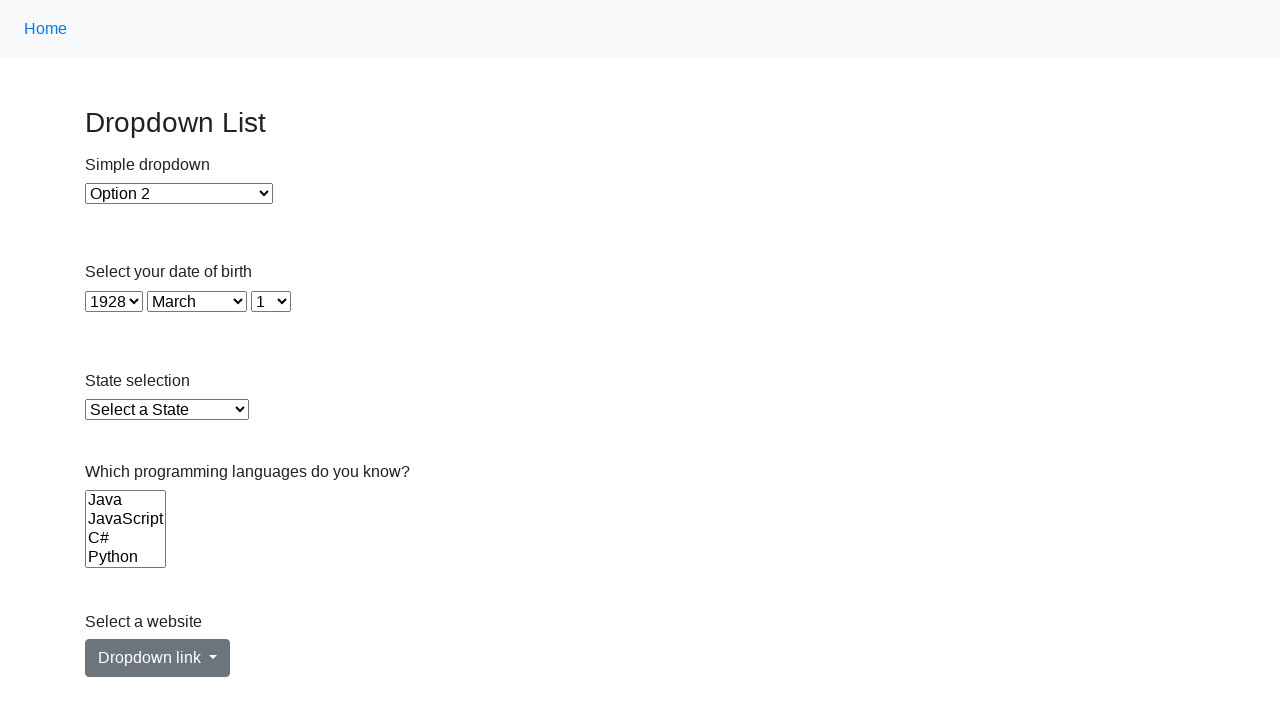

Selected option at index 99 in single-select dropdown on select >> nth=1
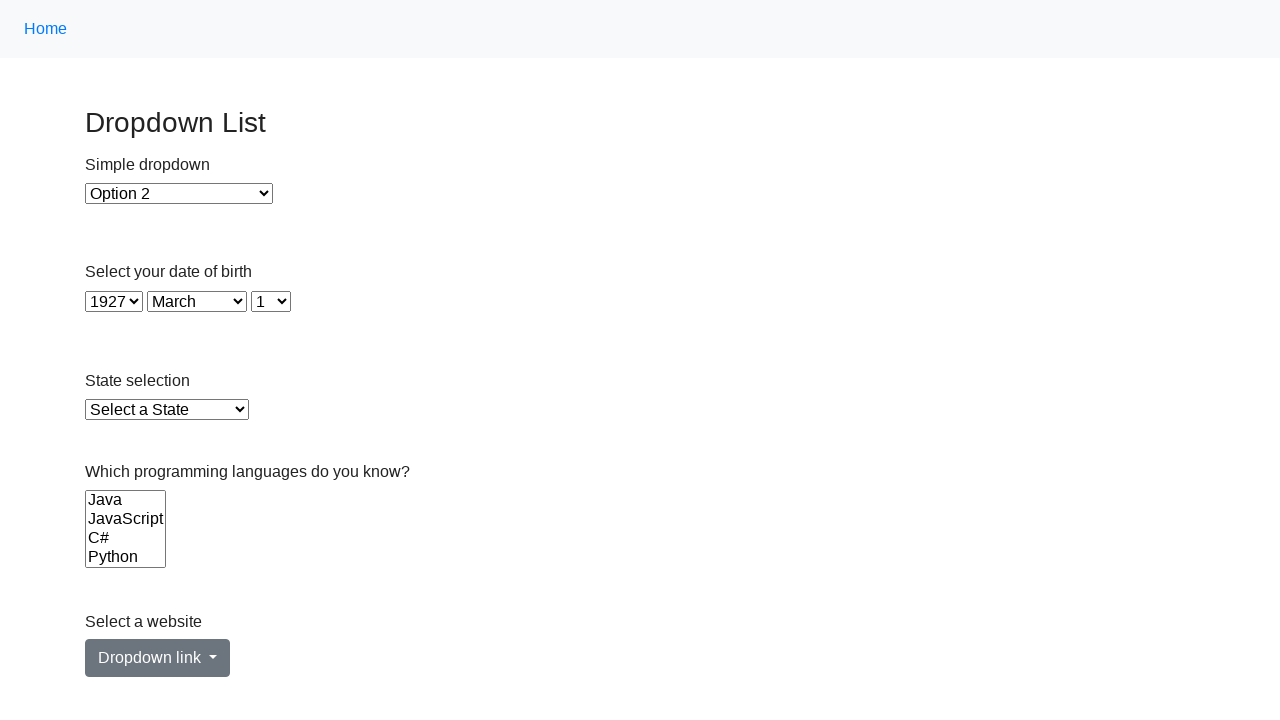

Retrieved all options from current select element
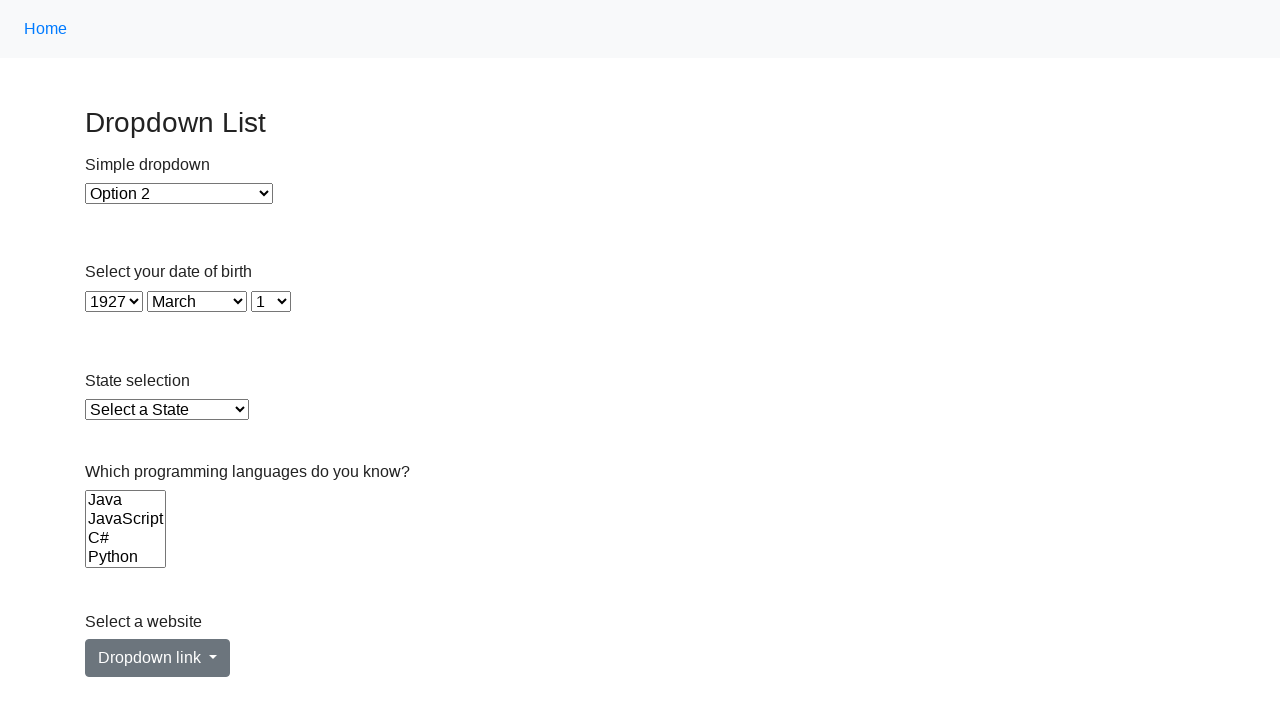

Checked if select element is multi-select: False
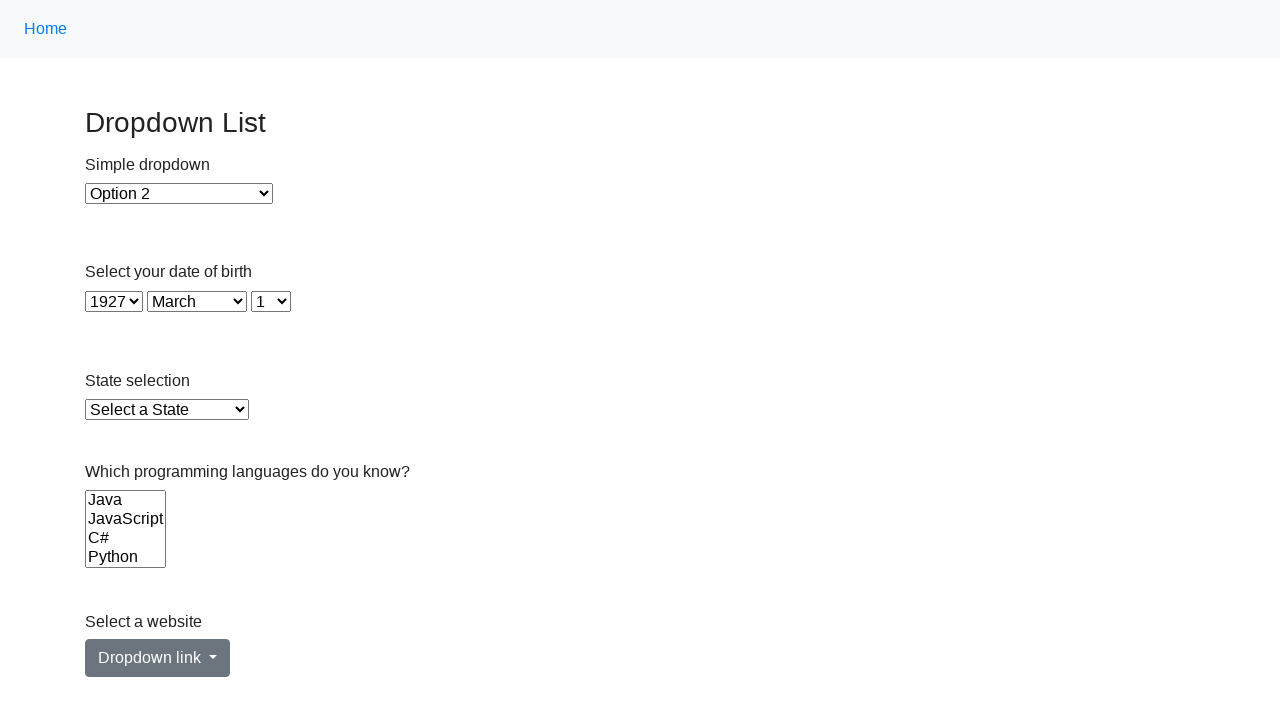

Retrieved value attribute from option at index 0: 0
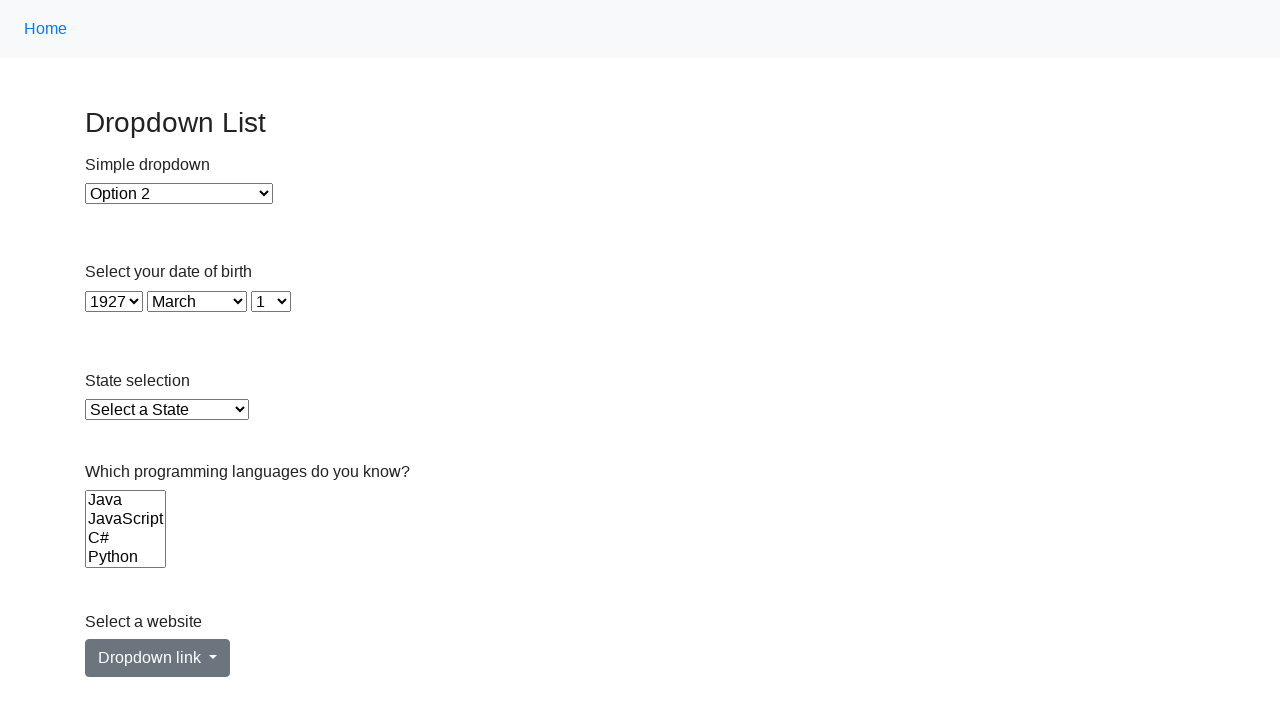

Selected option at index 0 in single-select dropdown on select >> nth=2
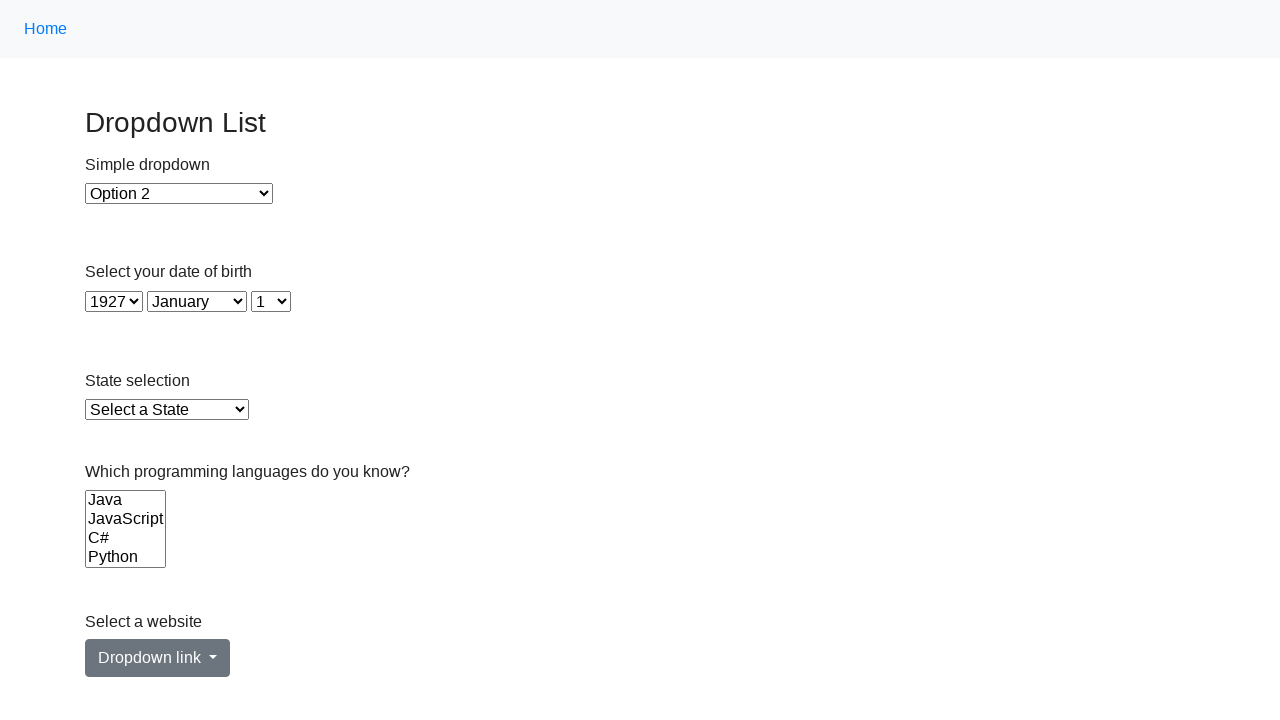

Retrieved value attribute from option at index 1: 1
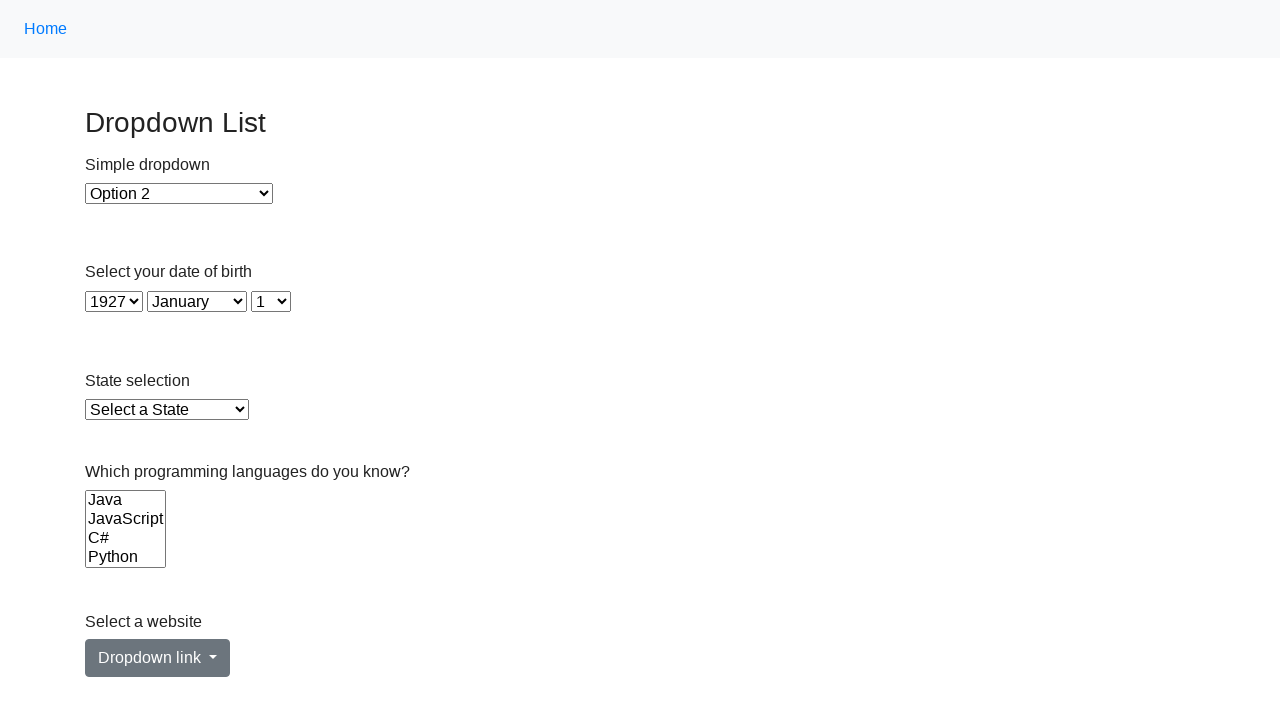

Selected option at index 1 in single-select dropdown on select >> nth=2
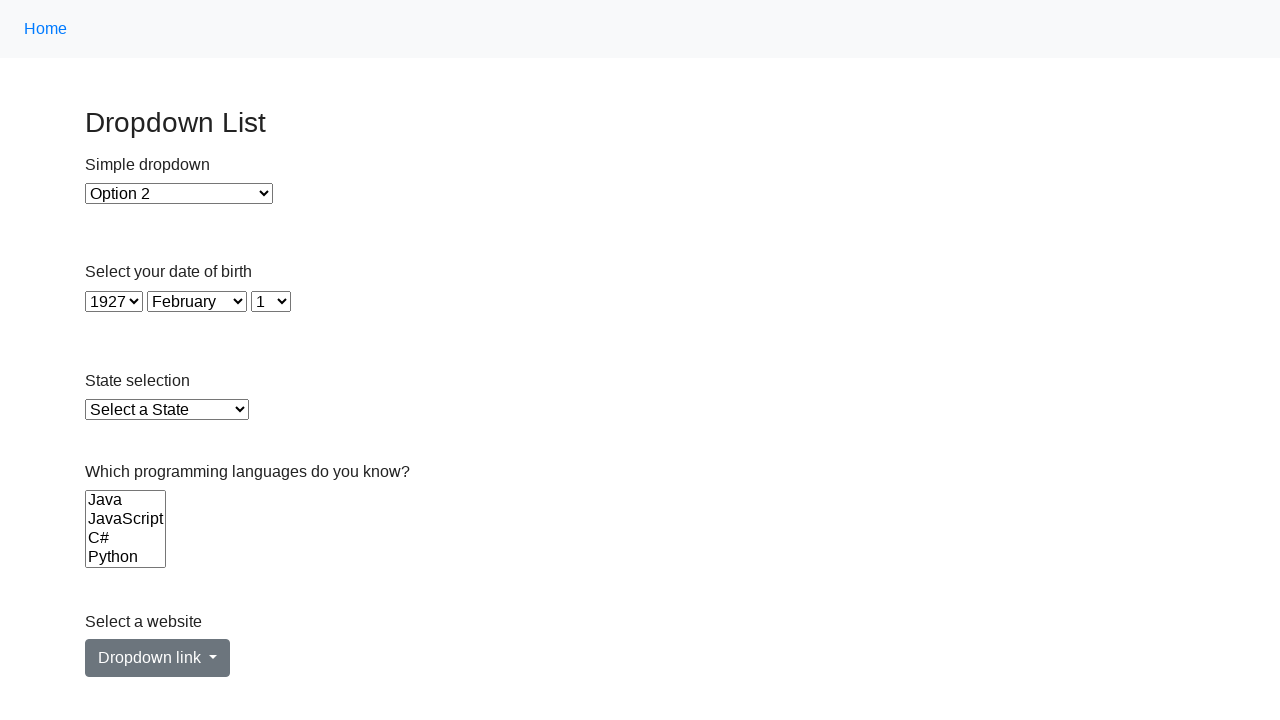

Retrieved value attribute from option at index 2: 2
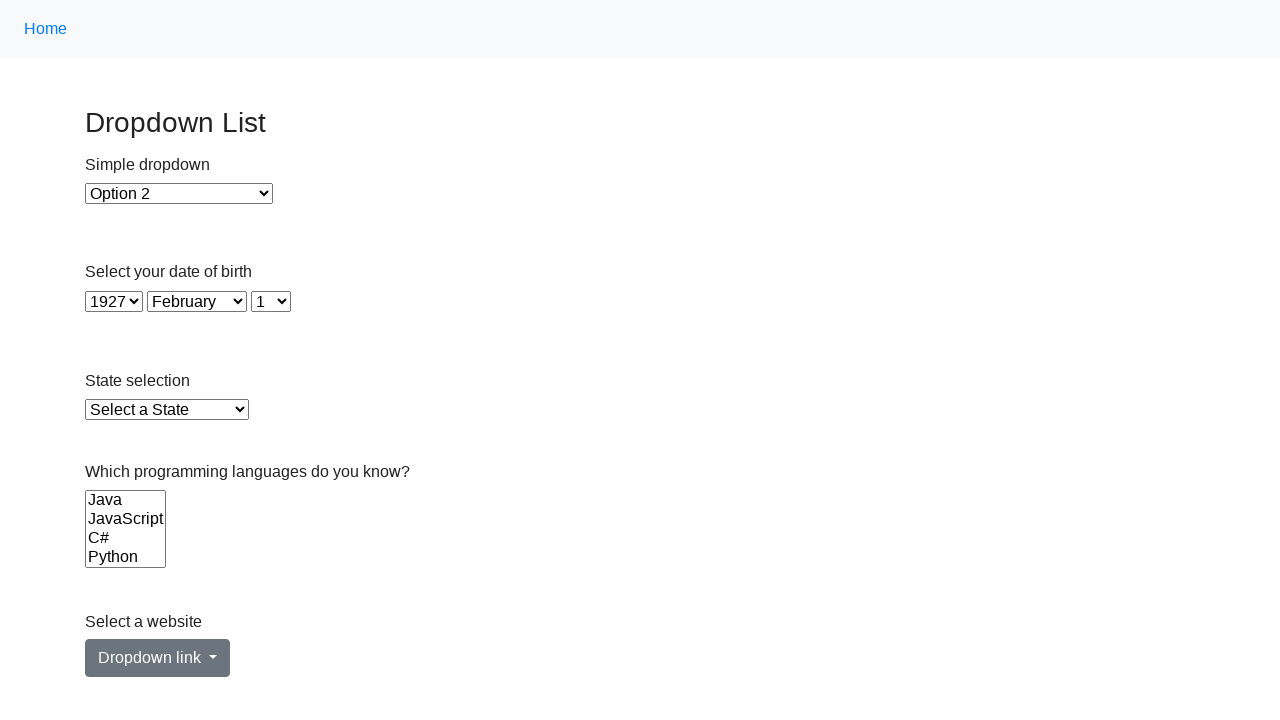

Selected option at index 2 in single-select dropdown on select >> nth=2
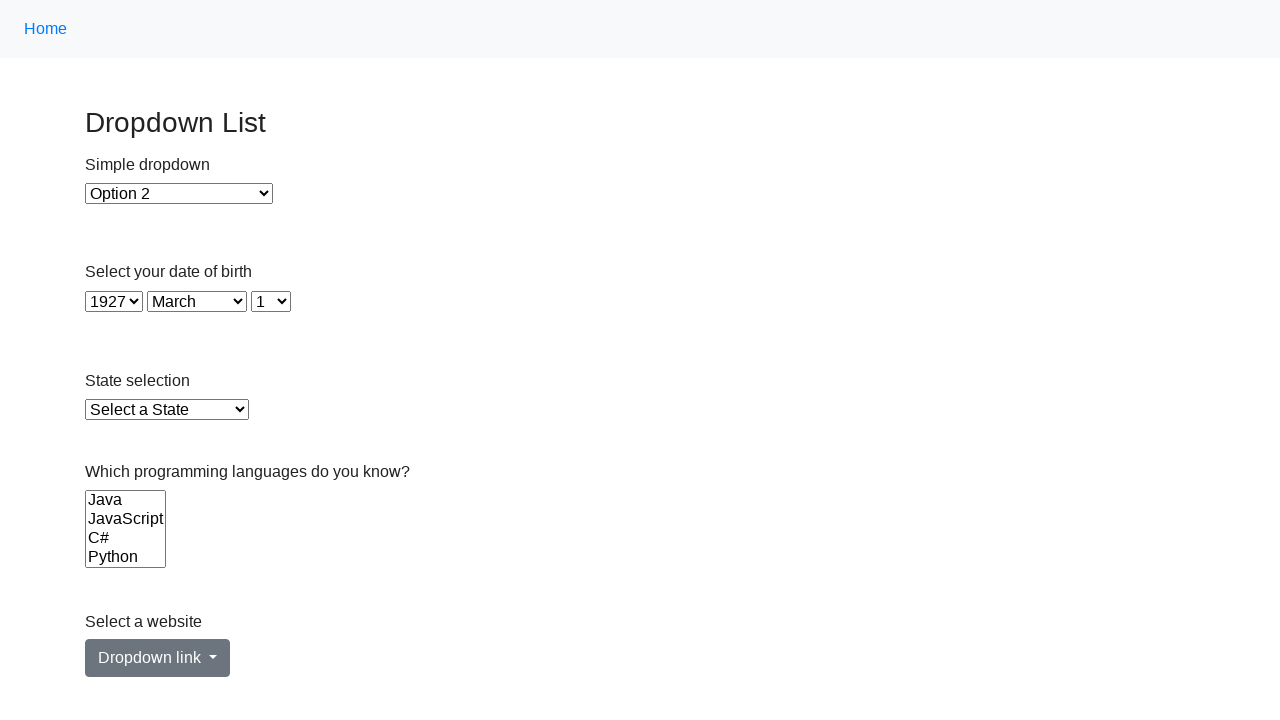

Retrieved value attribute from option at index 3: 3
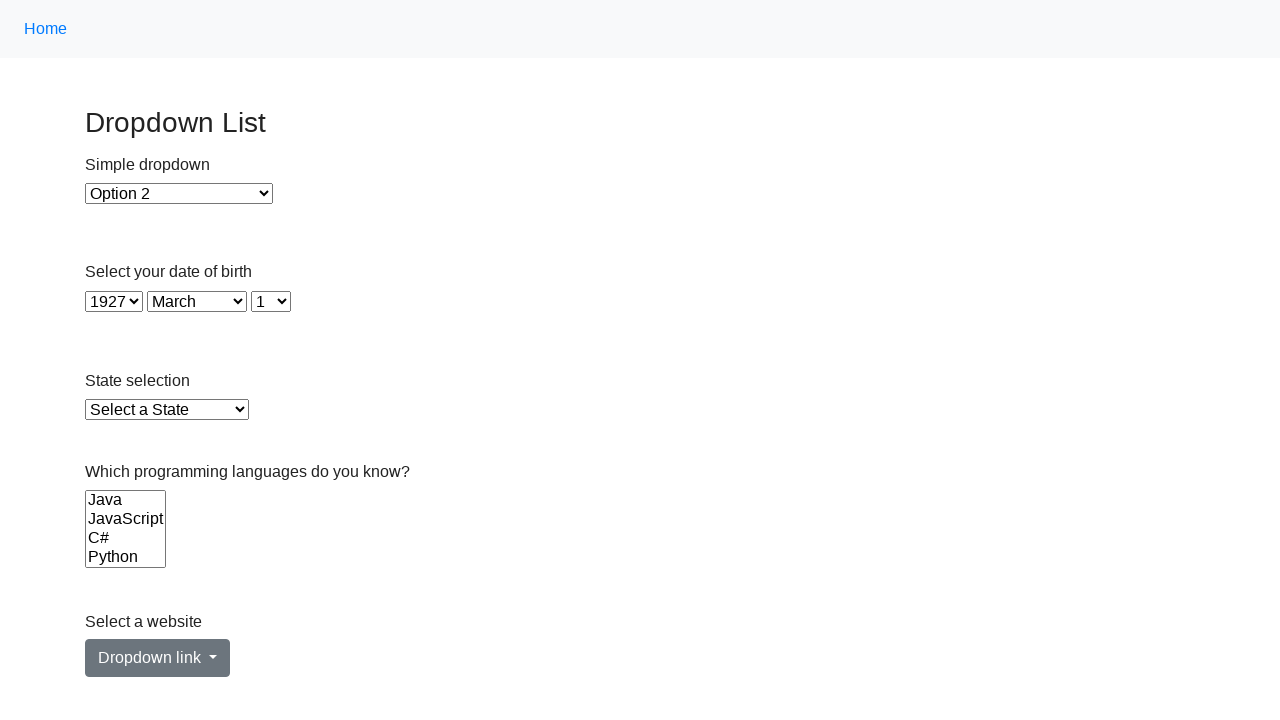

Selected option at index 3 in single-select dropdown on select >> nth=2
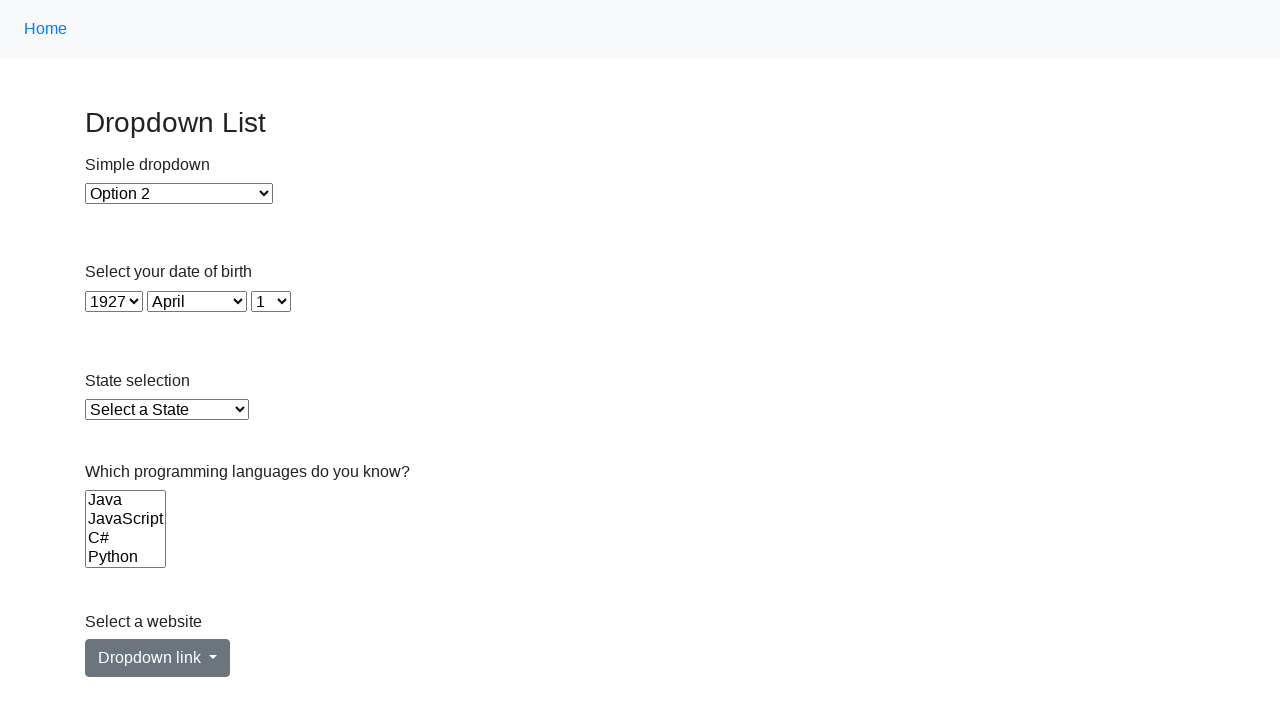

Retrieved value attribute from option at index 4: 4
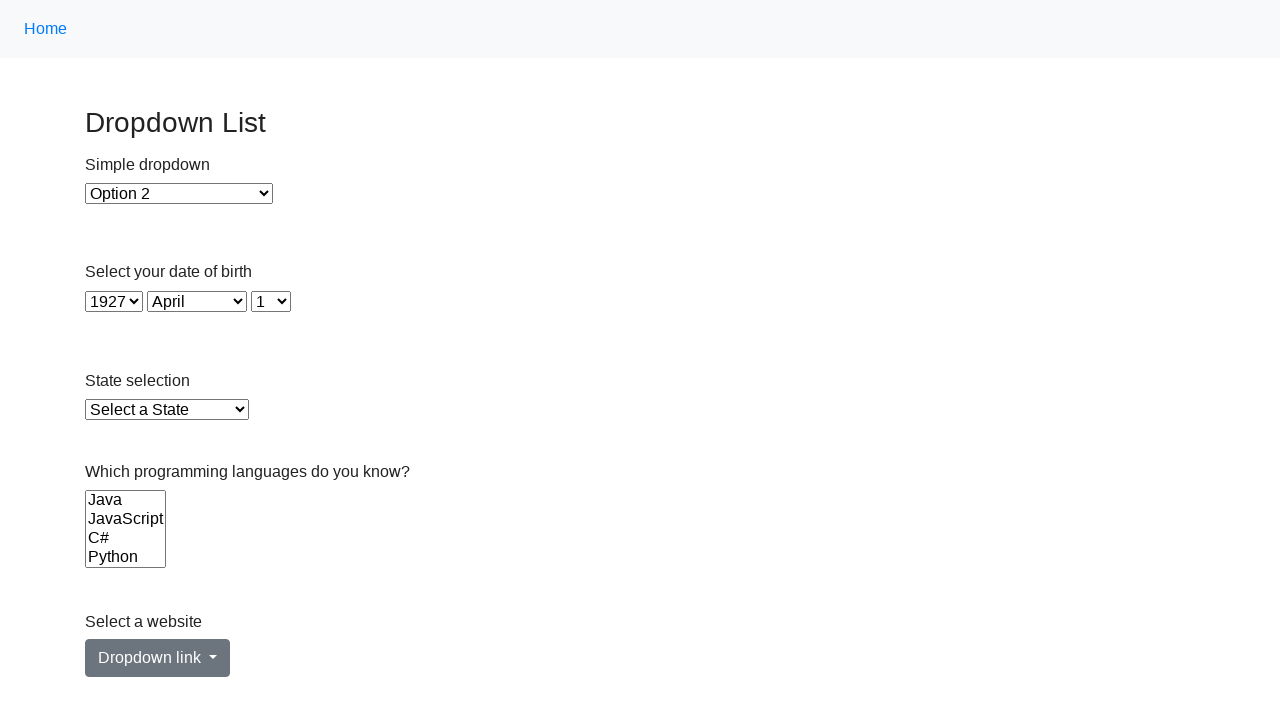

Selected option at index 4 in single-select dropdown on select >> nth=2
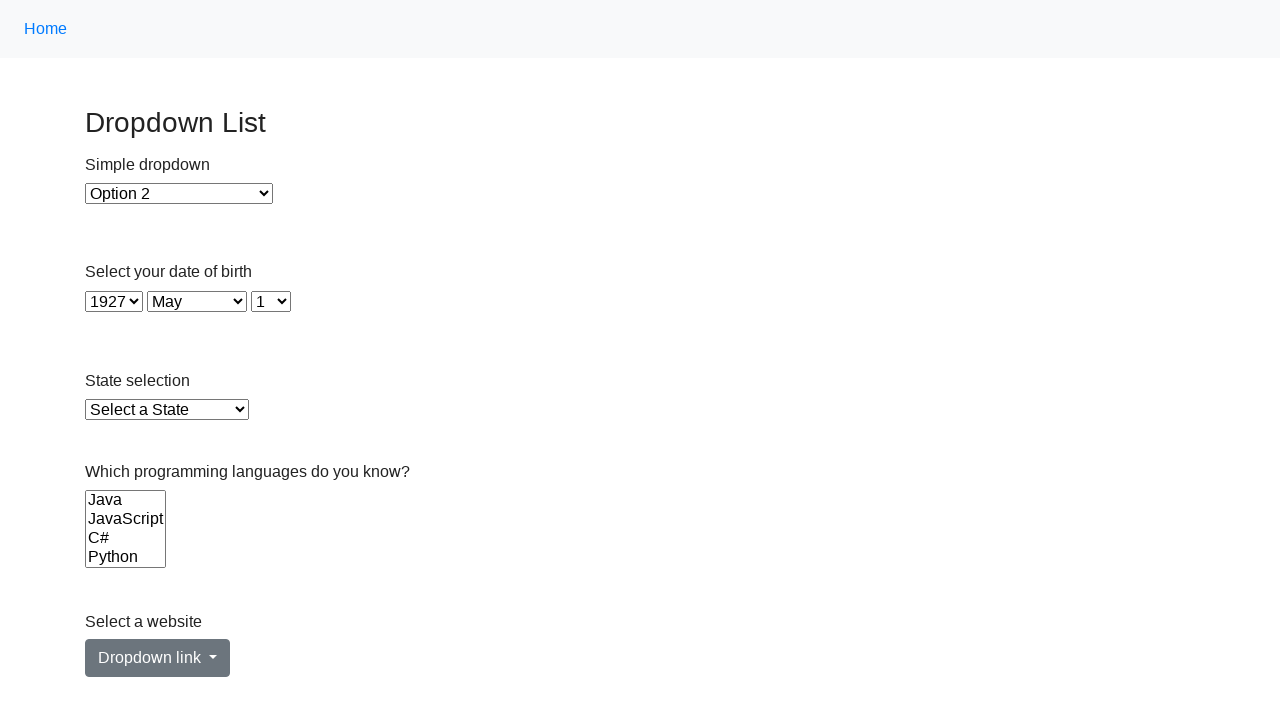

Retrieved value attribute from option at index 5: 5
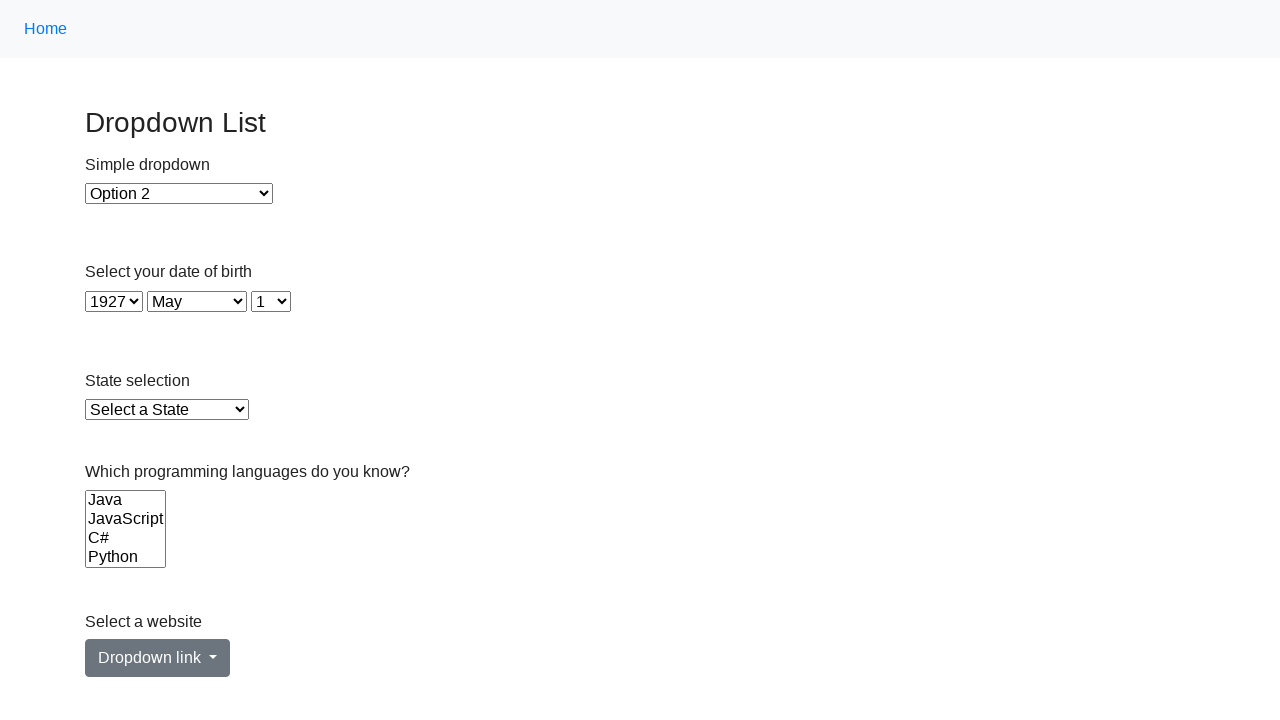

Selected option at index 5 in single-select dropdown on select >> nth=2
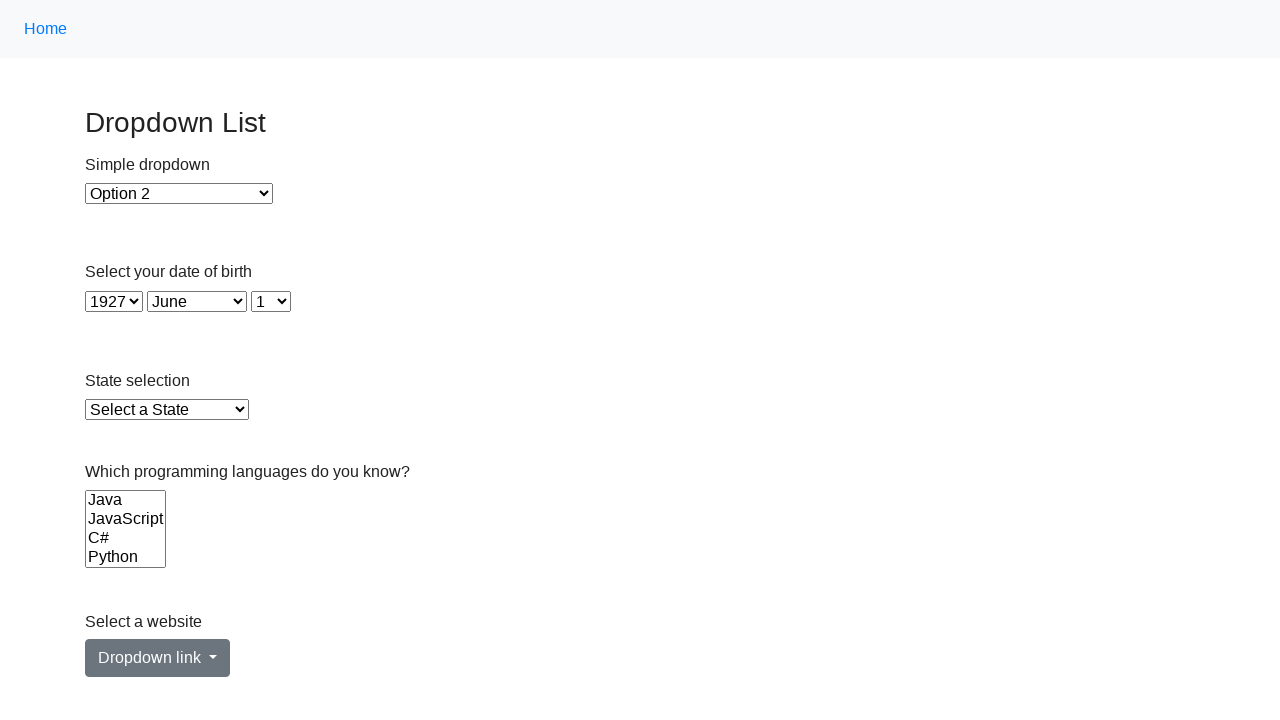

Retrieved value attribute from option at index 6: 6
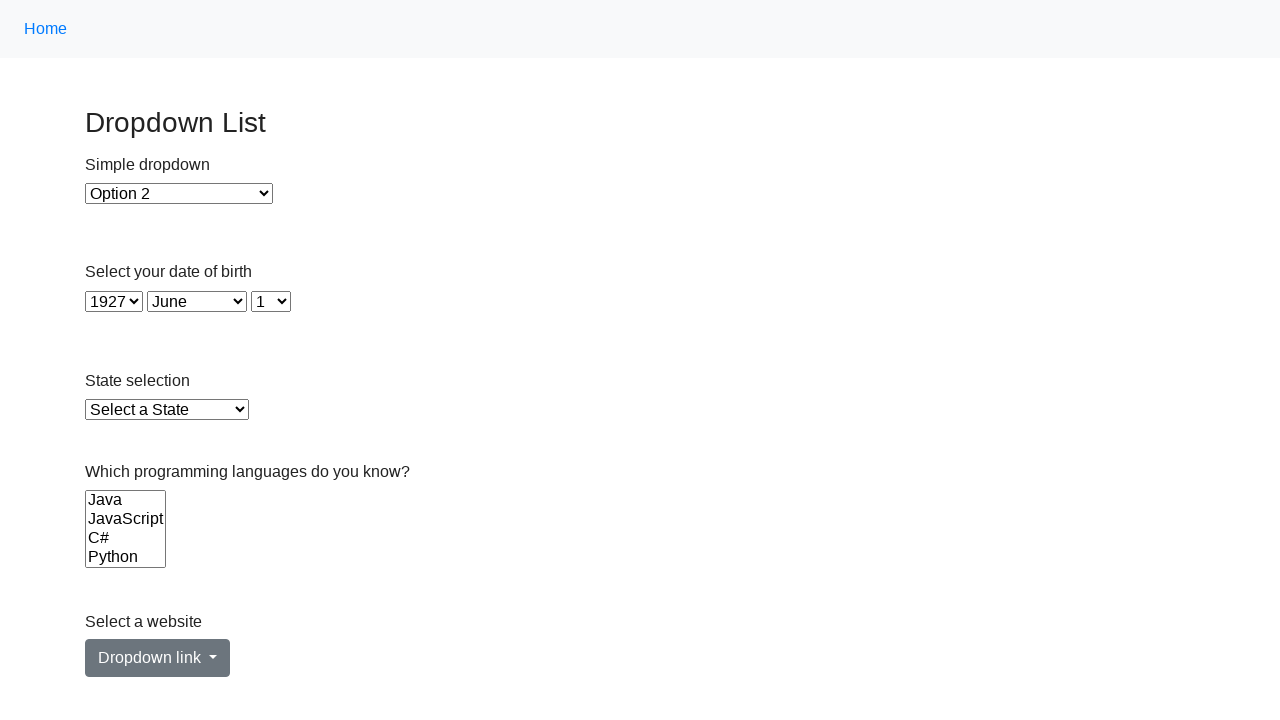

Selected option at index 6 in single-select dropdown on select >> nth=2
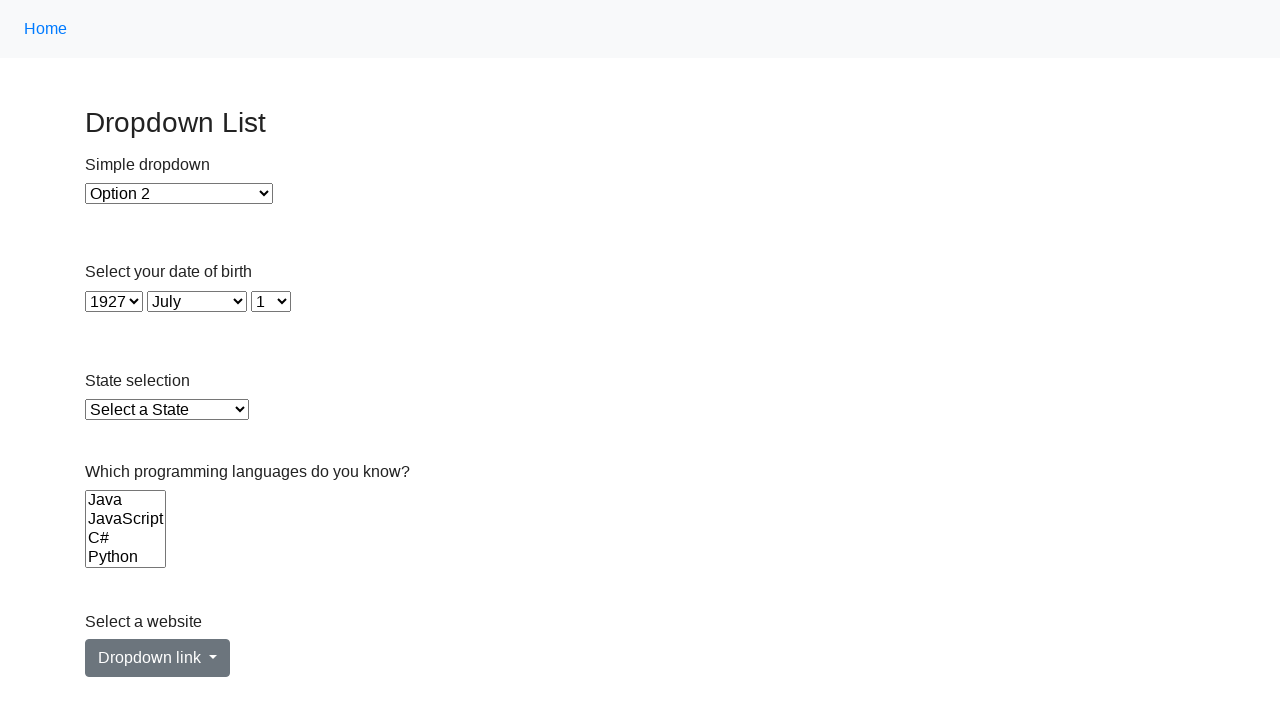

Retrieved value attribute from option at index 7: 7
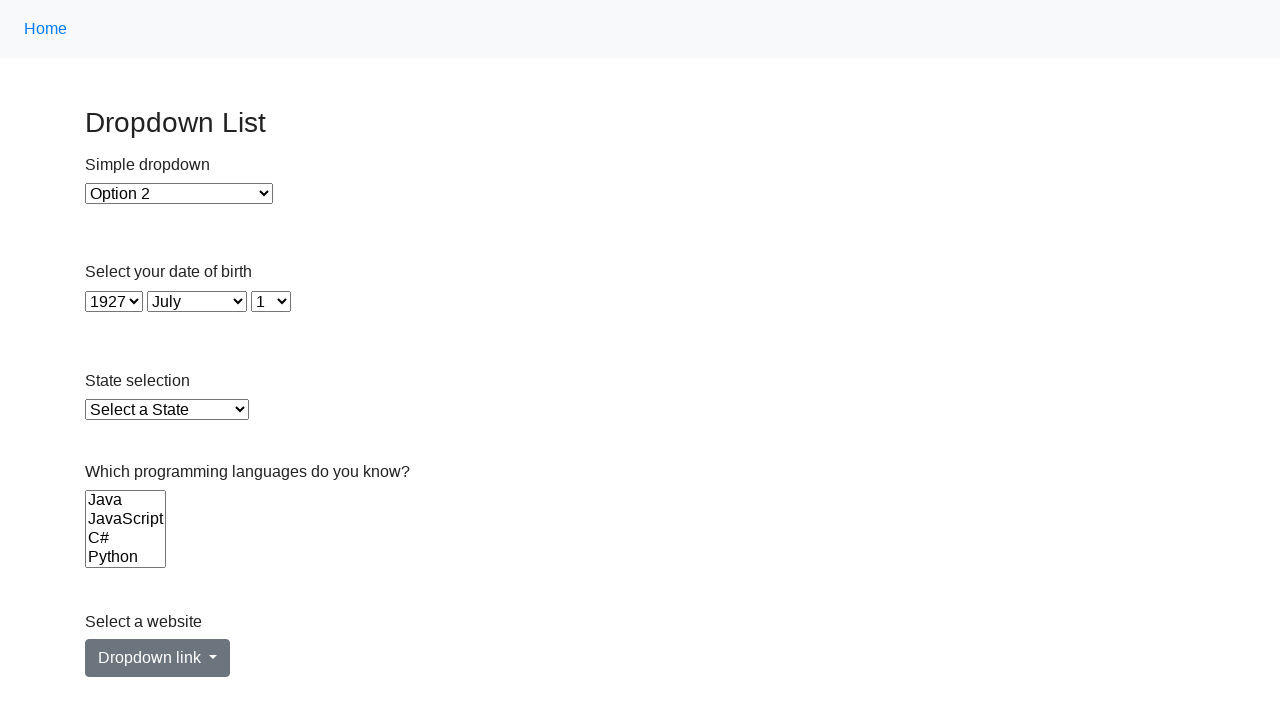

Selected option at index 7 in single-select dropdown on select >> nth=2
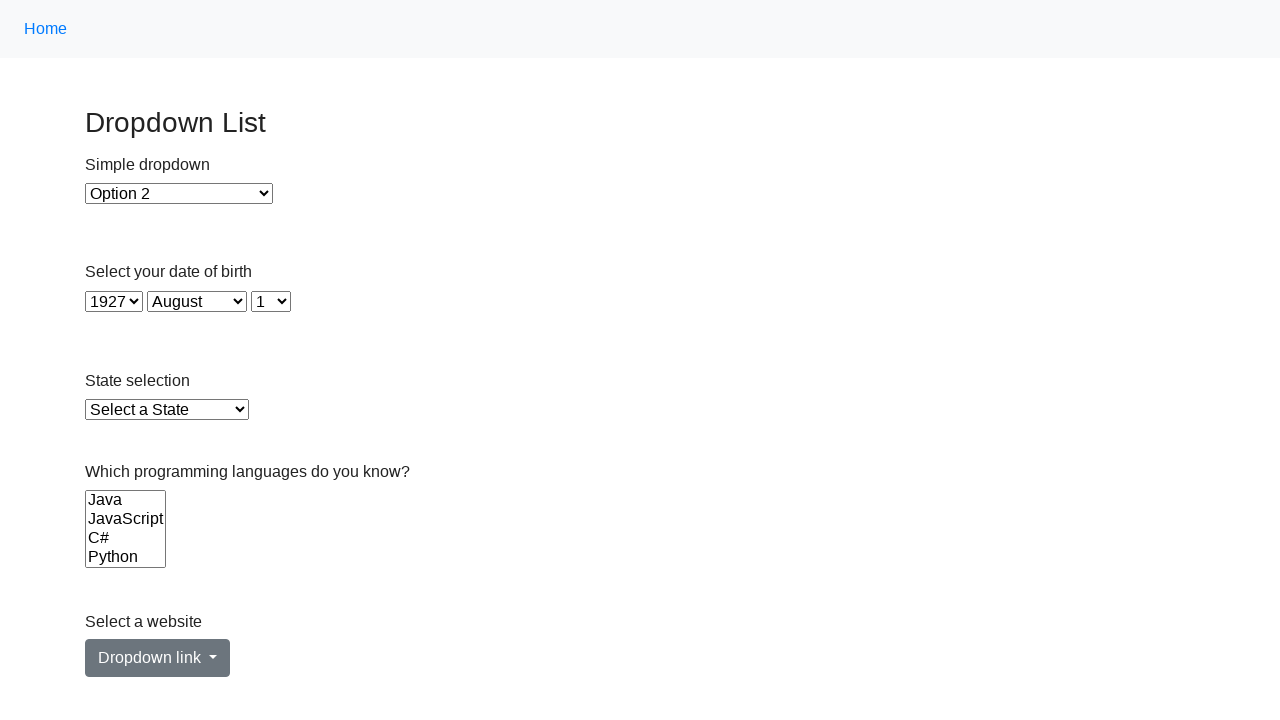

Retrieved value attribute from option at index 8: 8
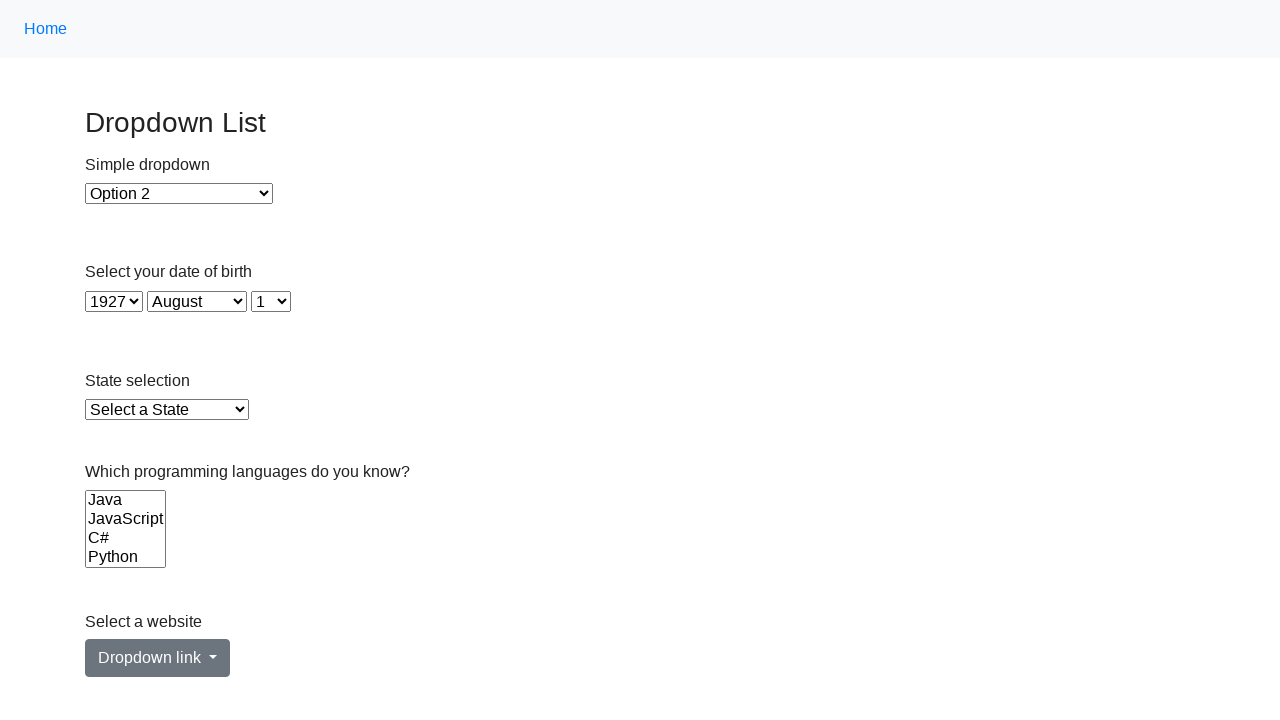

Selected option at index 8 in single-select dropdown on select >> nth=2
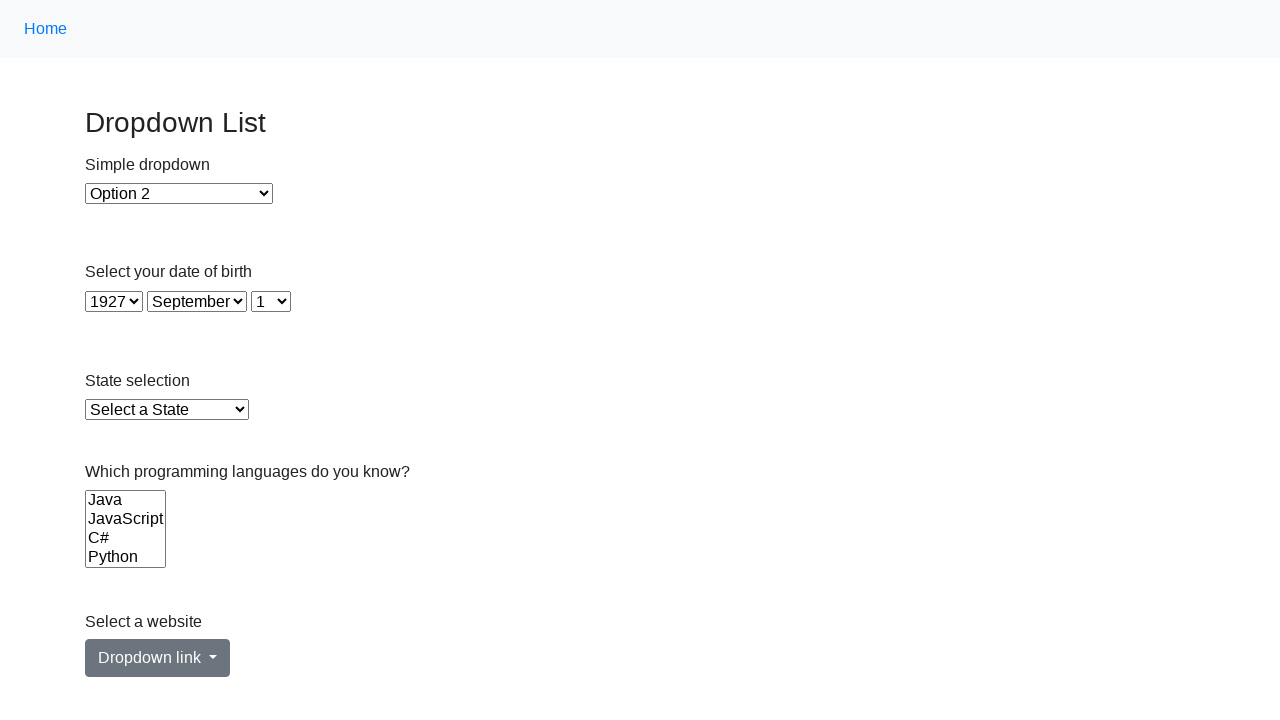

Retrieved value attribute from option at index 9: 9
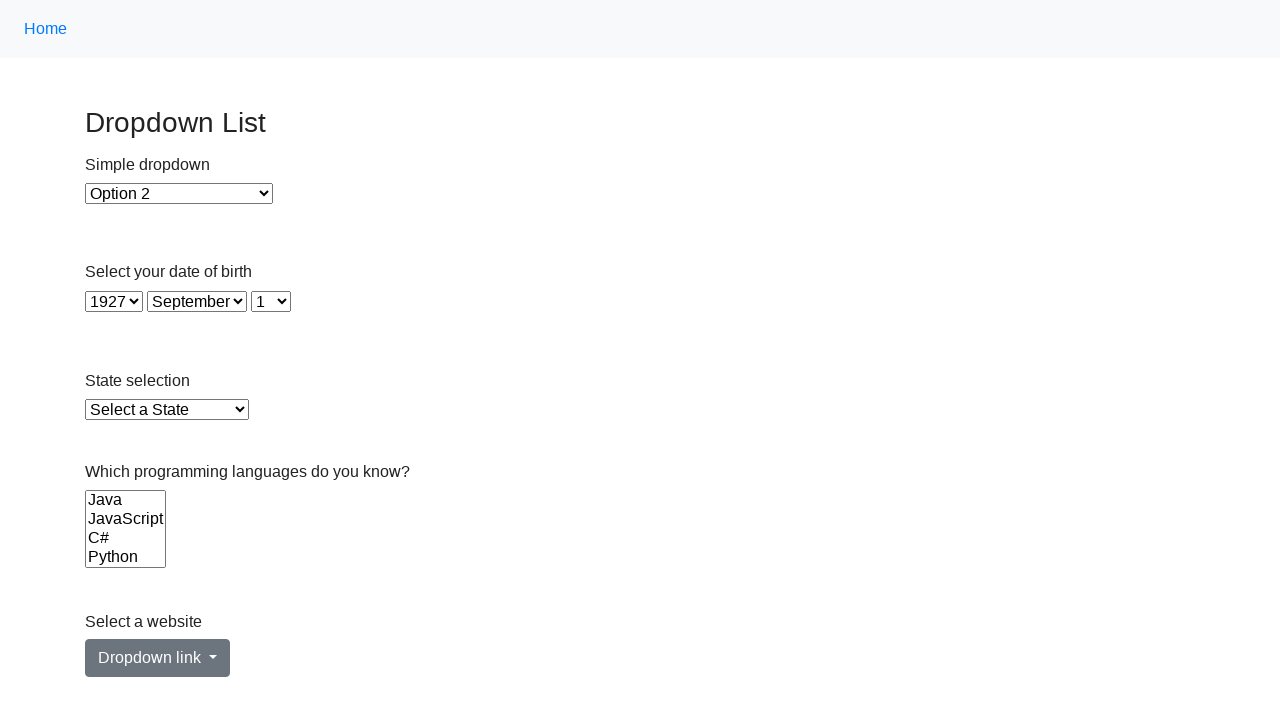

Selected option at index 9 in single-select dropdown on select >> nth=2
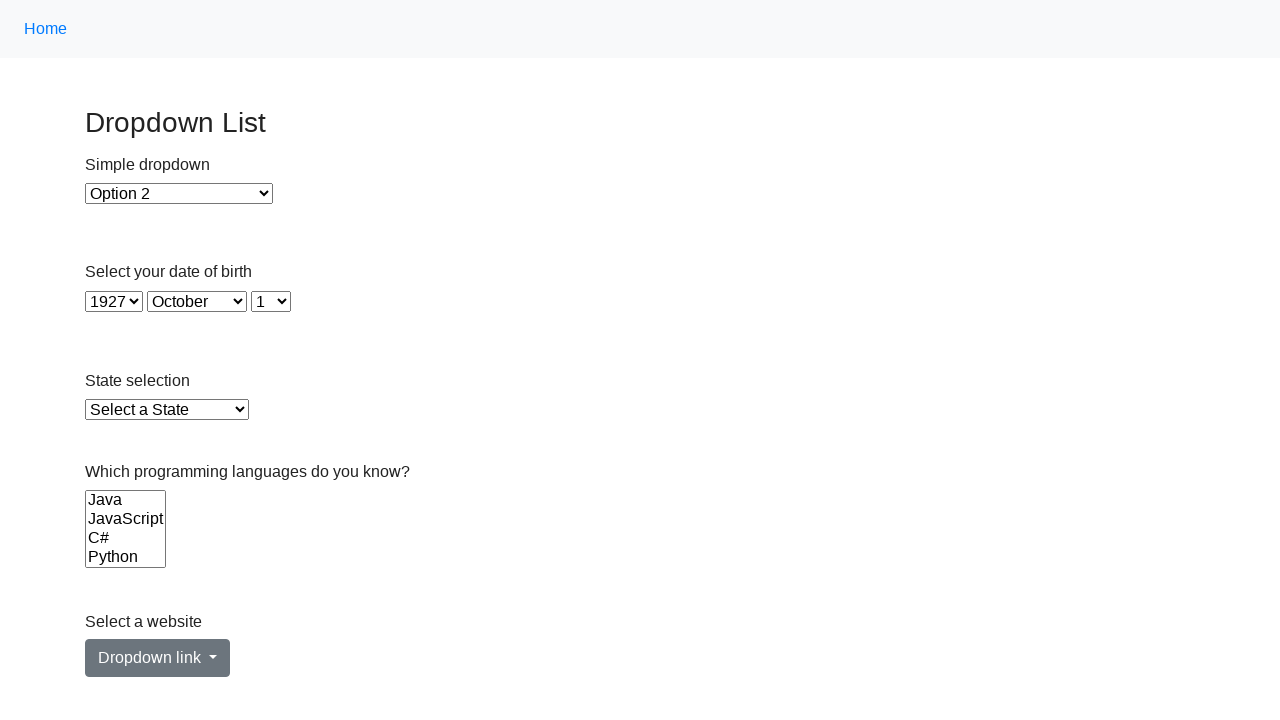

Retrieved value attribute from option at index 10: 10
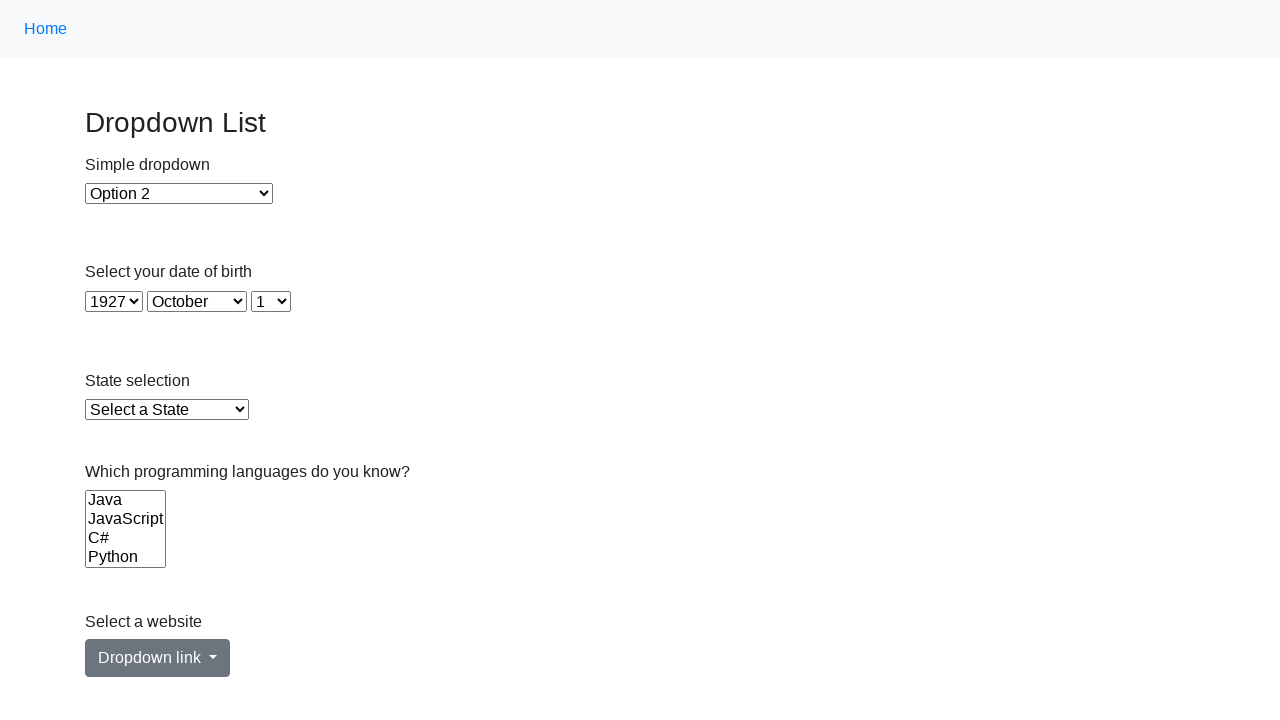

Selected option at index 10 in single-select dropdown on select >> nth=2
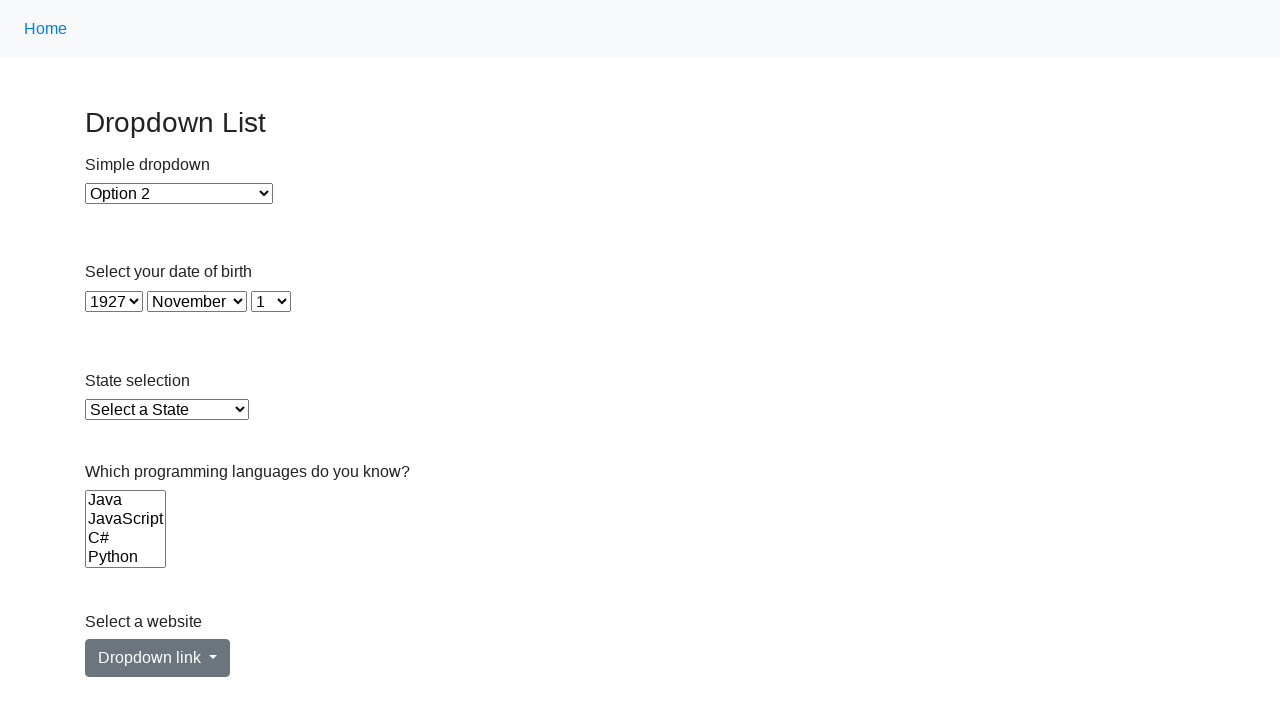

Retrieved value attribute from option at index 11: 11
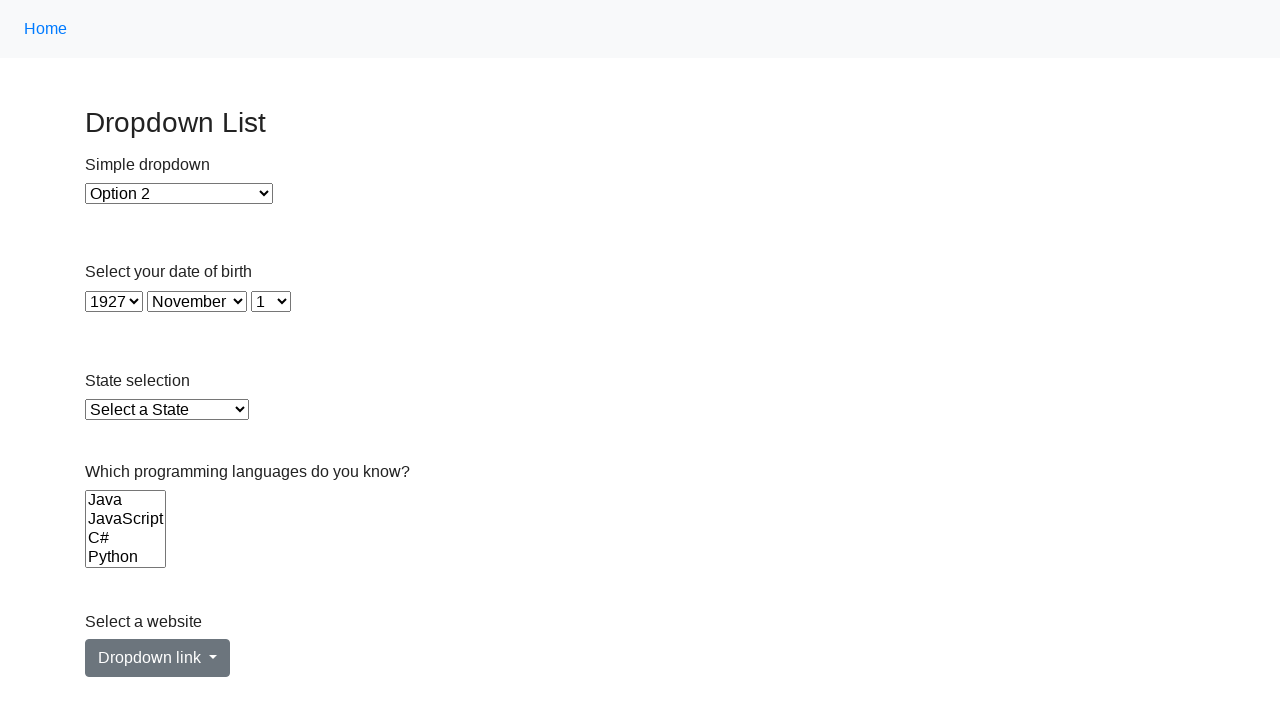

Selected option at index 11 in single-select dropdown on select >> nth=2
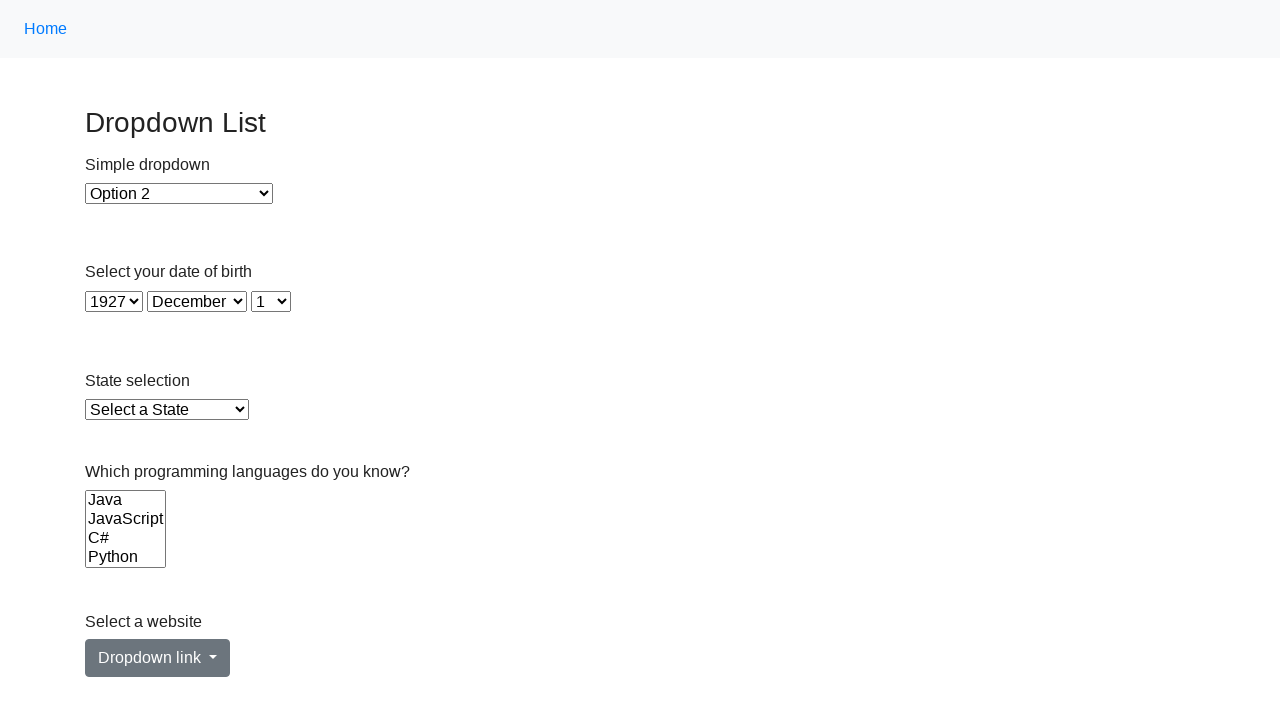

Retrieved all options from current select element
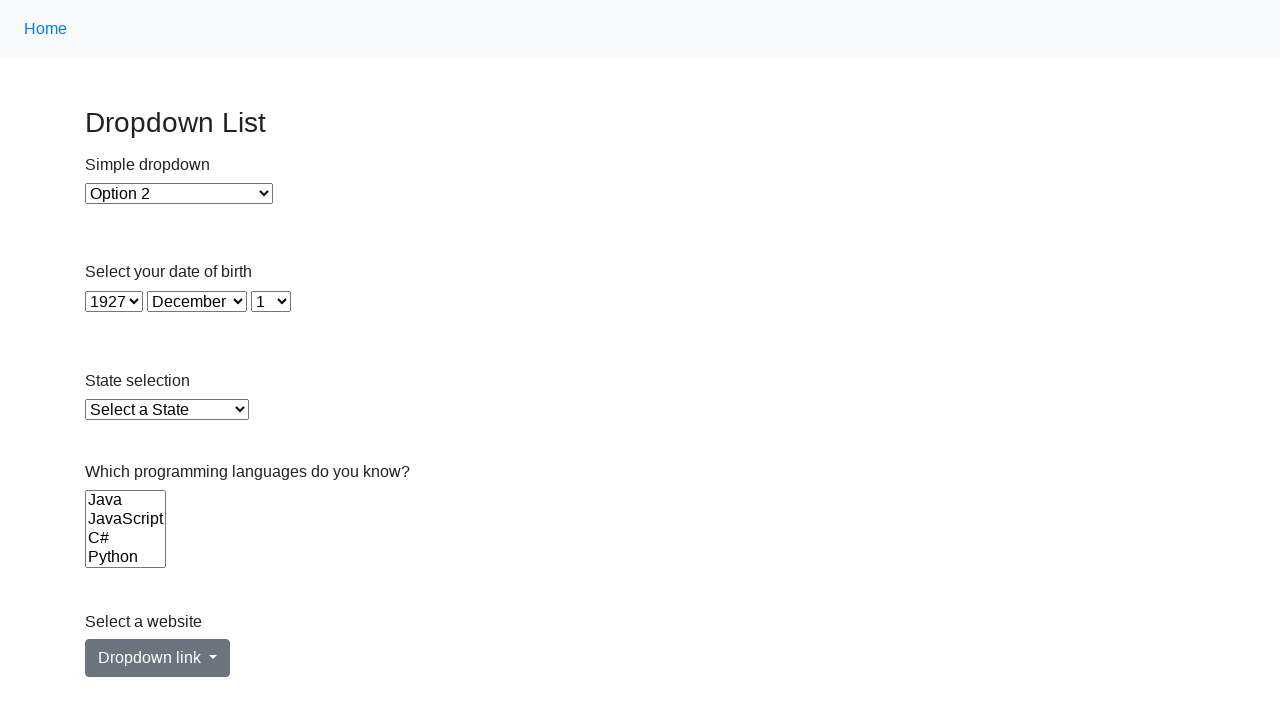

Checked if select element is multi-select: False
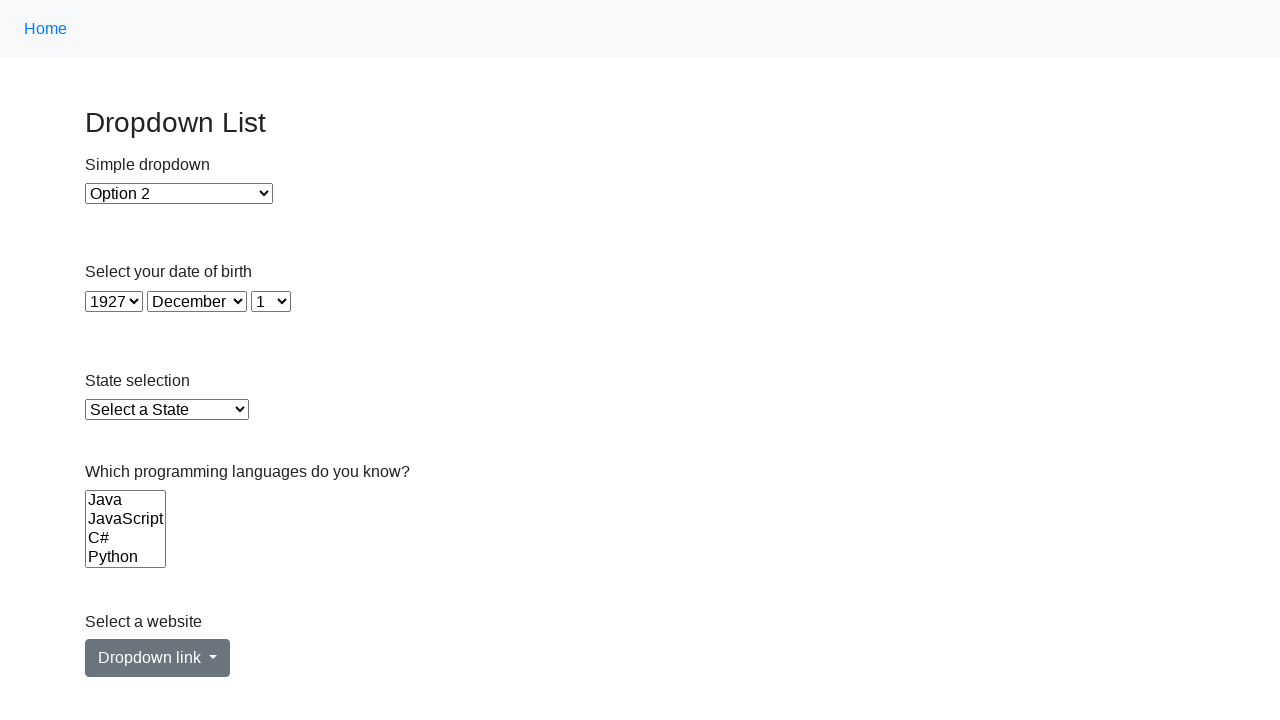

Retrieved value attribute from option at index 0: 1
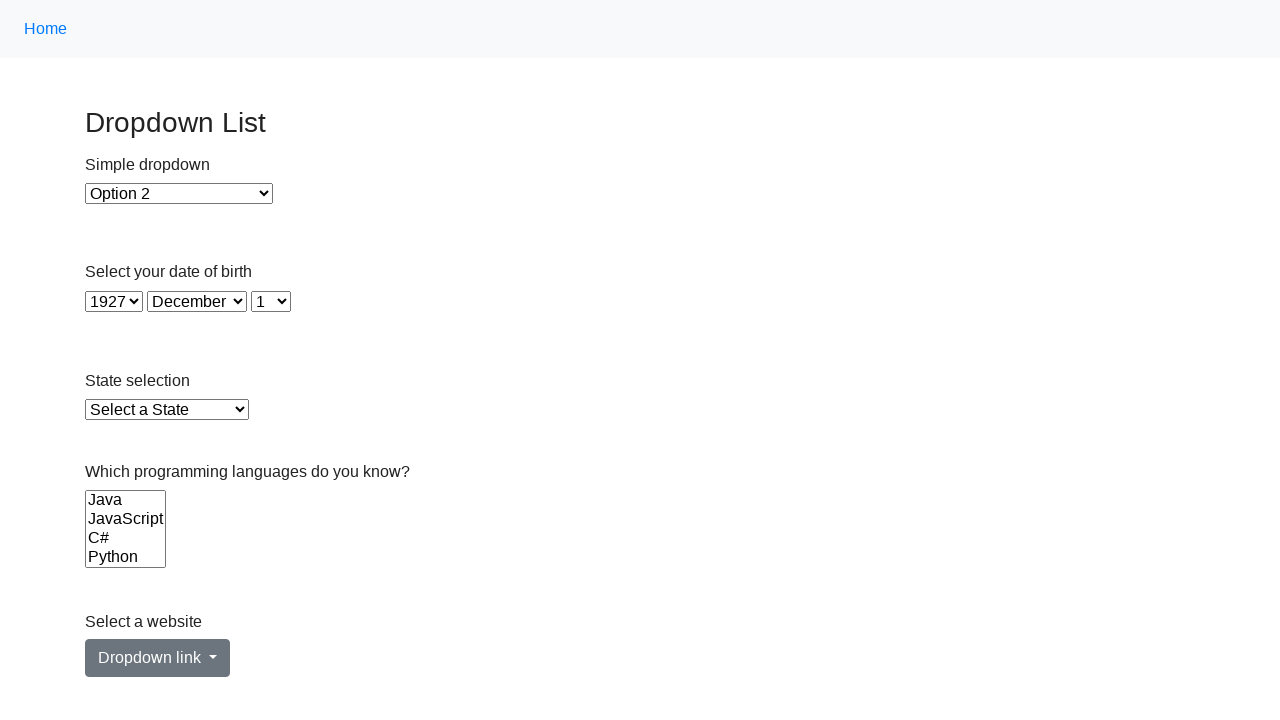

Selected option at index 0 in single-select dropdown on select >> nth=3
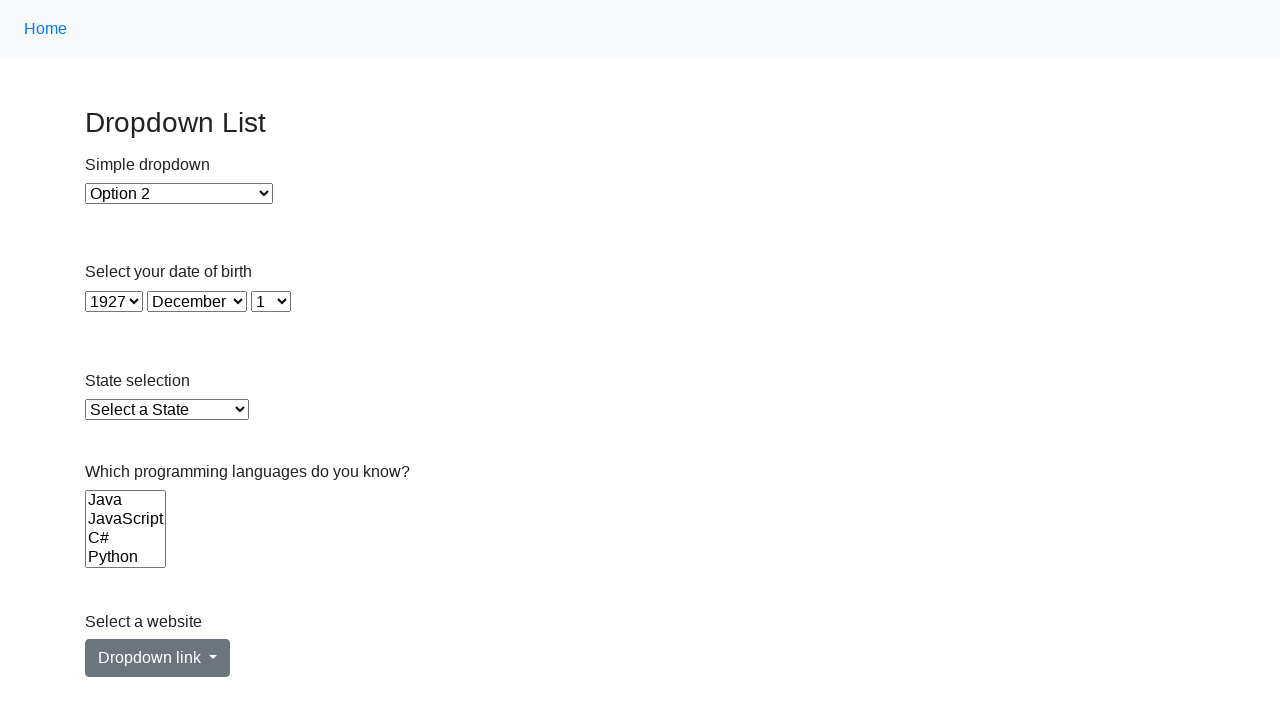

Retrieved value attribute from option at index 1: 2
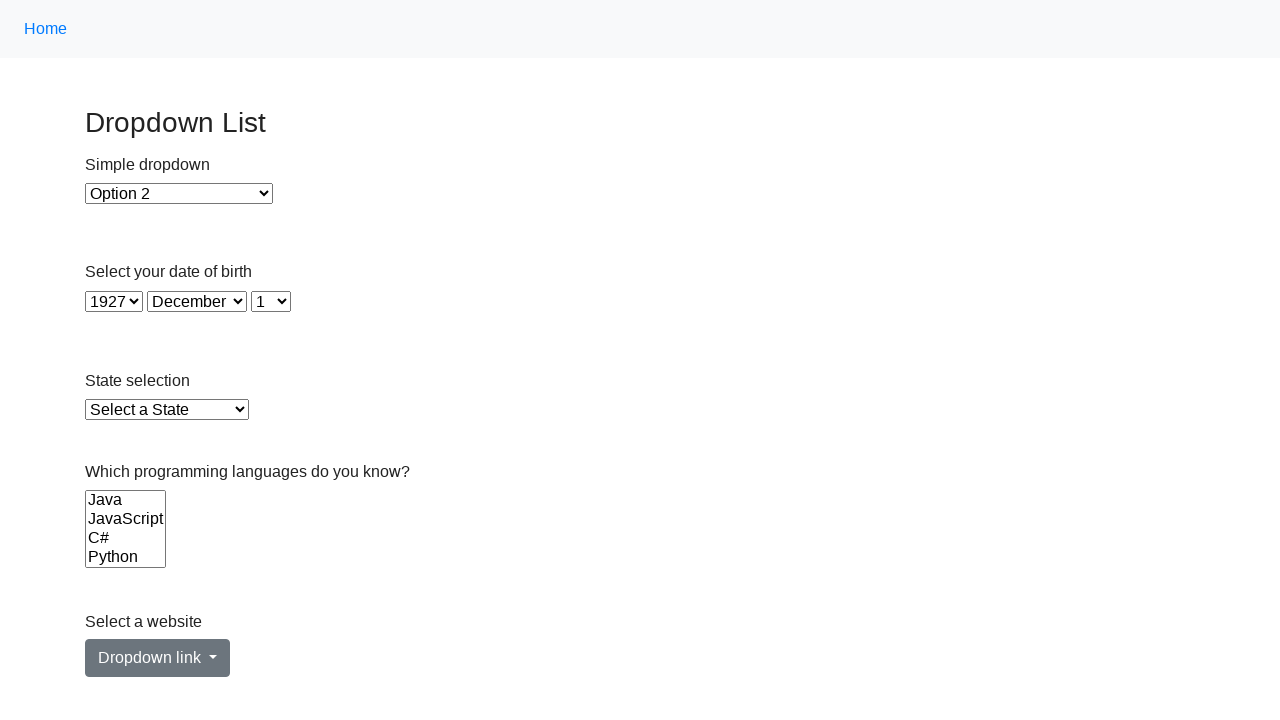

Selected option at index 1 in single-select dropdown on select >> nth=3
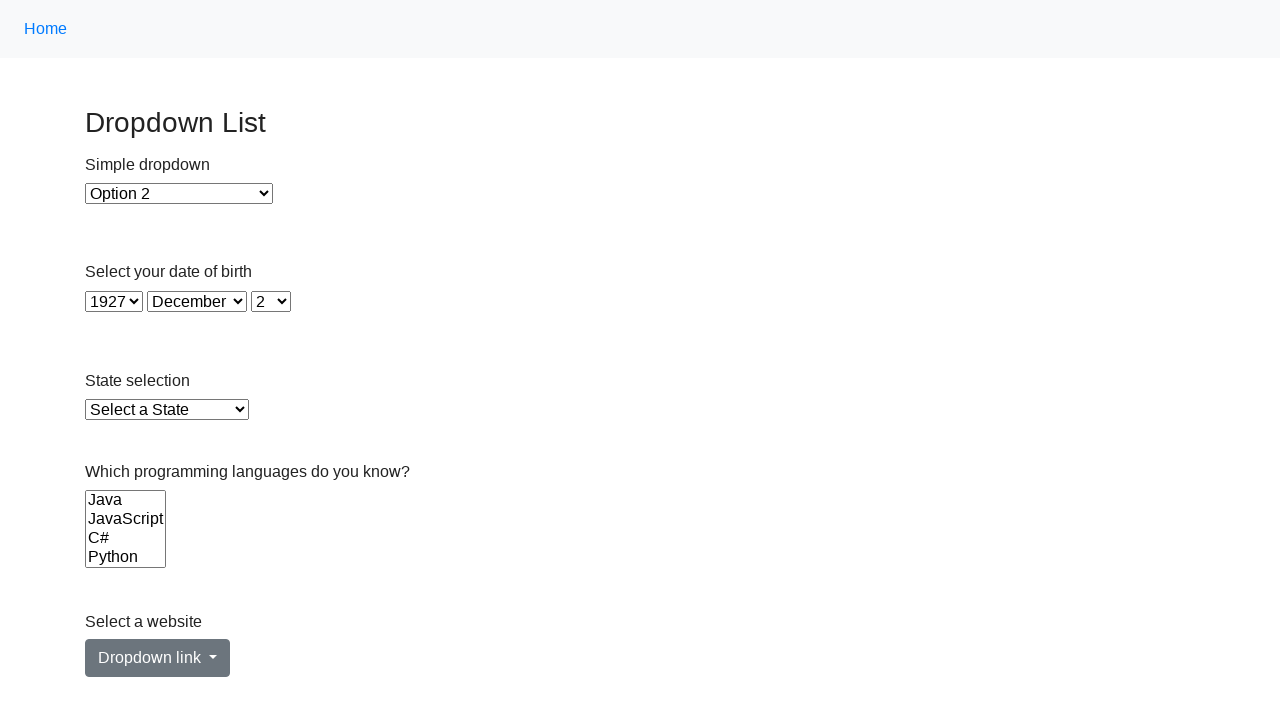

Retrieved value attribute from option at index 2: 3
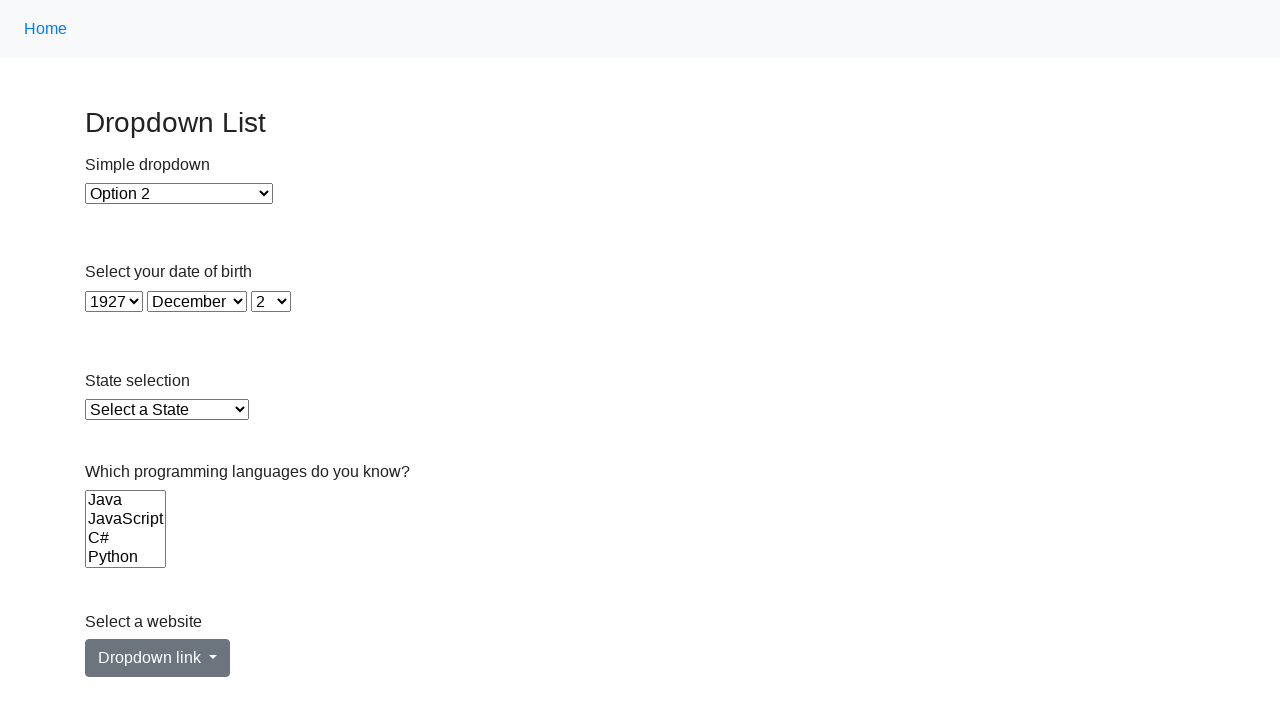

Selected option at index 2 in single-select dropdown on select >> nth=3
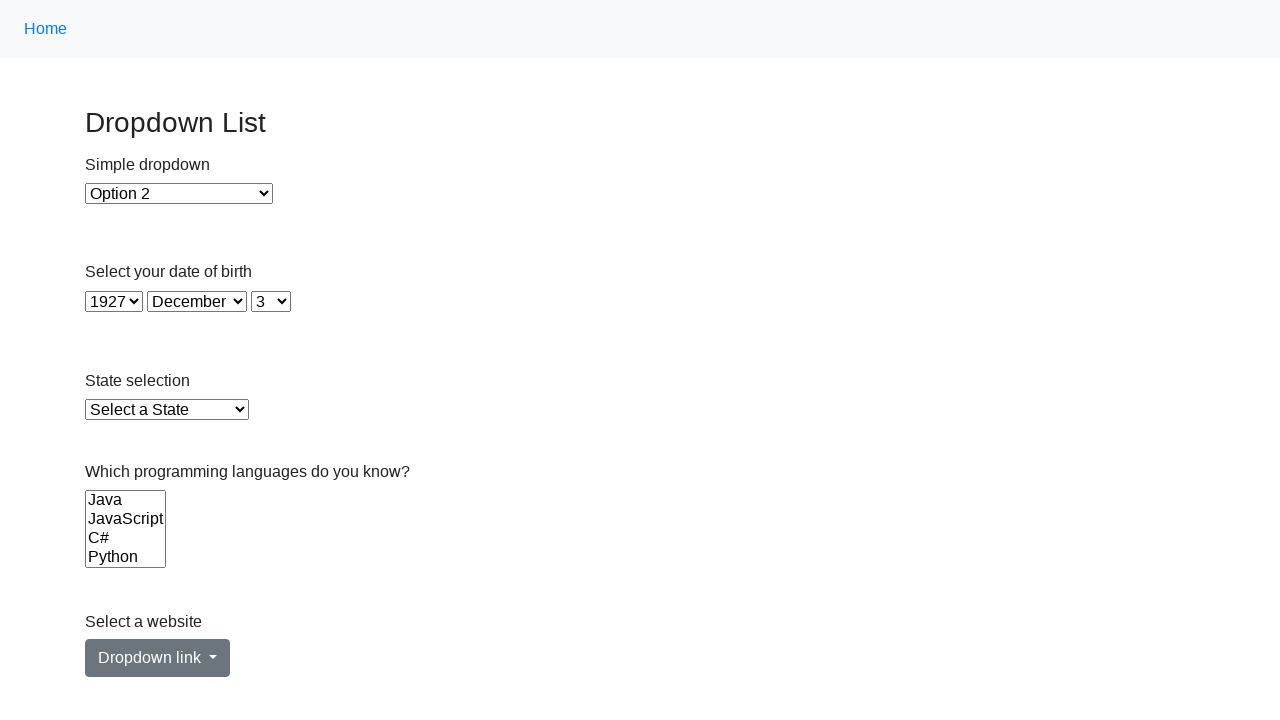

Retrieved value attribute from option at index 3: 4
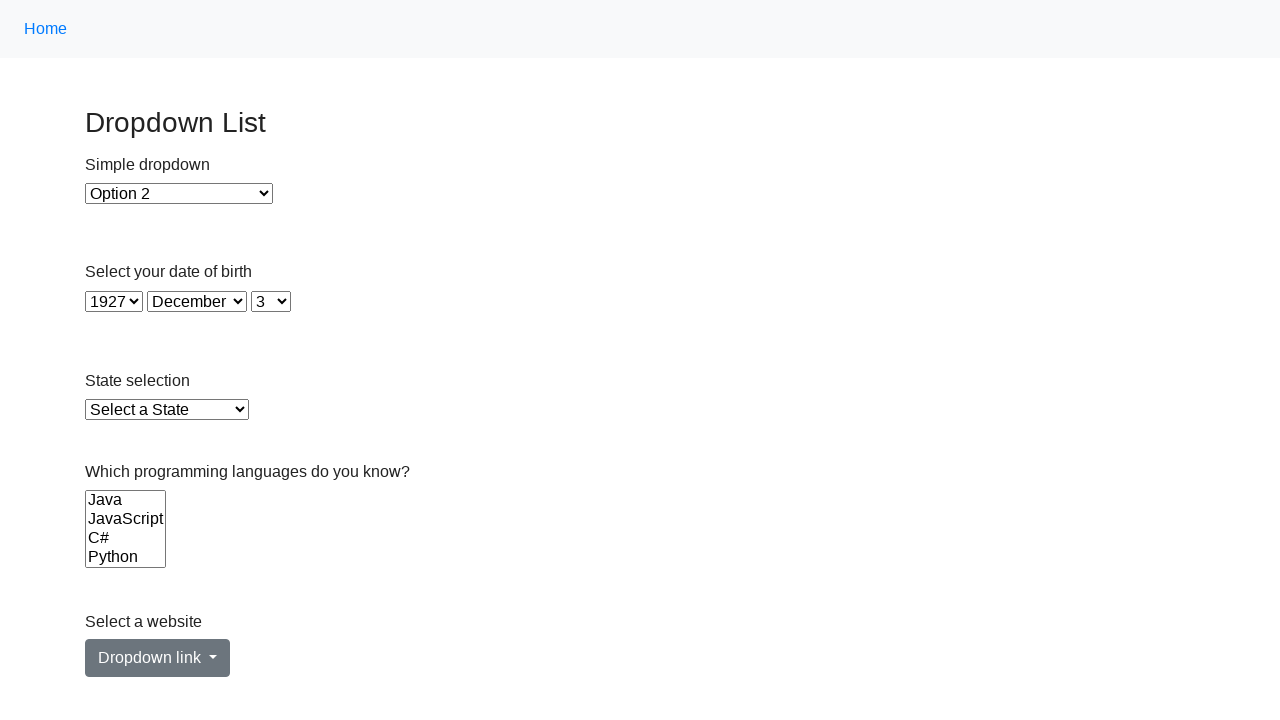

Selected option at index 3 in single-select dropdown on select >> nth=3
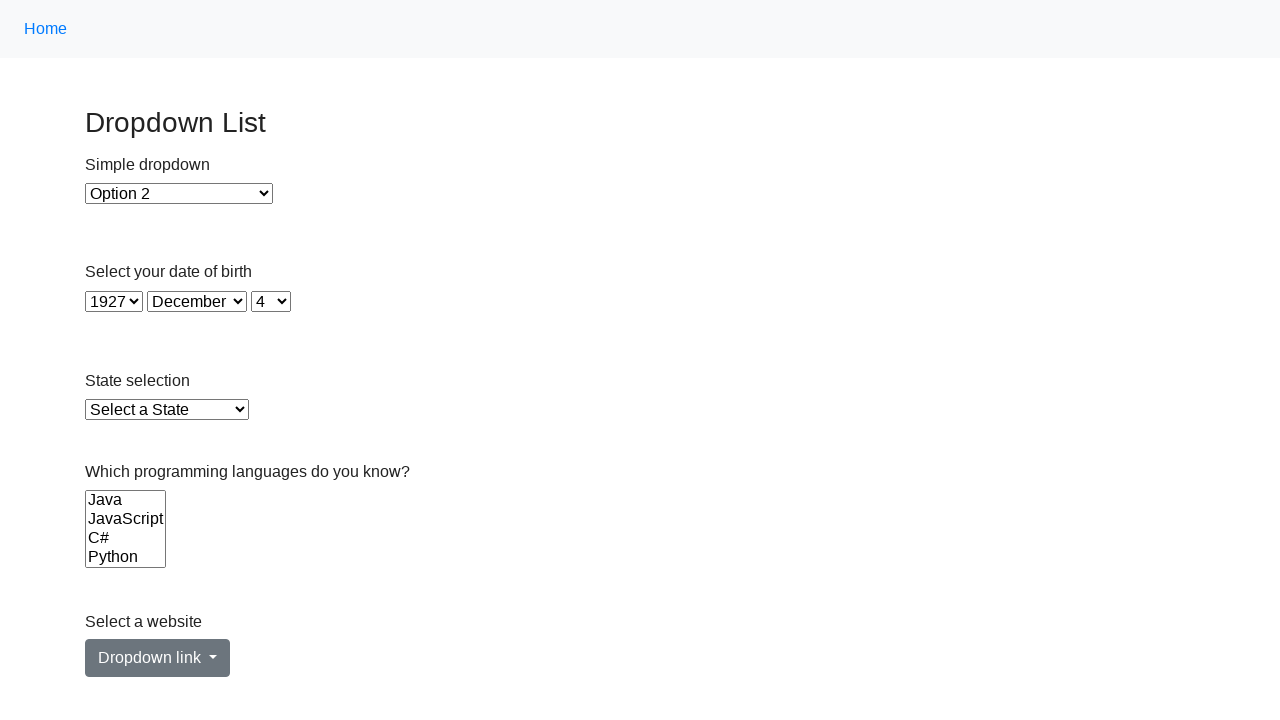

Retrieved value attribute from option at index 4: 5
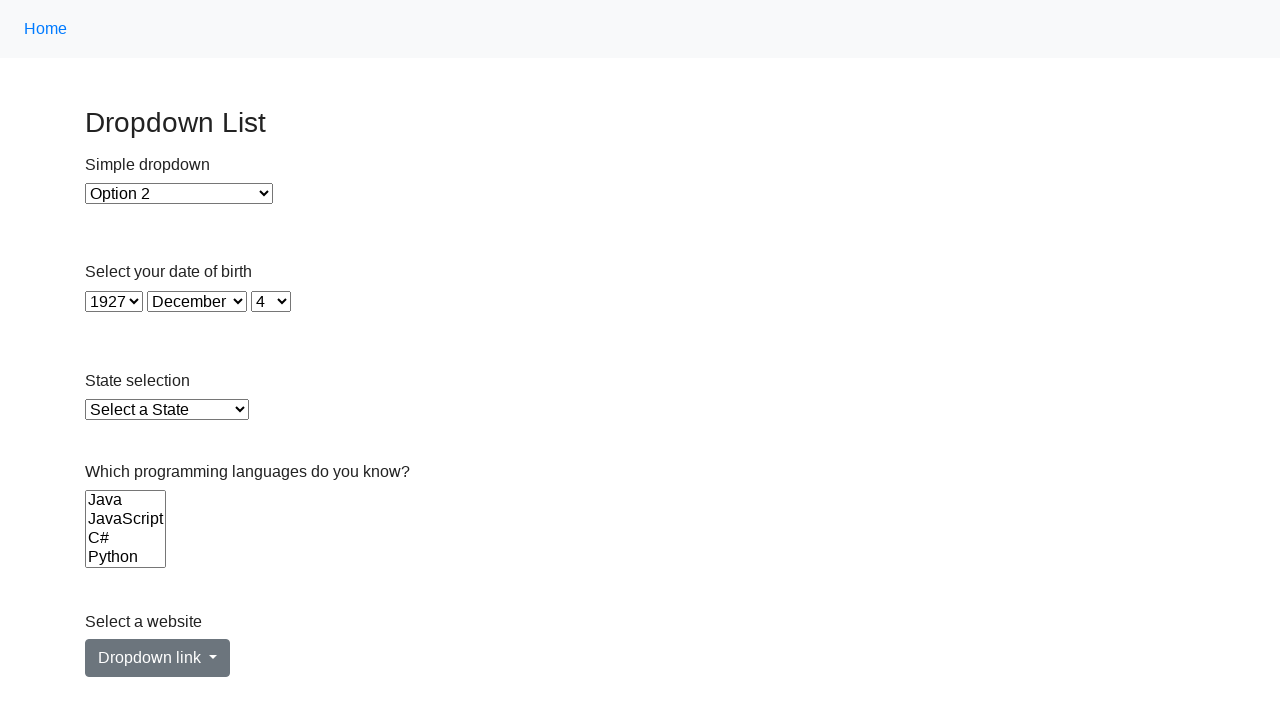

Selected option at index 4 in single-select dropdown on select >> nth=3
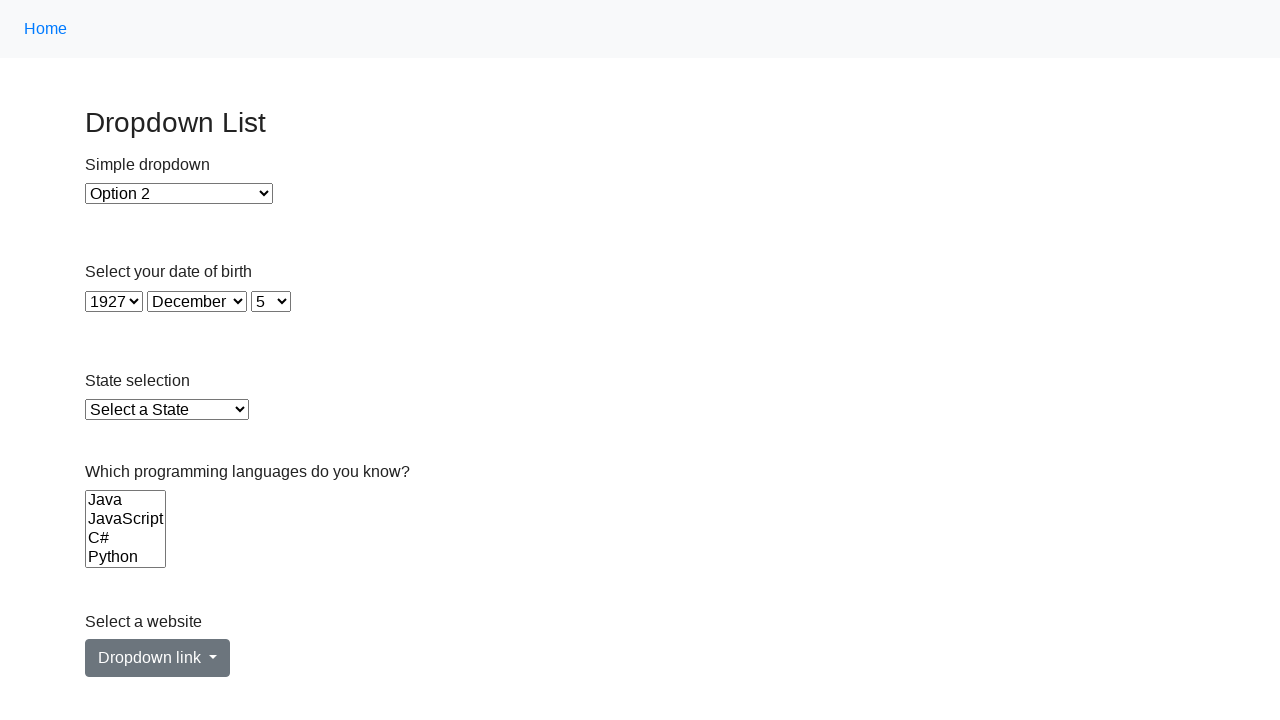

Retrieved value attribute from option at index 5: 6
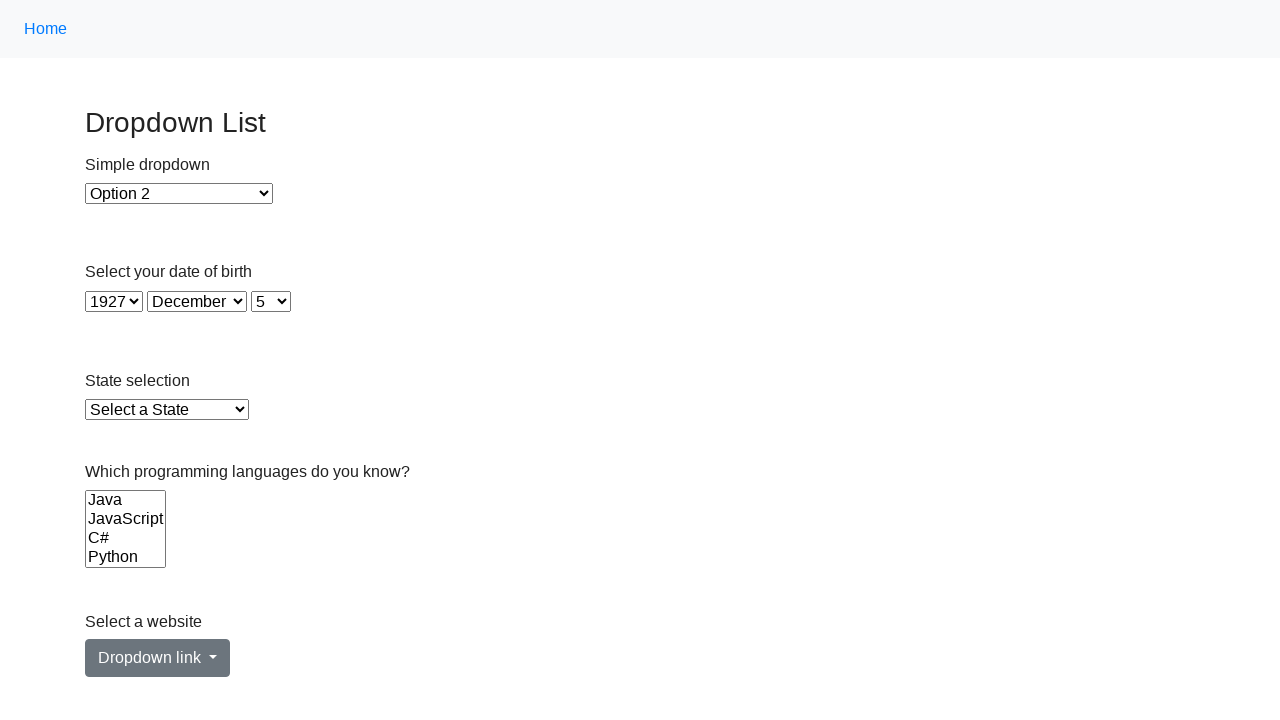

Selected option at index 5 in single-select dropdown on select >> nth=3
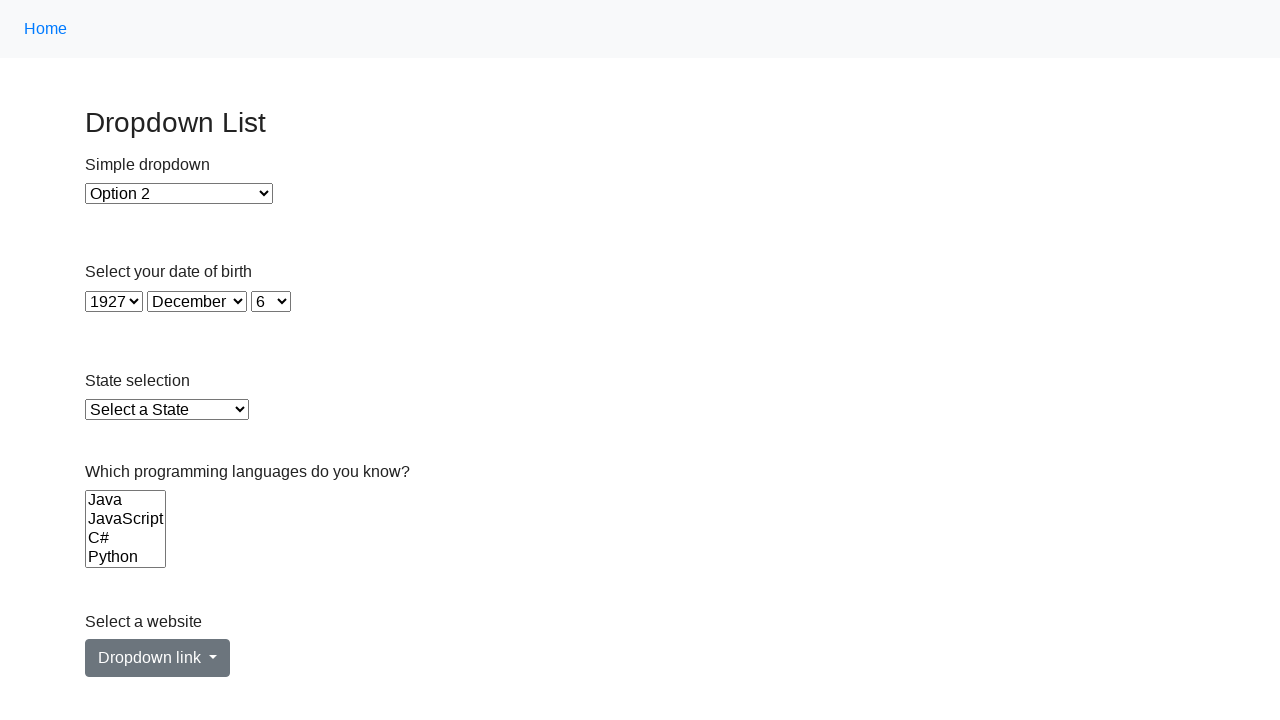

Retrieved value attribute from option at index 6: 7
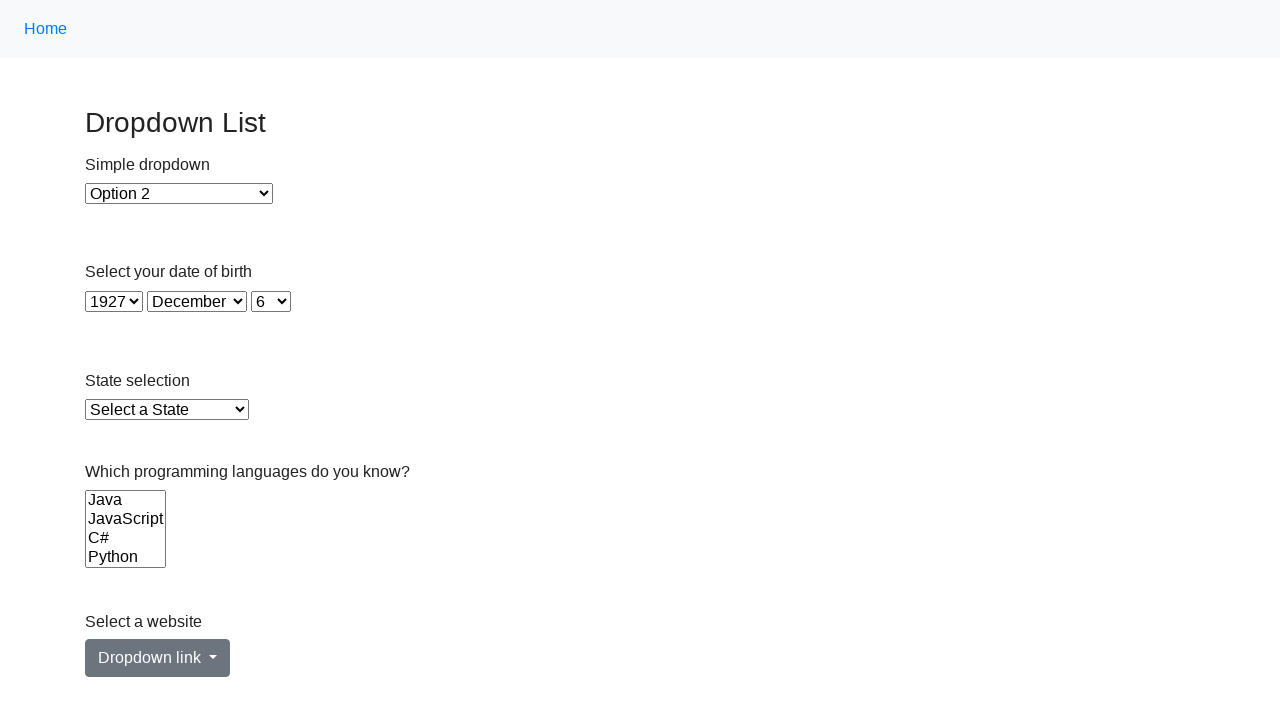

Selected option at index 6 in single-select dropdown on select >> nth=3
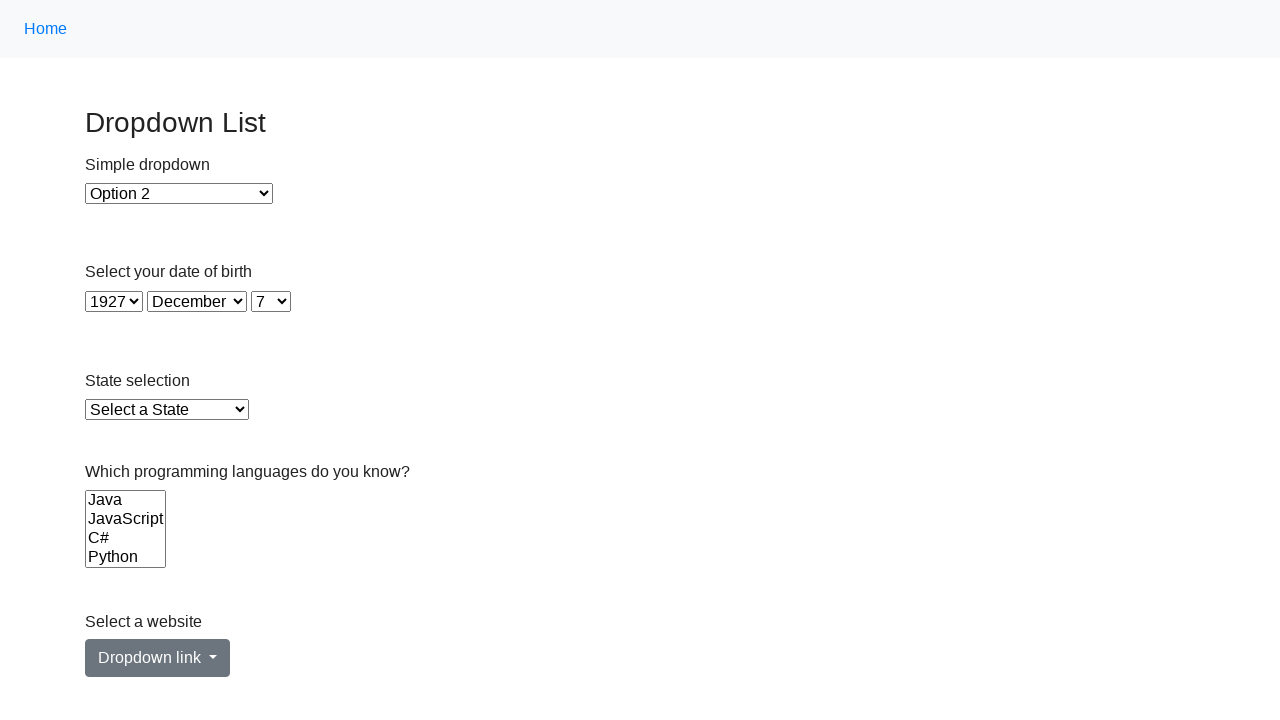

Retrieved value attribute from option at index 7: 8
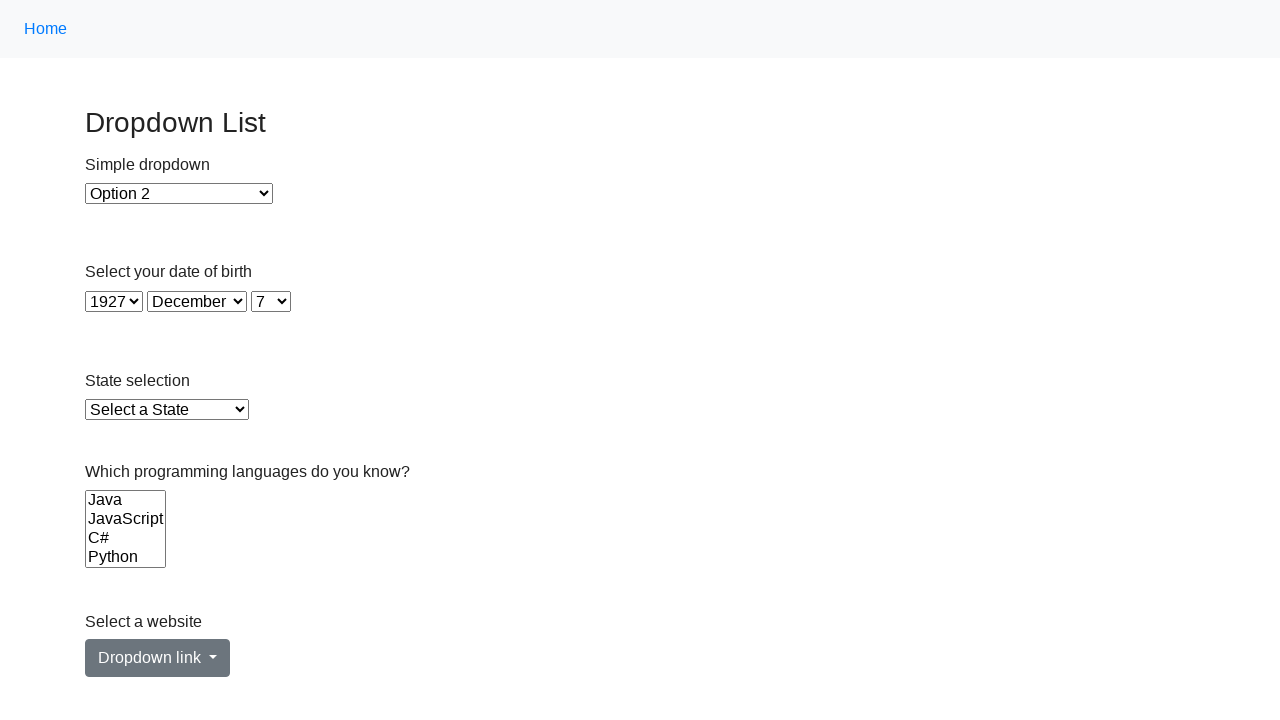

Selected option at index 7 in single-select dropdown on select >> nth=3
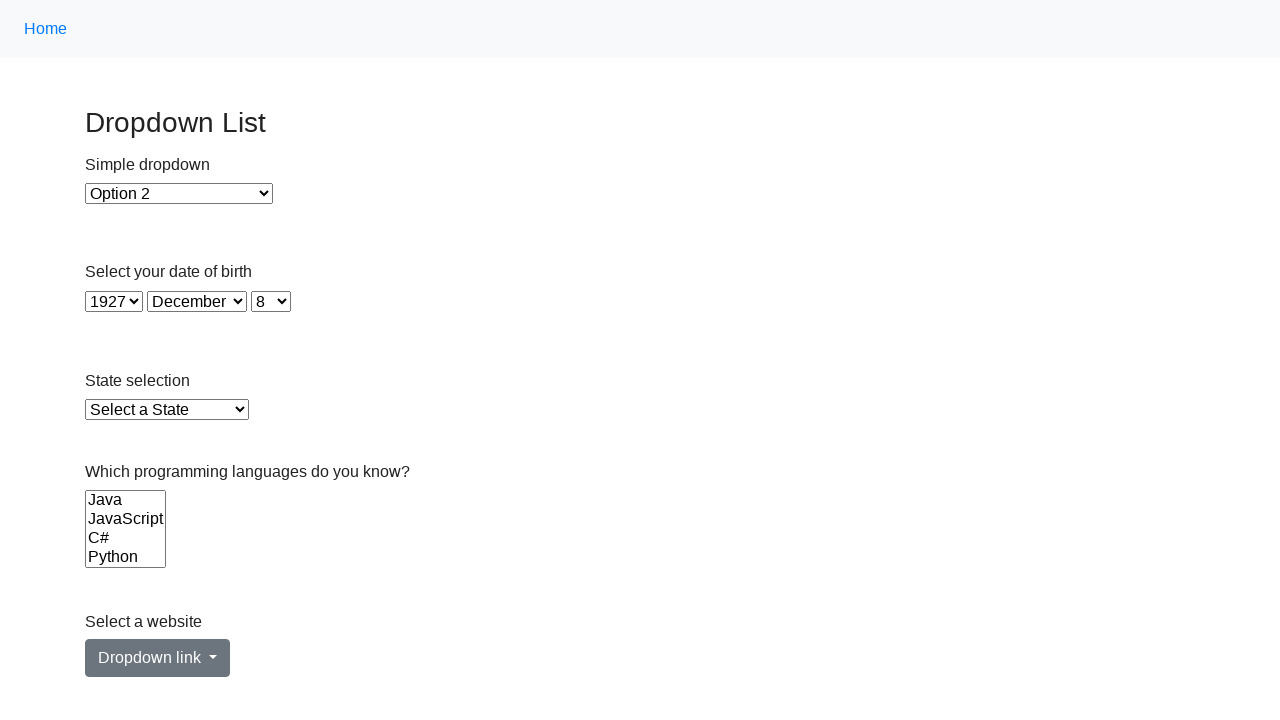

Retrieved value attribute from option at index 8: 9
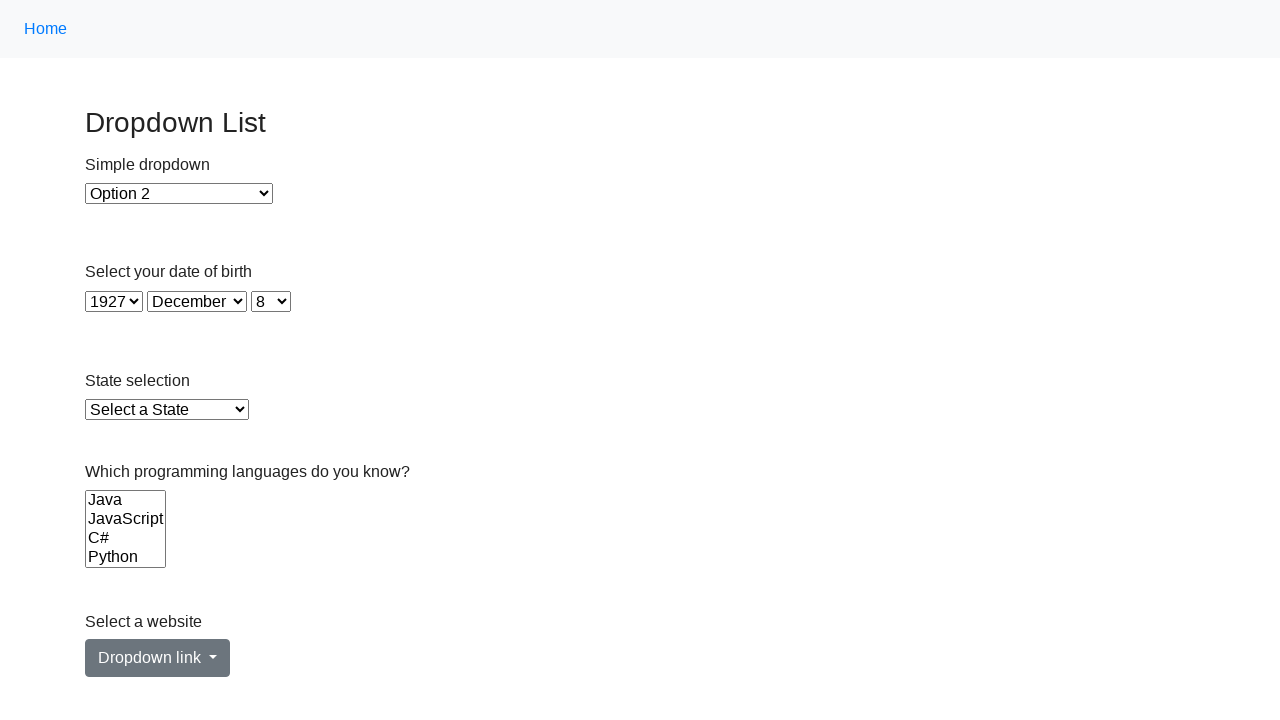

Selected option at index 8 in single-select dropdown on select >> nth=3
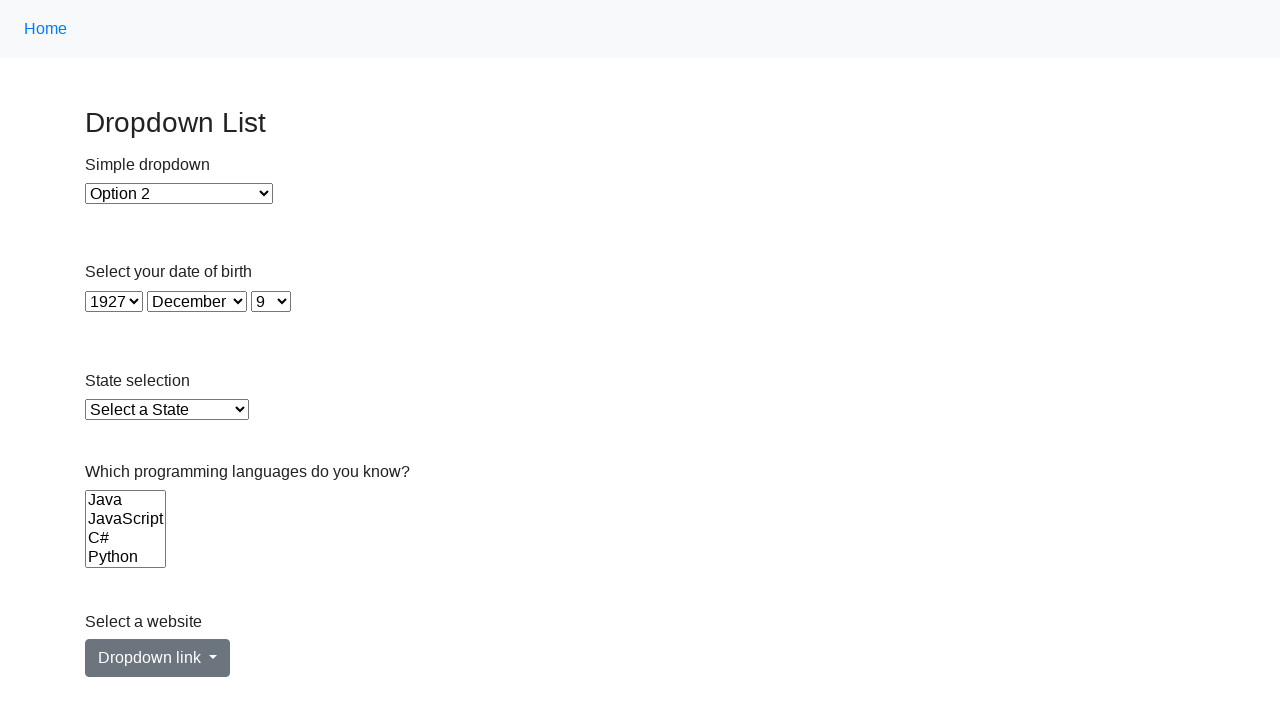

Retrieved value attribute from option at index 9: 10
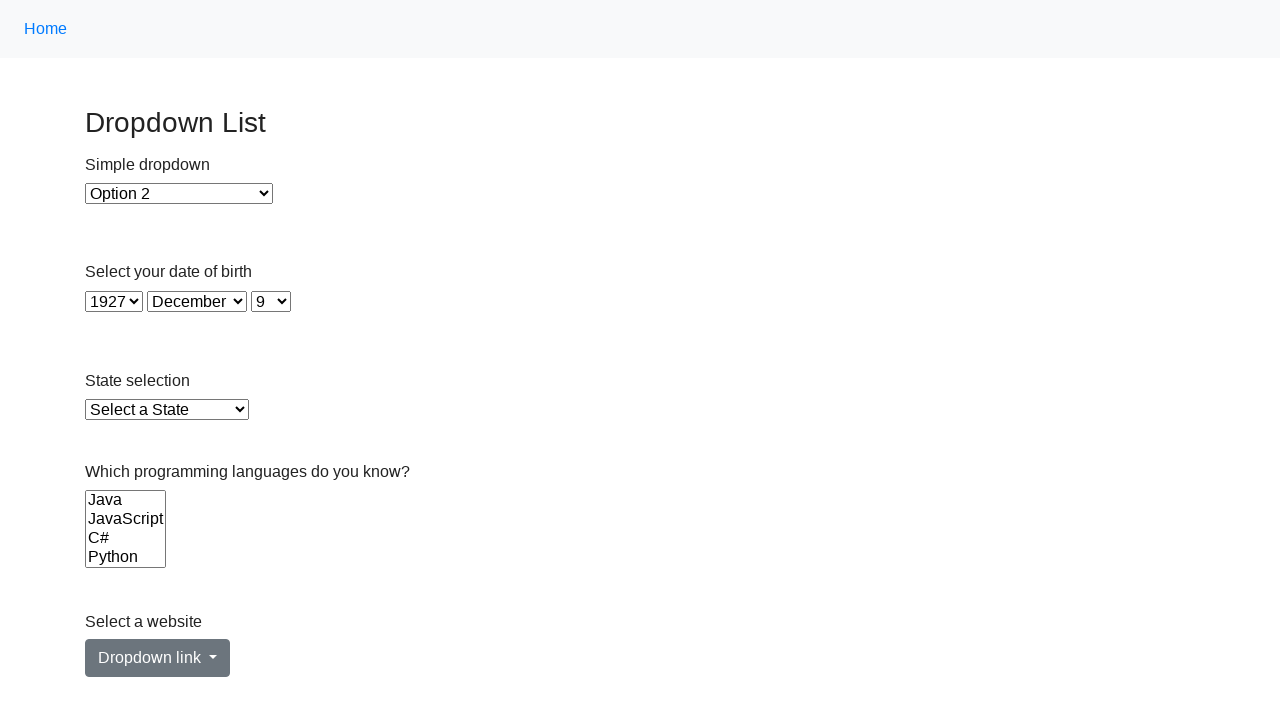

Selected option at index 9 in single-select dropdown on select >> nth=3
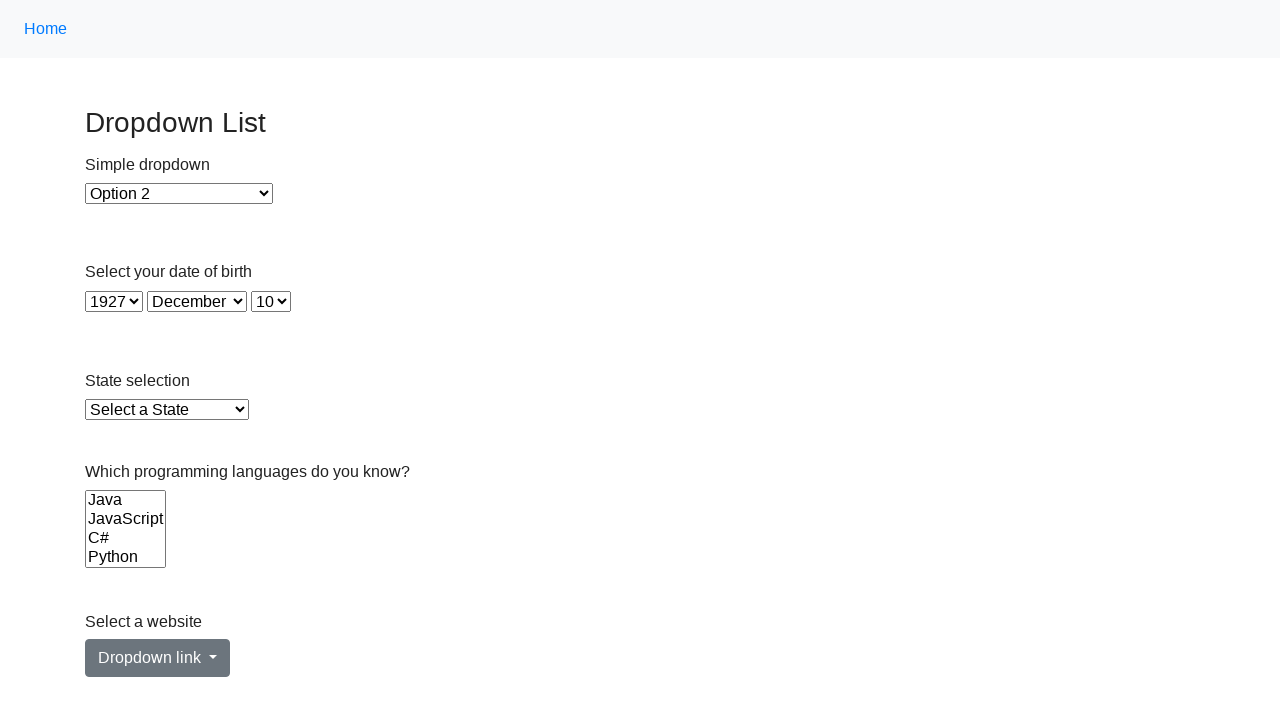

Retrieved value attribute from option at index 10: 11
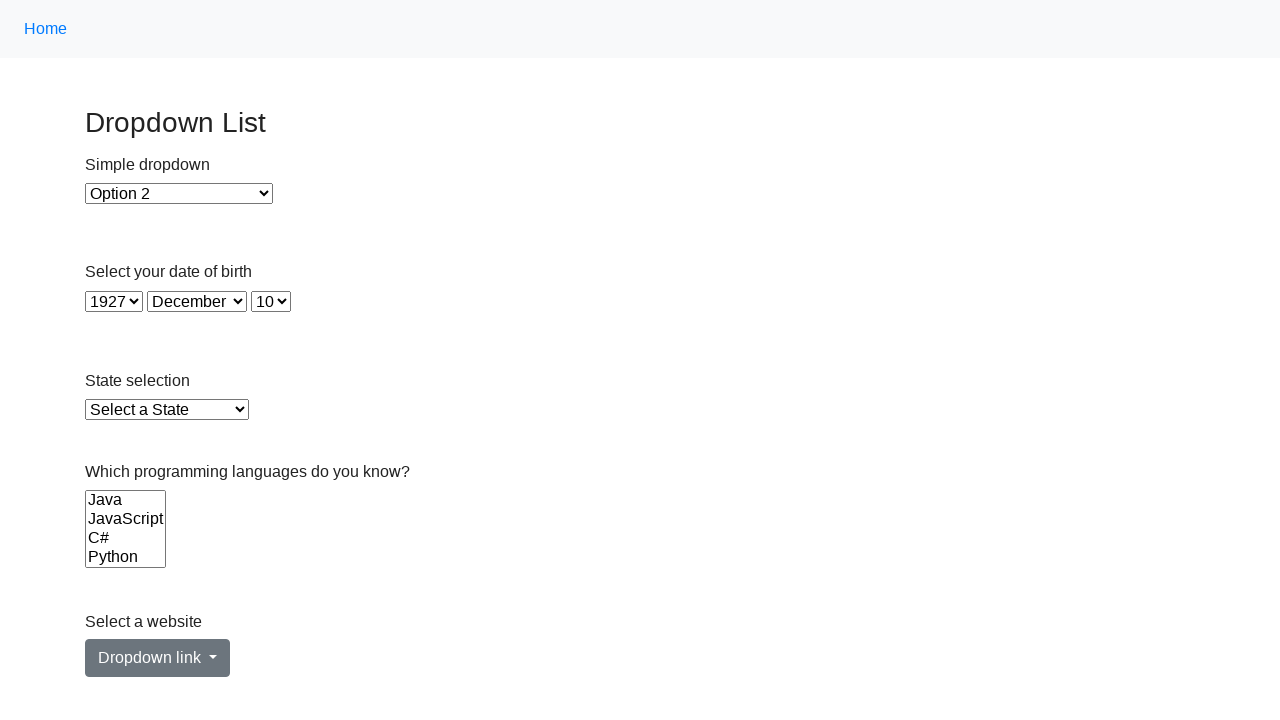

Selected option at index 10 in single-select dropdown on select >> nth=3
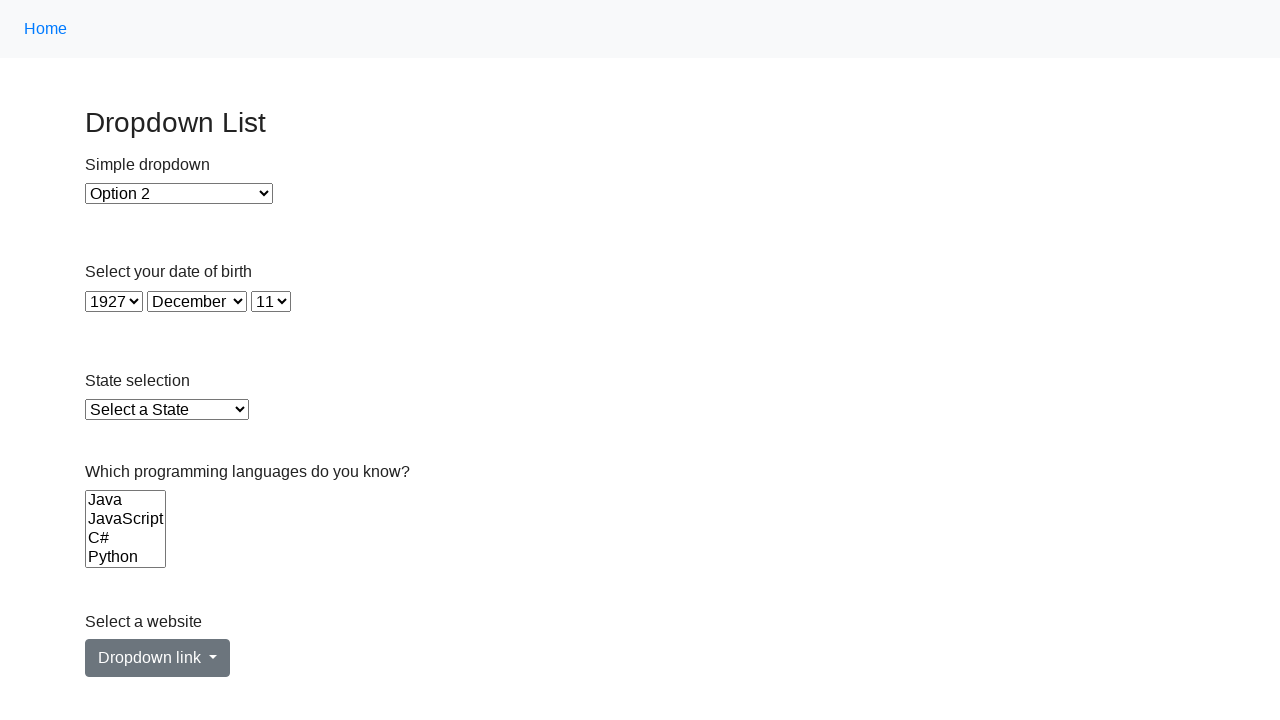

Retrieved value attribute from option at index 11: 12
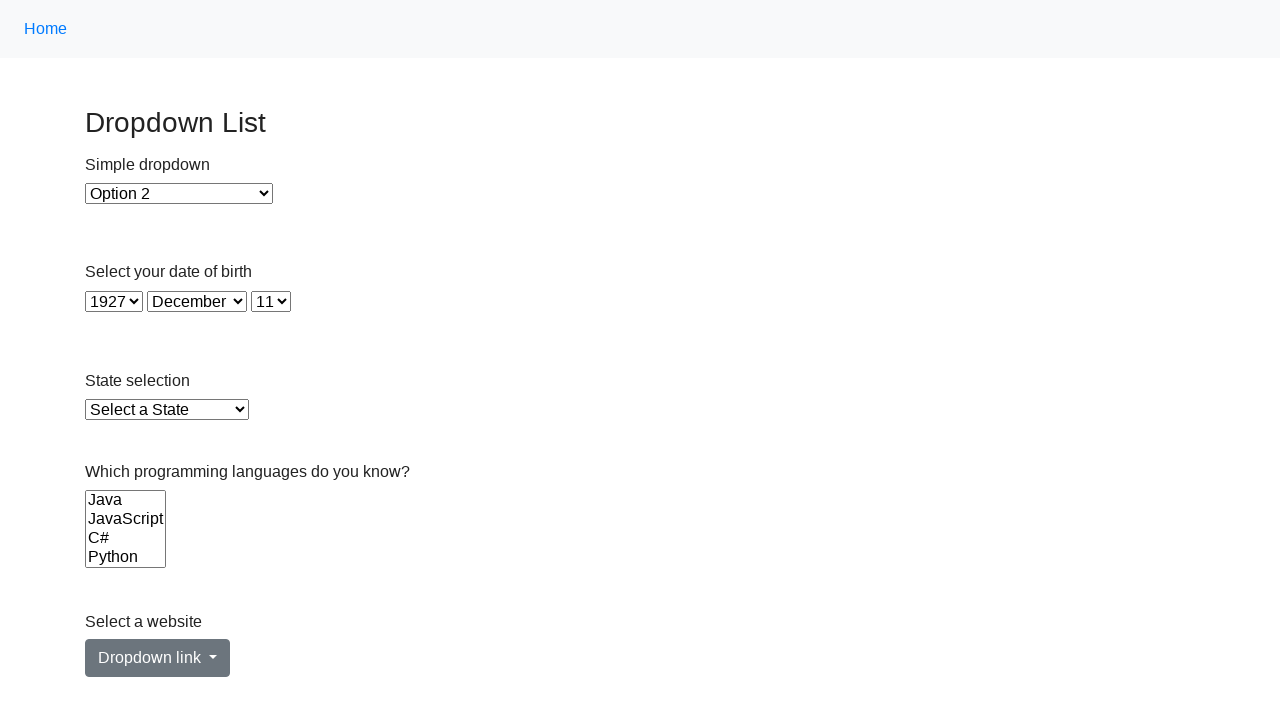

Selected option at index 11 in single-select dropdown on select >> nth=3
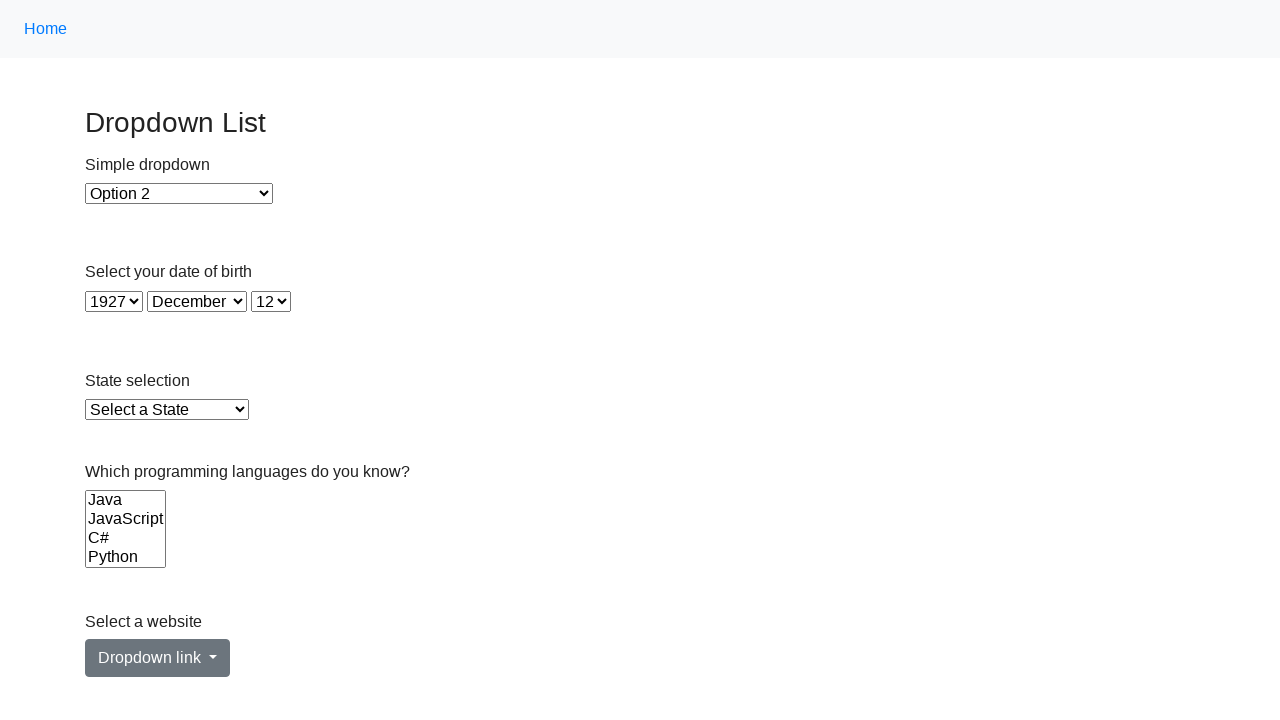

Retrieved value attribute from option at index 12: 13
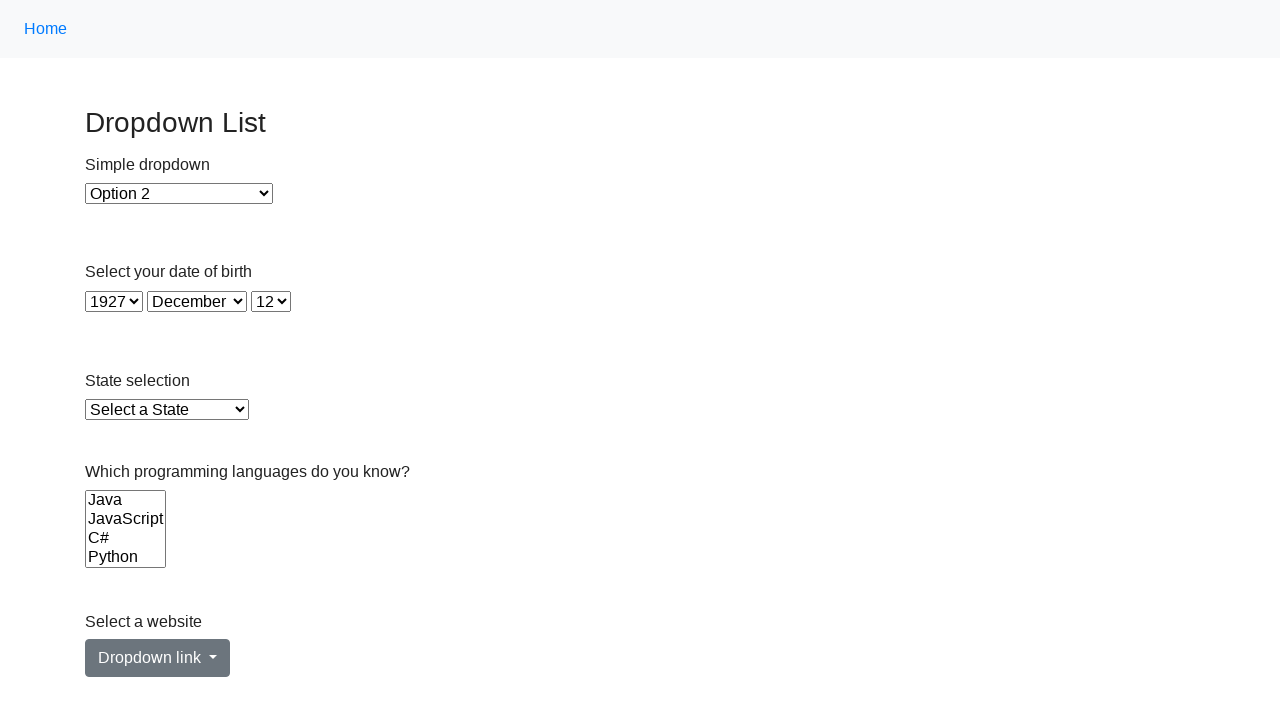

Selected option at index 12 in single-select dropdown on select >> nth=3
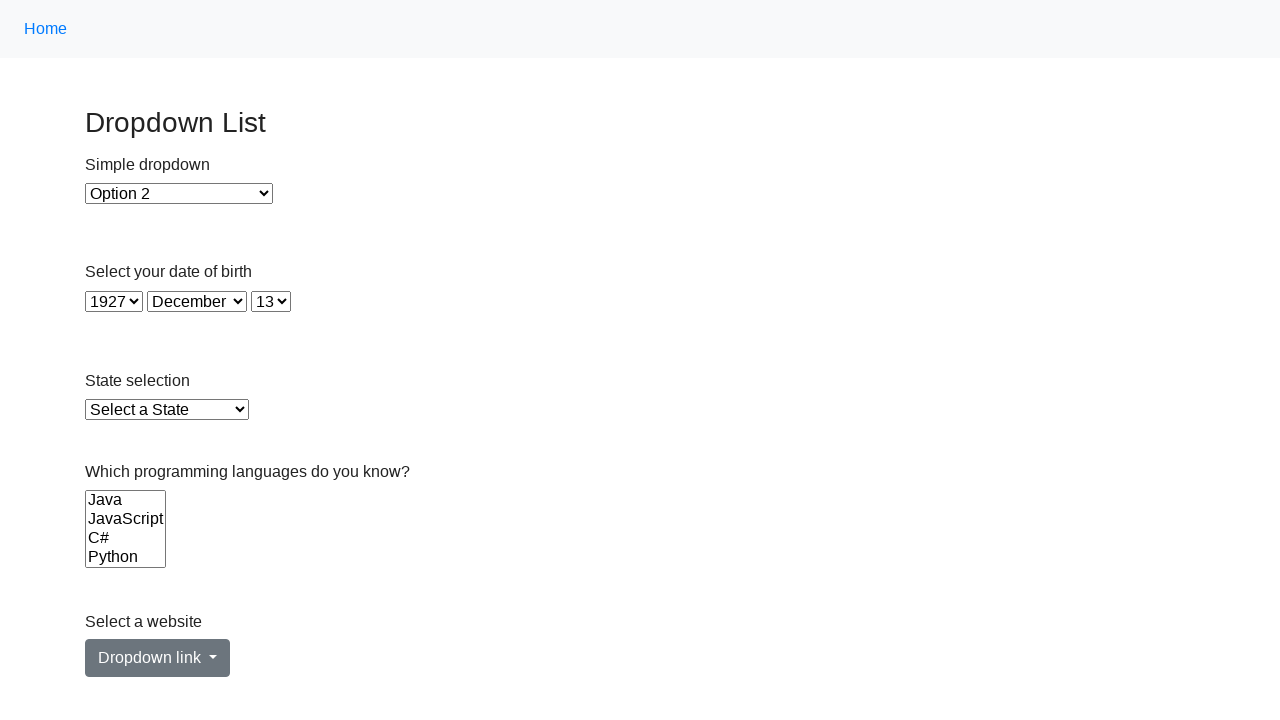

Retrieved value attribute from option at index 13: 14
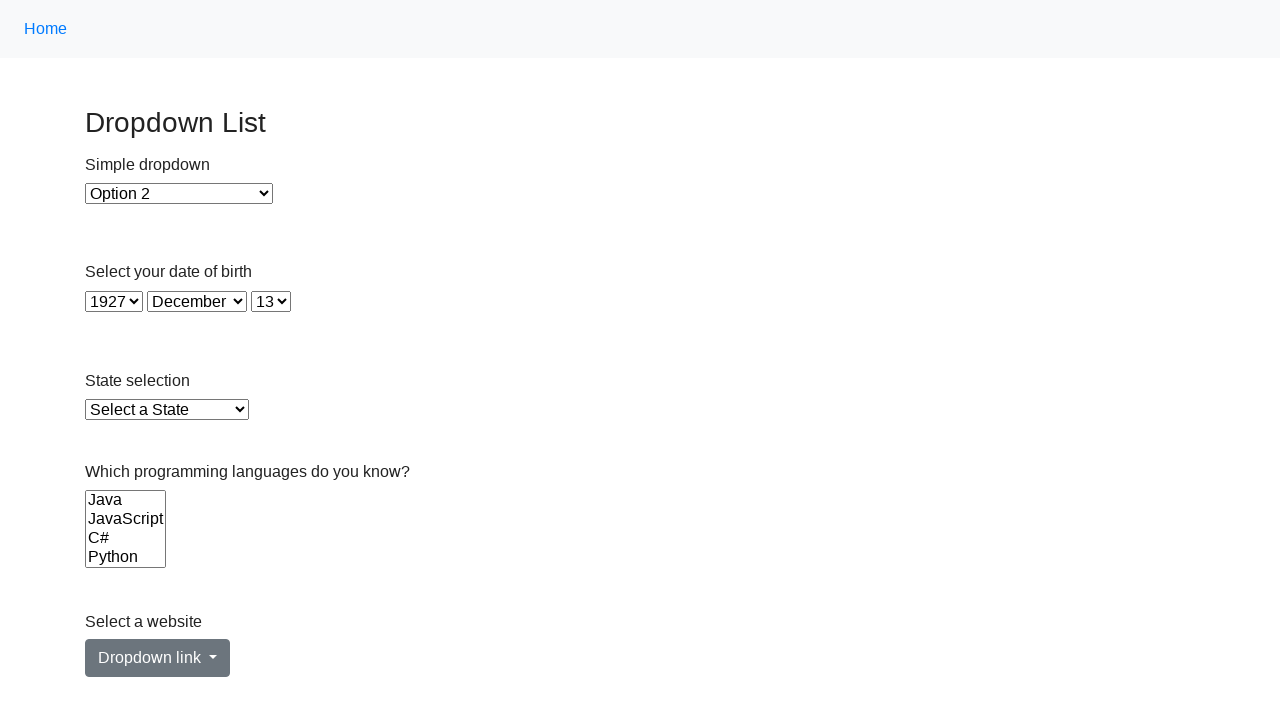

Selected option at index 13 in single-select dropdown on select >> nth=3
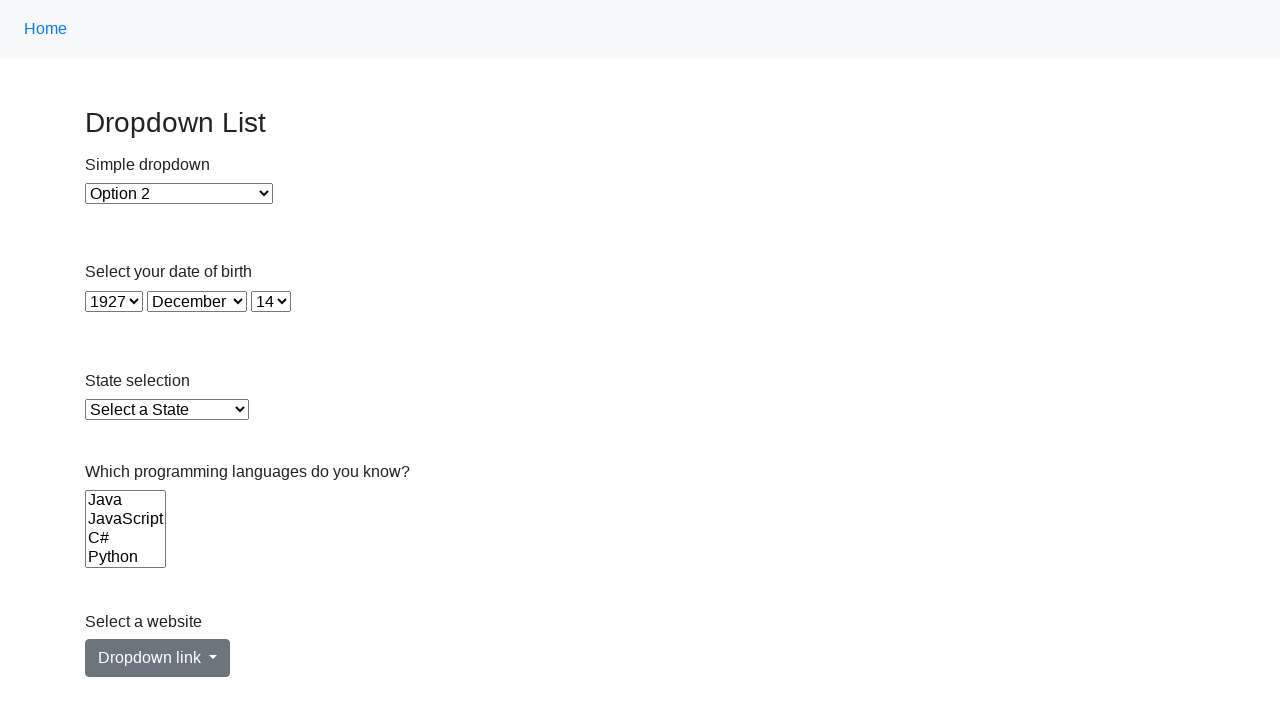

Retrieved value attribute from option at index 14: 15
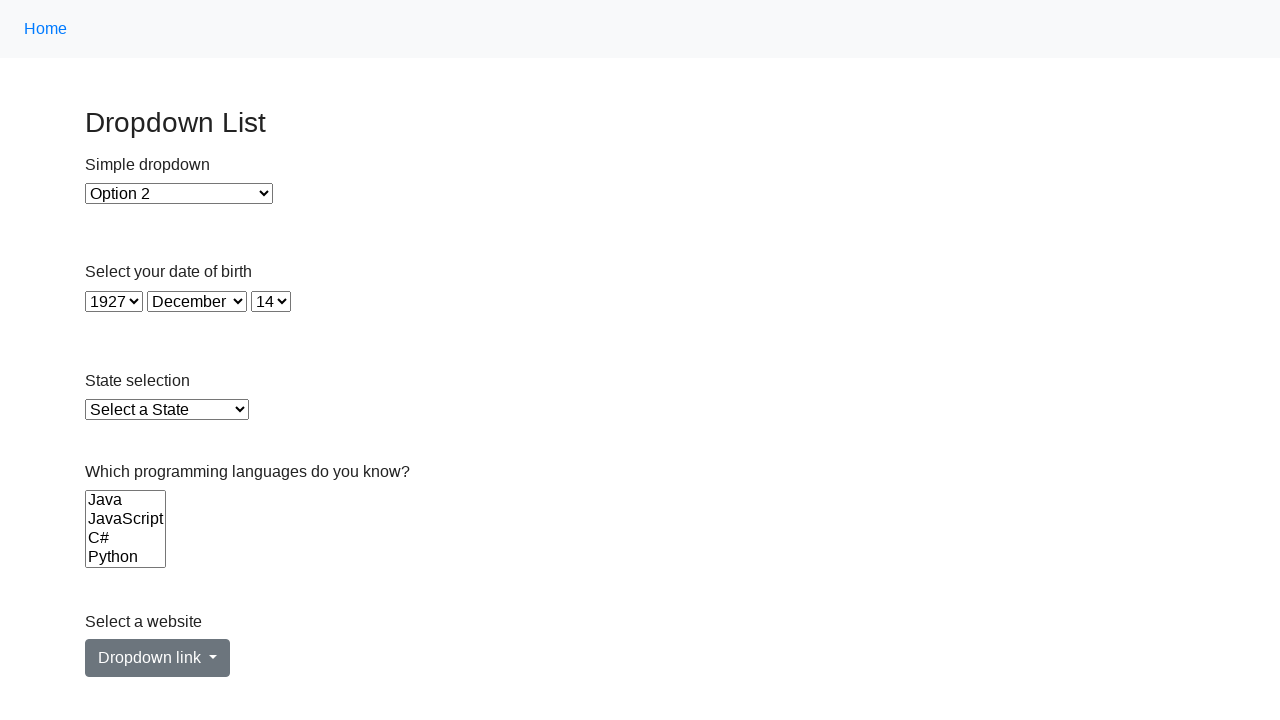

Selected option at index 14 in single-select dropdown on select >> nth=3
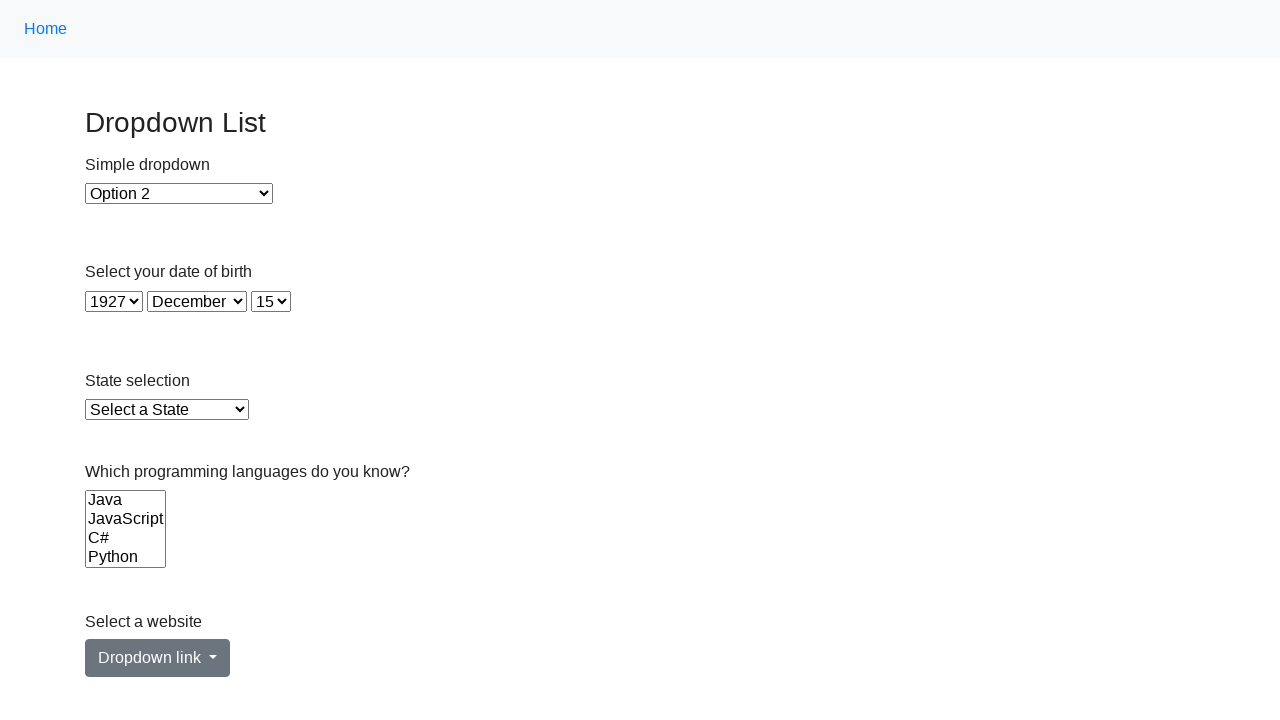

Retrieved value attribute from option at index 15: 16
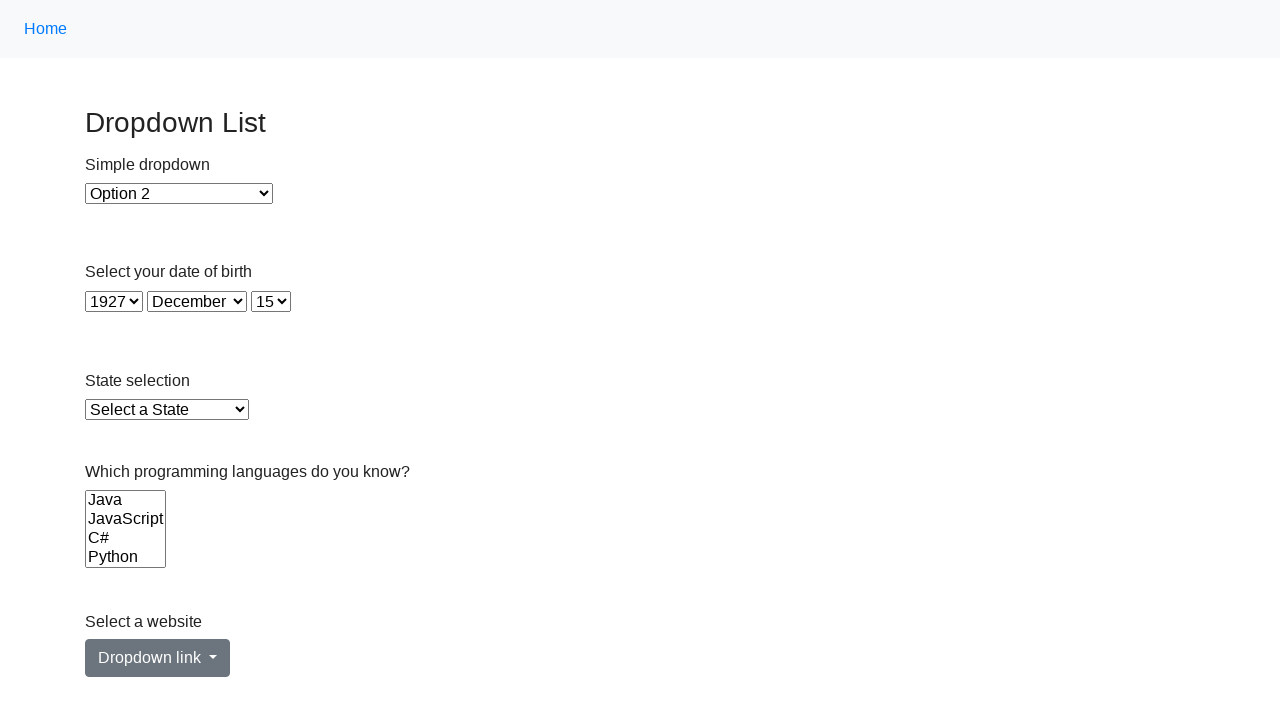

Selected option at index 15 in single-select dropdown on select >> nth=3
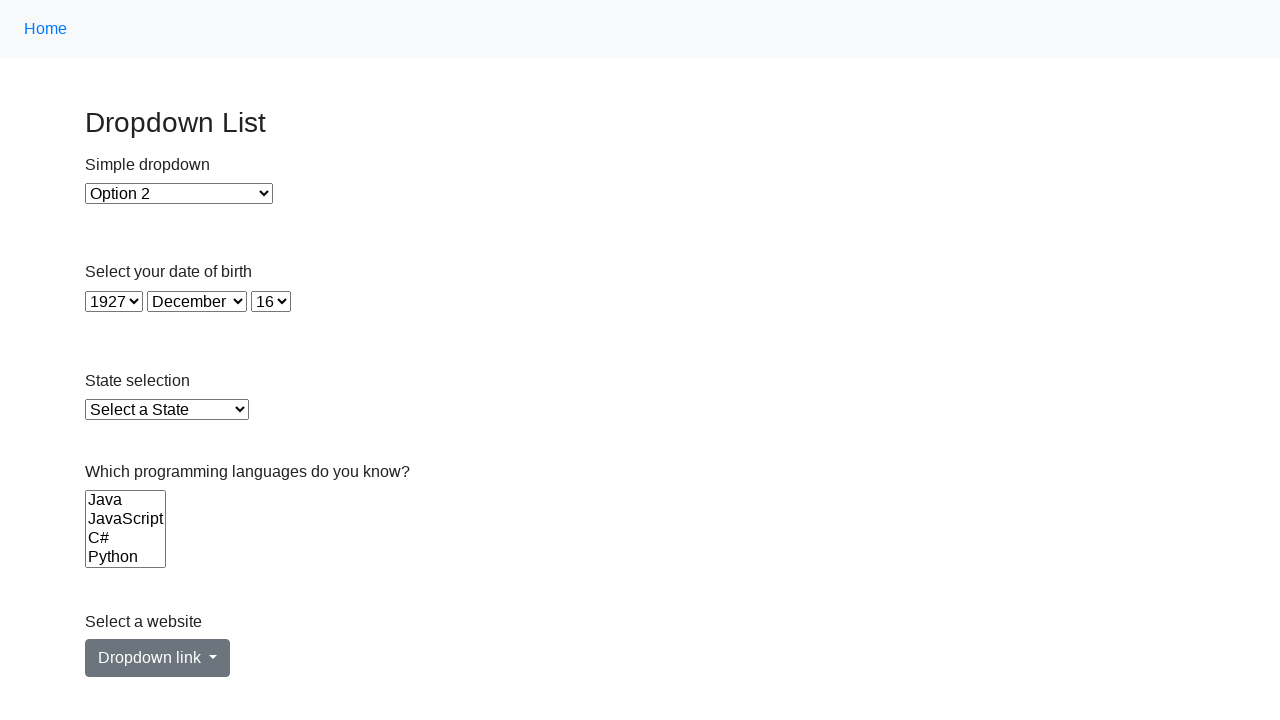

Retrieved value attribute from option at index 16: 17
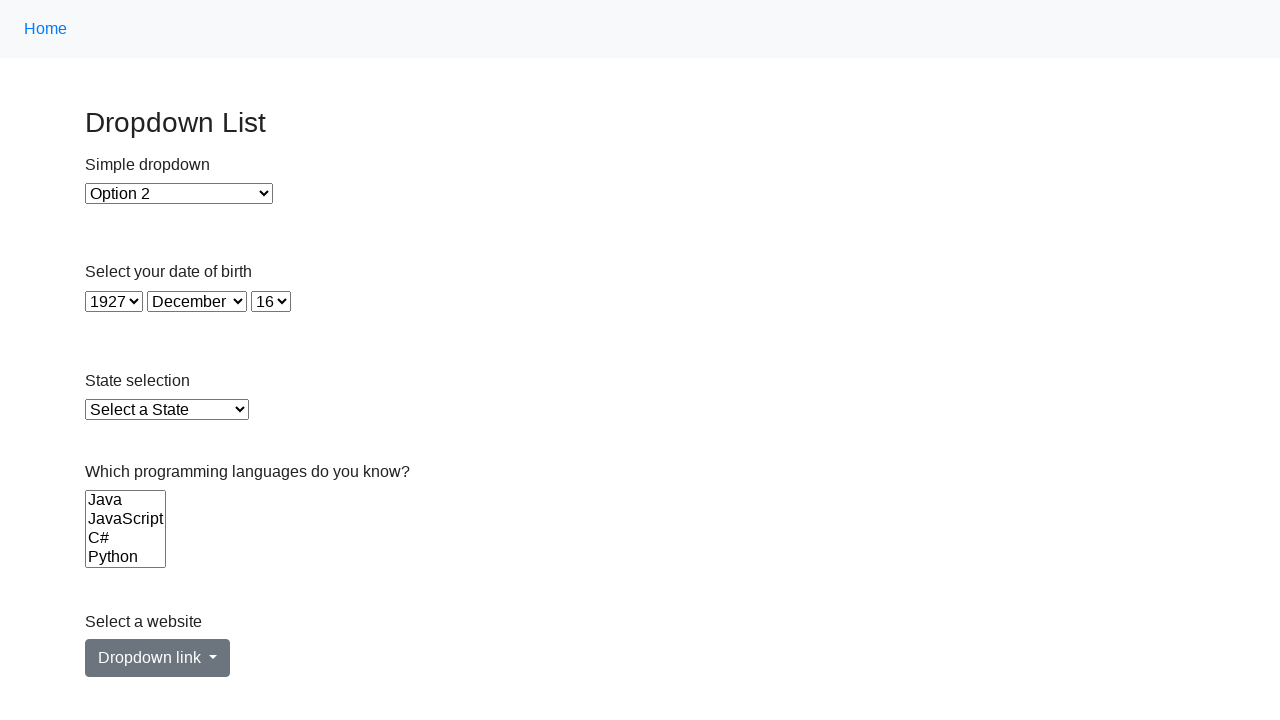

Selected option at index 16 in single-select dropdown on select >> nth=3
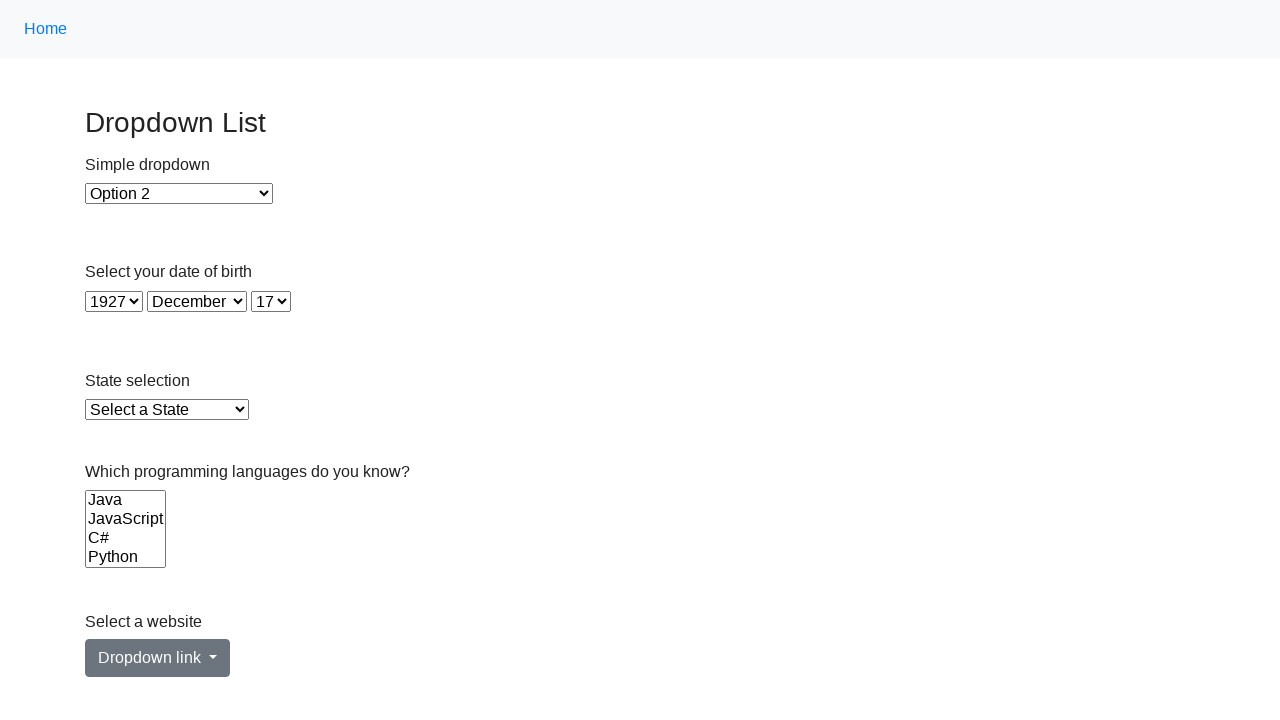

Retrieved value attribute from option at index 17: 18
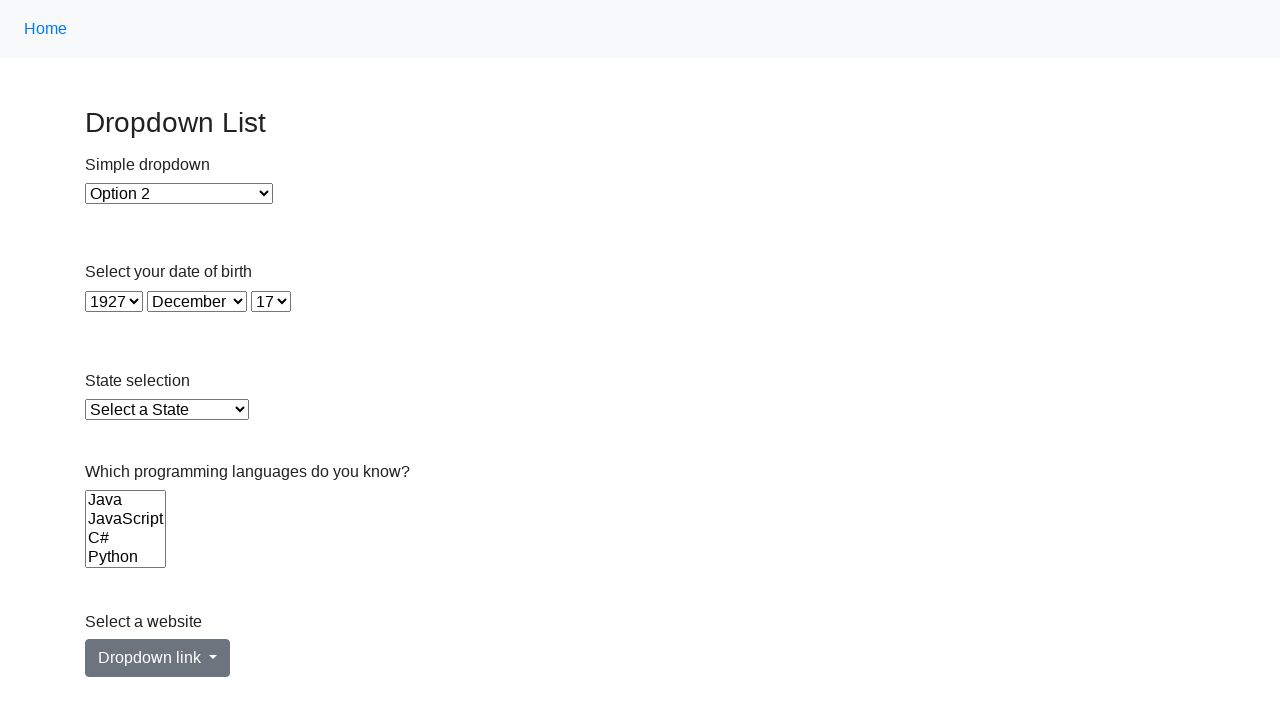

Selected option at index 17 in single-select dropdown on select >> nth=3
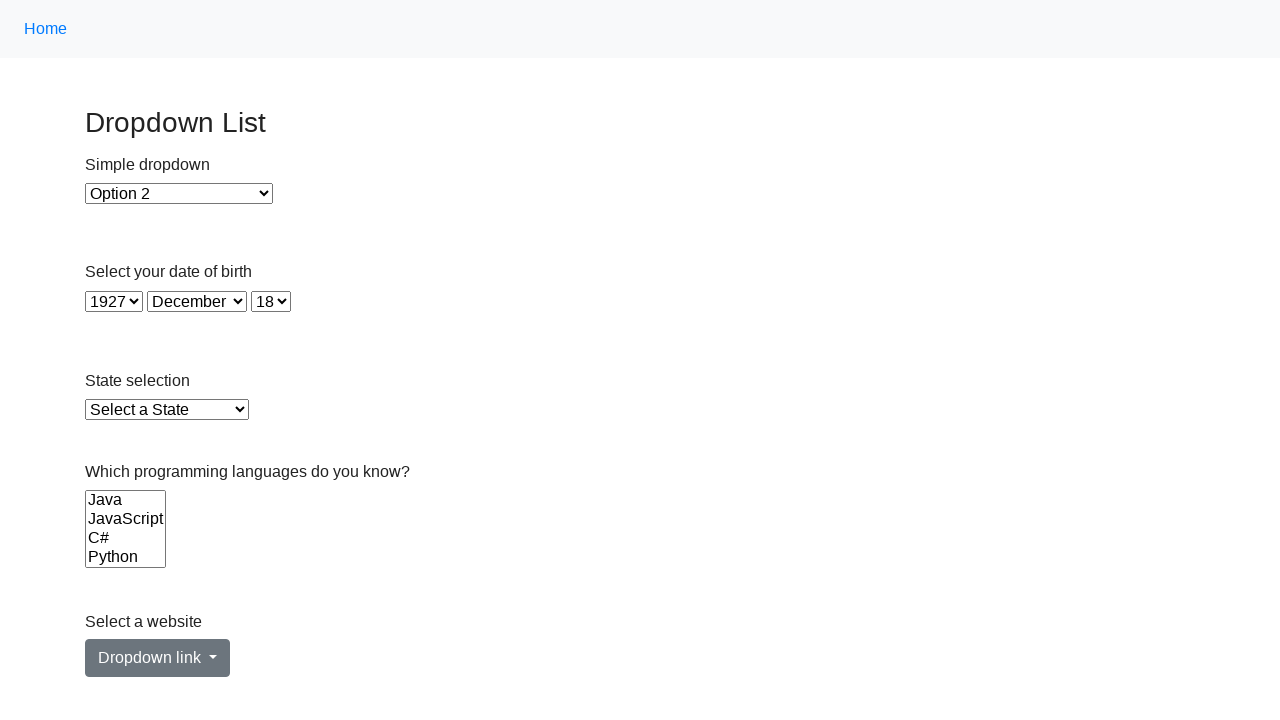

Retrieved value attribute from option at index 18: 19
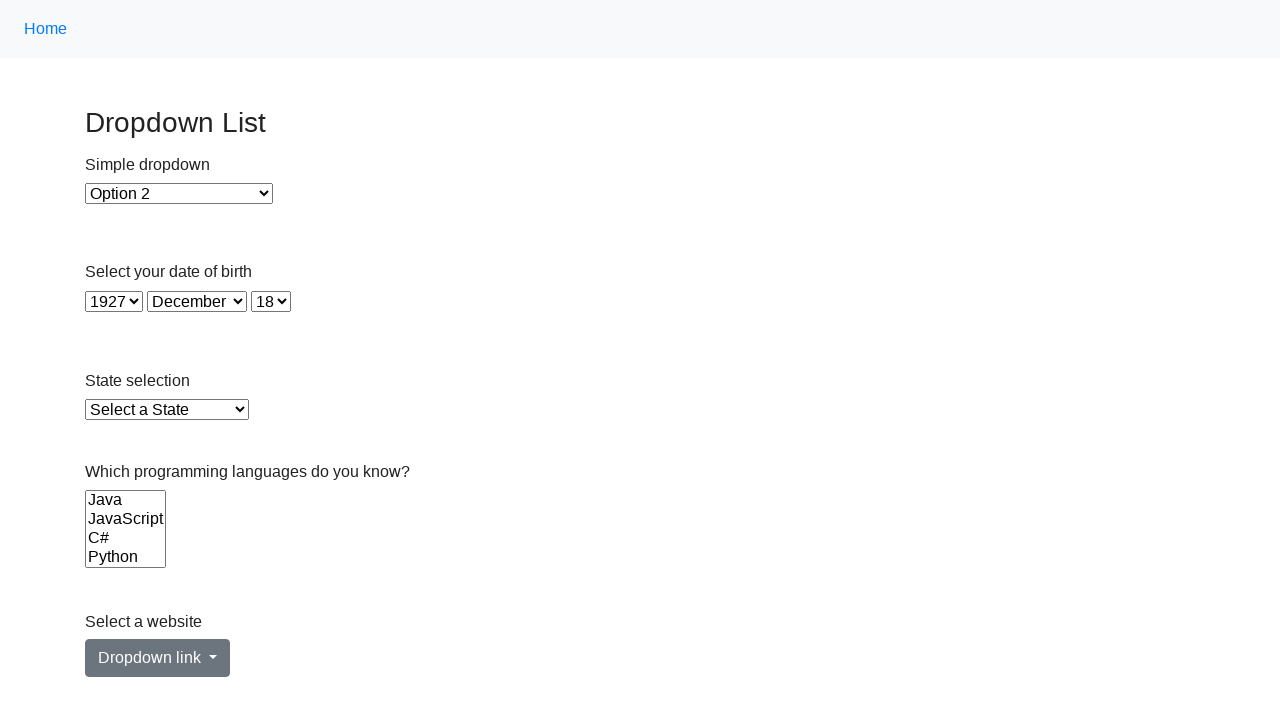

Selected option at index 18 in single-select dropdown on select >> nth=3
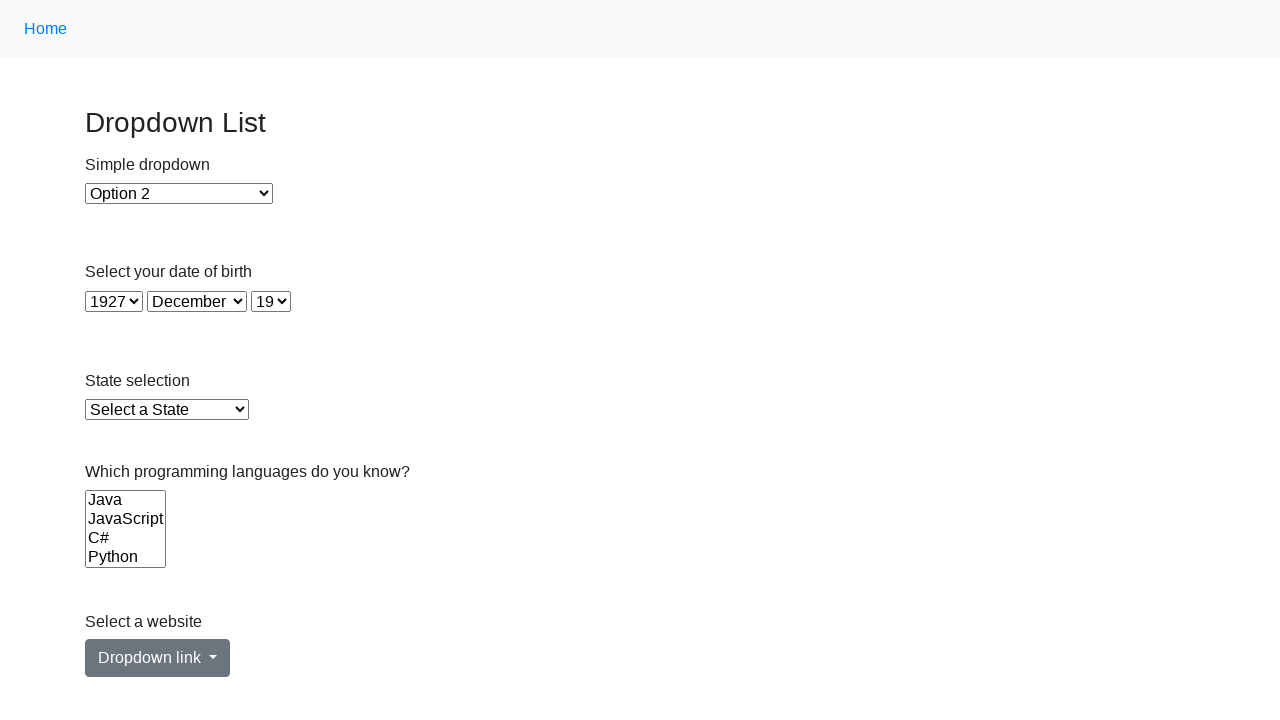

Retrieved value attribute from option at index 19: 20
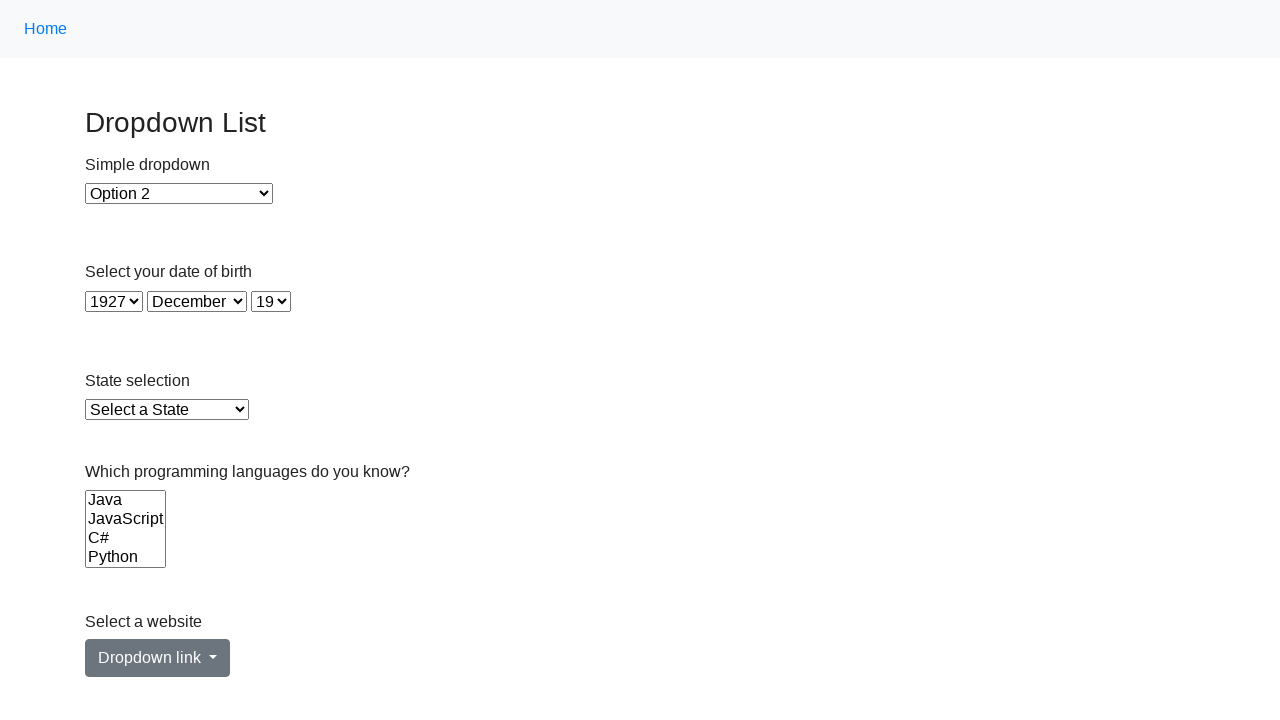

Selected option at index 19 in single-select dropdown on select >> nth=3
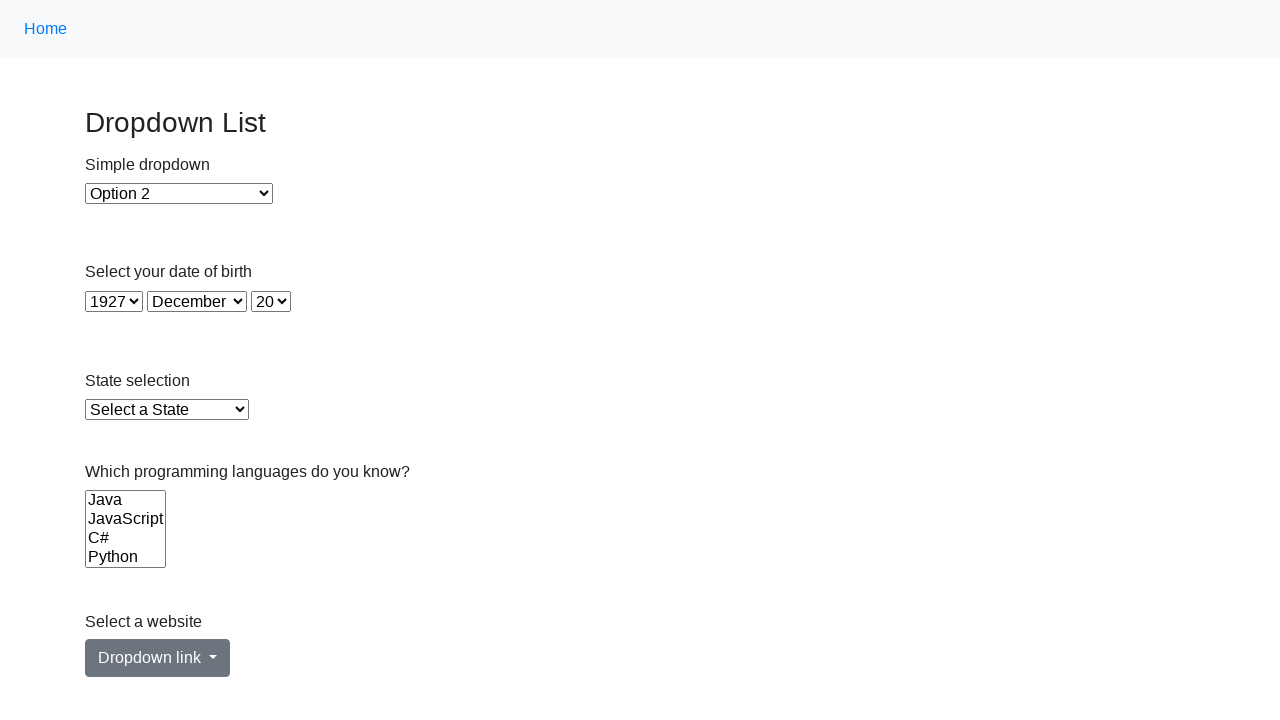

Retrieved value attribute from option at index 20: 21
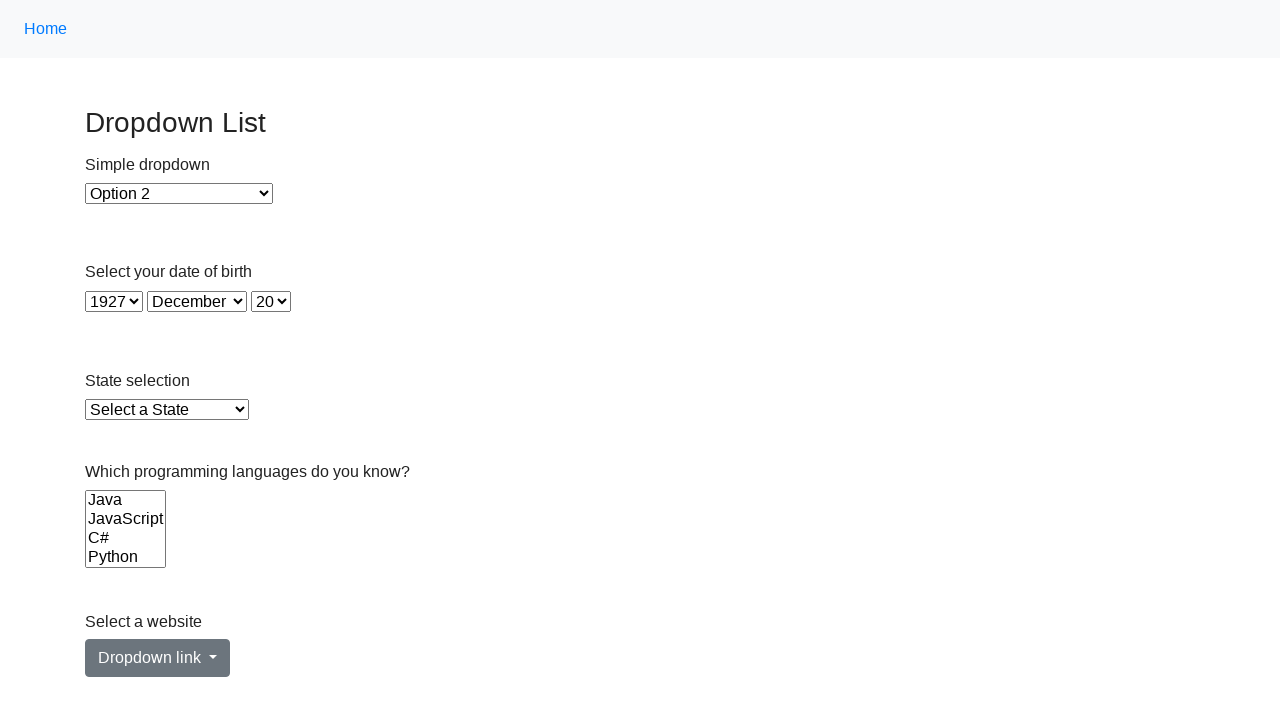

Selected option at index 20 in single-select dropdown on select >> nth=3
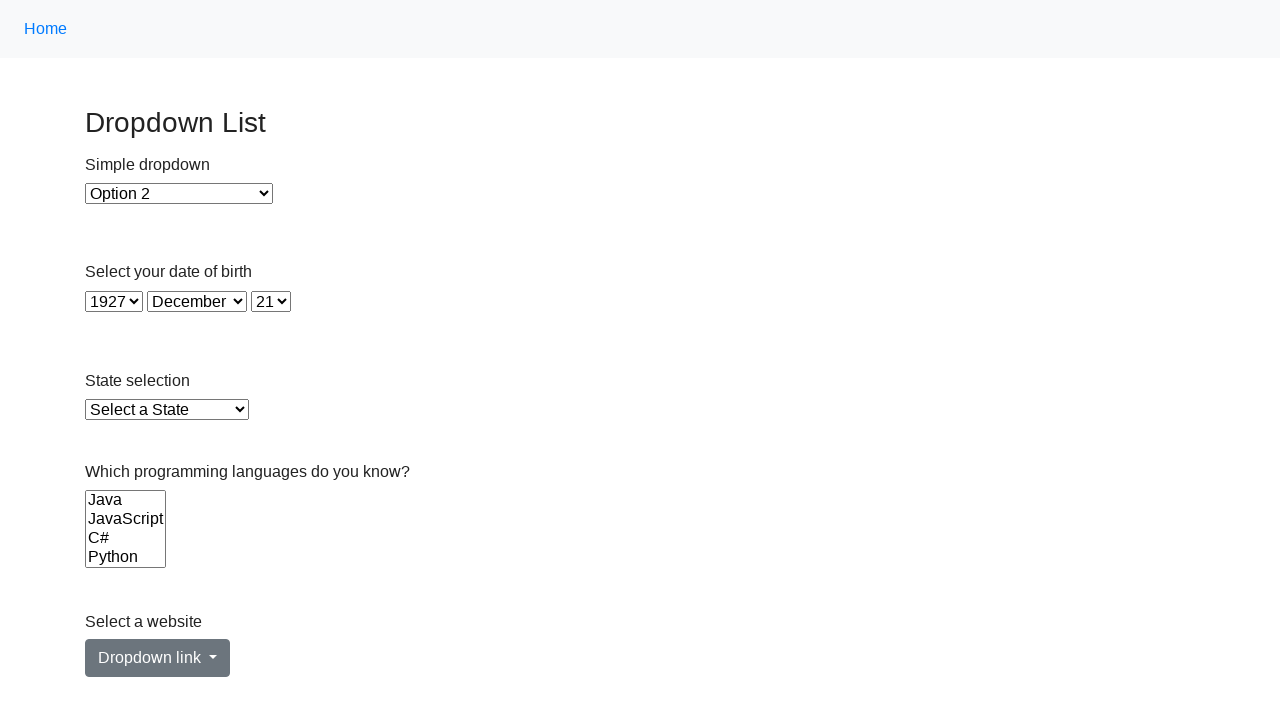

Retrieved value attribute from option at index 21: 22
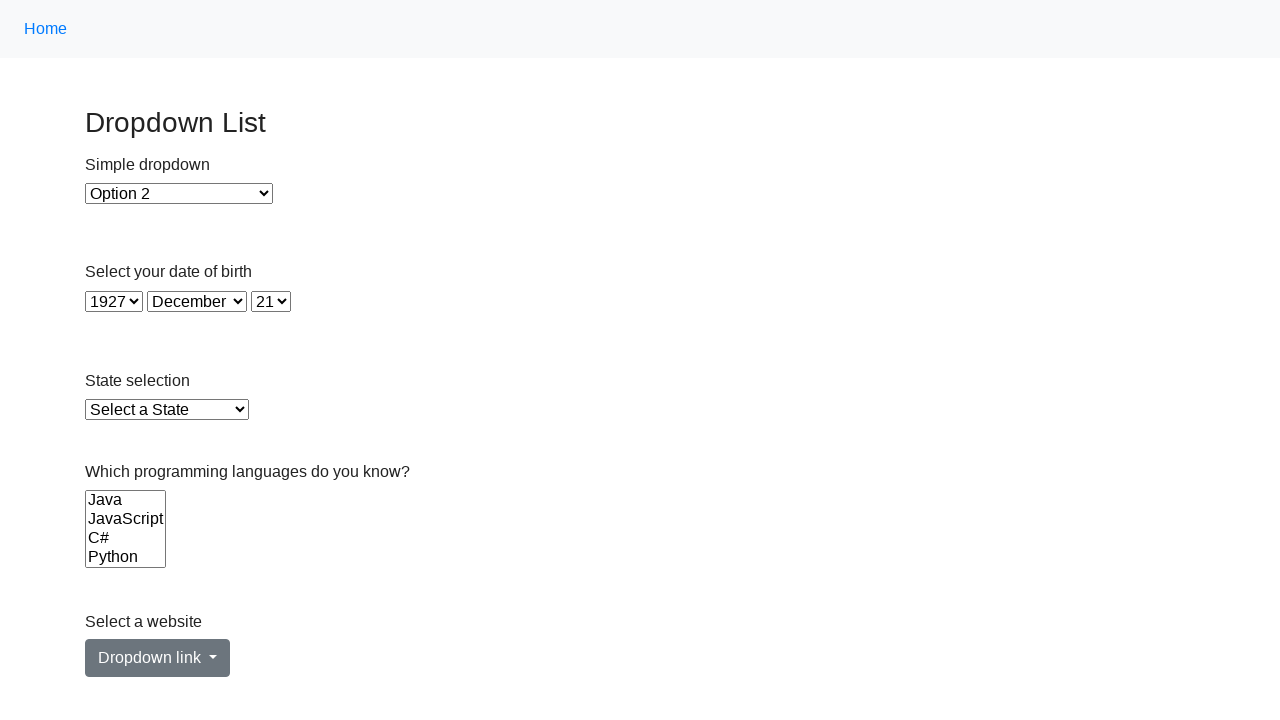

Selected option at index 21 in single-select dropdown on select >> nth=3
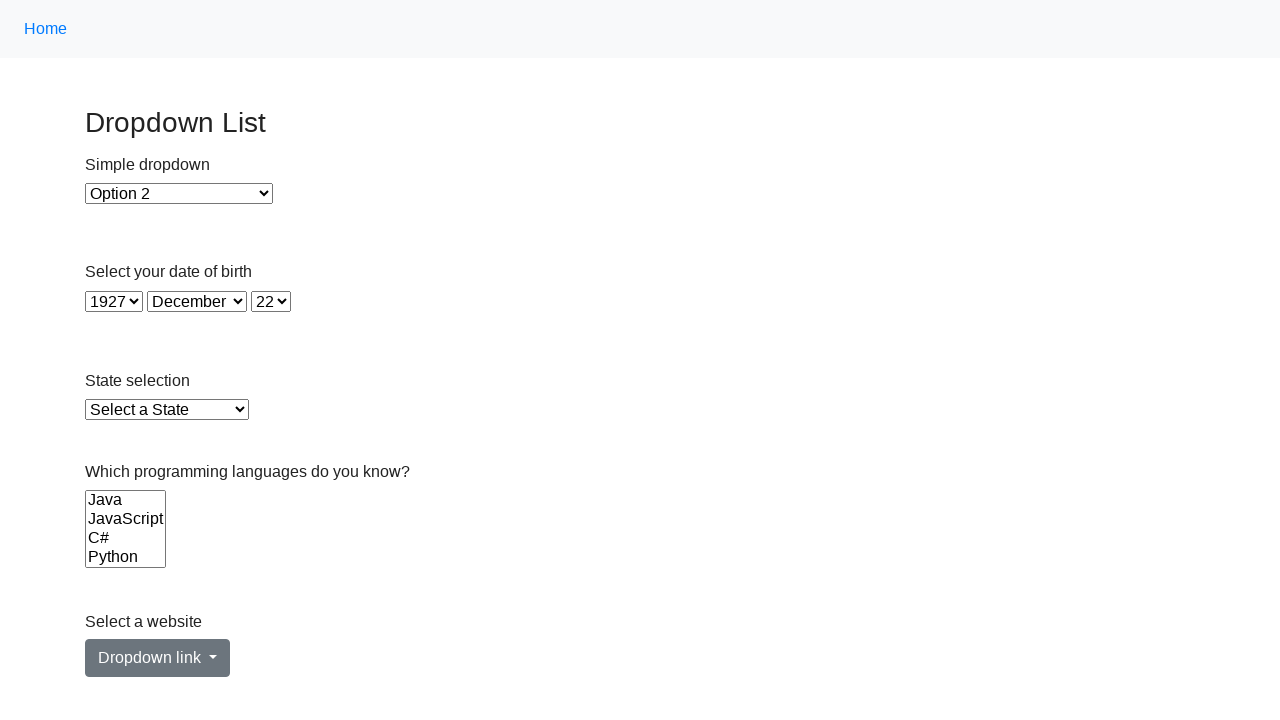

Retrieved value attribute from option at index 22: 23
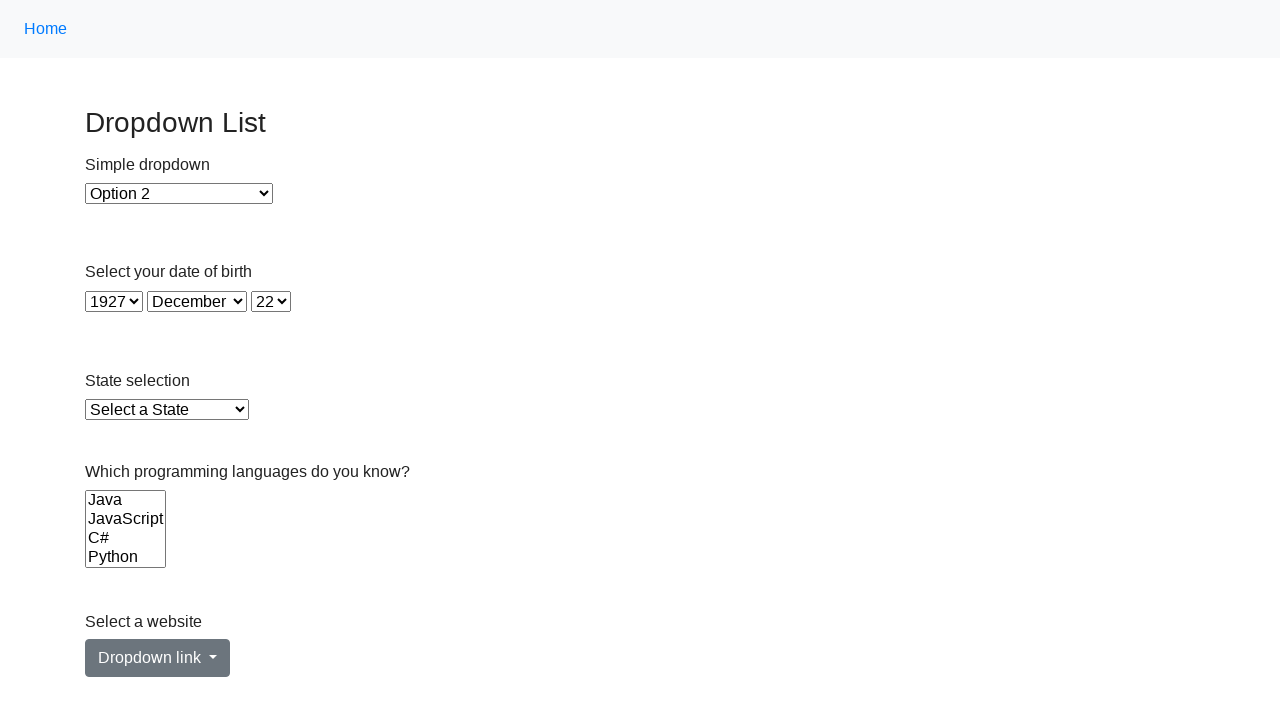

Selected option at index 22 in single-select dropdown on select >> nth=3
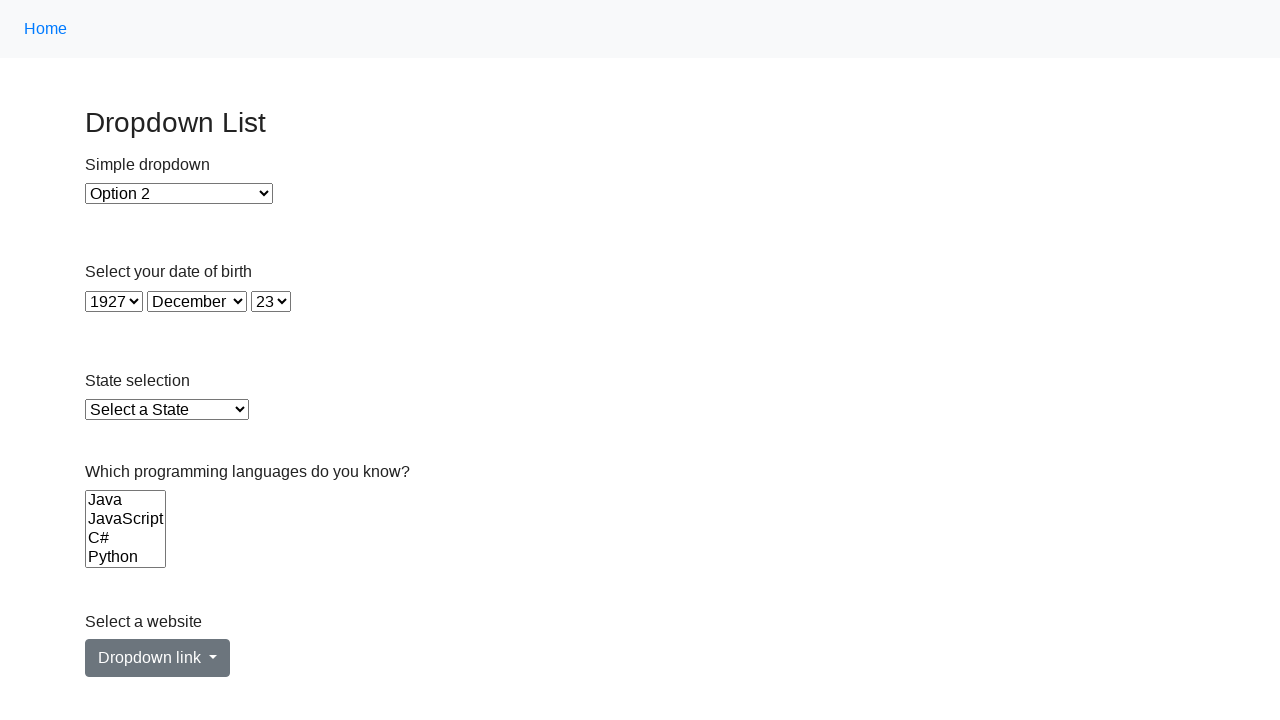

Retrieved value attribute from option at index 23: 24
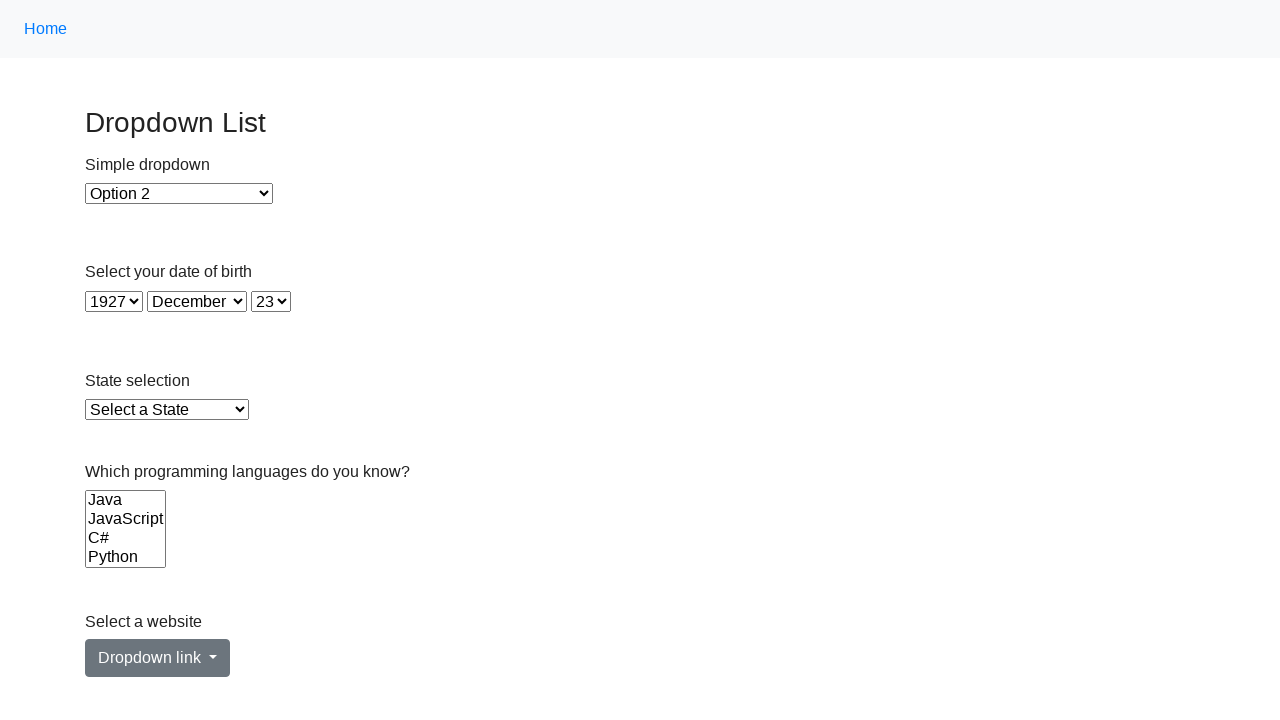

Selected option at index 23 in single-select dropdown on select >> nth=3
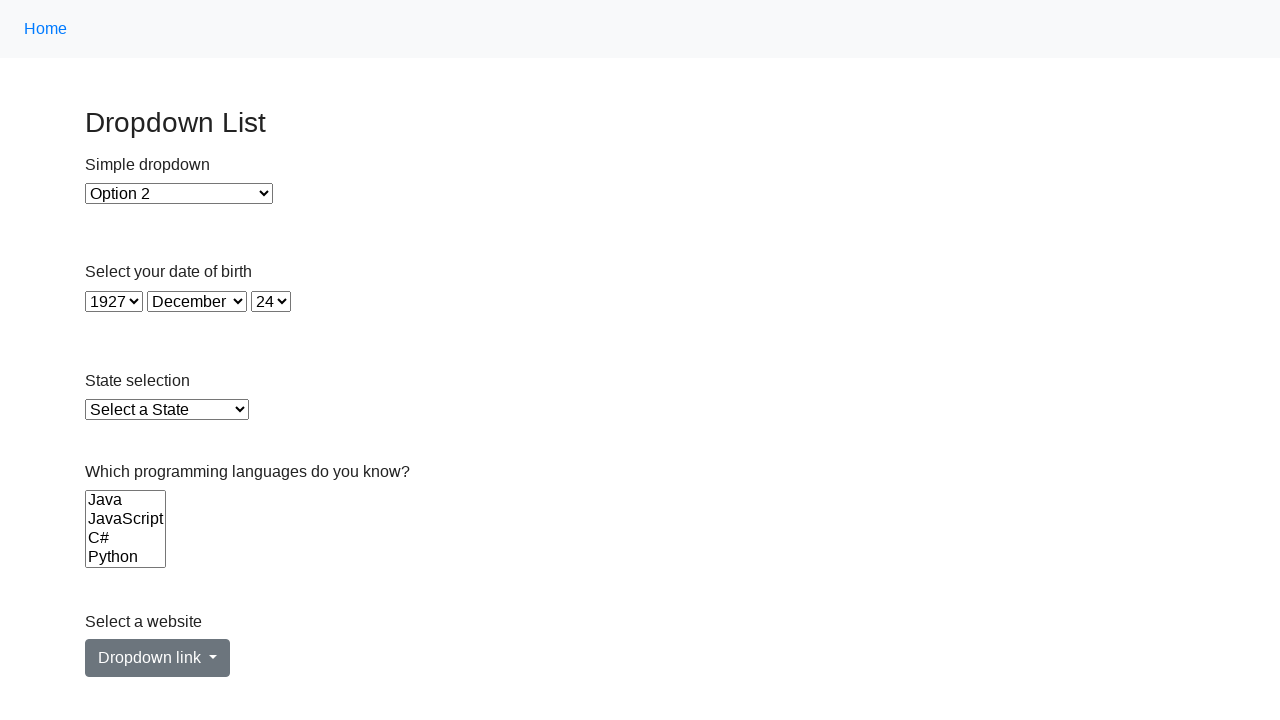

Retrieved value attribute from option at index 24: 25
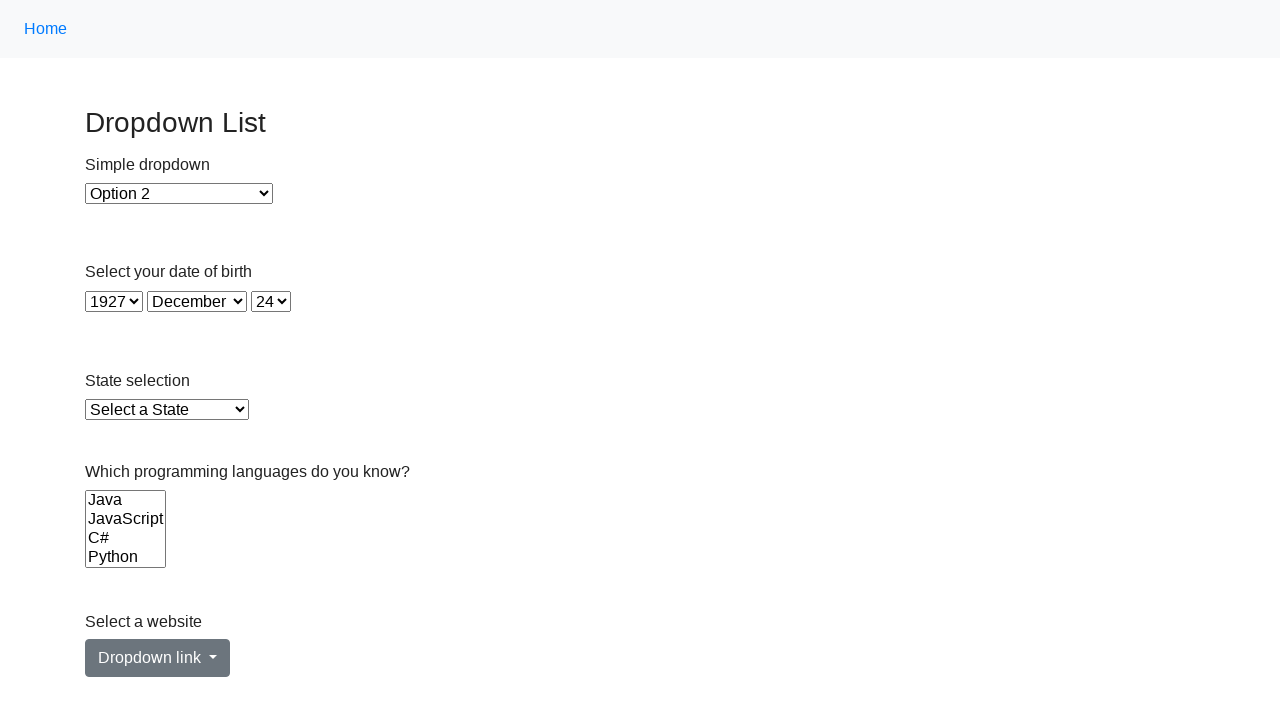

Selected option at index 24 in single-select dropdown on select >> nth=3
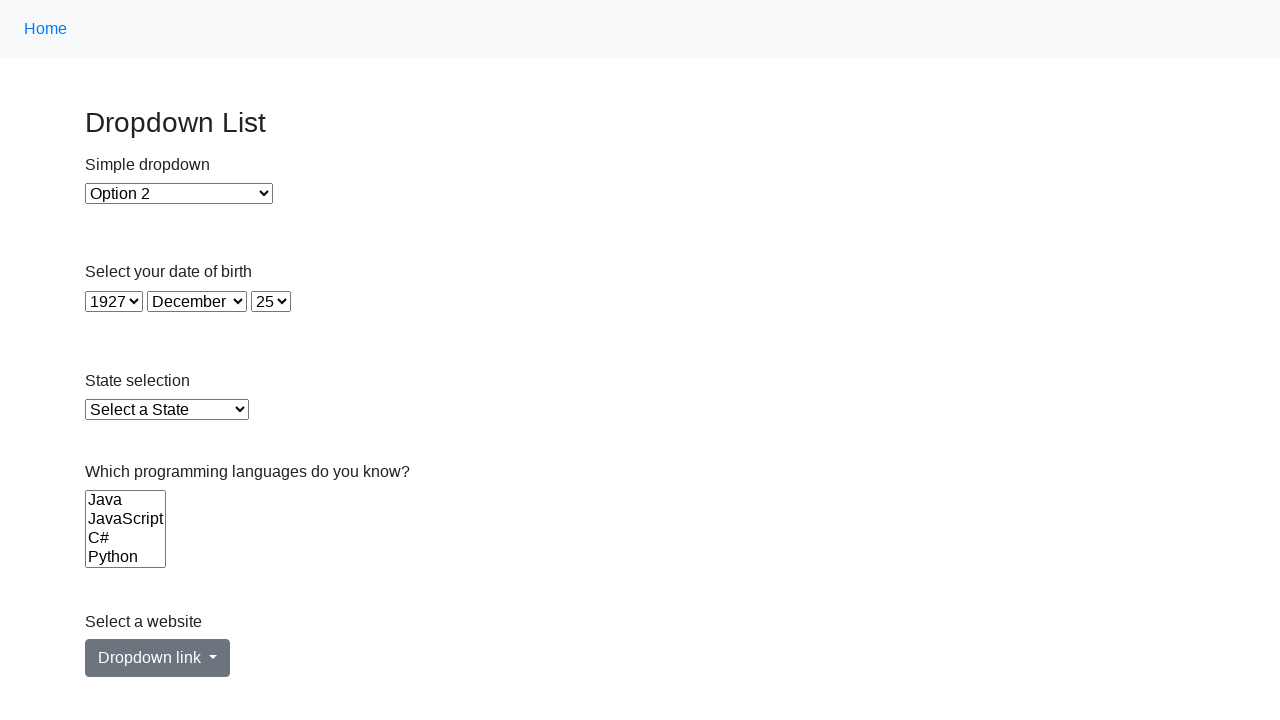

Retrieved value attribute from option at index 25: 26
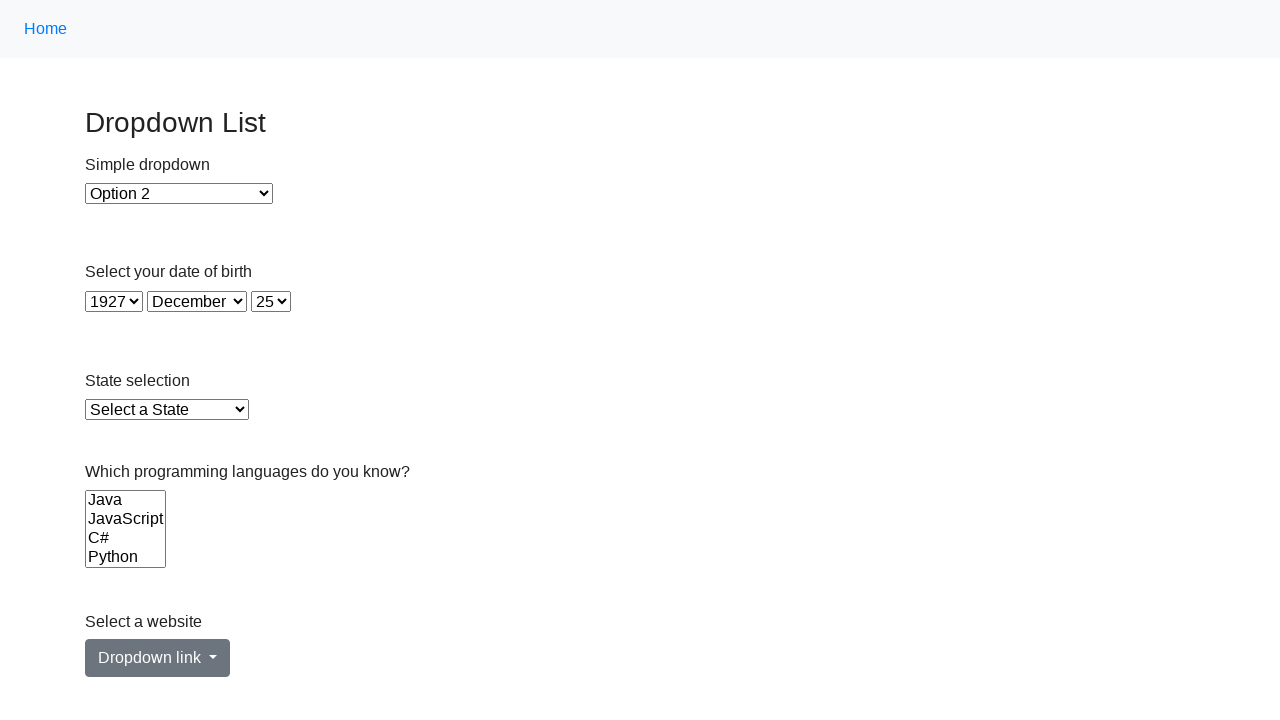

Selected option at index 25 in single-select dropdown on select >> nth=3
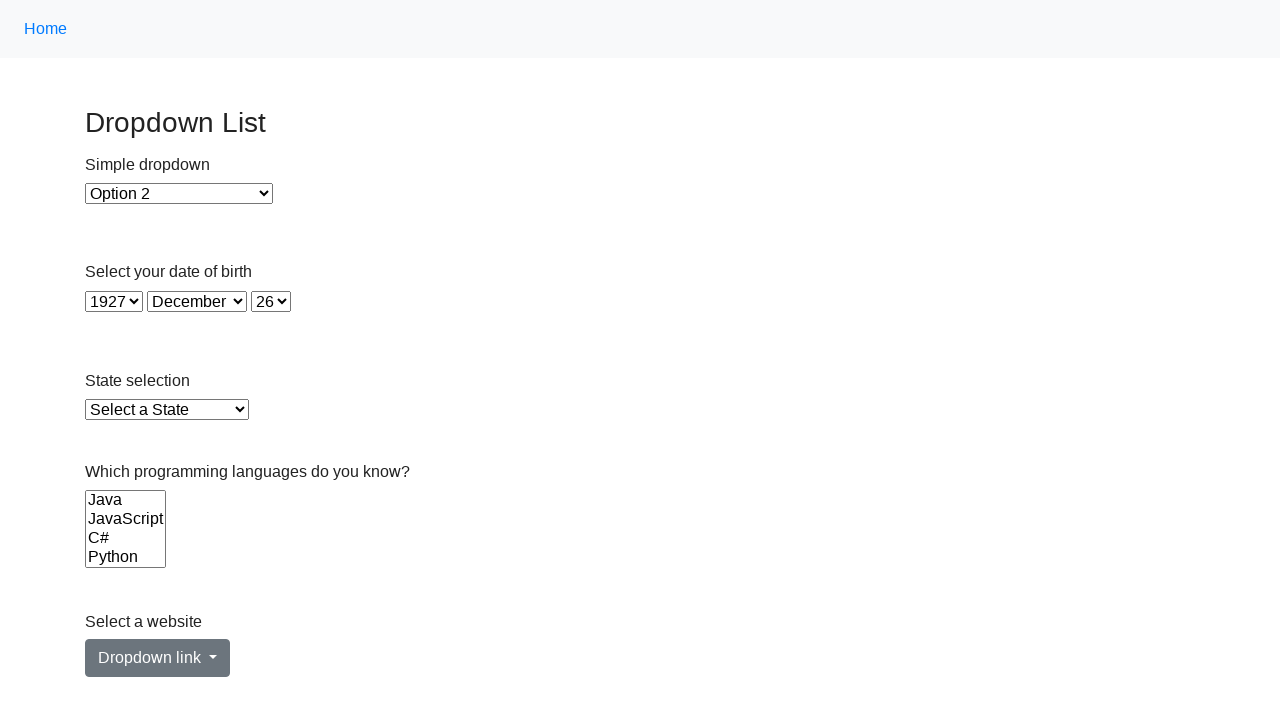

Retrieved value attribute from option at index 26: 27
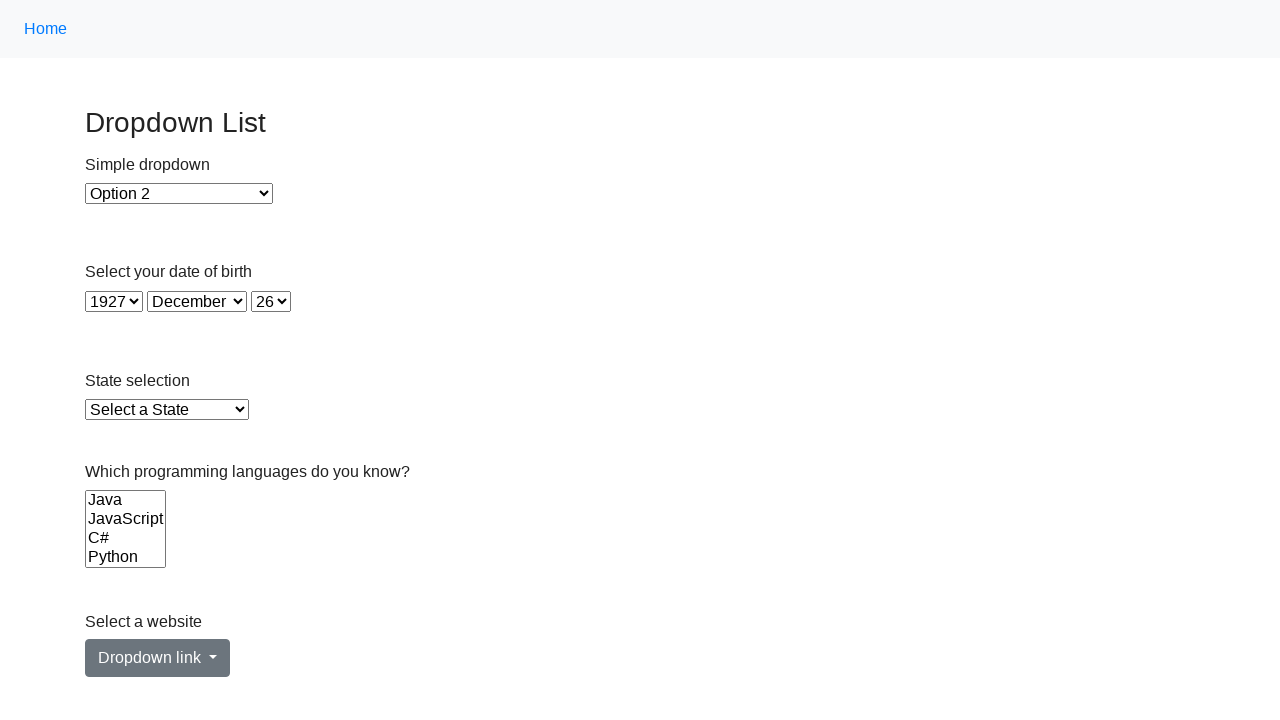

Selected option at index 26 in single-select dropdown on select >> nth=3
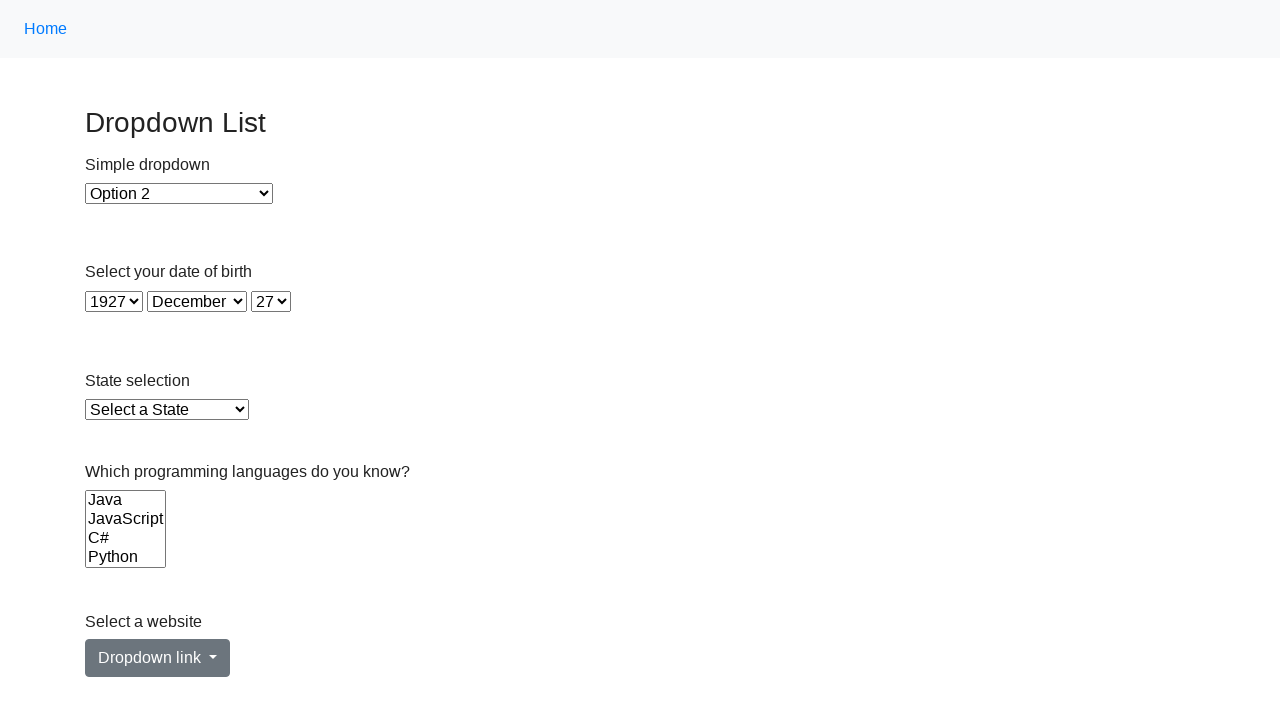

Retrieved value attribute from option at index 27: 28
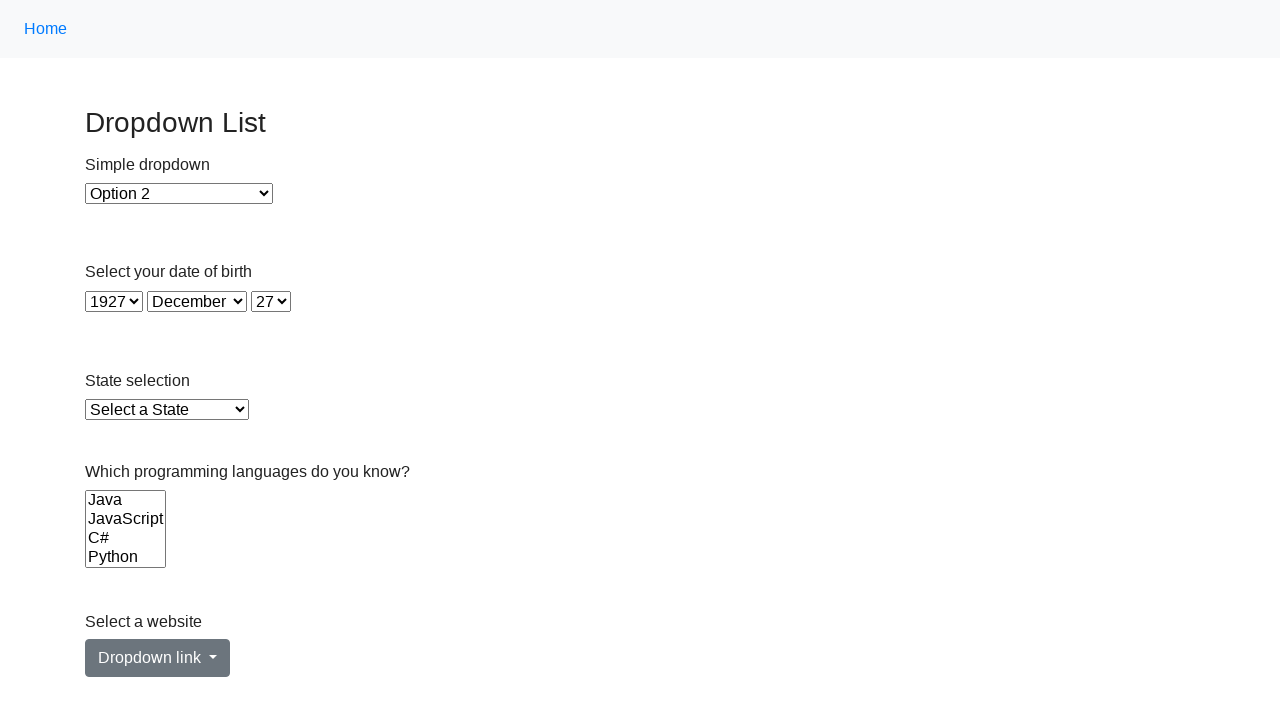

Selected option at index 27 in single-select dropdown on select >> nth=3
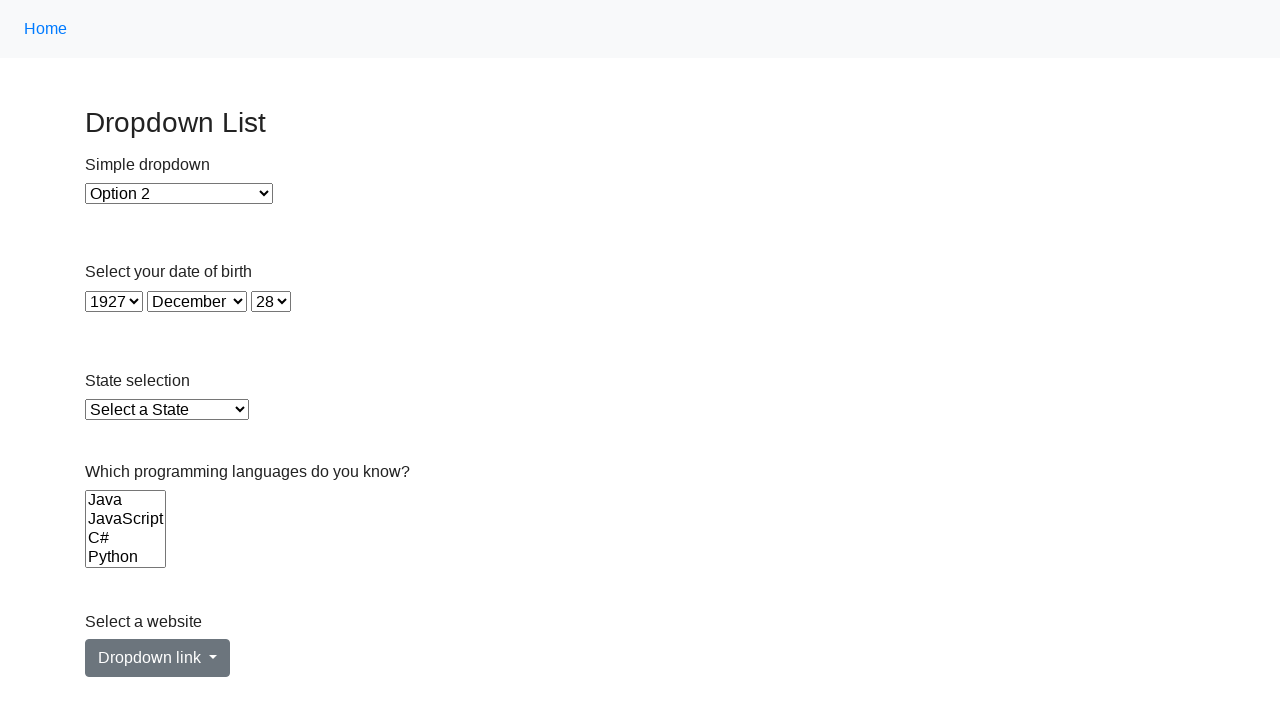

Retrieved value attribute from option at index 28: 29
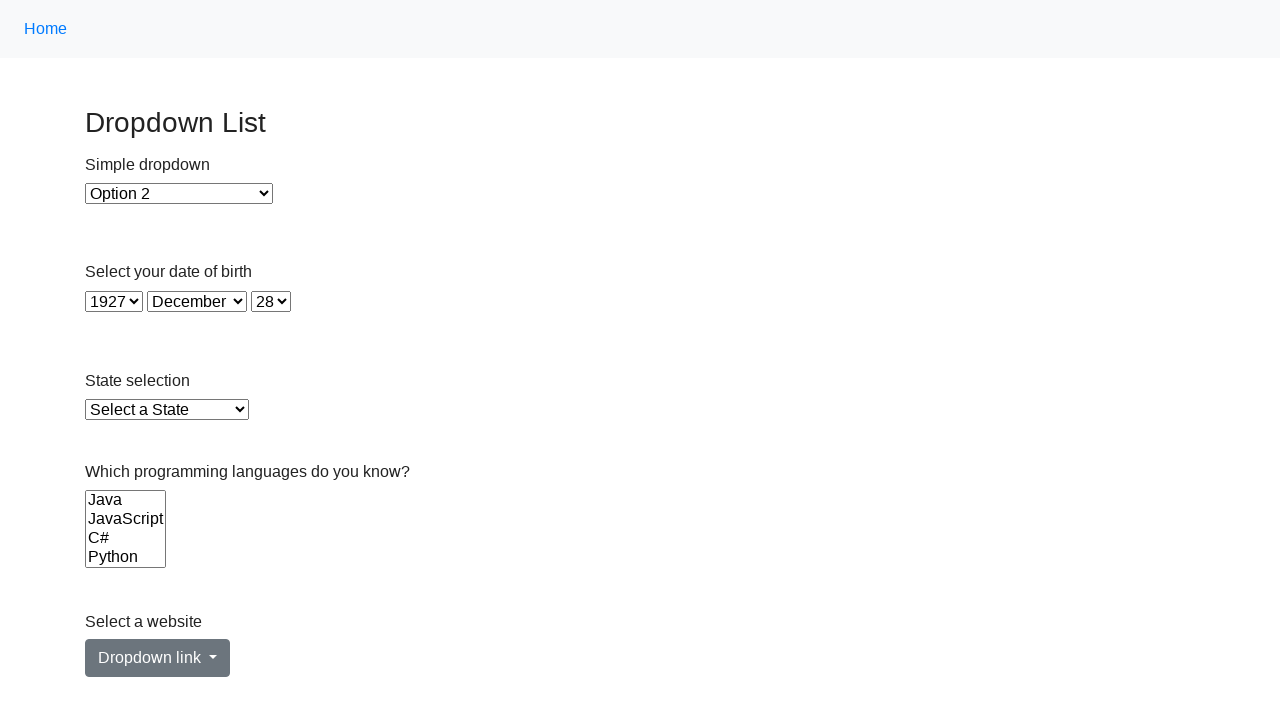

Selected option at index 28 in single-select dropdown on select >> nth=3
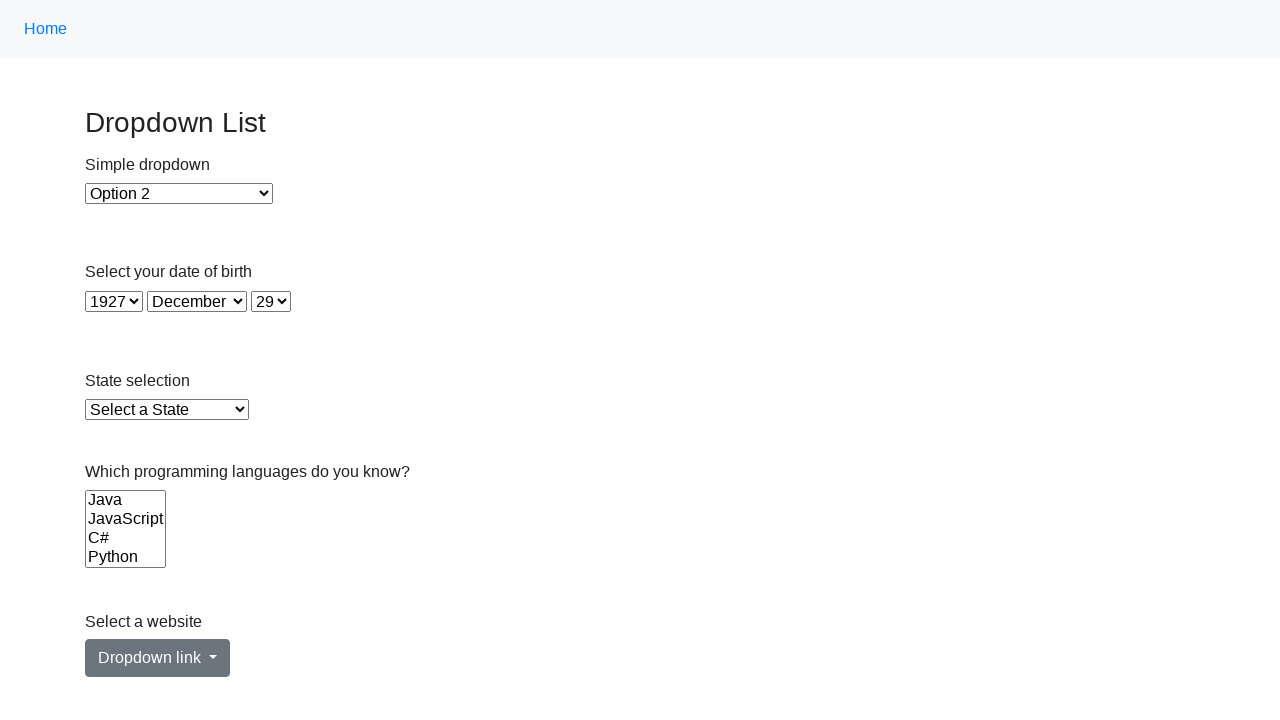

Retrieved value attribute from option at index 29: 30
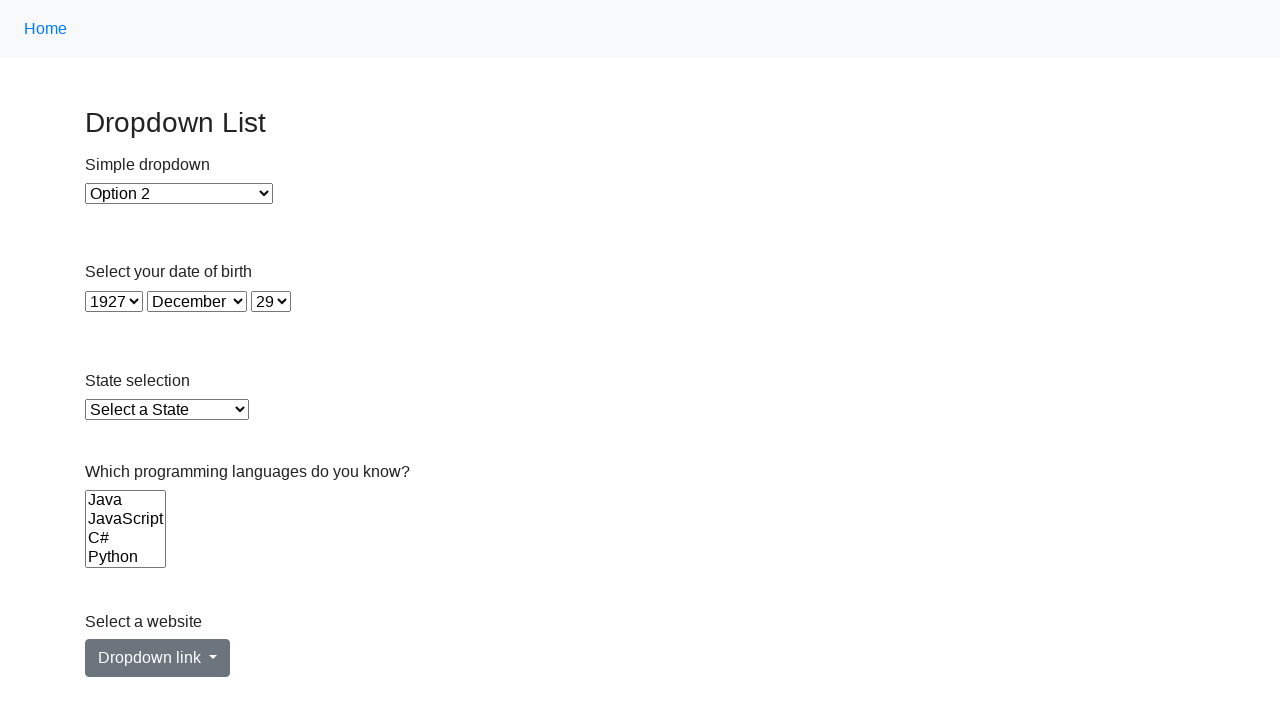

Selected option at index 29 in single-select dropdown on select >> nth=3
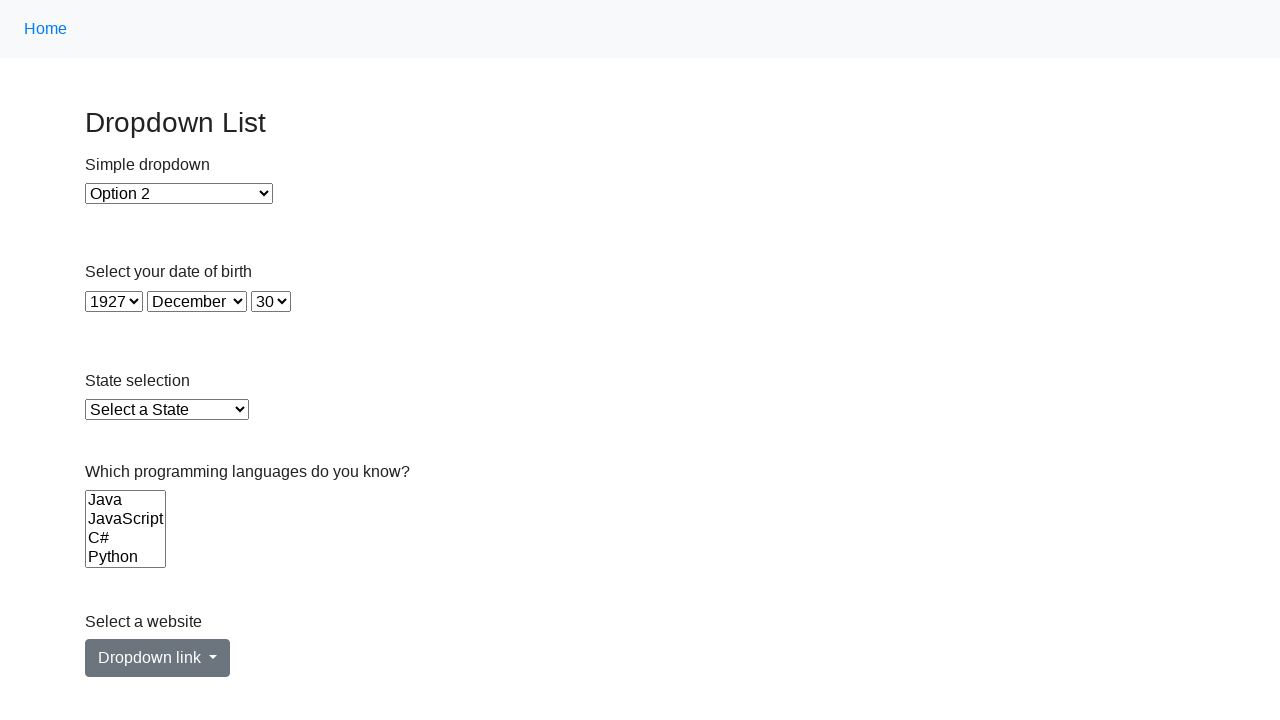

Retrieved value attribute from option at index 30: 31
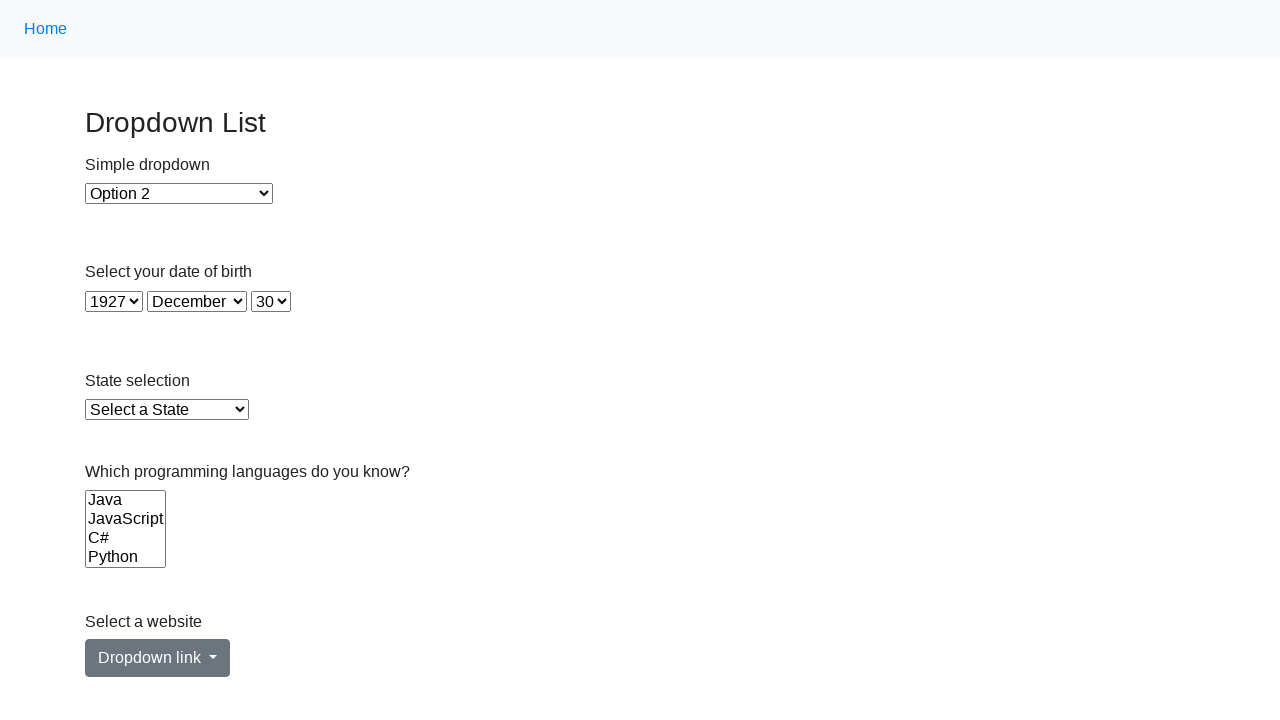

Selected option at index 30 in single-select dropdown on select >> nth=3
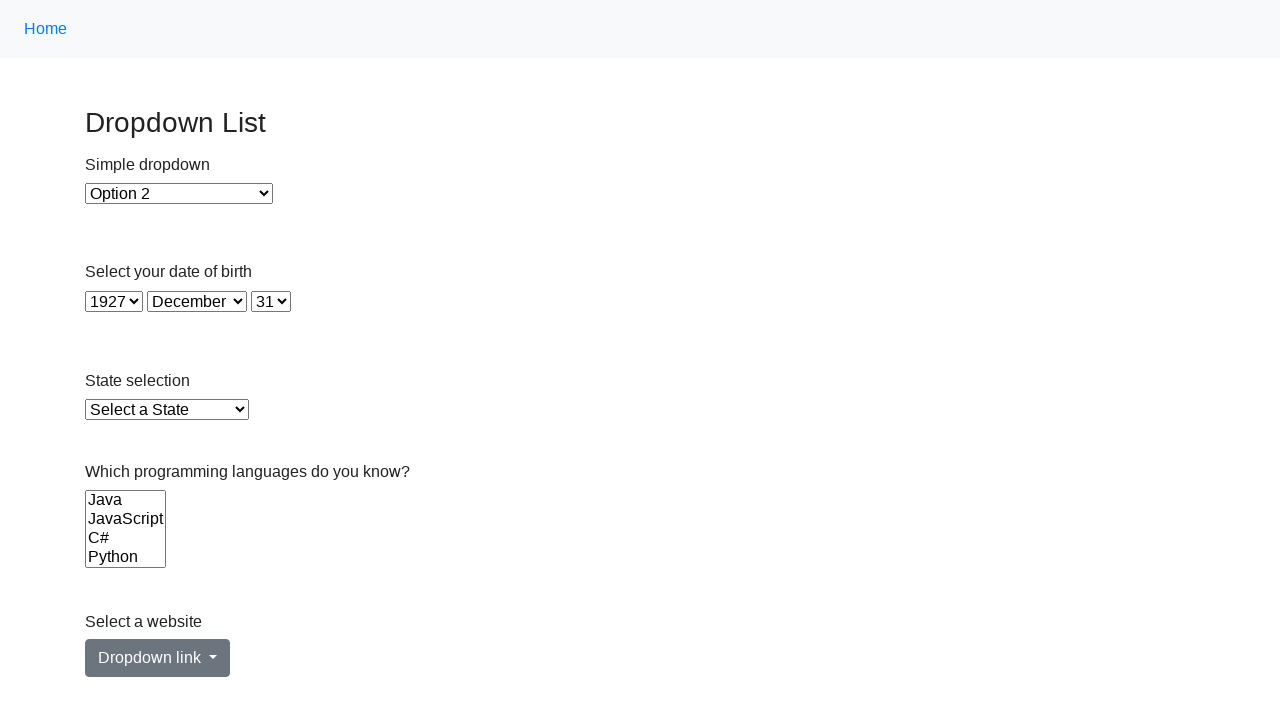

Retrieved all options from current select element
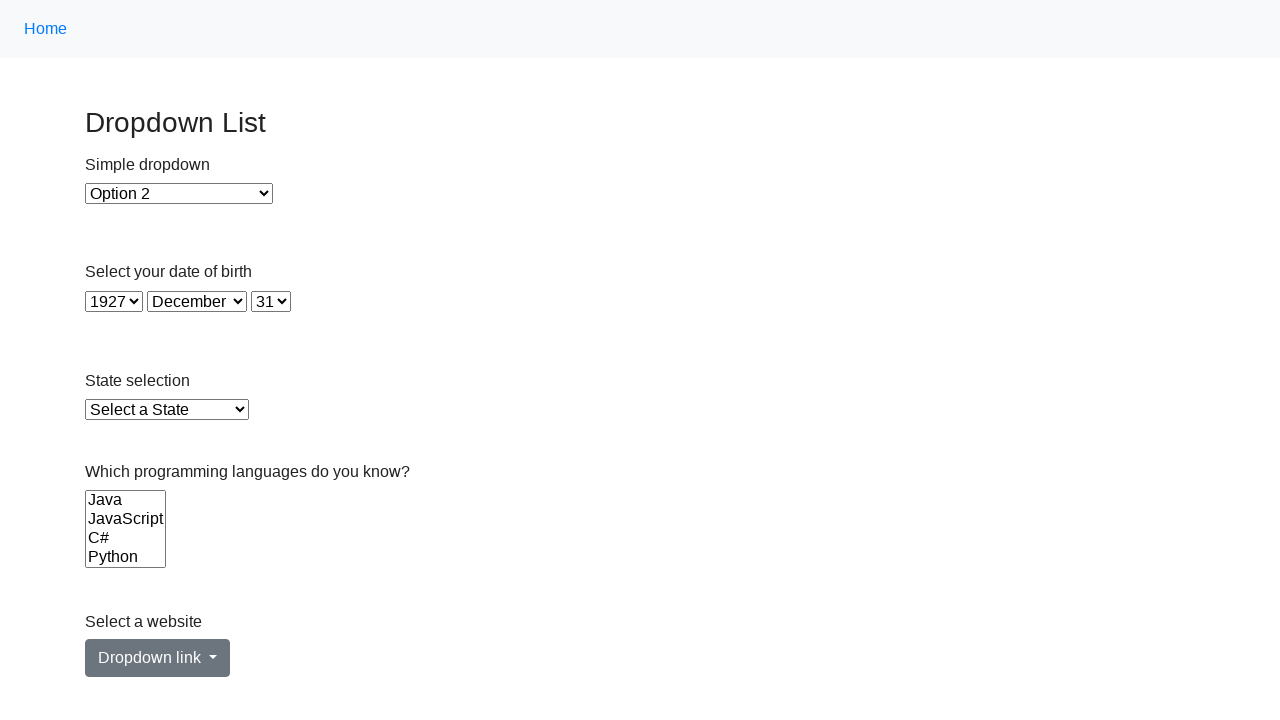

Checked if select element is multi-select: False
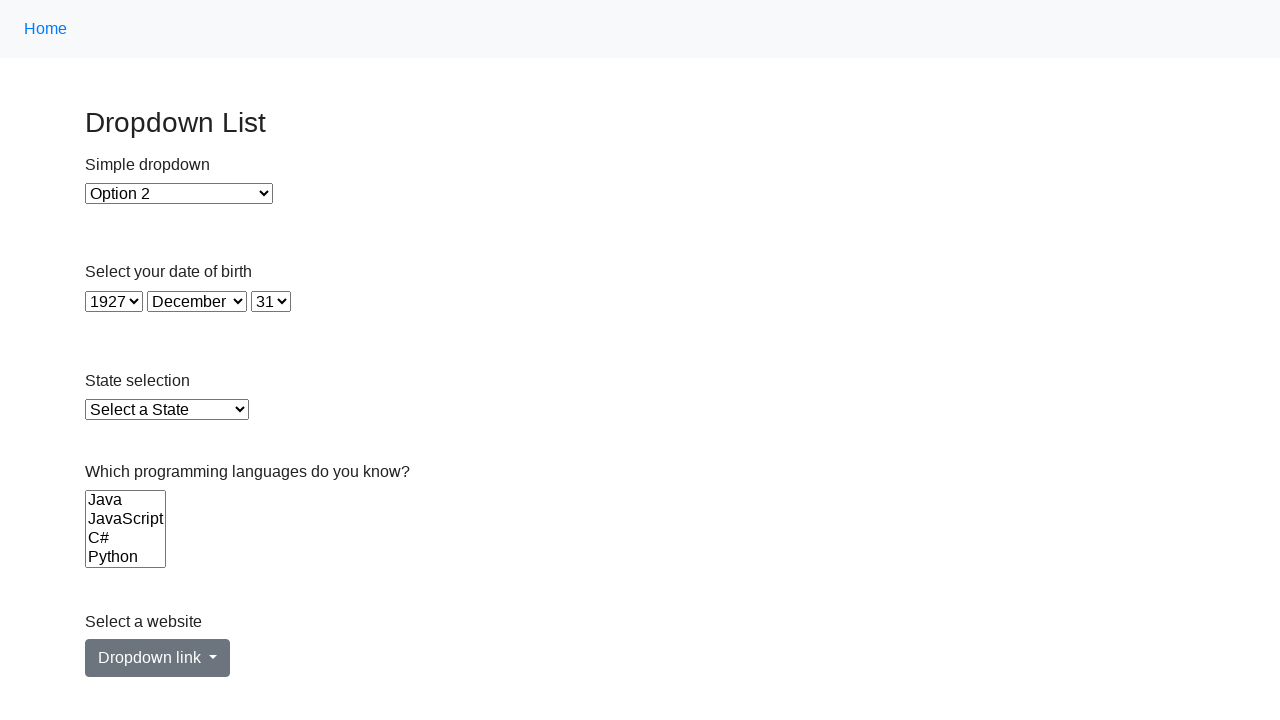

Retrieved value attribute from option at index 0: 
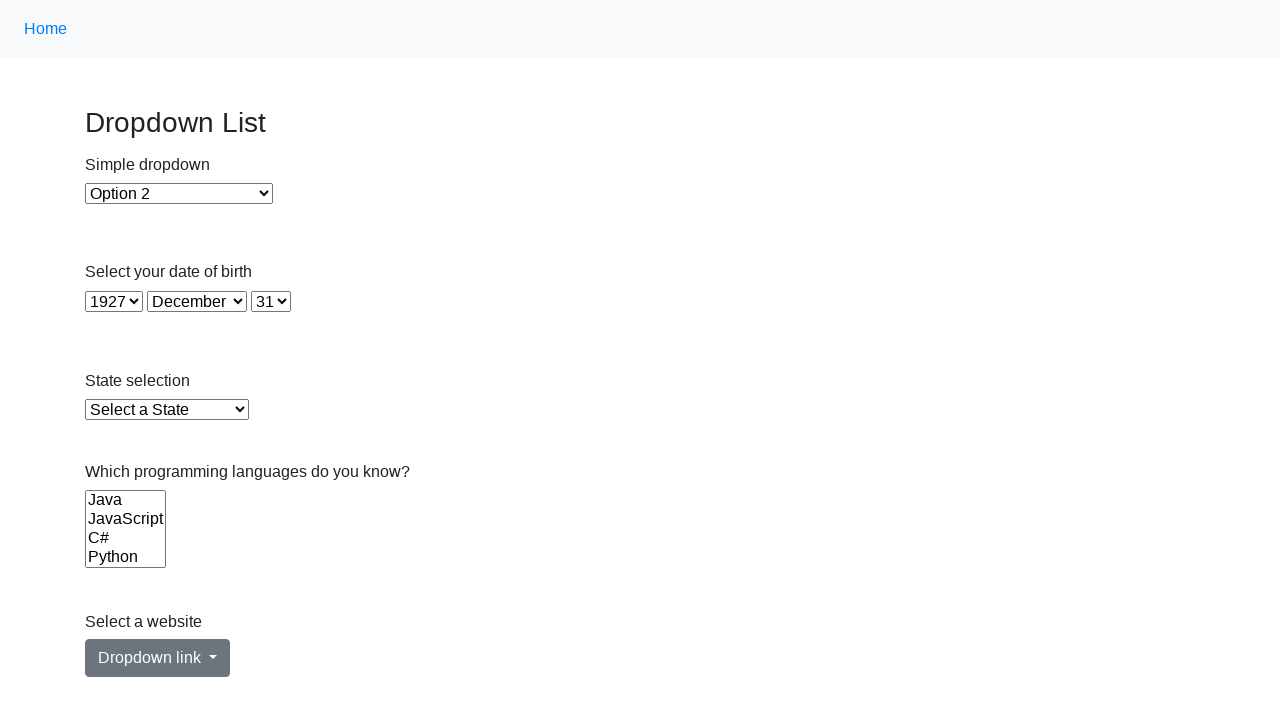

Retrieved value attribute from option at index 1: AL
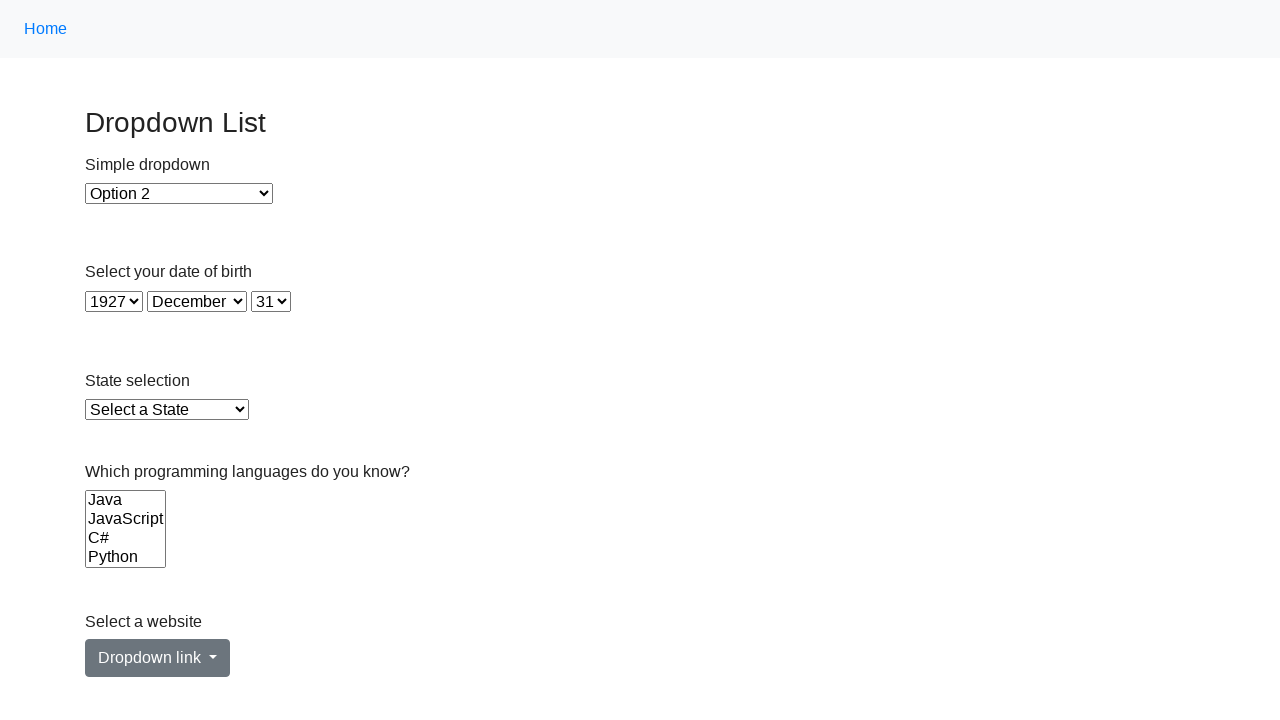

Selected option at index 1 in single-select dropdown on select >> nth=4
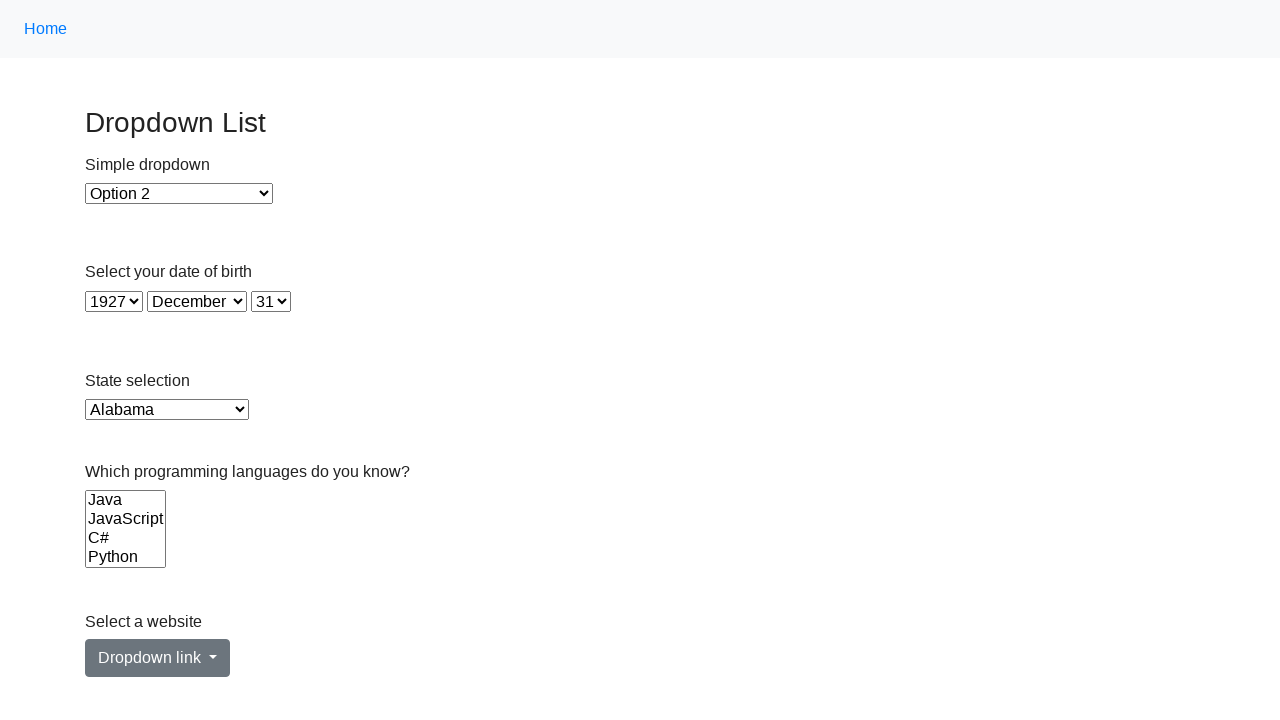

Retrieved value attribute from option at index 2: AK
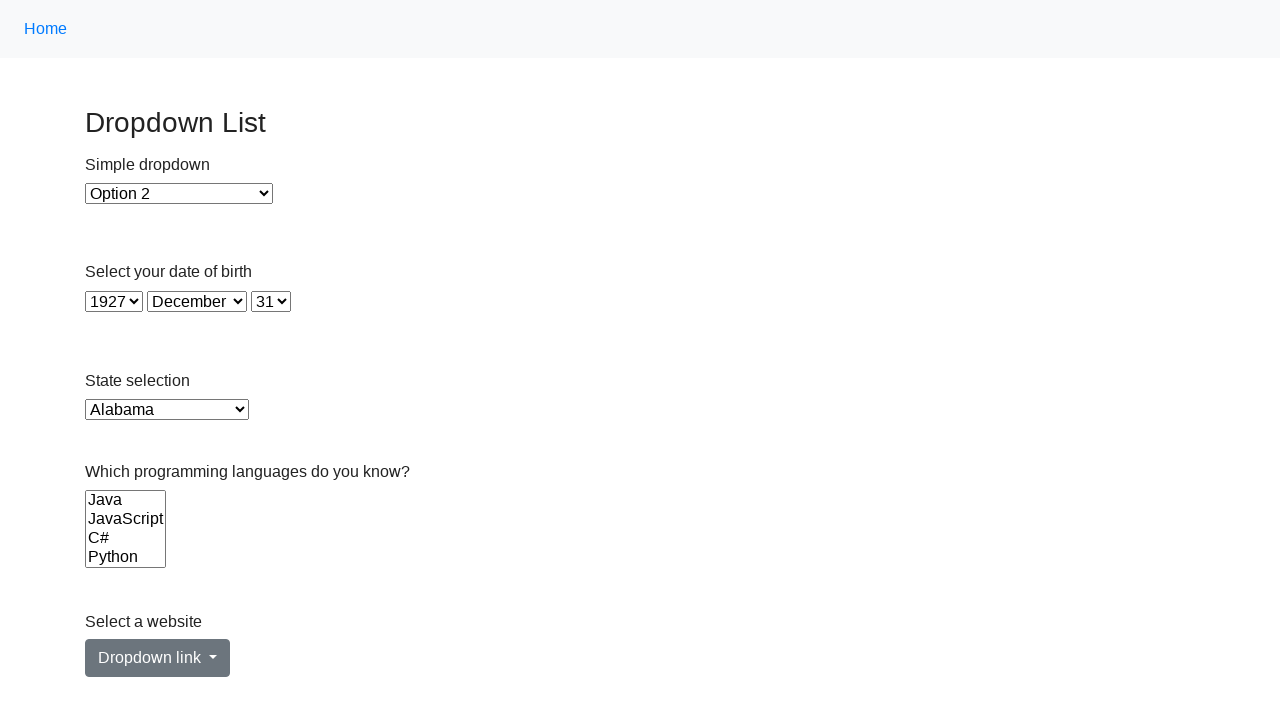

Selected option at index 2 in single-select dropdown on select >> nth=4
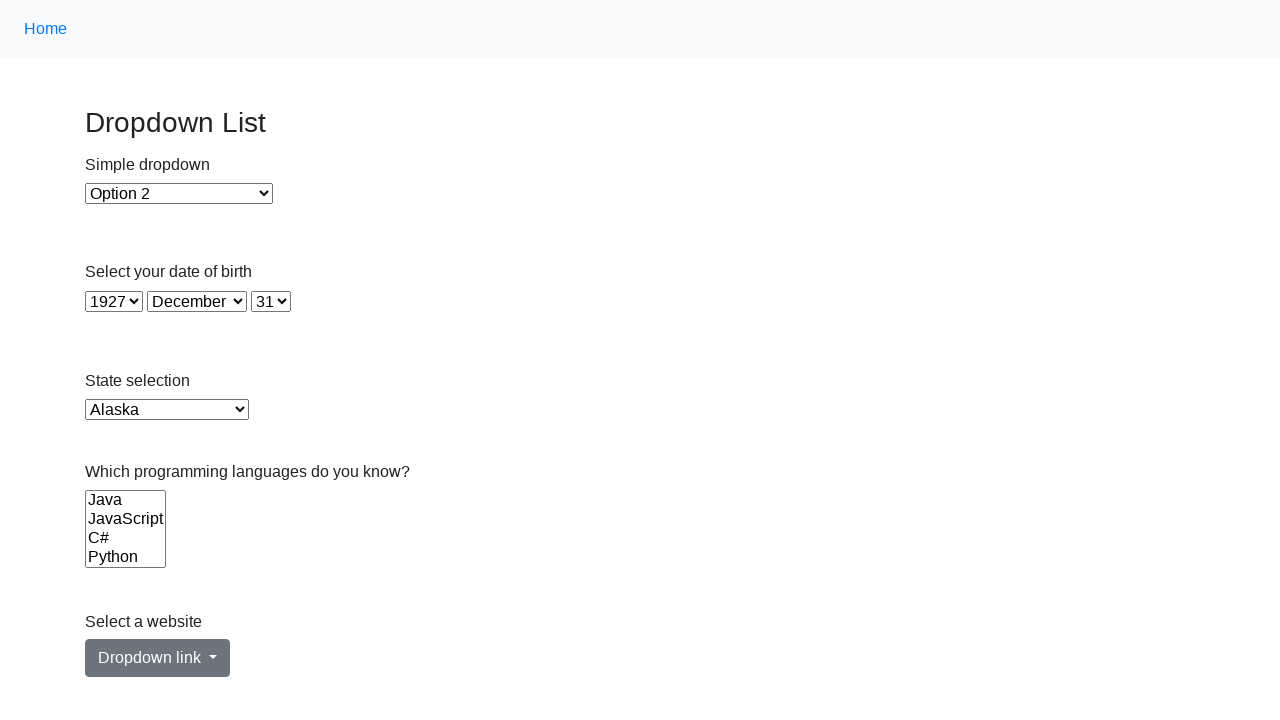

Retrieved value attribute from option at index 3: AZ
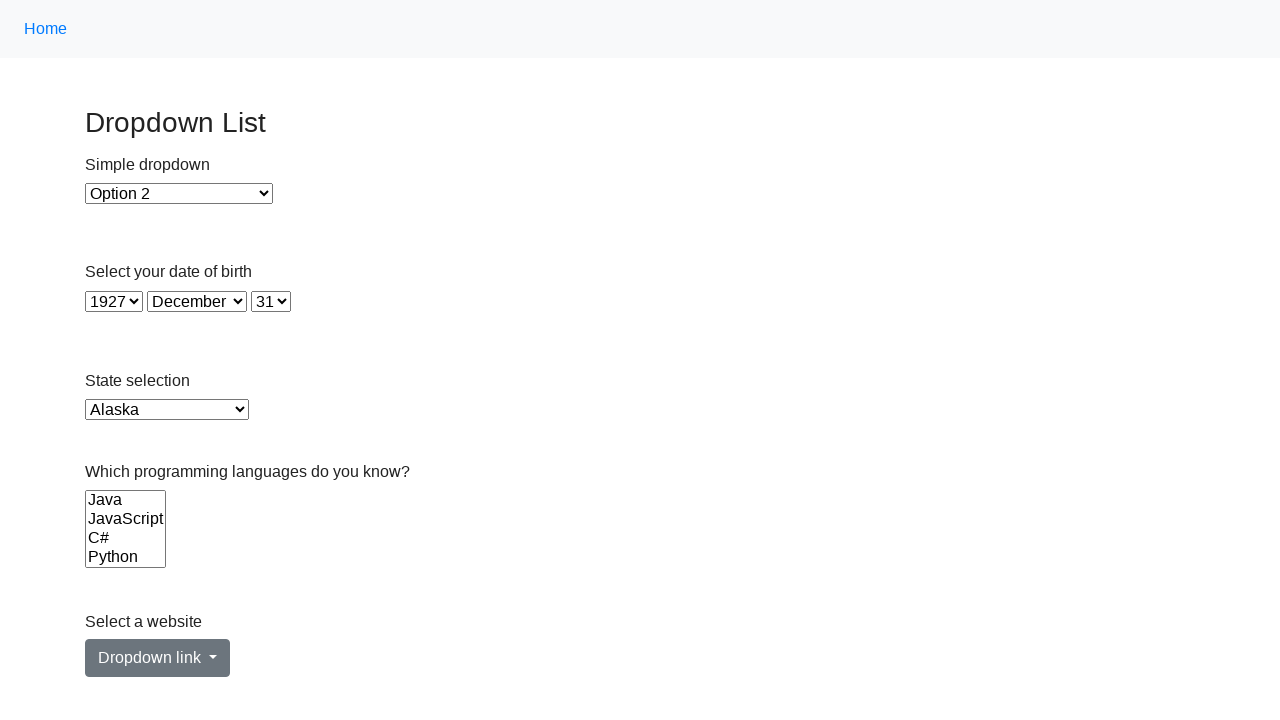

Selected option at index 3 in single-select dropdown on select >> nth=4
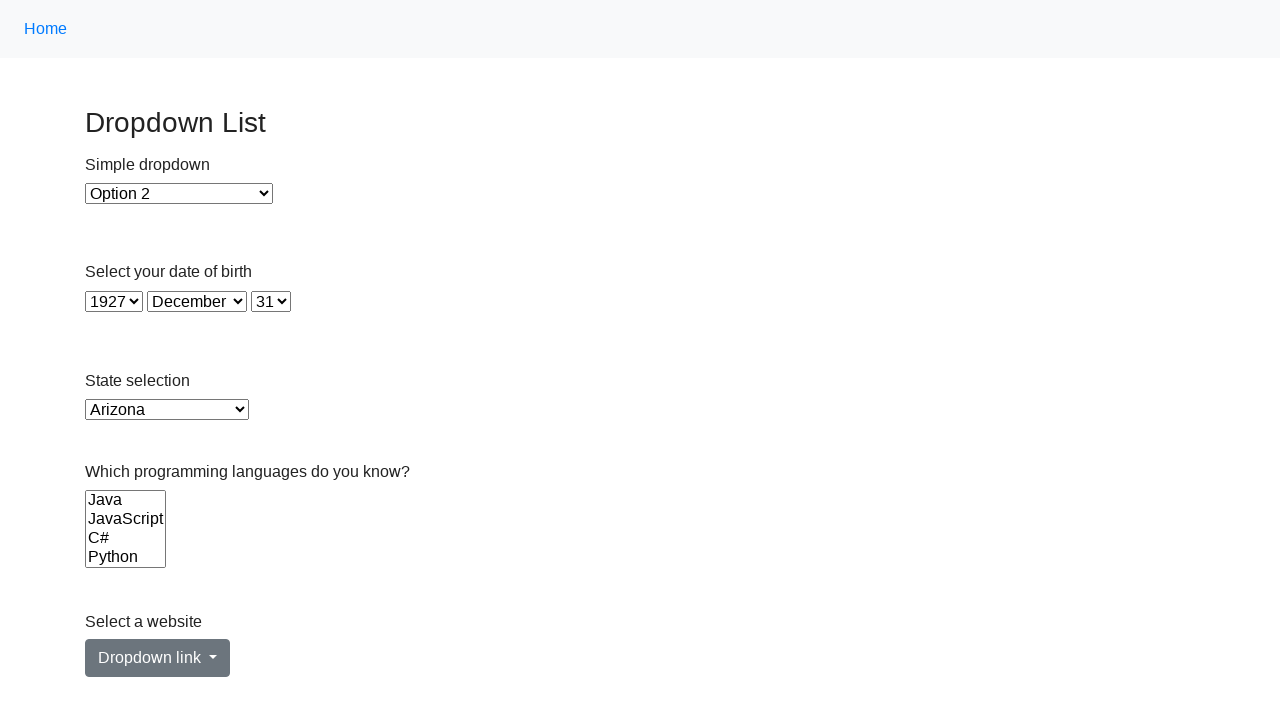

Retrieved value attribute from option at index 4: AR
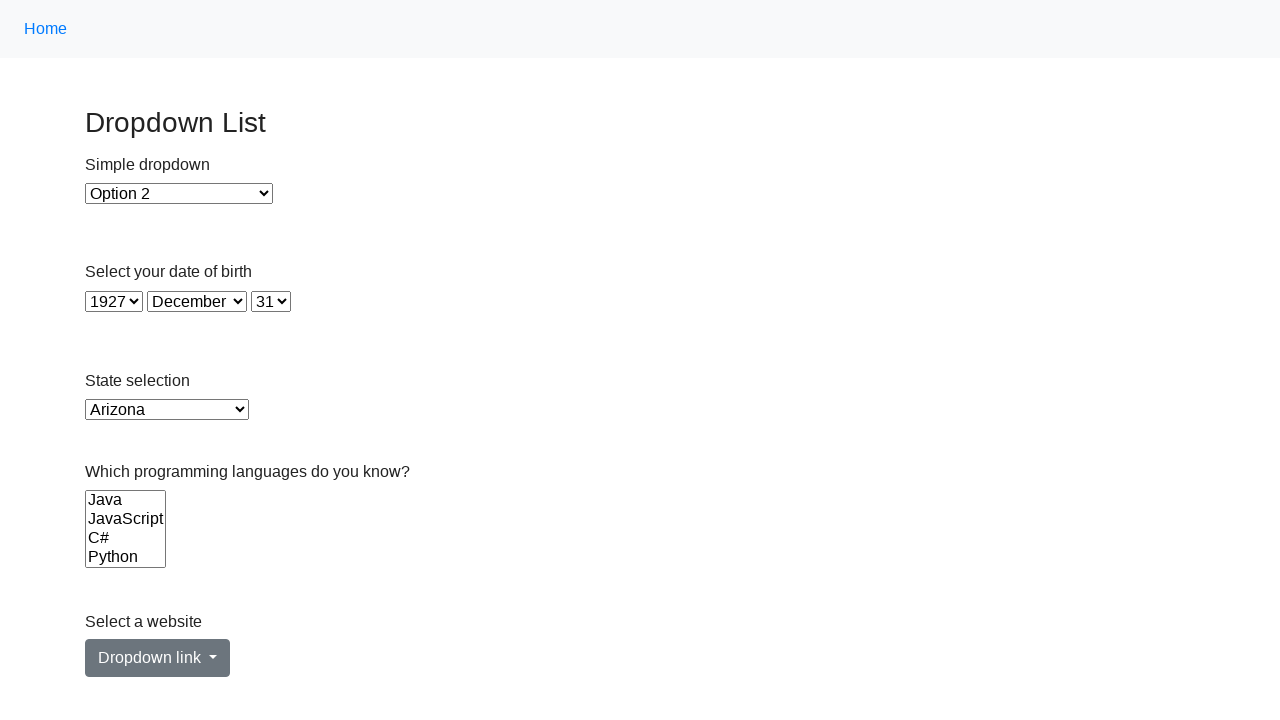

Selected option at index 4 in single-select dropdown on select >> nth=4
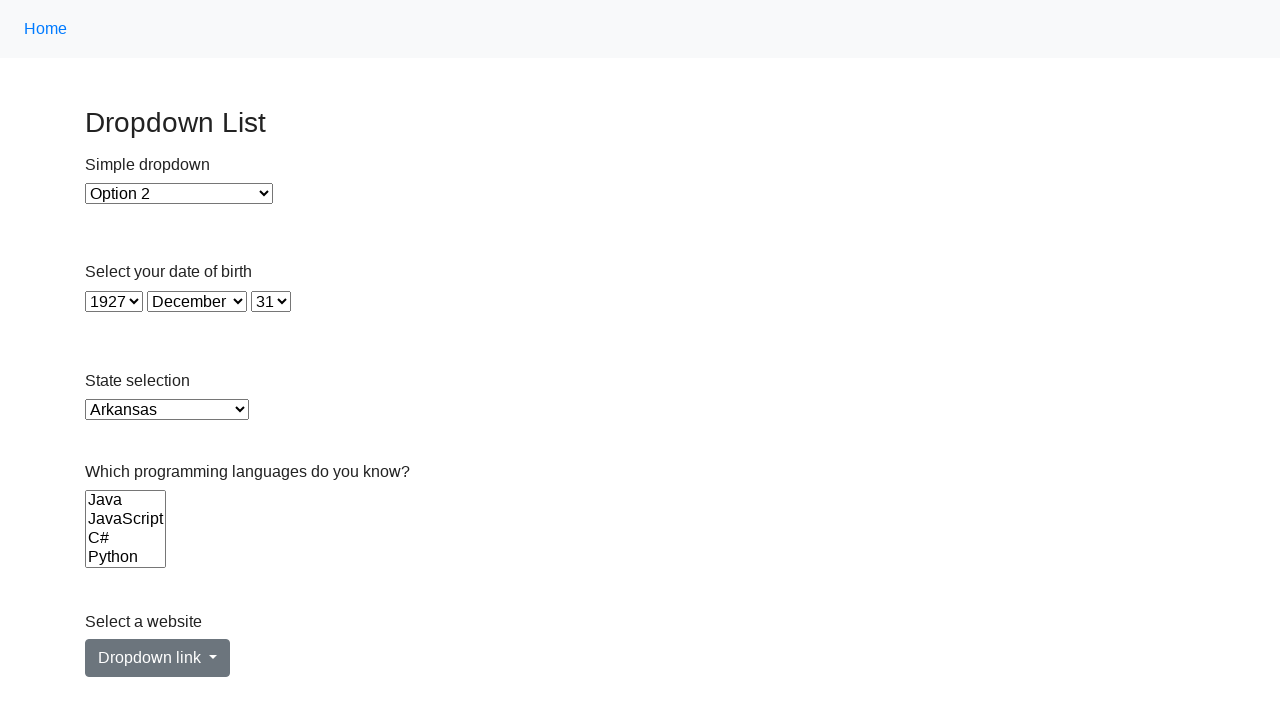

Retrieved value attribute from option at index 5: CA
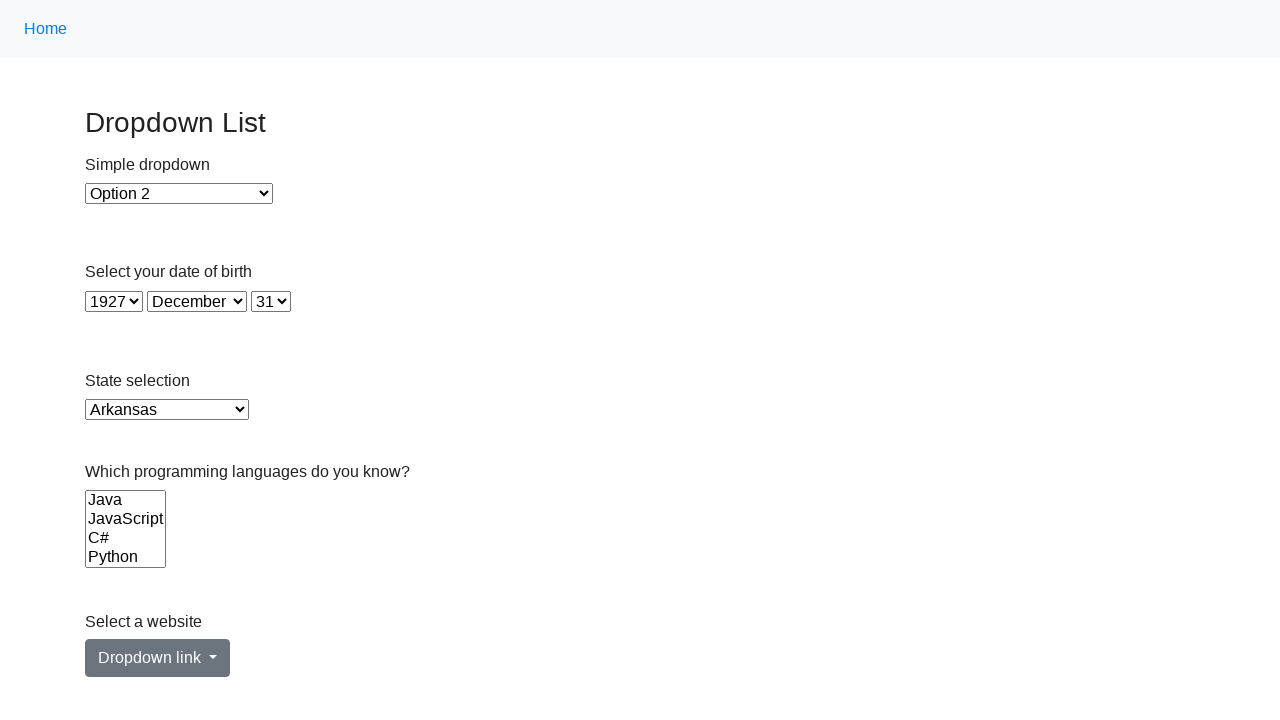

Selected option at index 5 in single-select dropdown on select >> nth=4
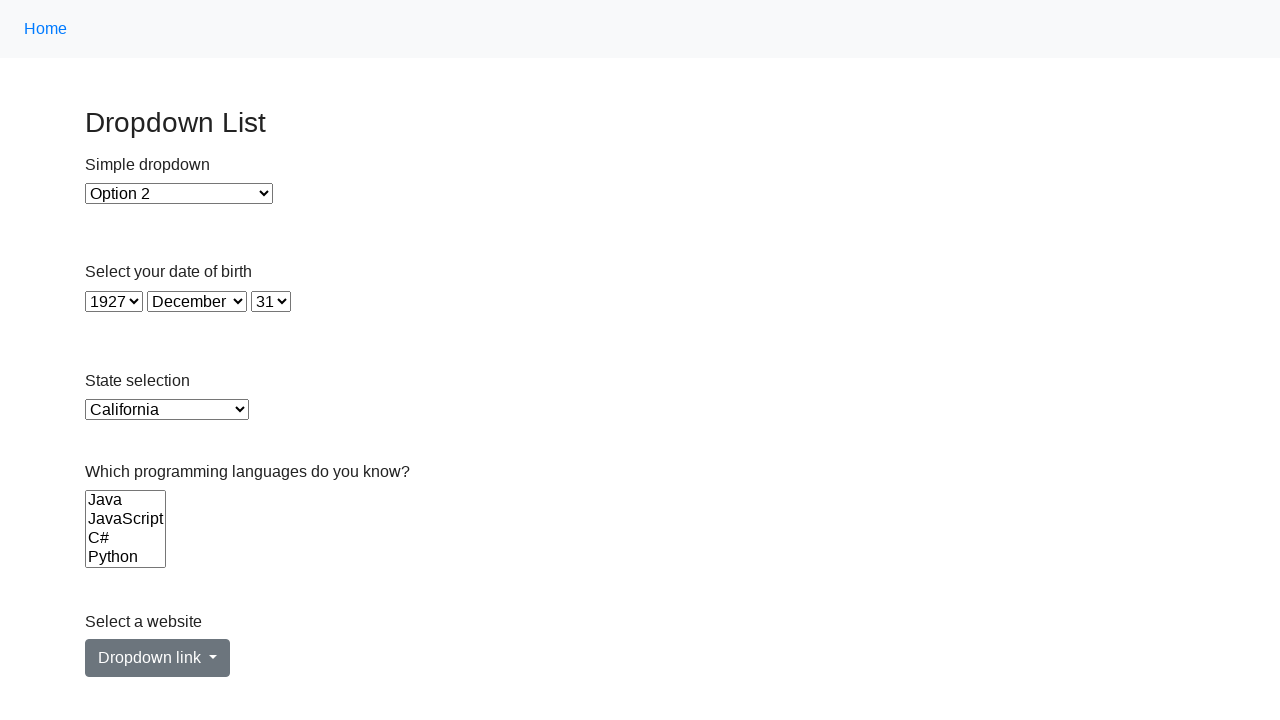

Retrieved value attribute from option at index 6: CO
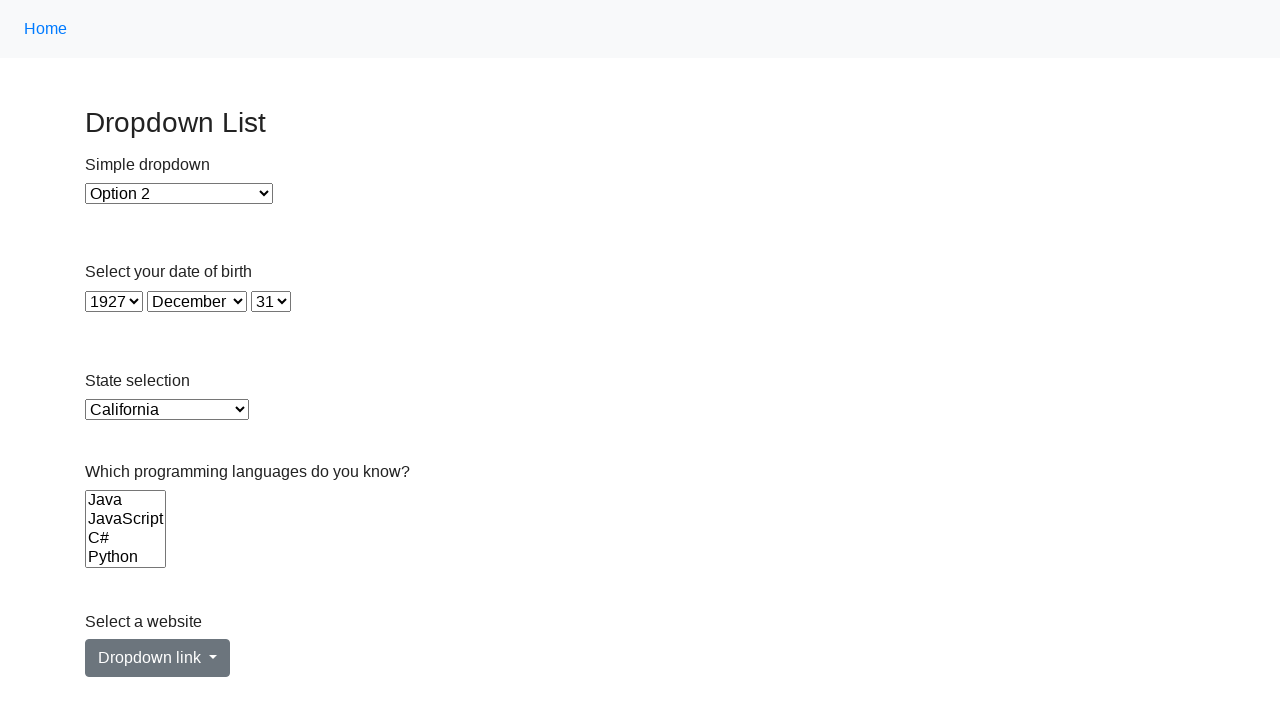

Selected option at index 6 in single-select dropdown on select >> nth=4
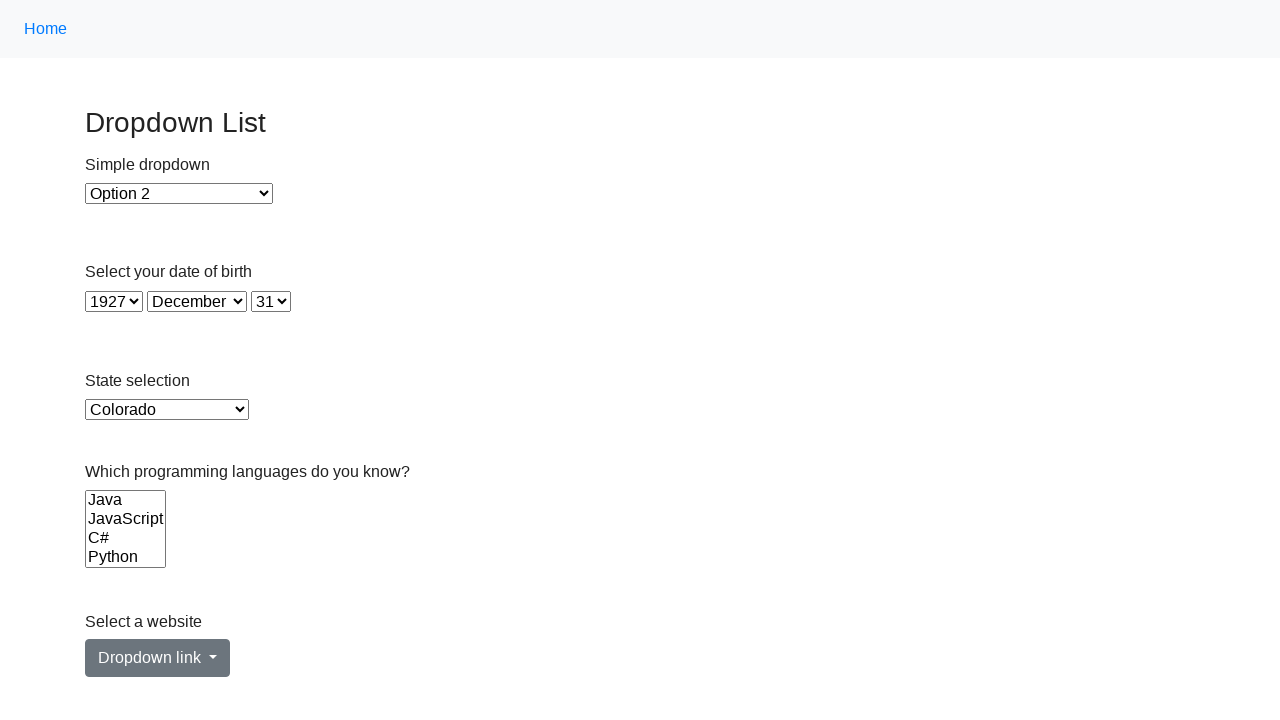

Retrieved value attribute from option at index 7: CT
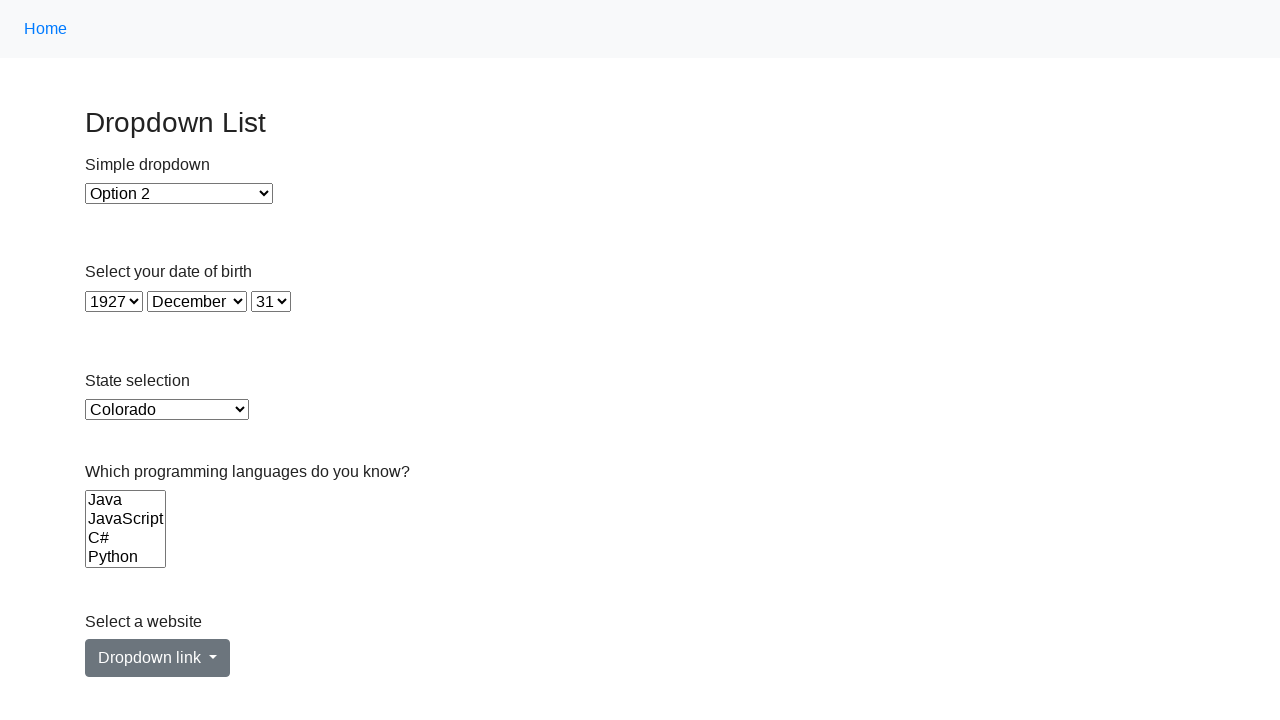

Selected option at index 7 in single-select dropdown on select >> nth=4
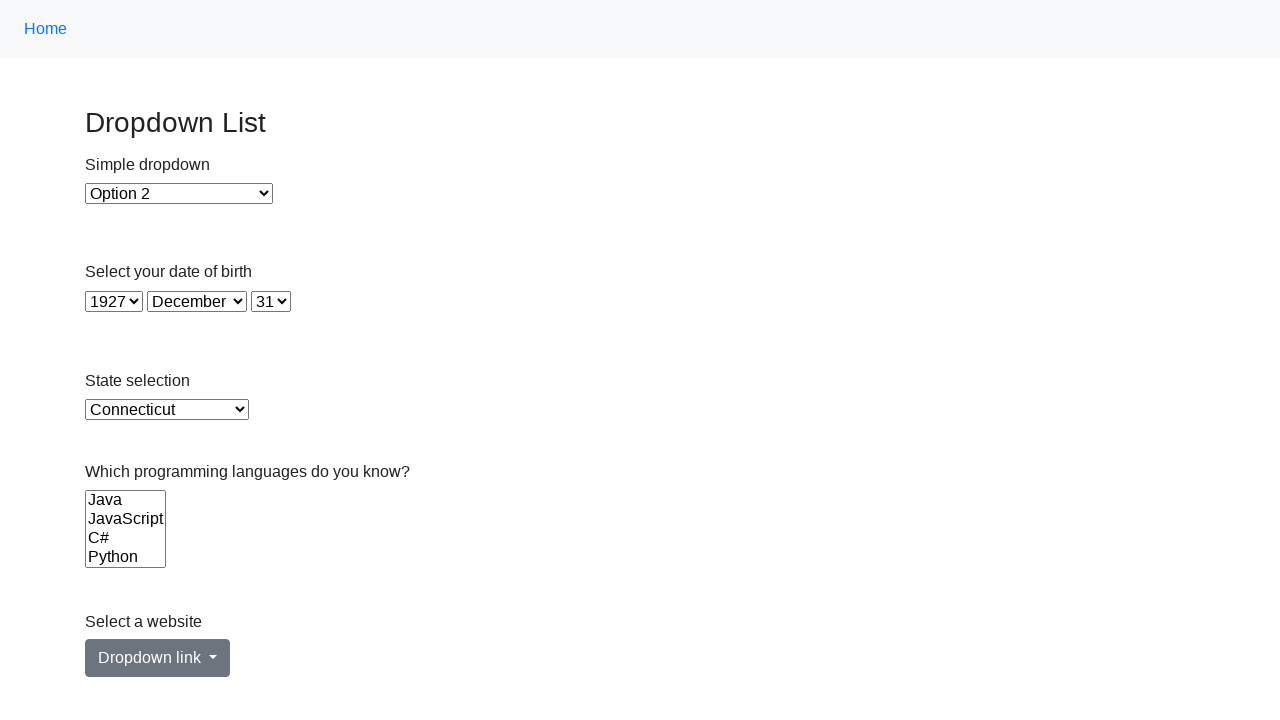

Retrieved value attribute from option at index 8: DE
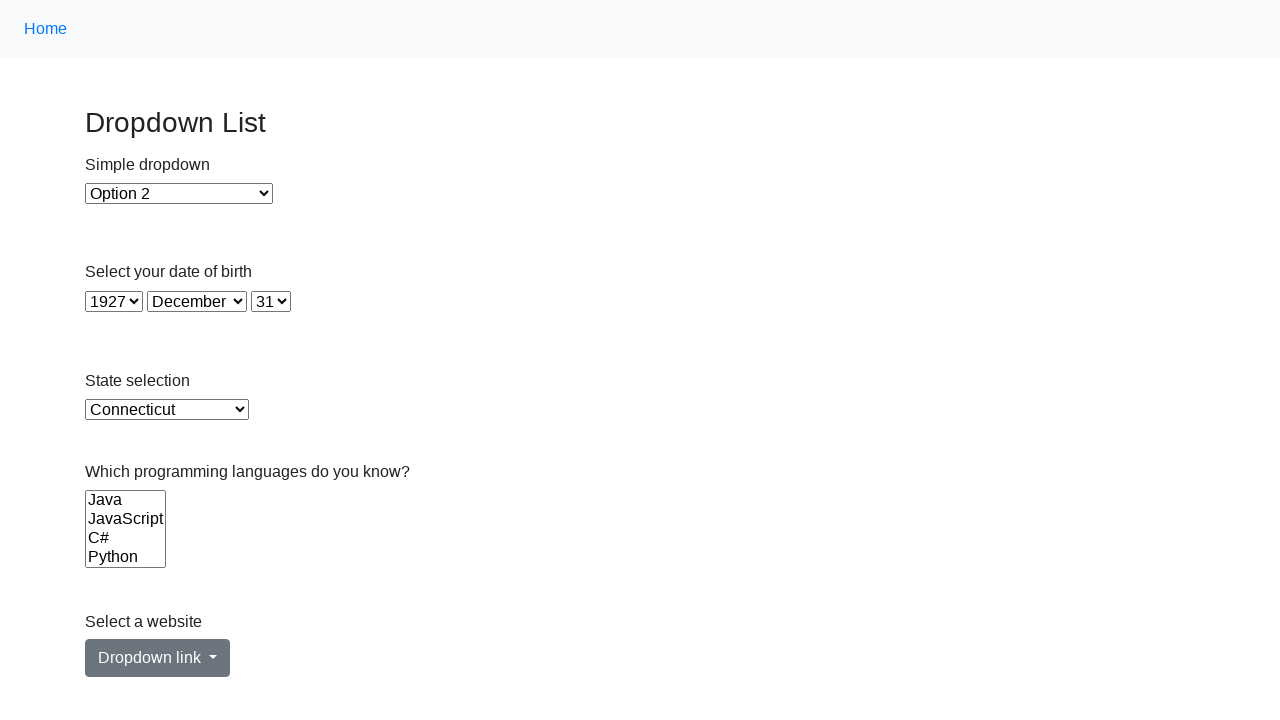

Selected option at index 8 in single-select dropdown on select >> nth=4
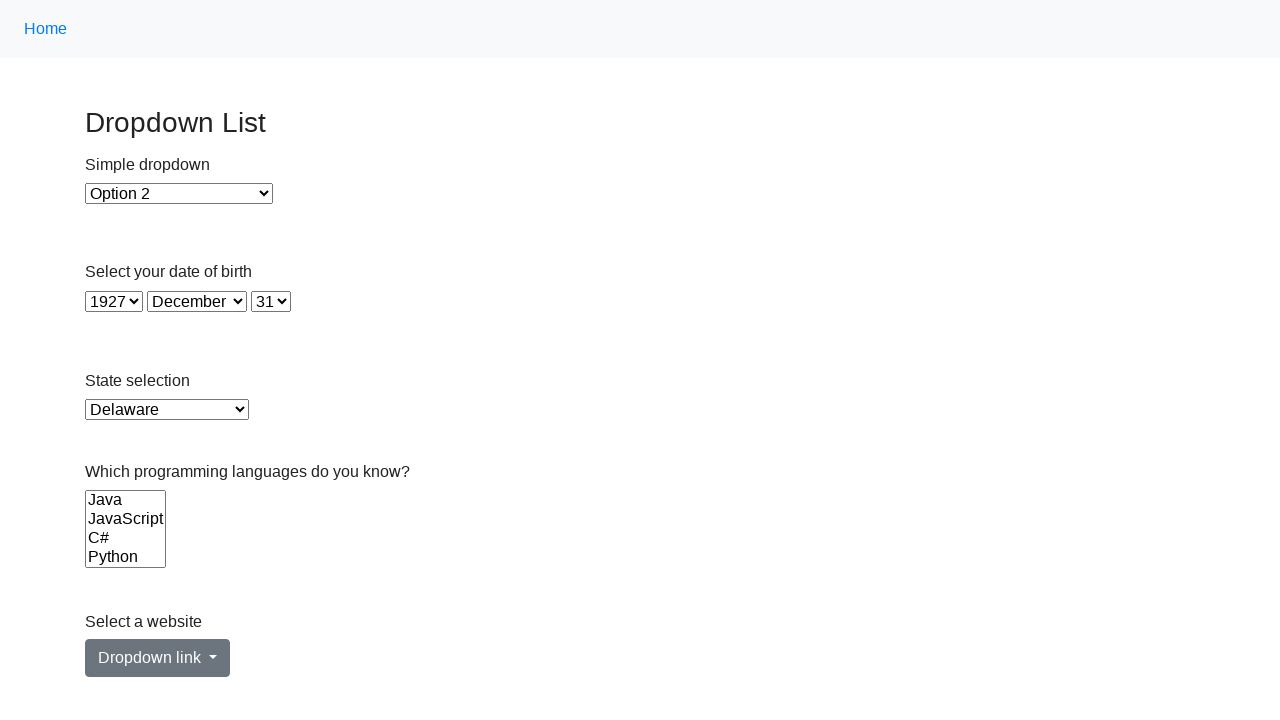

Retrieved value attribute from option at index 9: DC
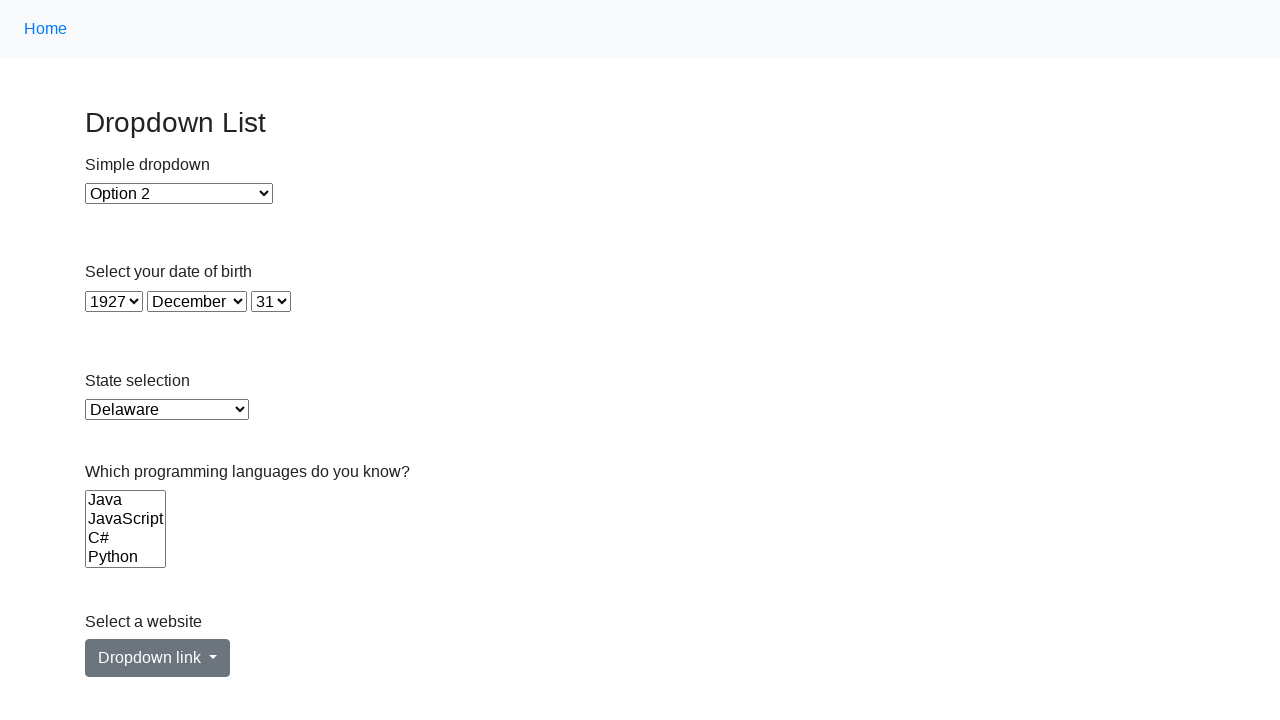

Selected option at index 9 in single-select dropdown on select >> nth=4
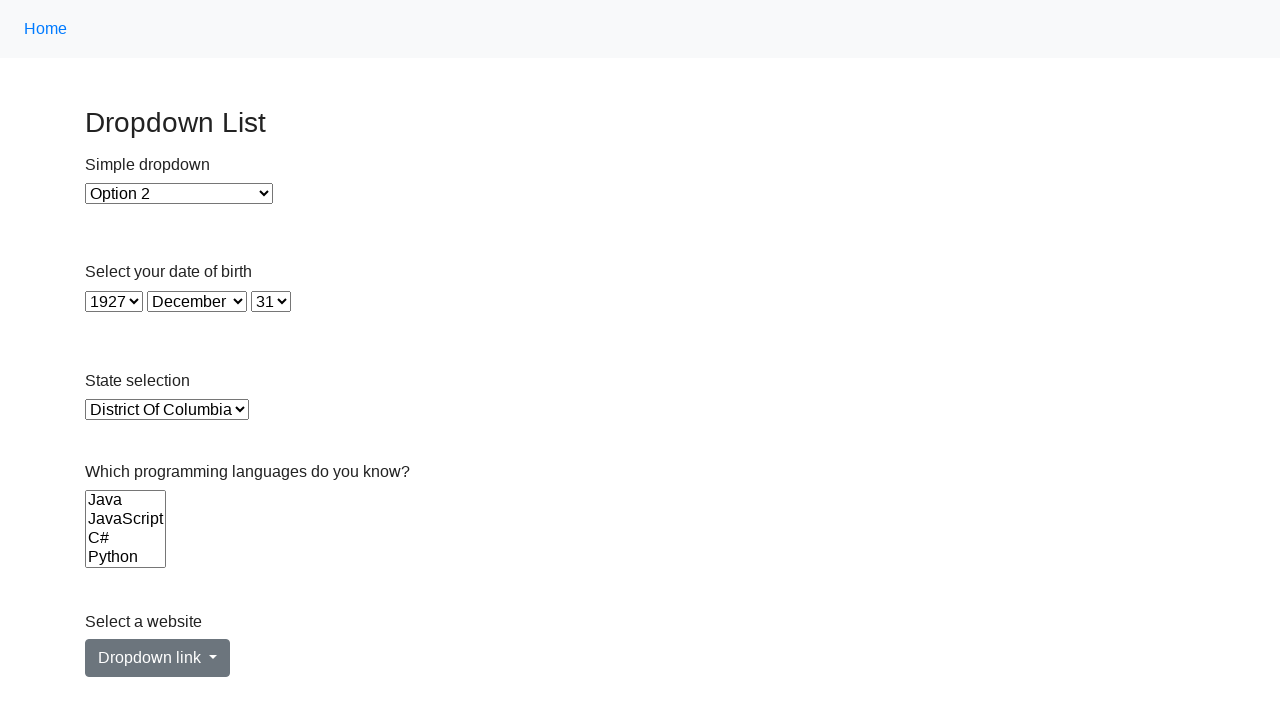

Retrieved value attribute from option at index 10: FL
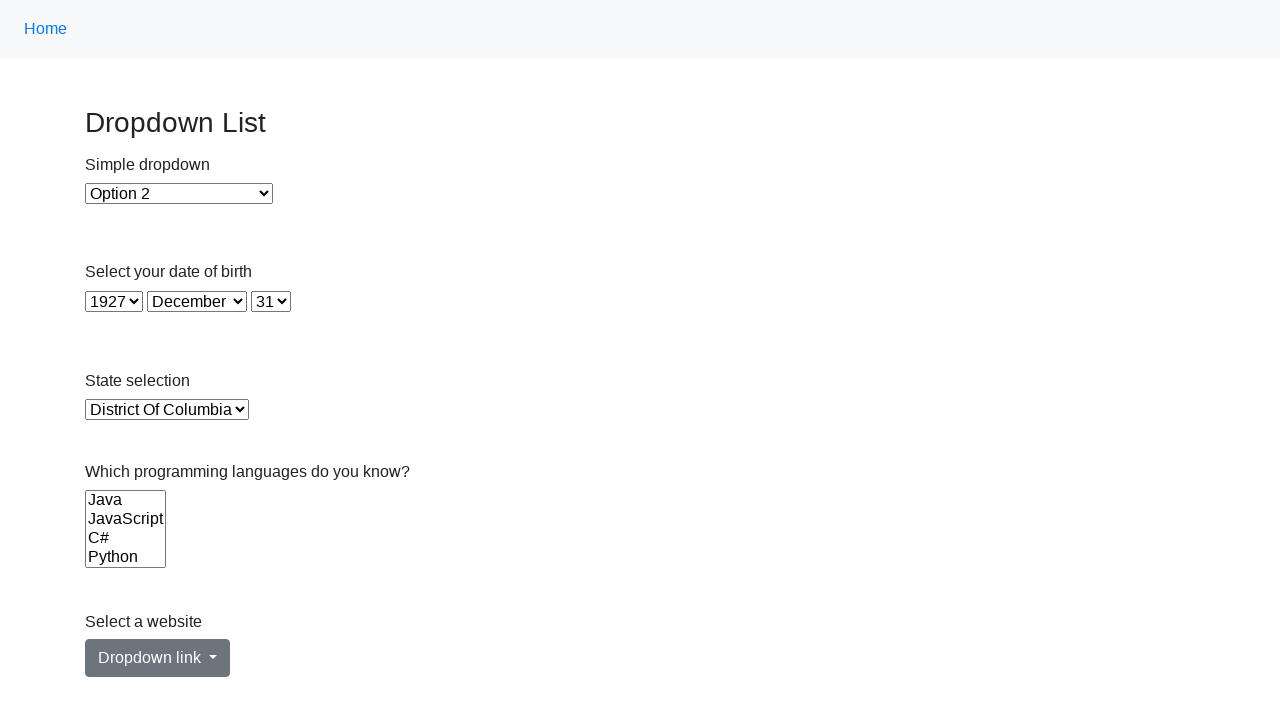

Selected option at index 10 in single-select dropdown on select >> nth=4
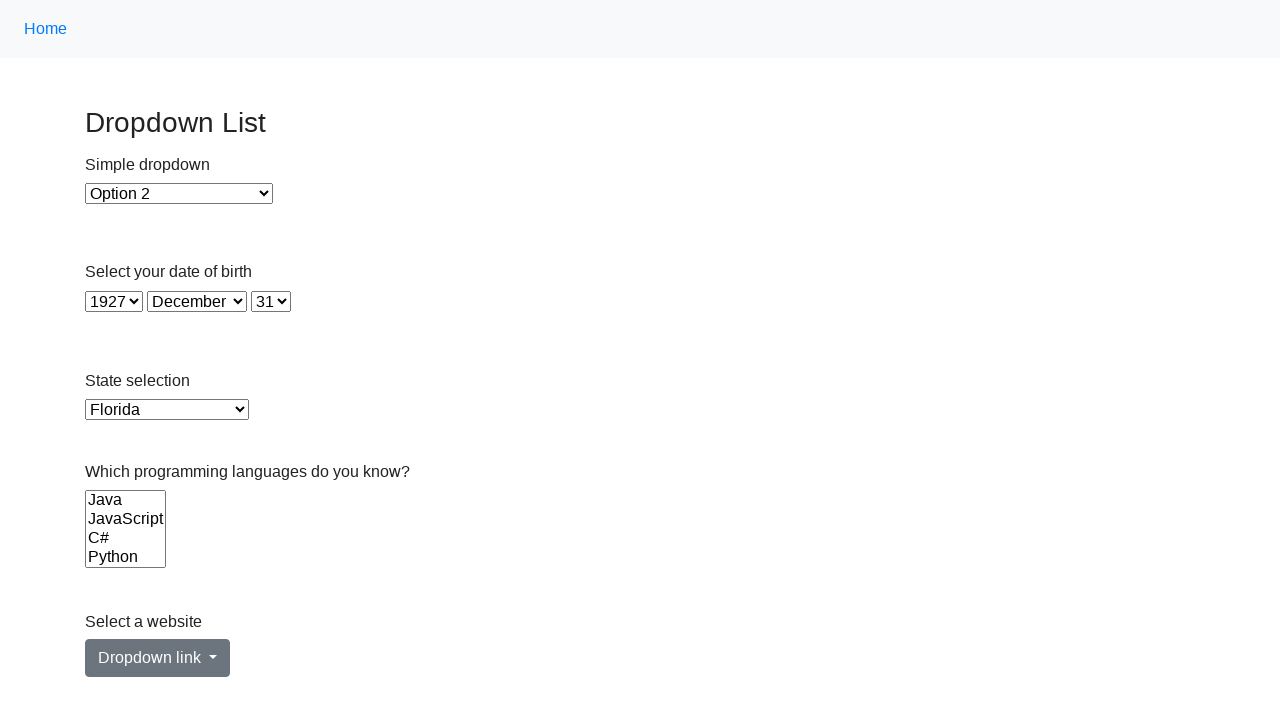

Retrieved value attribute from option at index 11: GA
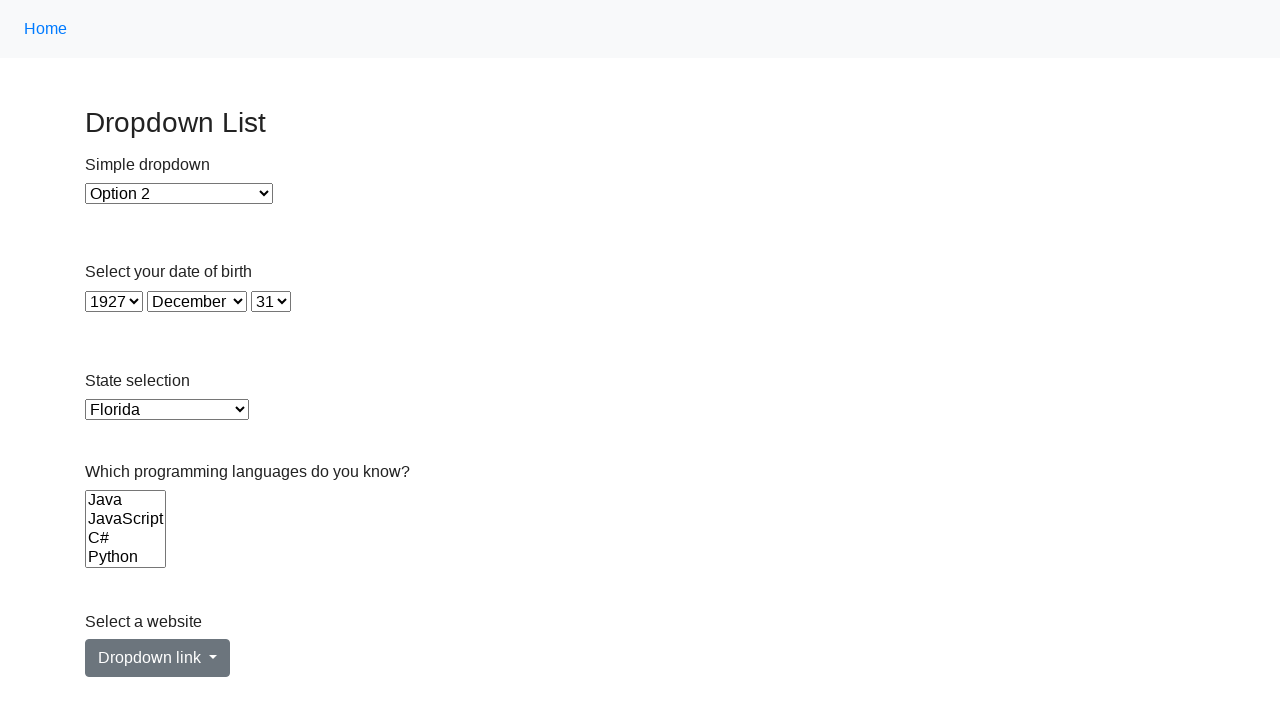

Selected option at index 11 in single-select dropdown on select >> nth=4
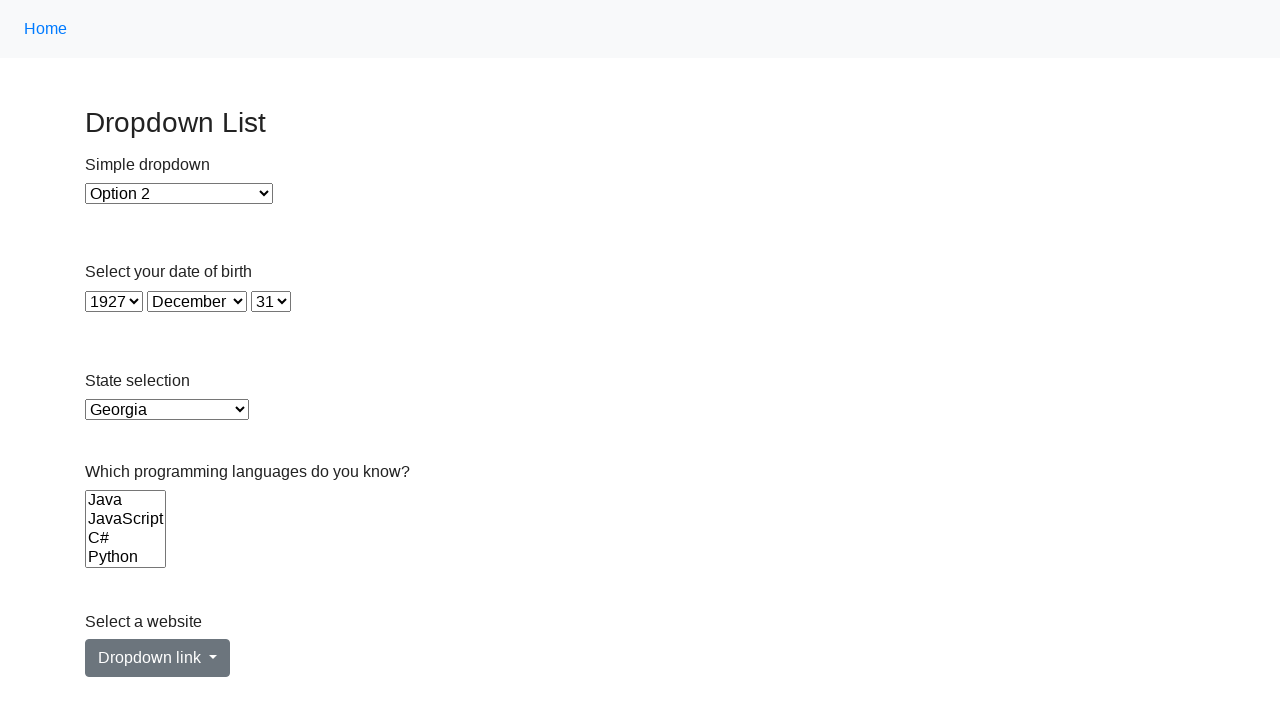

Retrieved value attribute from option at index 12: HI
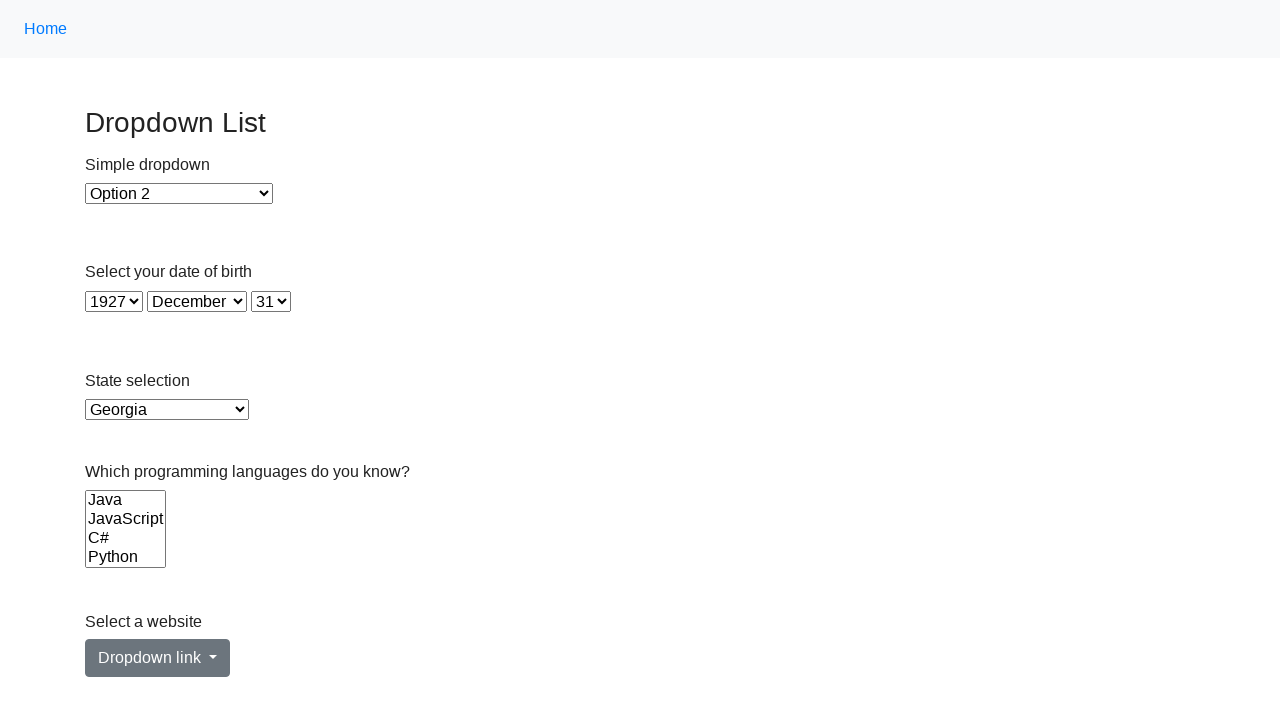

Selected option at index 12 in single-select dropdown on select >> nth=4
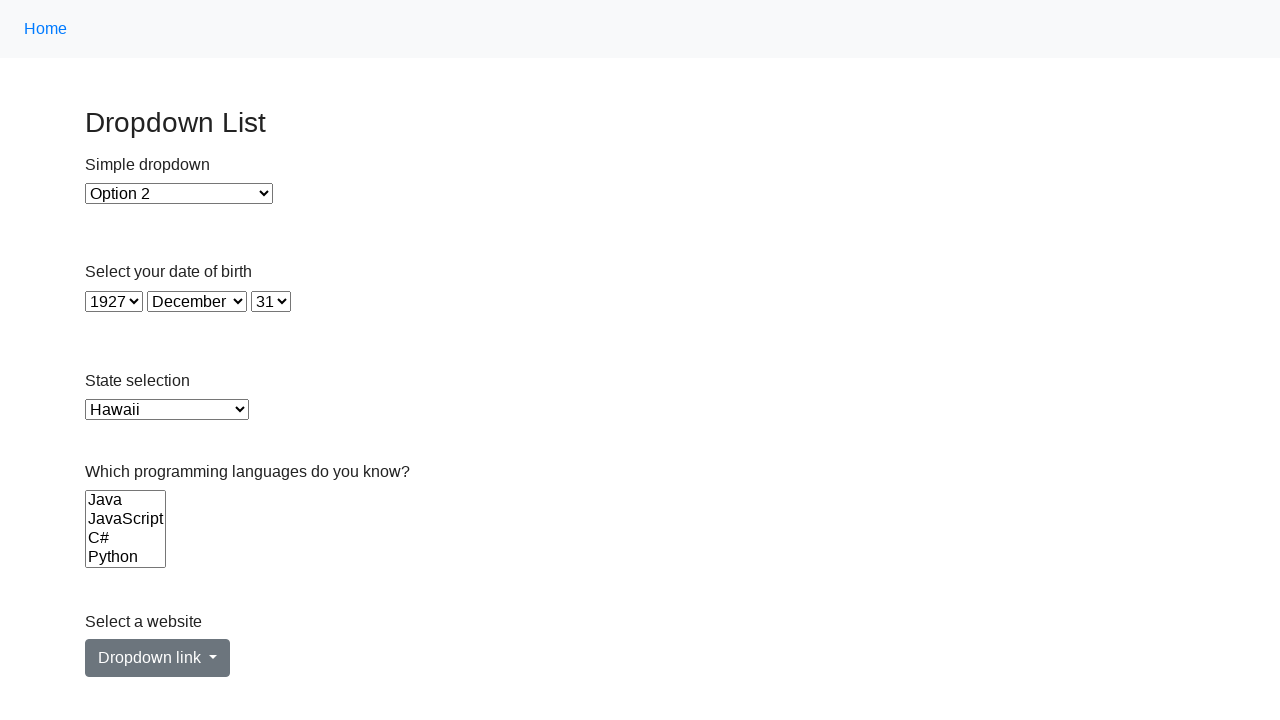

Retrieved value attribute from option at index 13: ID
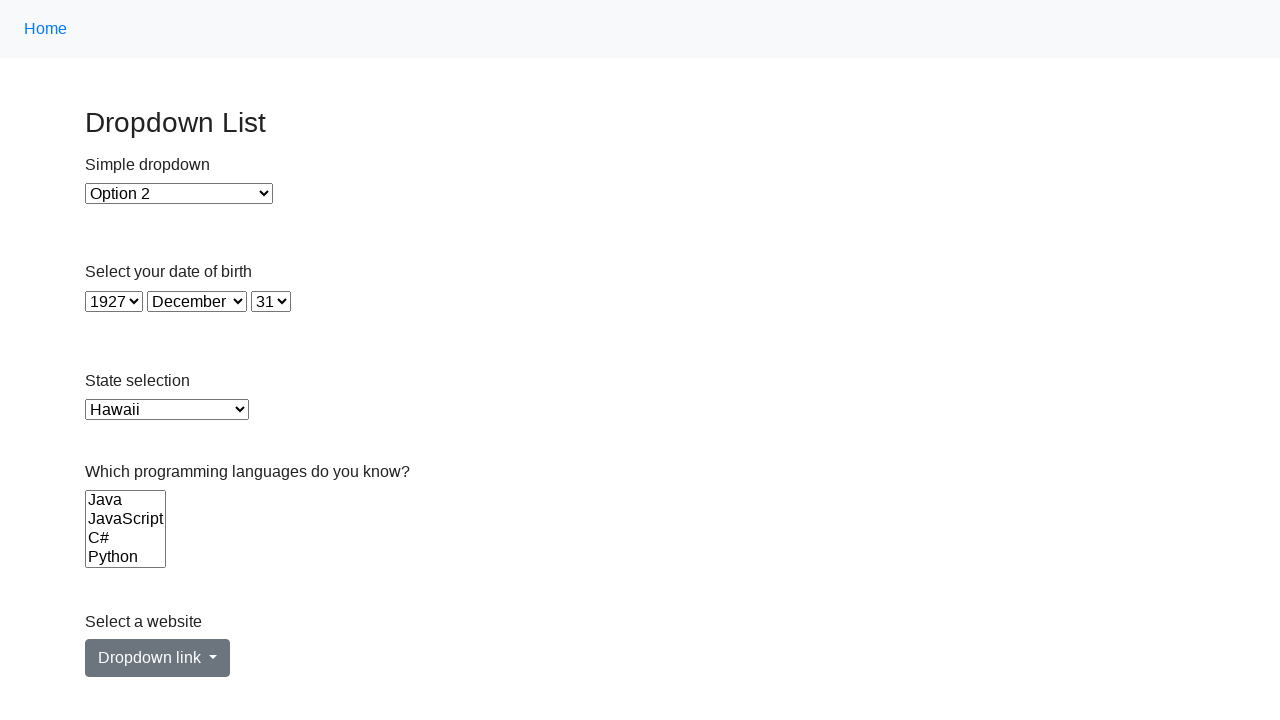

Selected option at index 13 in single-select dropdown on select >> nth=4
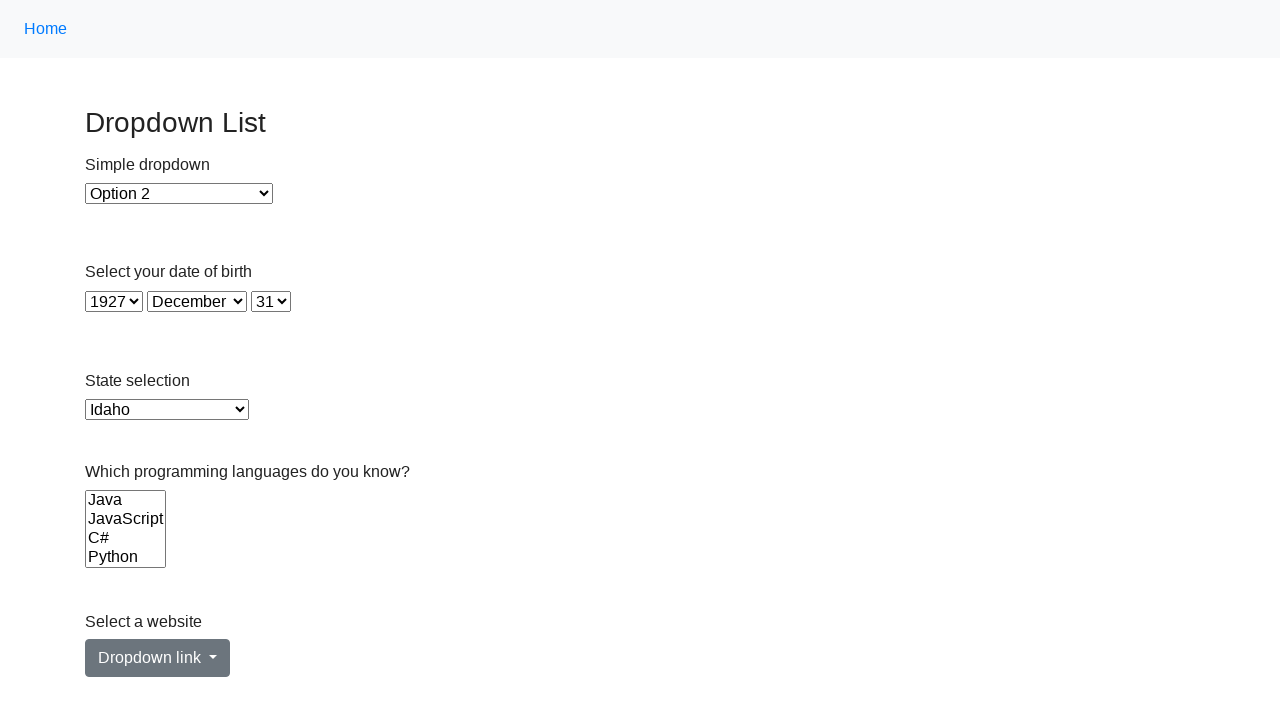

Retrieved value attribute from option at index 14: IL
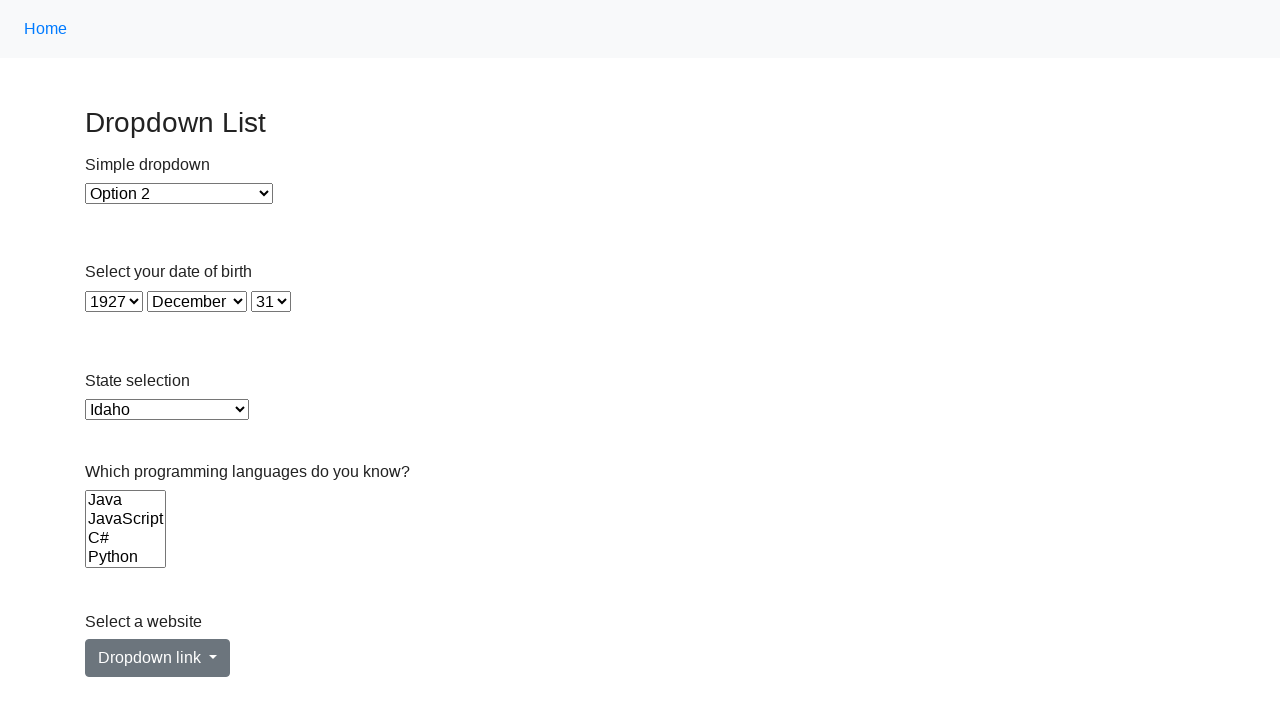

Selected option at index 14 in single-select dropdown on select >> nth=4
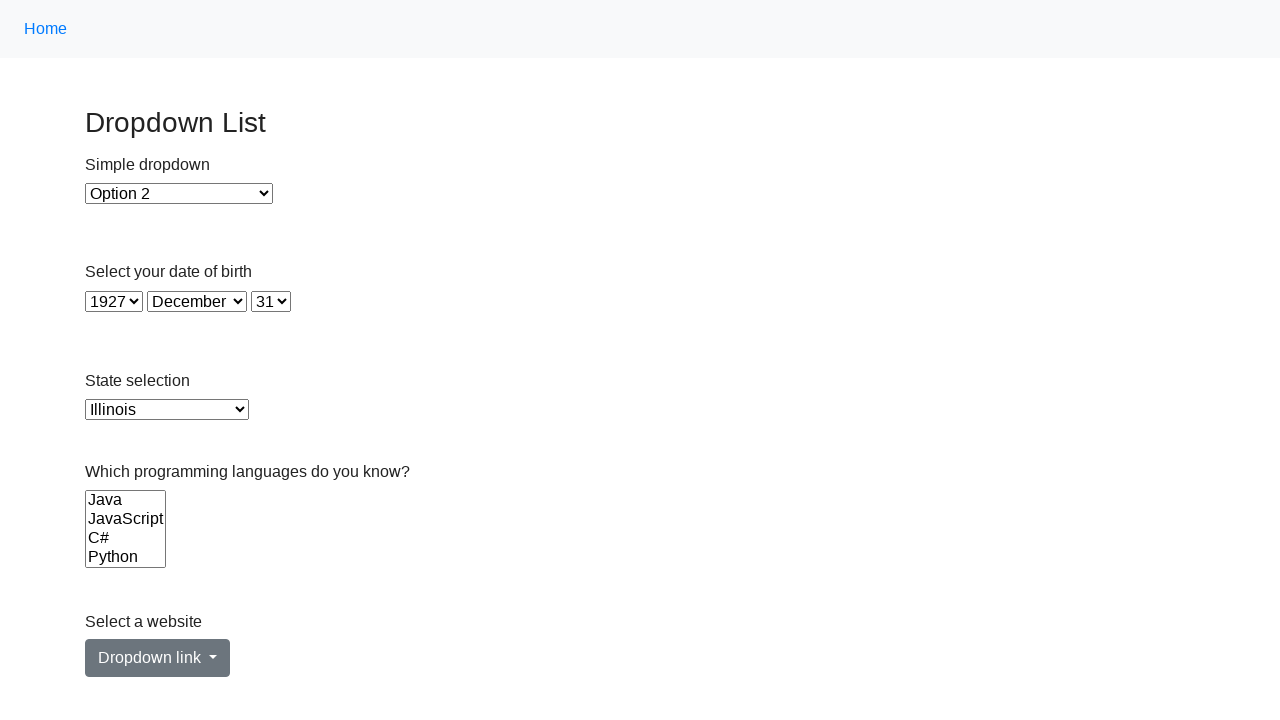

Retrieved value attribute from option at index 15: IN
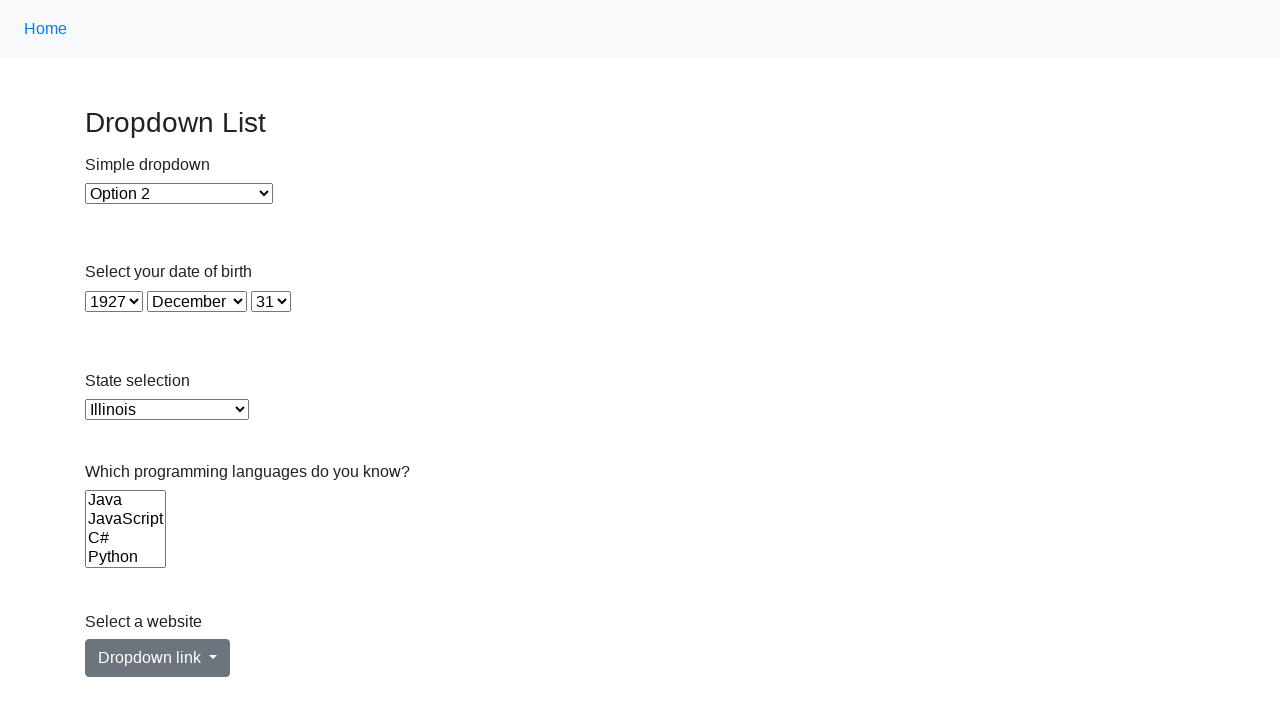

Selected option at index 15 in single-select dropdown on select >> nth=4
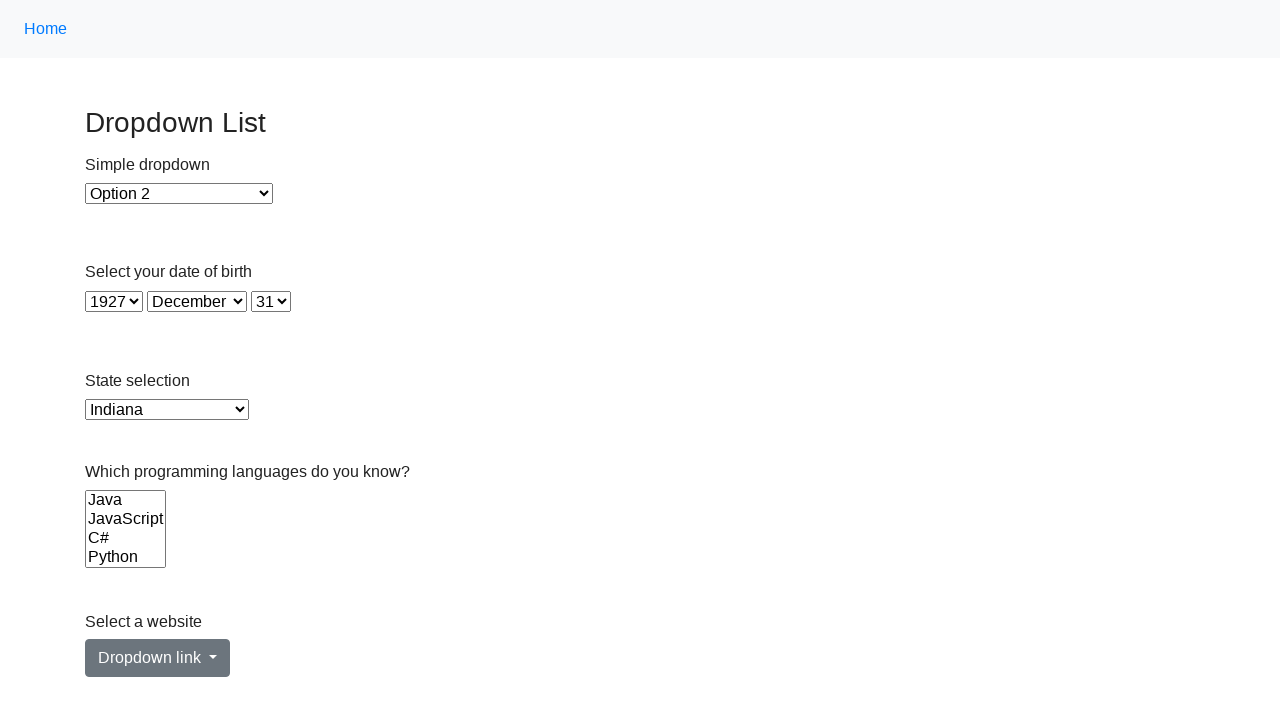

Retrieved value attribute from option at index 16: IA
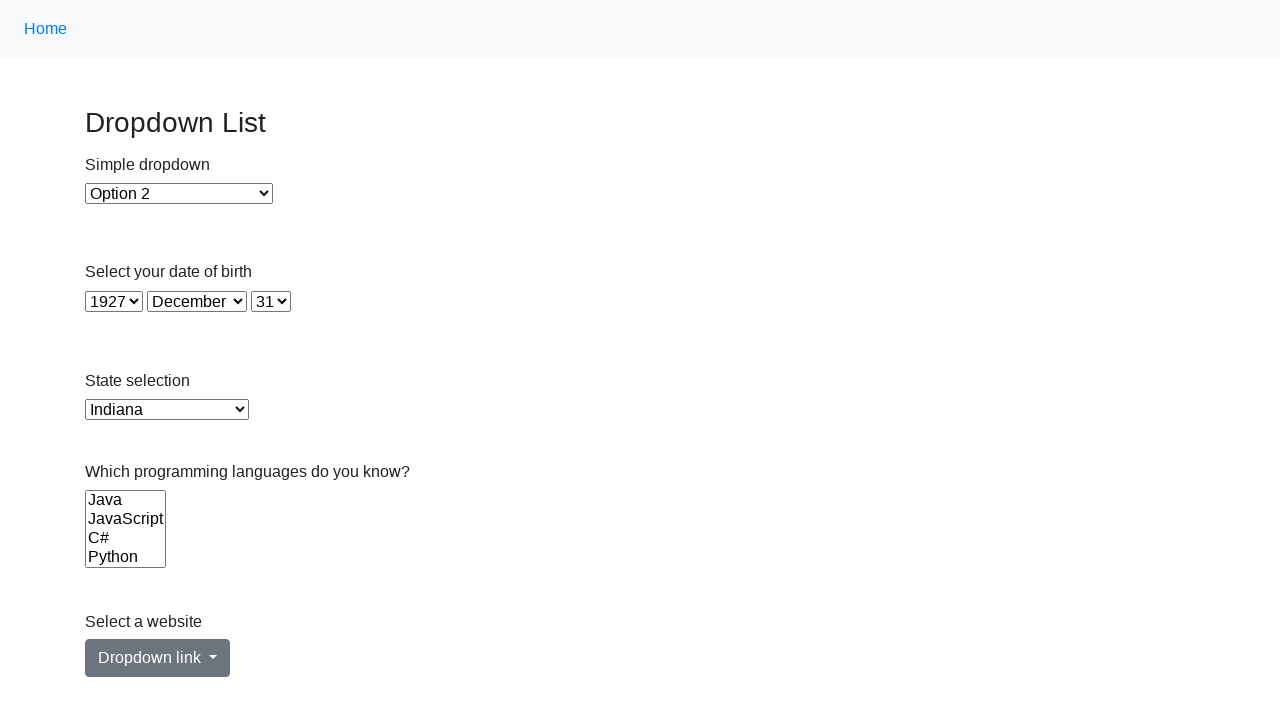

Selected option at index 16 in single-select dropdown on select >> nth=4
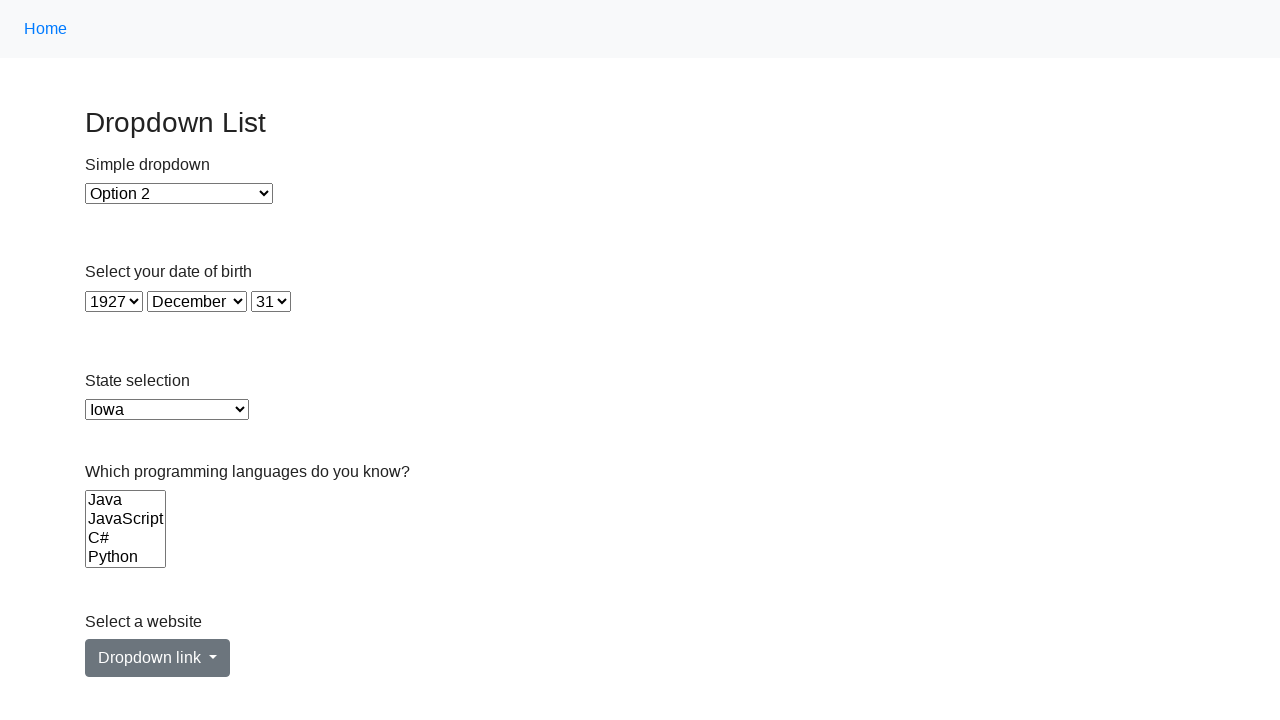

Retrieved value attribute from option at index 17: KS
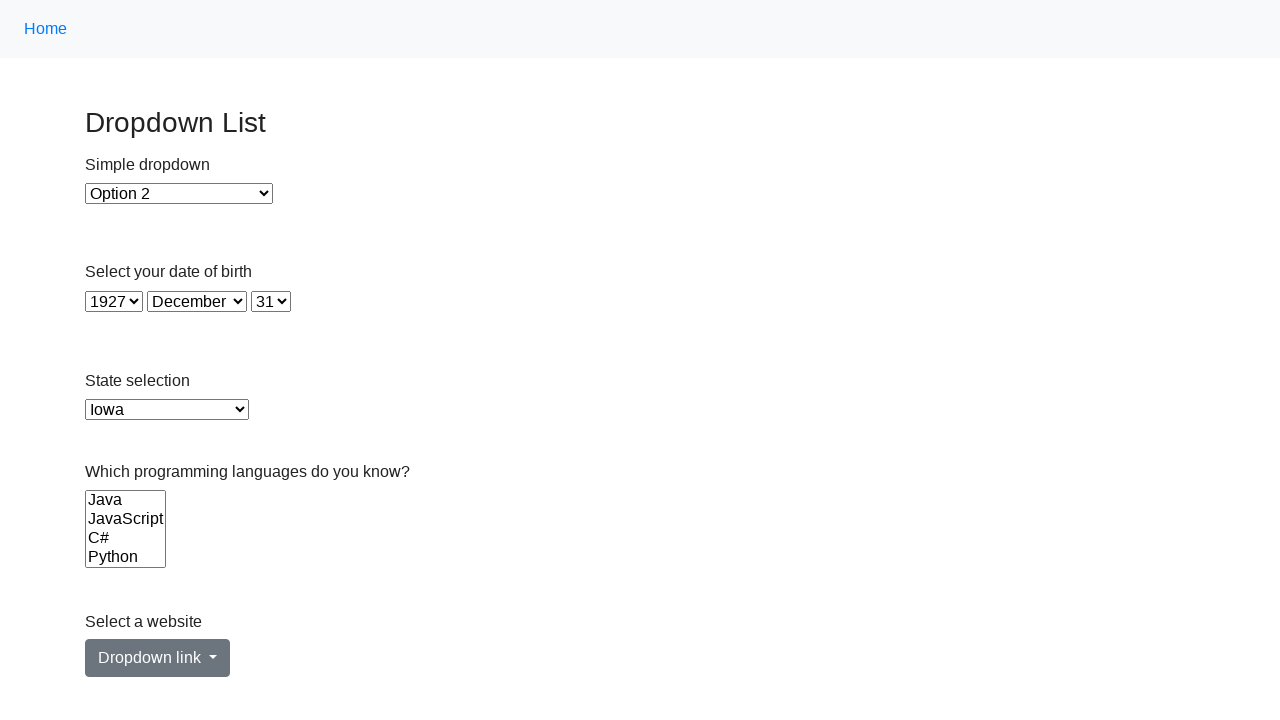

Selected option at index 17 in single-select dropdown on select >> nth=4
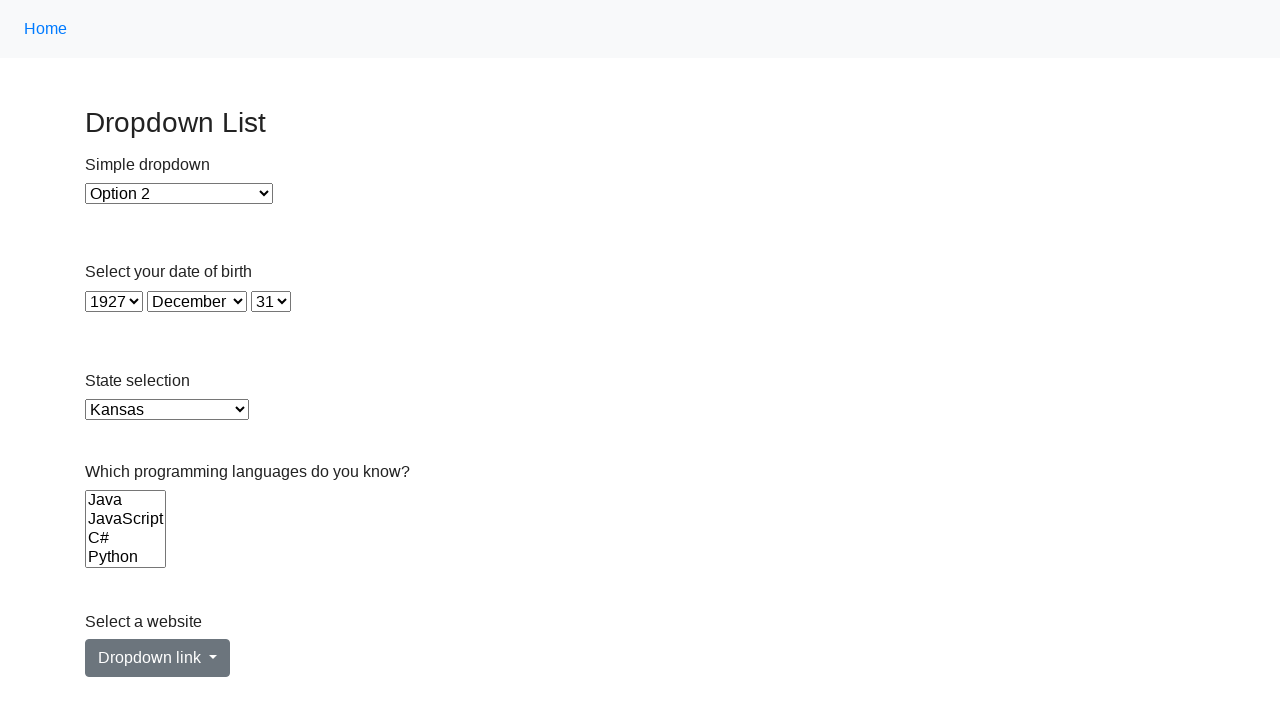

Retrieved value attribute from option at index 18: KY
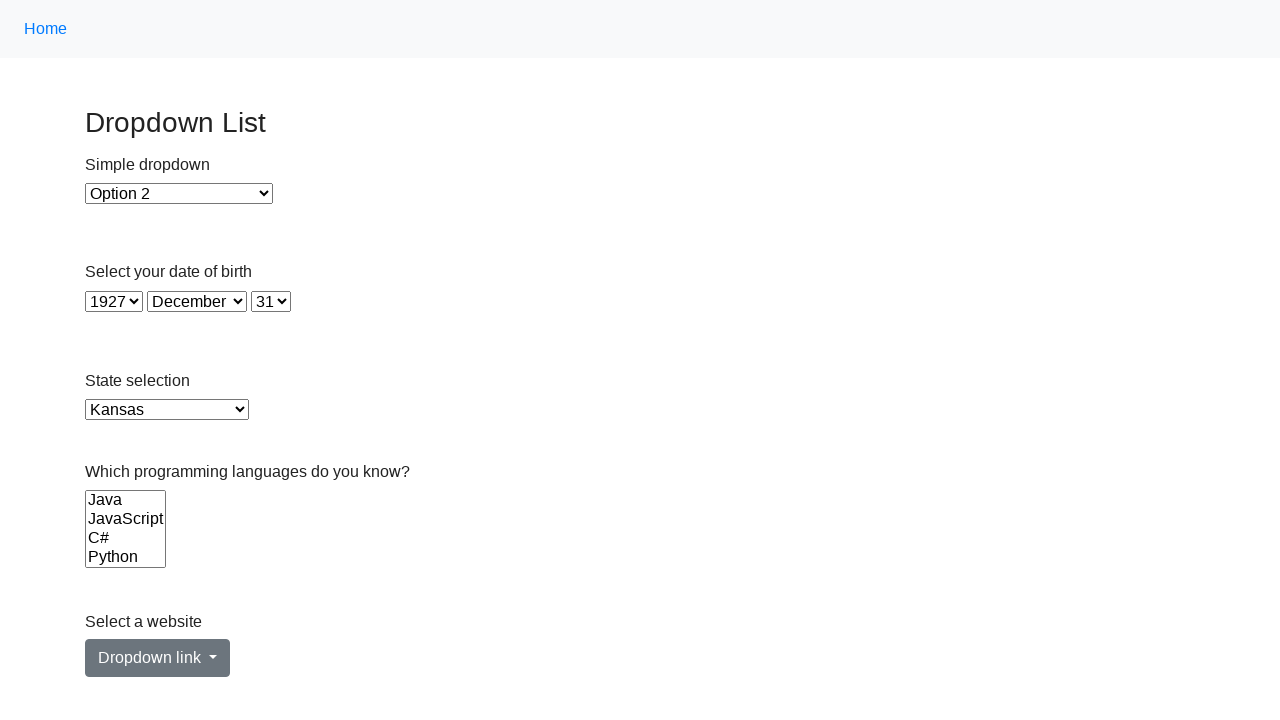

Selected option at index 18 in single-select dropdown on select >> nth=4
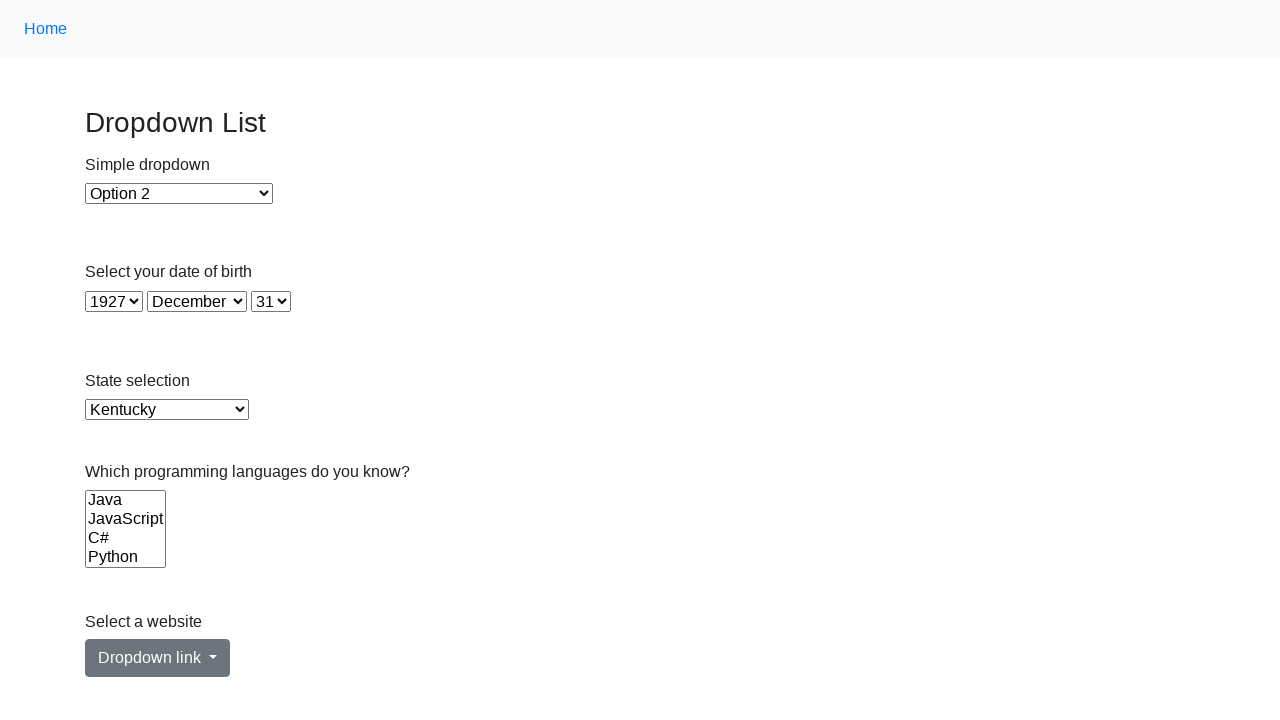

Retrieved value attribute from option at index 19: LA
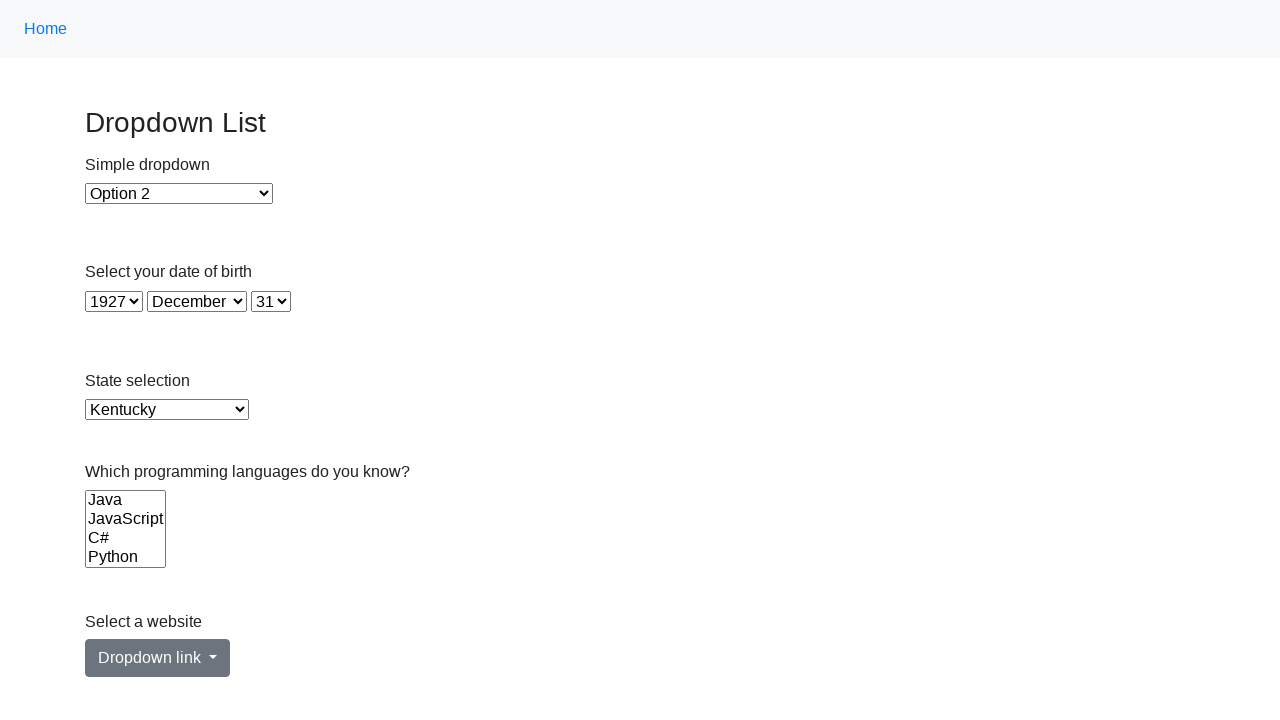

Selected option at index 19 in single-select dropdown on select >> nth=4
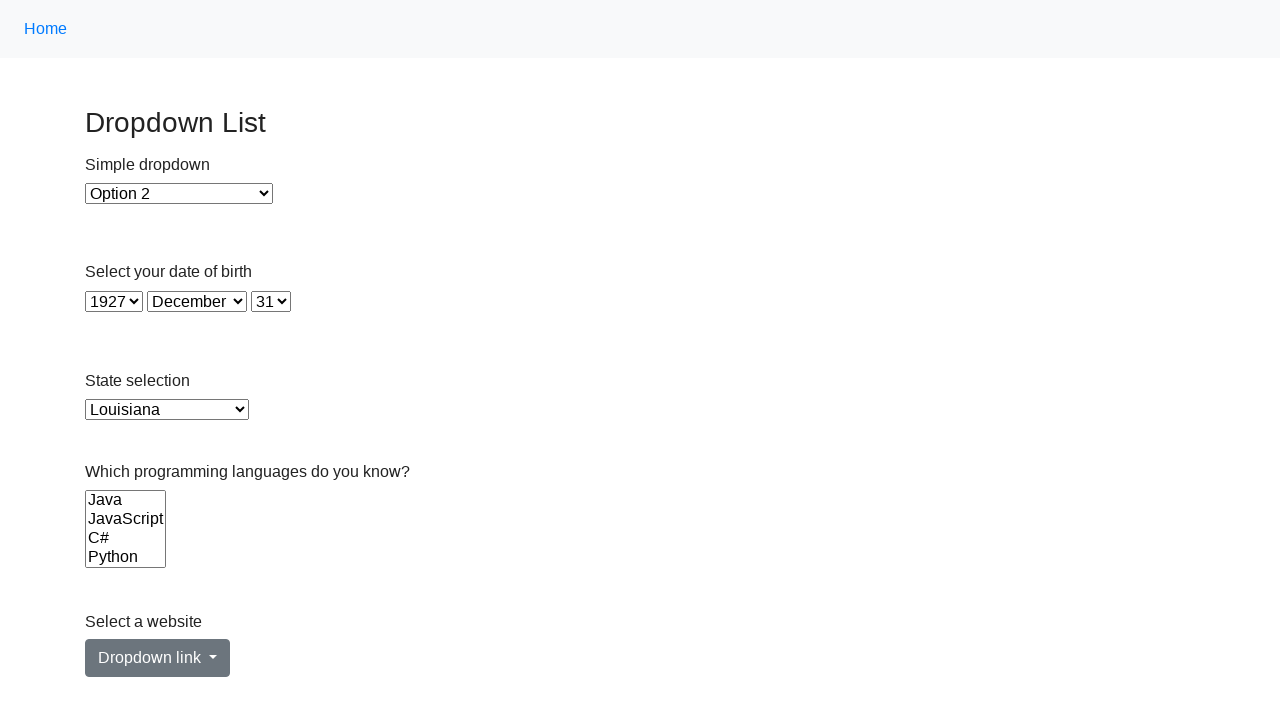

Retrieved value attribute from option at index 20: ME
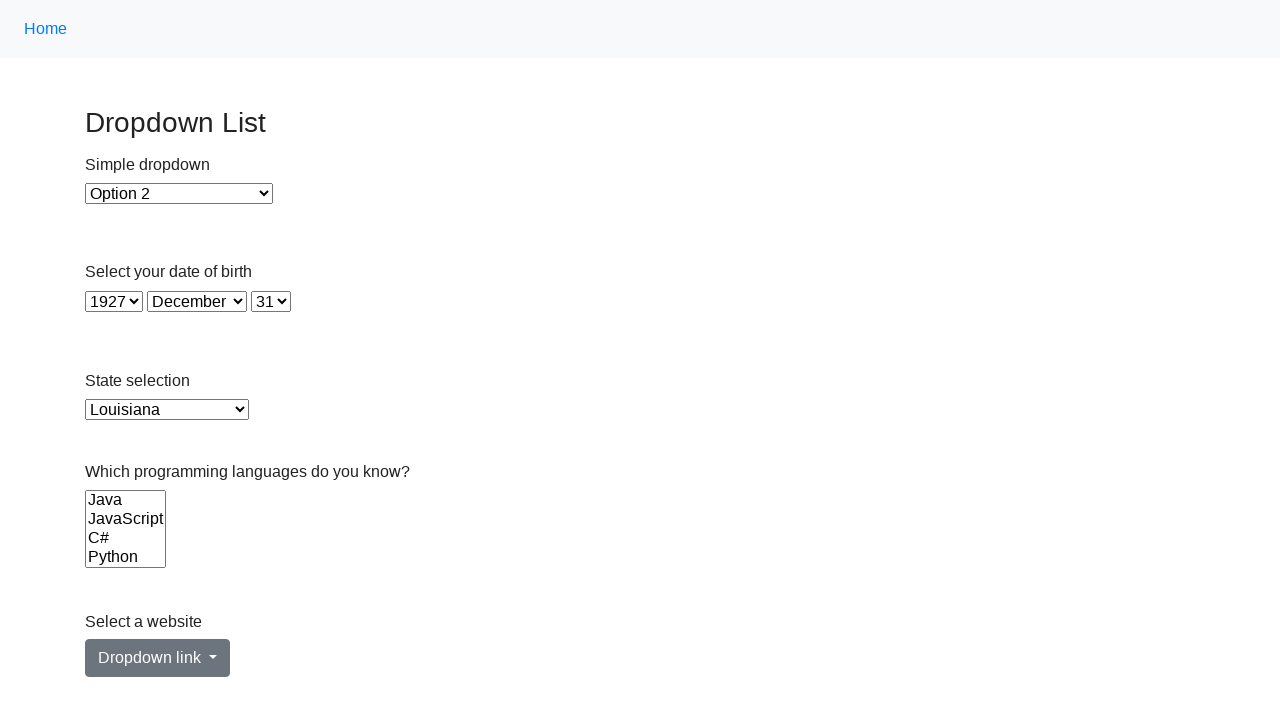

Selected option at index 20 in single-select dropdown on select >> nth=4
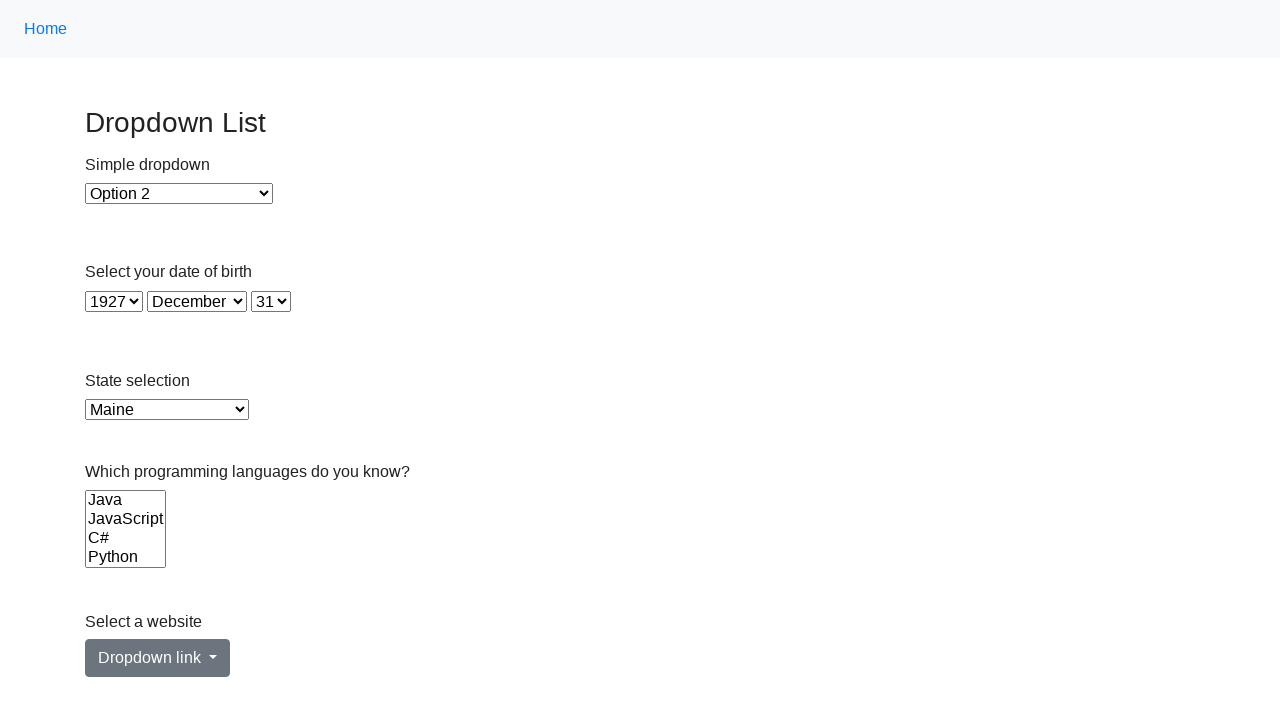

Retrieved value attribute from option at index 21: MD
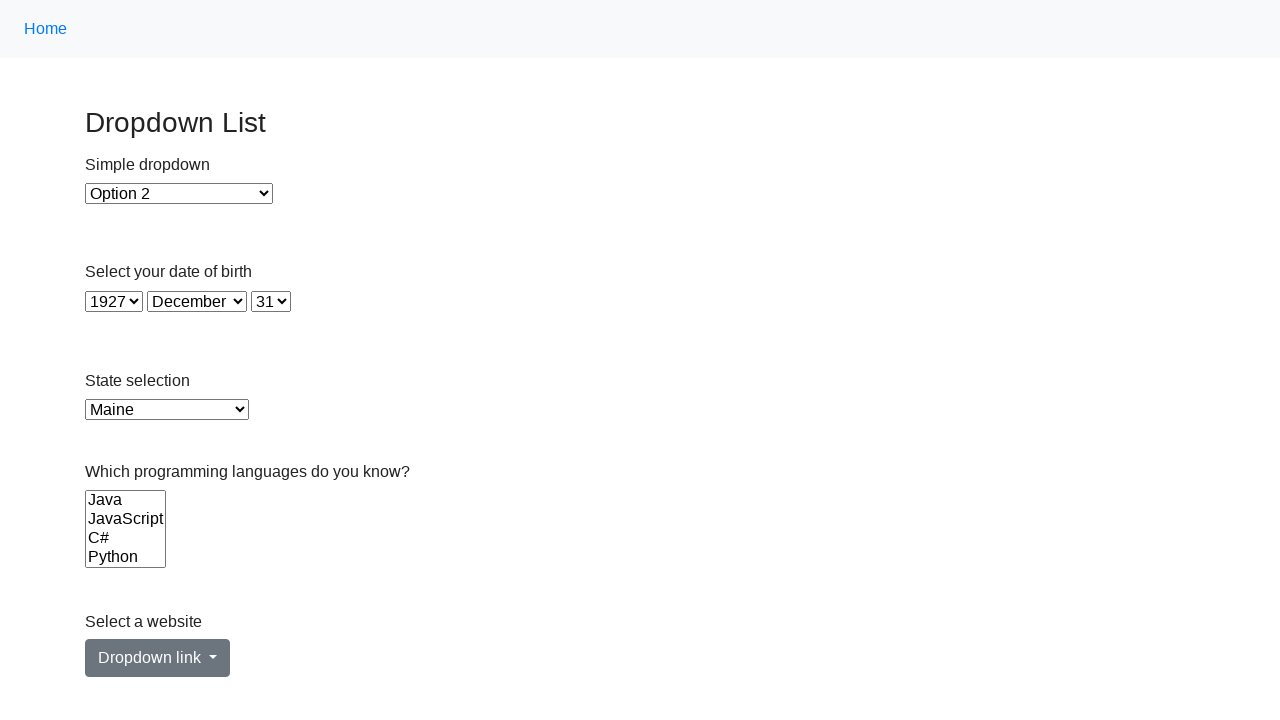

Selected option at index 21 in single-select dropdown on select >> nth=4
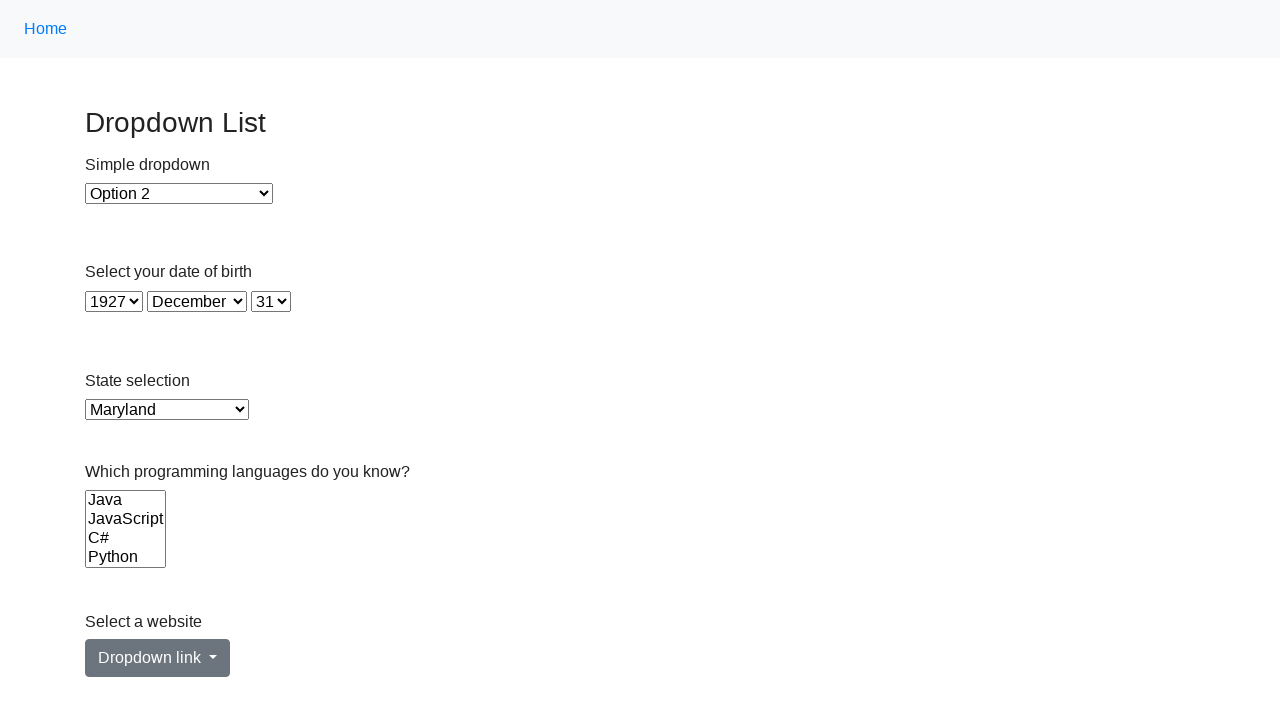

Retrieved value attribute from option at index 22: MA
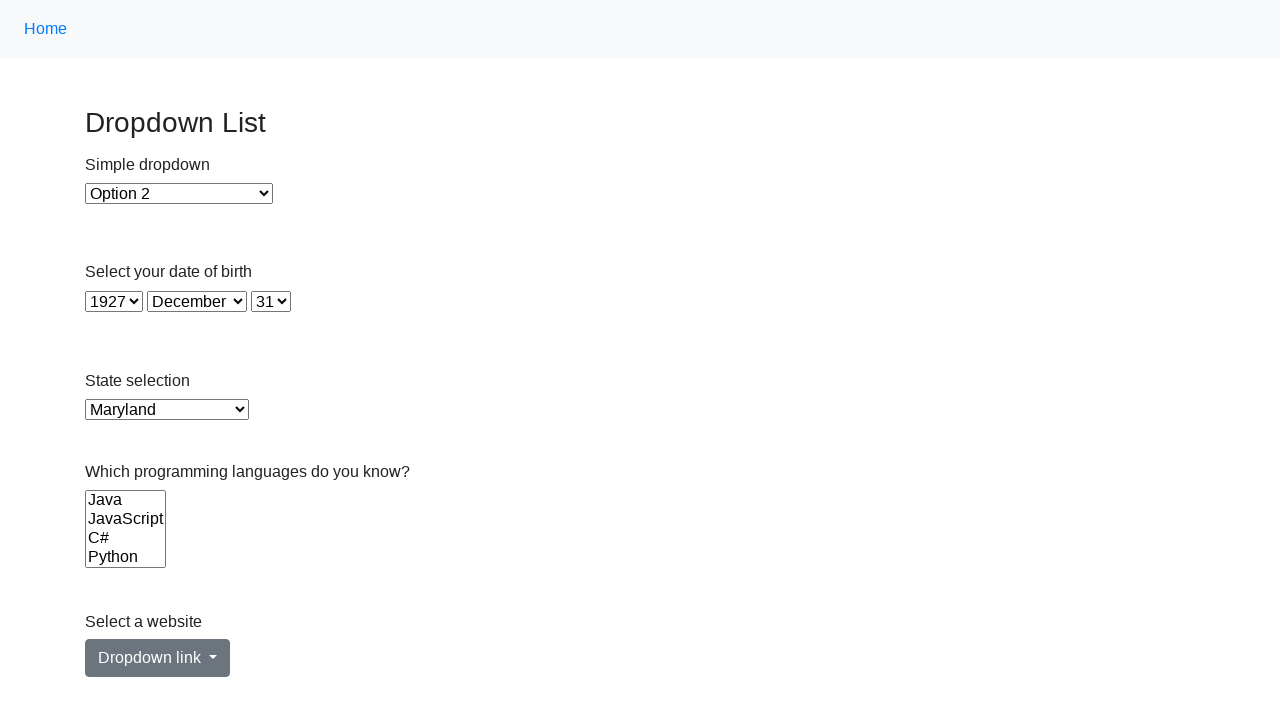

Selected option at index 22 in single-select dropdown on select >> nth=4
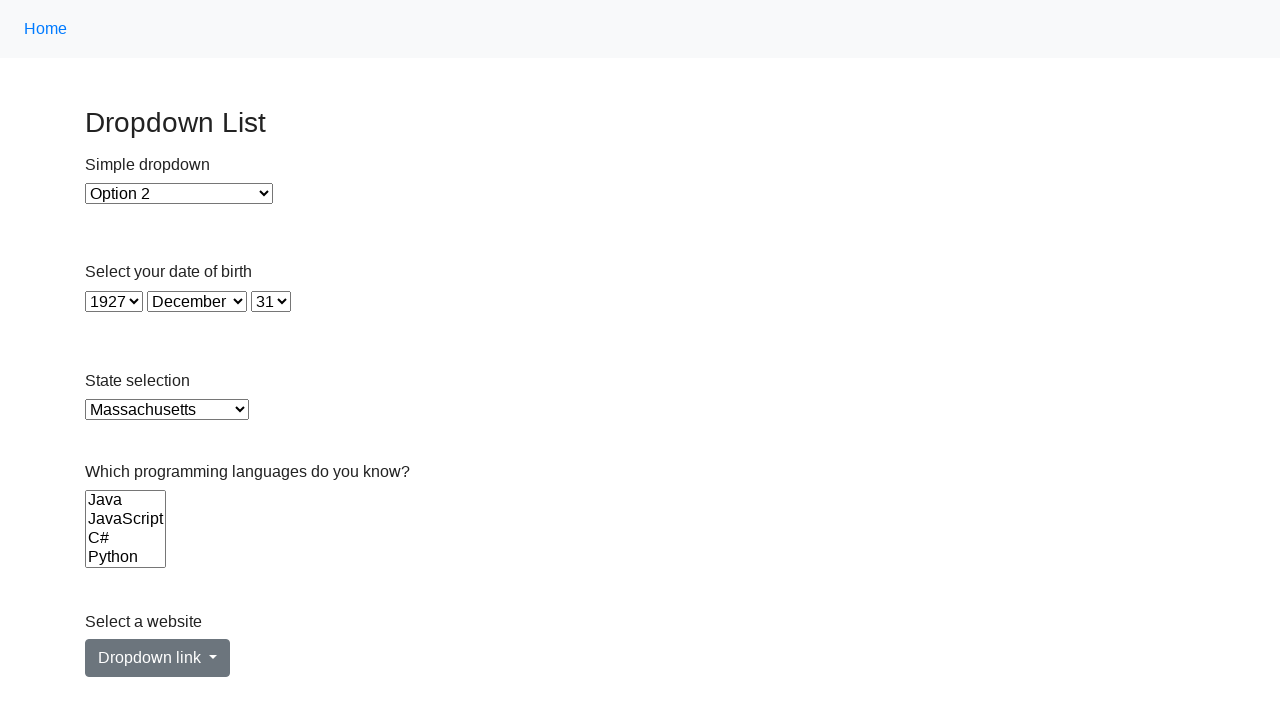

Retrieved value attribute from option at index 23: MI
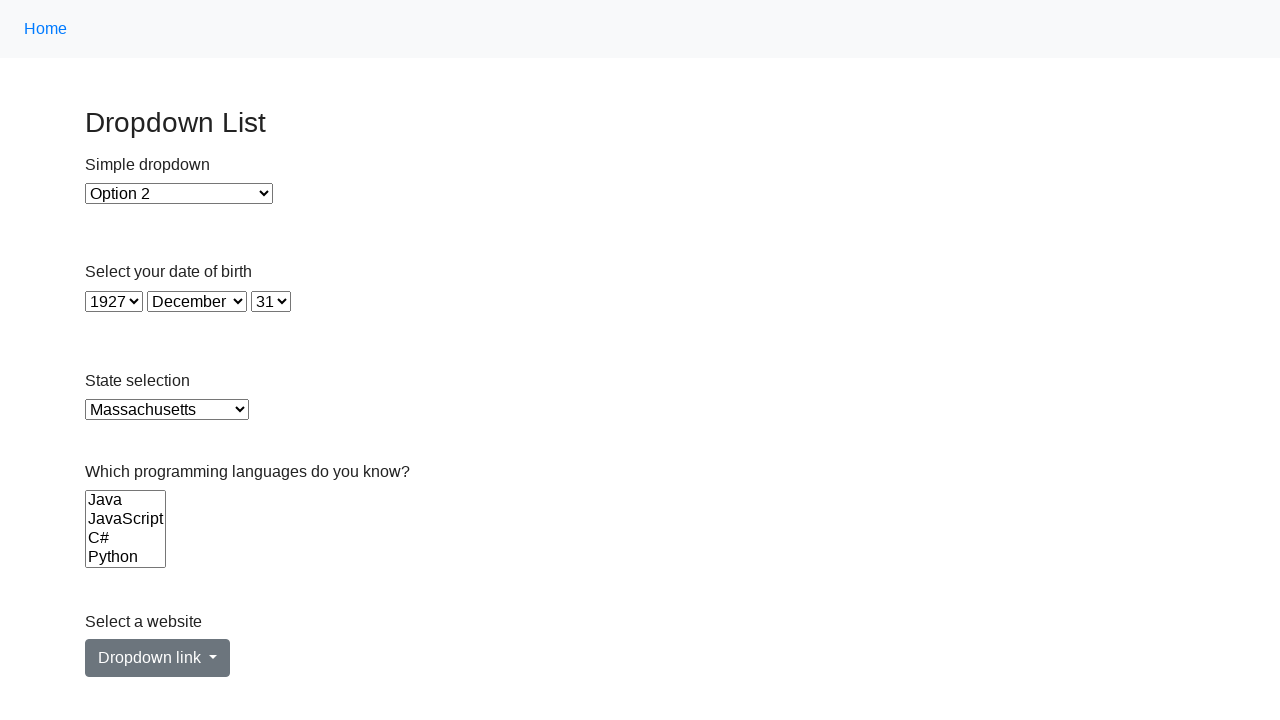

Selected option at index 23 in single-select dropdown on select >> nth=4
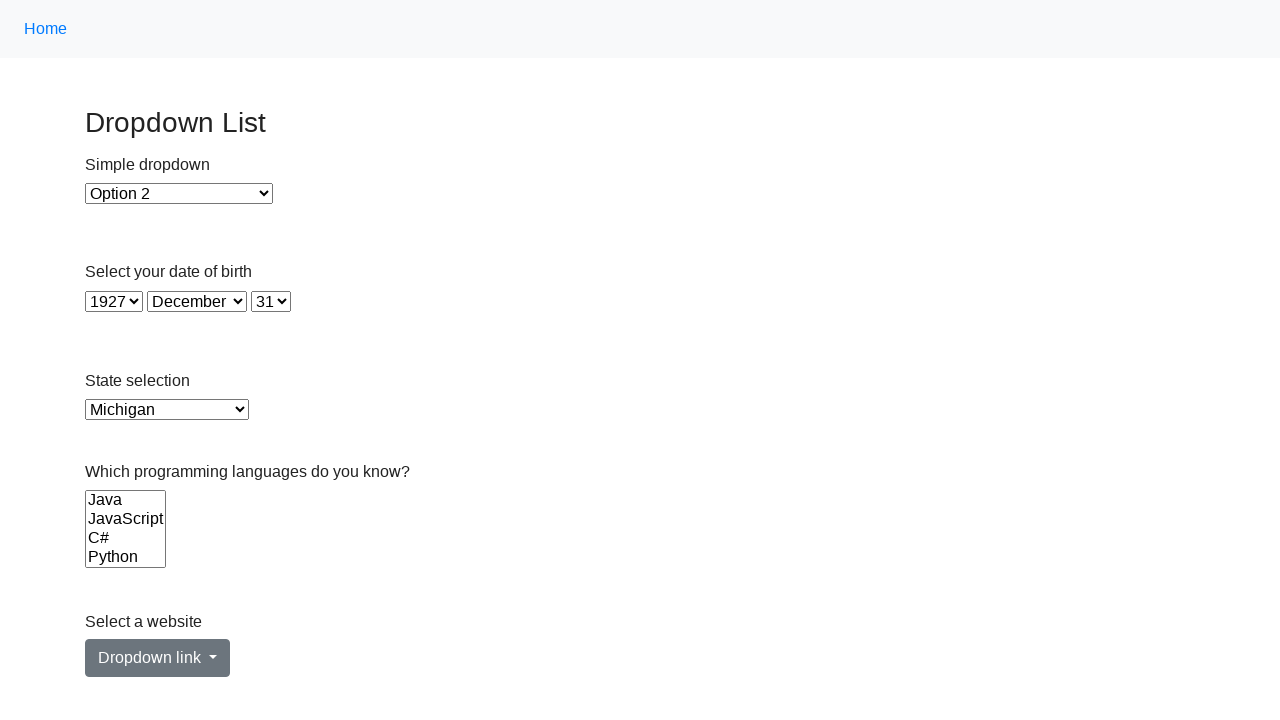

Retrieved value attribute from option at index 24: MN
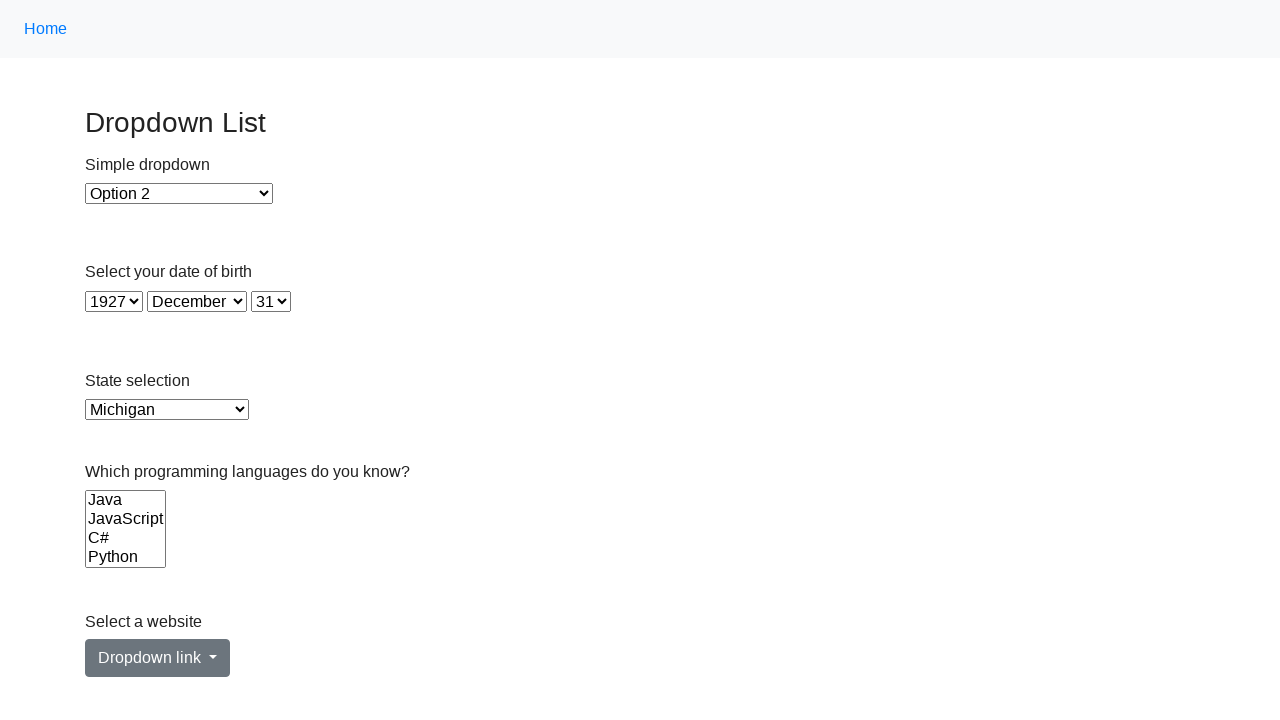

Selected option at index 24 in single-select dropdown on select >> nth=4
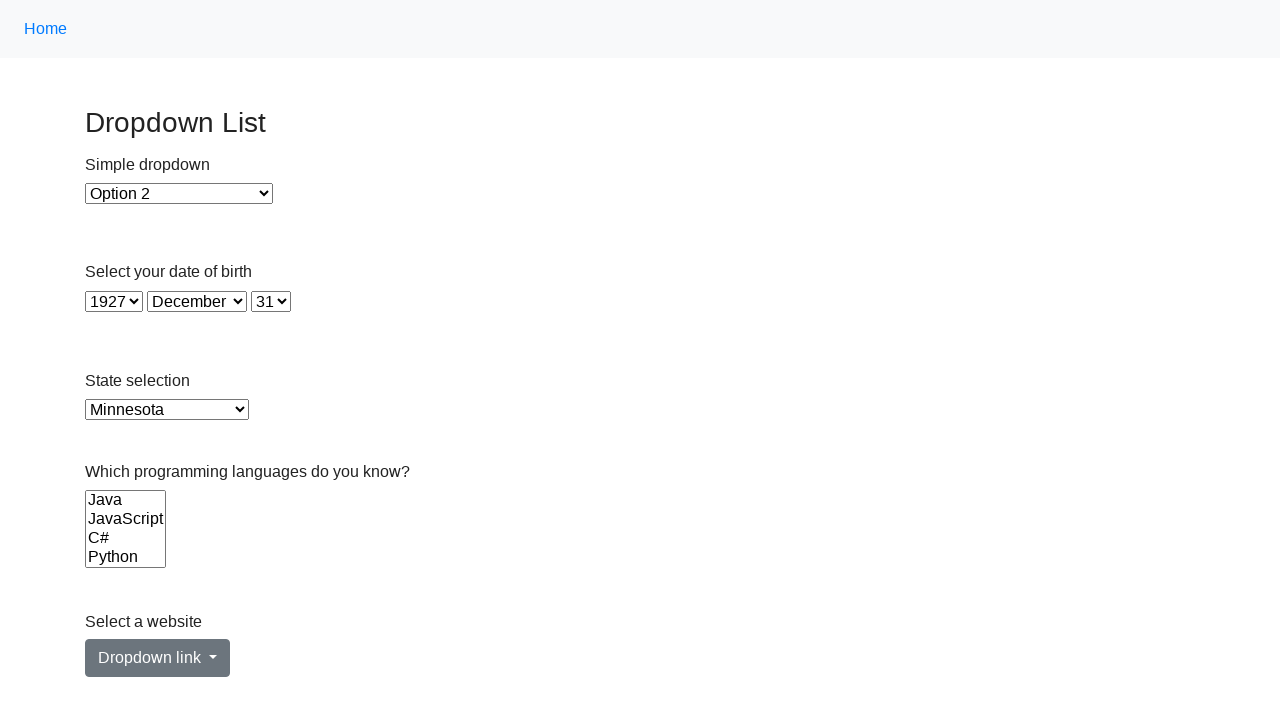

Retrieved value attribute from option at index 25: MS
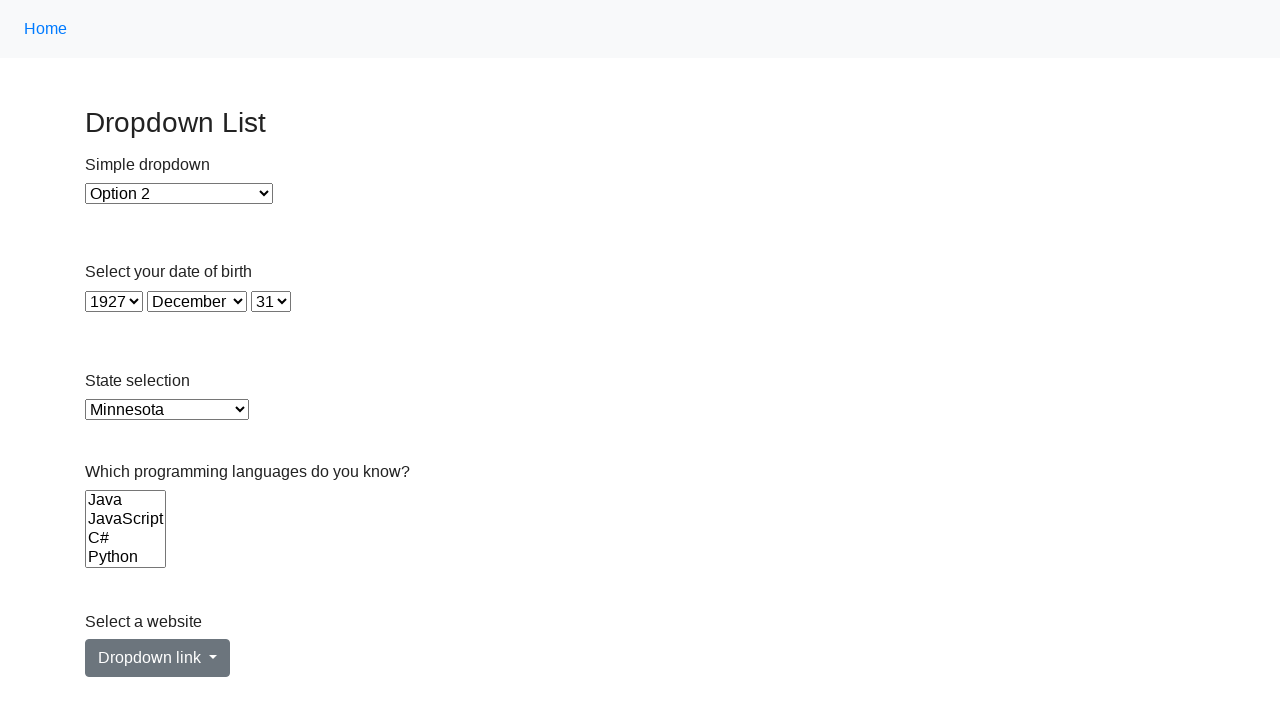

Selected option at index 25 in single-select dropdown on select >> nth=4
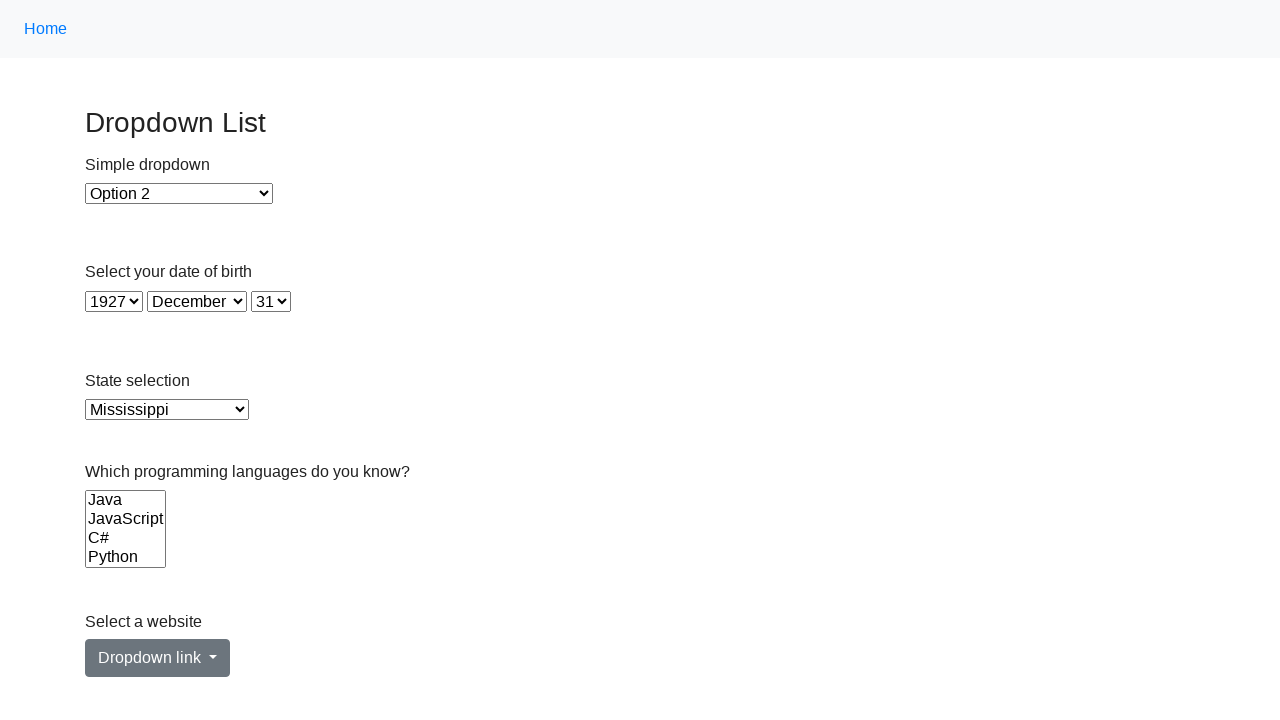

Retrieved value attribute from option at index 26: MO
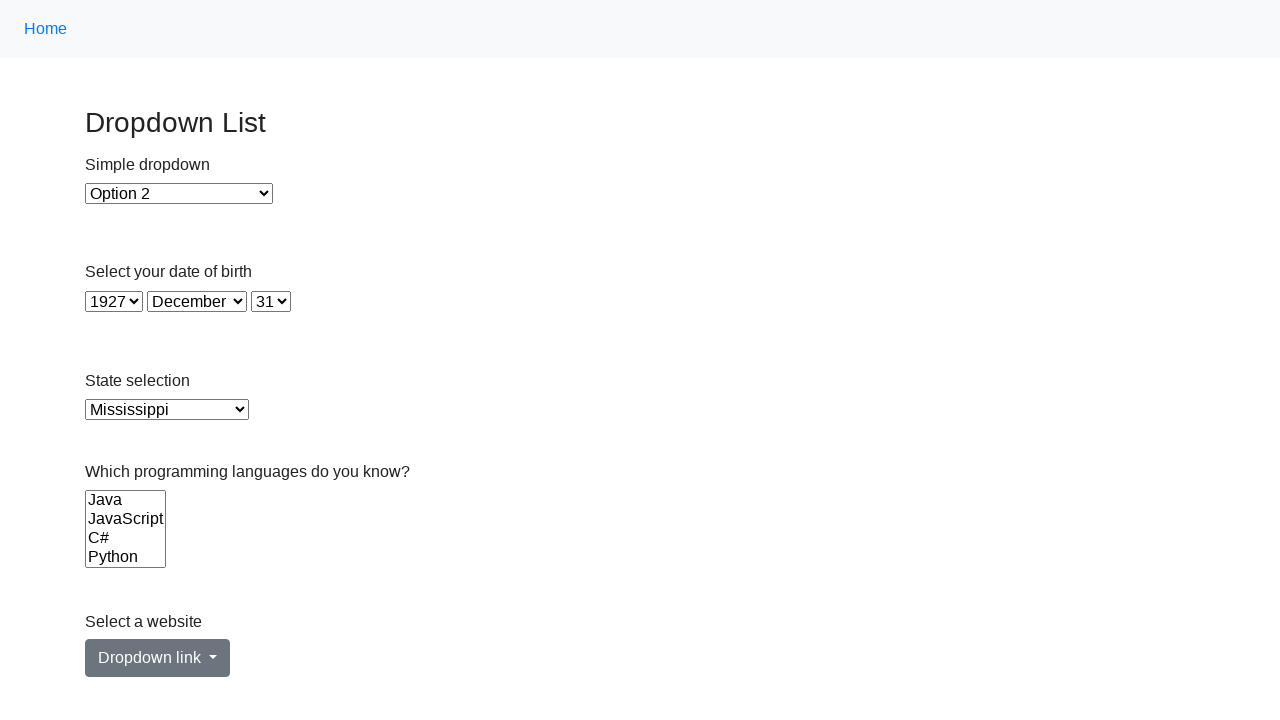

Selected option at index 26 in single-select dropdown on select >> nth=4
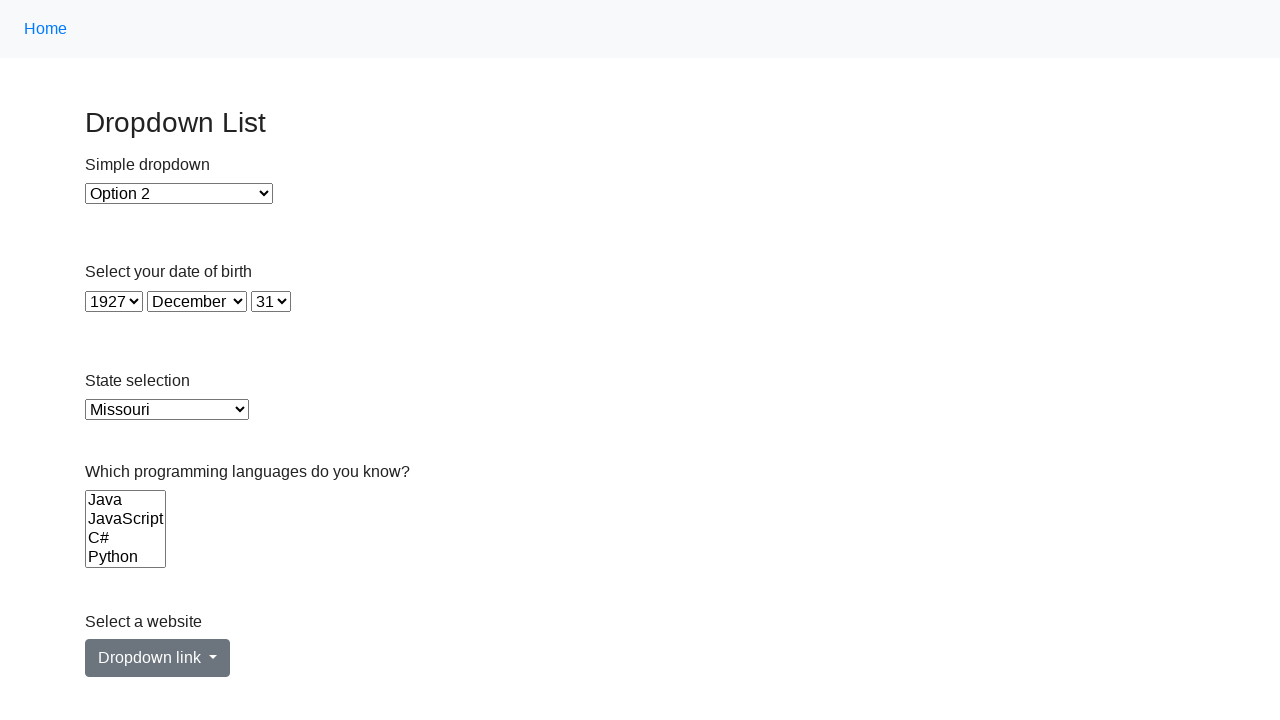

Retrieved value attribute from option at index 27: MT
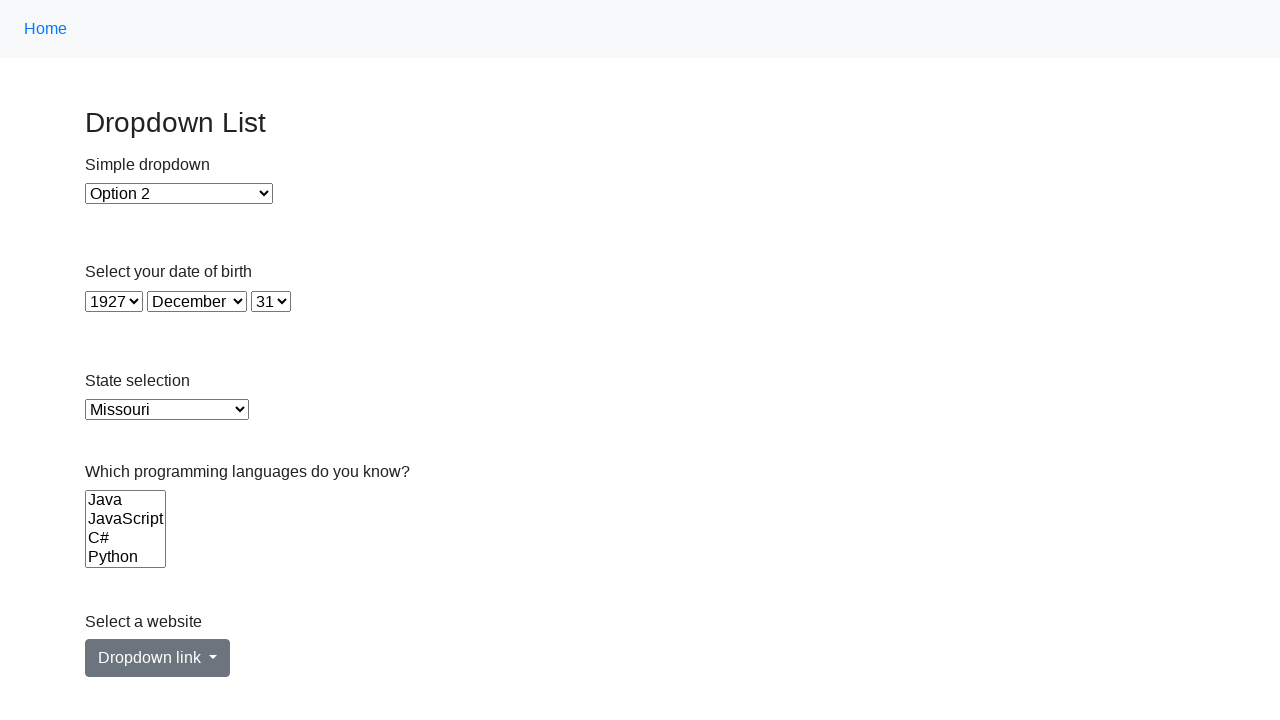

Selected option at index 27 in single-select dropdown on select >> nth=4
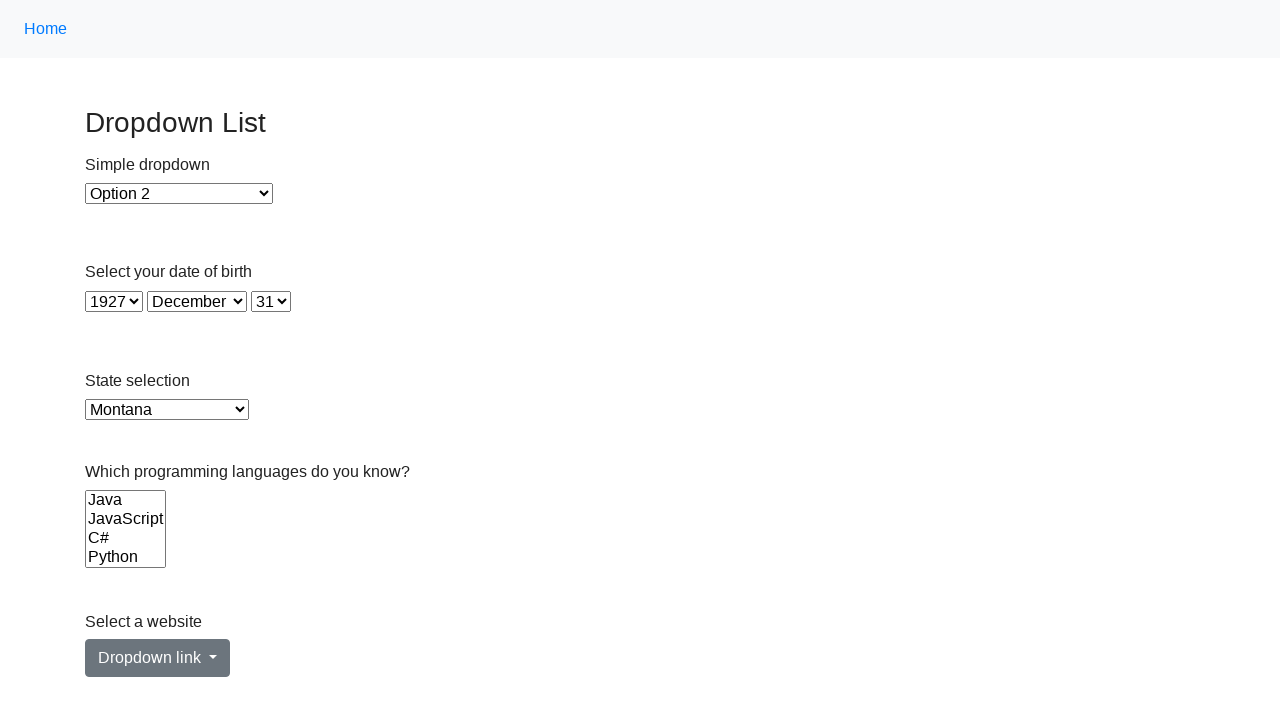

Retrieved value attribute from option at index 28: NE
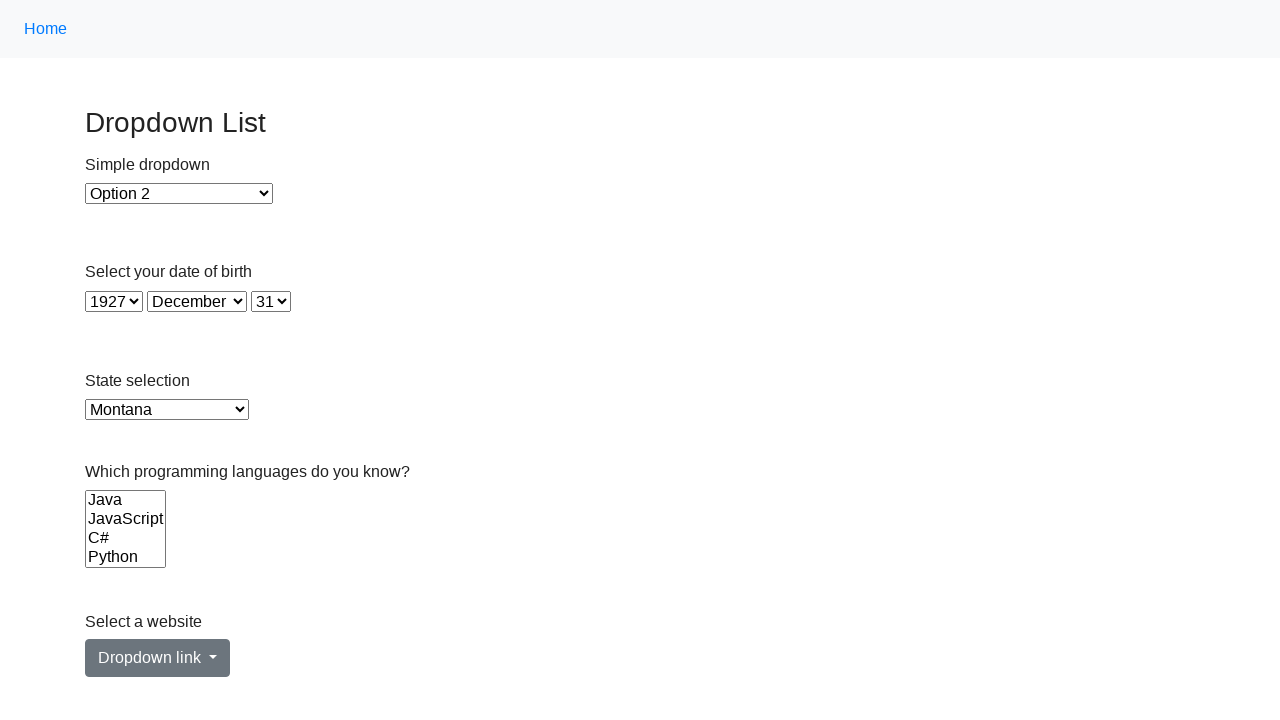

Selected option at index 28 in single-select dropdown on select >> nth=4
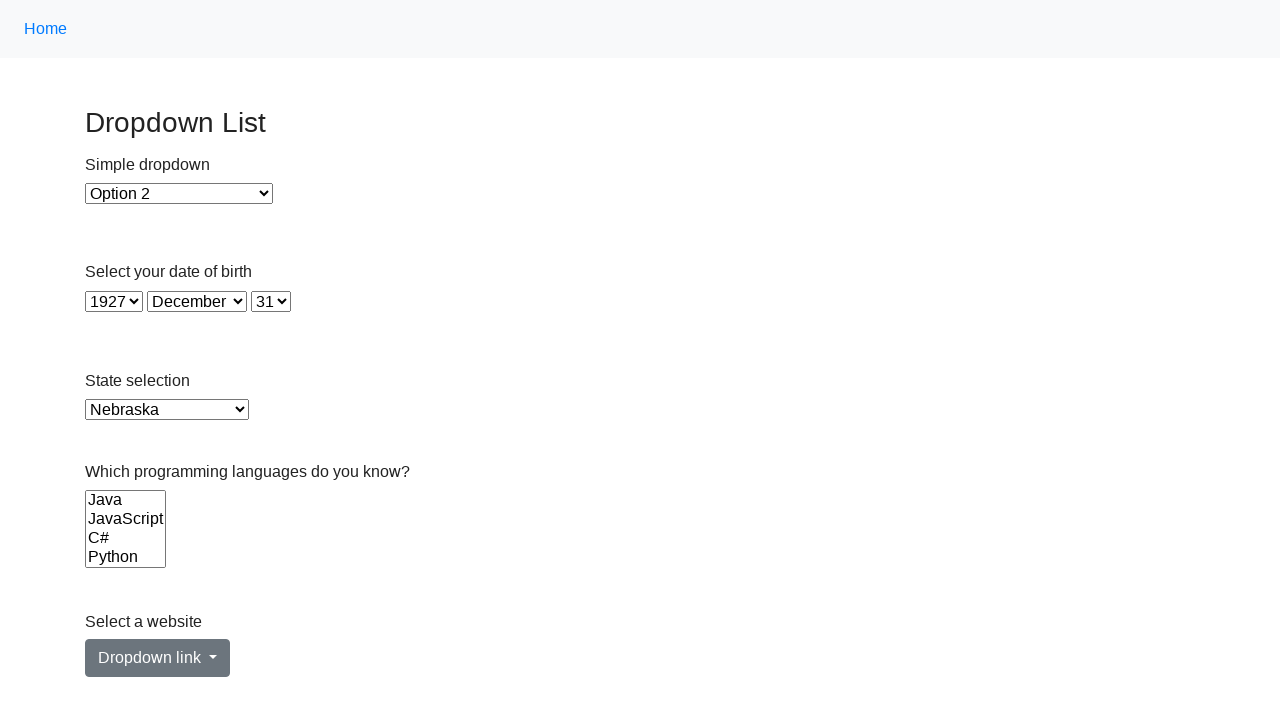

Retrieved value attribute from option at index 29: NV
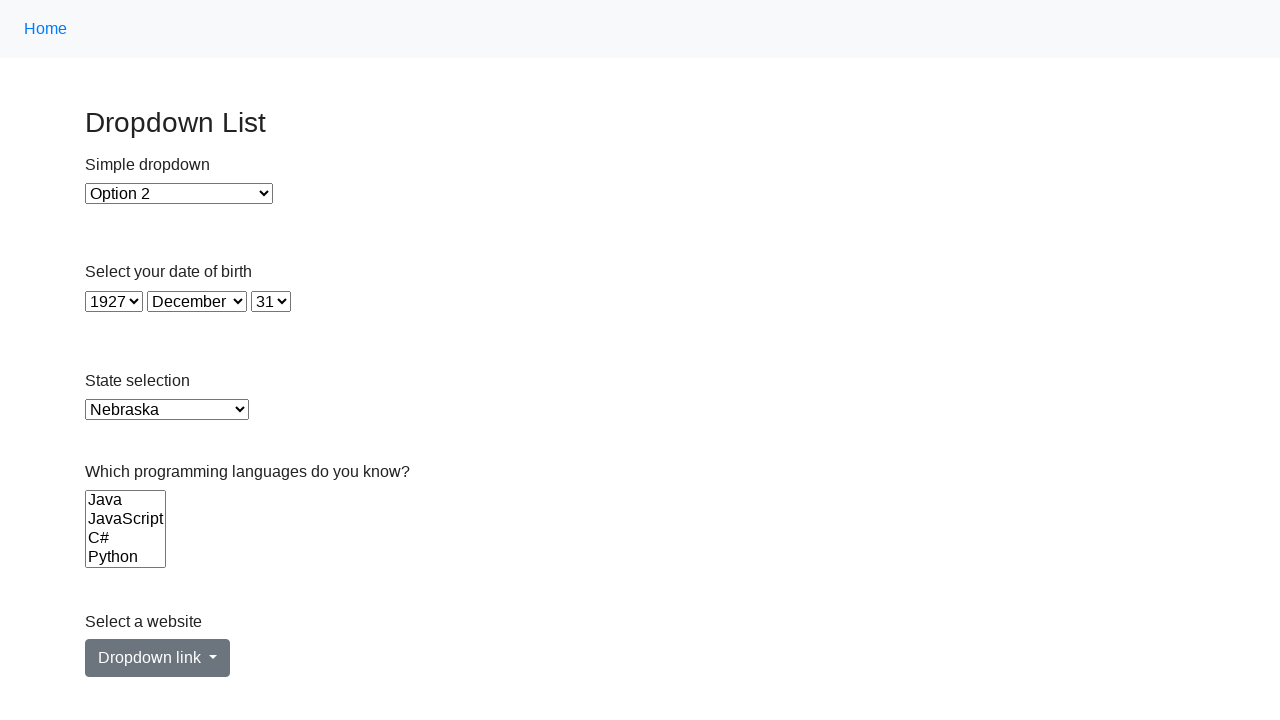

Selected option at index 29 in single-select dropdown on select >> nth=4
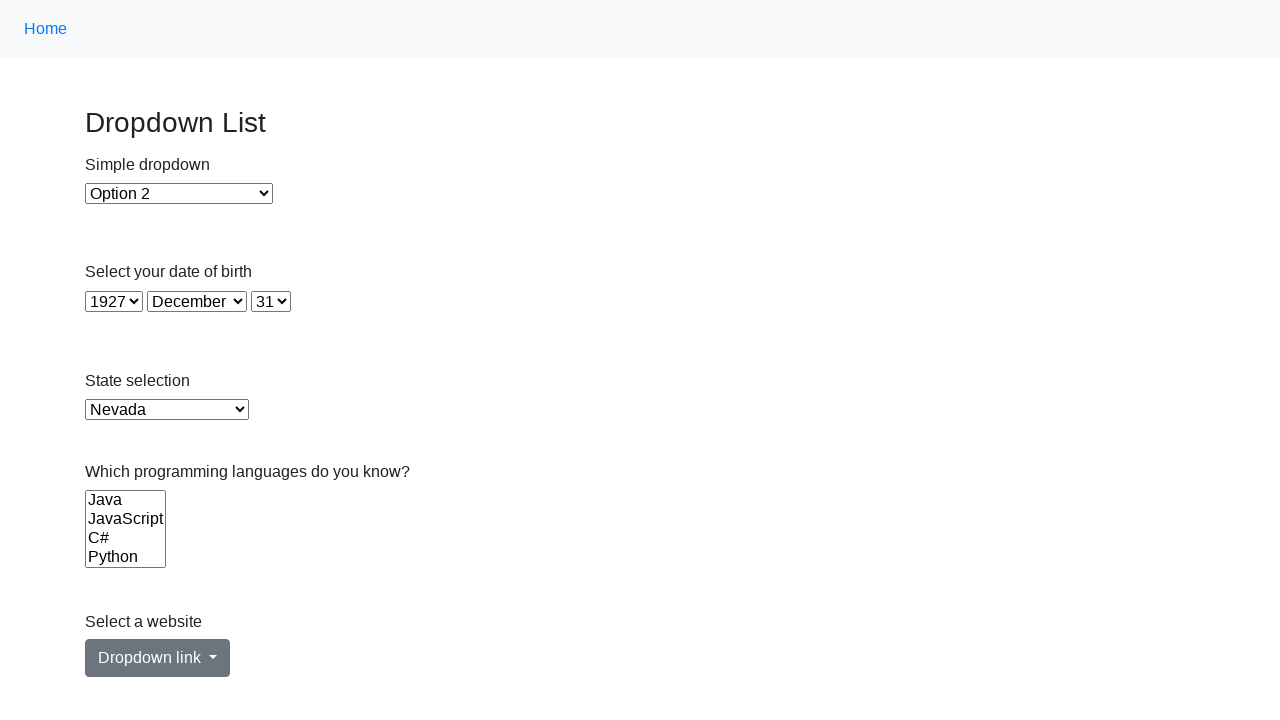

Retrieved value attribute from option at index 30: NH
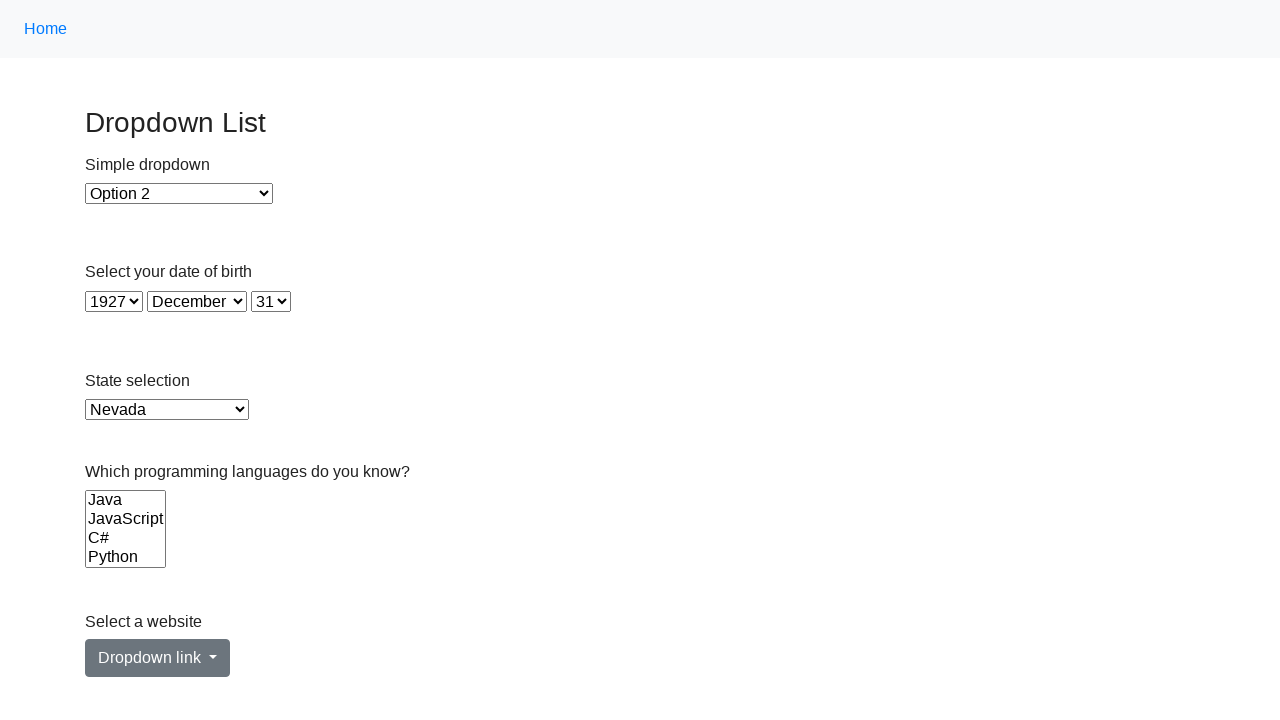

Selected option at index 30 in single-select dropdown on select >> nth=4
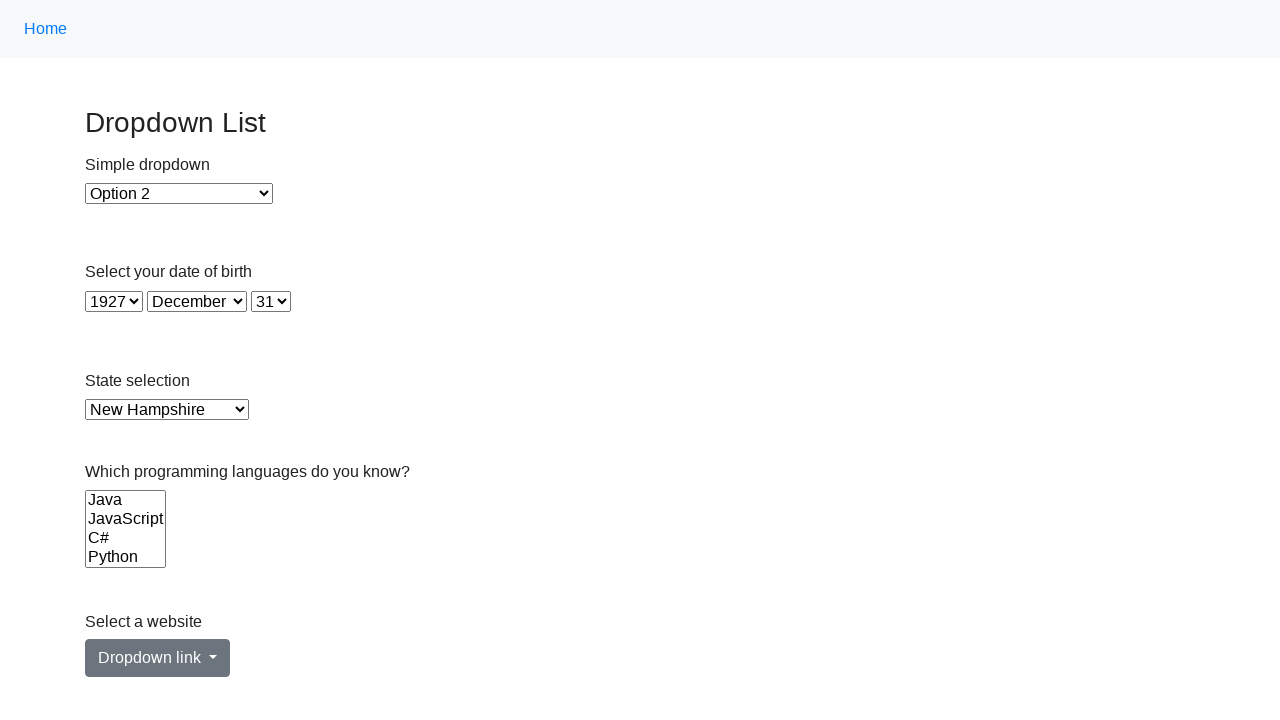

Retrieved value attribute from option at index 31: NJ
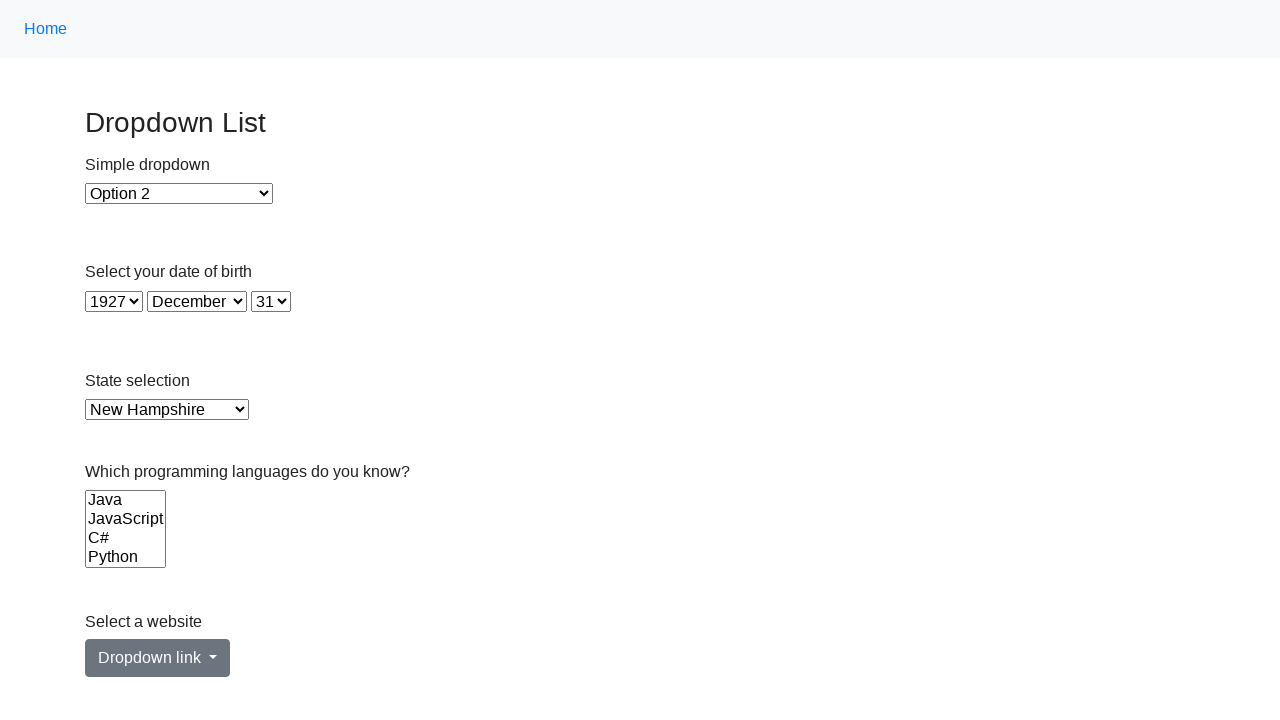

Selected option at index 31 in single-select dropdown on select >> nth=4
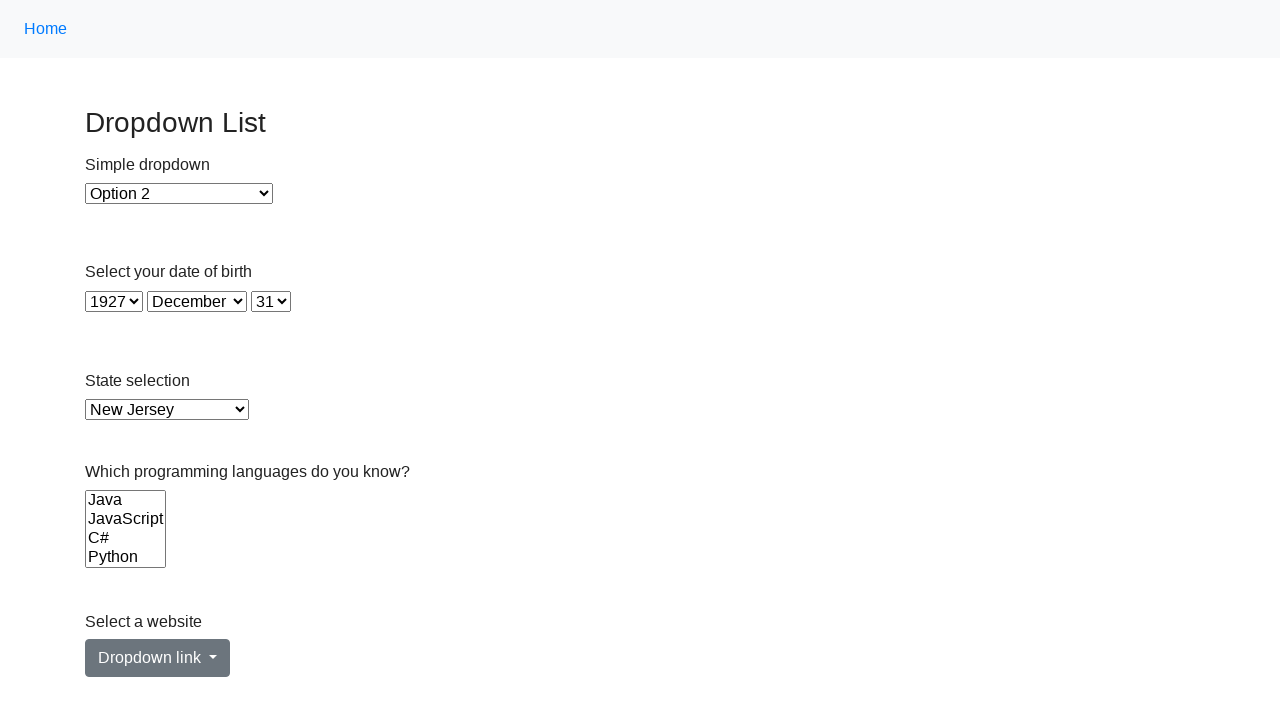

Retrieved value attribute from option at index 32: NM
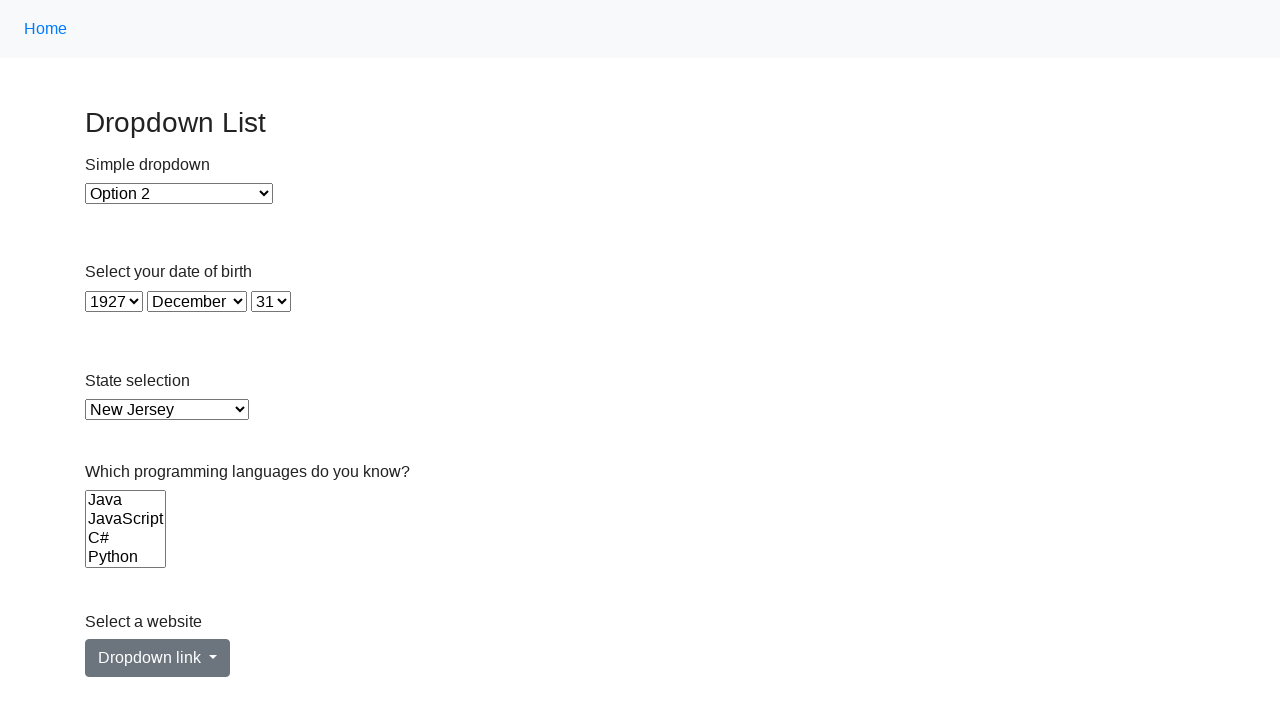

Selected option at index 32 in single-select dropdown on select >> nth=4
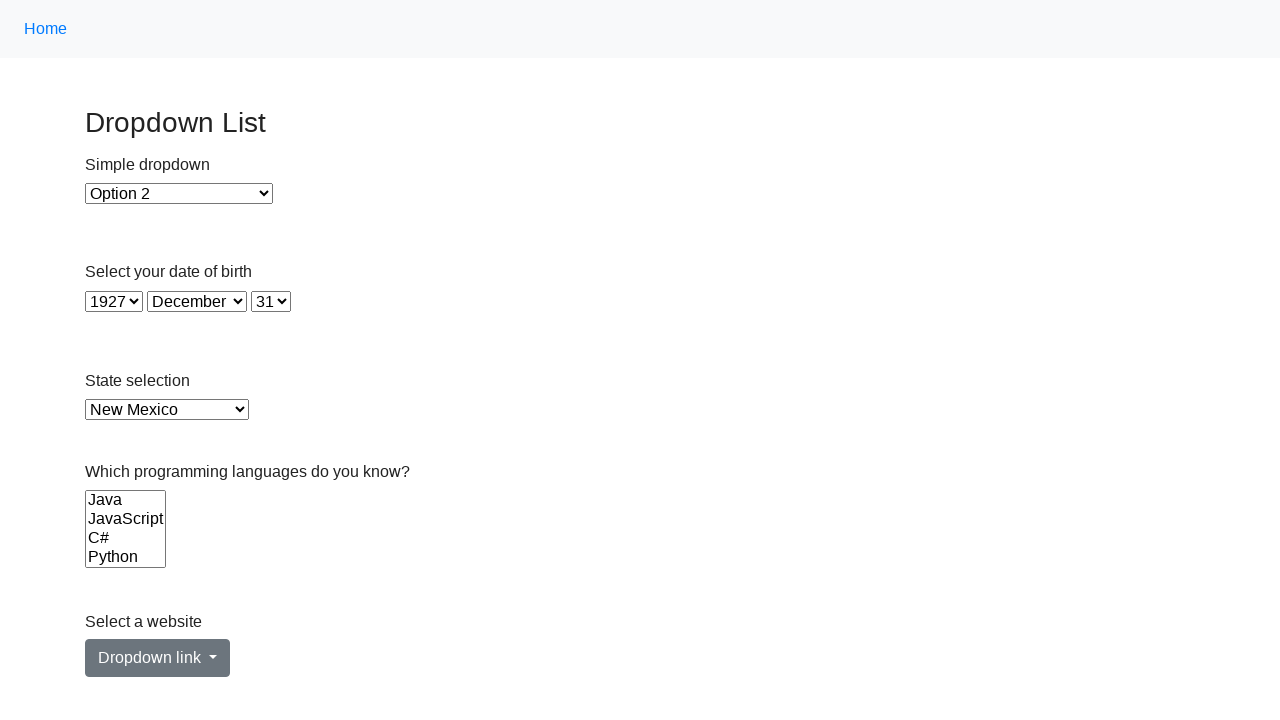

Retrieved value attribute from option at index 33: NY
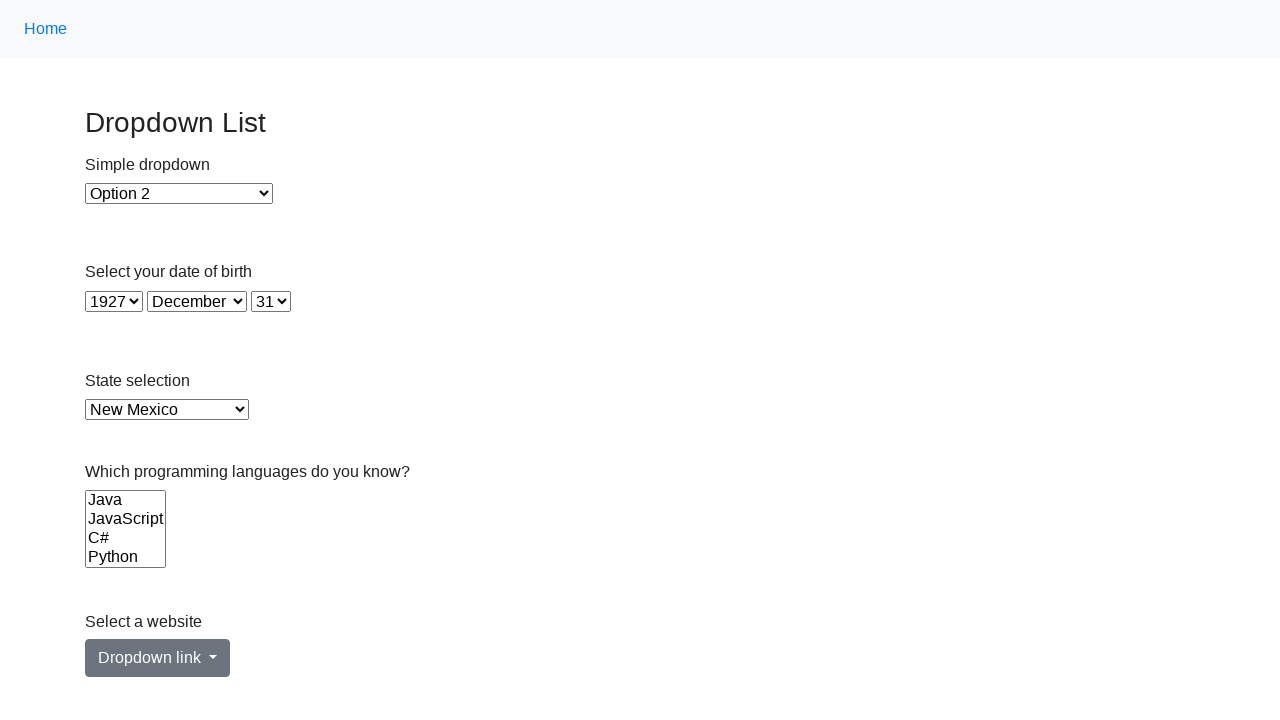

Selected option at index 33 in single-select dropdown on select >> nth=4
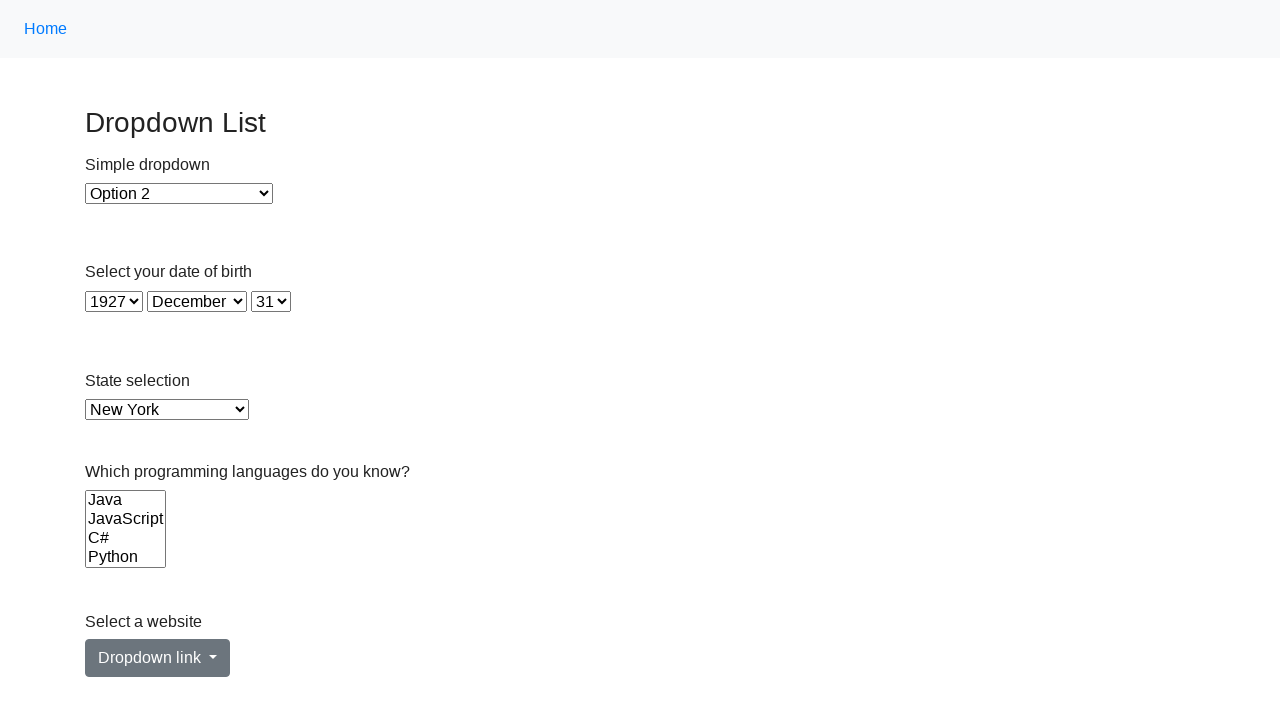

Retrieved value attribute from option at index 34: NC
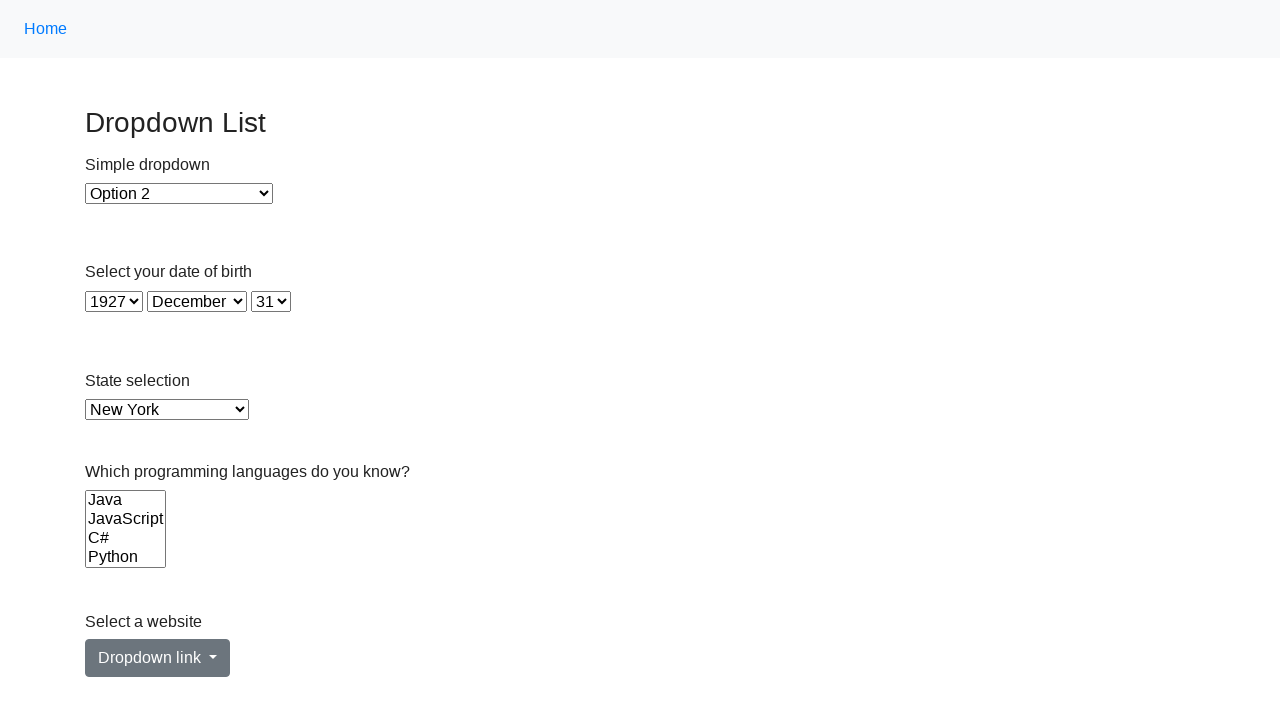

Selected option at index 34 in single-select dropdown on select >> nth=4
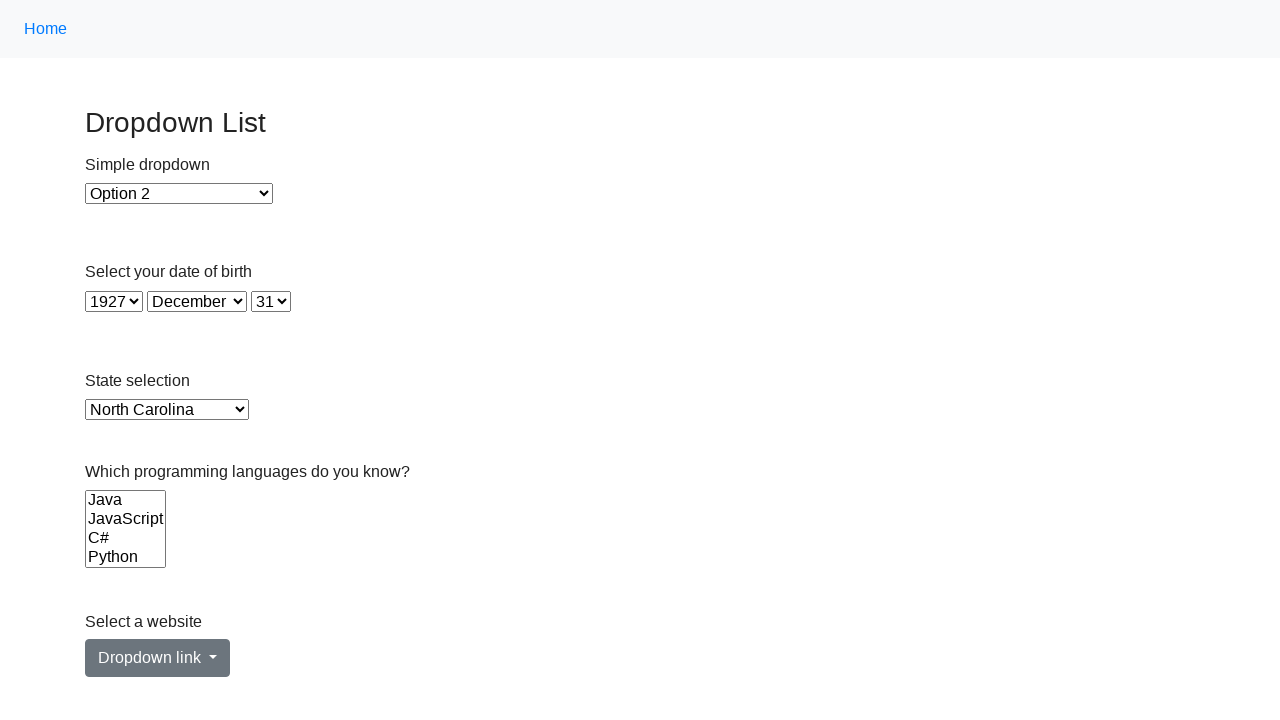

Retrieved value attribute from option at index 35: ND
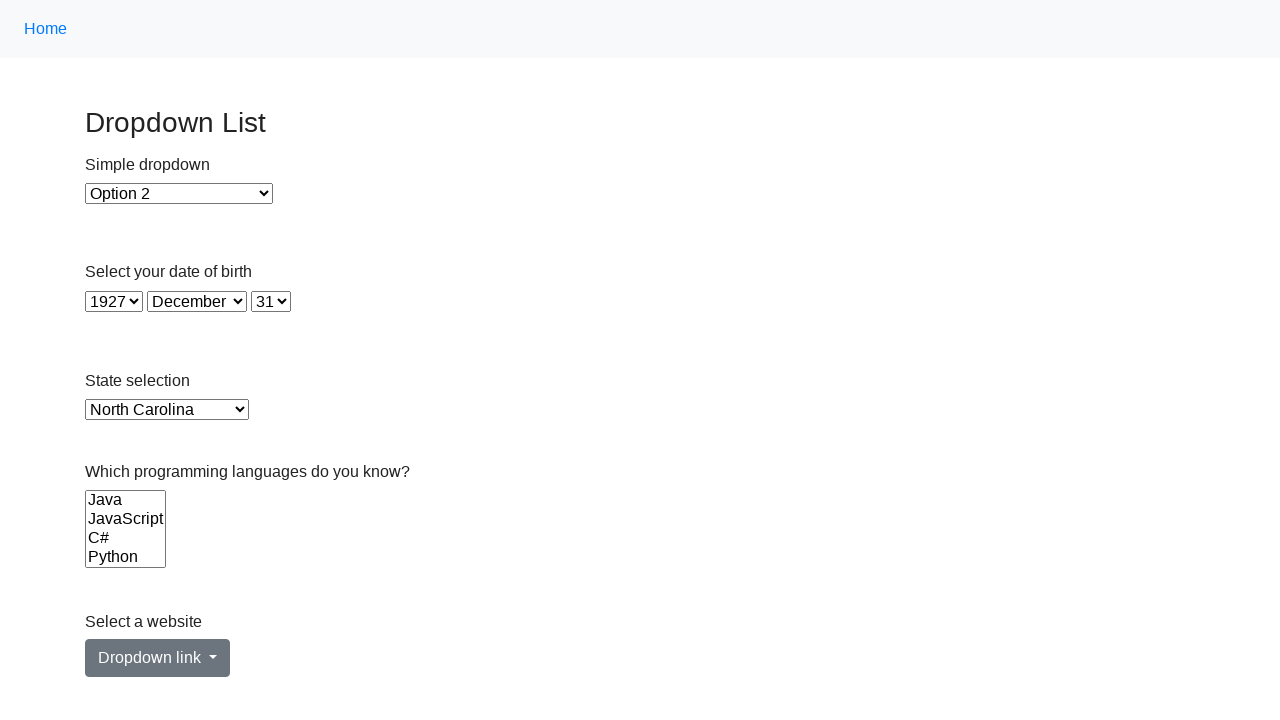

Selected option at index 35 in single-select dropdown on select >> nth=4
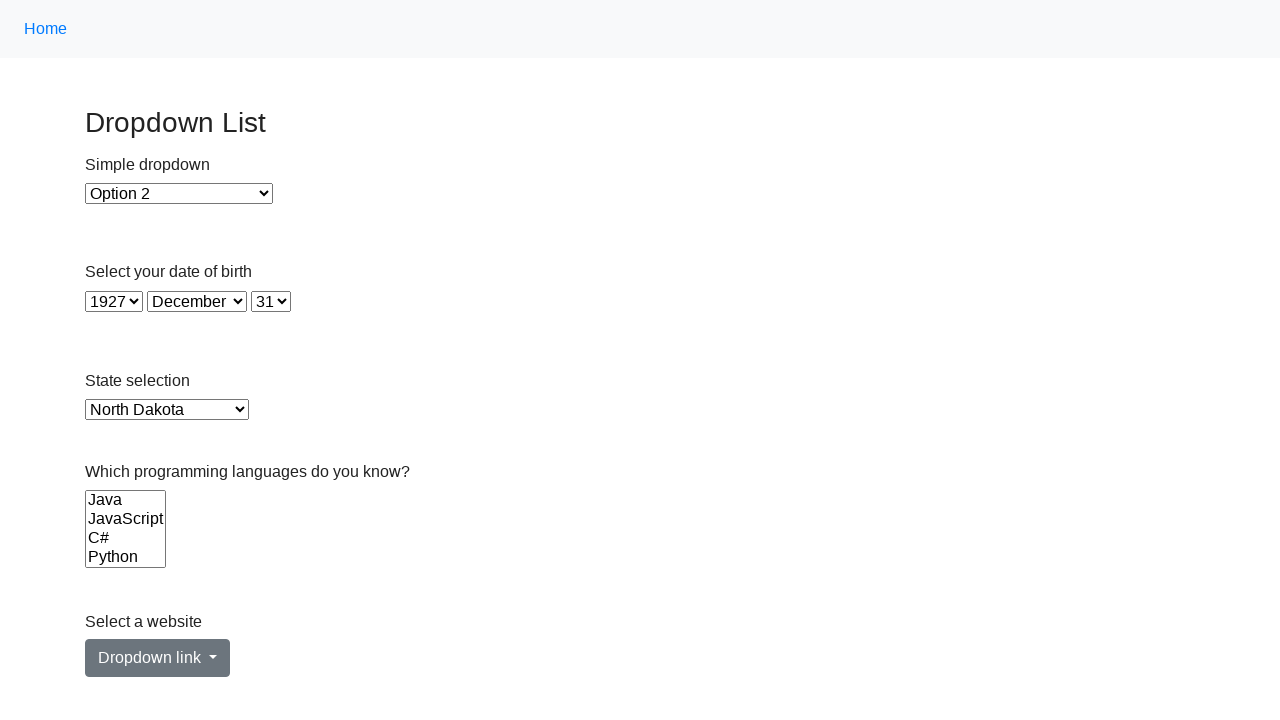

Retrieved value attribute from option at index 36: OH
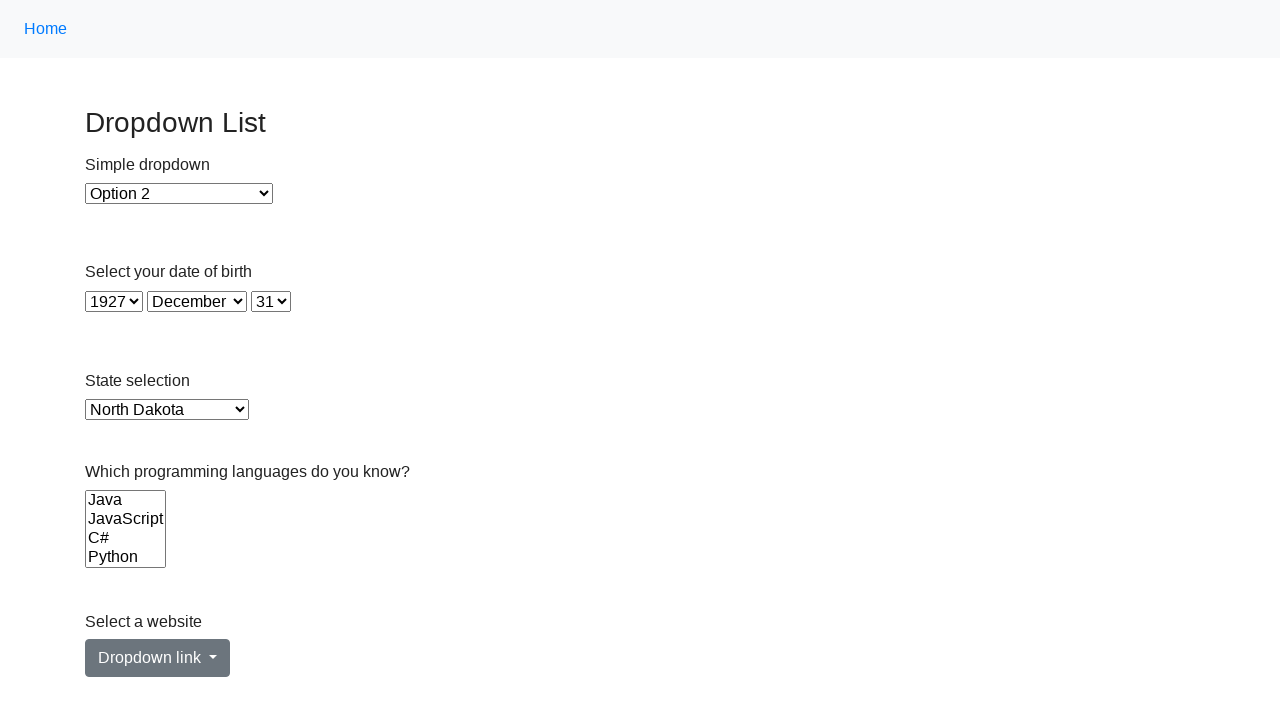

Selected option at index 36 in single-select dropdown on select >> nth=4
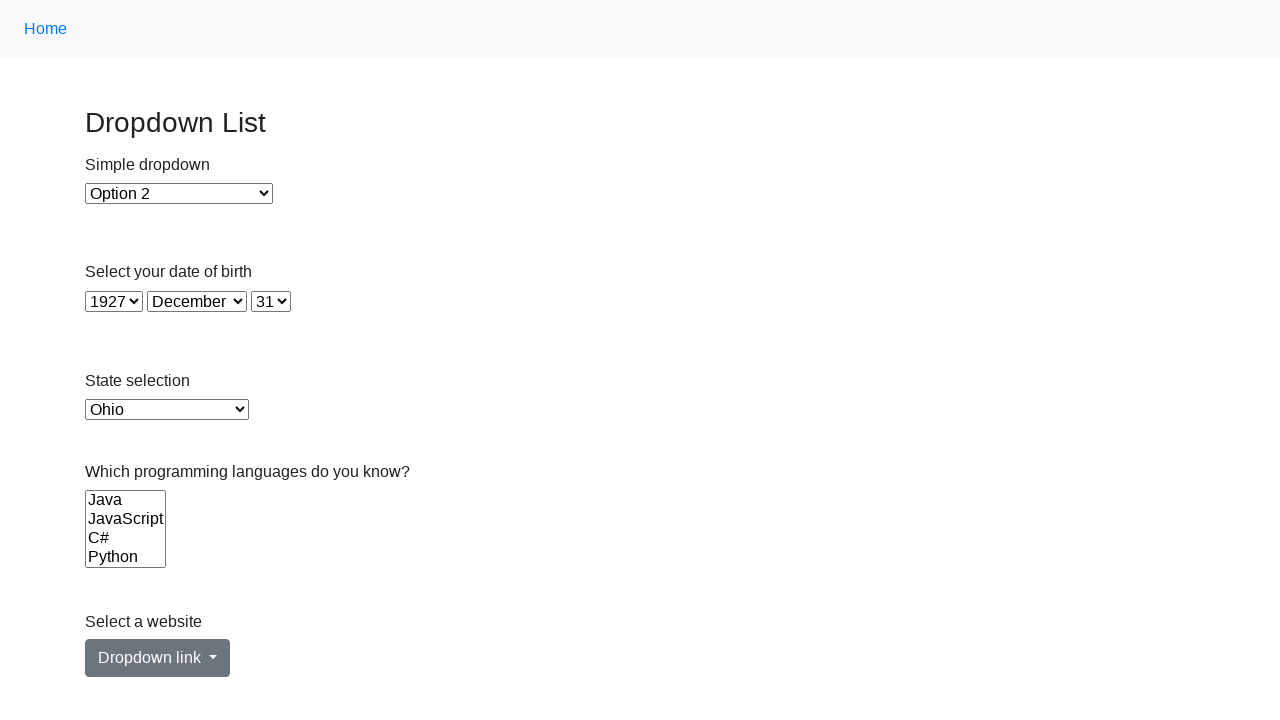

Retrieved value attribute from option at index 37: OK
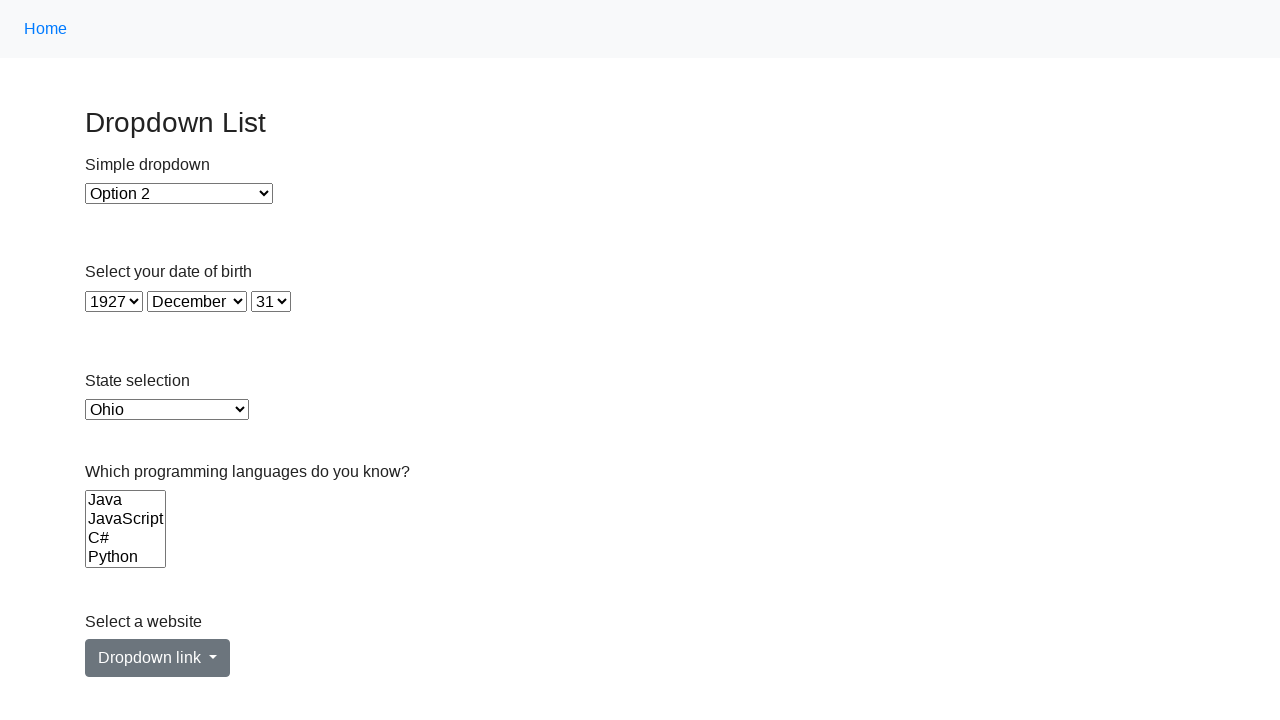

Selected option at index 37 in single-select dropdown on select >> nth=4
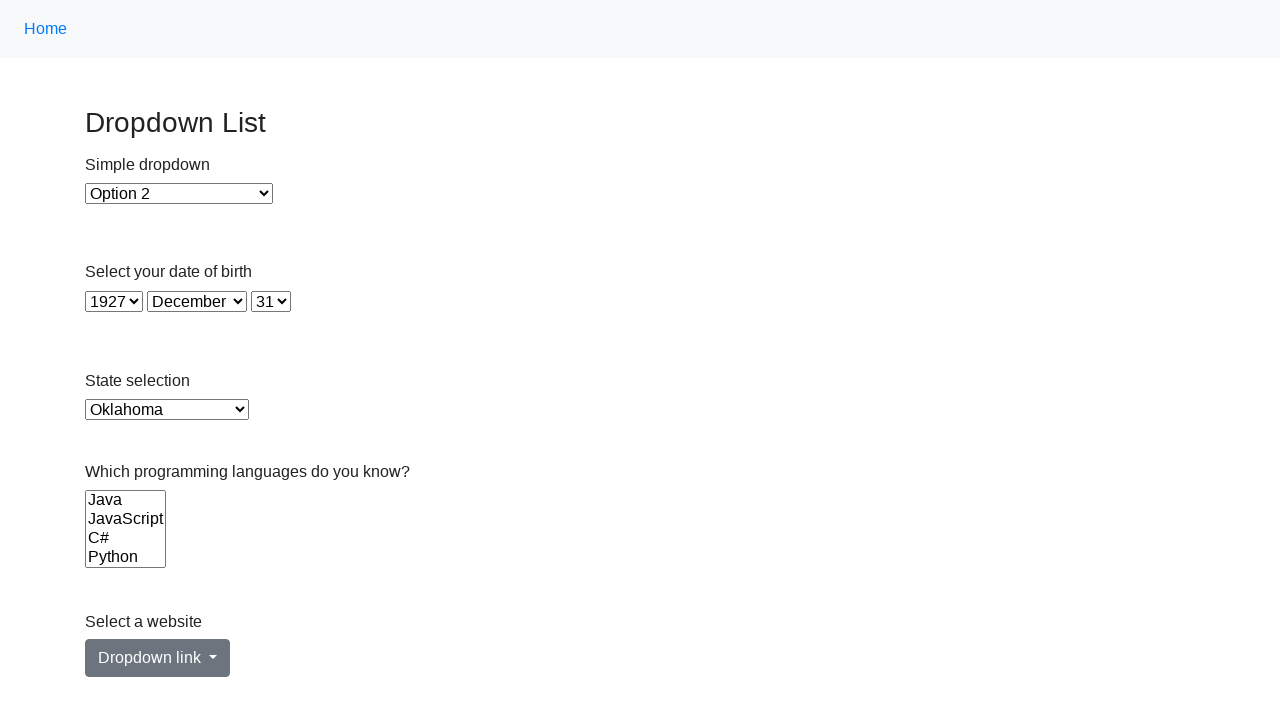

Retrieved value attribute from option at index 38: OR
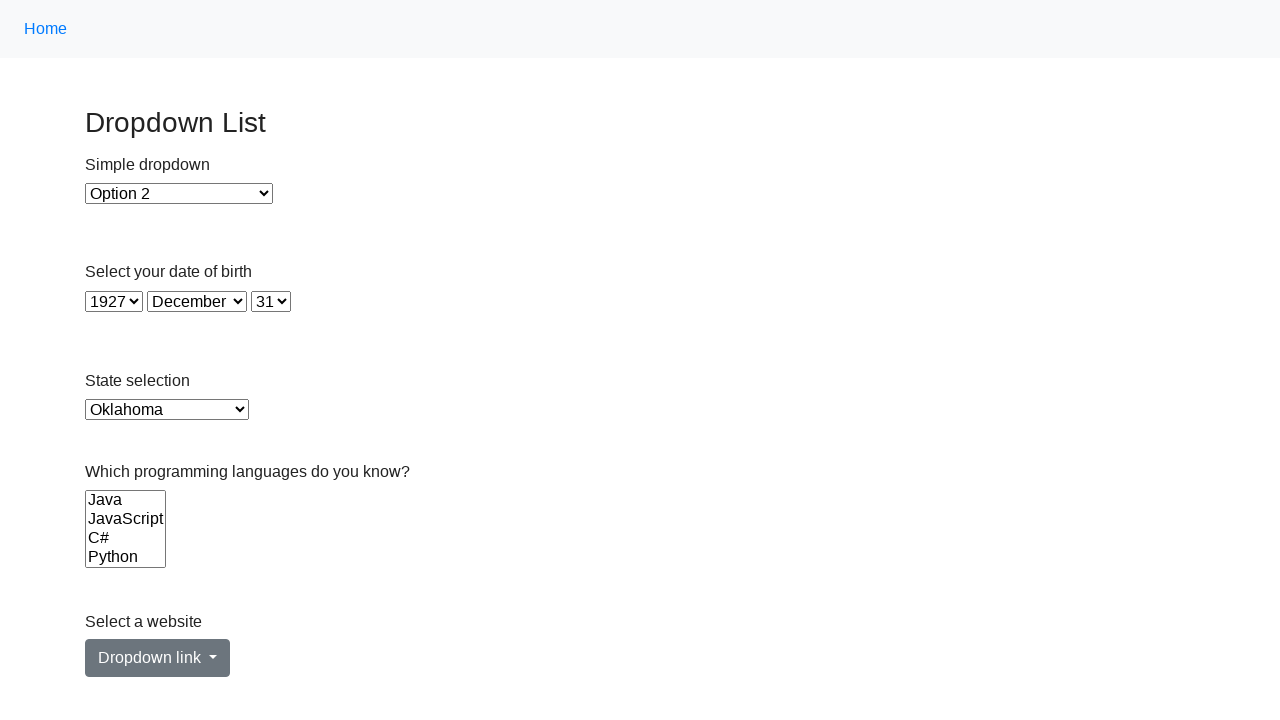

Selected option at index 38 in single-select dropdown on select >> nth=4
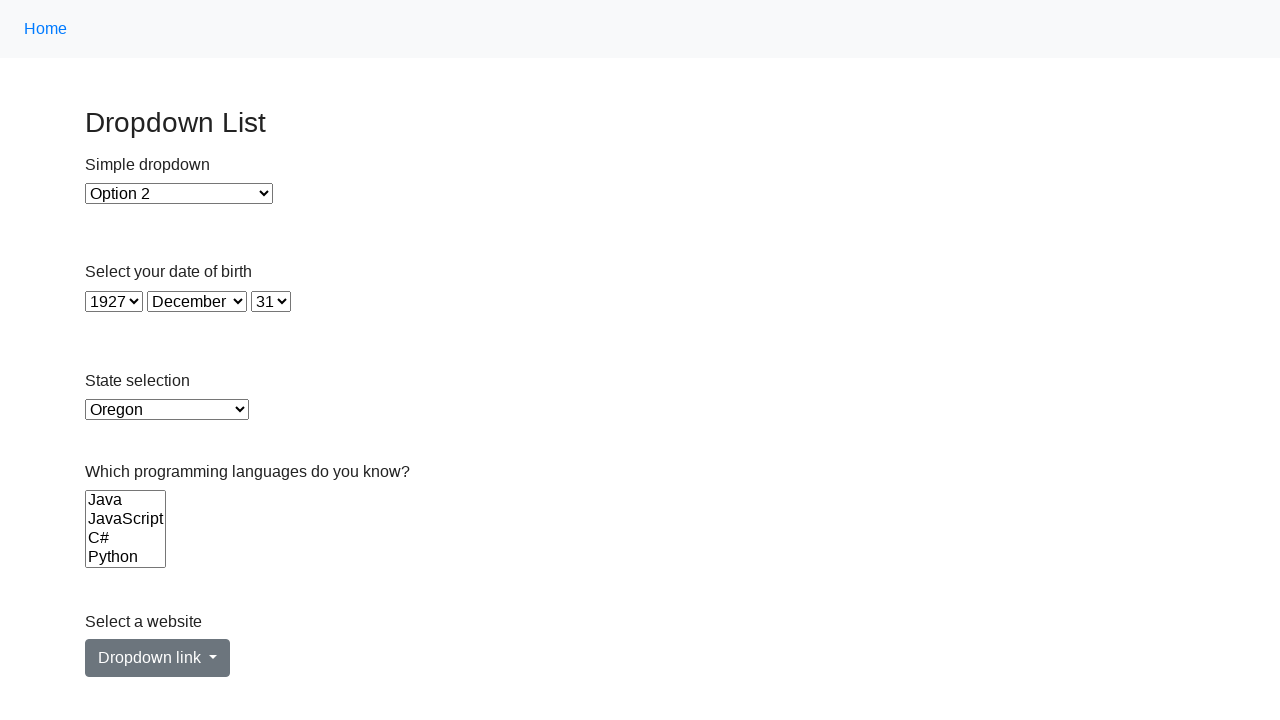

Retrieved value attribute from option at index 39: PA
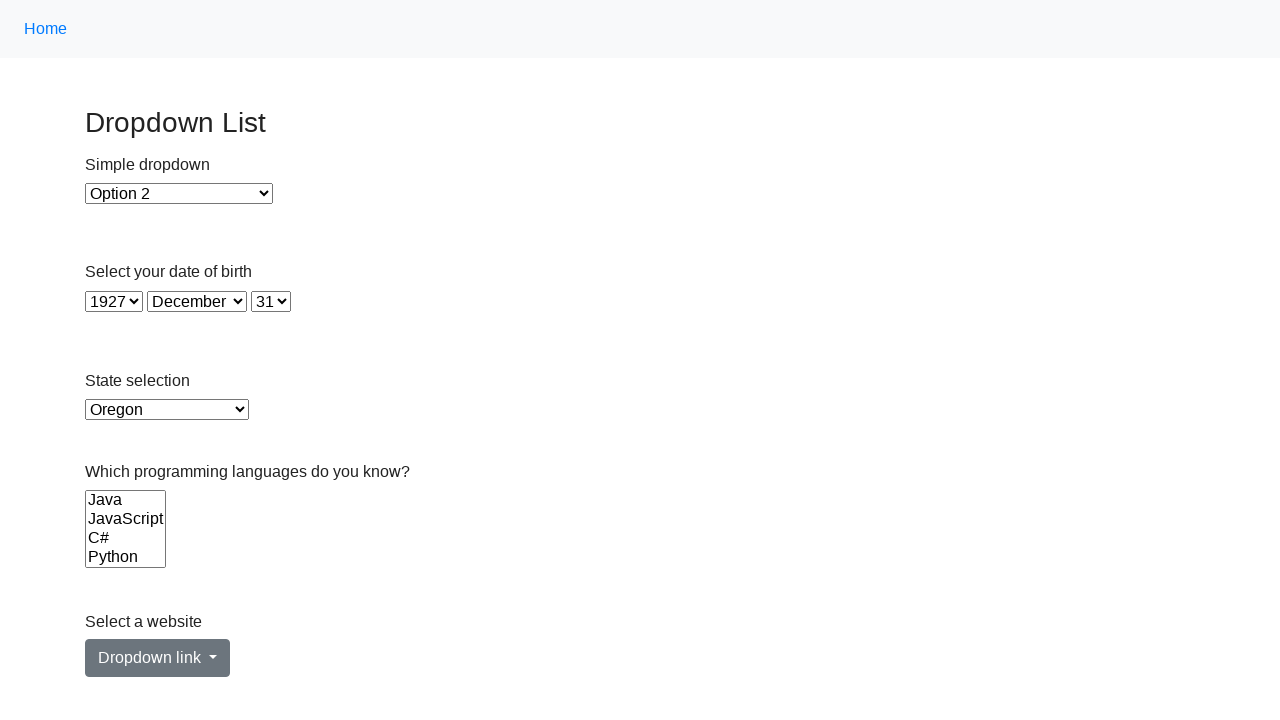

Selected option at index 39 in single-select dropdown on select >> nth=4
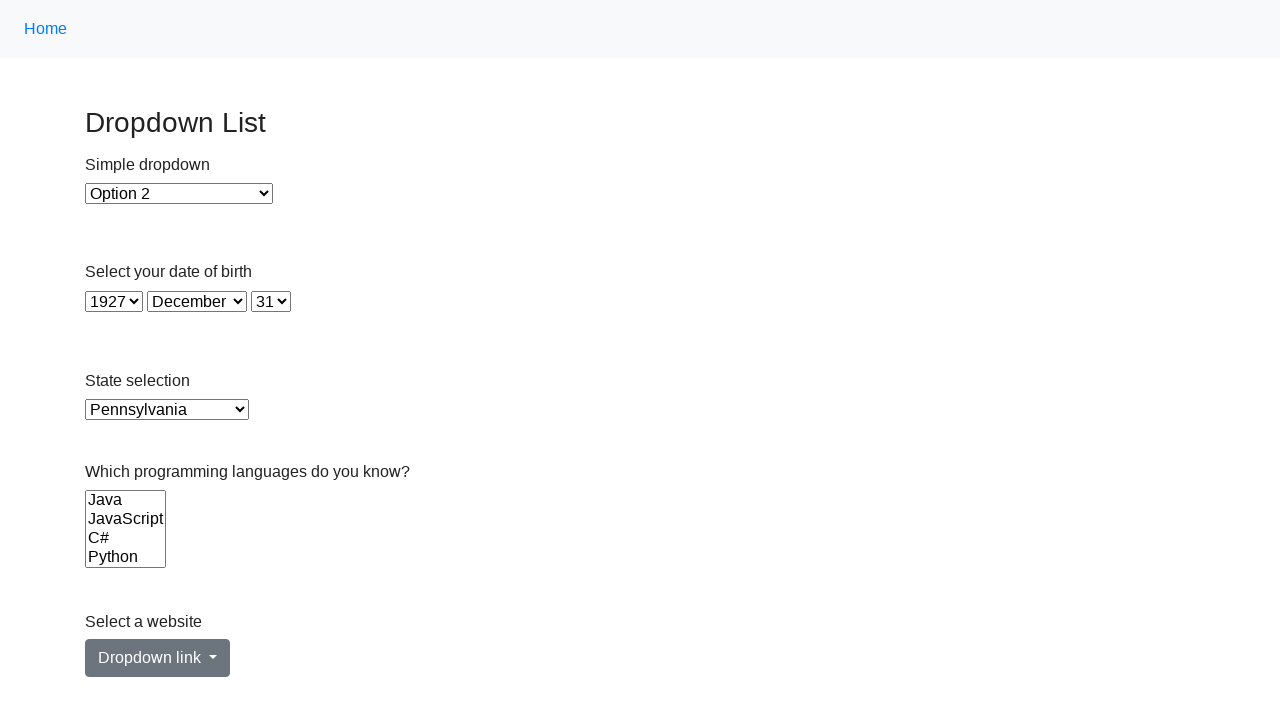

Retrieved value attribute from option at index 40: RI
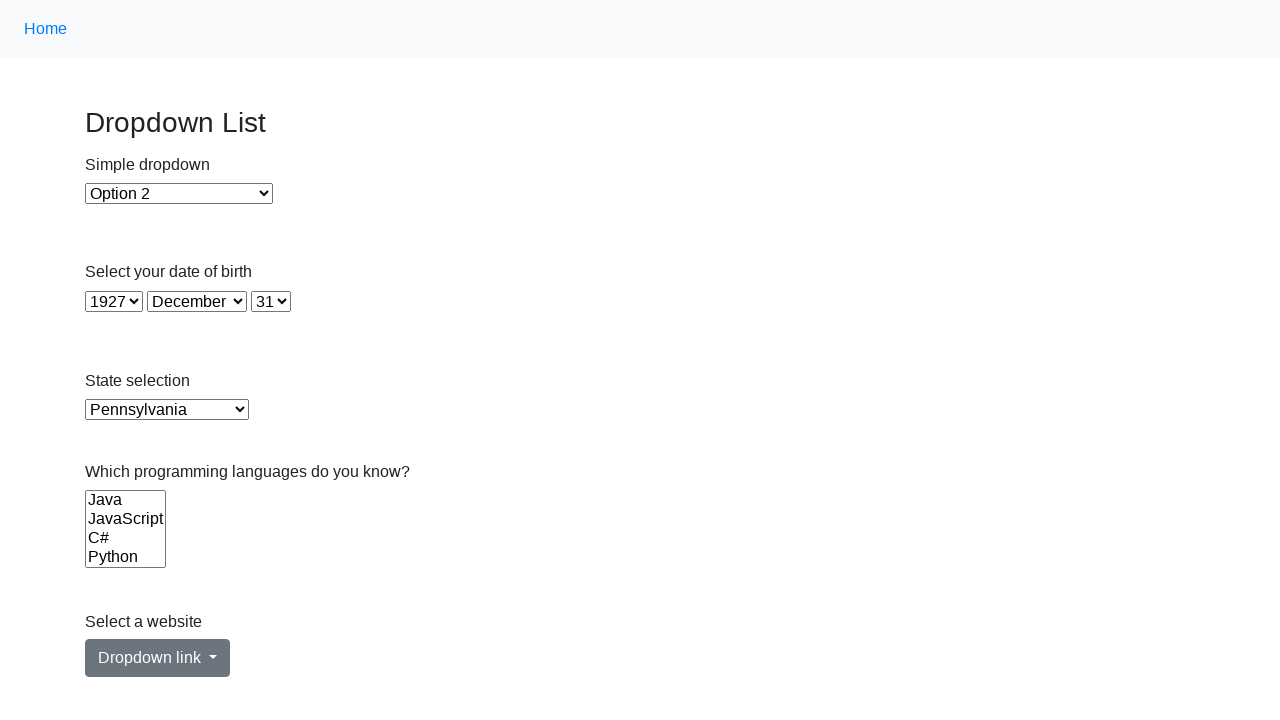

Selected option at index 40 in single-select dropdown on select >> nth=4
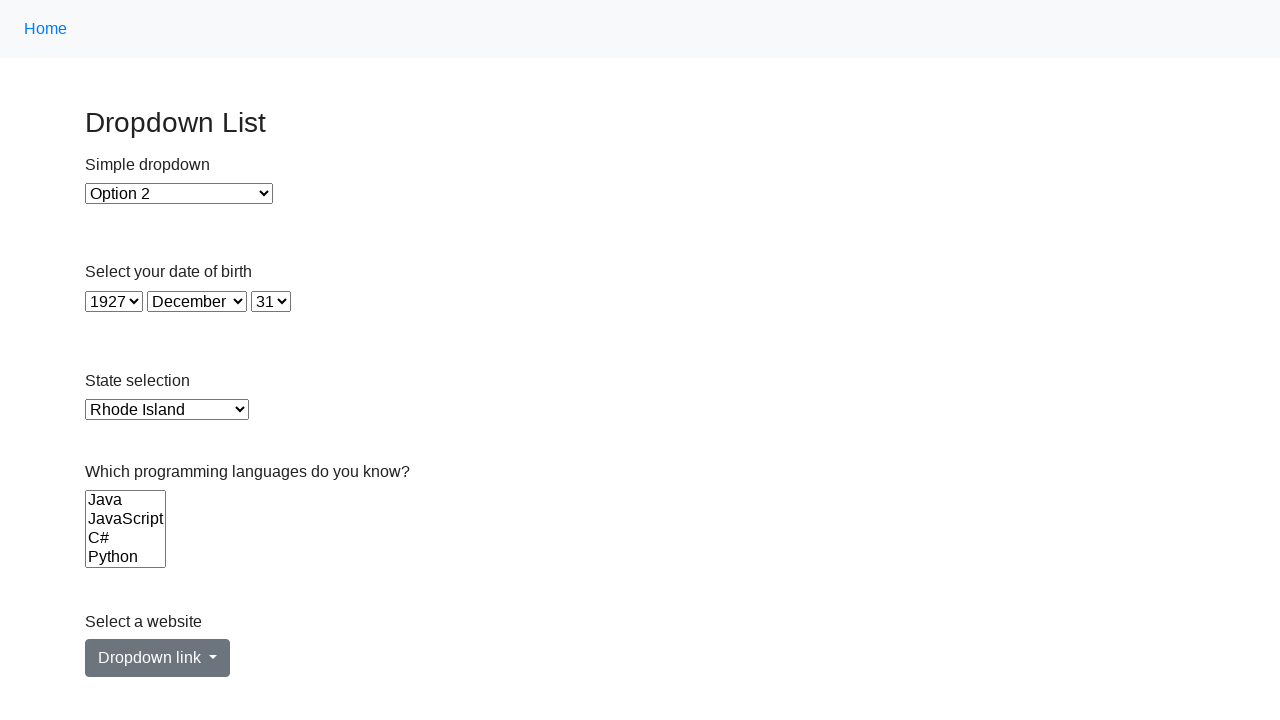

Retrieved value attribute from option at index 41: SC
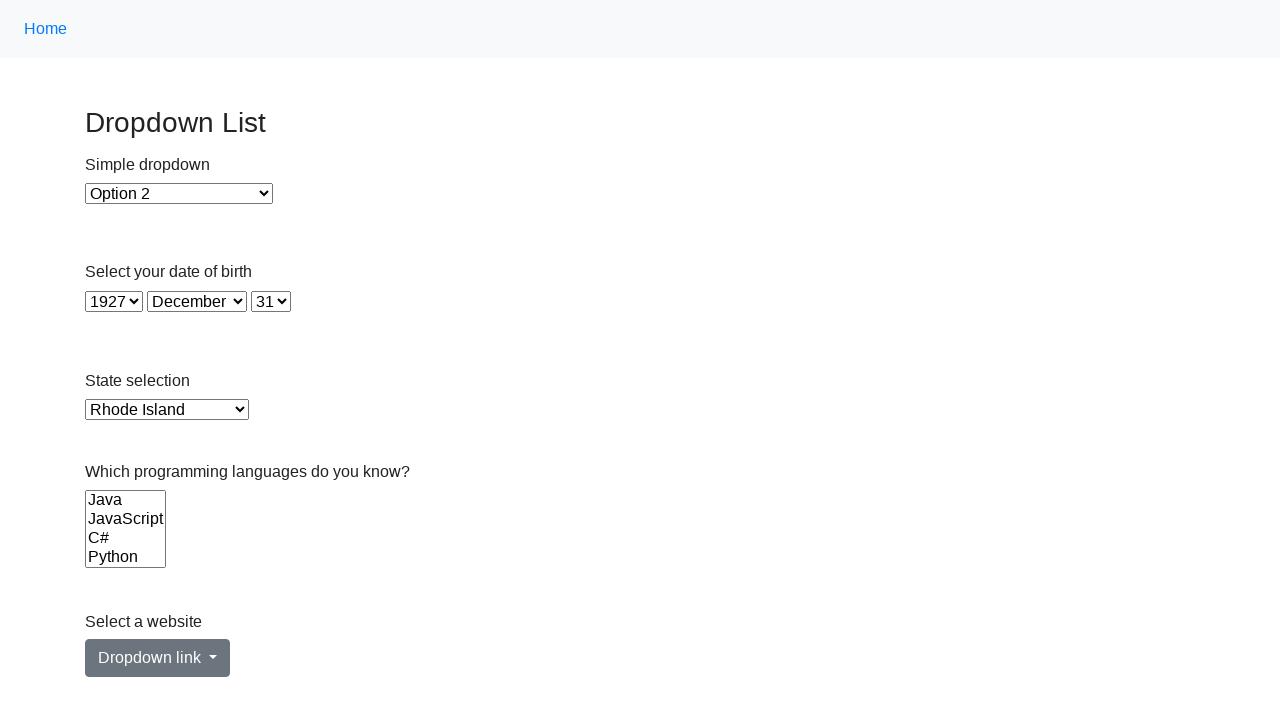

Selected option at index 41 in single-select dropdown on select >> nth=4
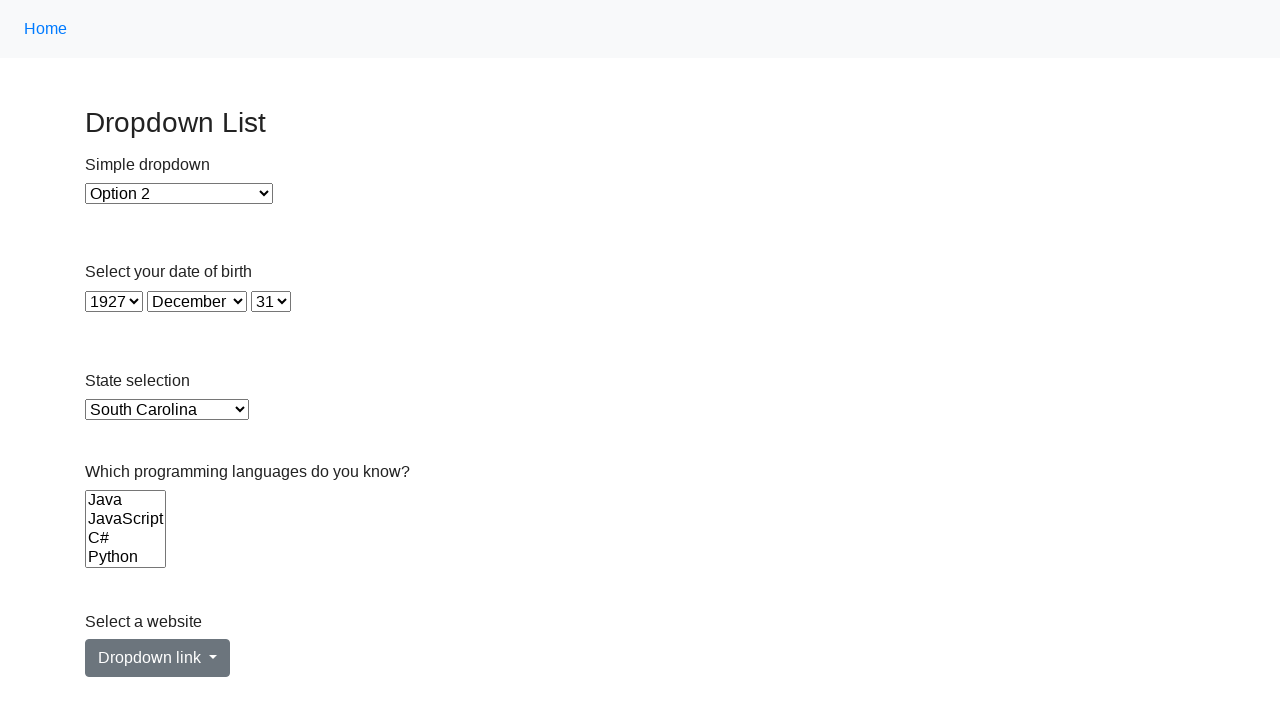

Retrieved value attribute from option at index 42: SD
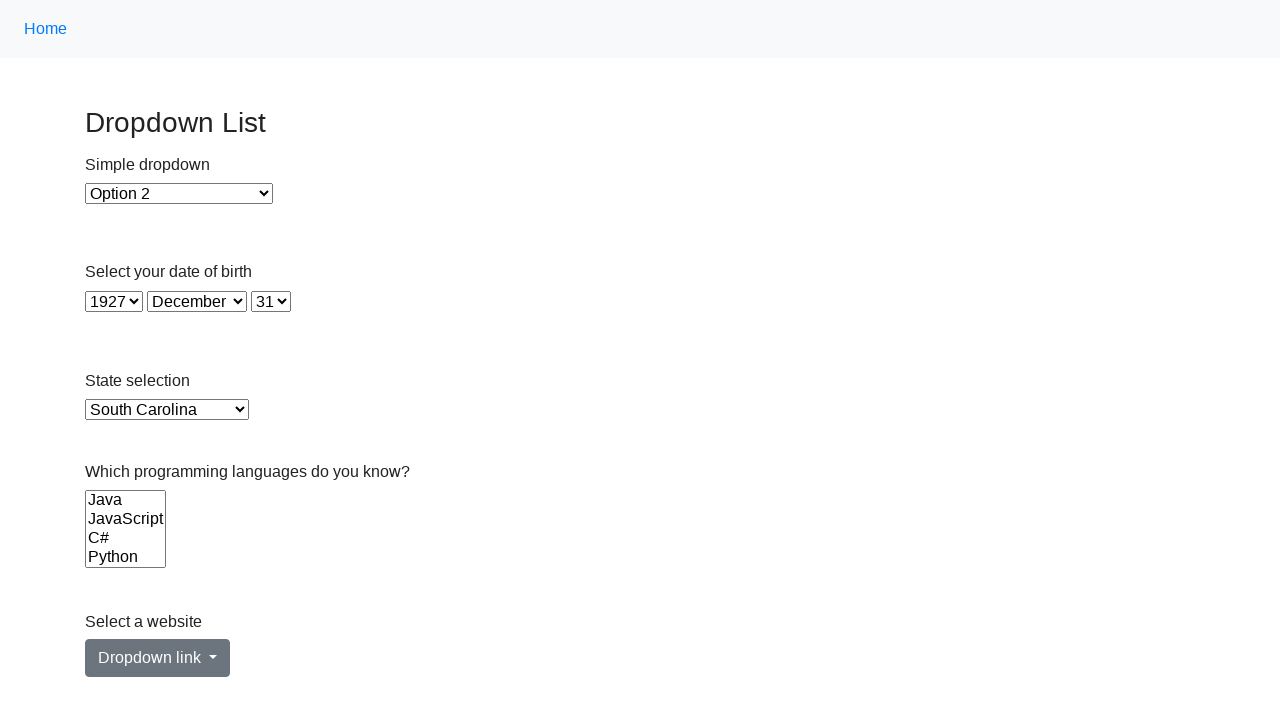

Selected option at index 42 in single-select dropdown on select >> nth=4
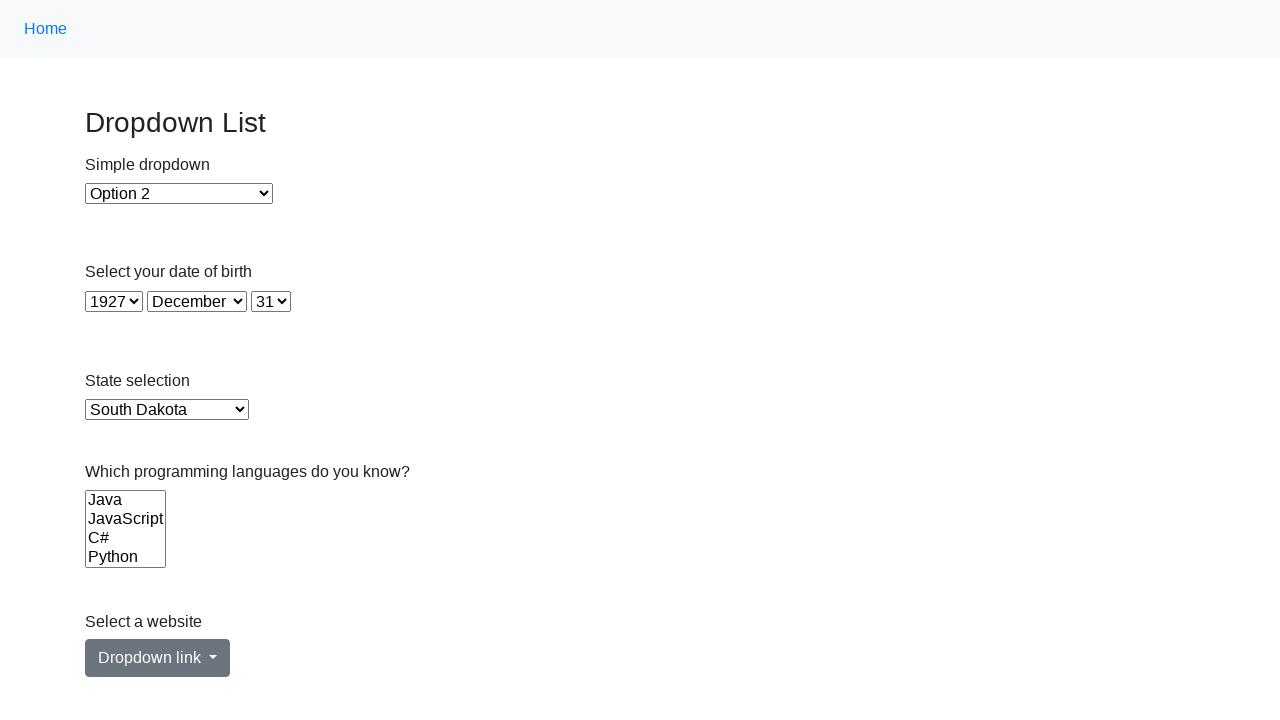

Retrieved value attribute from option at index 43: TN
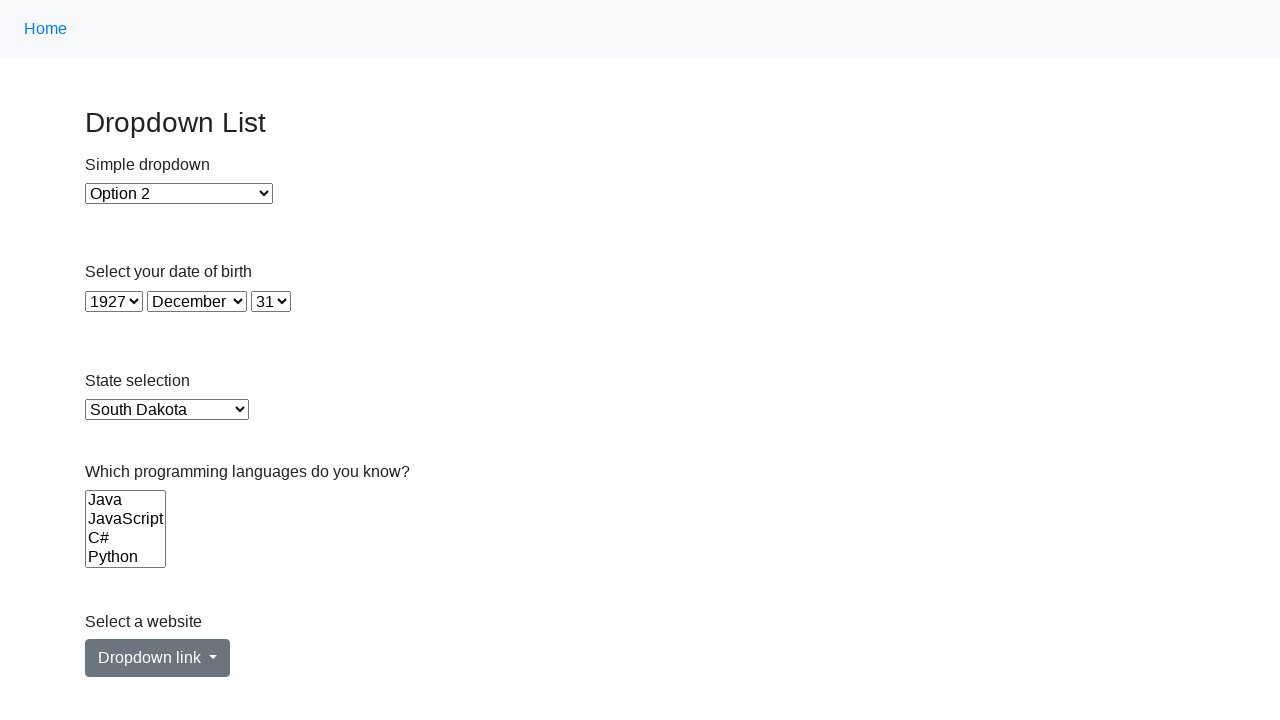

Selected option at index 43 in single-select dropdown on select >> nth=4
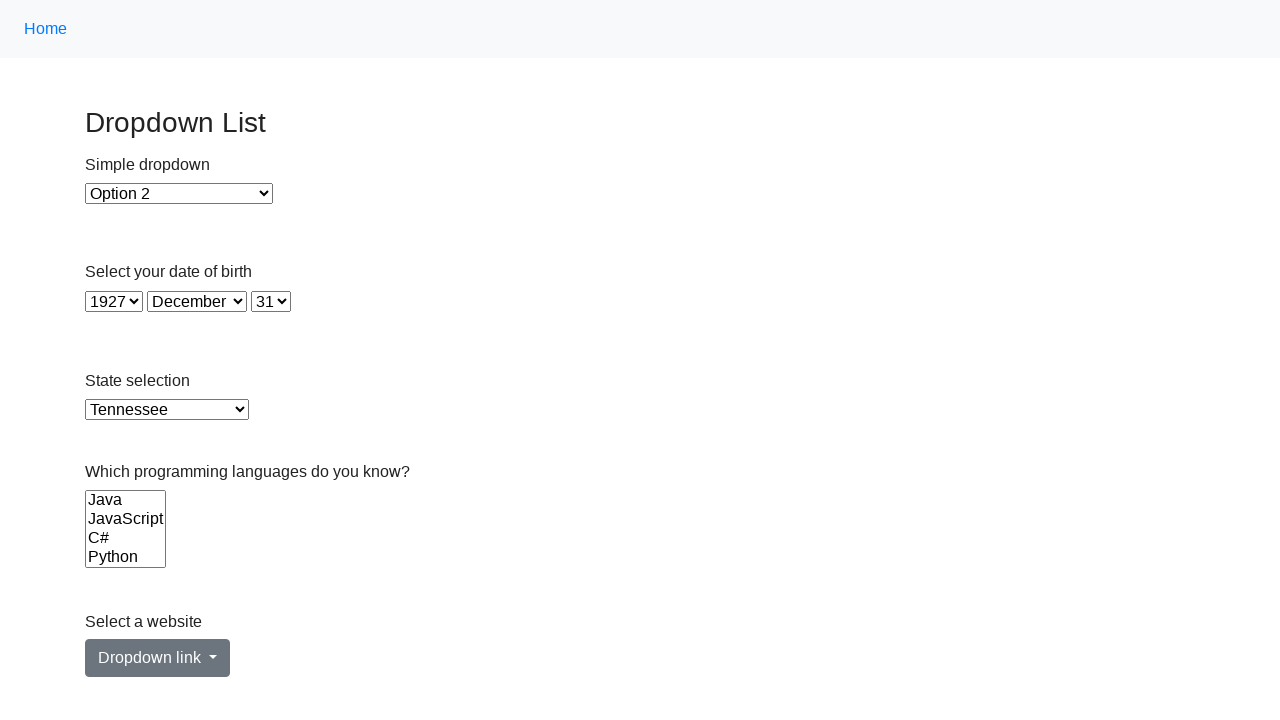

Retrieved value attribute from option at index 44: TX
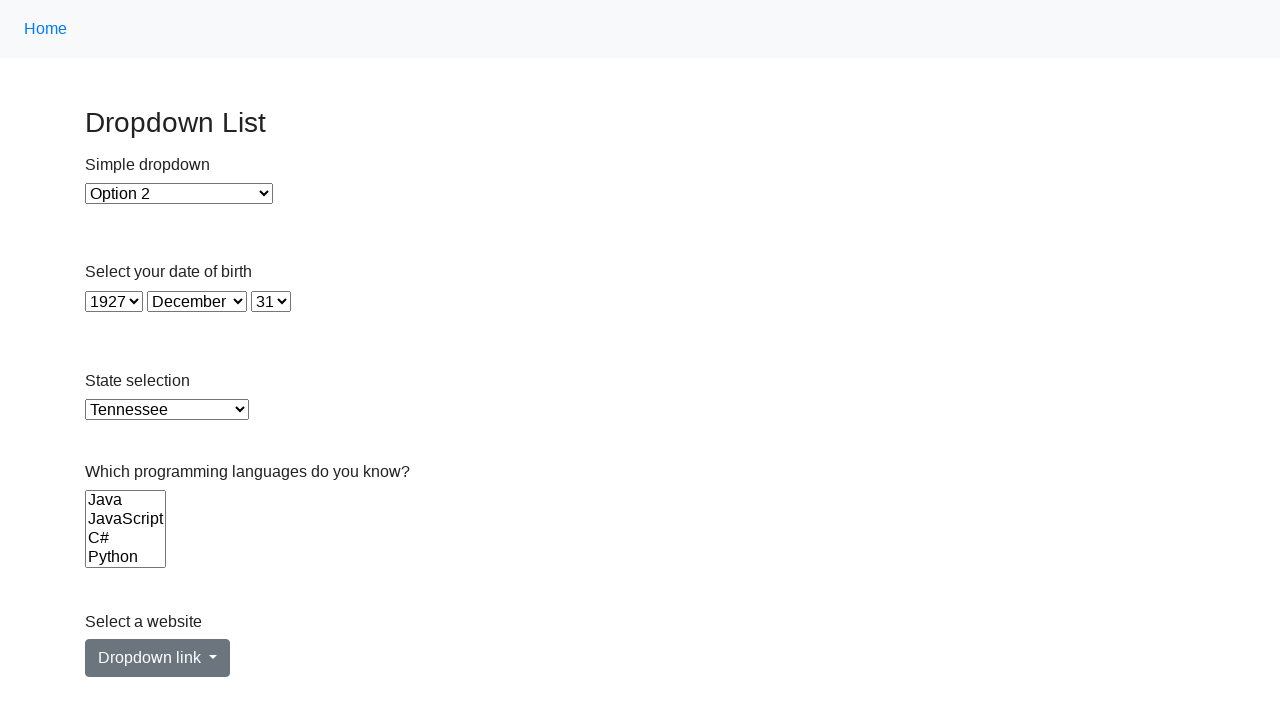

Selected option at index 44 in single-select dropdown on select >> nth=4
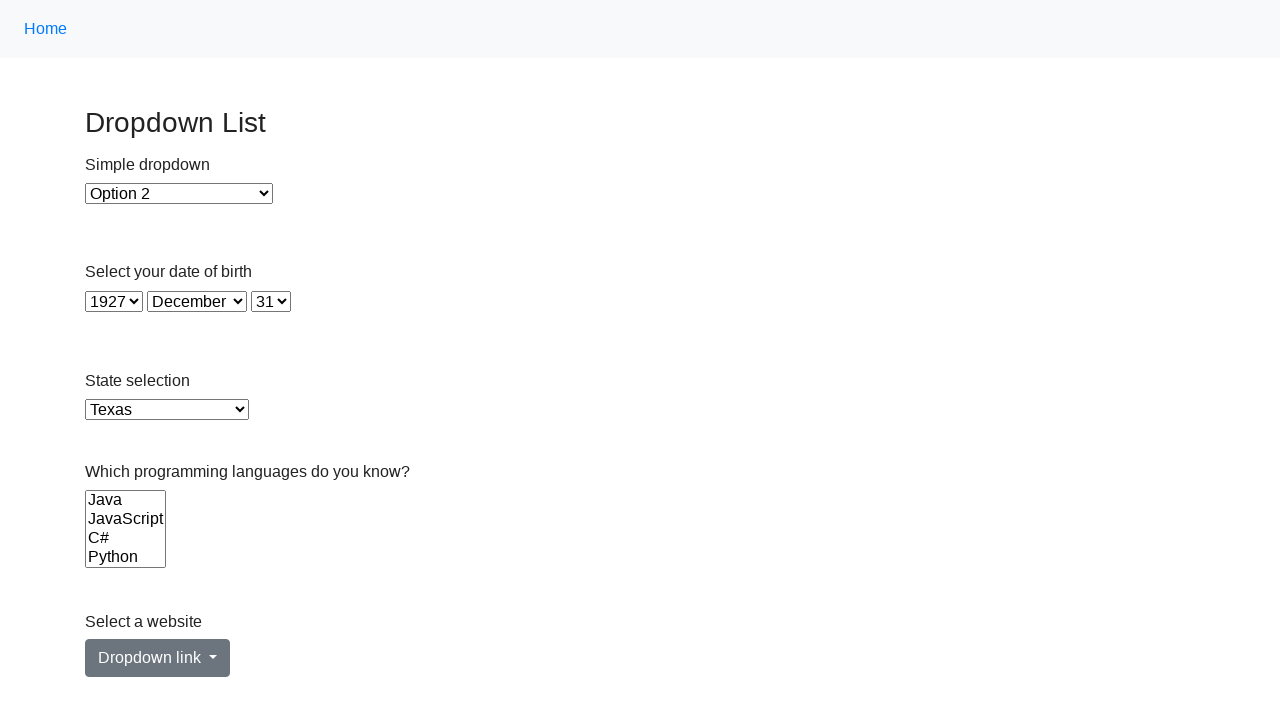

Retrieved value attribute from option at index 45: UT
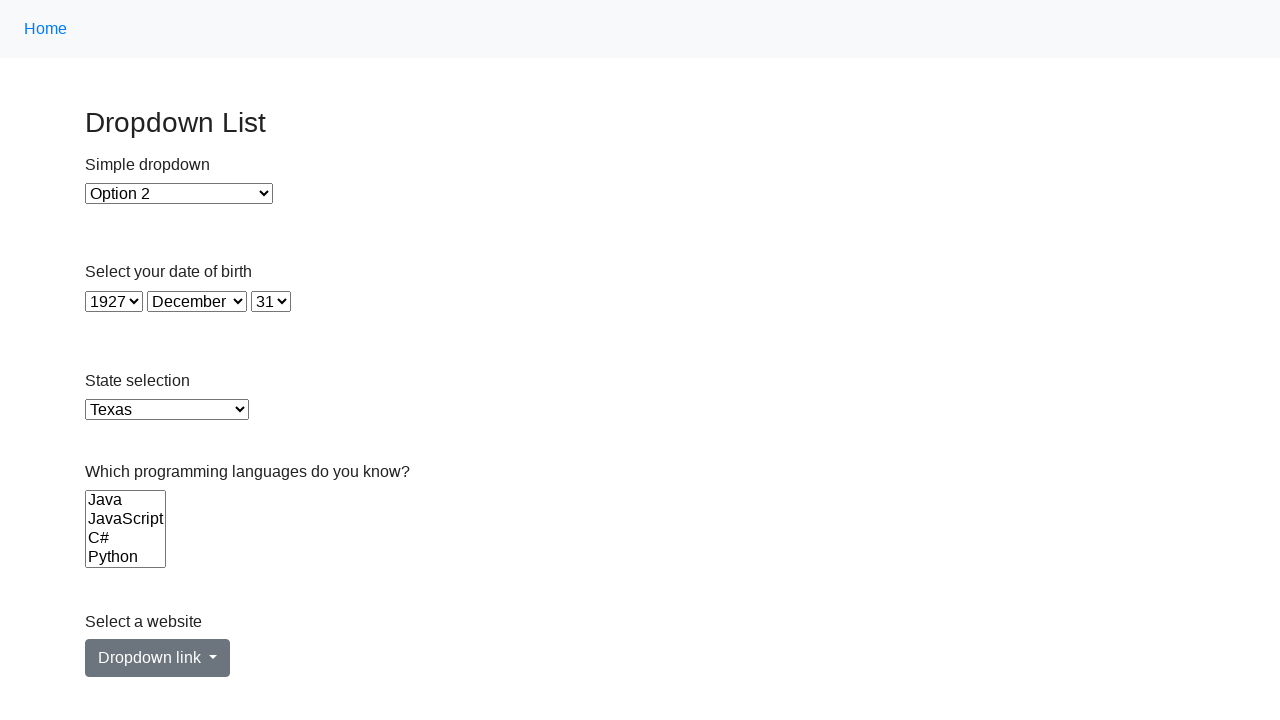

Selected option at index 45 in single-select dropdown on select >> nth=4
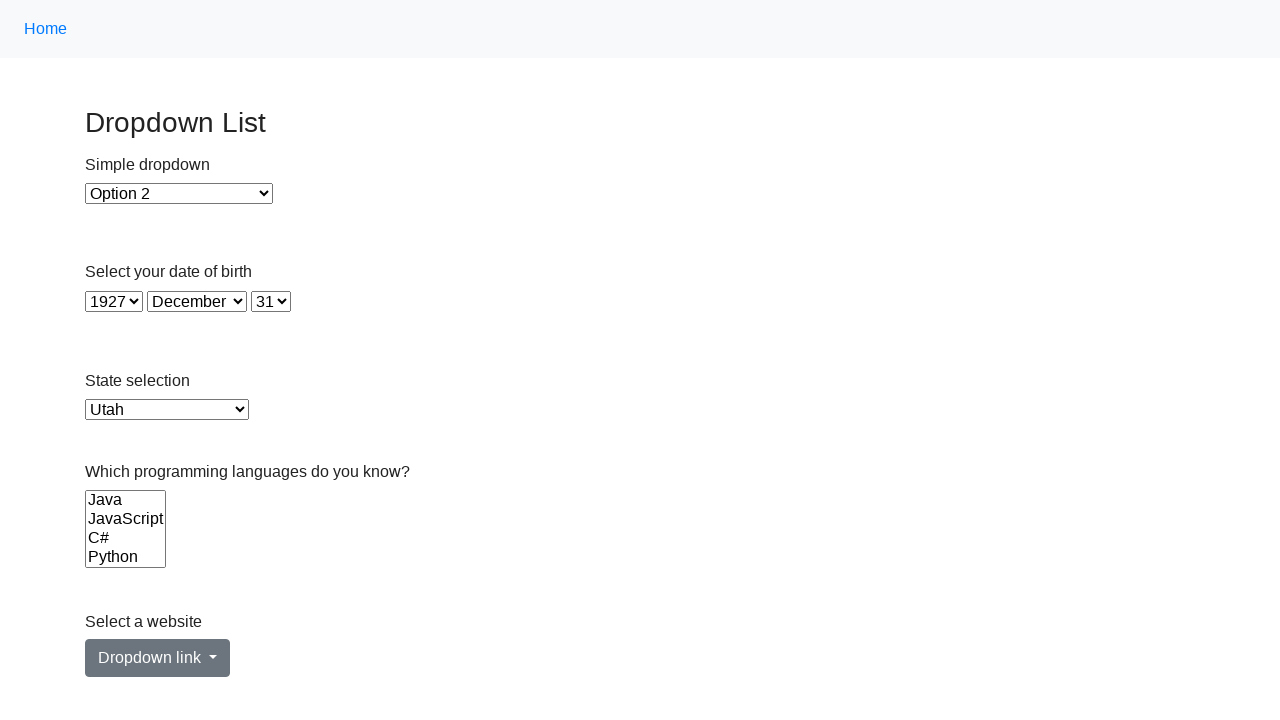

Retrieved value attribute from option at index 46: VT
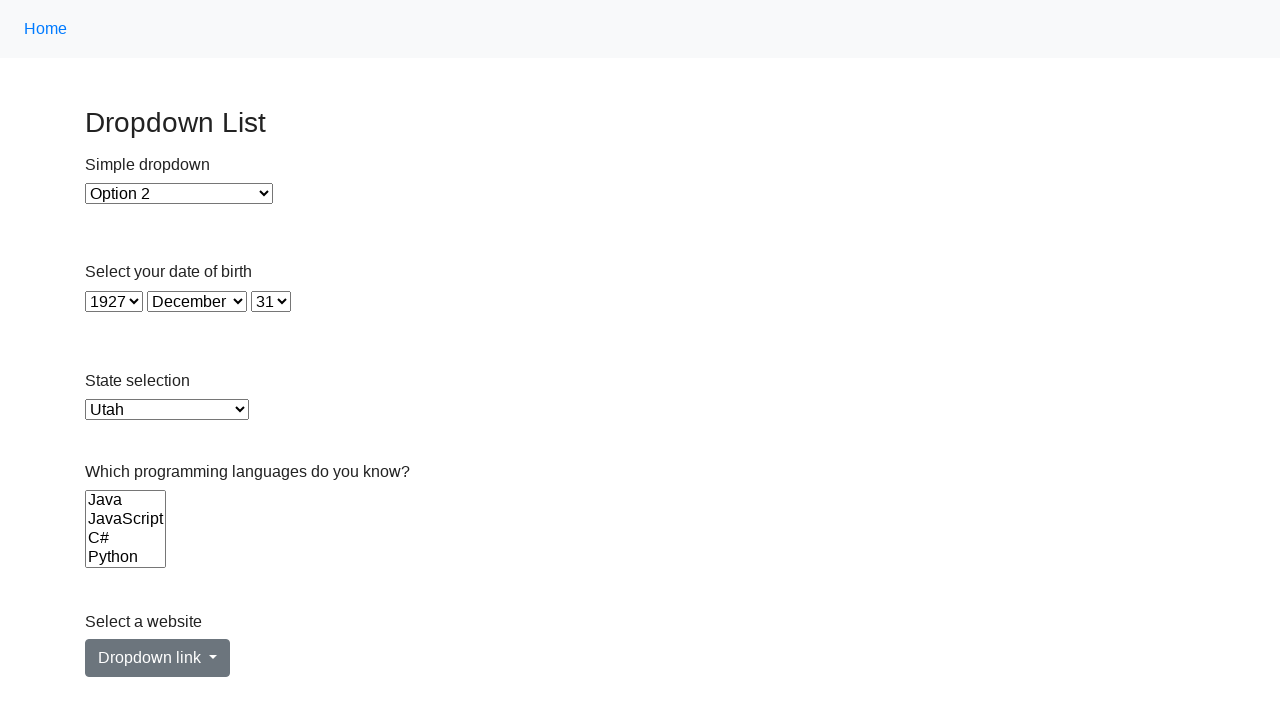

Selected option at index 46 in single-select dropdown on select >> nth=4
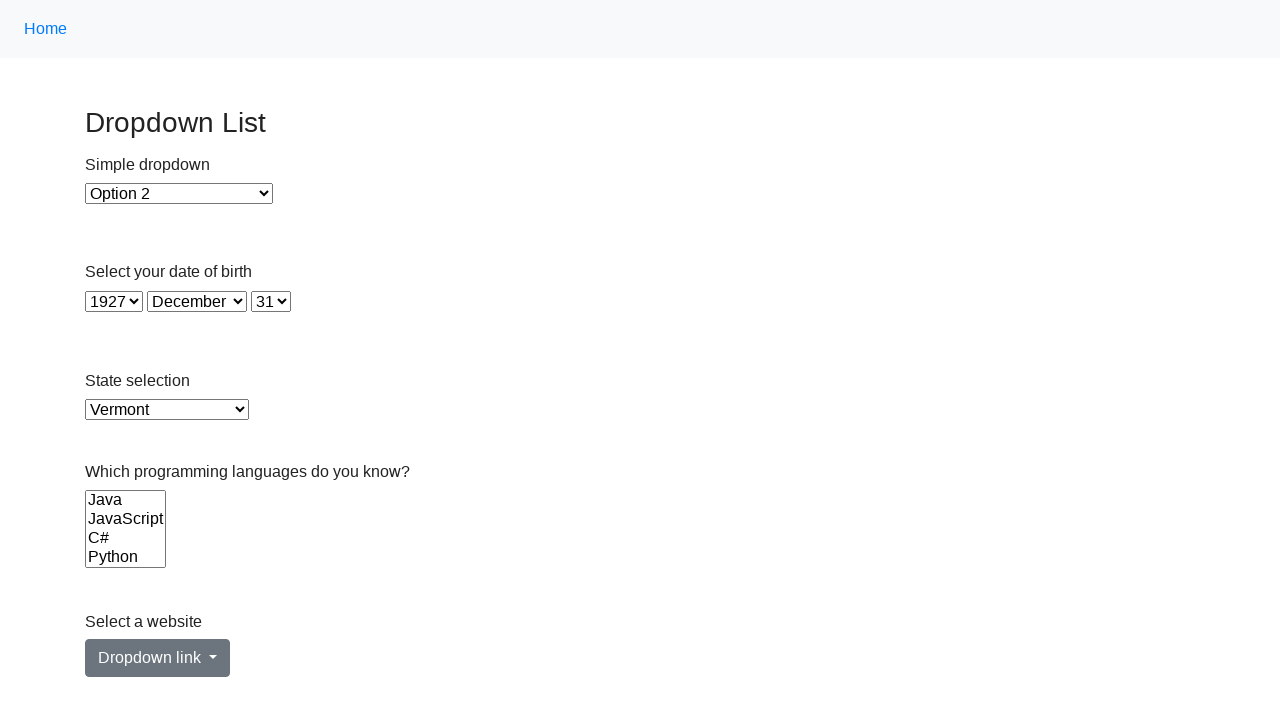

Retrieved value attribute from option at index 47: VA
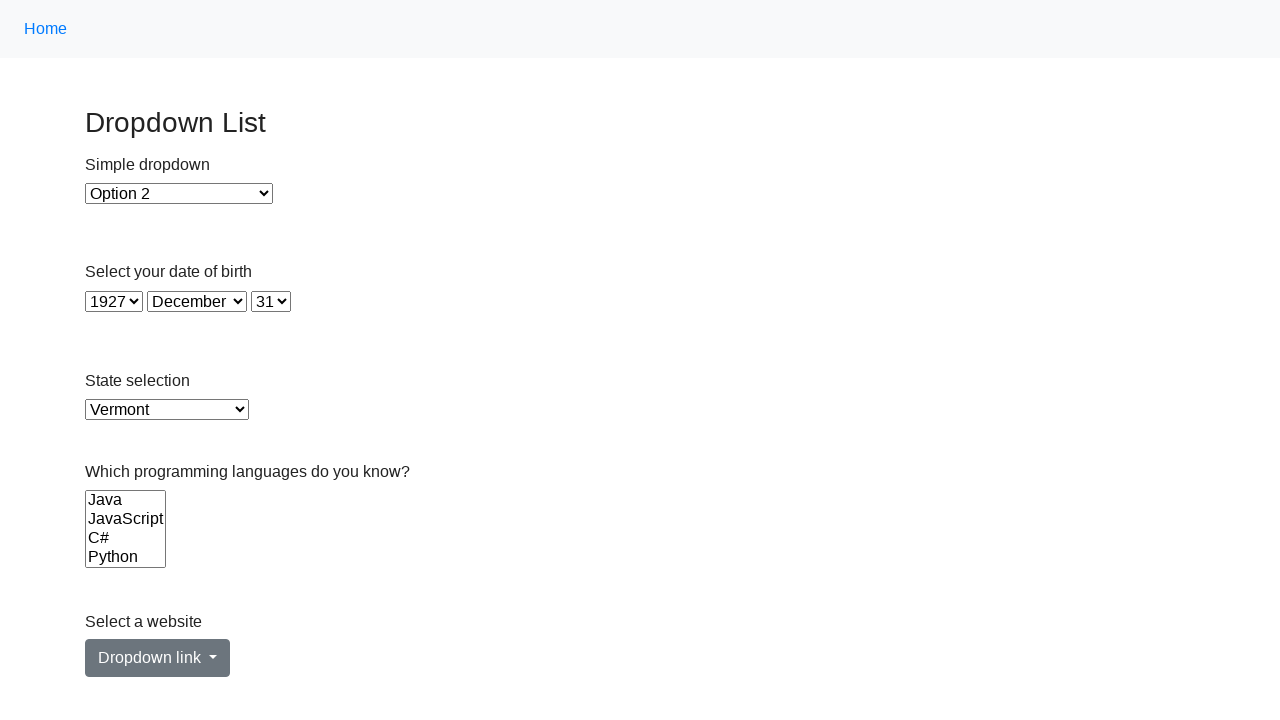

Selected option at index 47 in single-select dropdown on select >> nth=4
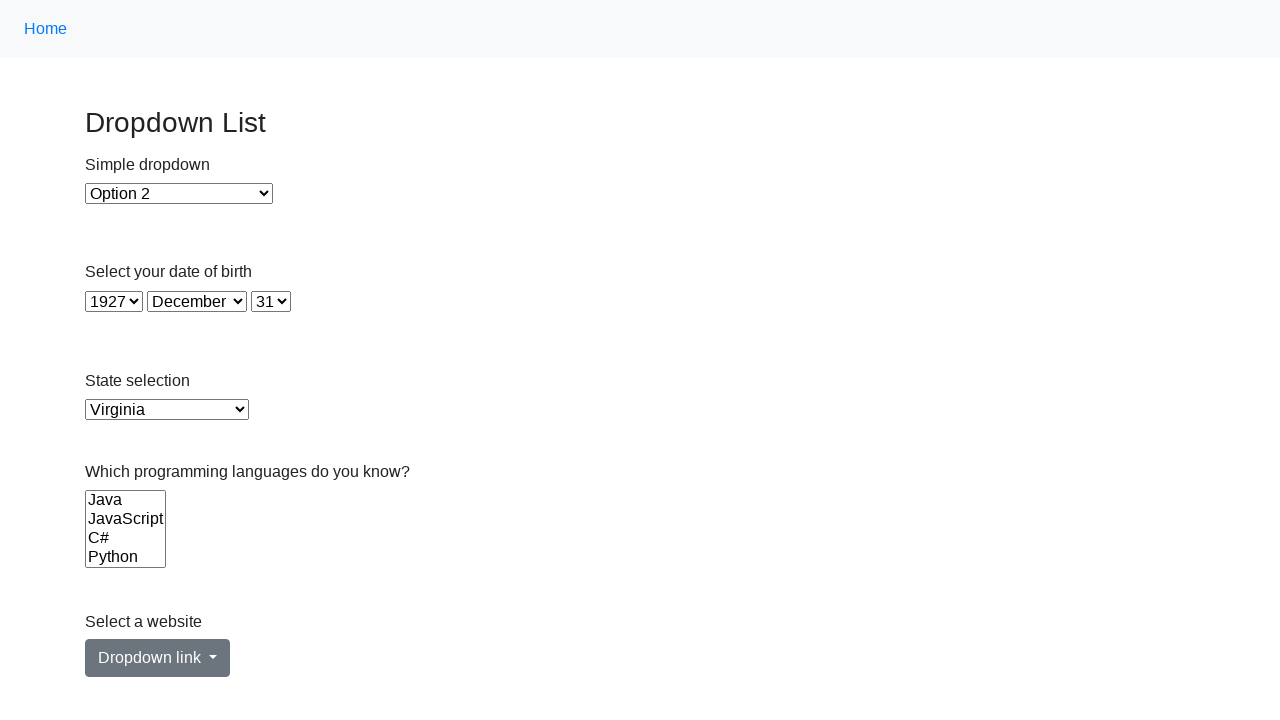

Retrieved value attribute from option at index 48: WA
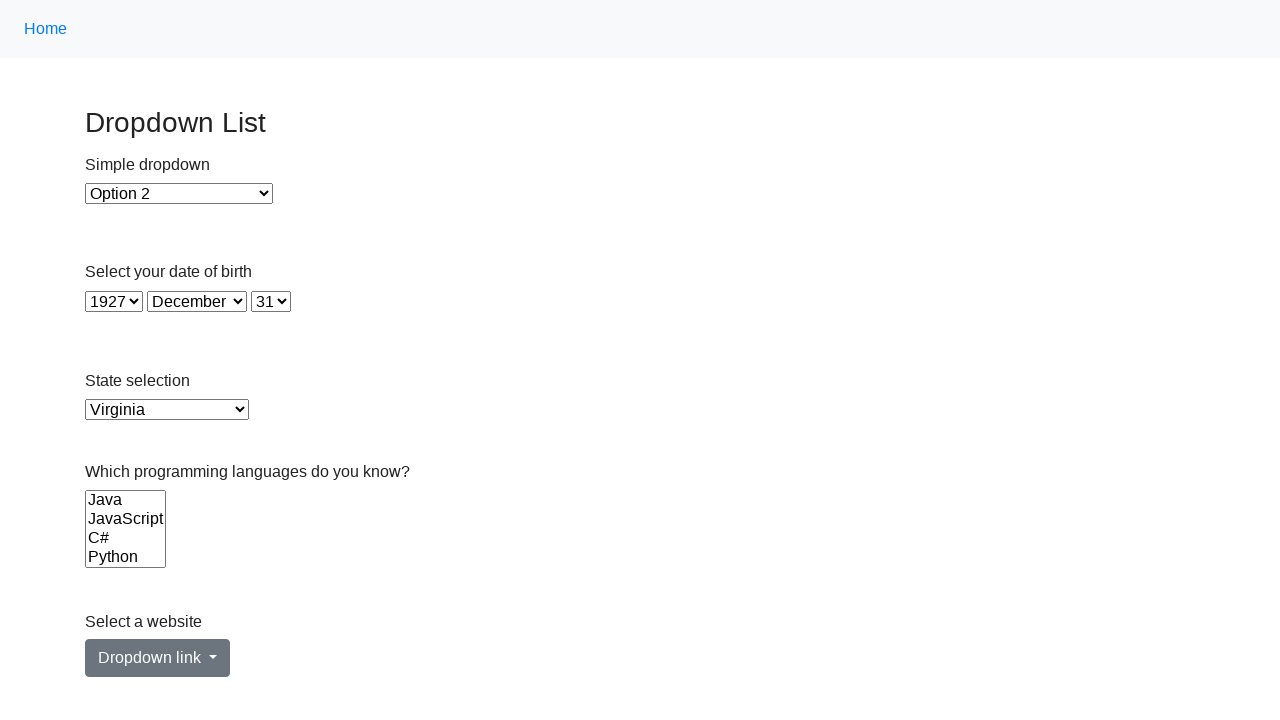

Selected option at index 48 in single-select dropdown on select >> nth=4
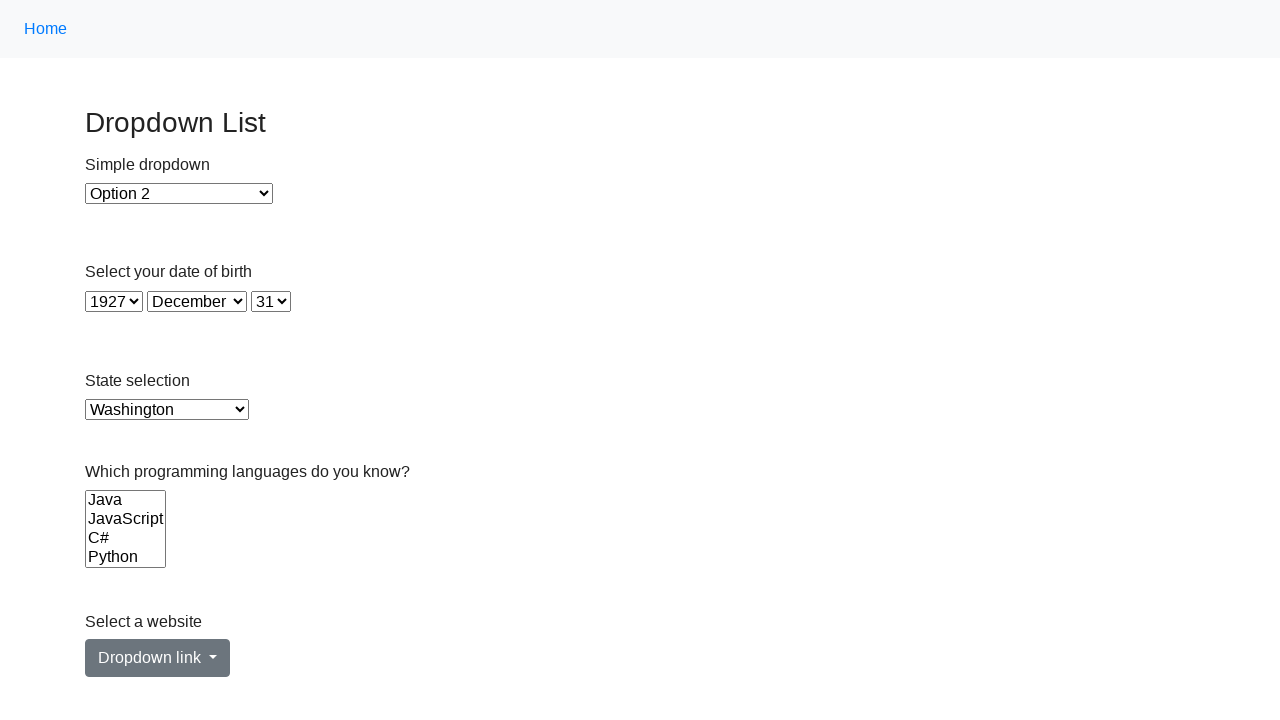

Retrieved value attribute from option at index 49: WV
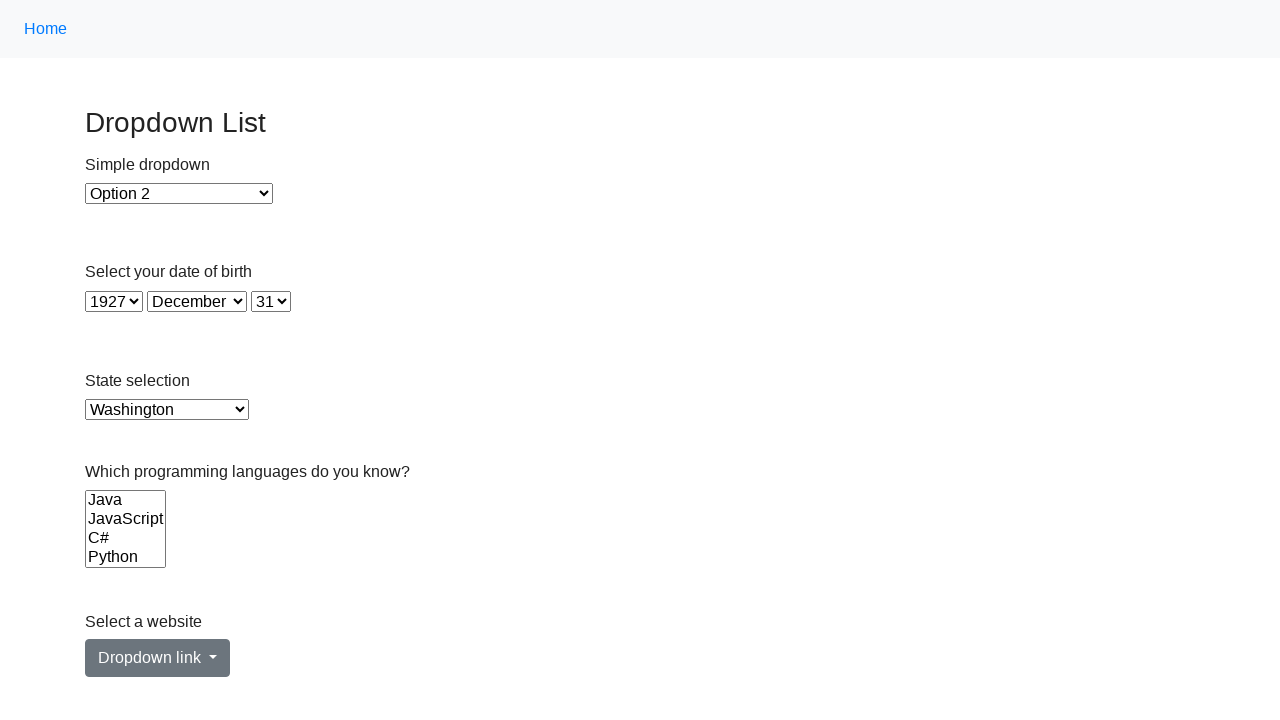

Selected option at index 49 in single-select dropdown on select >> nth=4
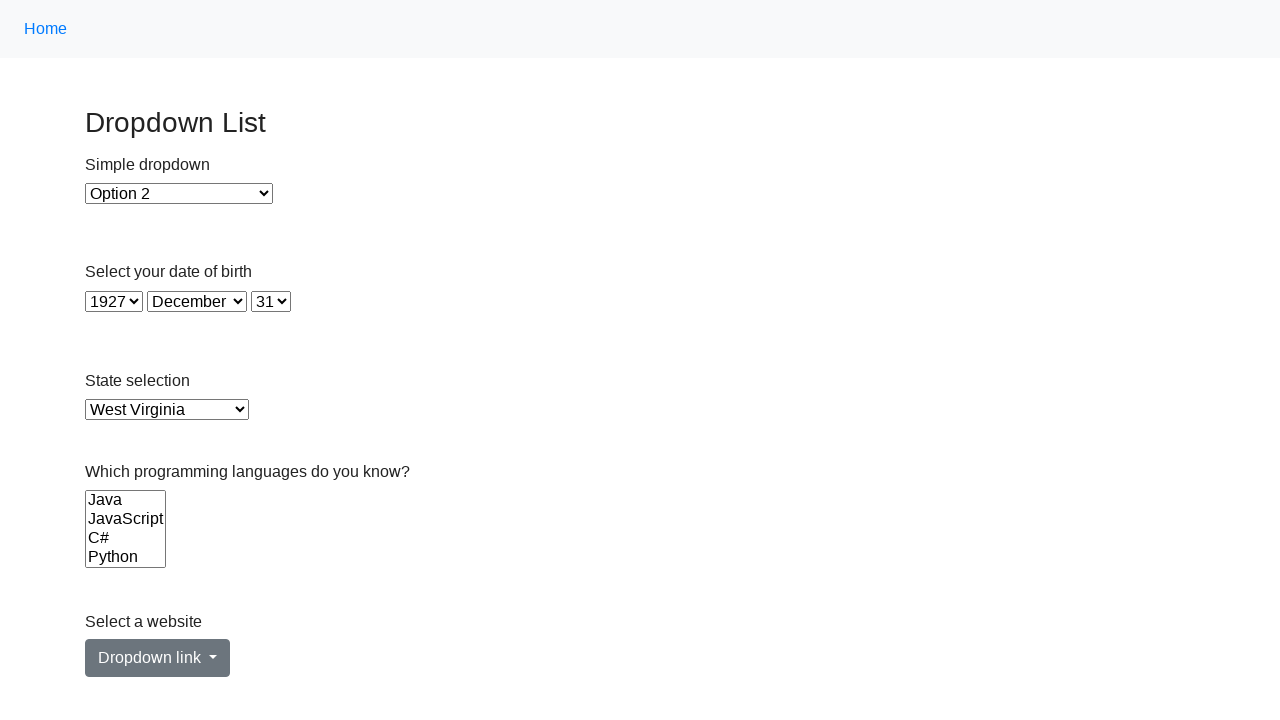

Retrieved value attribute from option at index 50: WI
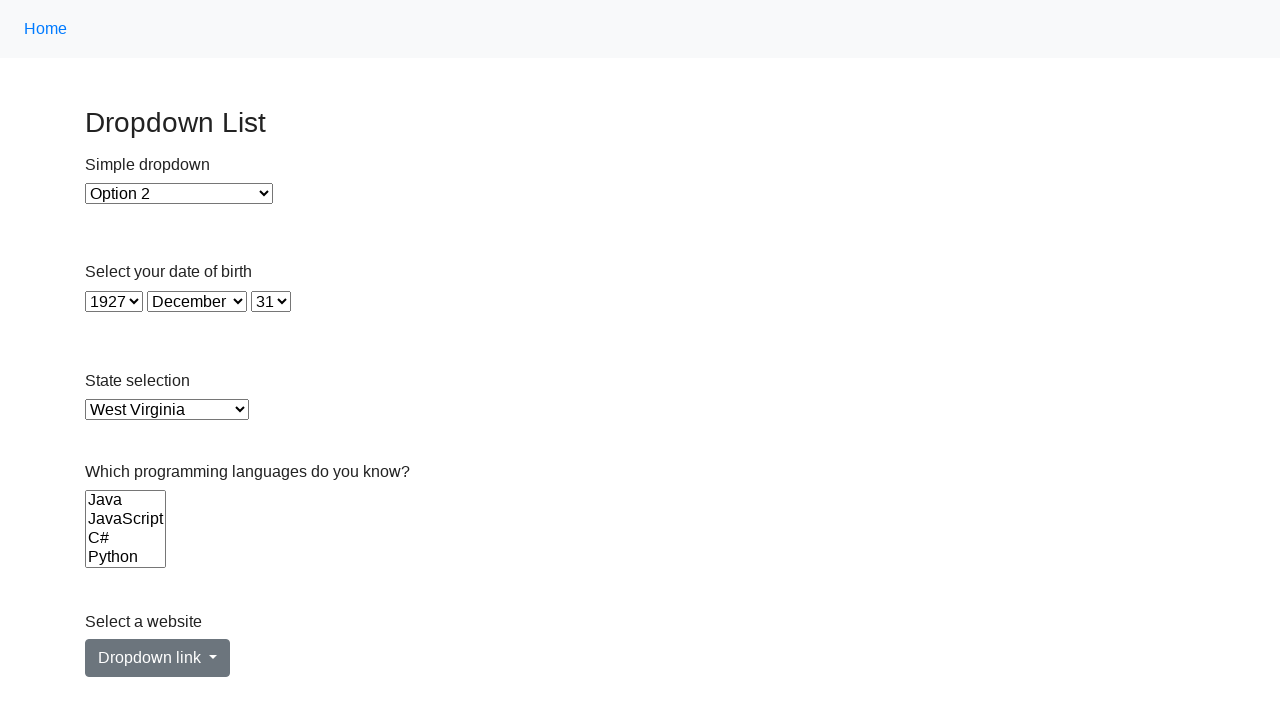

Selected option at index 50 in single-select dropdown on select >> nth=4
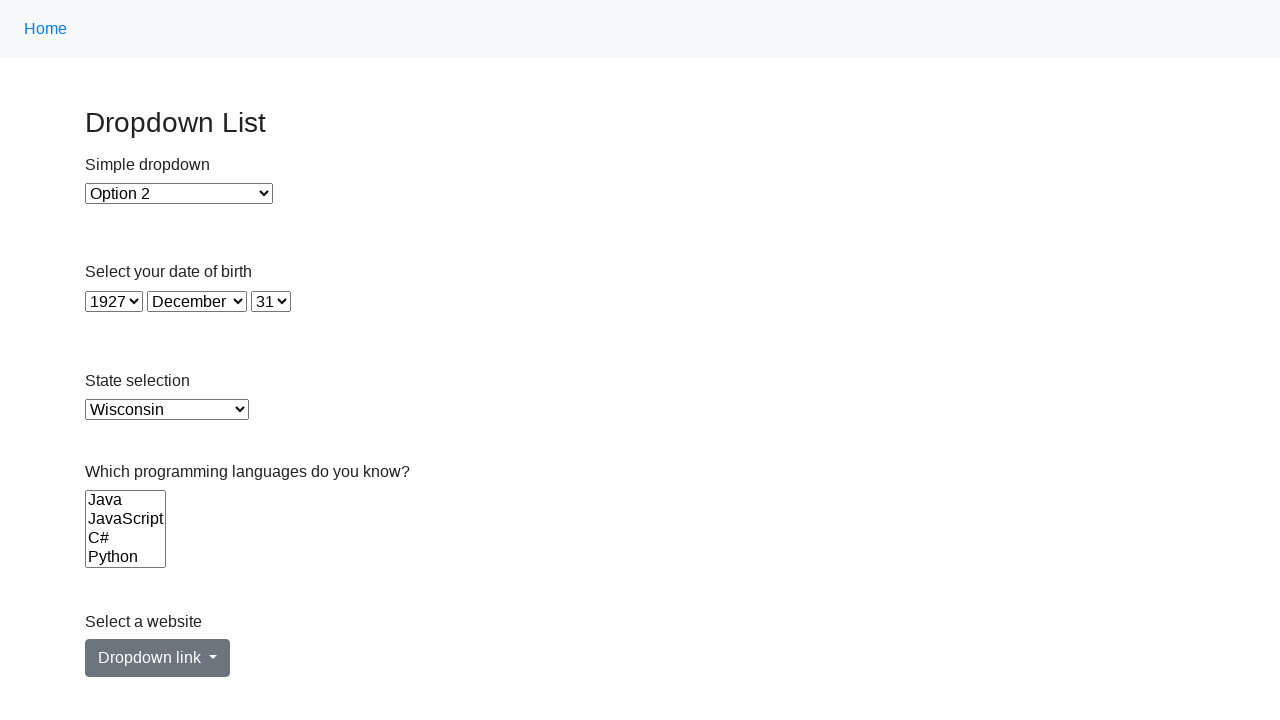

Retrieved value attribute from option at index 51: WY
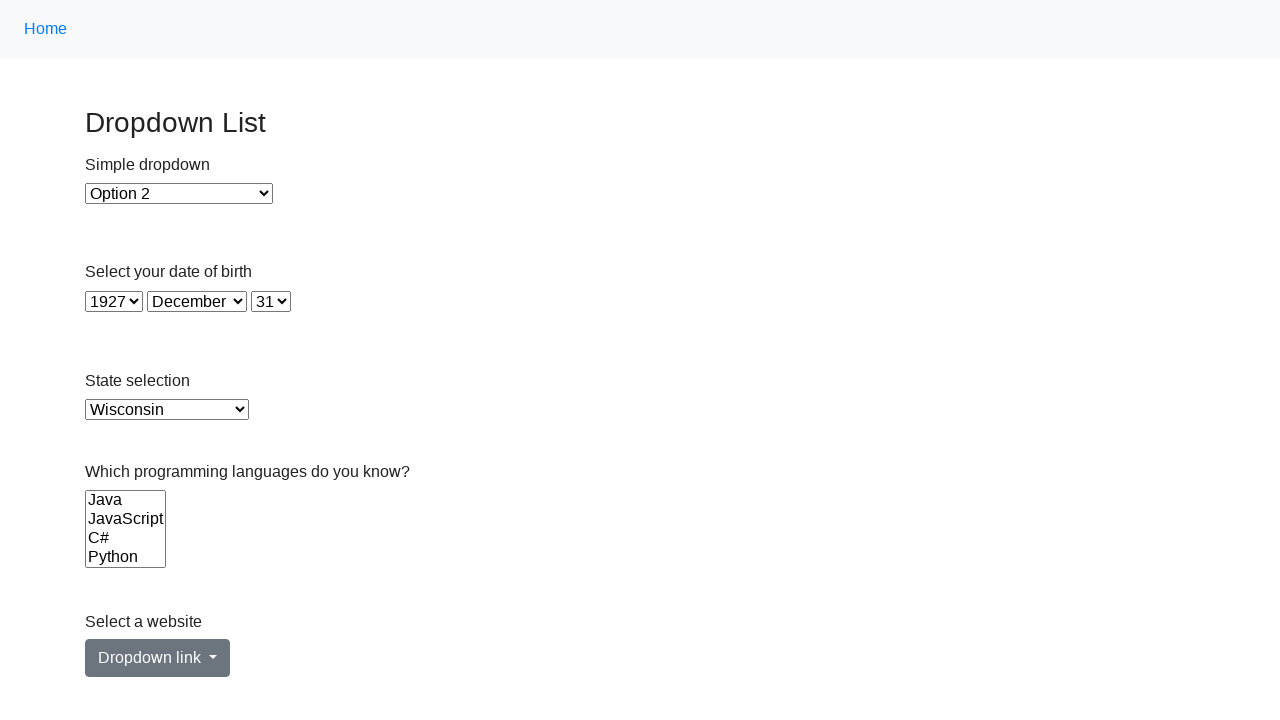

Selected option at index 51 in single-select dropdown on select >> nth=4
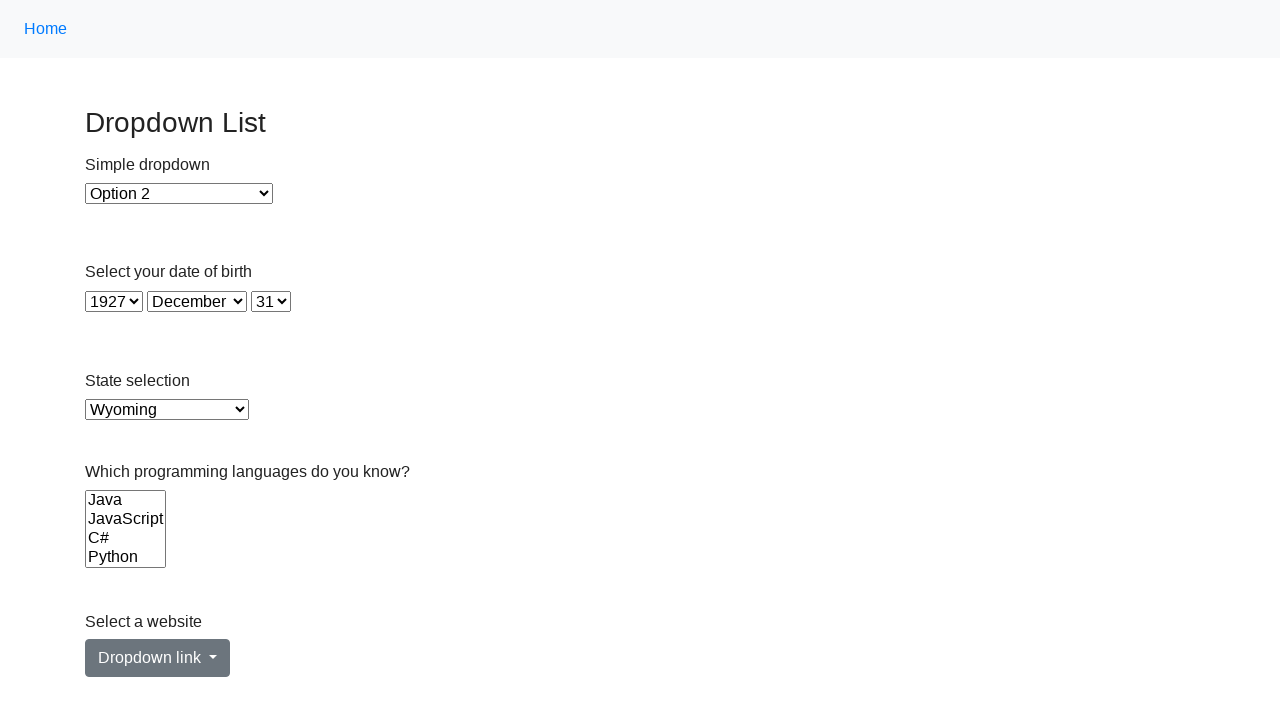

Retrieved all options from current select element
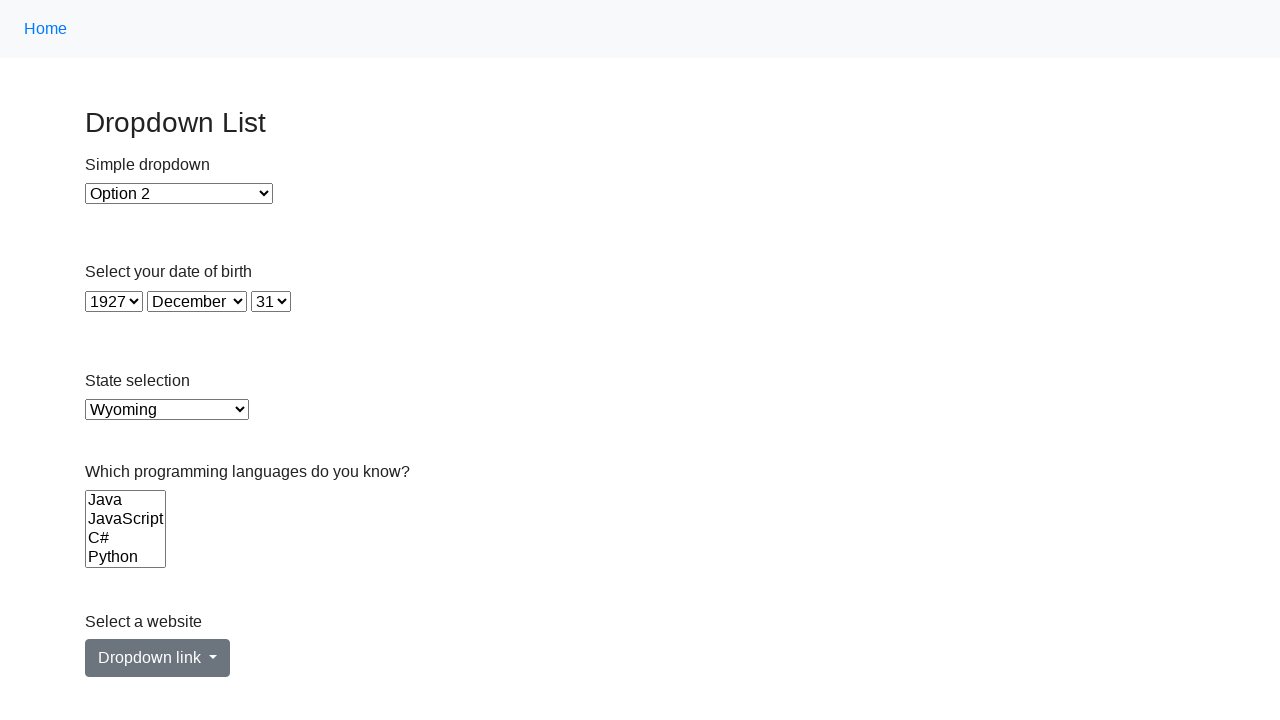

Checked if select element is multi-select: True
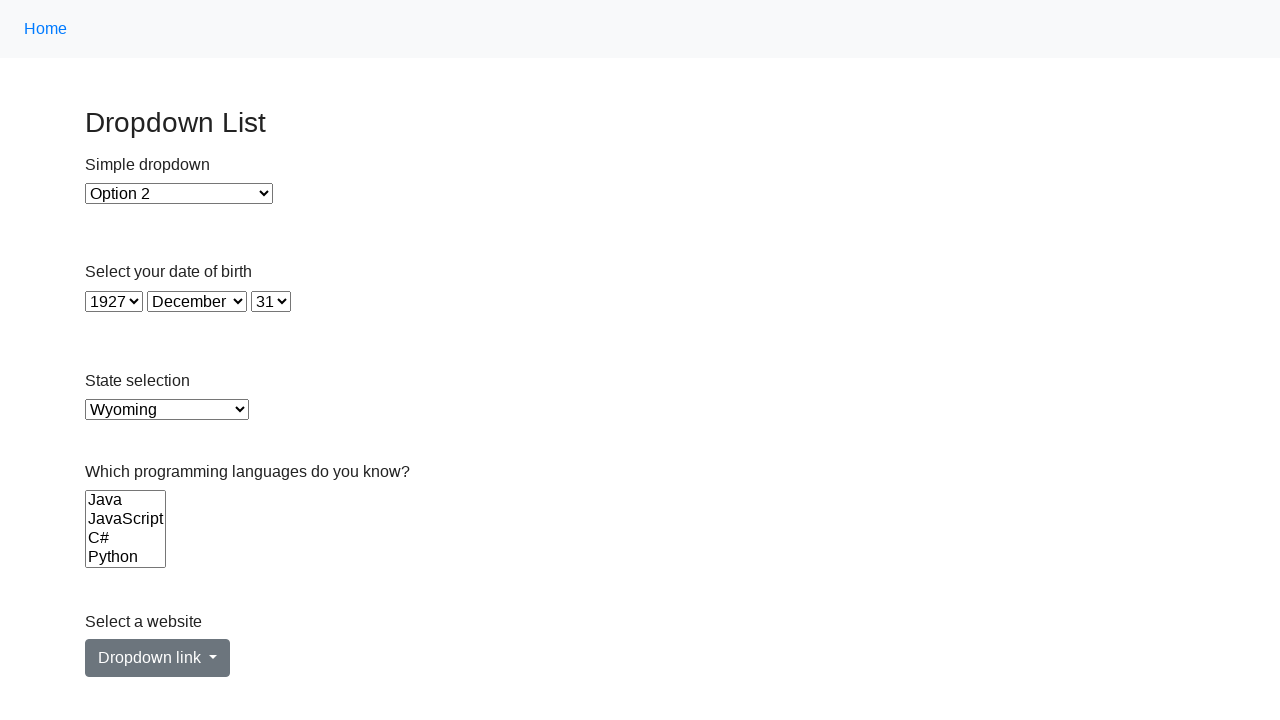

Retrieved value attribute from option at index 0: java
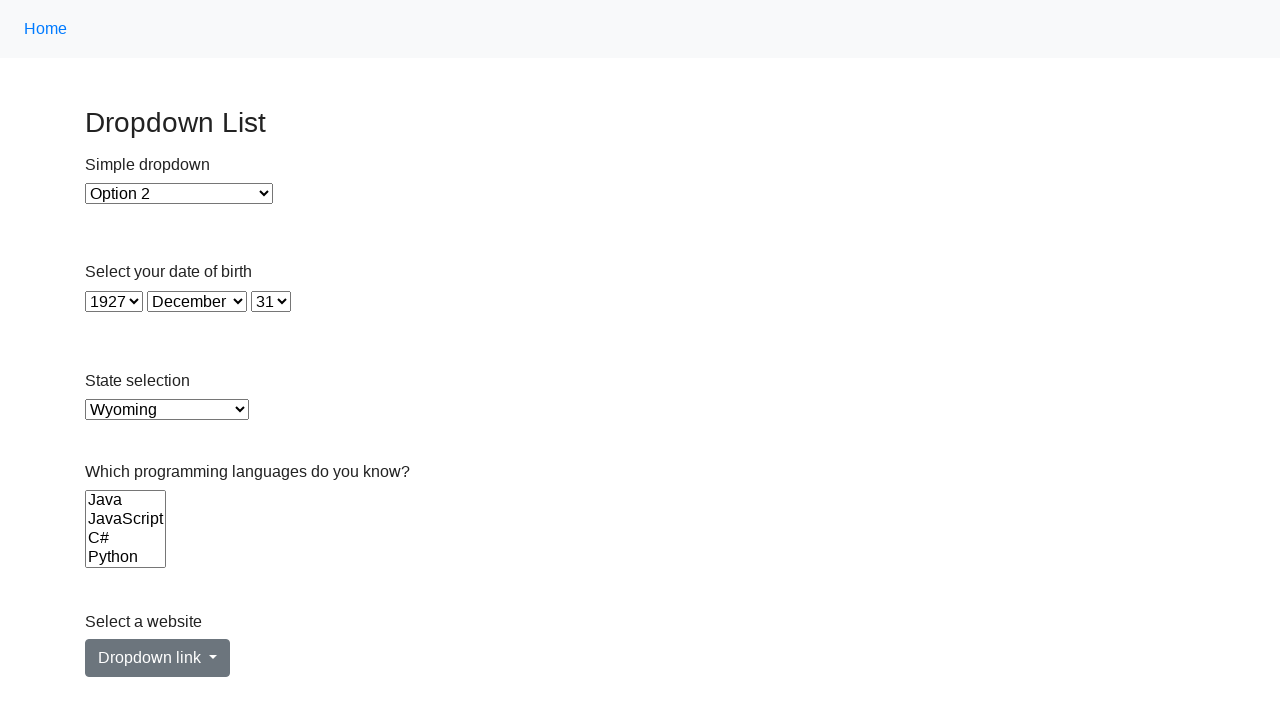

Ctrl+clicked option with value 'java' in multi-select dropdown at (126, 500) on select >> nth=5 >> option >> nth=0
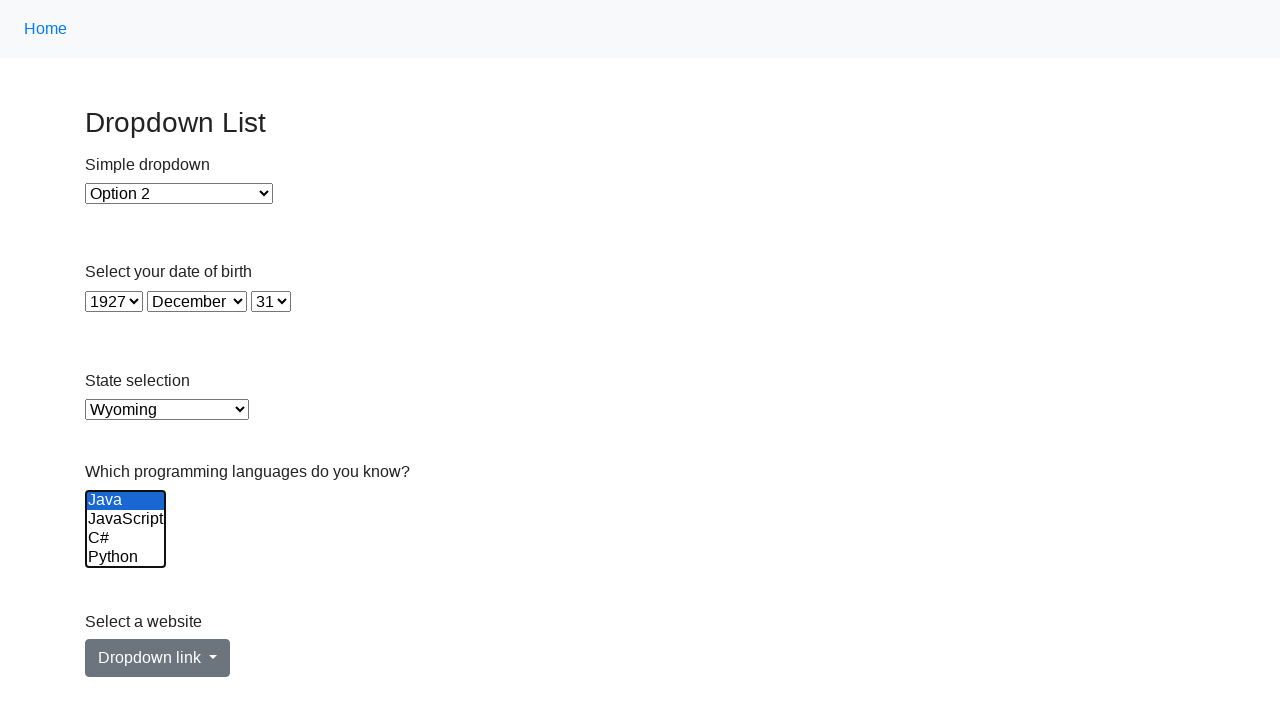

Retrieved value attribute from option at index 1: js
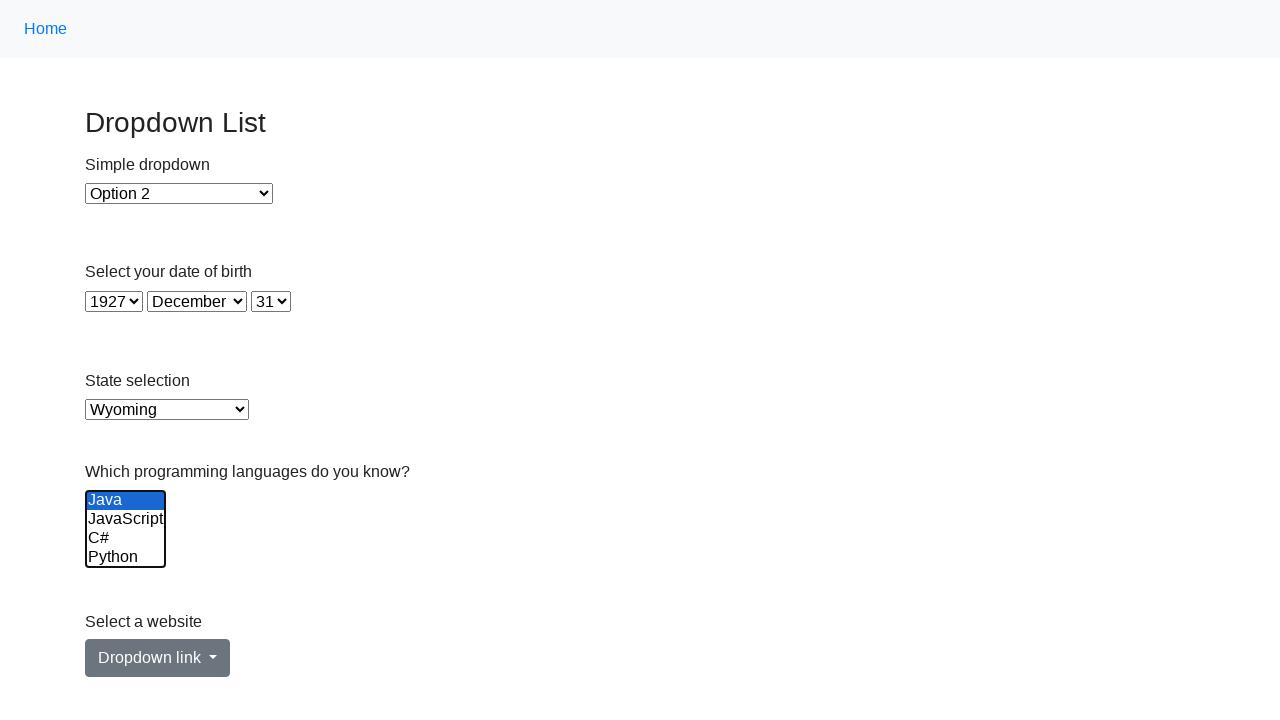

Ctrl+clicked option with value 'js' in multi-select dropdown at (126, 519) on select >> nth=5 >> option >> nth=1
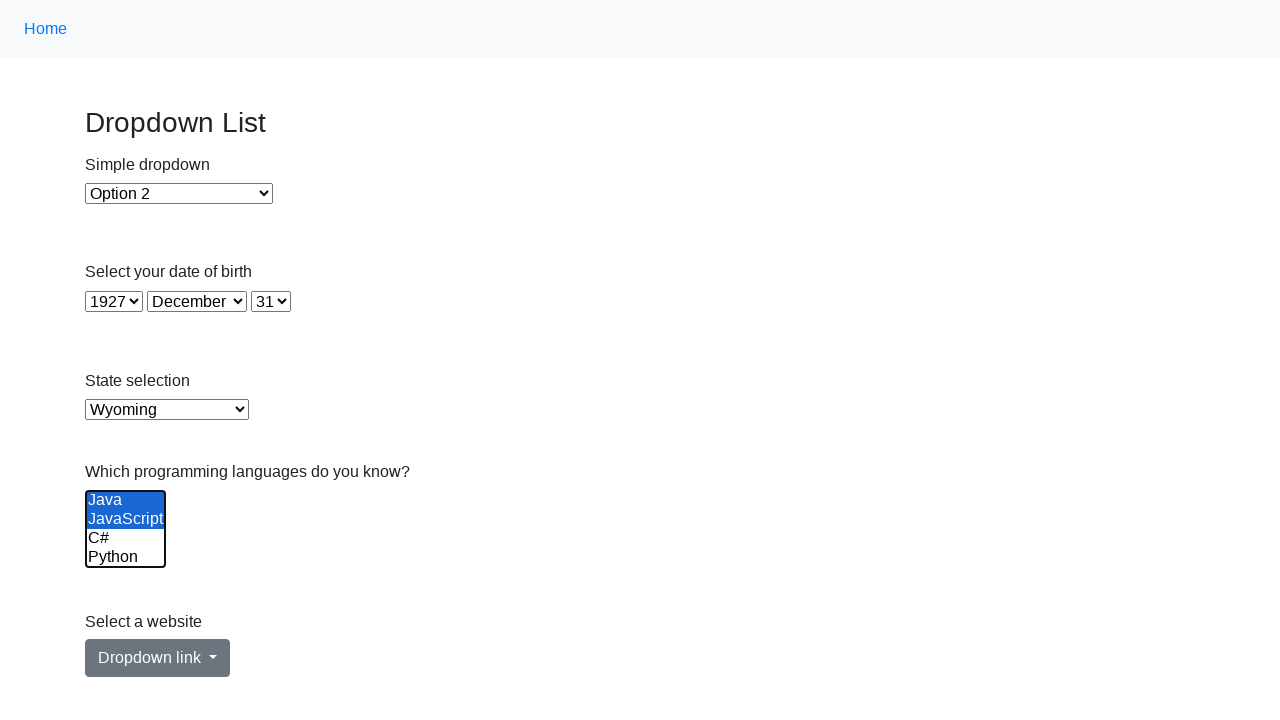

Retrieved value attribute from option at index 2: c#
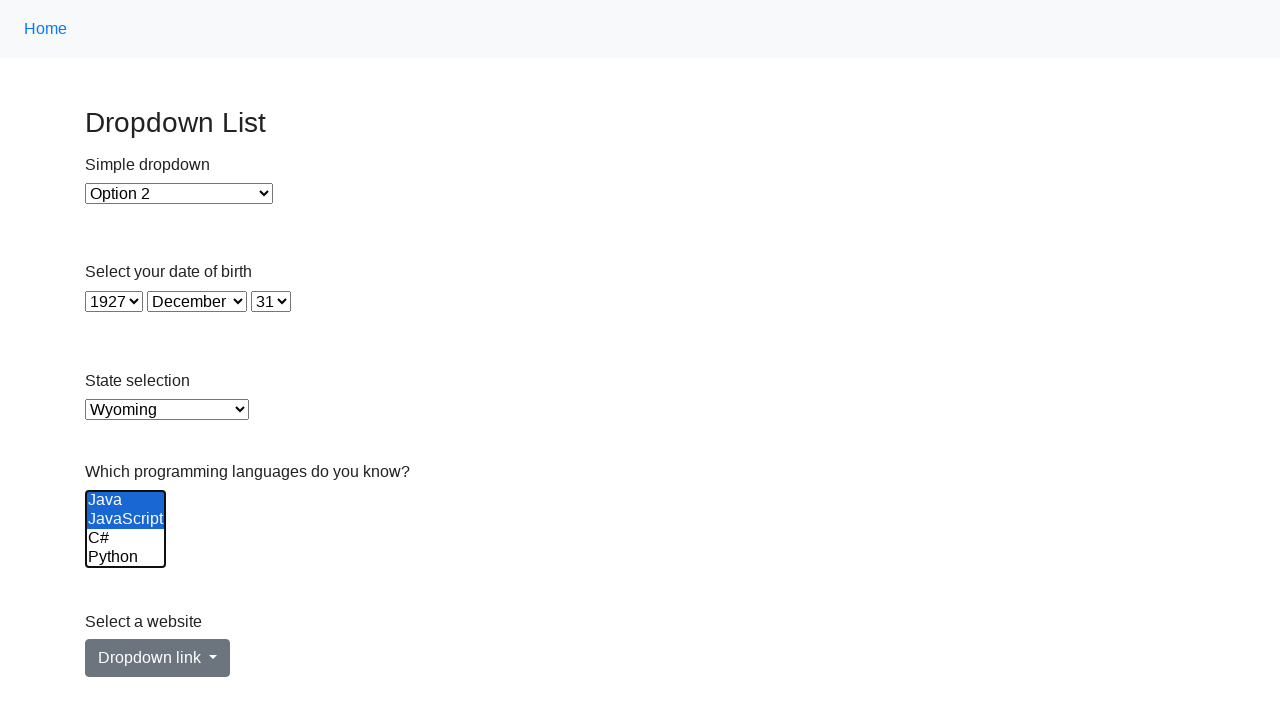

Ctrl+clicked option with value 'c#' in multi-select dropdown at (126, 538) on select >> nth=5 >> option >> nth=2
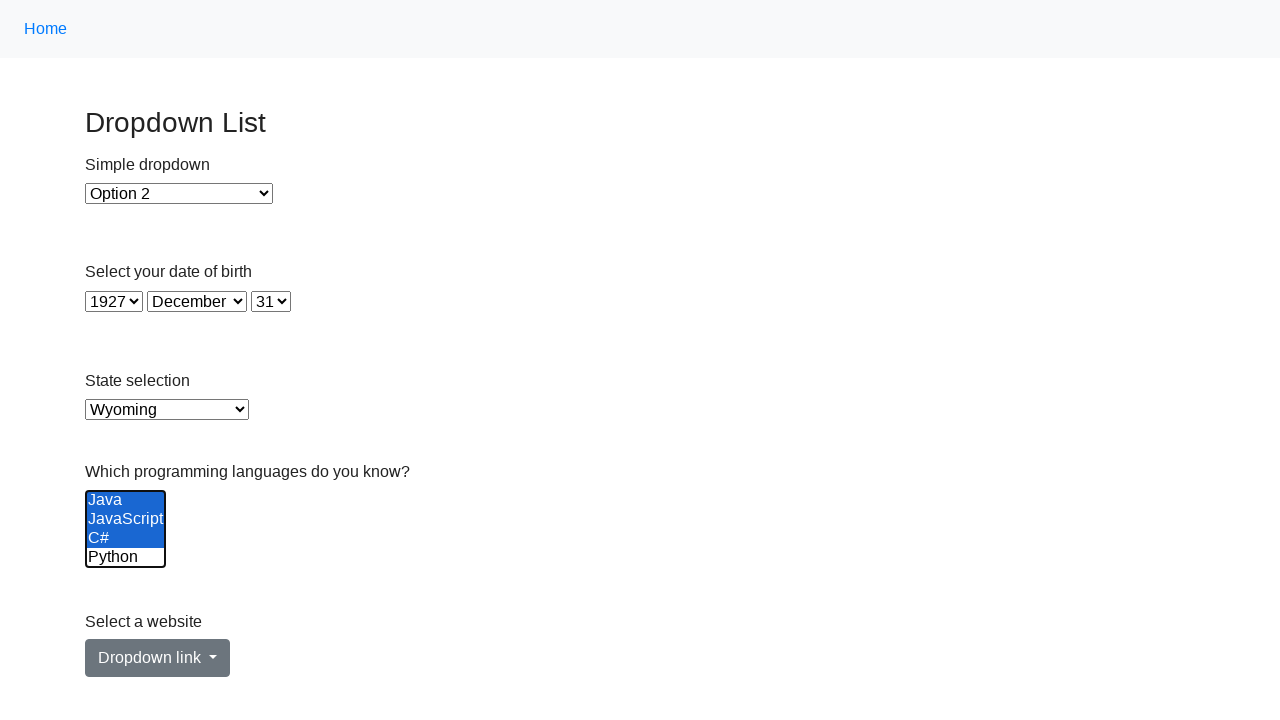

Retrieved value attribute from option at index 3: python
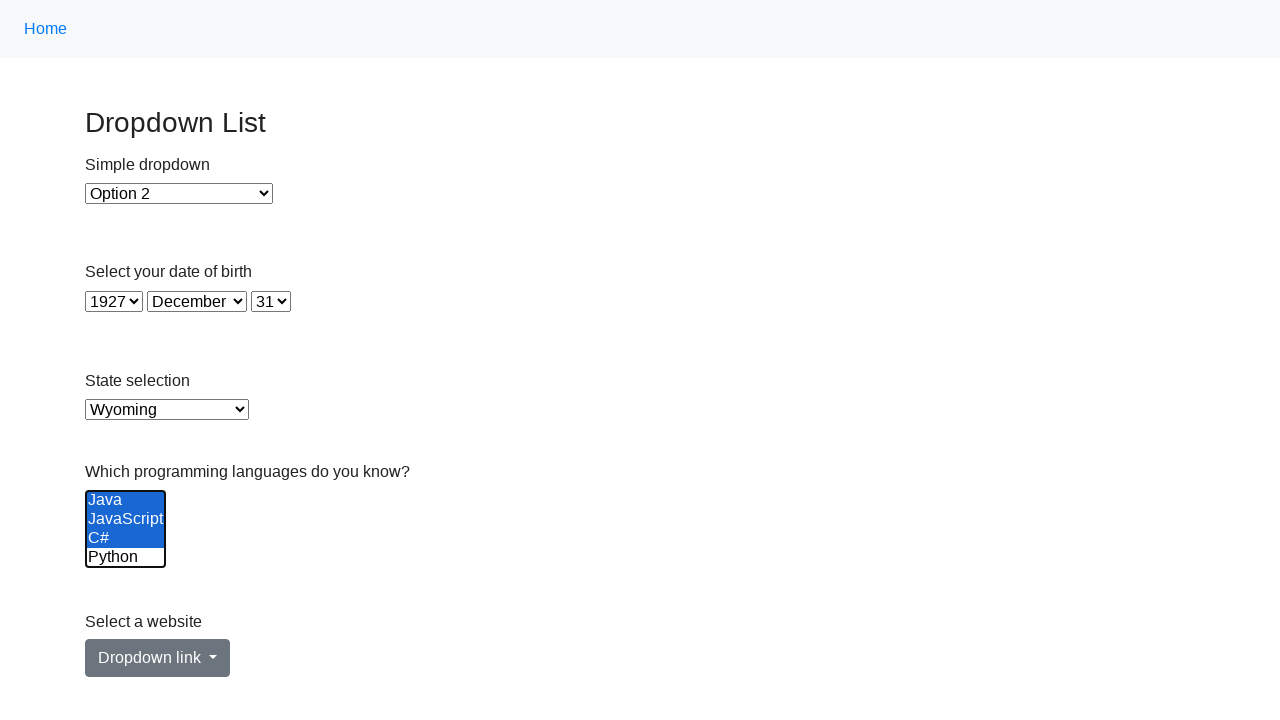

Ctrl+clicked option with value 'python' in multi-select dropdown at (126, 558) on select >> nth=5 >> option >> nth=3
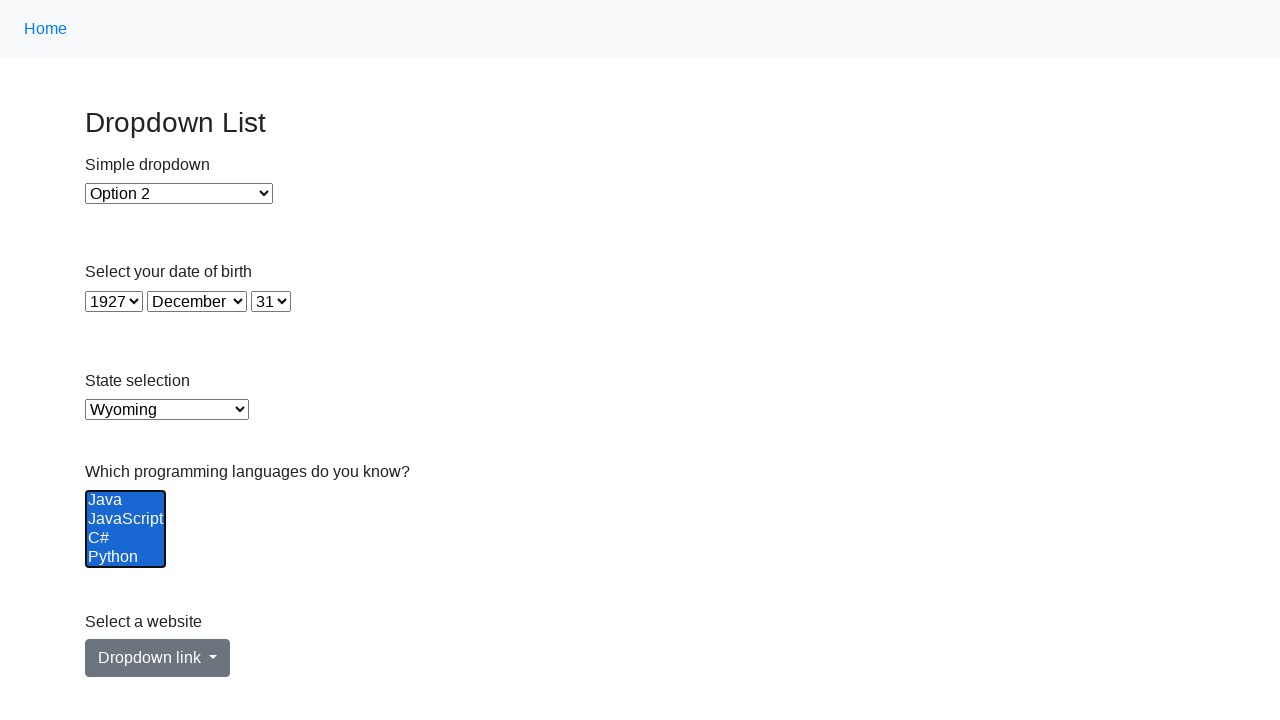

Retrieved value attribute from option at index 4: ruby
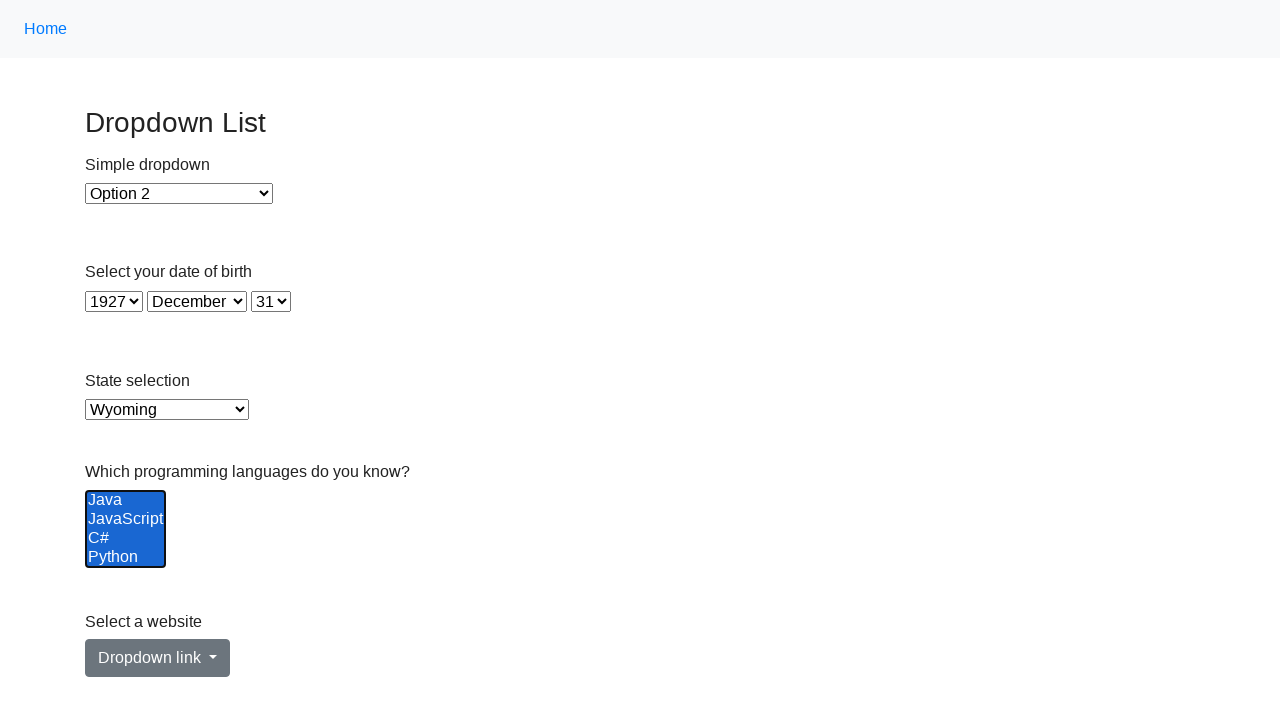

Ctrl+clicked option with value 'ruby' in multi-select dropdown at (126, 539) on select >> nth=5 >> option >> nth=4
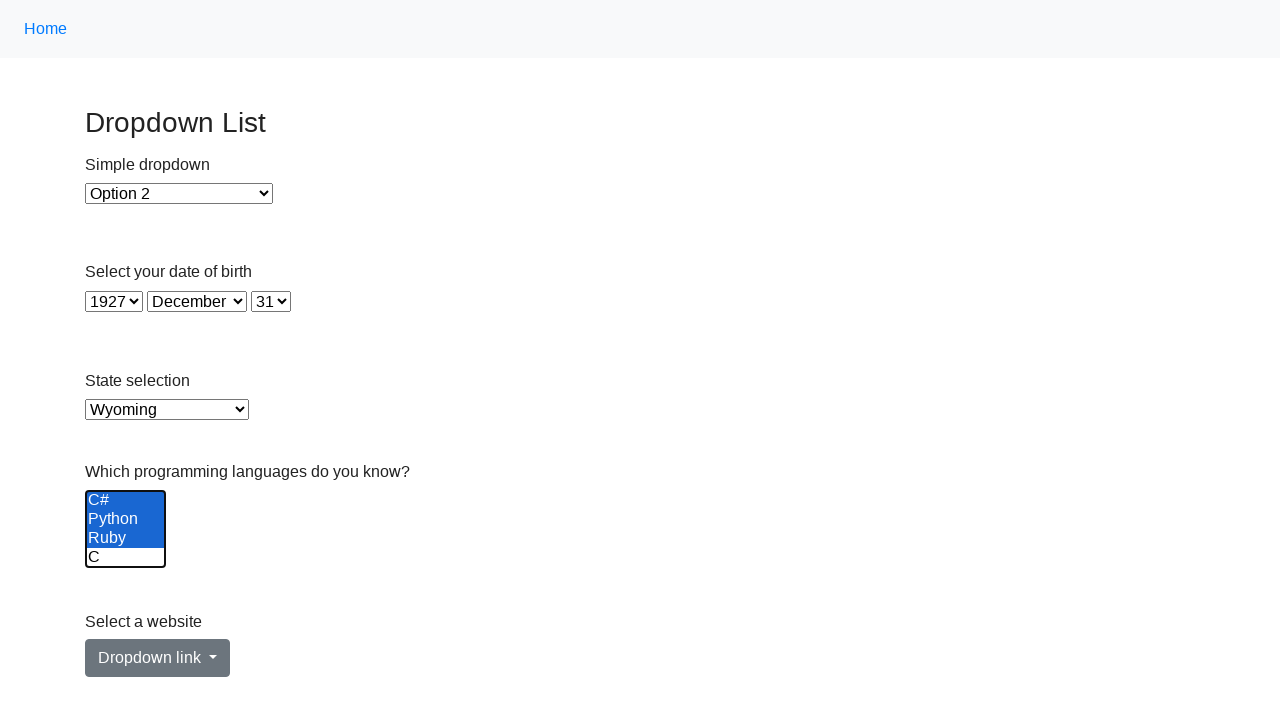

Retrieved value attribute from option at index 5: c
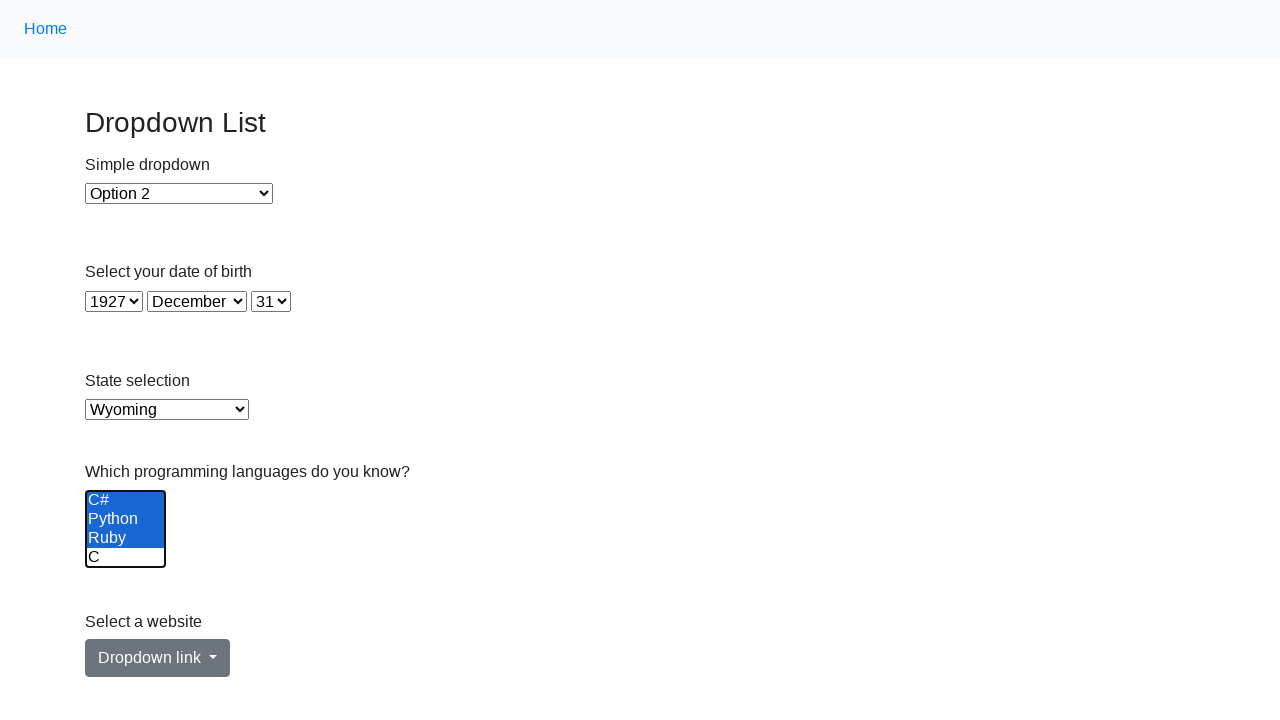

Ctrl+clicked option with value 'c' in multi-select dropdown at (126, 558) on select >> nth=5 >> option >> nth=5
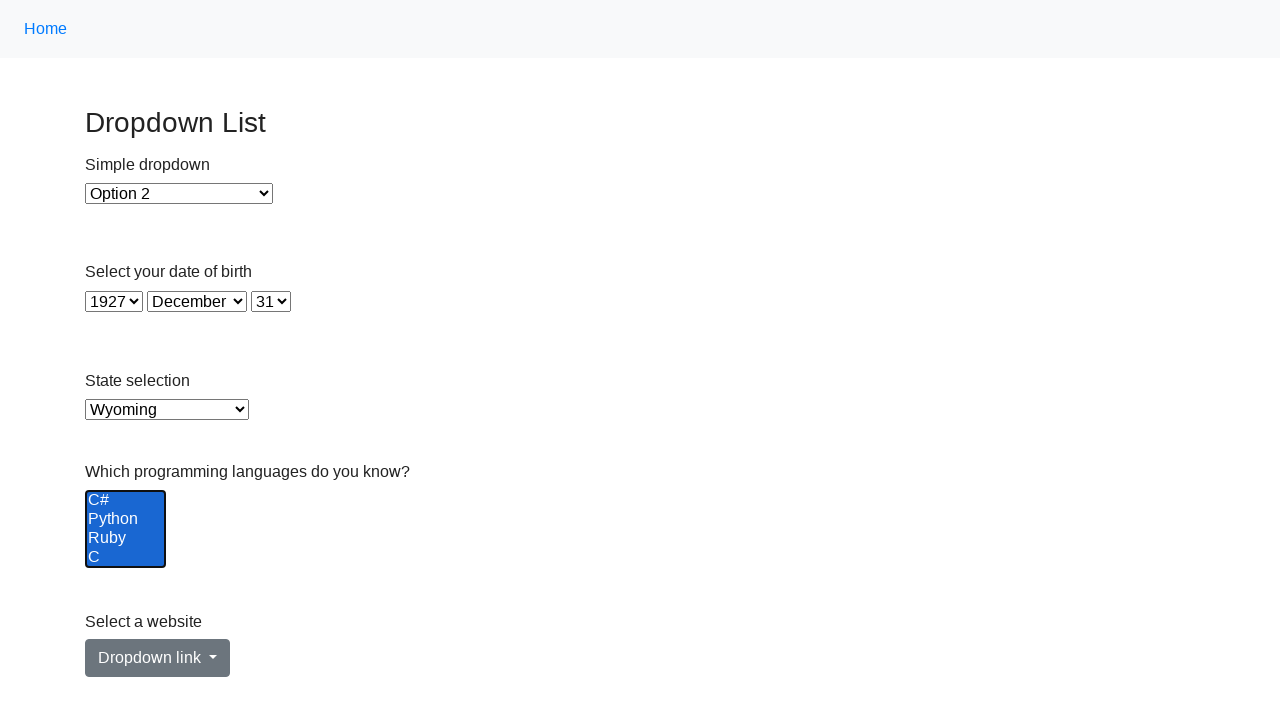

Located multi-select dropdown with id 'languages'
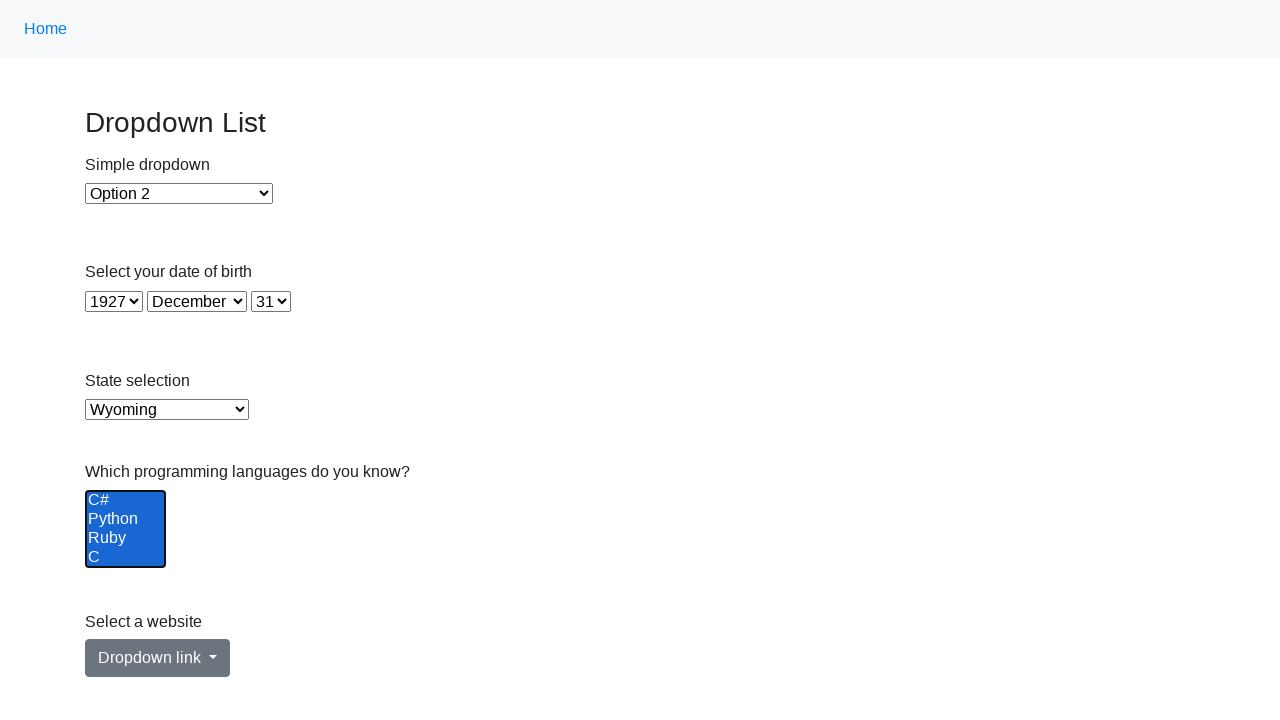

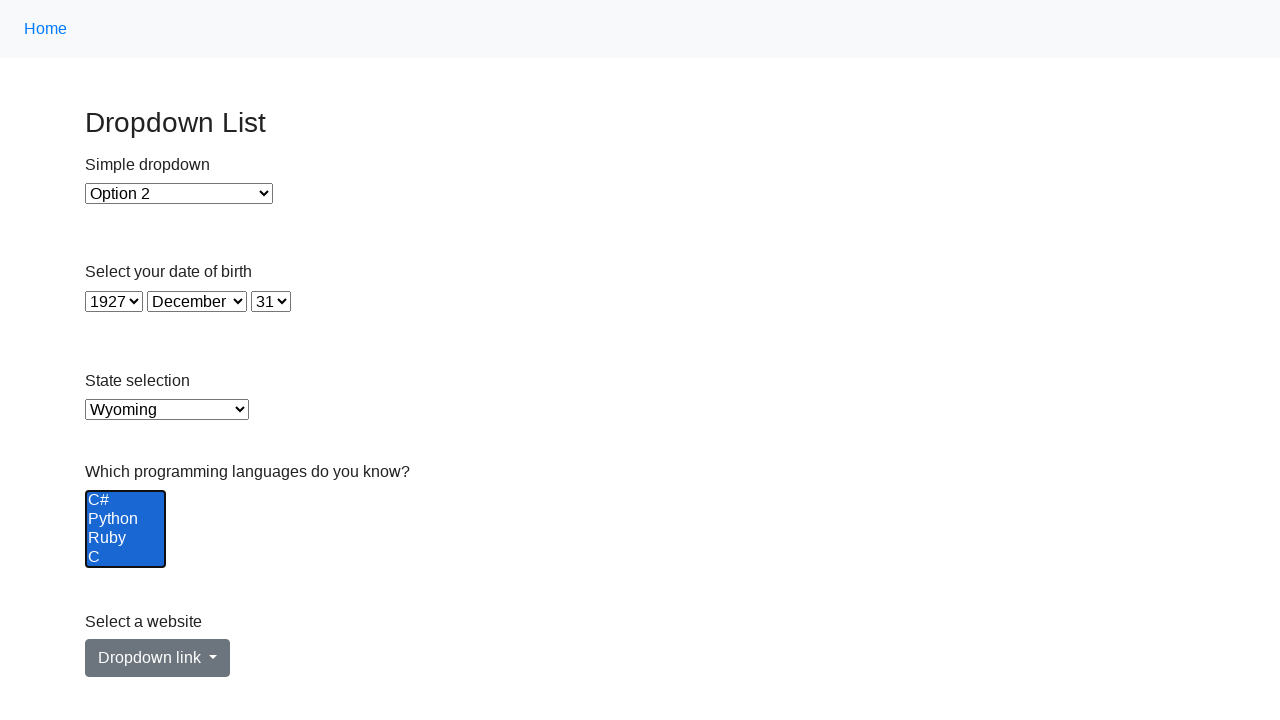